Tests date picker functionality by navigating through months and years to select a specific date (May 16, 2040)

Starting URL: https://demo.automationtesting.in/Datepicker.html

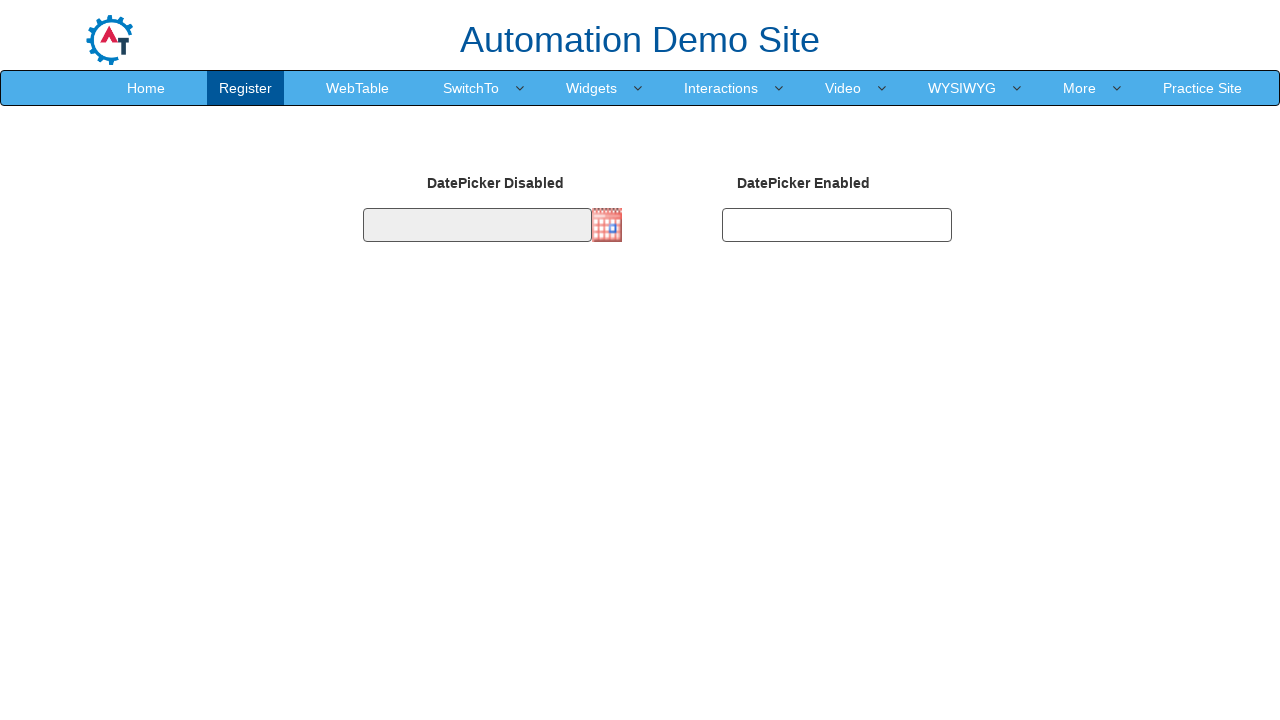

Clicked on date picker input to open calendar at (477, 225) on input#datepicker1
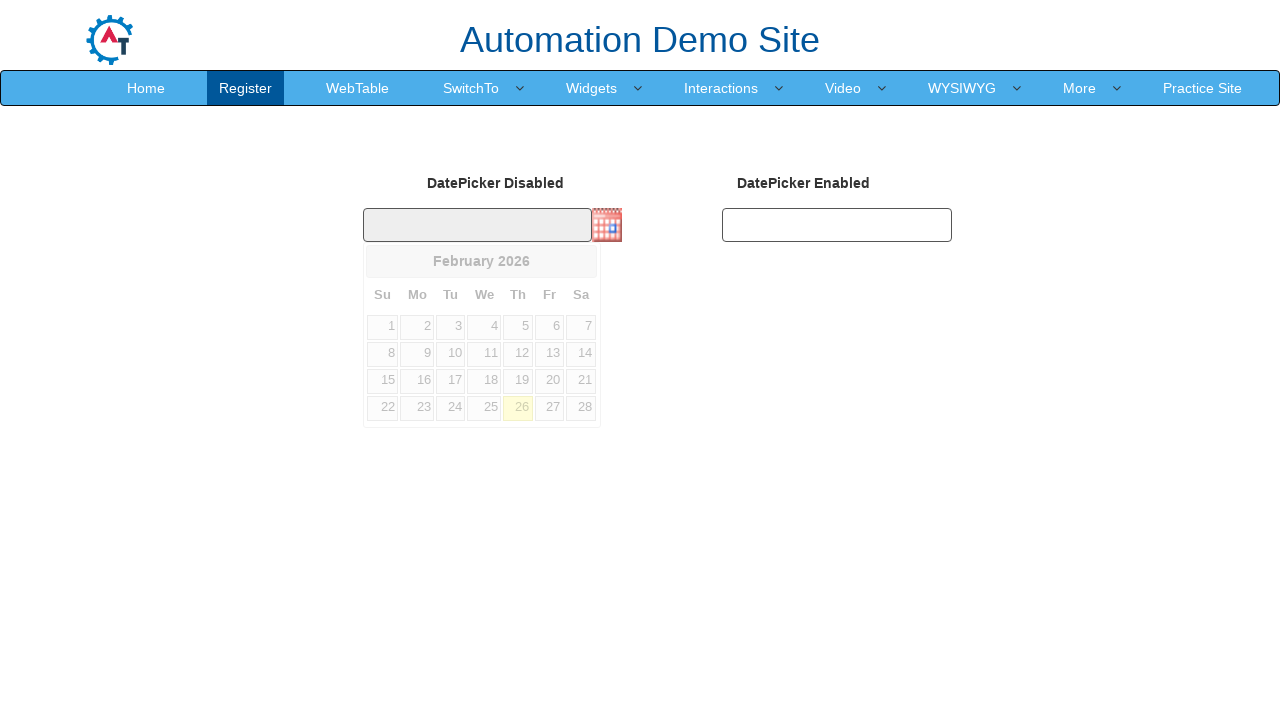

Retrieved current month: February
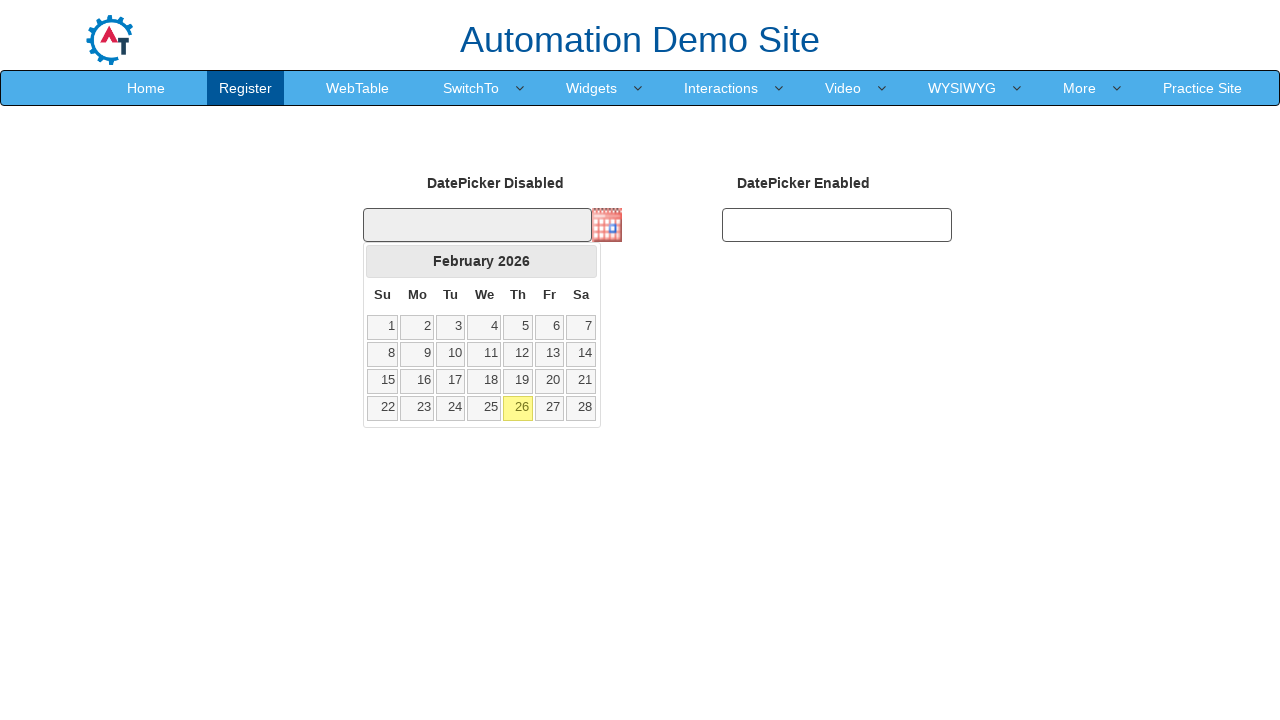

Retrieved current year: 2026
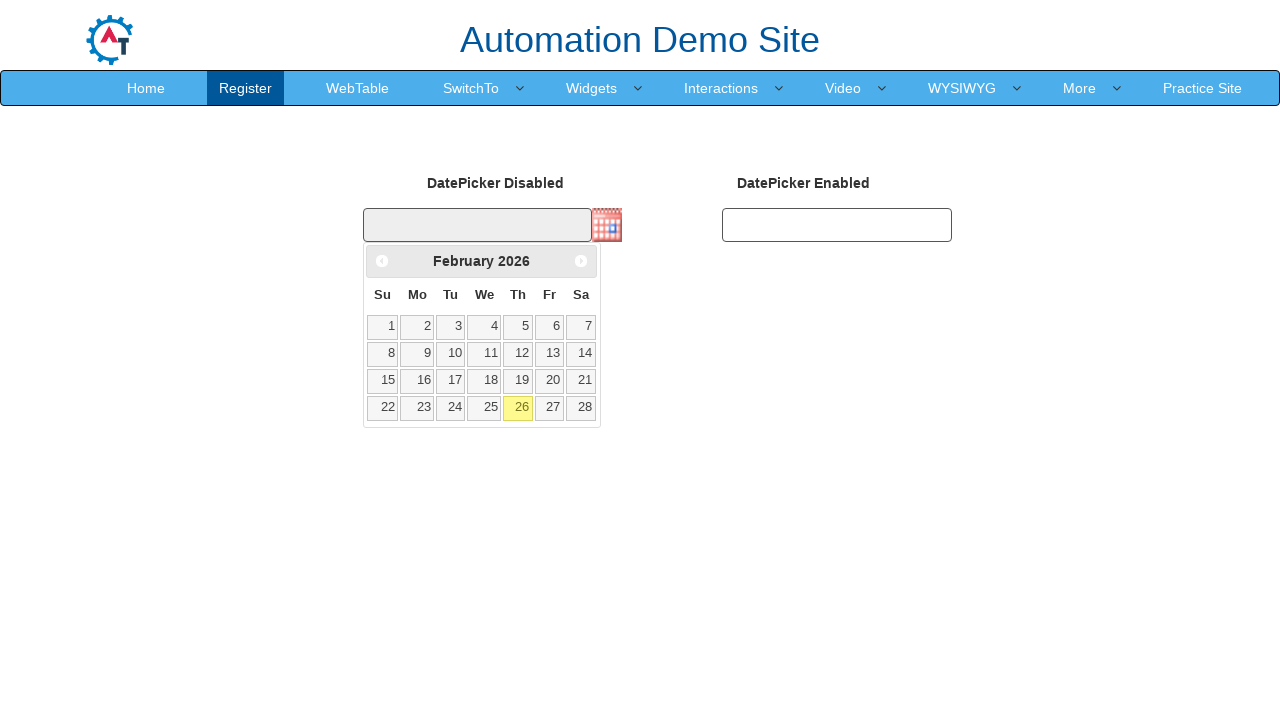

Clicked next month button (currently viewing February 2026) at (581, 261) on span.ui-icon.ui-icon-circle-triangle-e
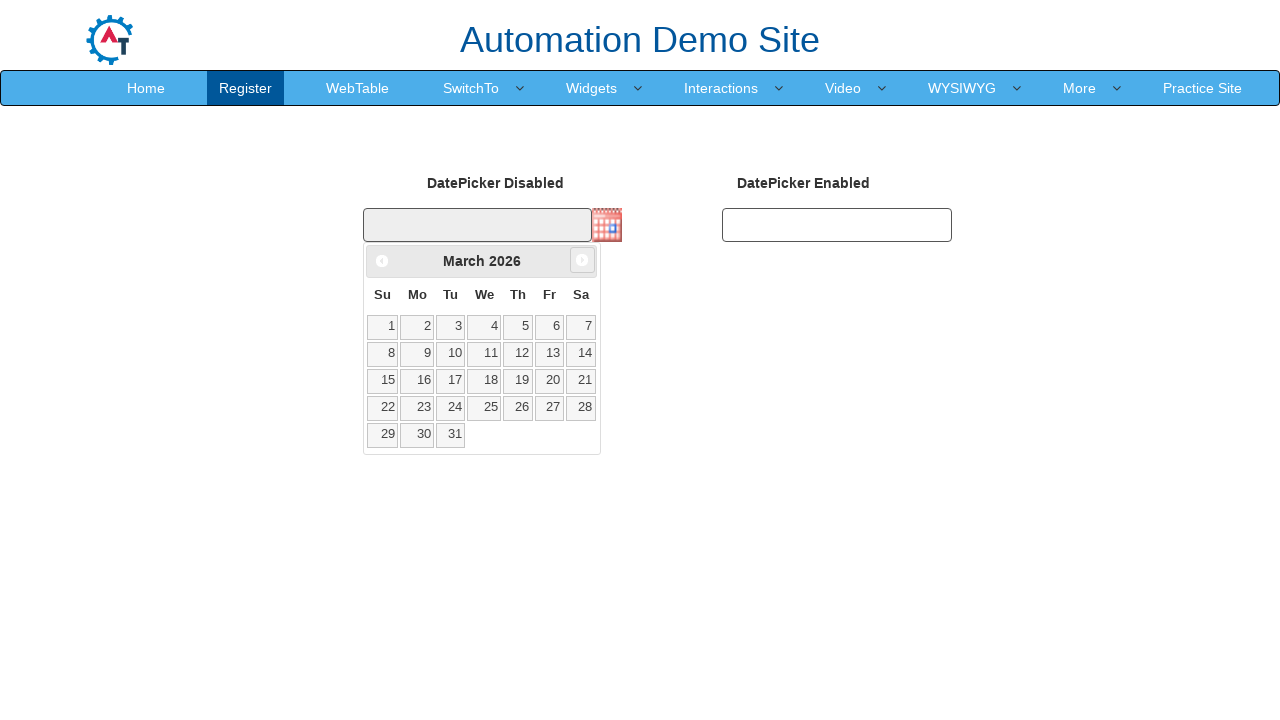

Retrieved current month: March
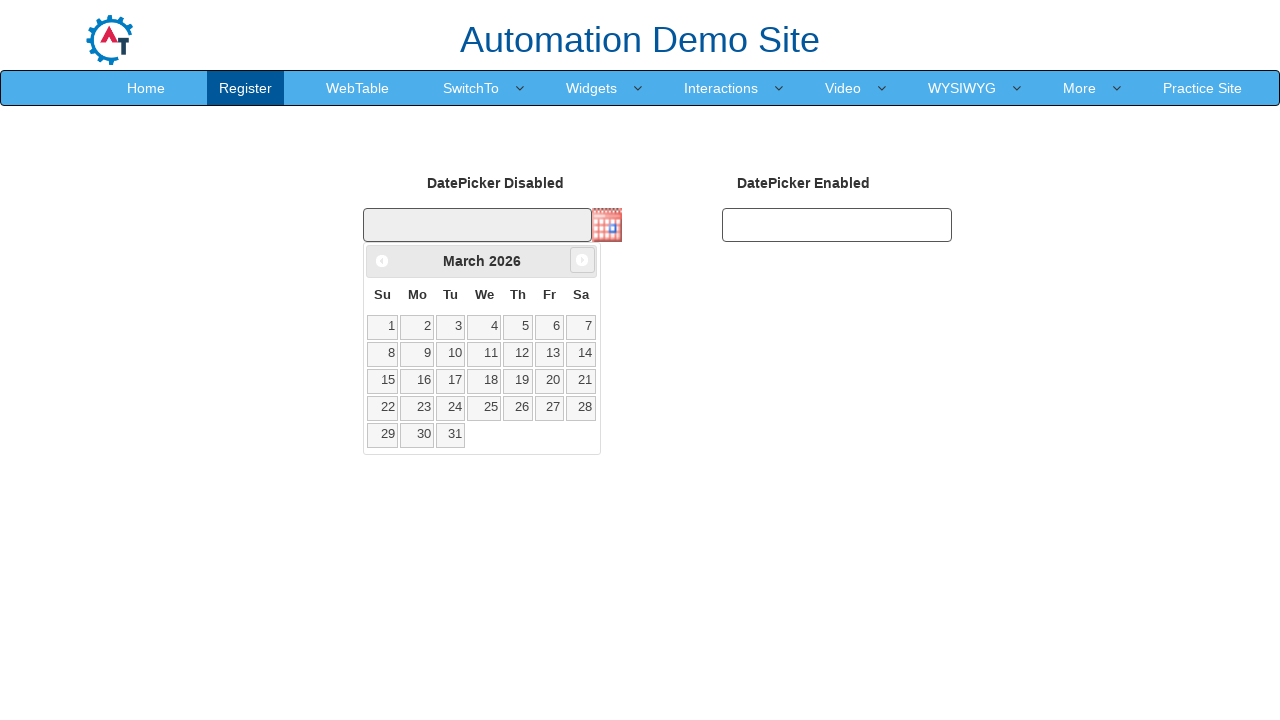

Retrieved current year: 2026
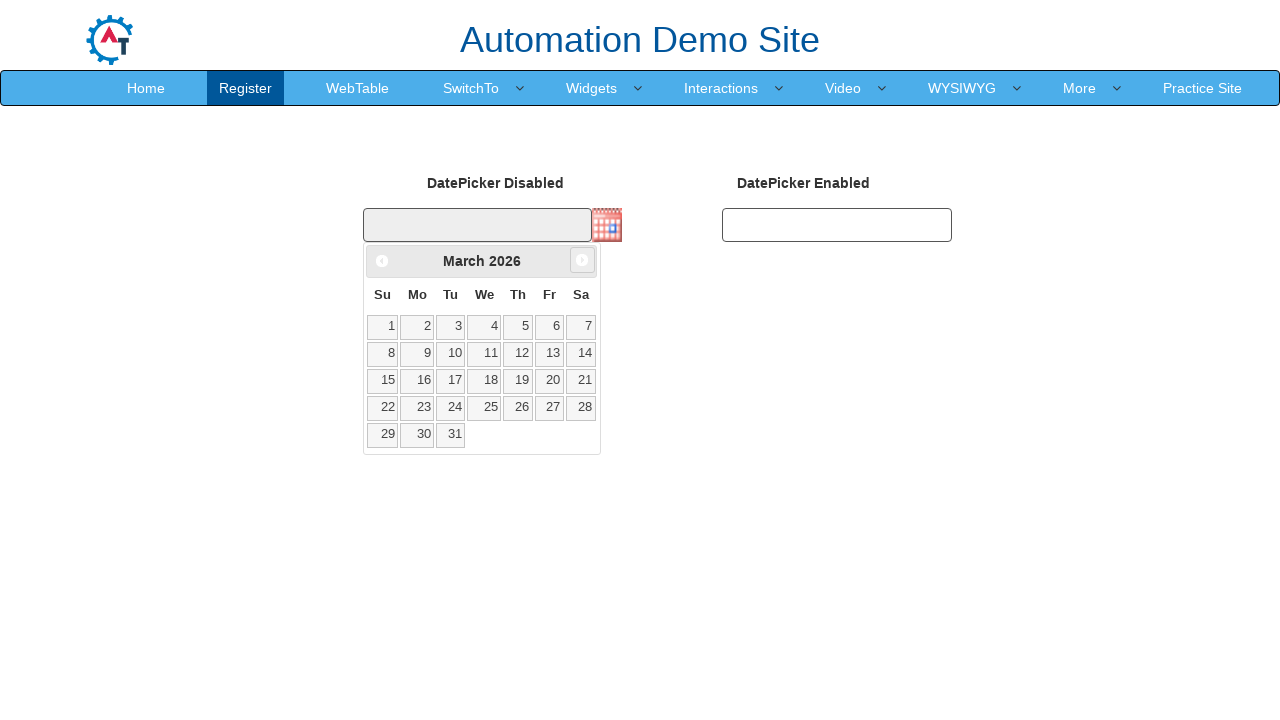

Clicked next month button (currently viewing March 2026) at (582, 260) on span.ui-icon.ui-icon-circle-triangle-e
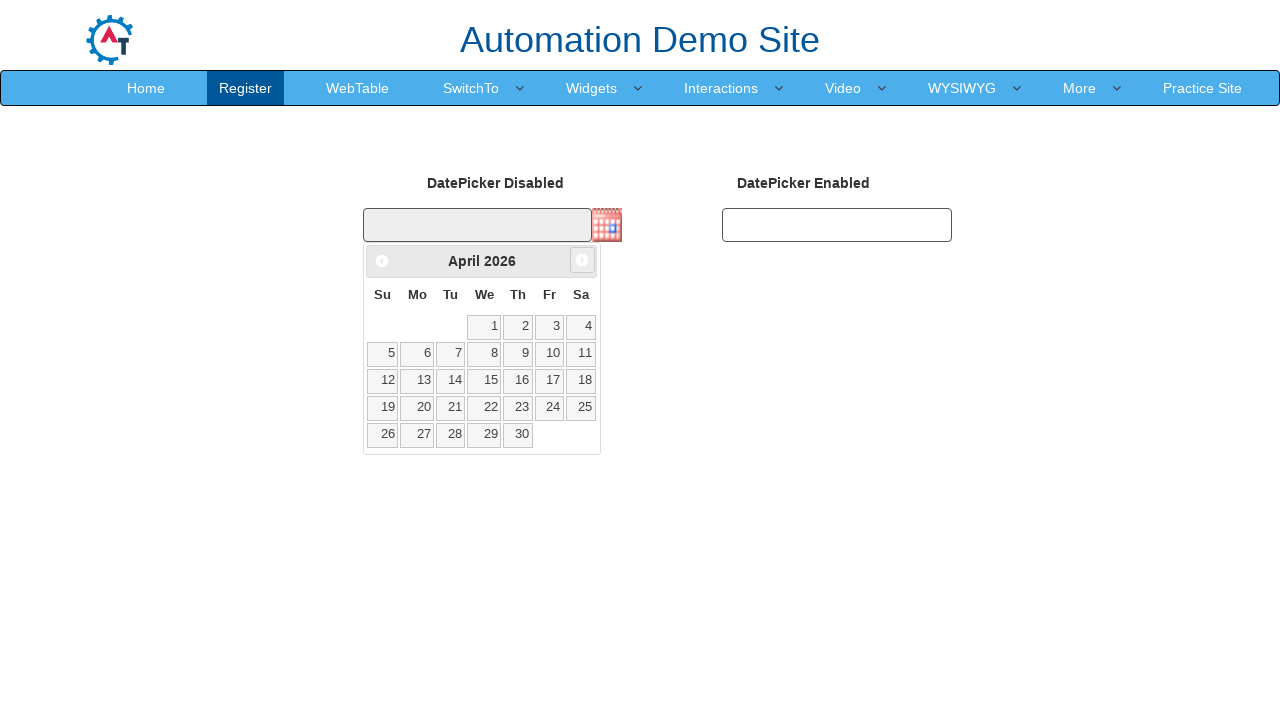

Retrieved current month: April
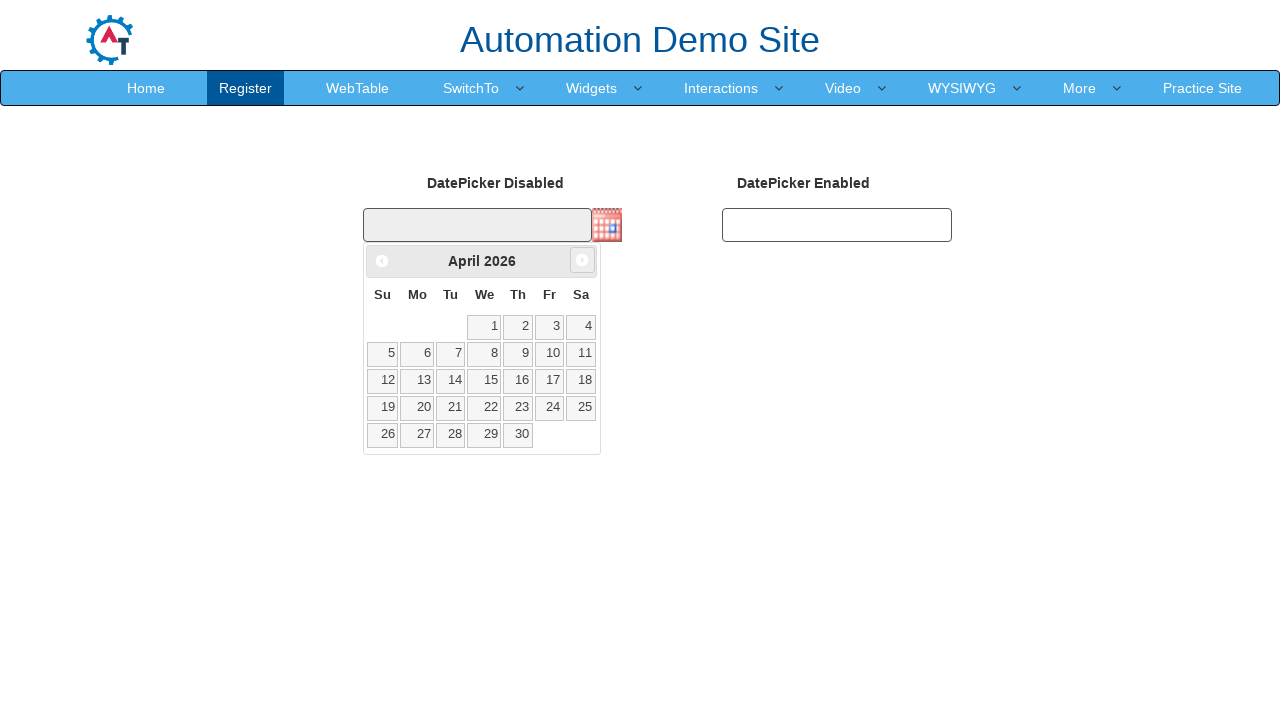

Retrieved current year: 2026
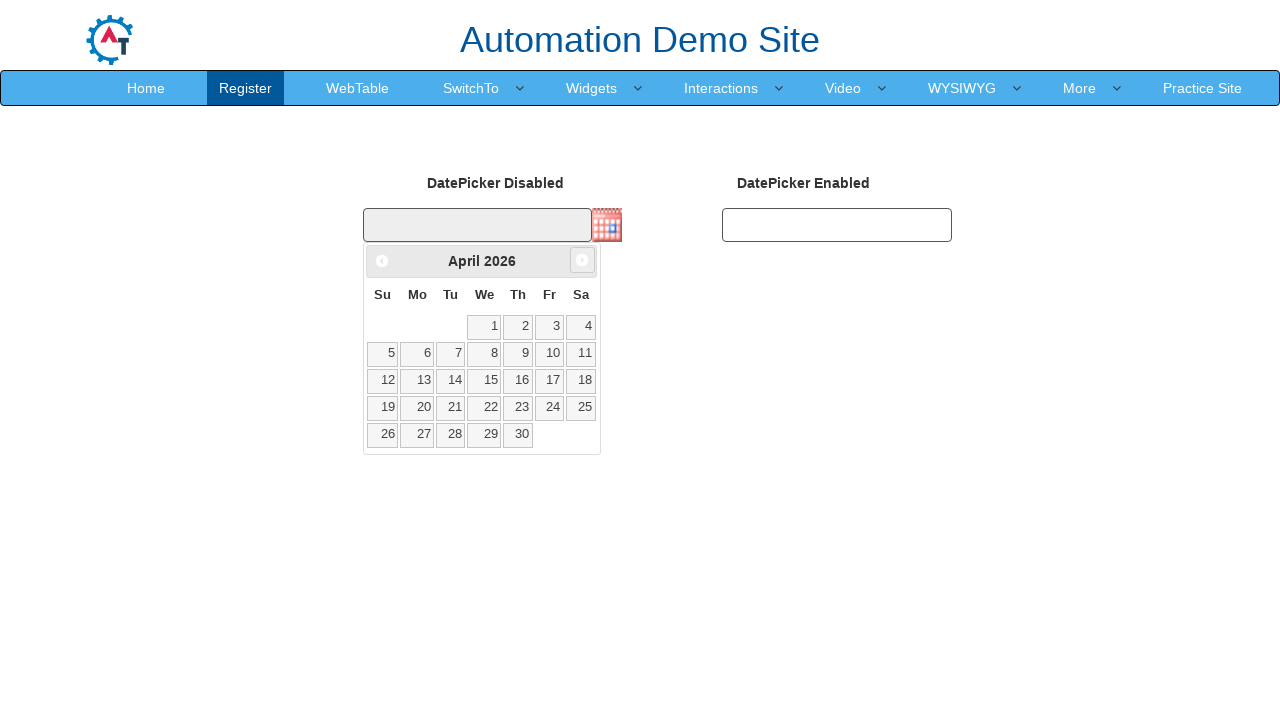

Clicked next month button (currently viewing April 2026) at (582, 260) on span.ui-icon.ui-icon-circle-triangle-e
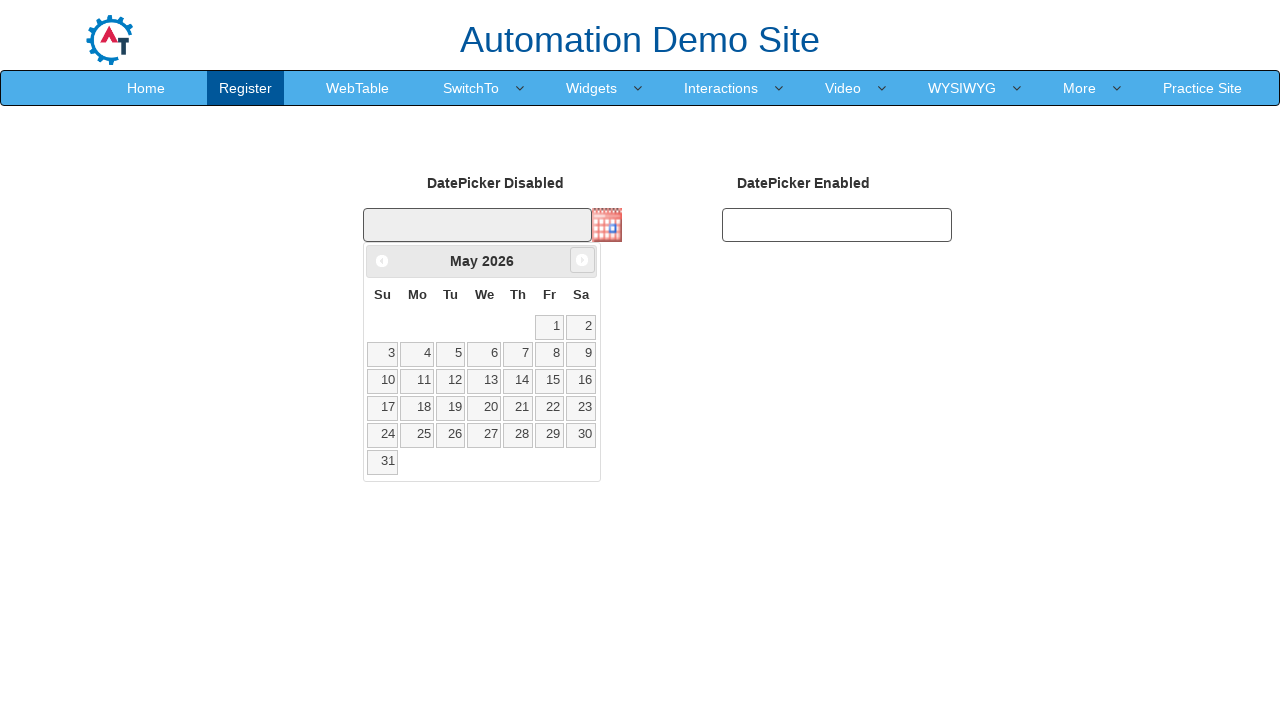

Retrieved current month: May
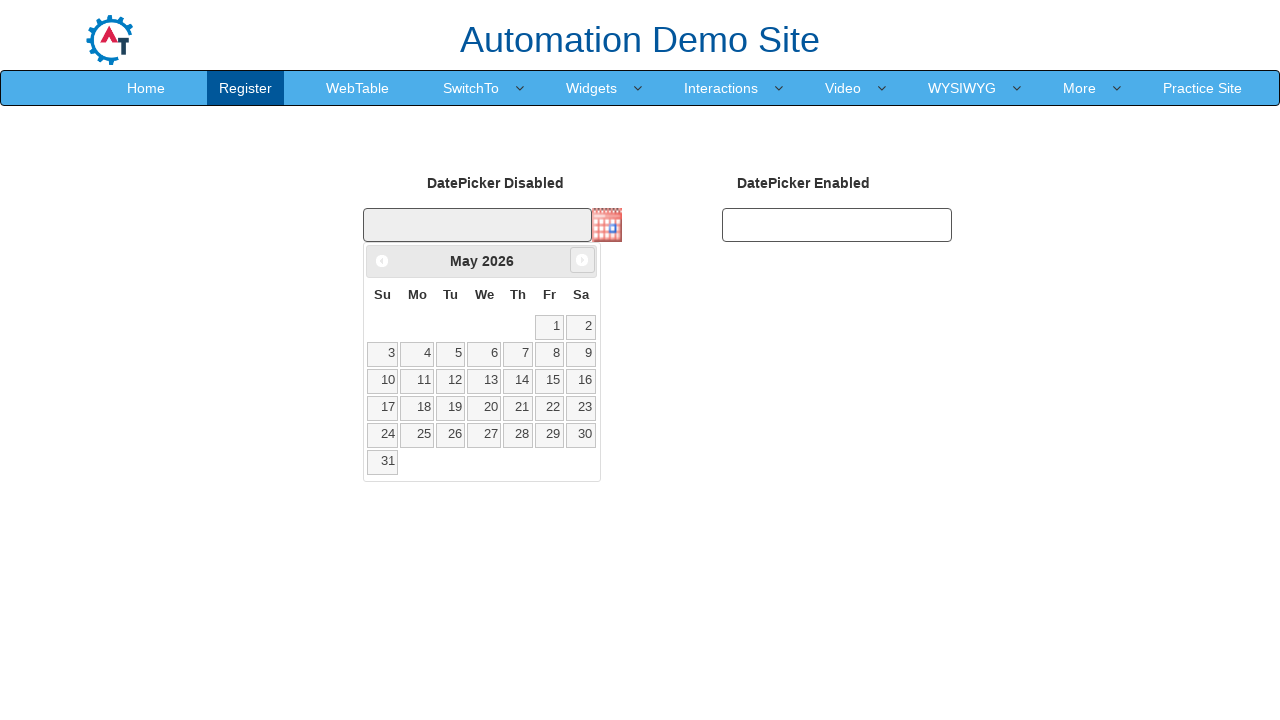

Retrieved current year: 2026
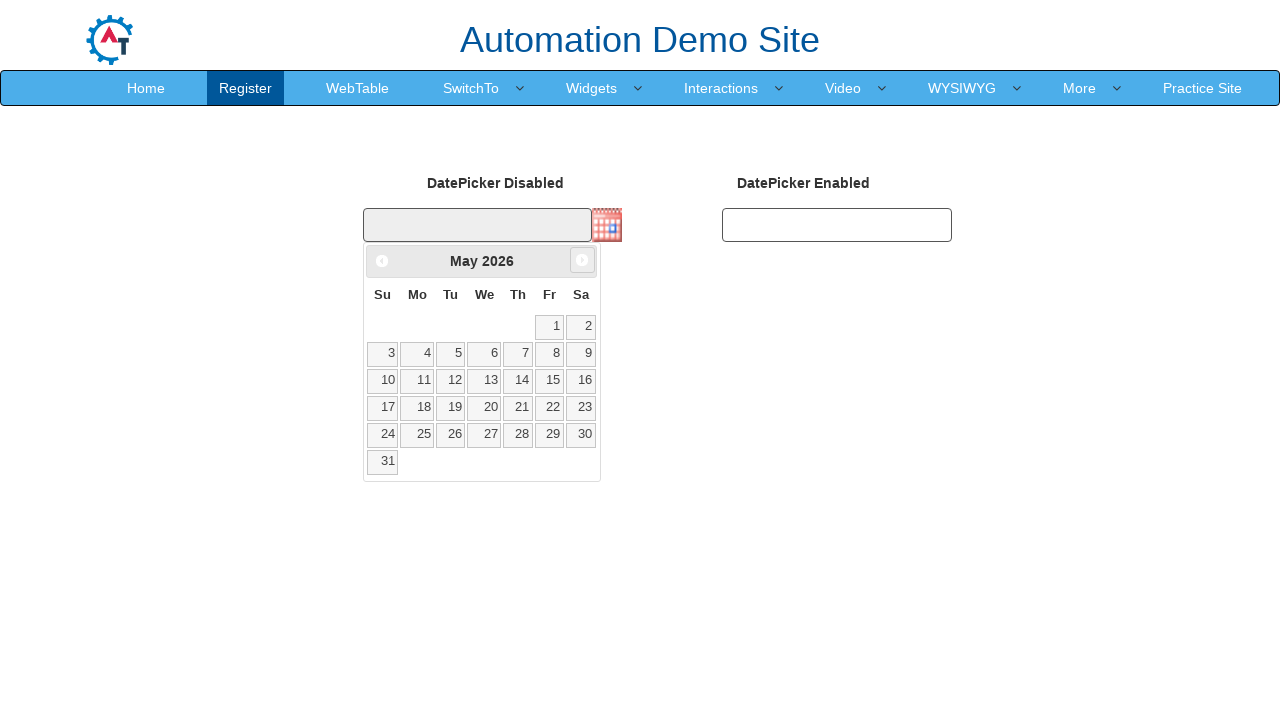

Clicked next month button (currently viewing May 2026) at (582, 260) on span.ui-icon.ui-icon-circle-triangle-e
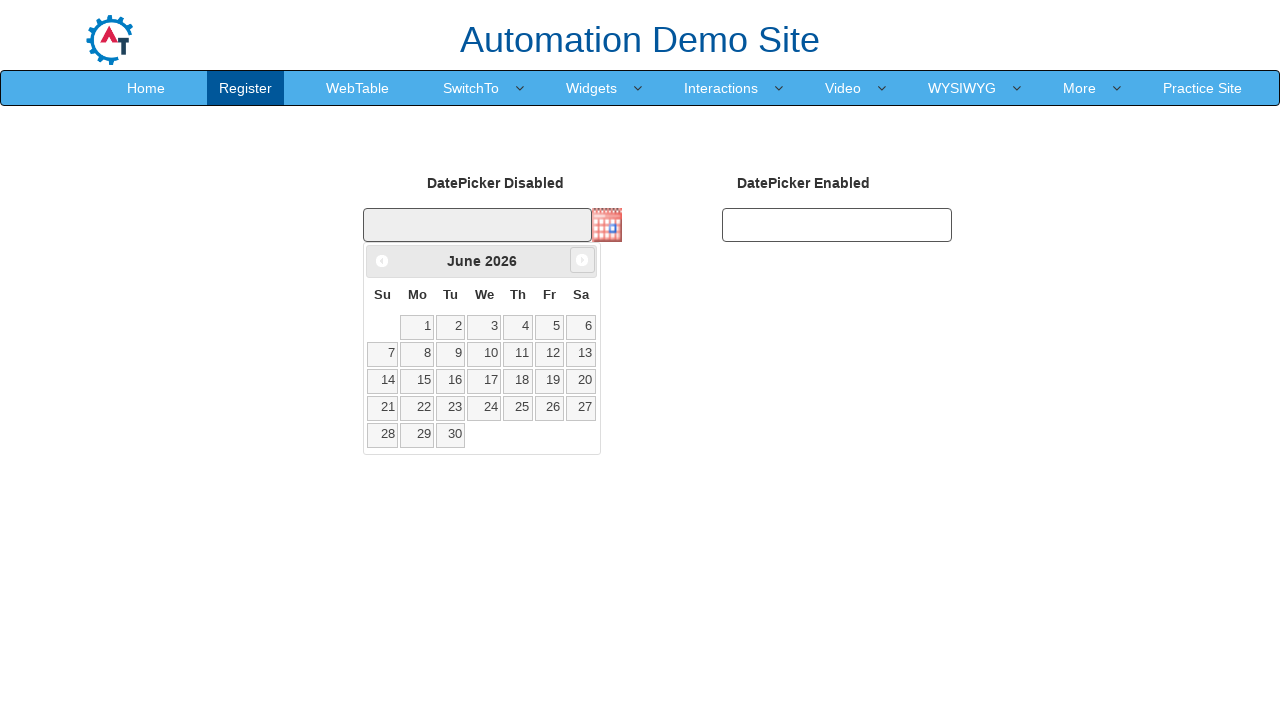

Retrieved current month: June
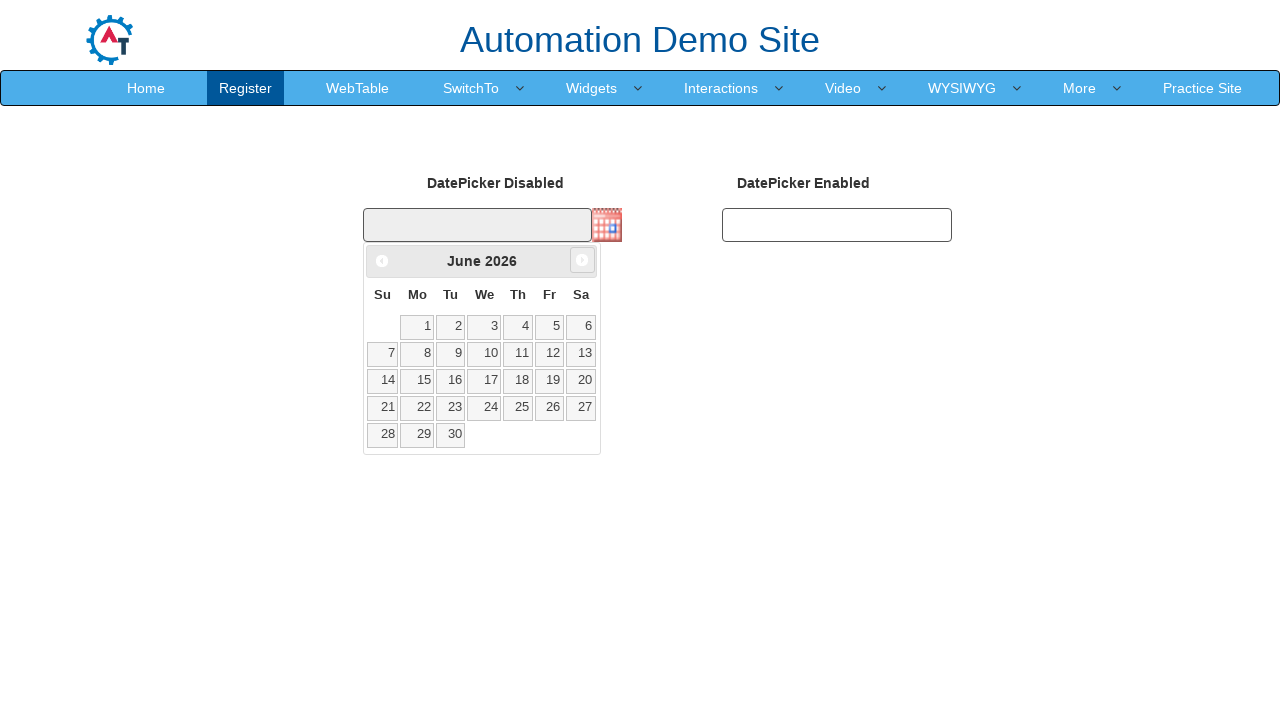

Retrieved current year: 2026
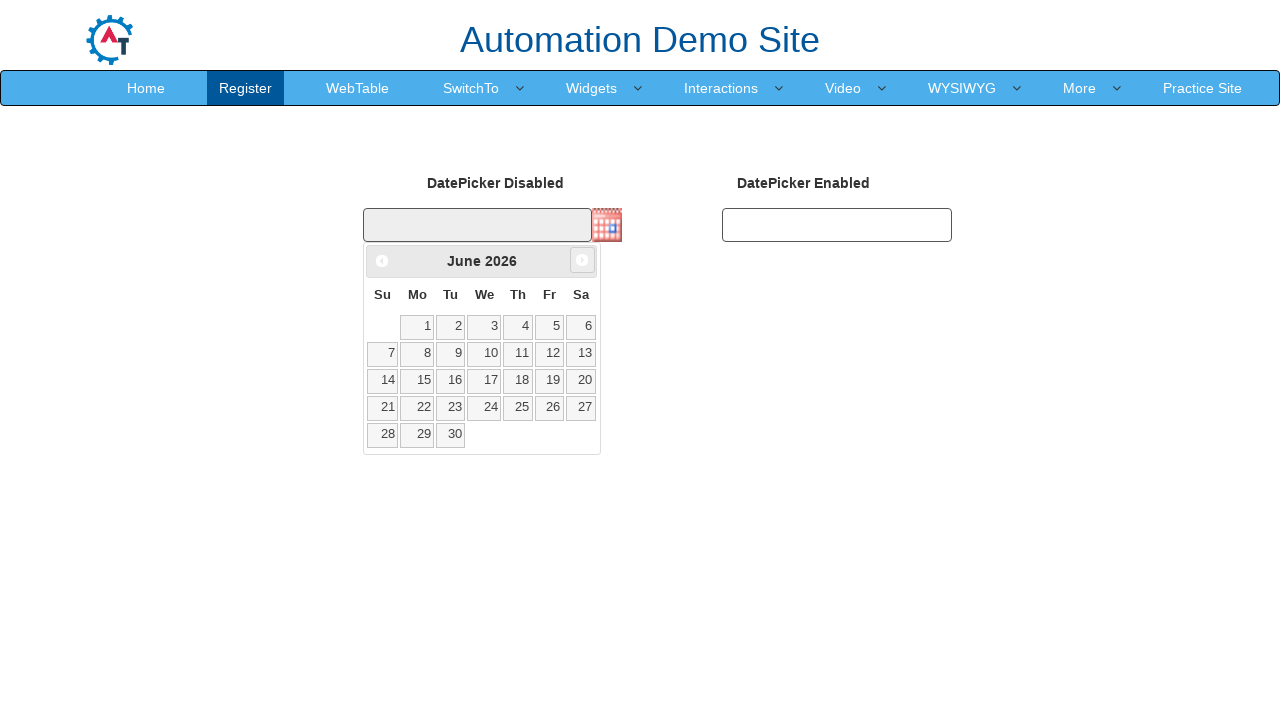

Clicked next month button (currently viewing June 2026) at (582, 260) on span.ui-icon.ui-icon-circle-triangle-e
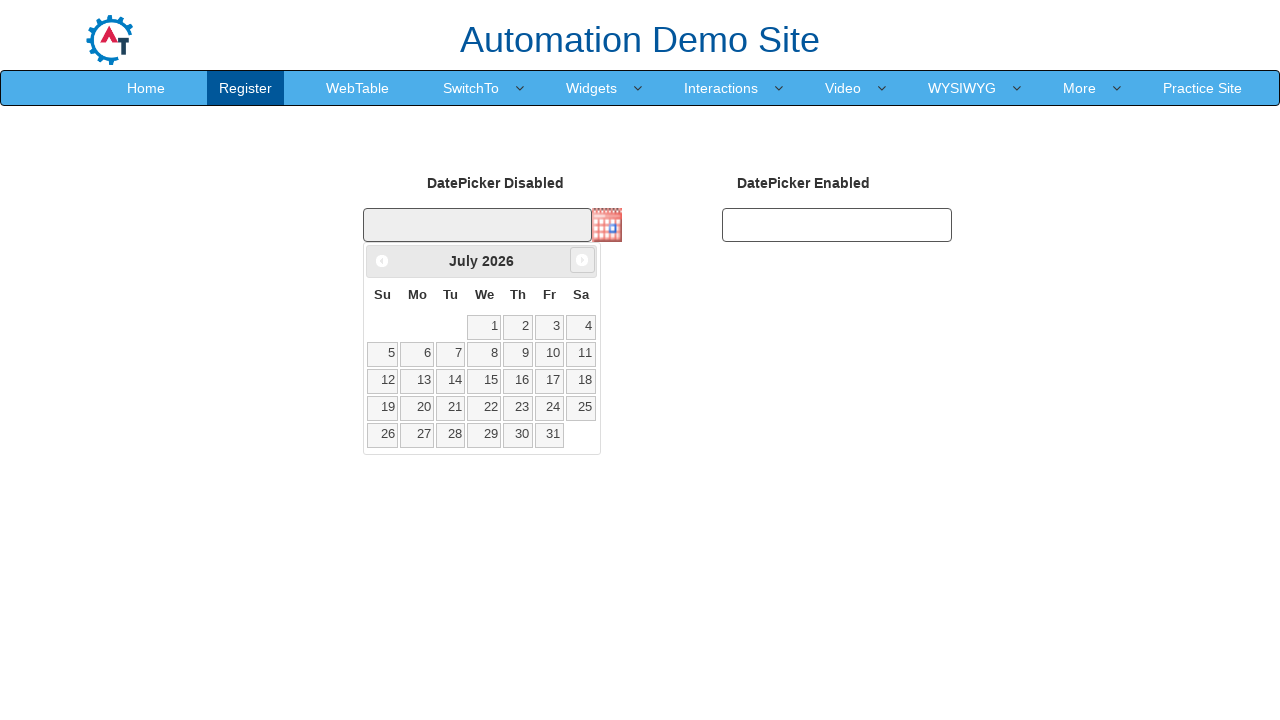

Retrieved current month: July
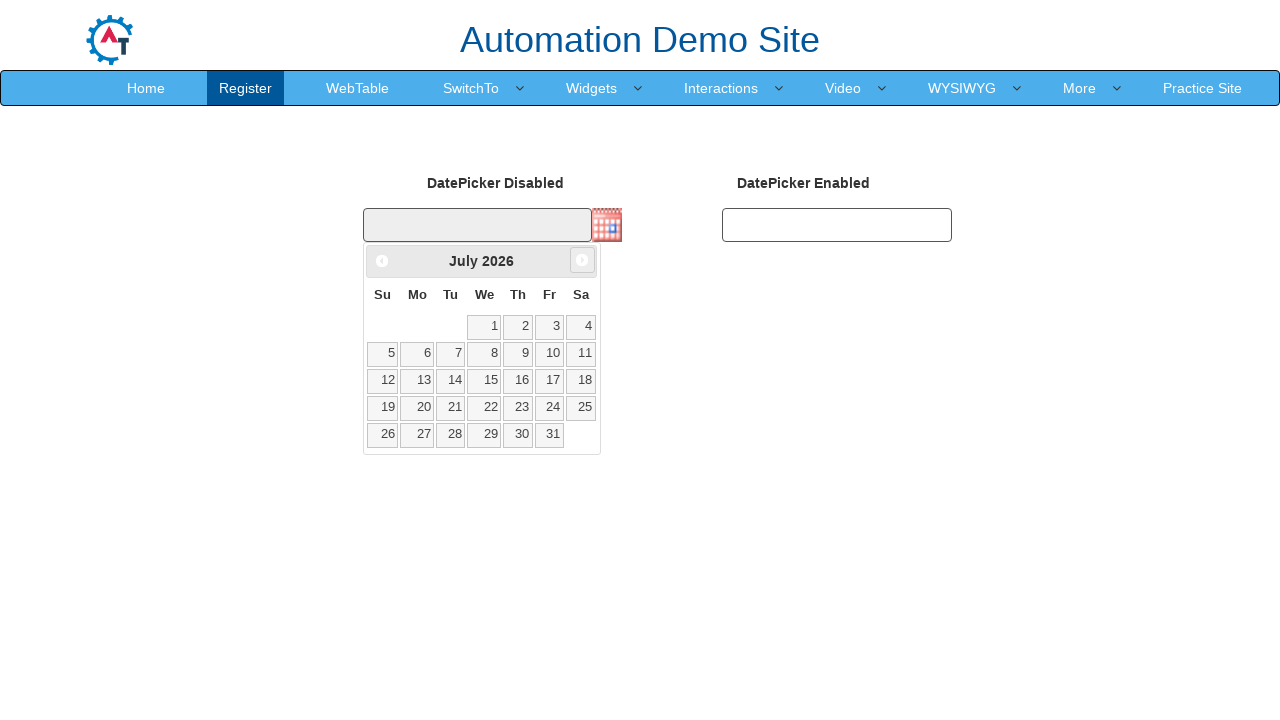

Retrieved current year: 2026
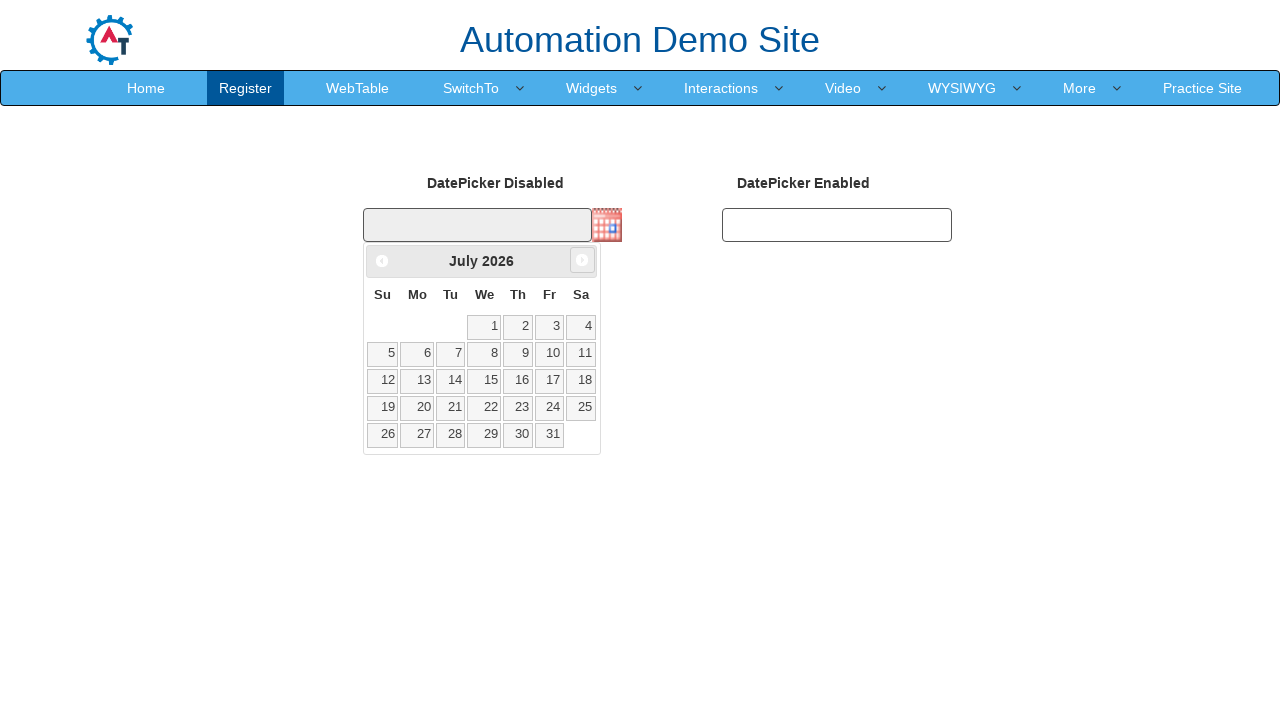

Clicked next month button (currently viewing July 2026) at (582, 260) on span.ui-icon.ui-icon-circle-triangle-e
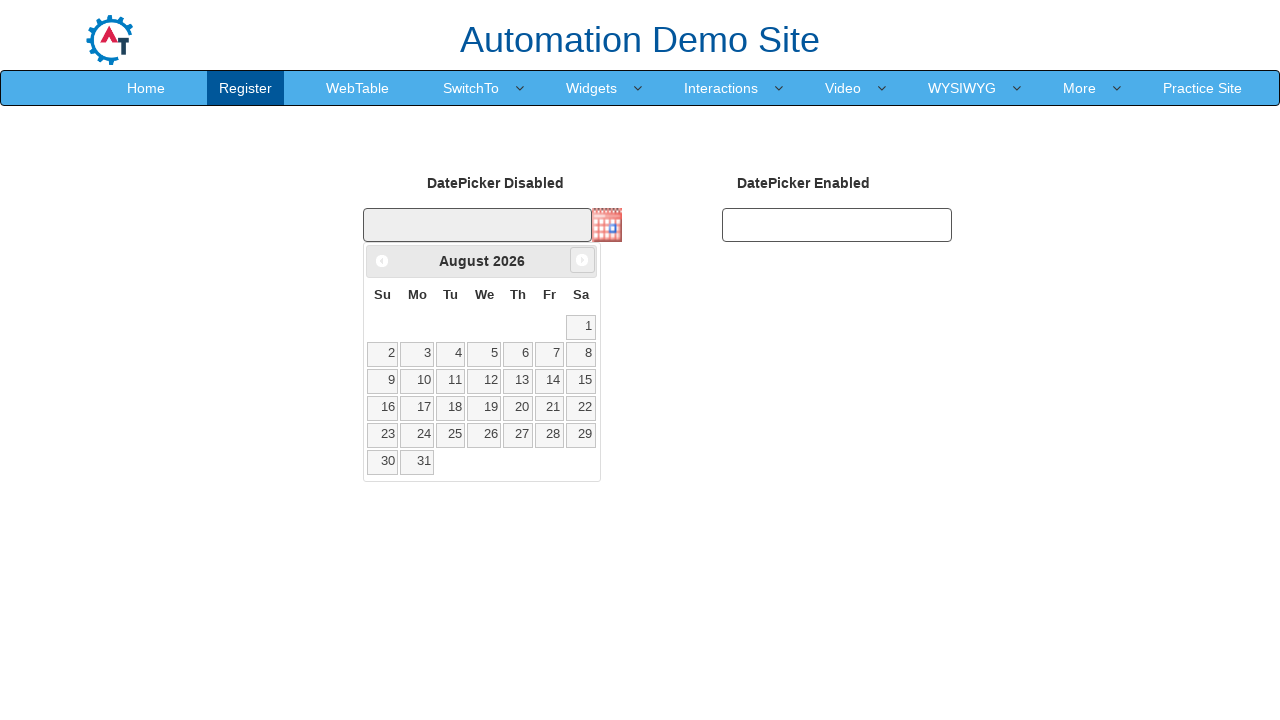

Retrieved current month: August
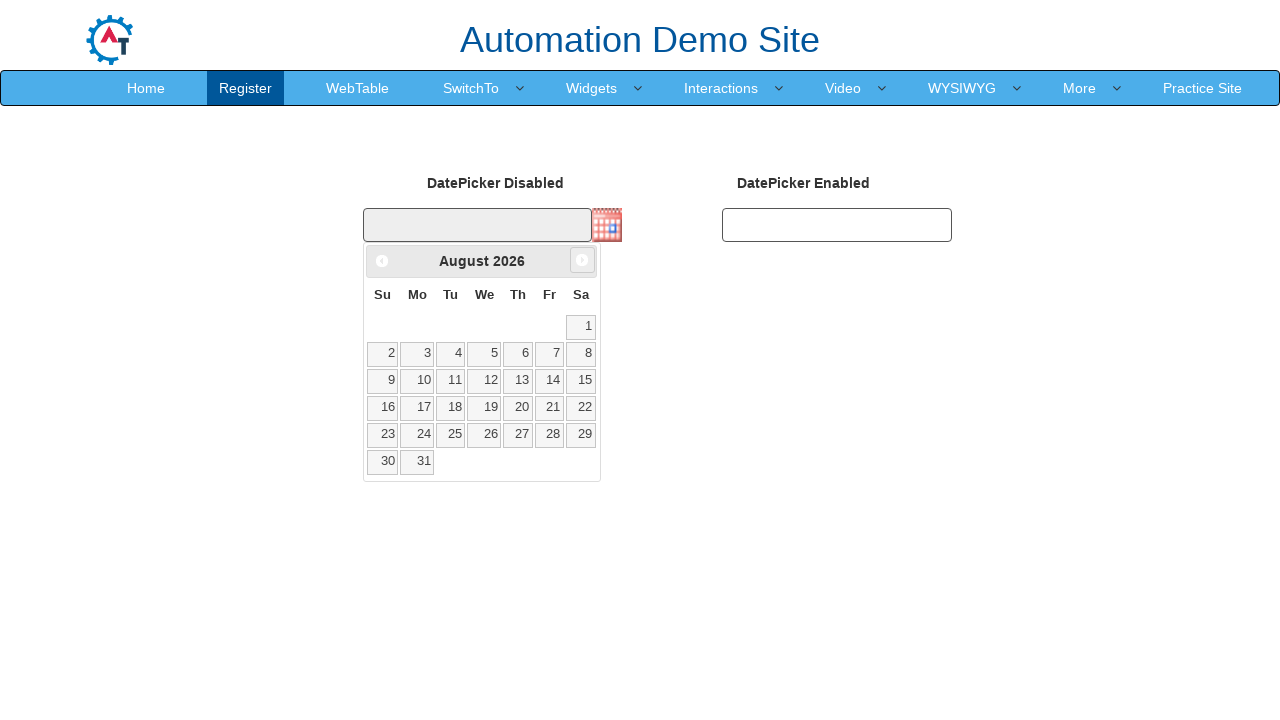

Retrieved current year: 2026
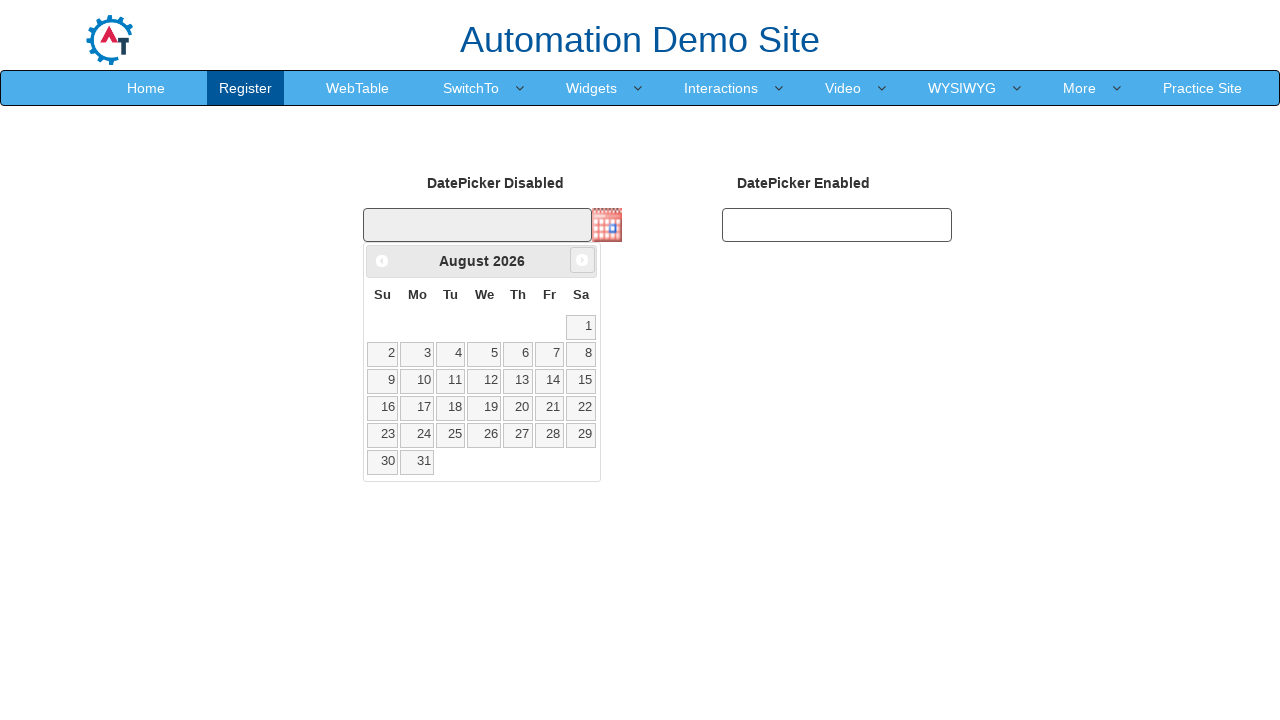

Clicked next month button (currently viewing August 2026) at (582, 260) on span.ui-icon.ui-icon-circle-triangle-e
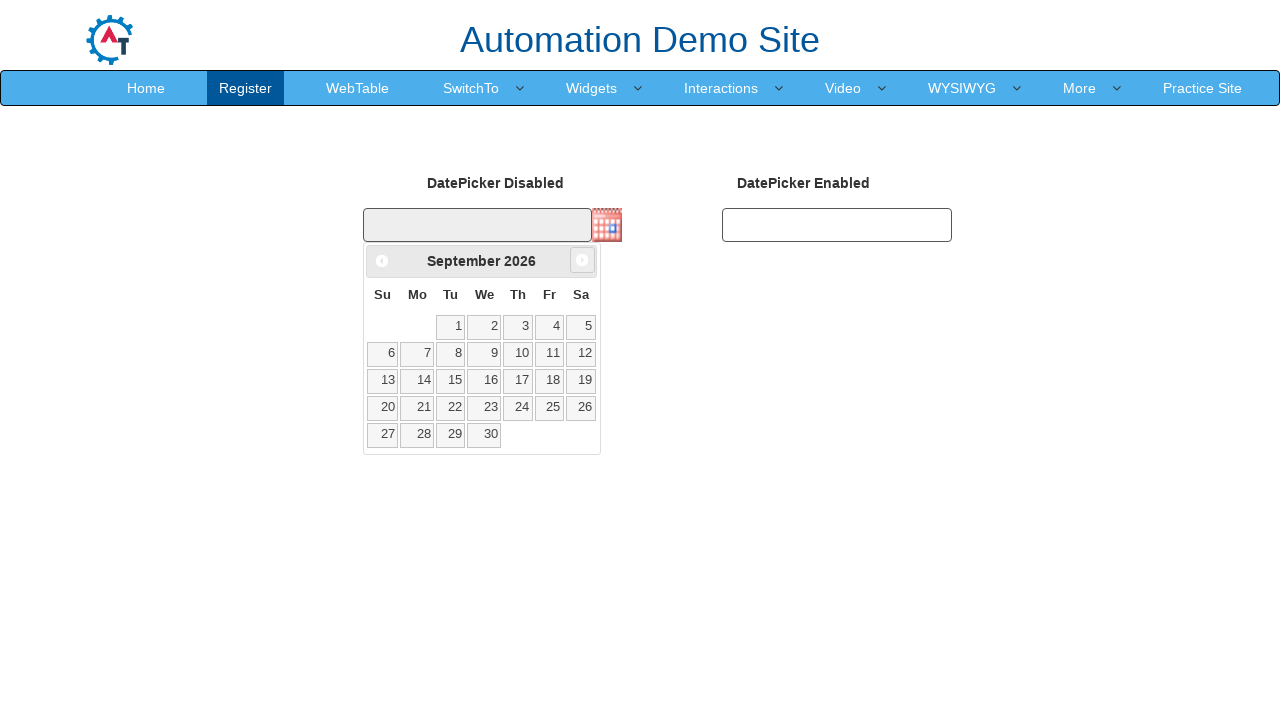

Retrieved current month: September
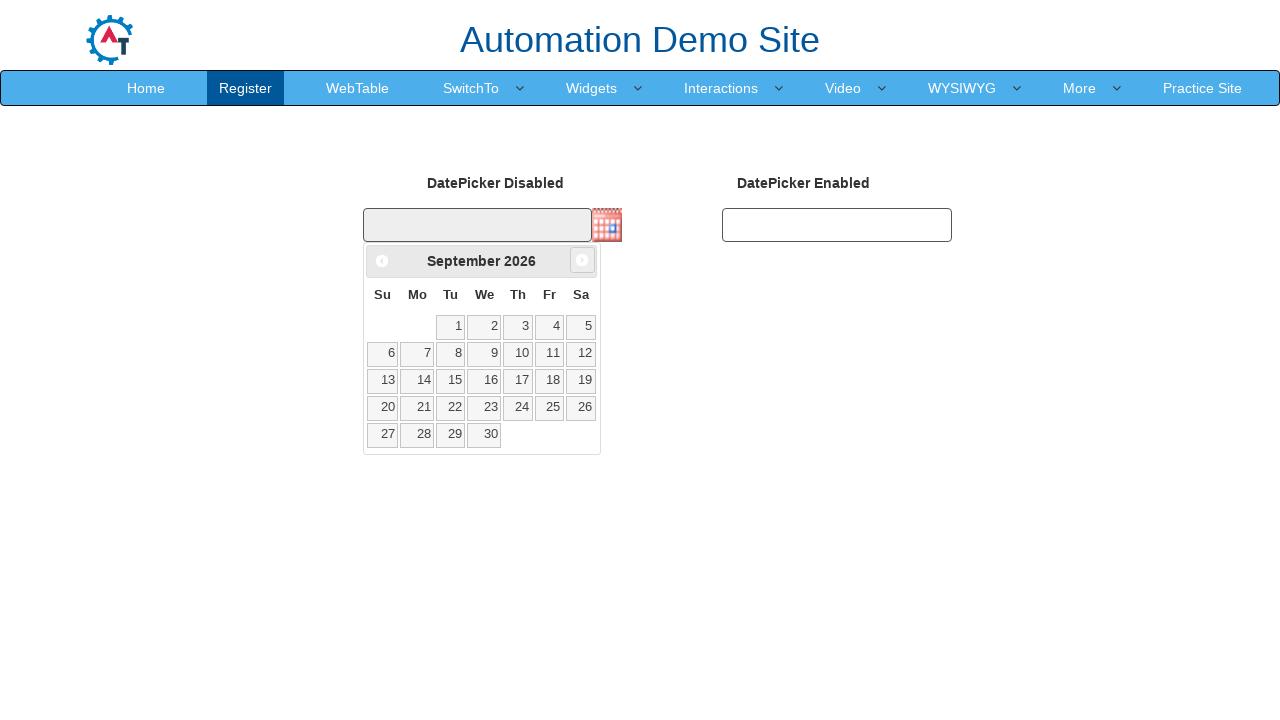

Retrieved current year: 2026
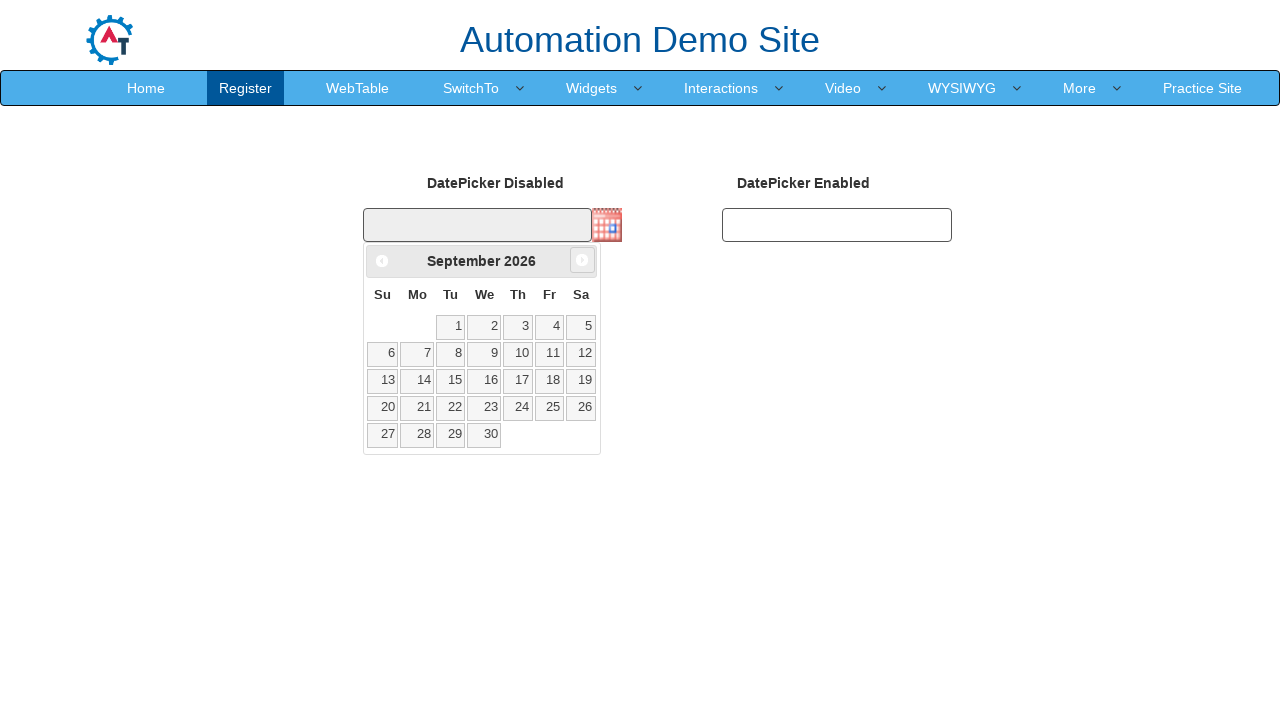

Clicked next month button (currently viewing September 2026) at (582, 260) on span.ui-icon.ui-icon-circle-triangle-e
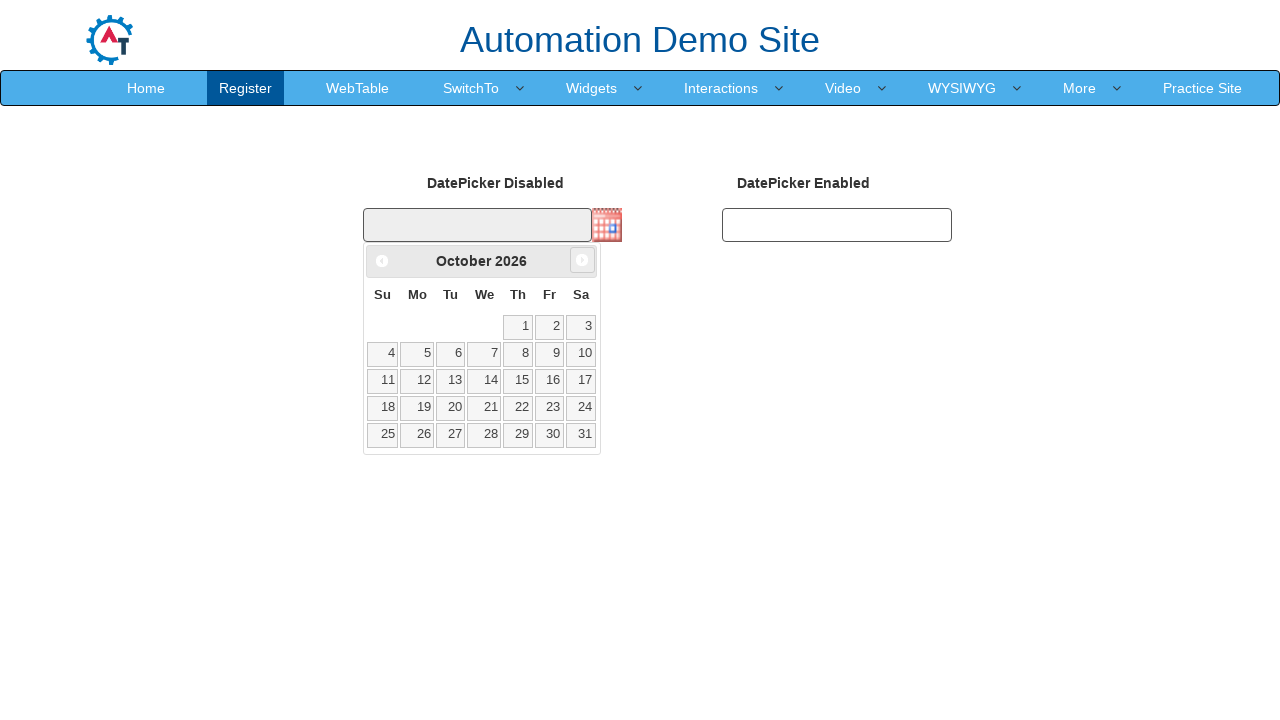

Retrieved current month: October
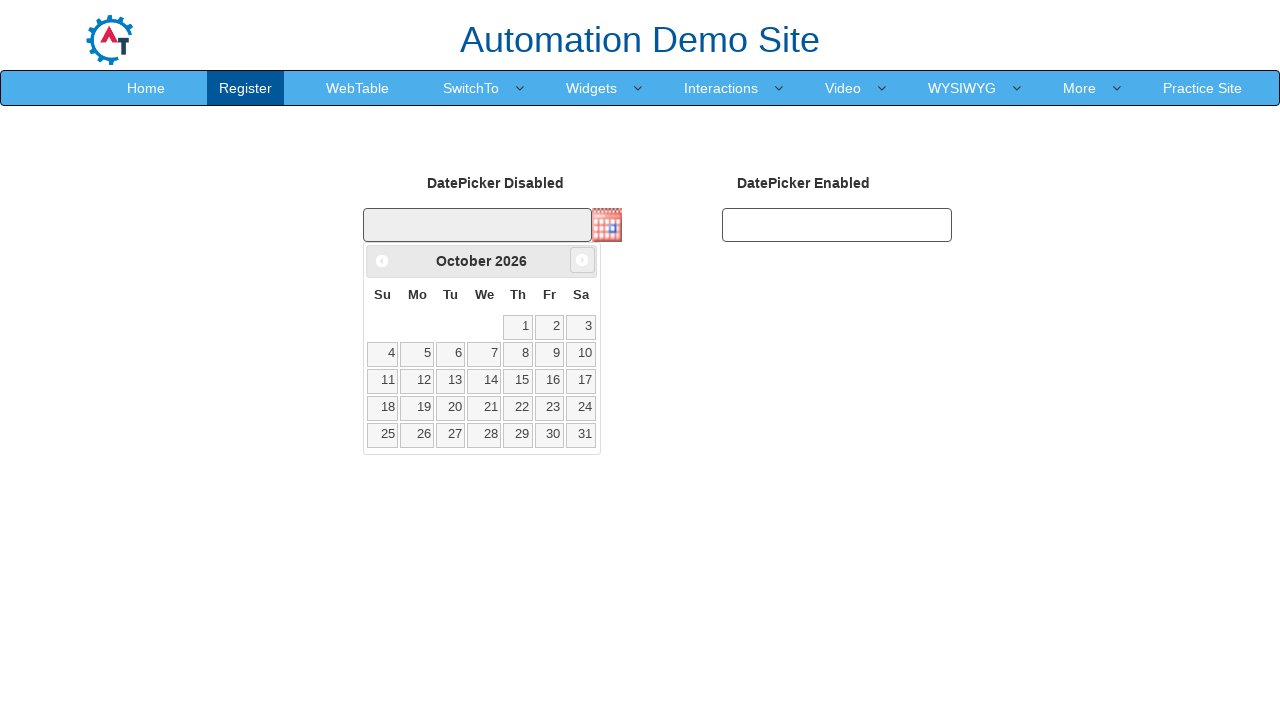

Retrieved current year: 2026
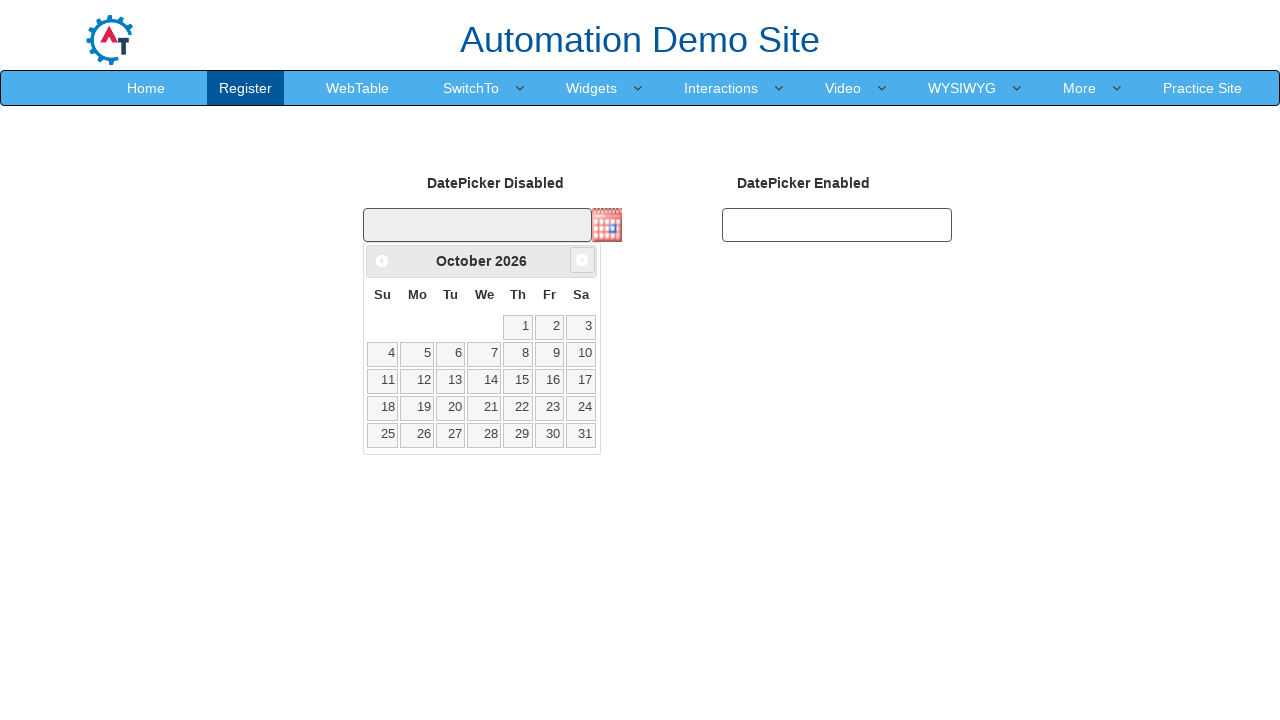

Clicked next month button (currently viewing October 2026) at (582, 260) on span.ui-icon.ui-icon-circle-triangle-e
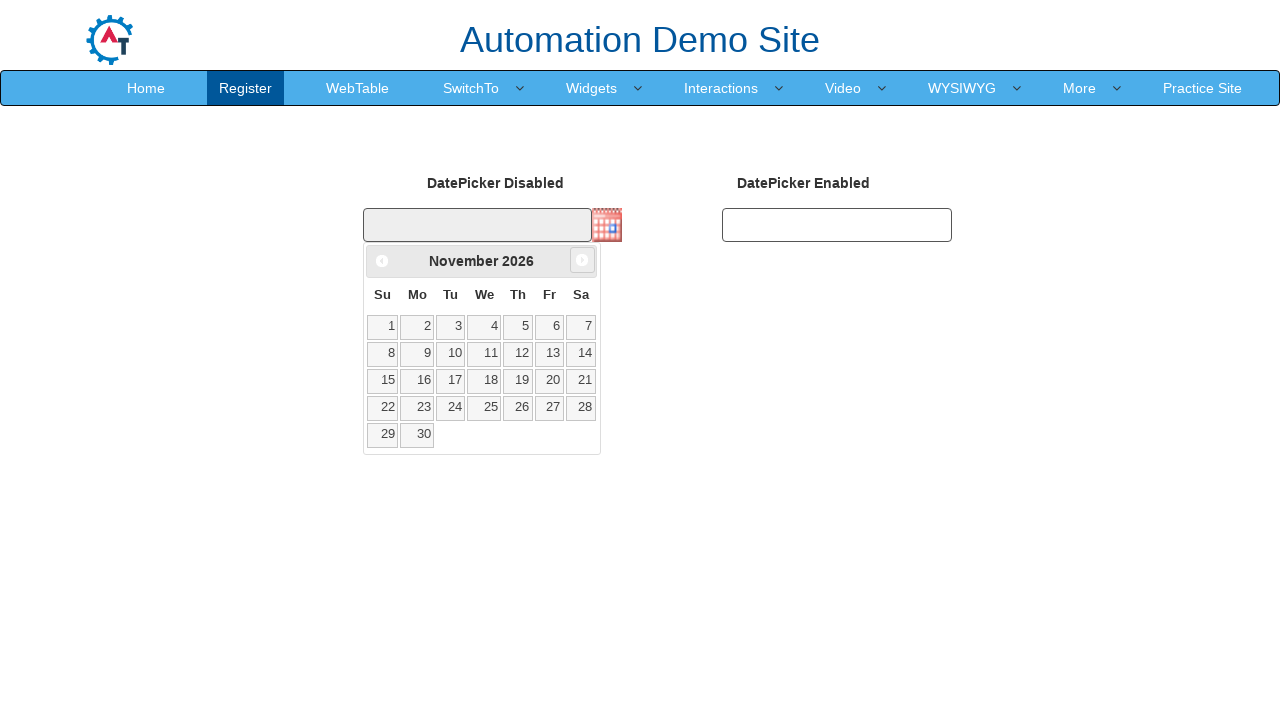

Retrieved current month: November
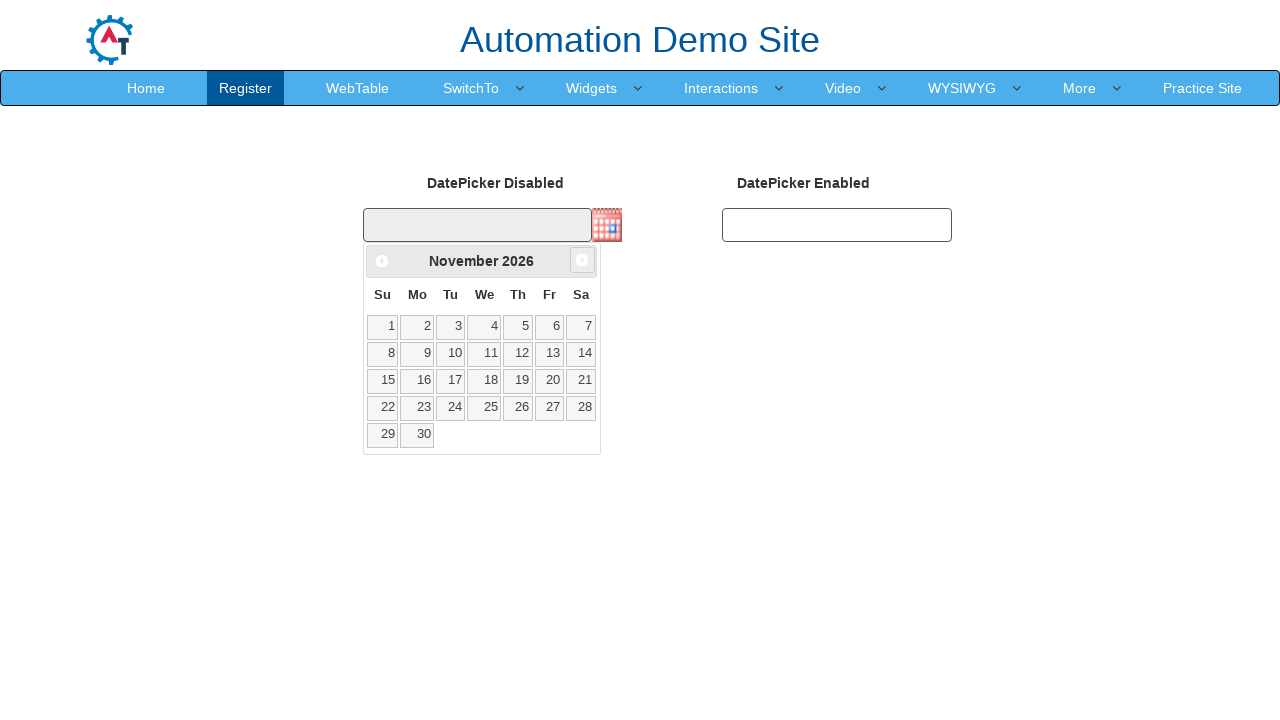

Retrieved current year: 2026
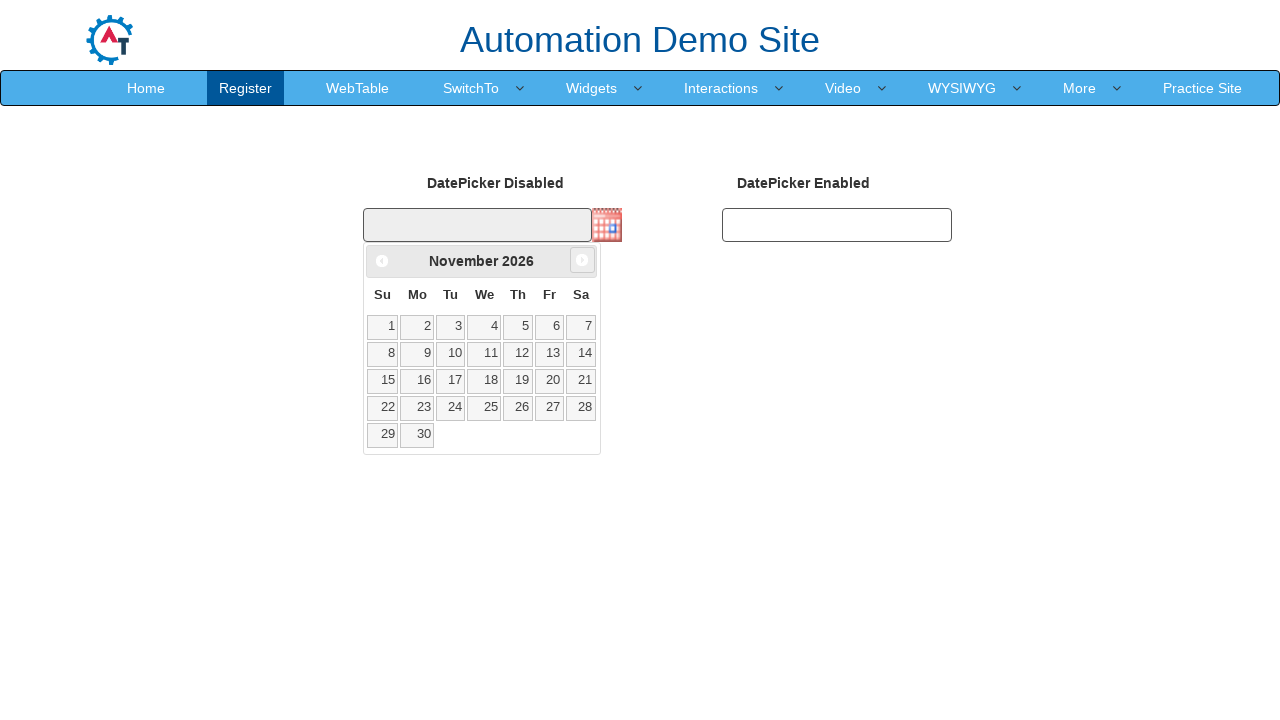

Clicked next month button (currently viewing November 2026) at (582, 260) on span.ui-icon.ui-icon-circle-triangle-e
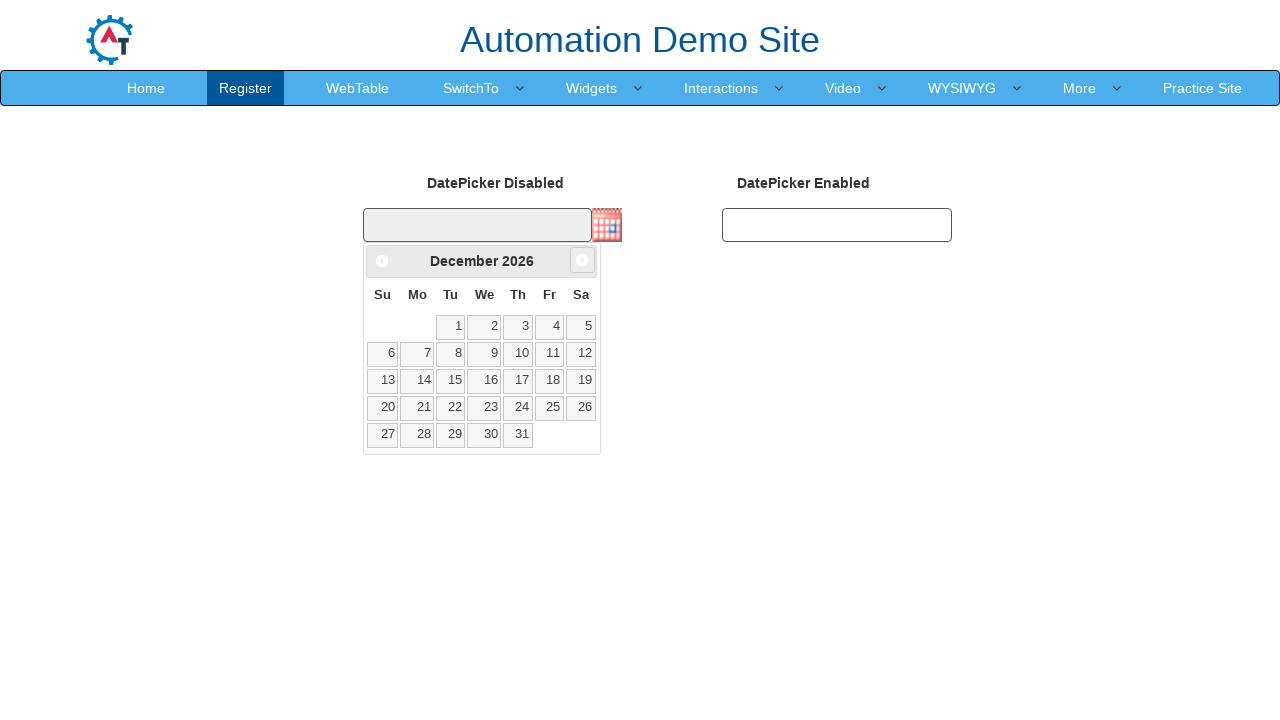

Retrieved current month: December
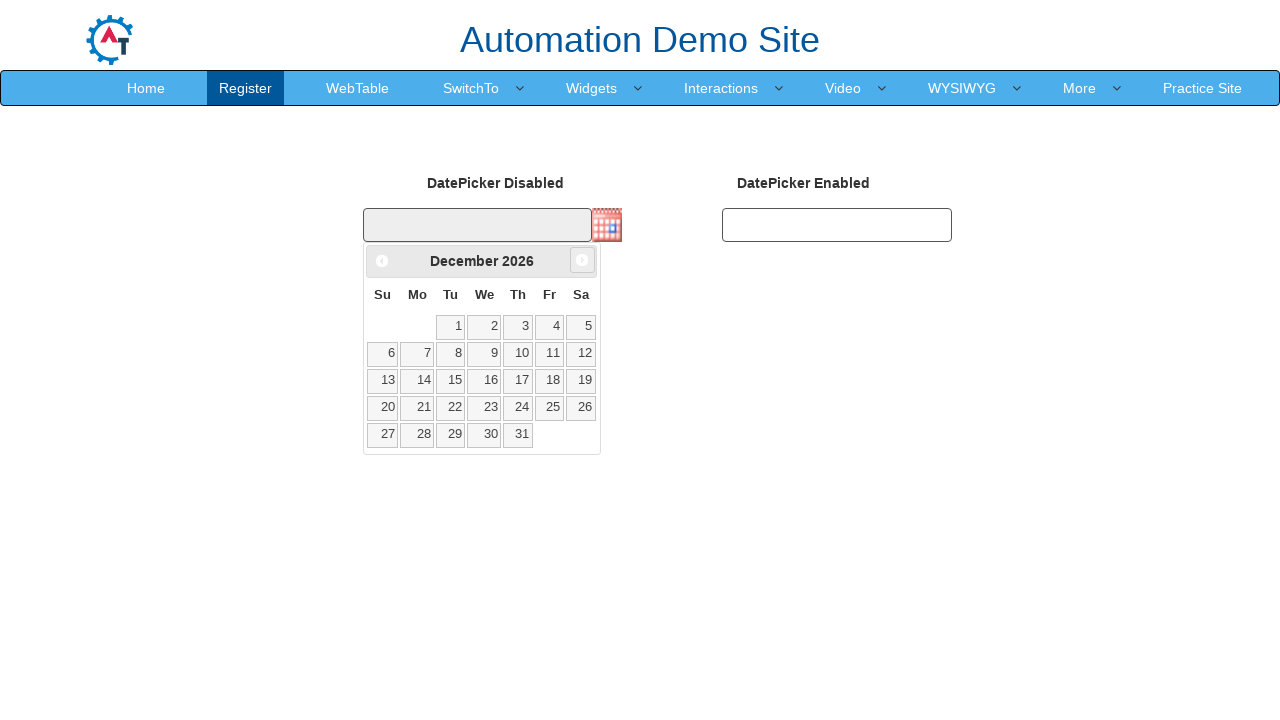

Retrieved current year: 2026
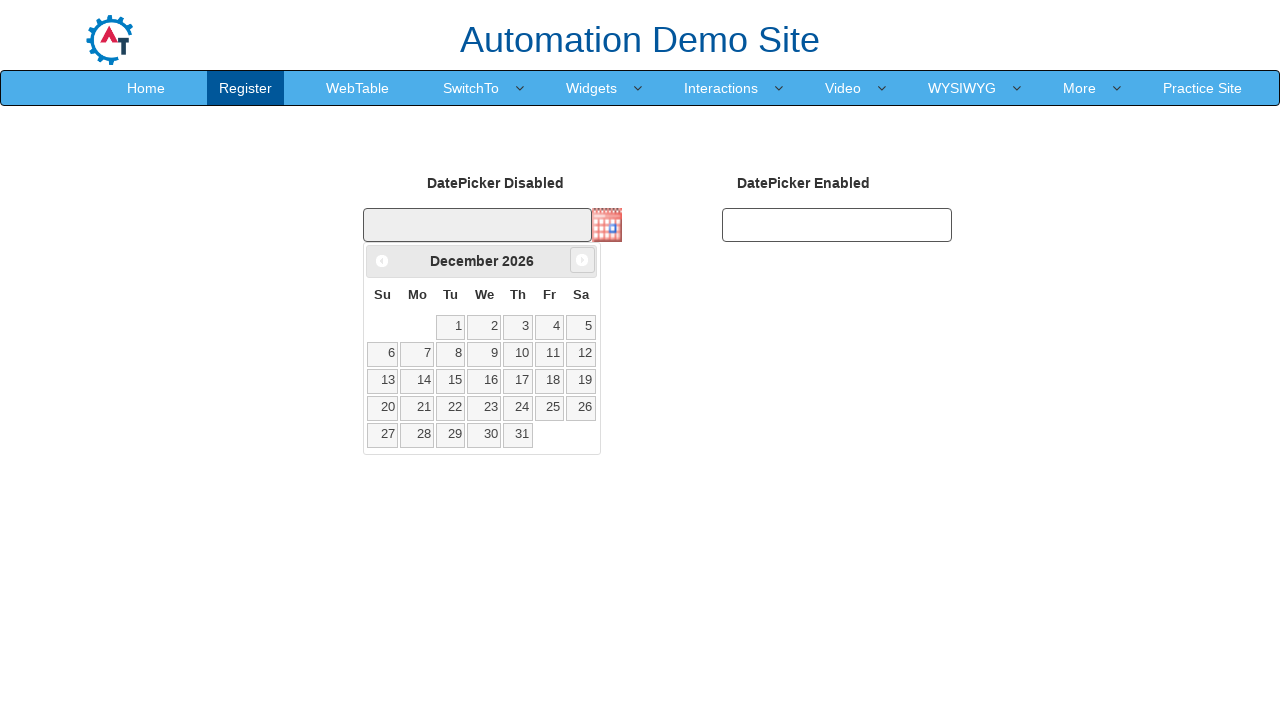

Clicked next month button (currently viewing December 2026) at (582, 260) on span.ui-icon.ui-icon-circle-triangle-e
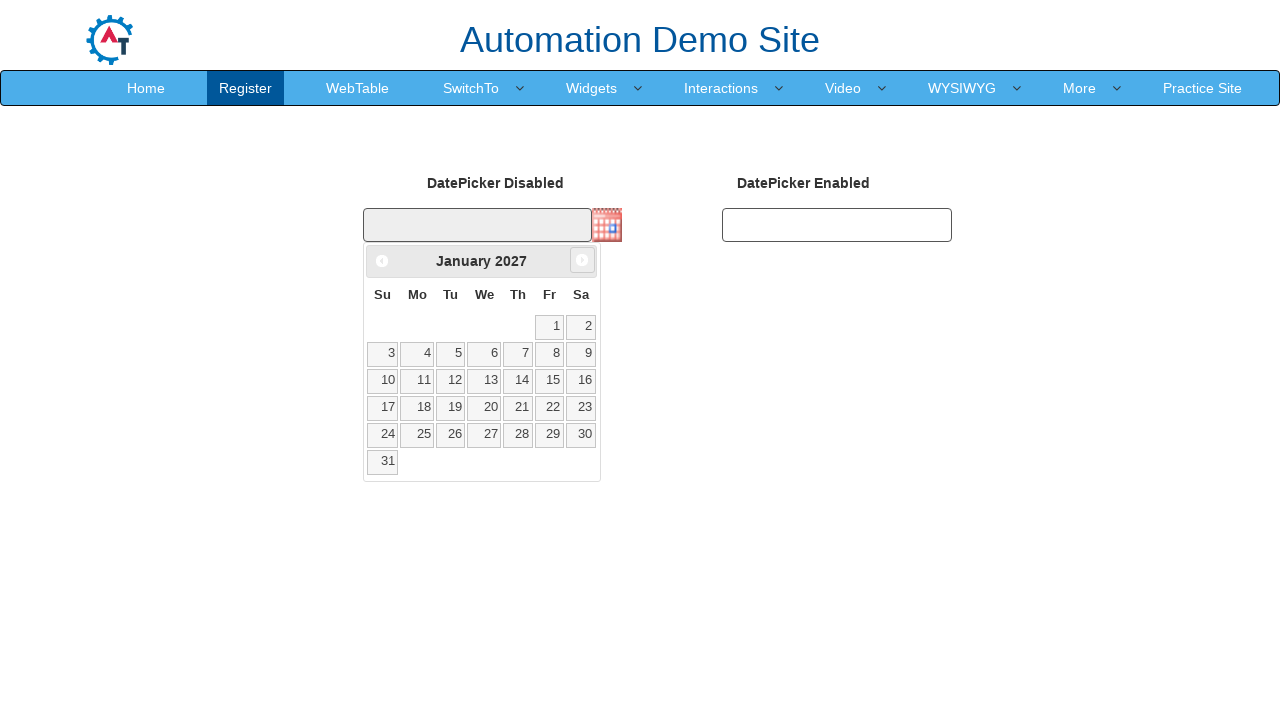

Retrieved current month: January
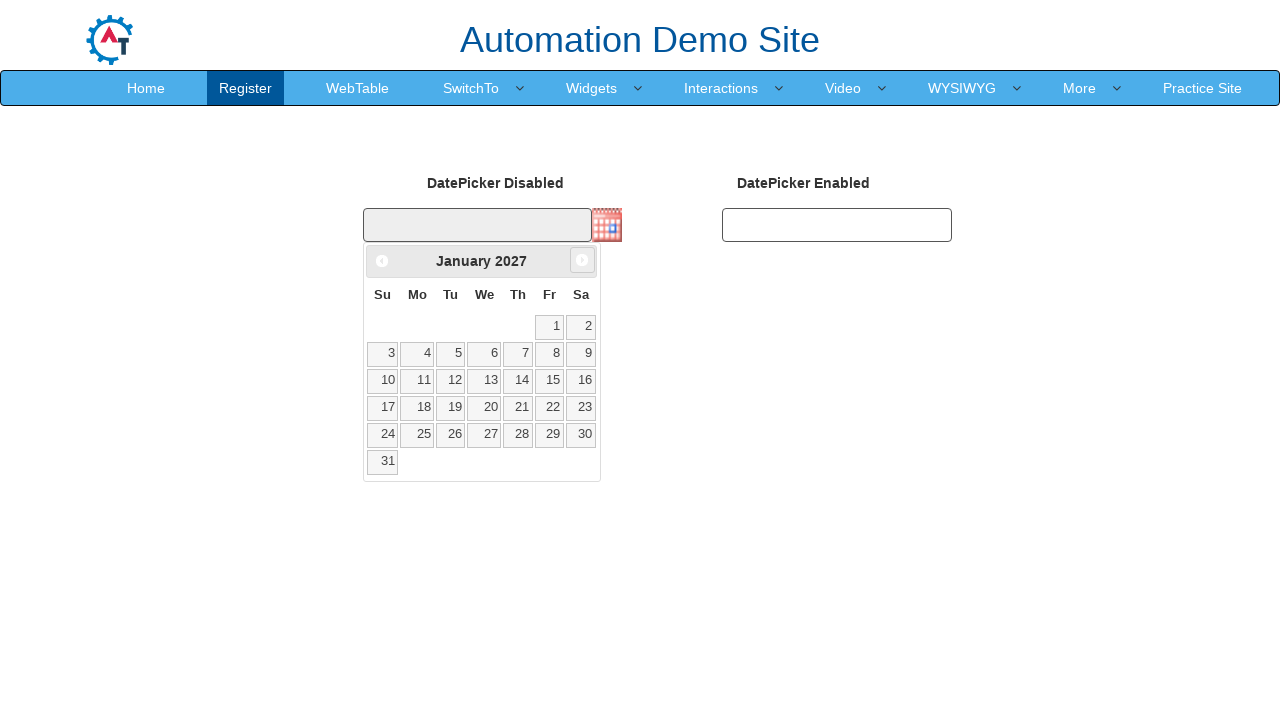

Retrieved current year: 2027
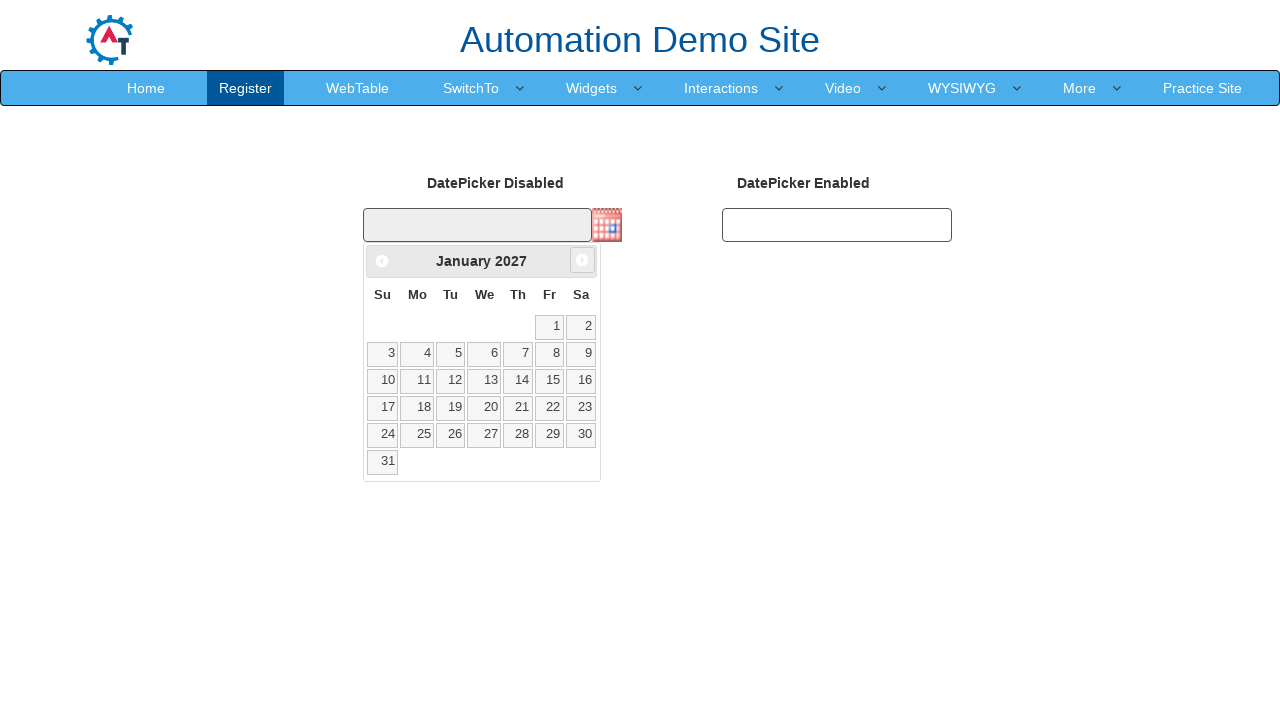

Clicked next month button (currently viewing January 2027) at (582, 260) on span.ui-icon.ui-icon-circle-triangle-e
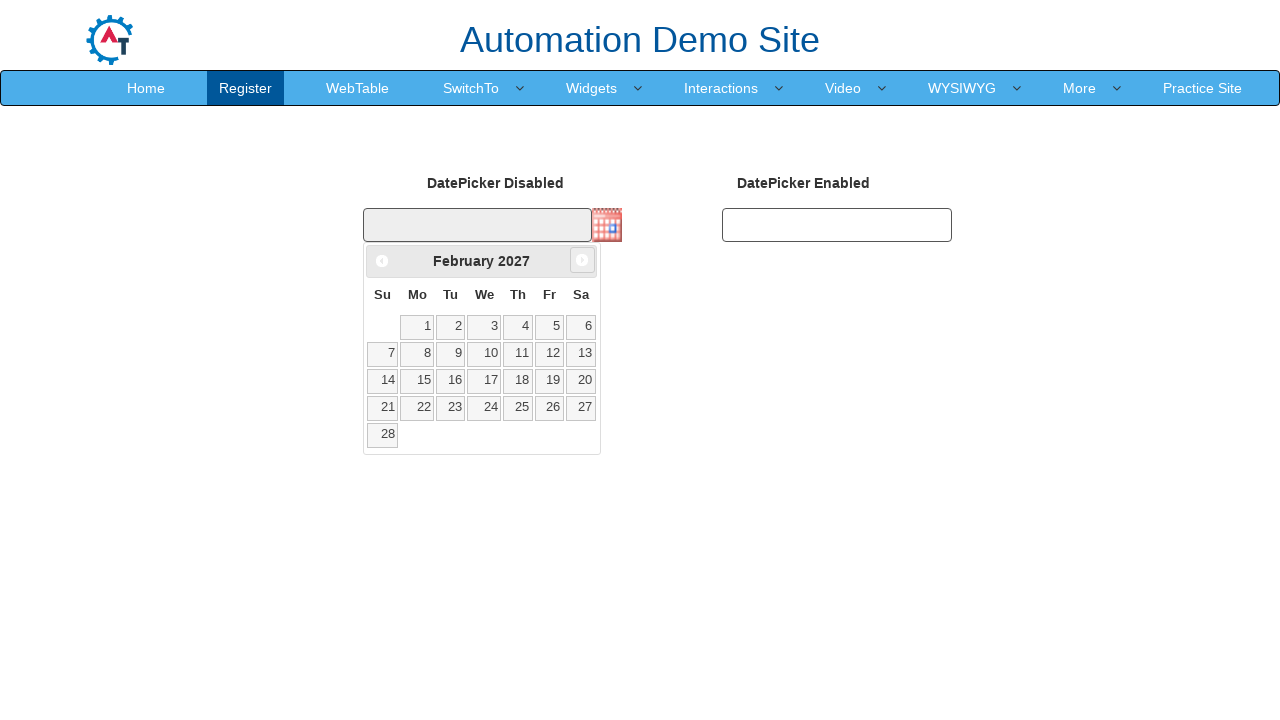

Retrieved current month: February
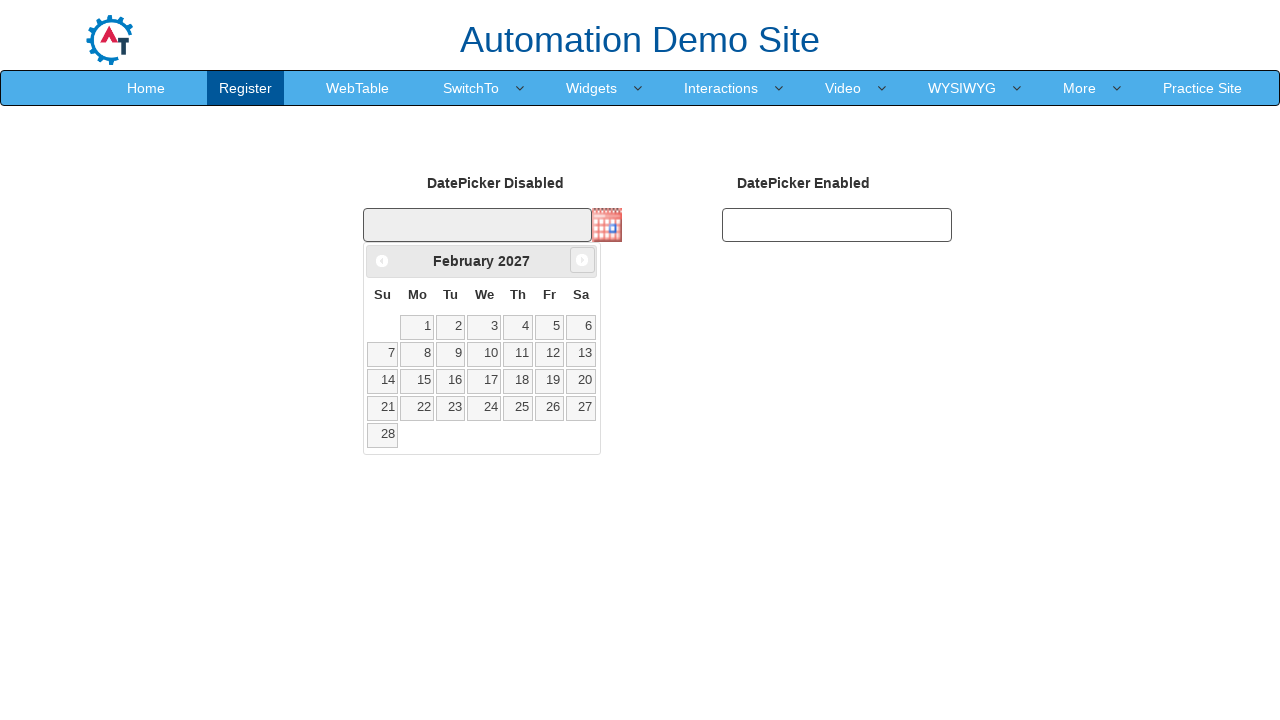

Retrieved current year: 2027
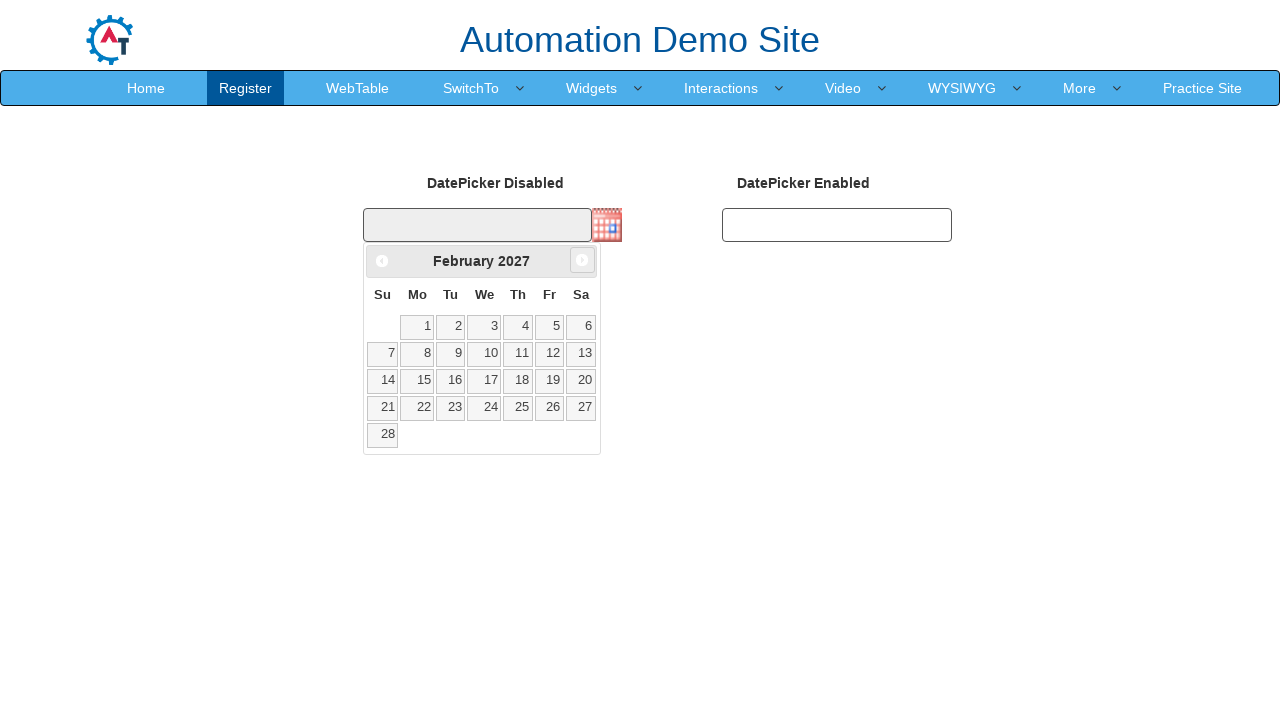

Clicked next month button (currently viewing February 2027) at (582, 260) on span.ui-icon.ui-icon-circle-triangle-e
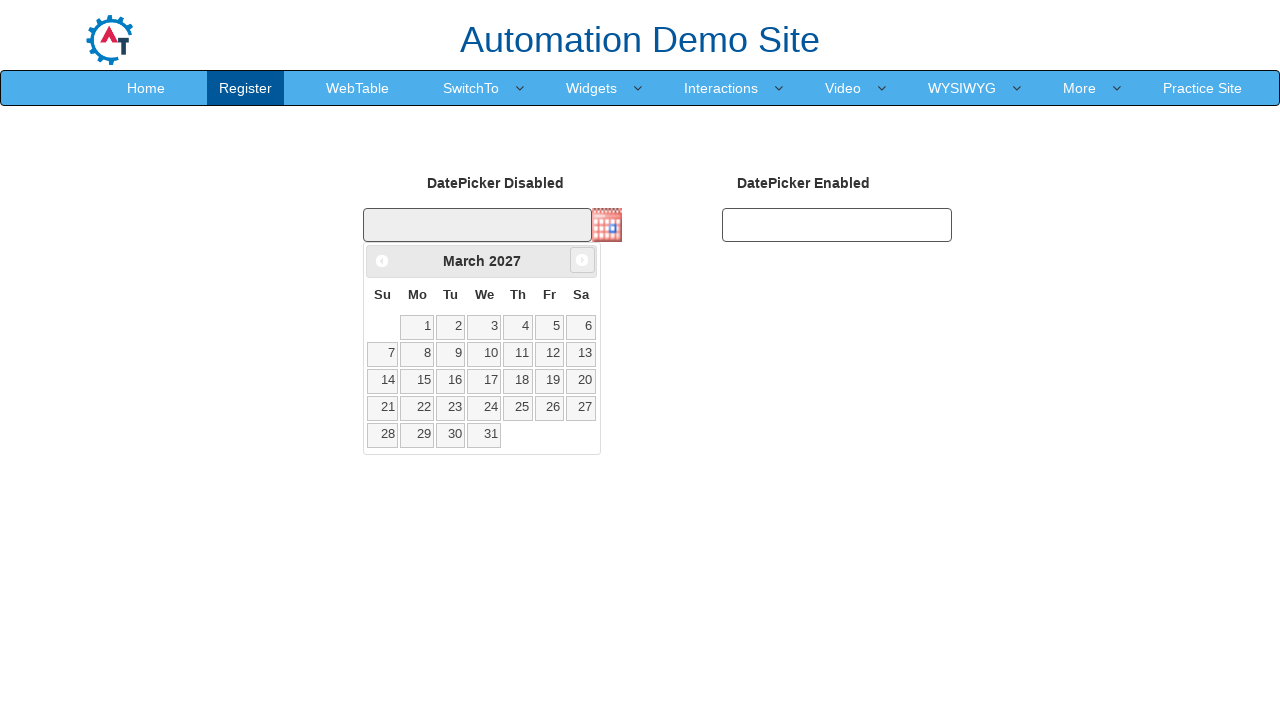

Retrieved current month: March
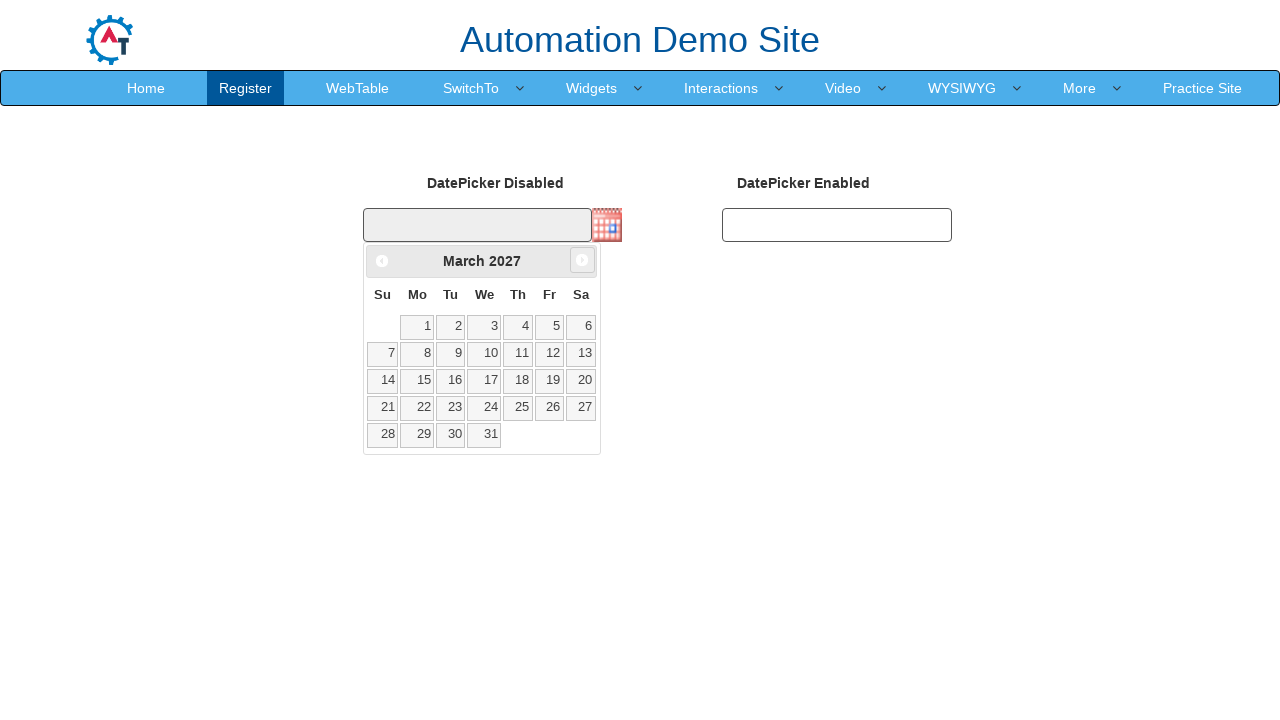

Retrieved current year: 2027
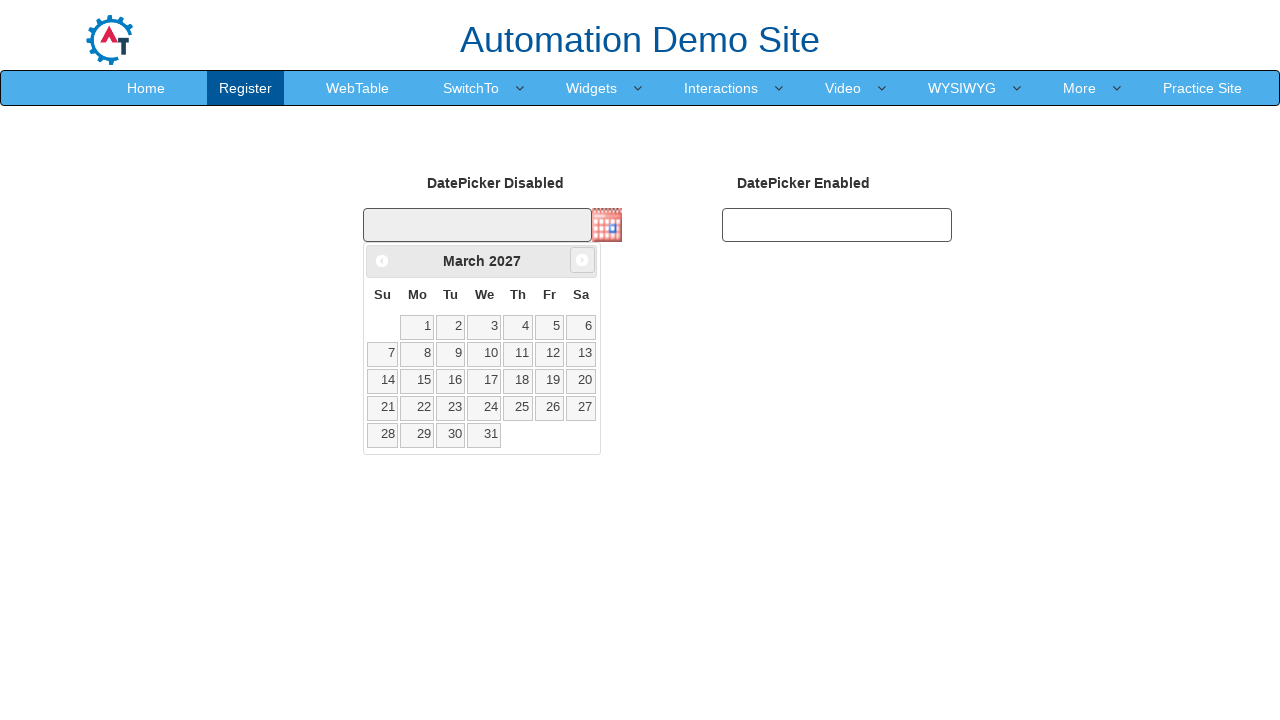

Clicked next month button (currently viewing March 2027) at (582, 260) on span.ui-icon.ui-icon-circle-triangle-e
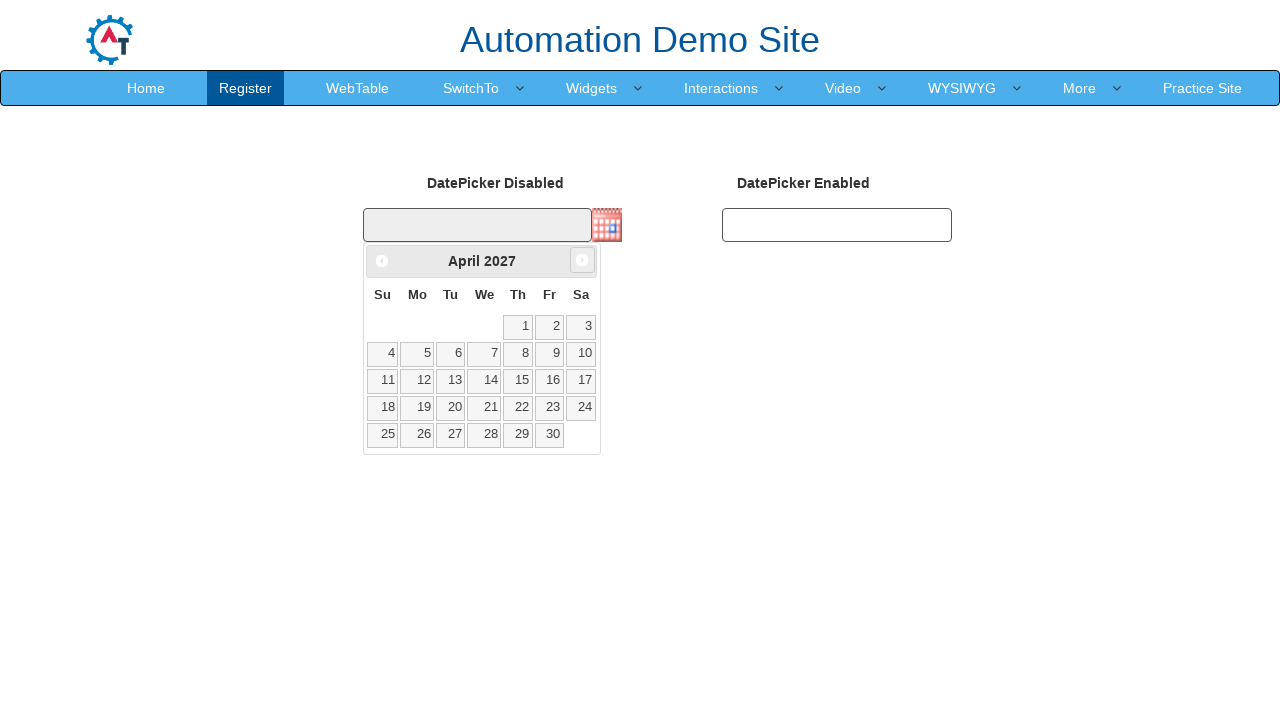

Retrieved current month: April
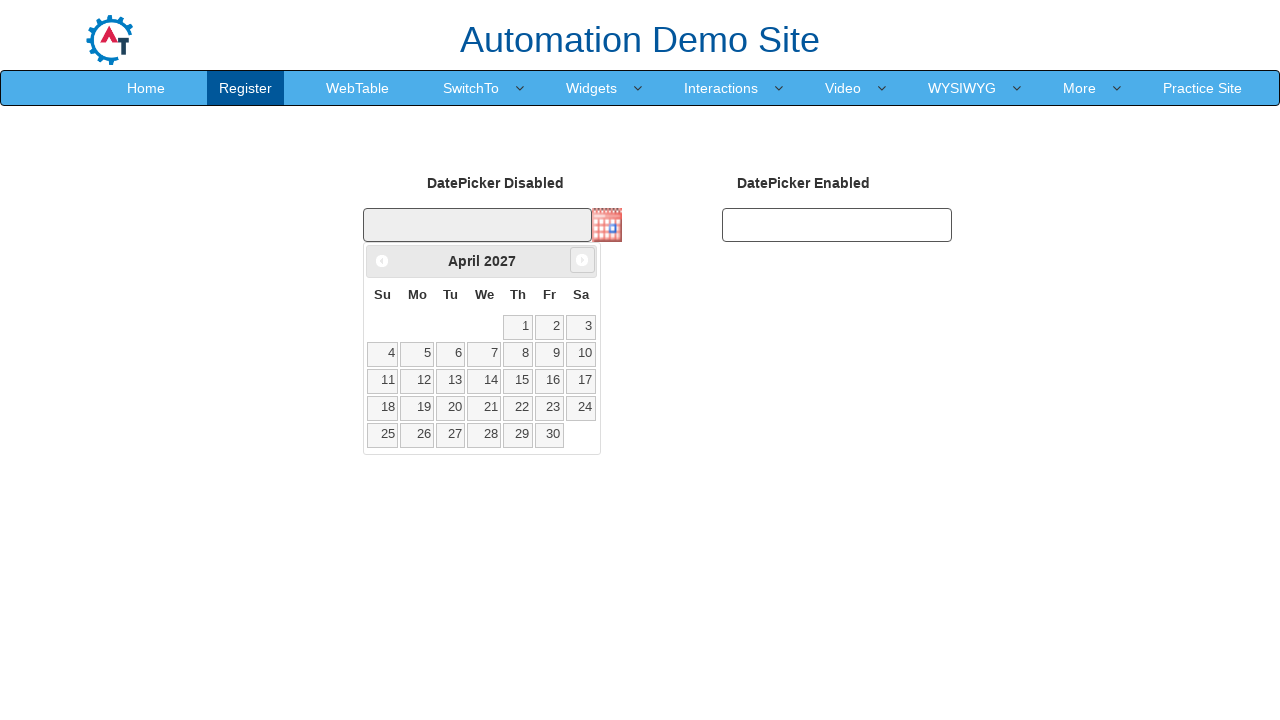

Retrieved current year: 2027
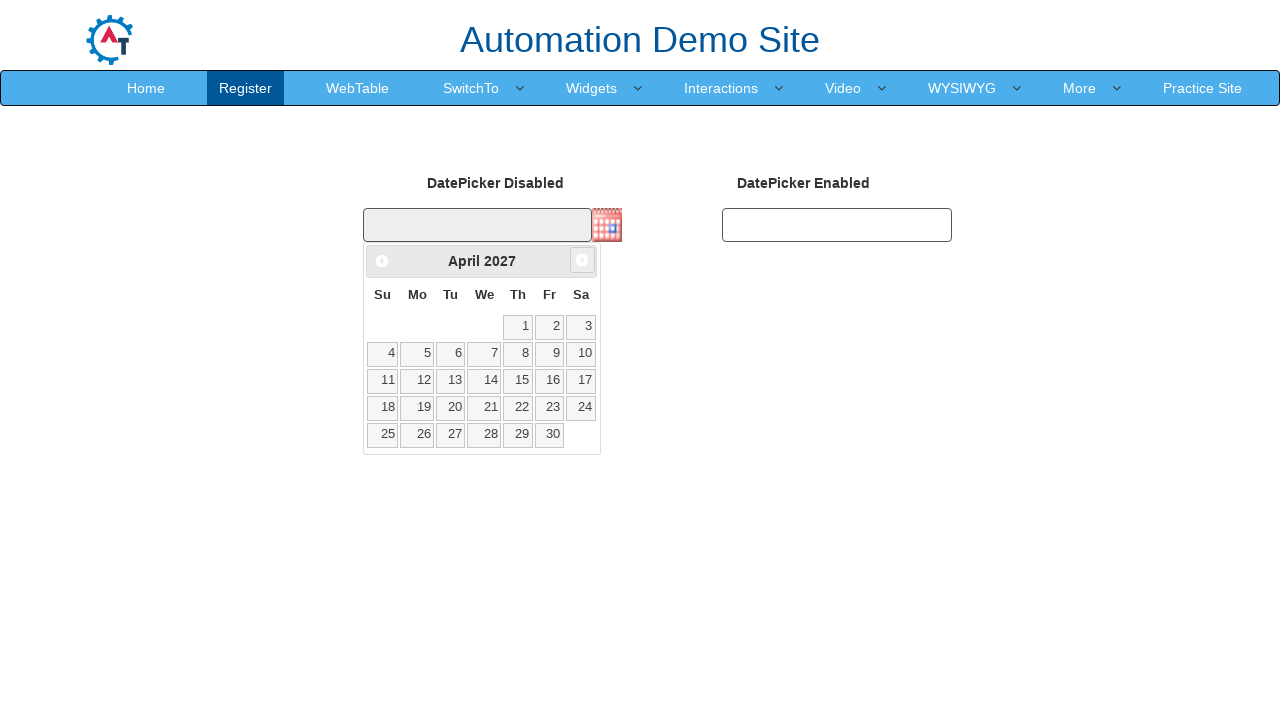

Clicked next month button (currently viewing April 2027) at (582, 260) on span.ui-icon.ui-icon-circle-triangle-e
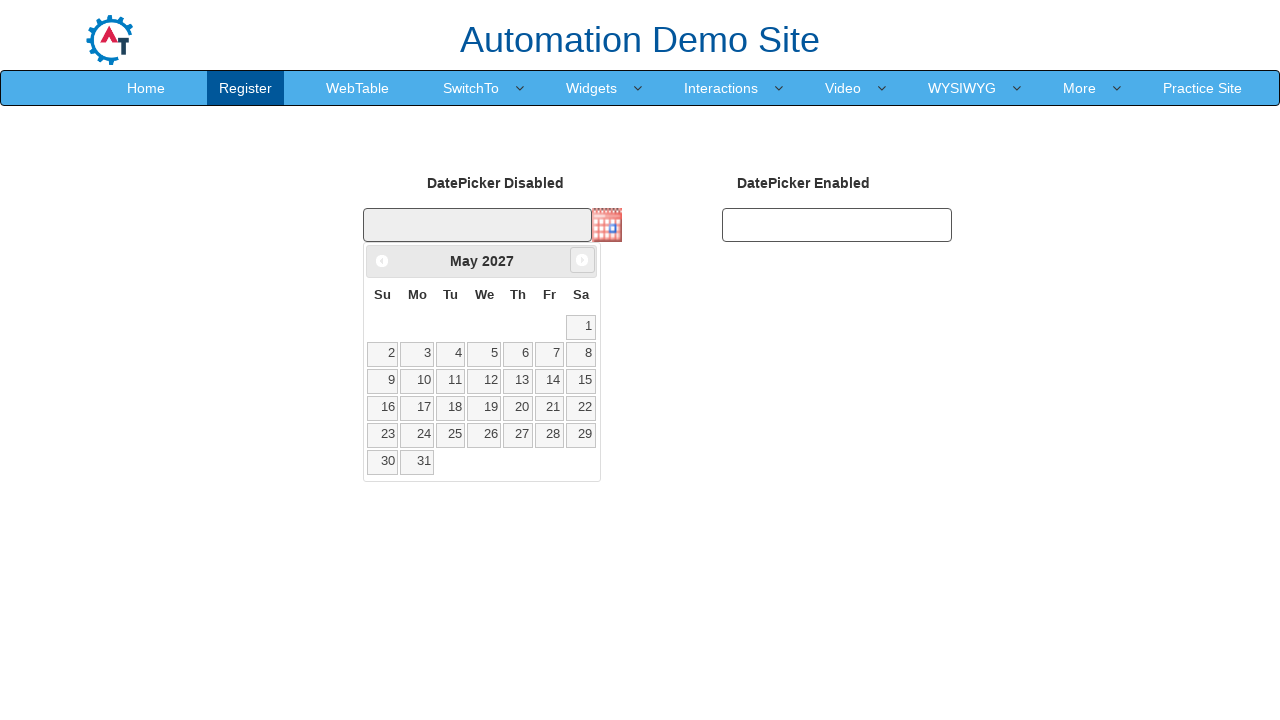

Retrieved current month: May
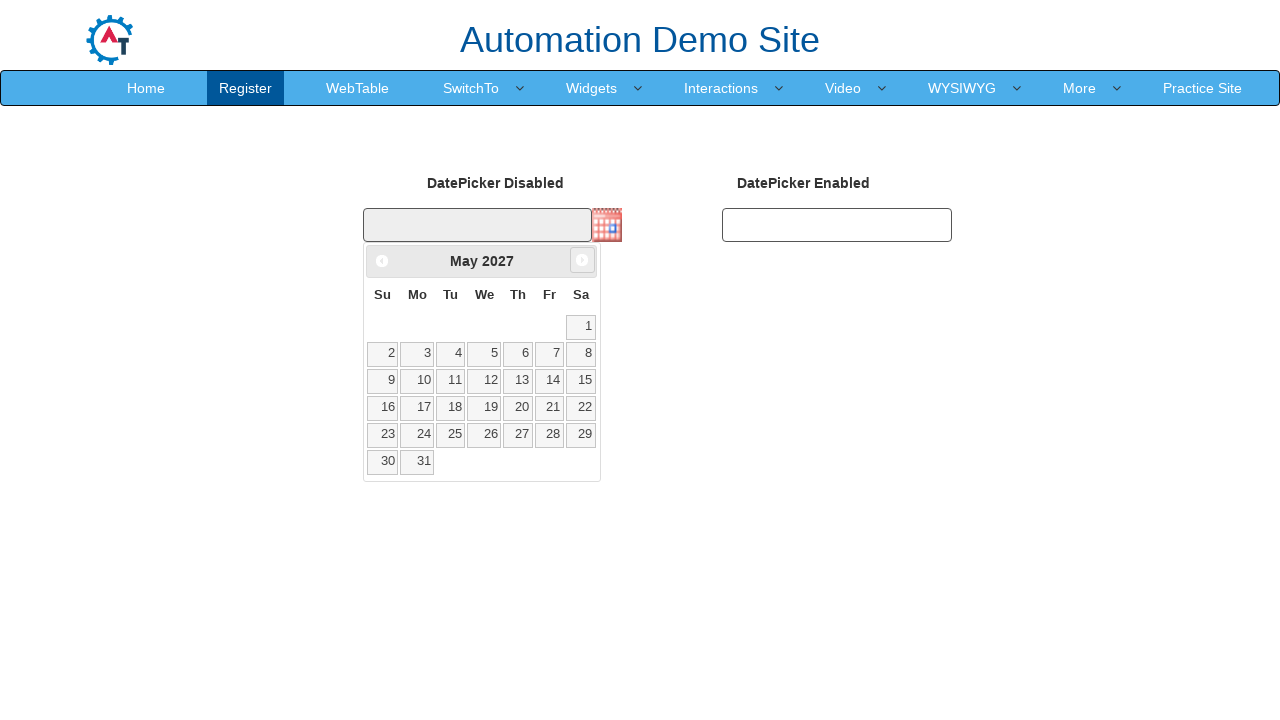

Retrieved current year: 2027
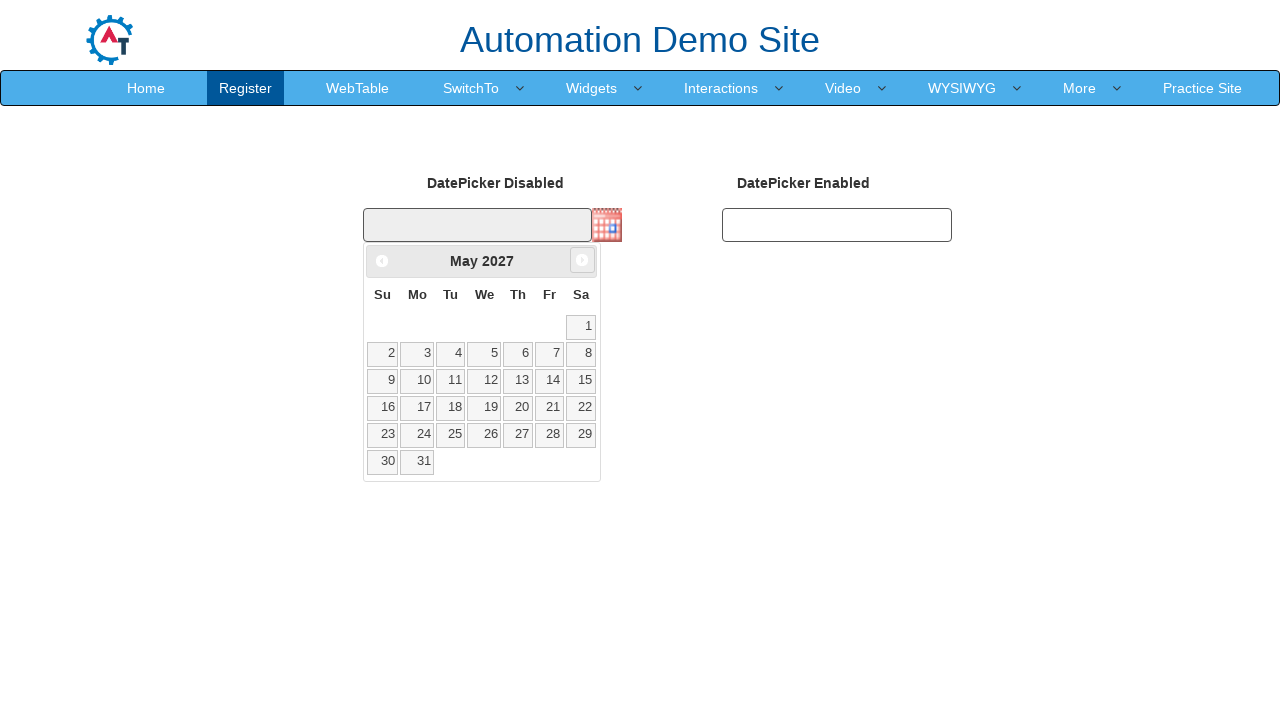

Clicked next month button (currently viewing May 2027) at (582, 260) on span.ui-icon.ui-icon-circle-triangle-e
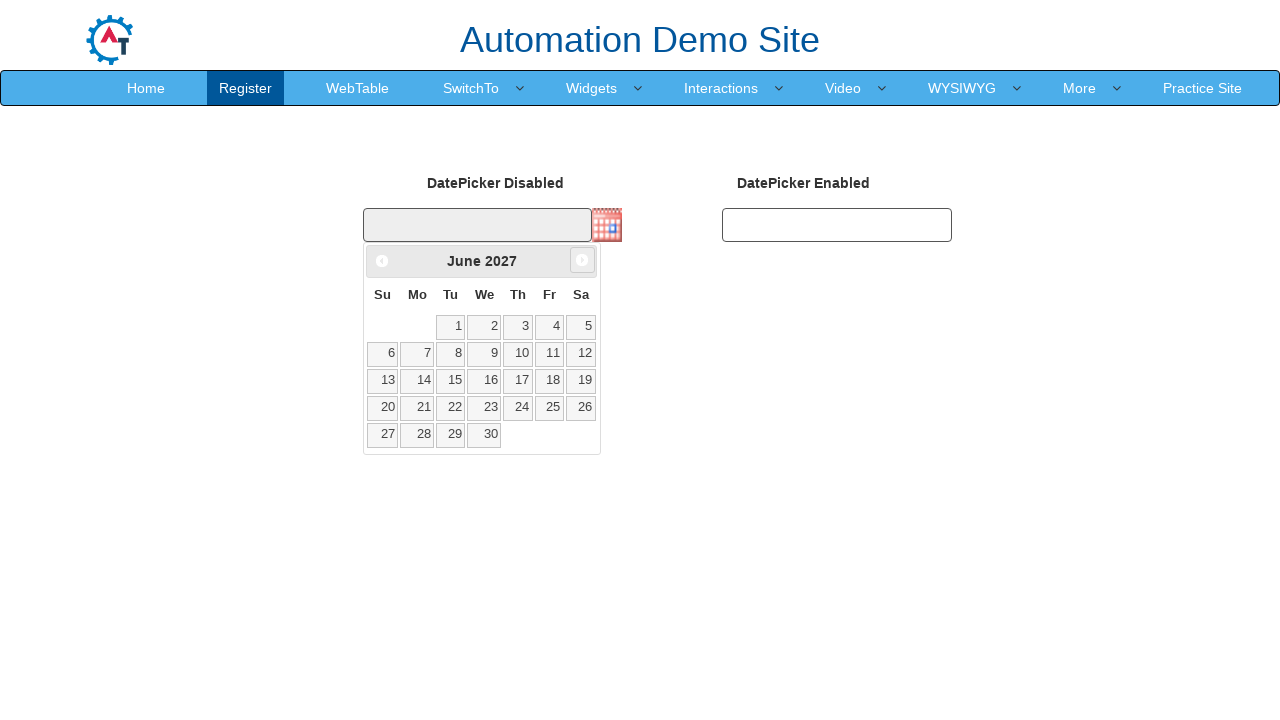

Retrieved current month: June
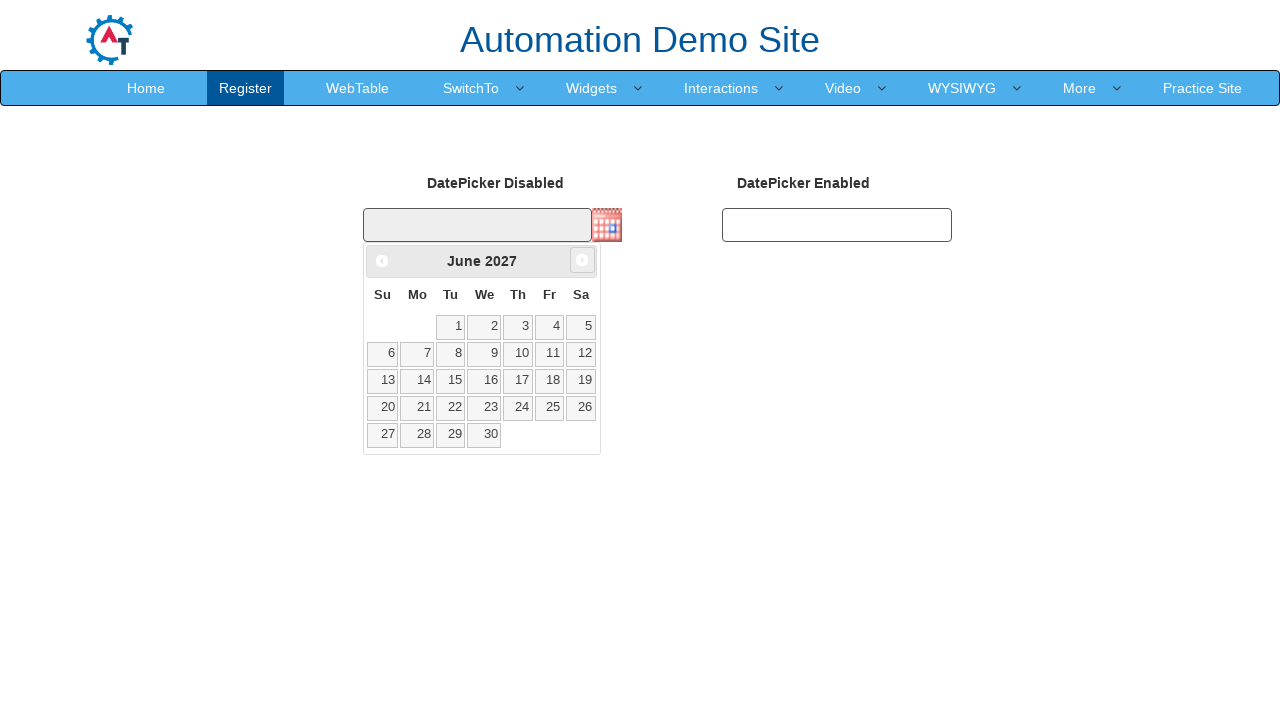

Retrieved current year: 2027
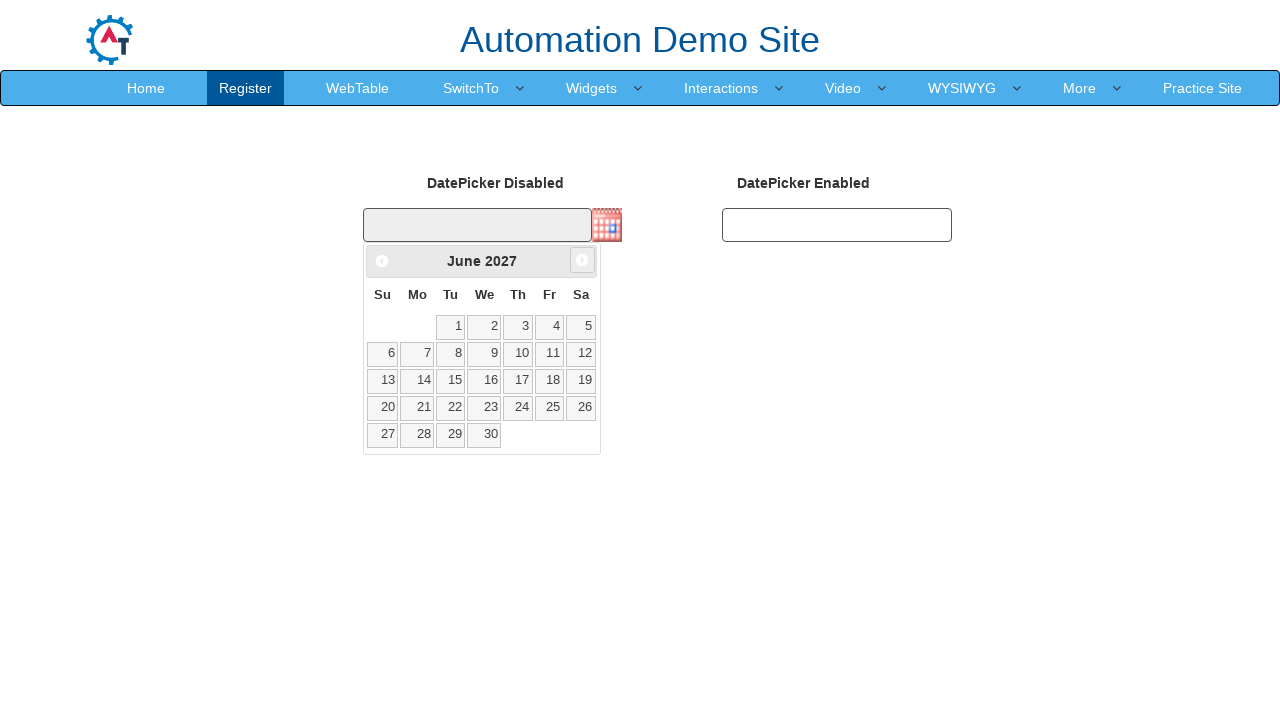

Clicked next month button (currently viewing June 2027) at (582, 260) on span.ui-icon.ui-icon-circle-triangle-e
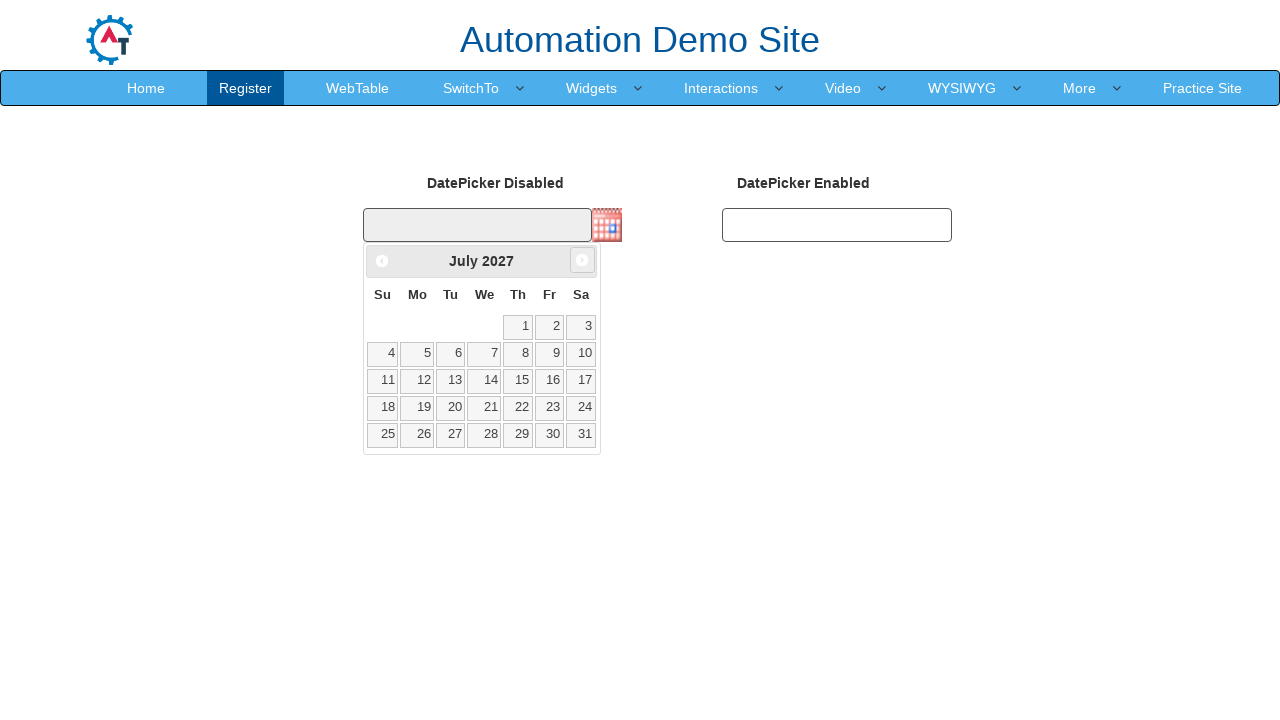

Retrieved current month: July
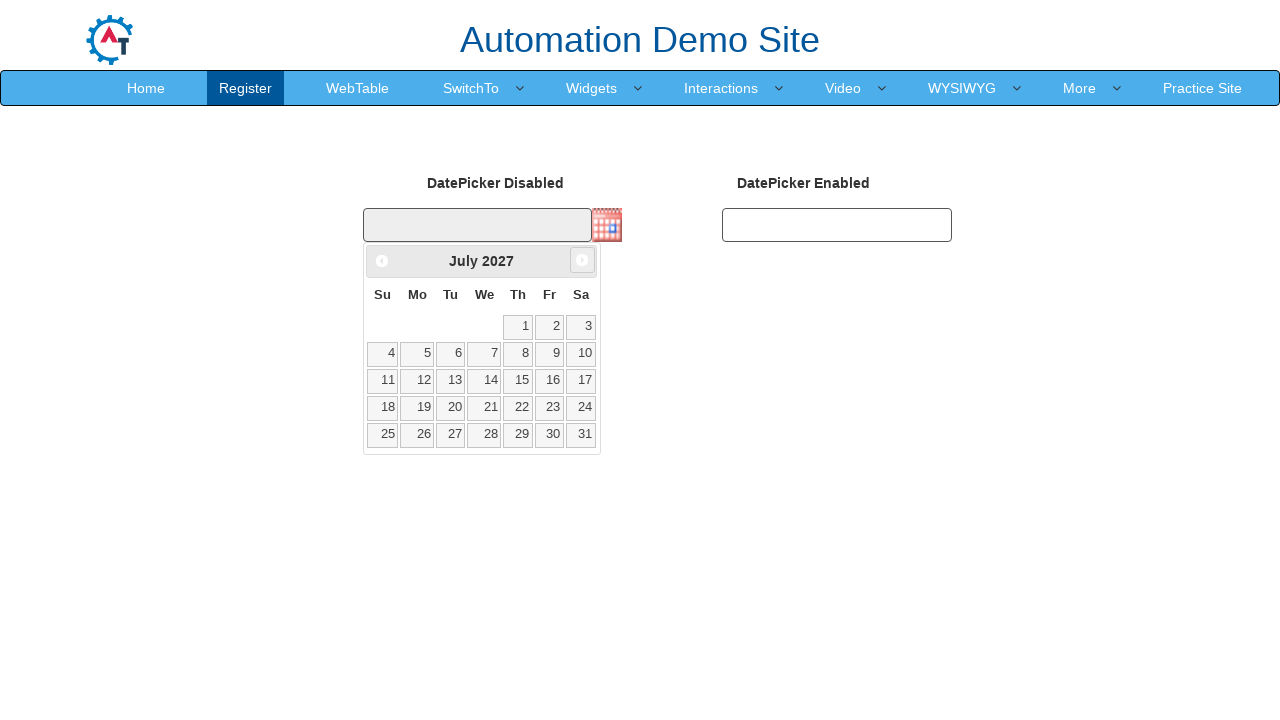

Retrieved current year: 2027
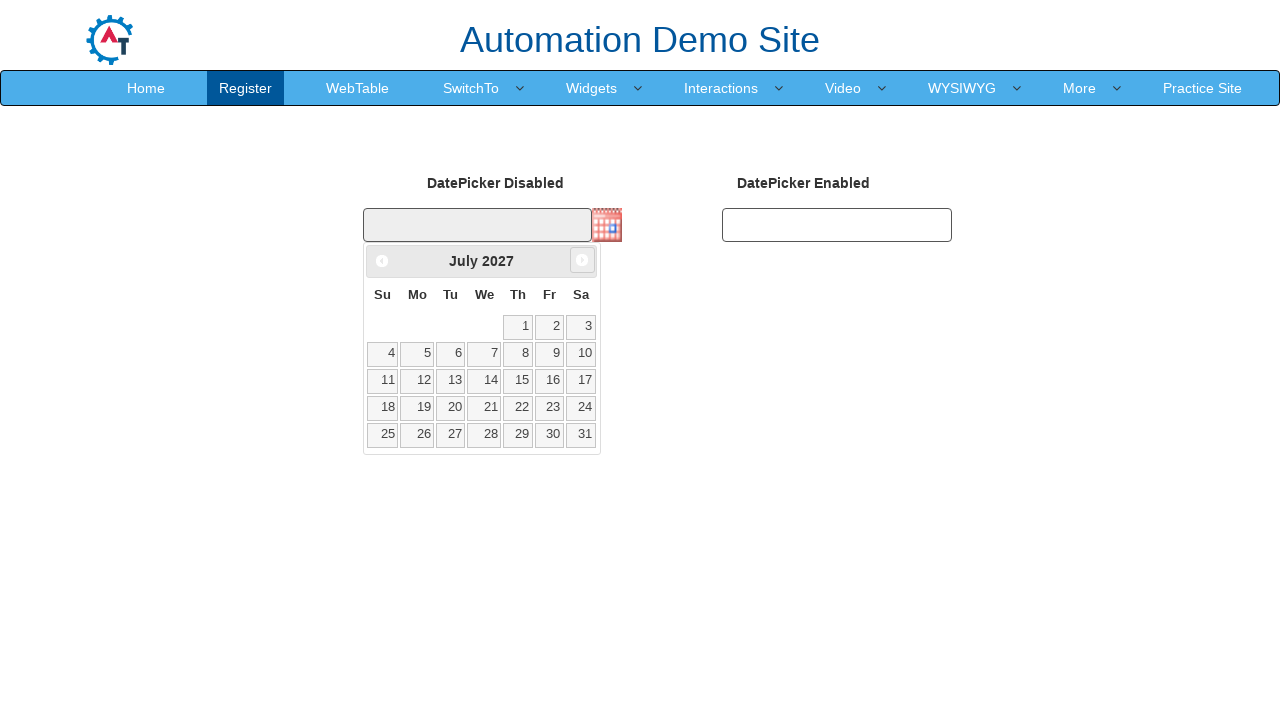

Clicked next month button (currently viewing July 2027) at (582, 260) on span.ui-icon.ui-icon-circle-triangle-e
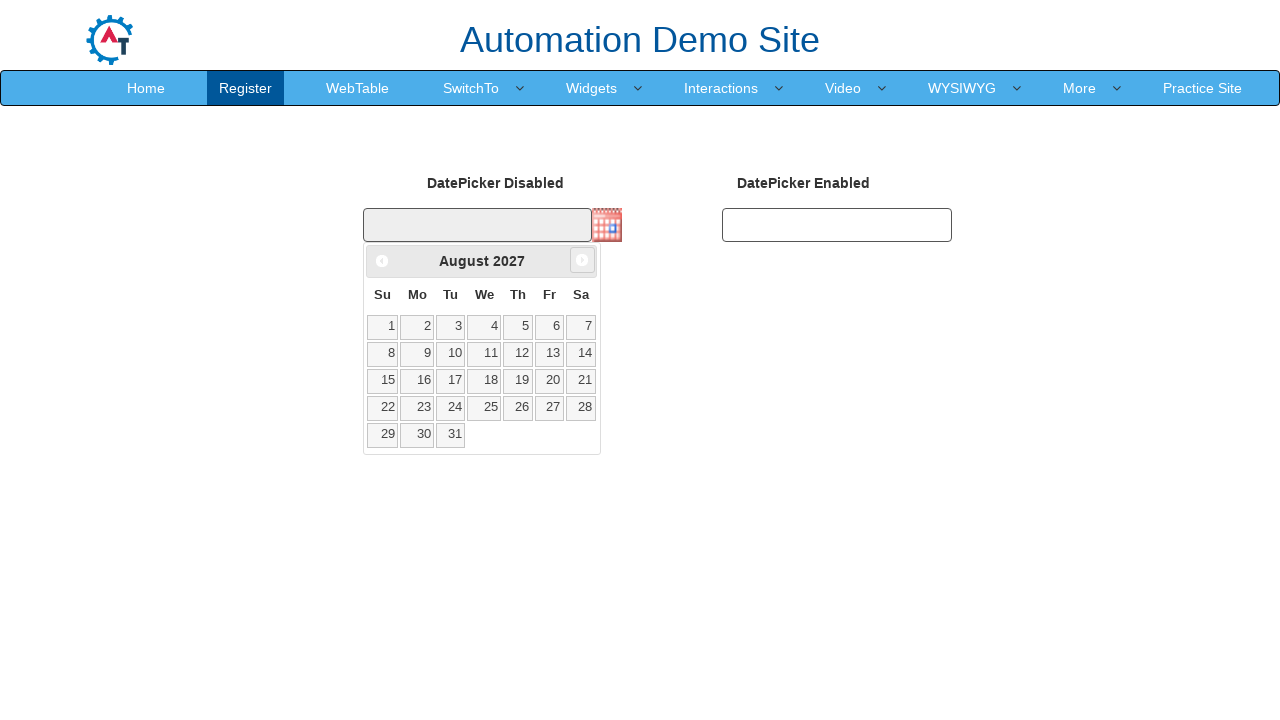

Retrieved current month: August
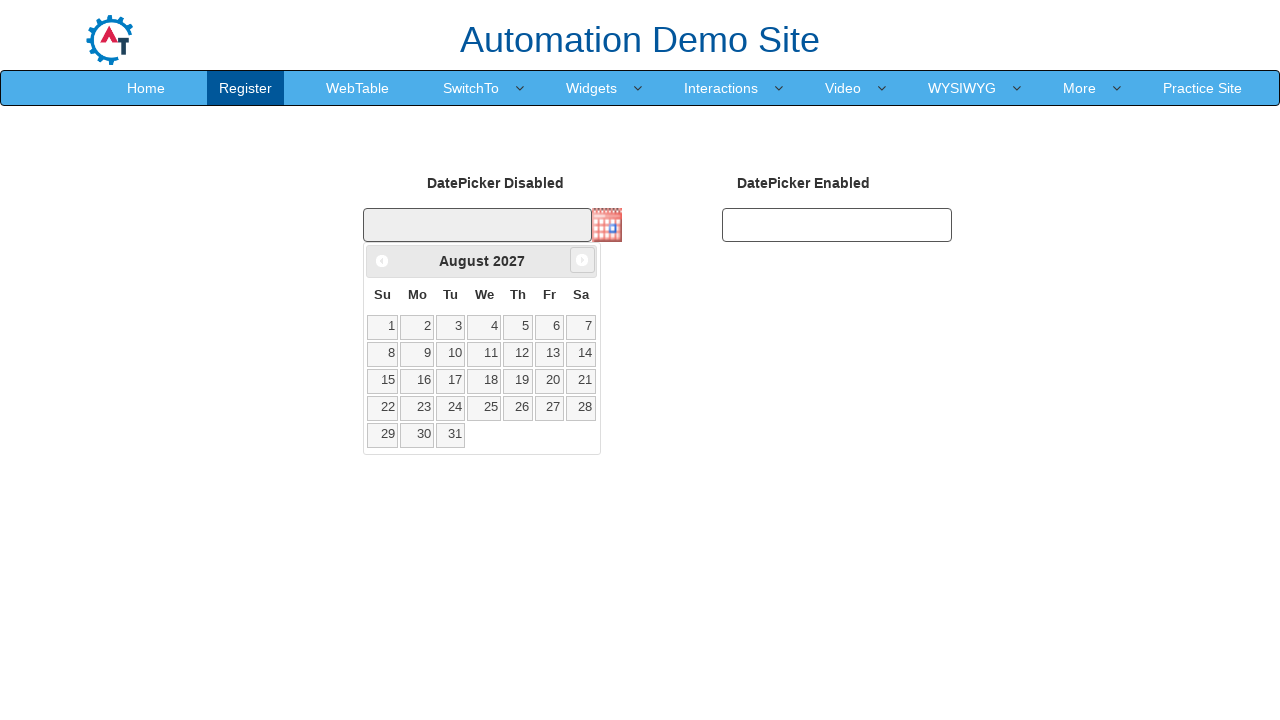

Retrieved current year: 2027
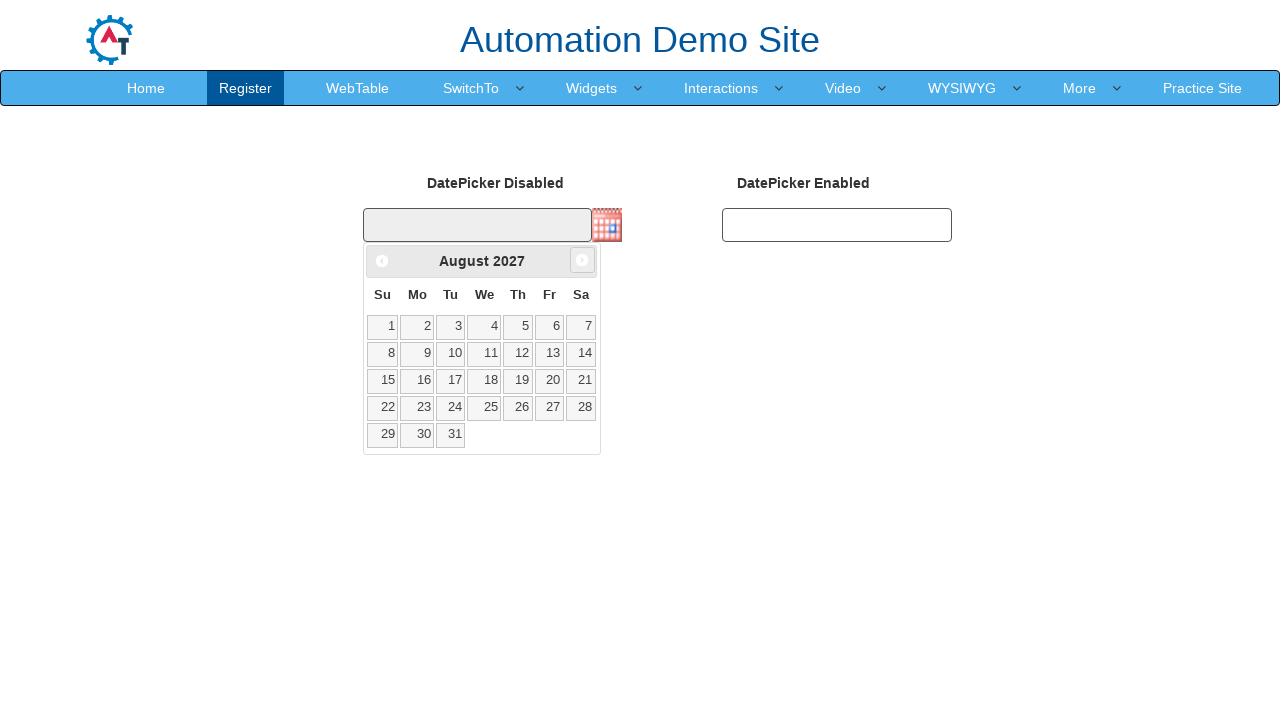

Clicked next month button (currently viewing August 2027) at (582, 260) on span.ui-icon.ui-icon-circle-triangle-e
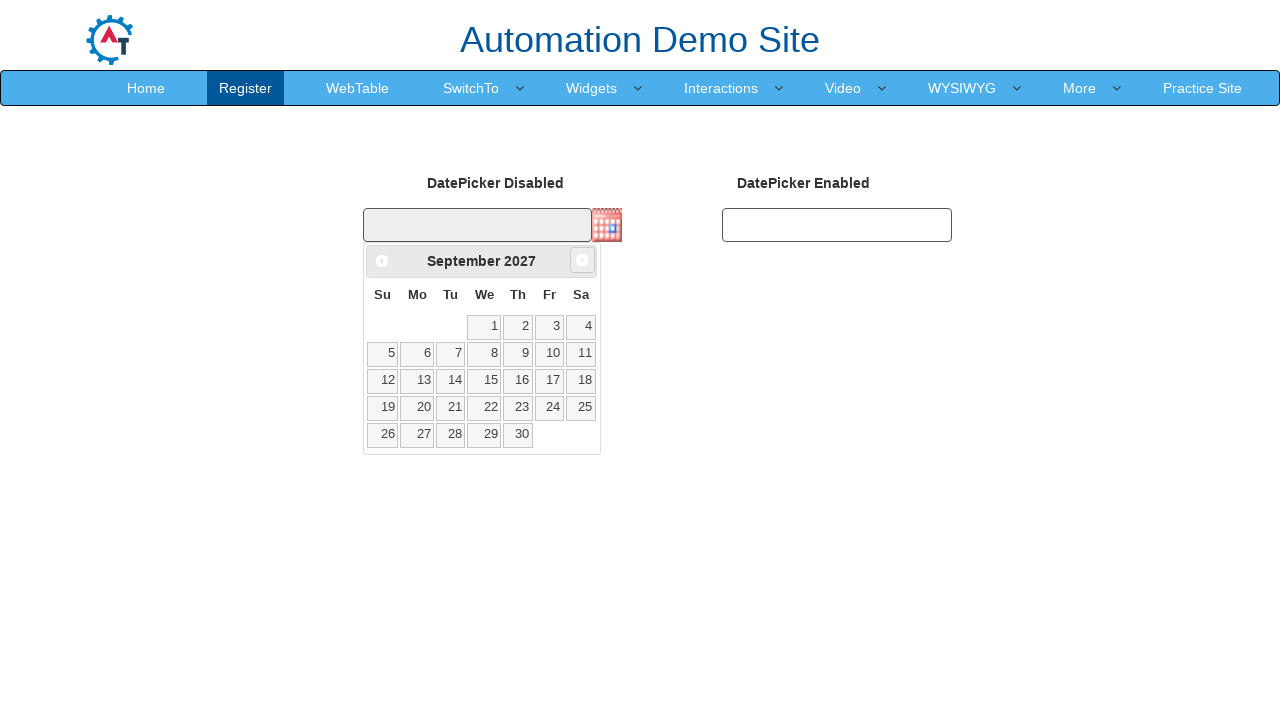

Retrieved current month: September
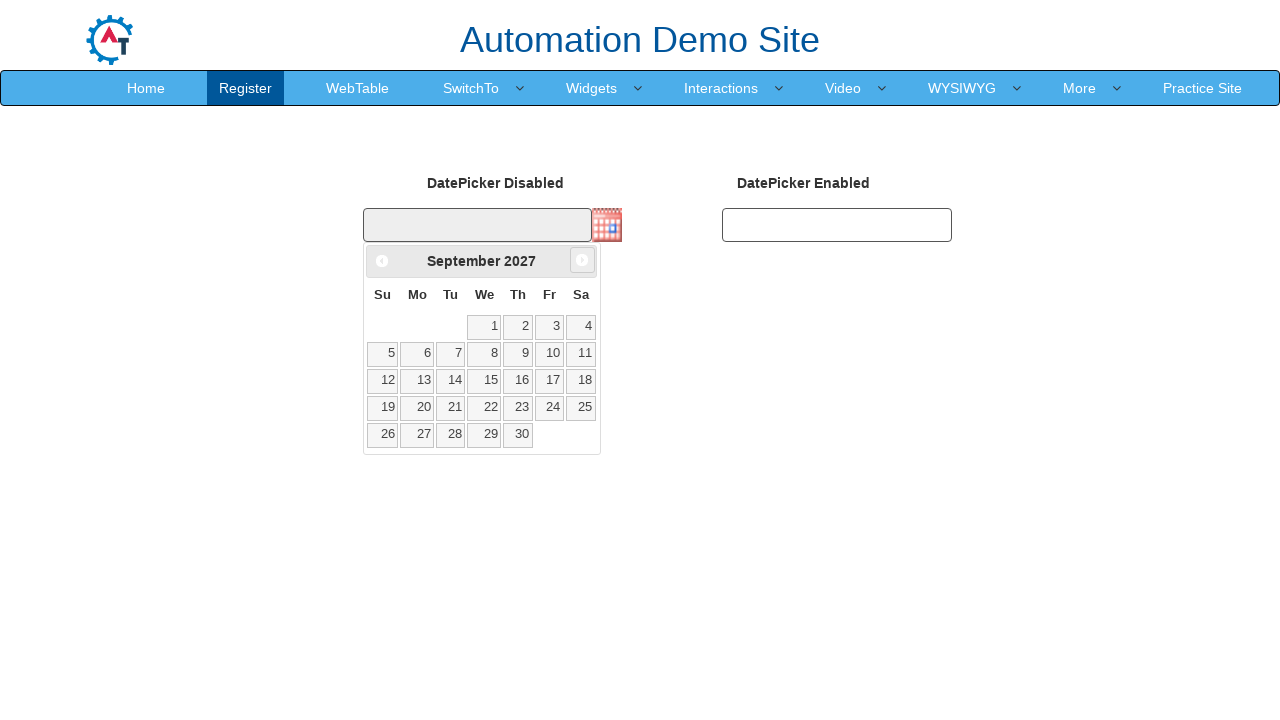

Retrieved current year: 2027
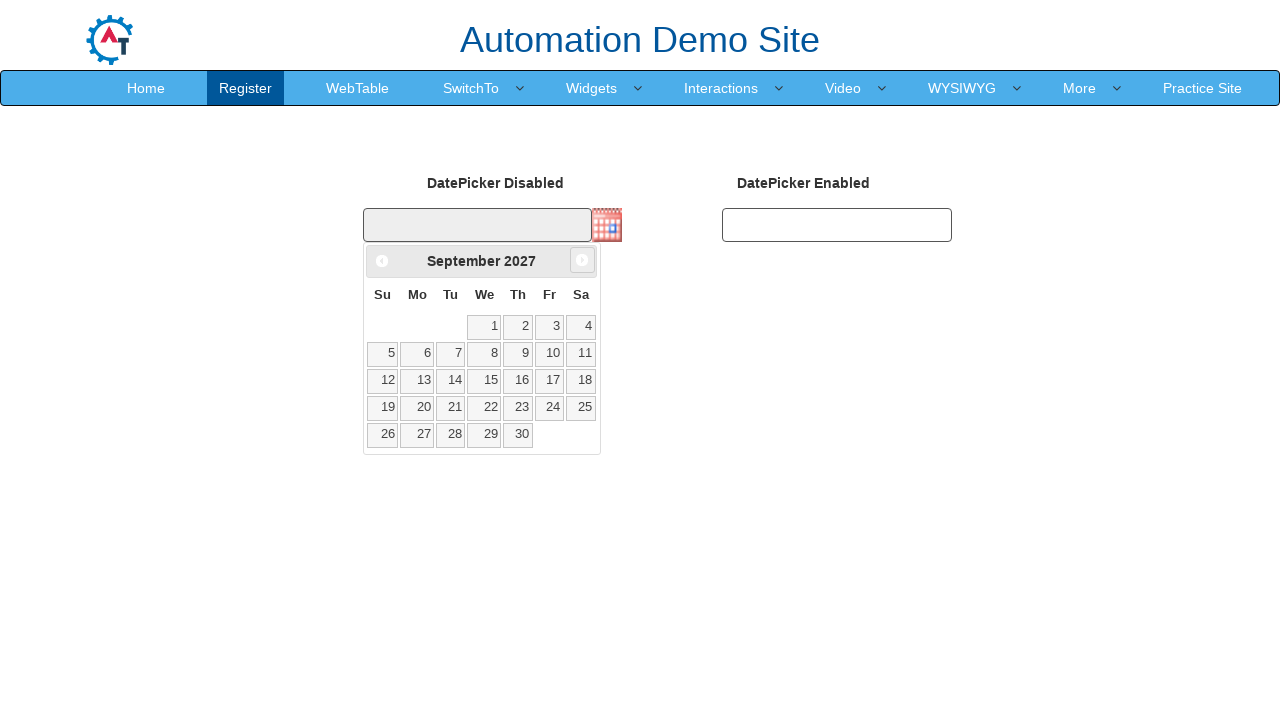

Clicked next month button (currently viewing September 2027) at (582, 260) on span.ui-icon.ui-icon-circle-triangle-e
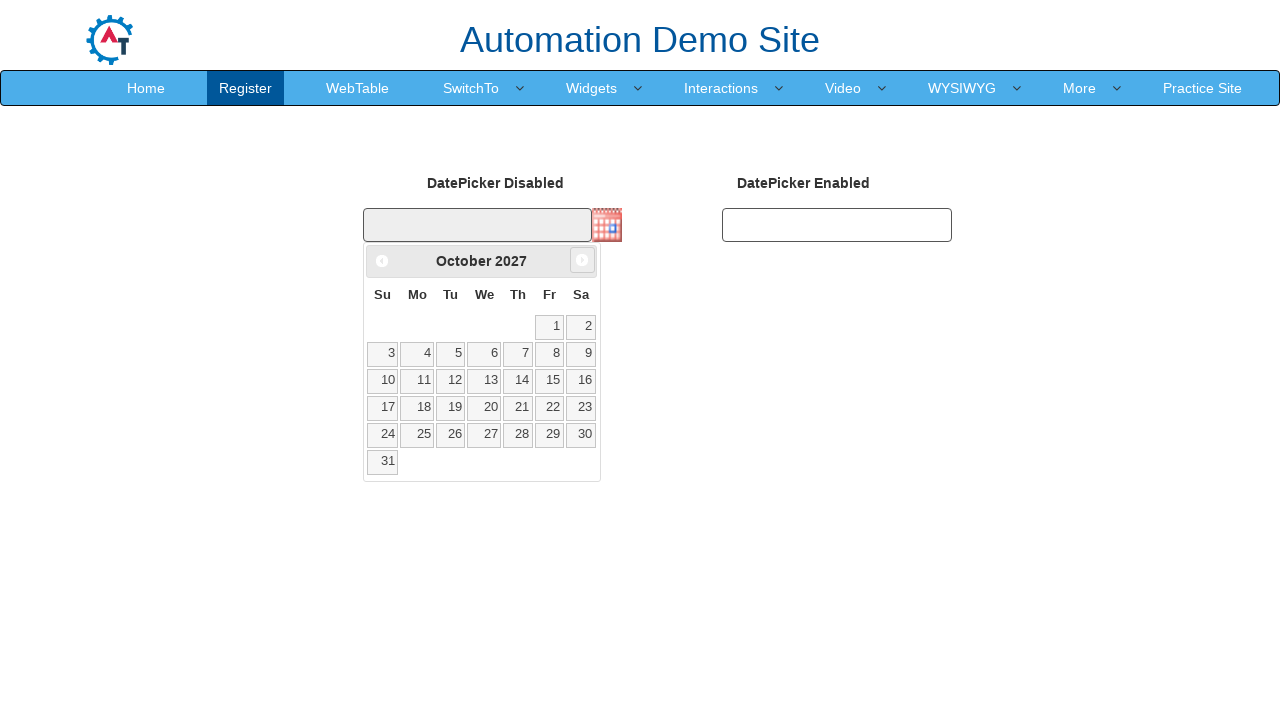

Retrieved current month: October
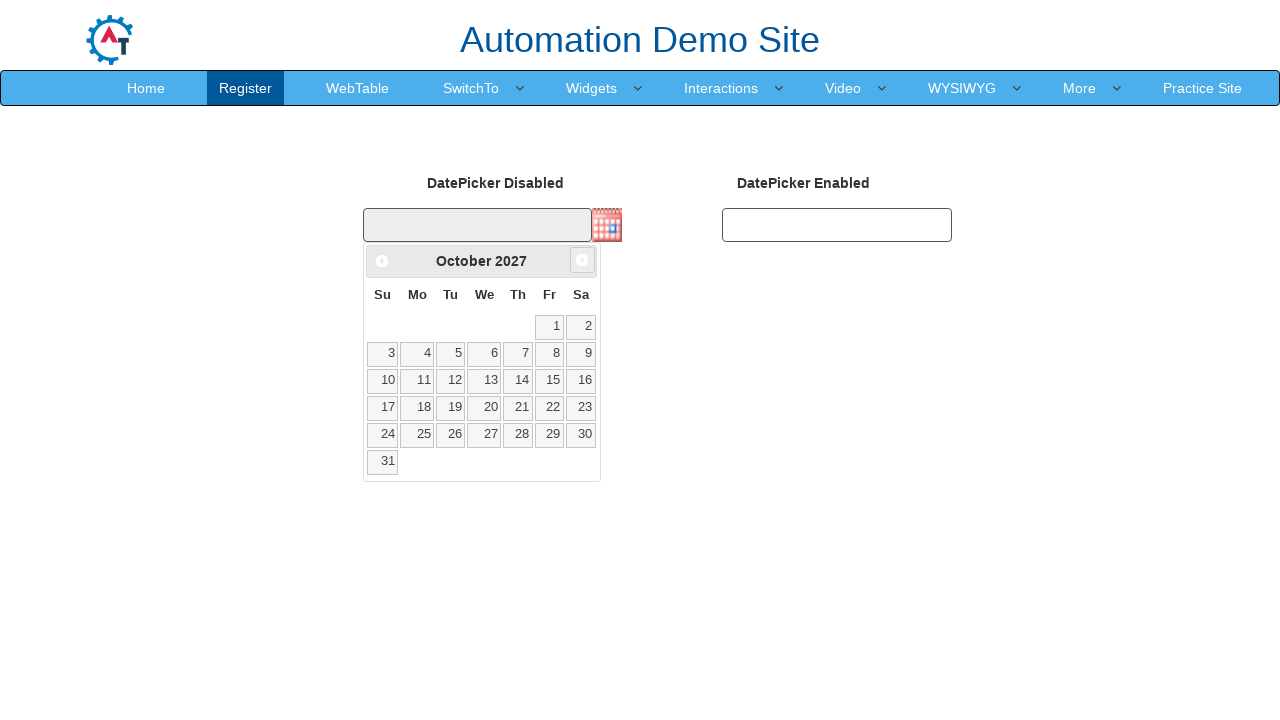

Retrieved current year: 2027
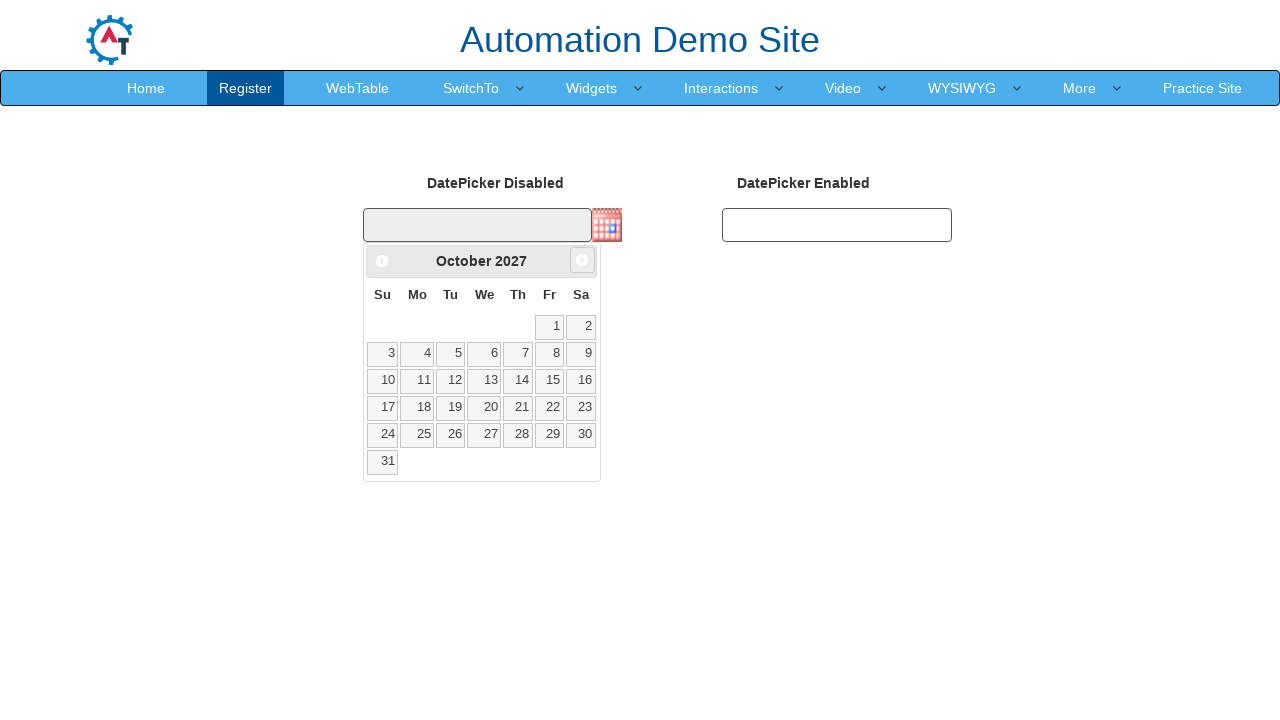

Clicked next month button (currently viewing October 2027) at (582, 260) on span.ui-icon.ui-icon-circle-triangle-e
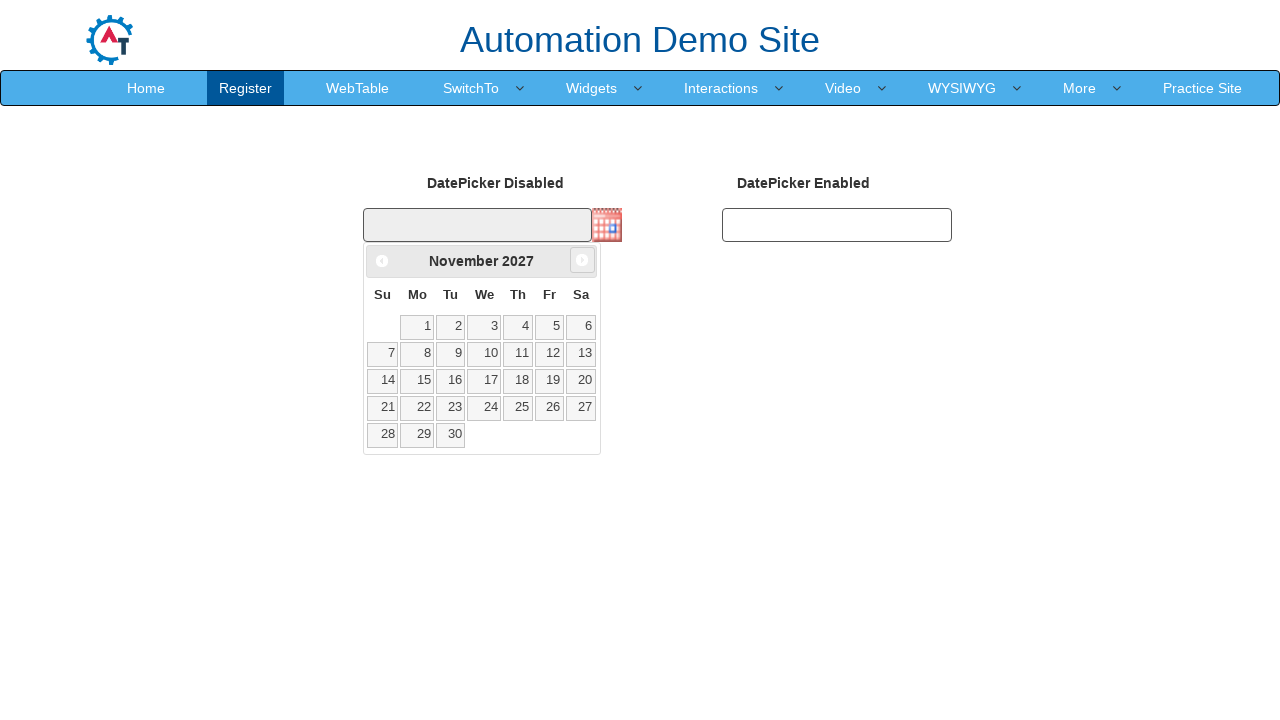

Retrieved current month: November
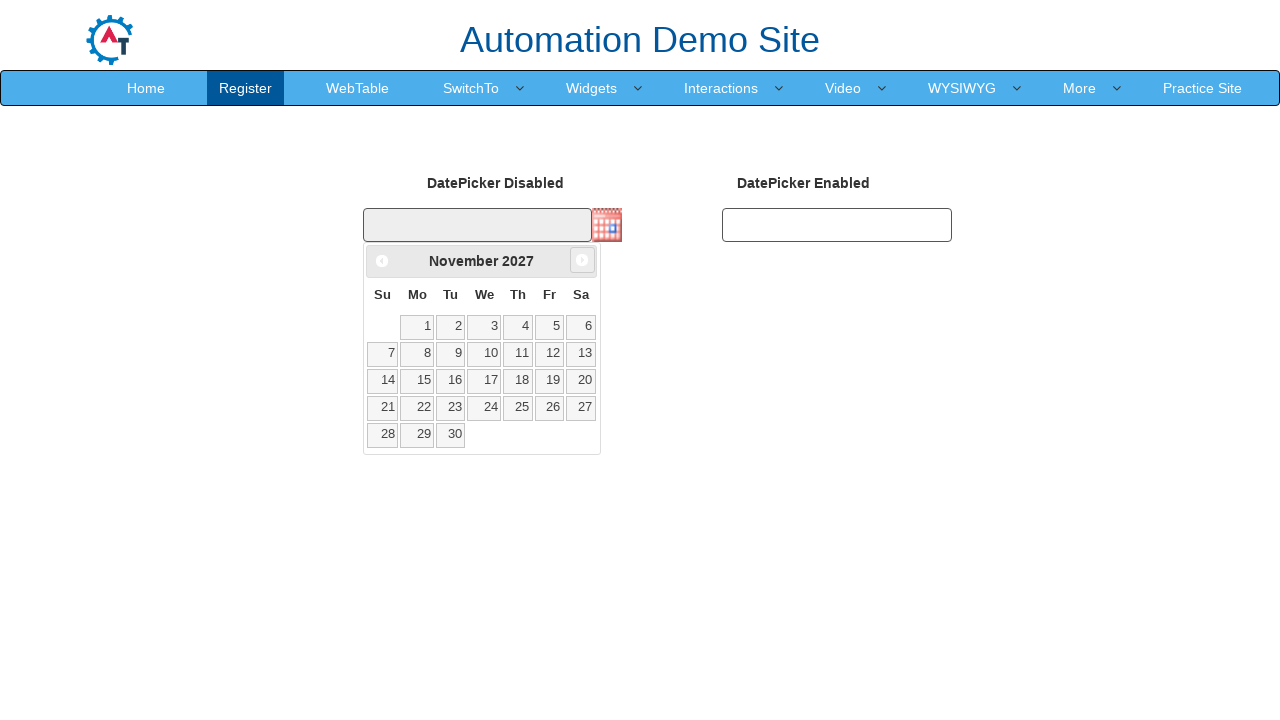

Retrieved current year: 2027
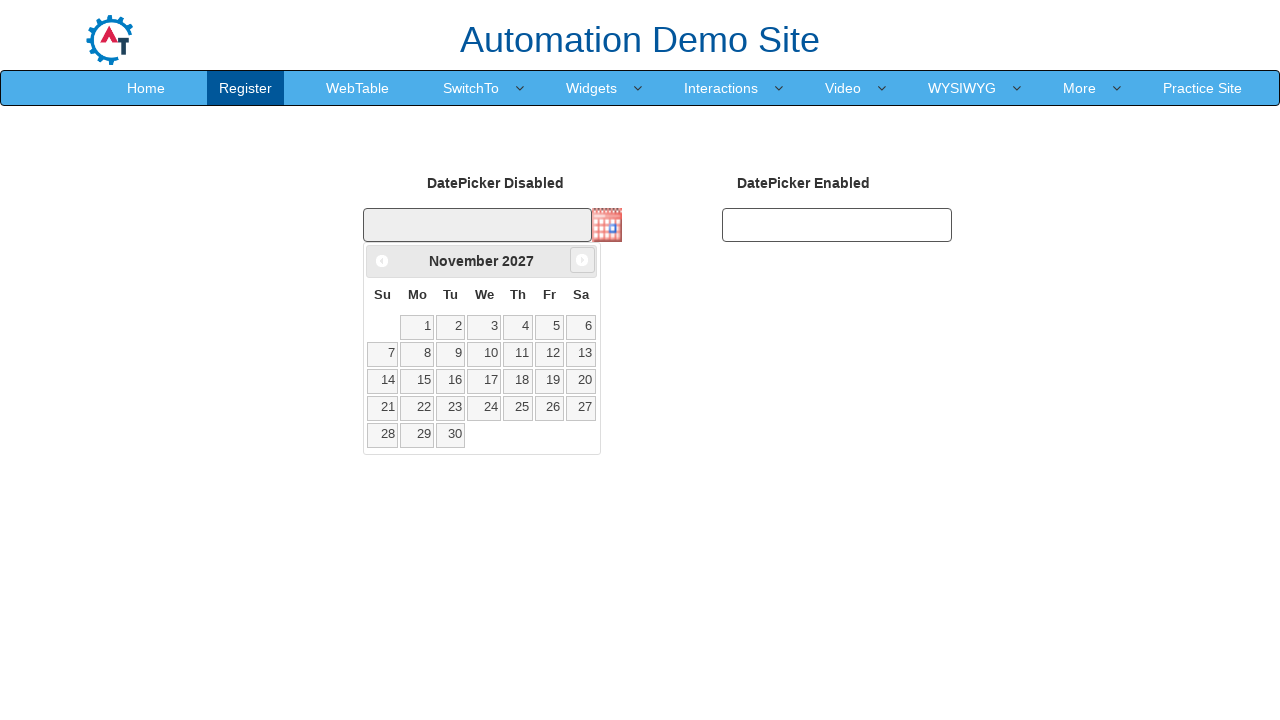

Clicked next month button (currently viewing November 2027) at (582, 260) on span.ui-icon.ui-icon-circle-triangle-e
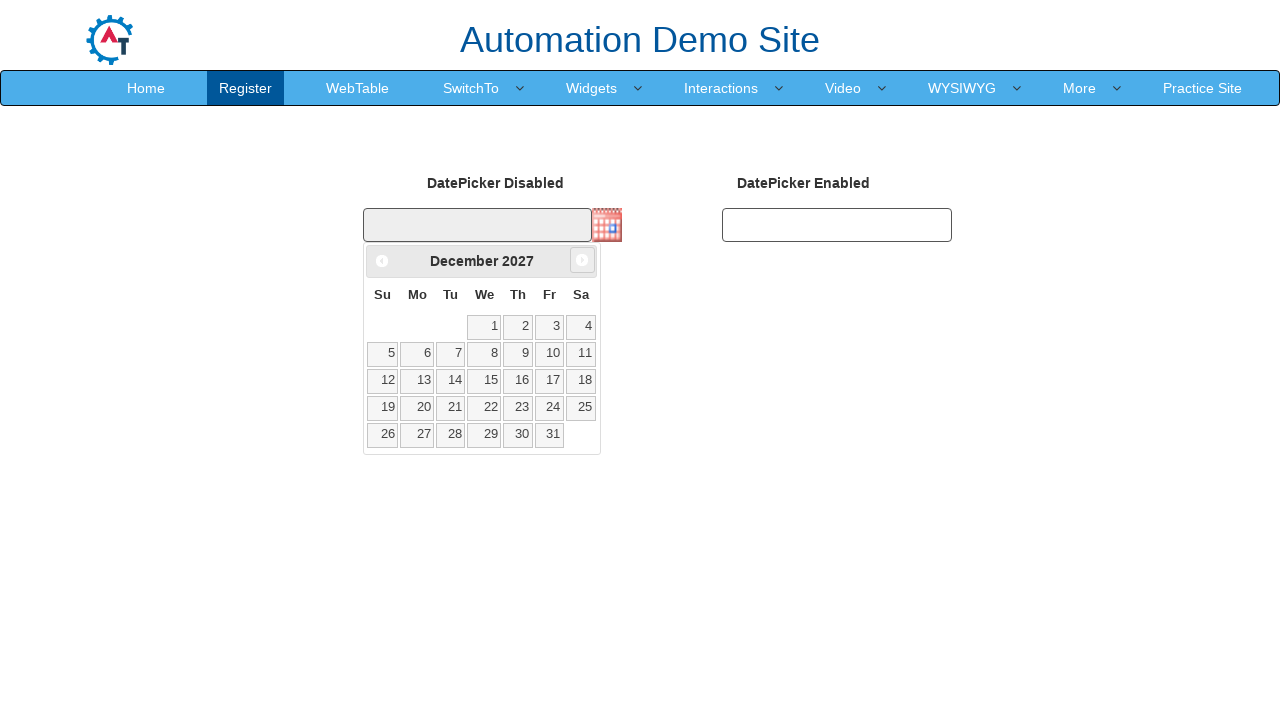

Retrieved current month: December
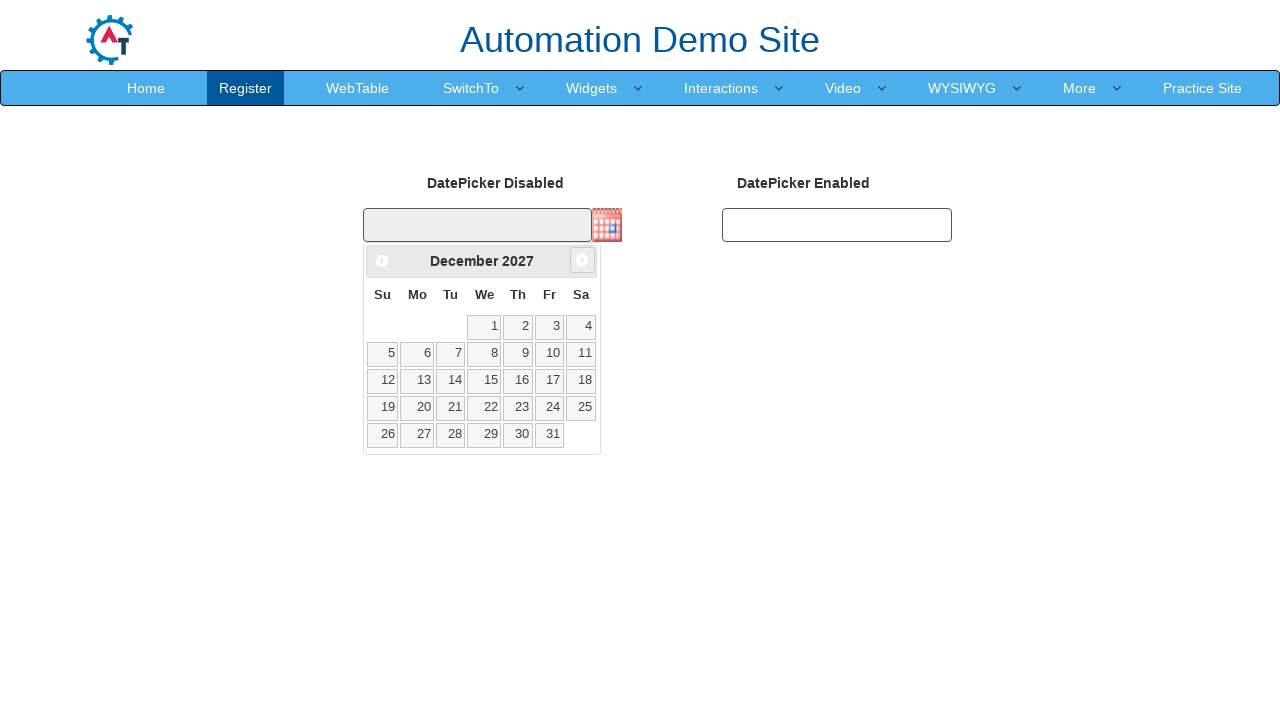

Retrieved current year: 2027
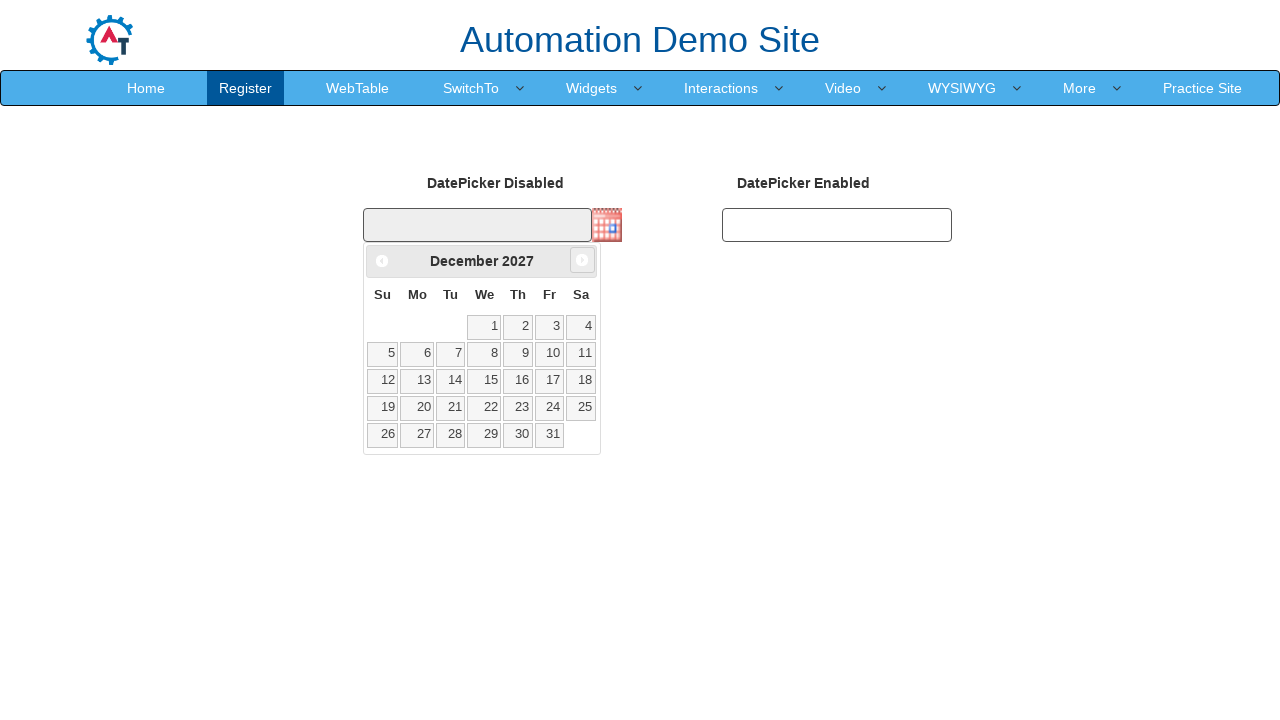

Clicked next month button (currently viewing December 2027) at (582, 260) on span.ui-icon.ui-icon-circle-triangle-e
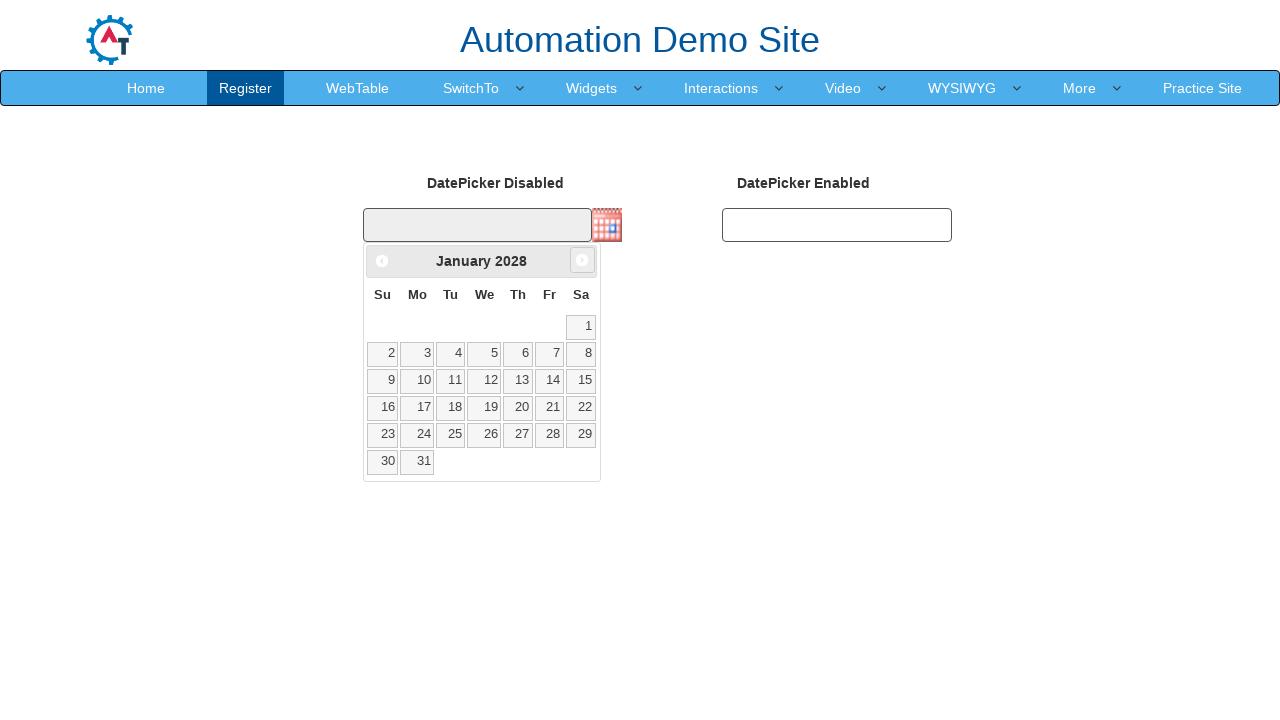

Retrieved current month: January
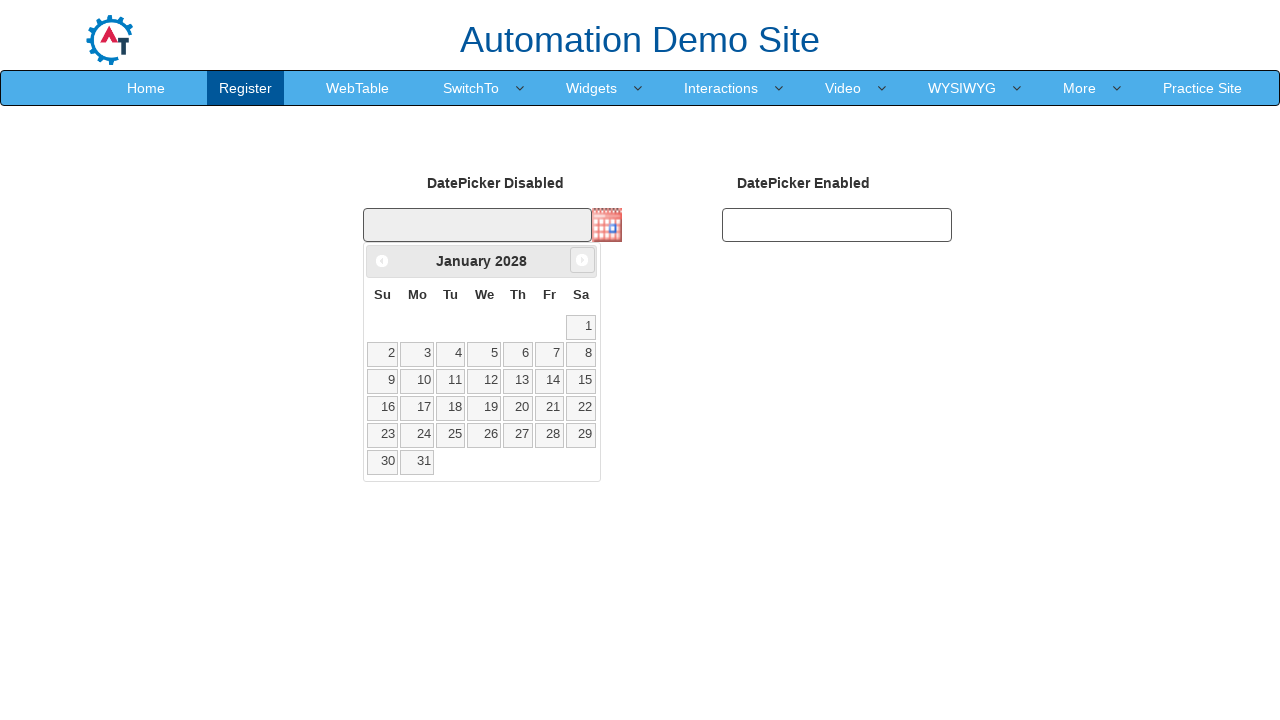

Retrieved current year: 2028
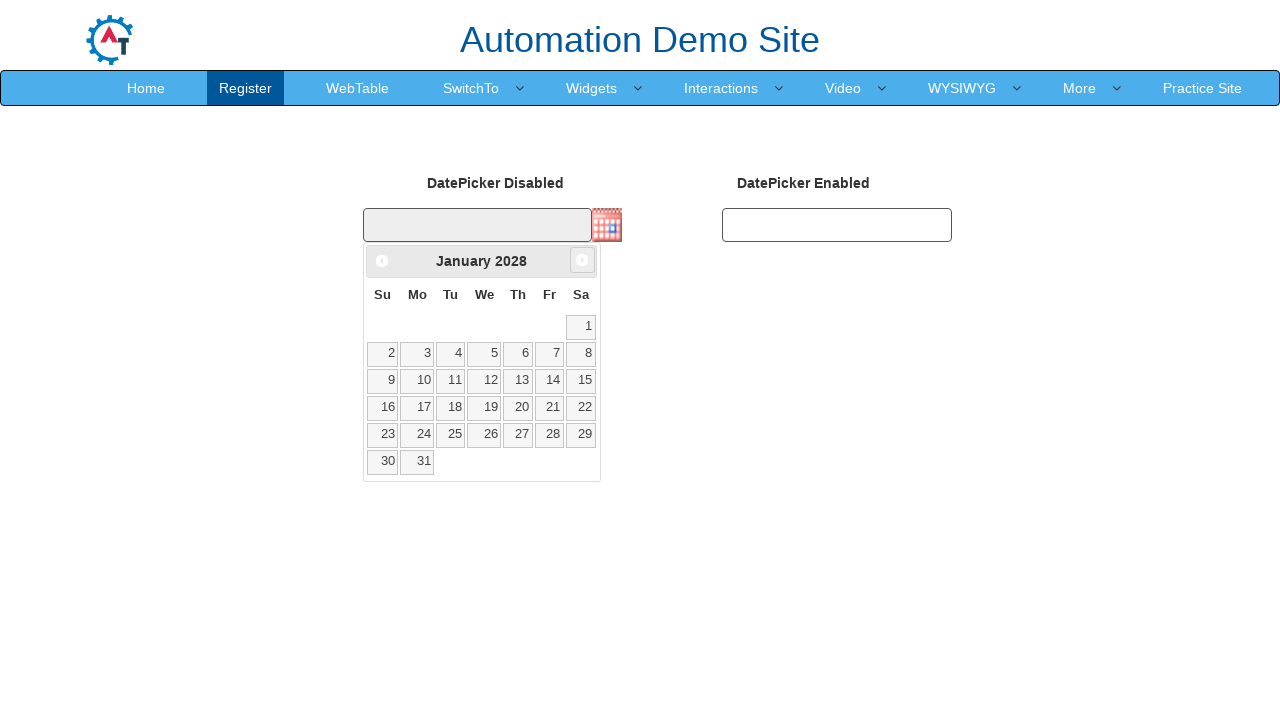

Clicked next month button (currently viewing January 2028) at (582, 260) on span.ui-icon.ui-icon-circle-triangle-e
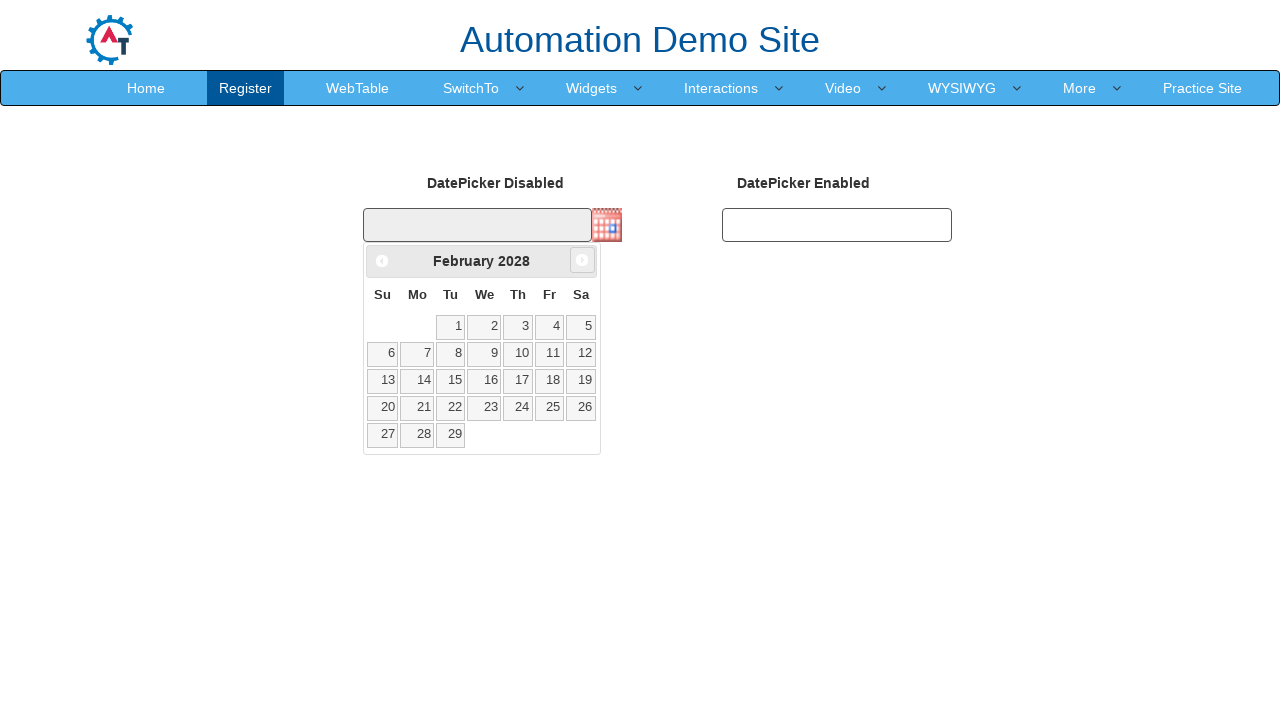

Retrieved current month: February
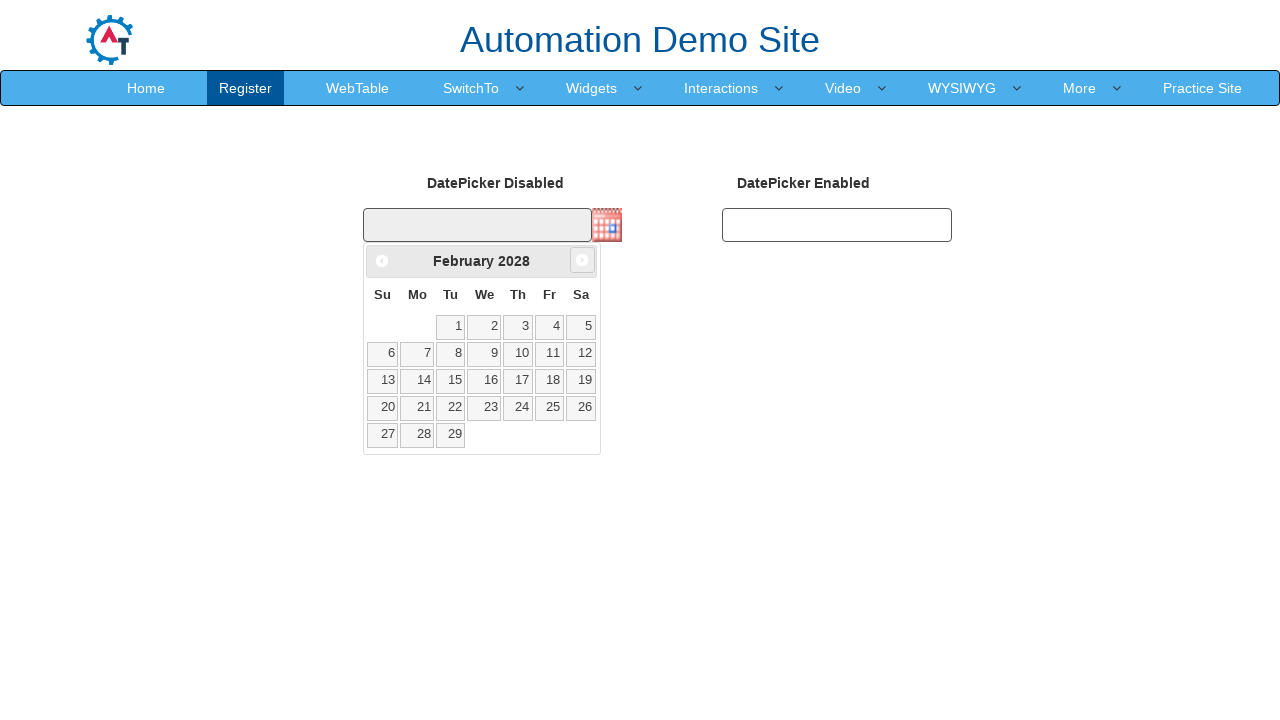

Retrieved current year: 2028
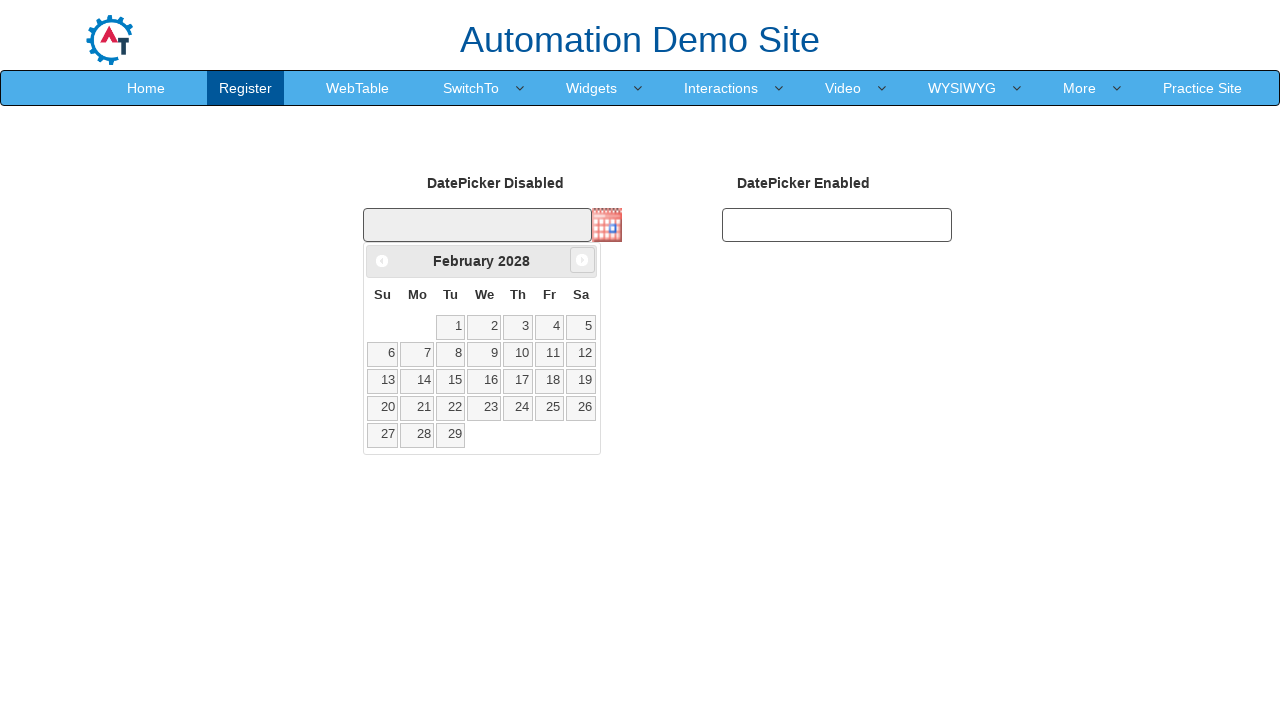

Clicked next month button (currently viewing February 2028) at (582, 260) on span.ui-icon.ui-icon-circle-triangle-e
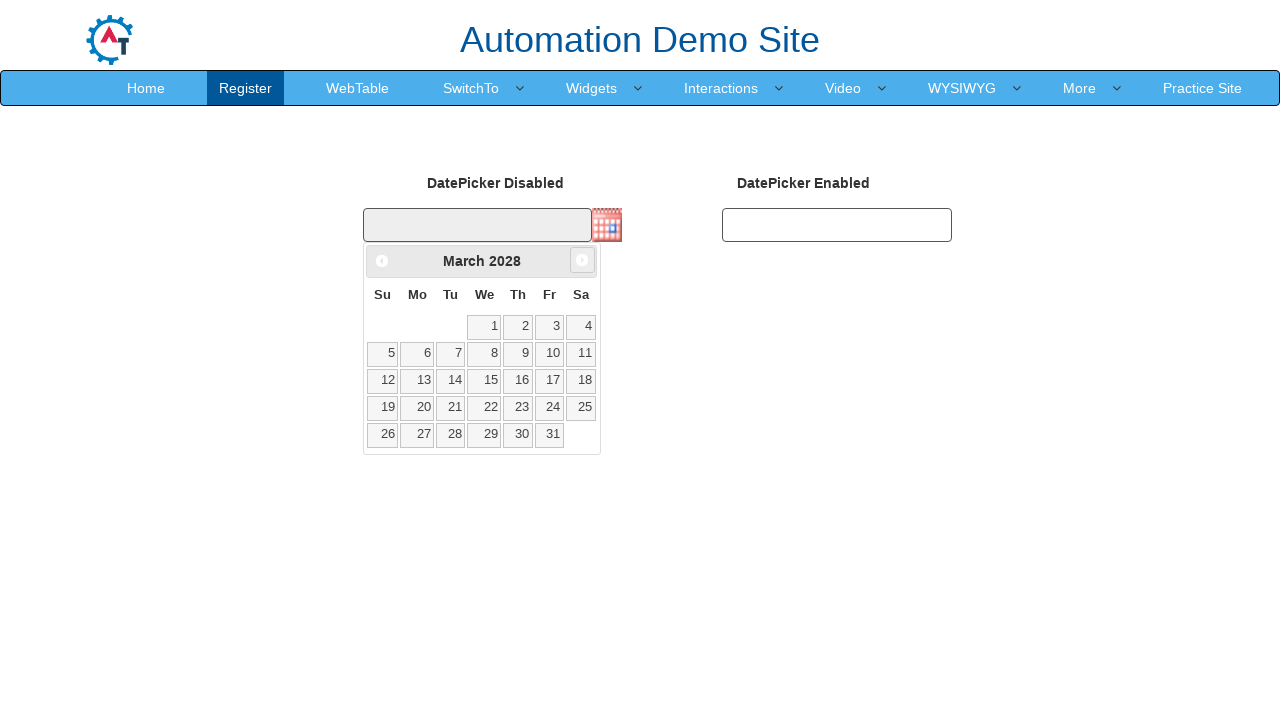

Retrieved current month: March
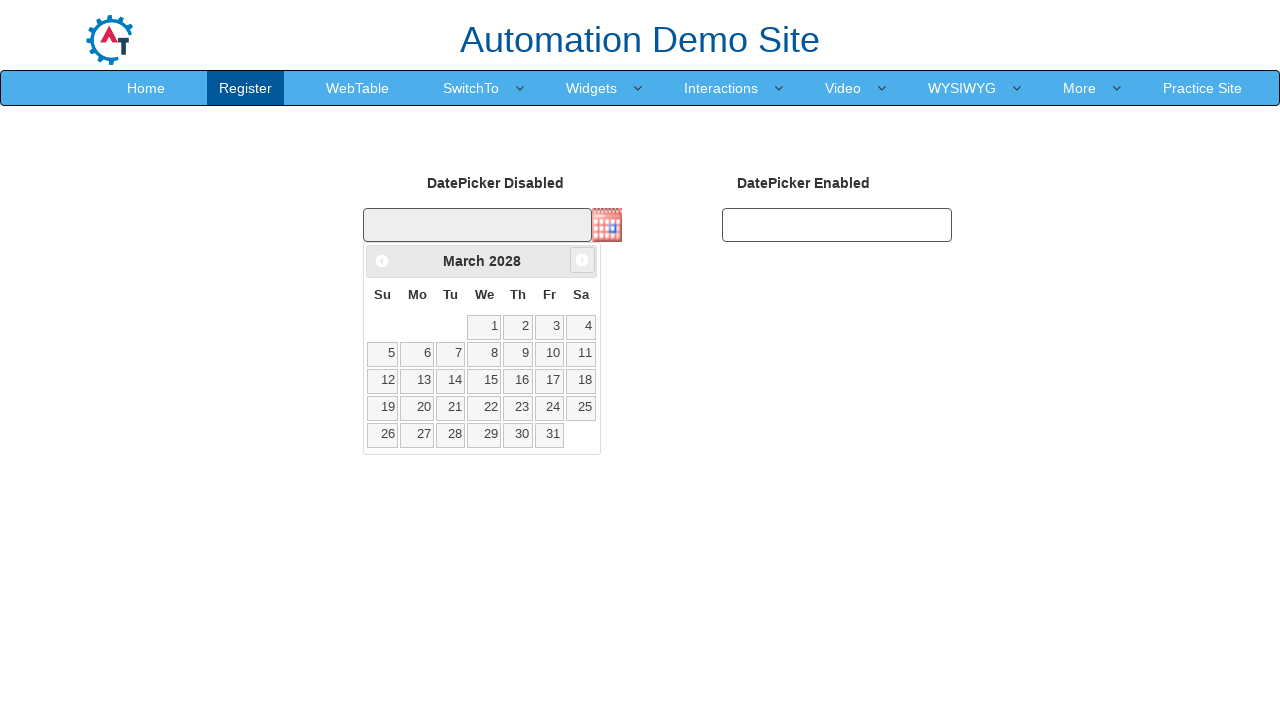

Retrieved current year: 2028
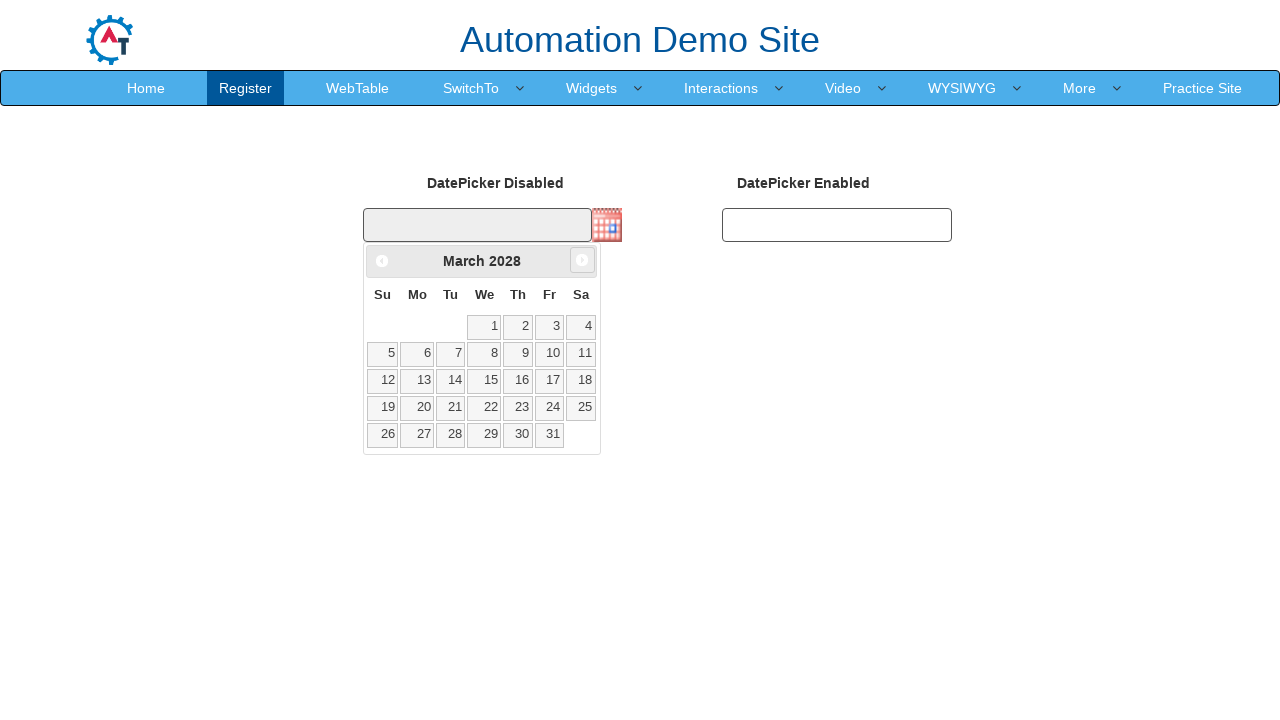

Clicked next month button (currently viewing March 2028) at (582, 260) on span.ui-icon.ui-icon-circle-triangle-e
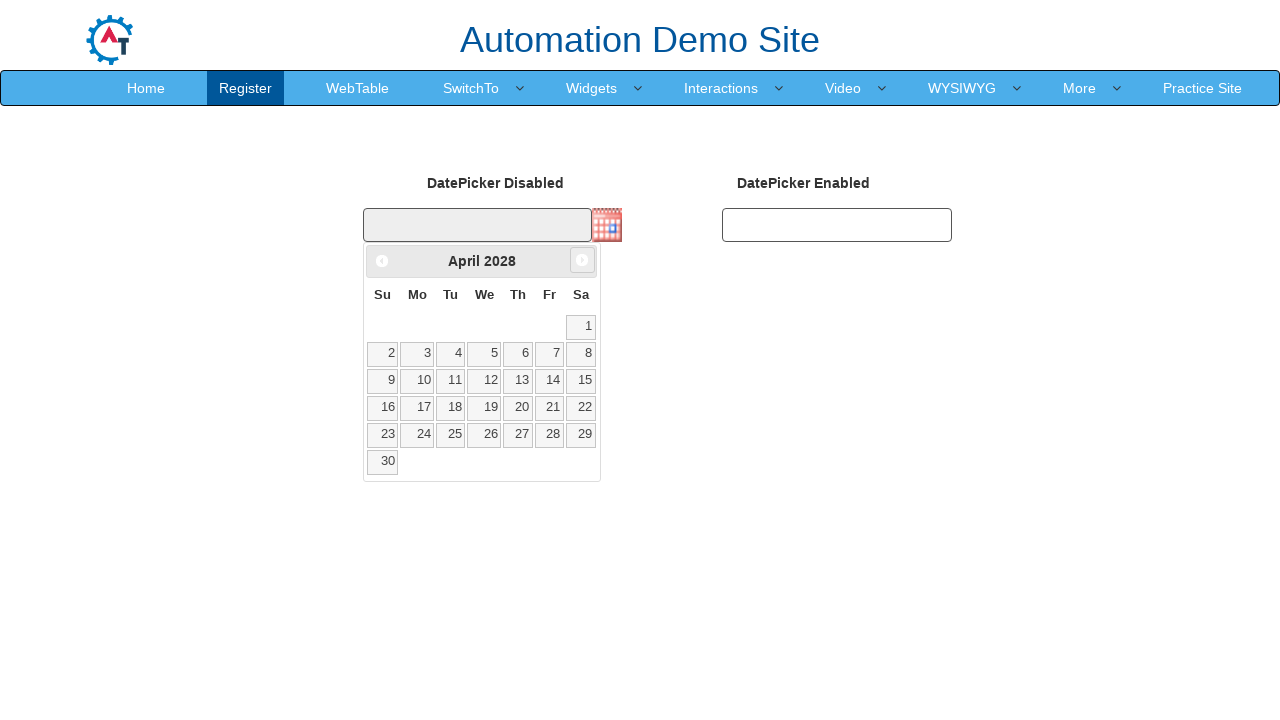

Retrieved current month: April
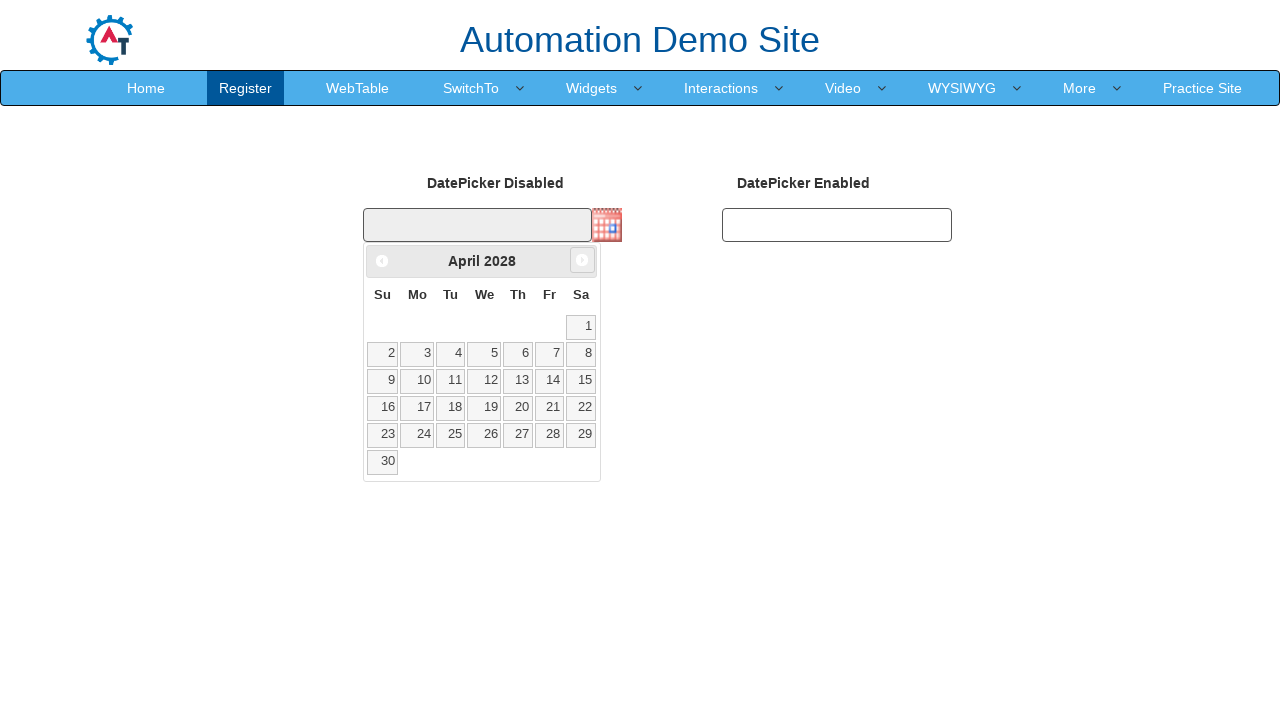

Retrieved current year: 2028
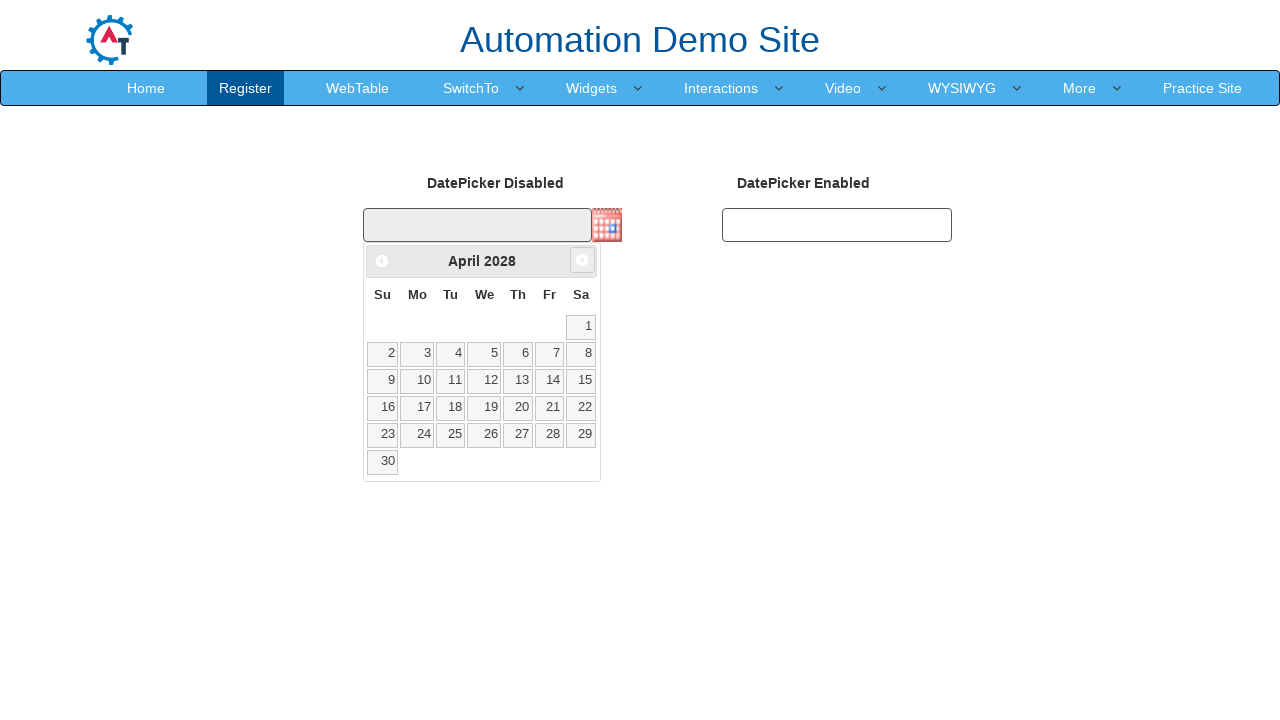

Clicked next month button (currently viewing April 2028) at (582, 260) on span.ui-icon.ui-icon-circle-triangle-e
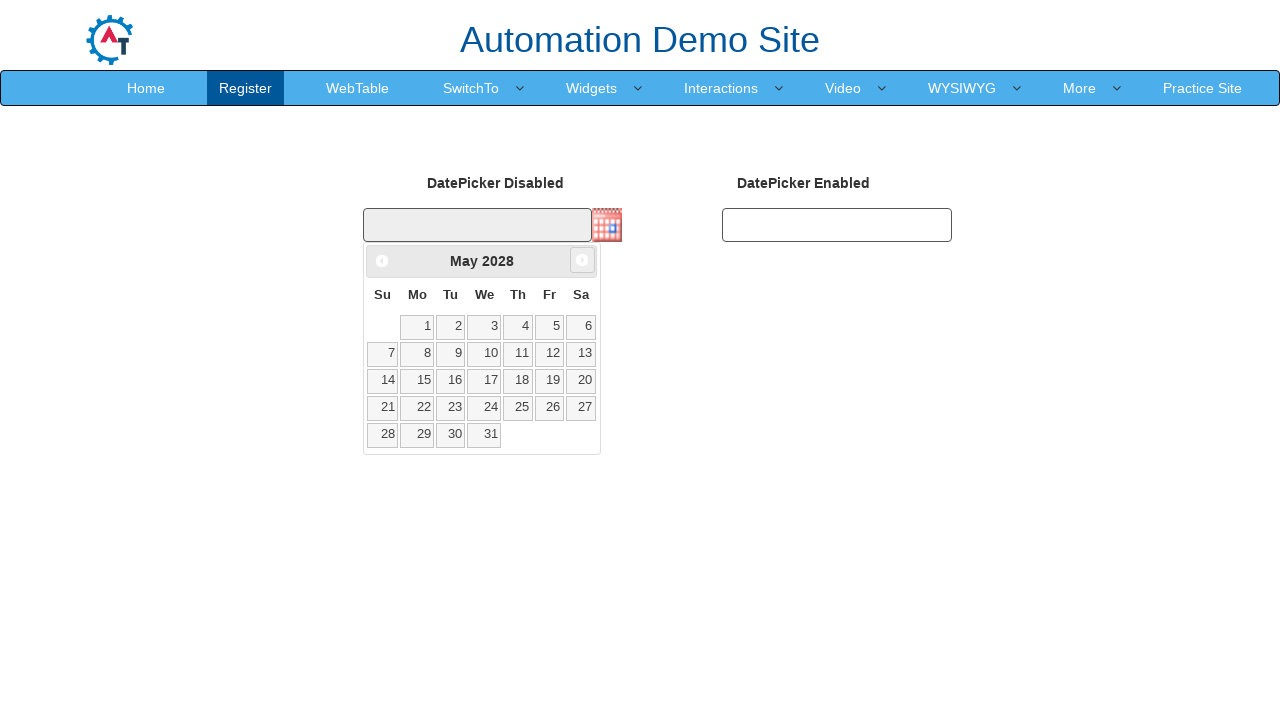

Retrieved current month: May
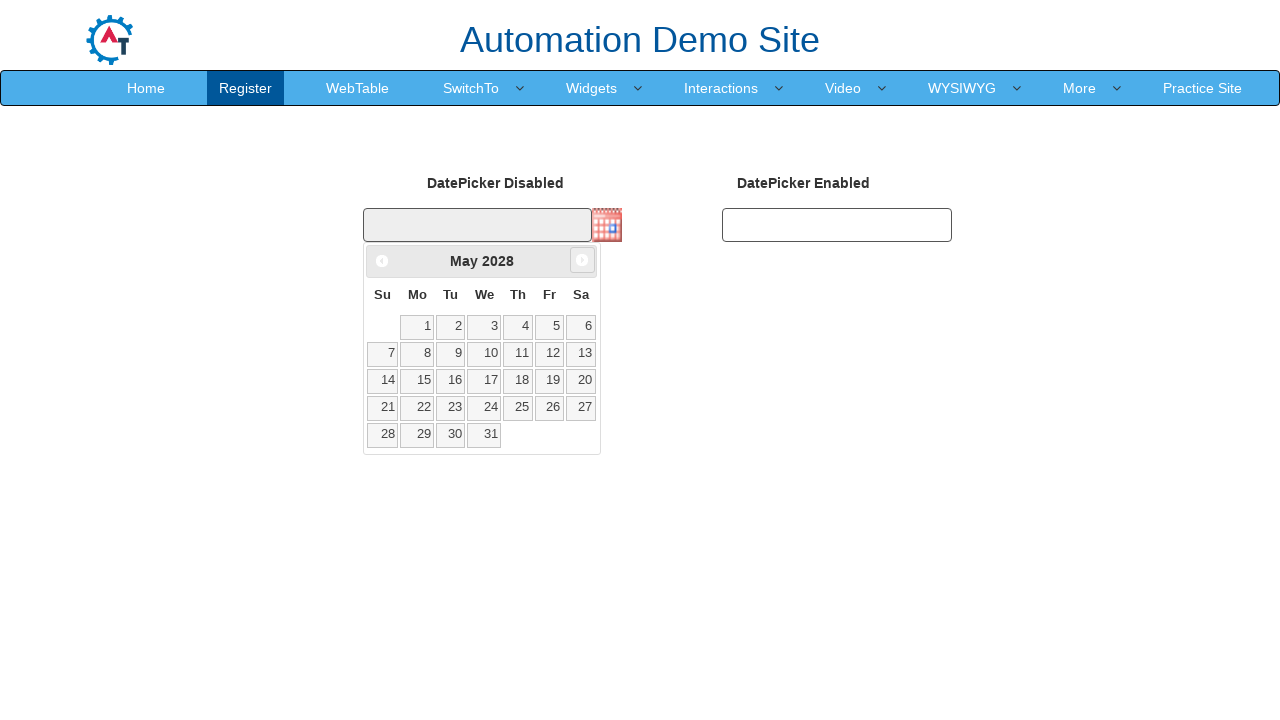

Retrieved current year: 2028
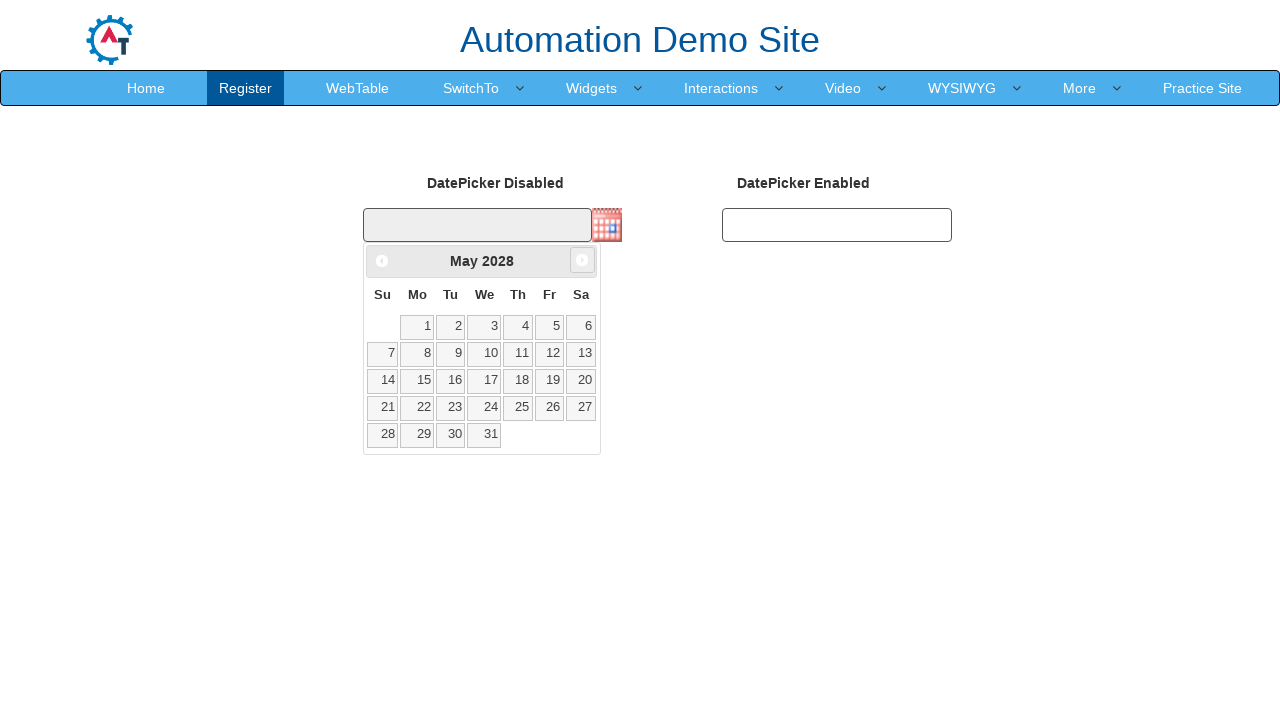

Clicked next month button (currently viewing May 2028) at (582, 260) on span.ui-icon.ui-icon-circle-triangle-e
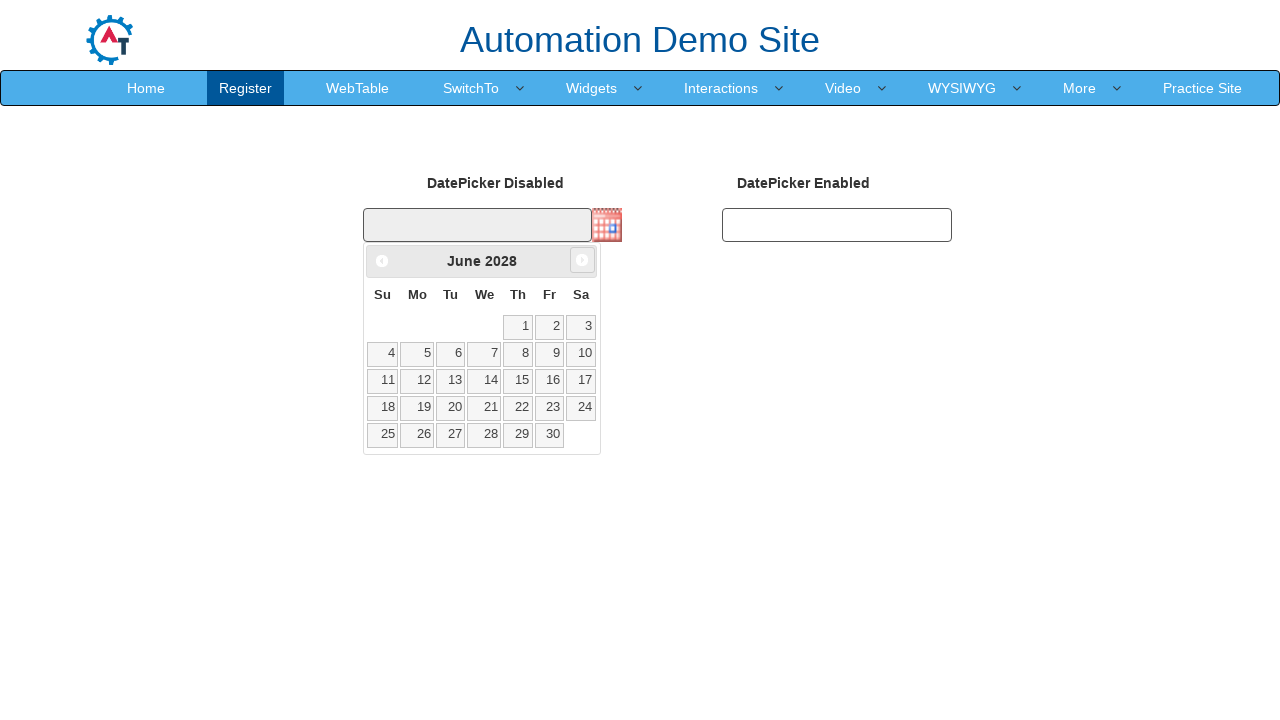

Retrieved current month: June
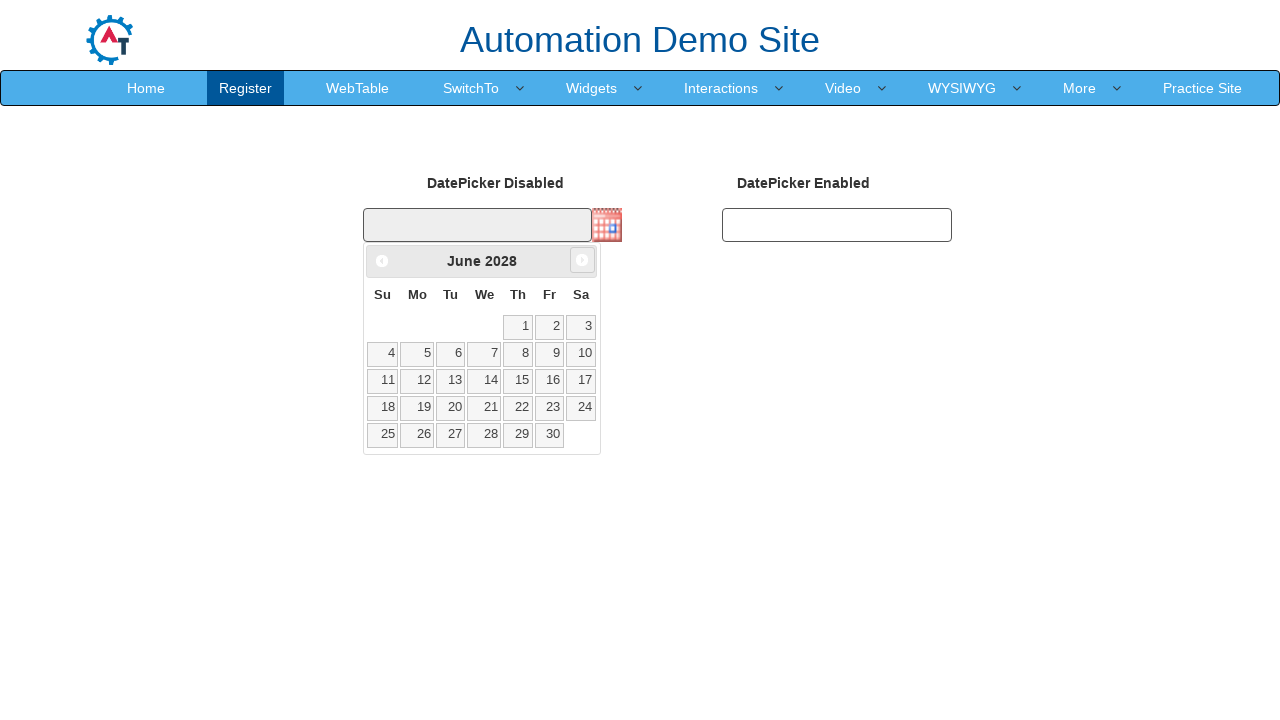

Retrieved current year: 2028
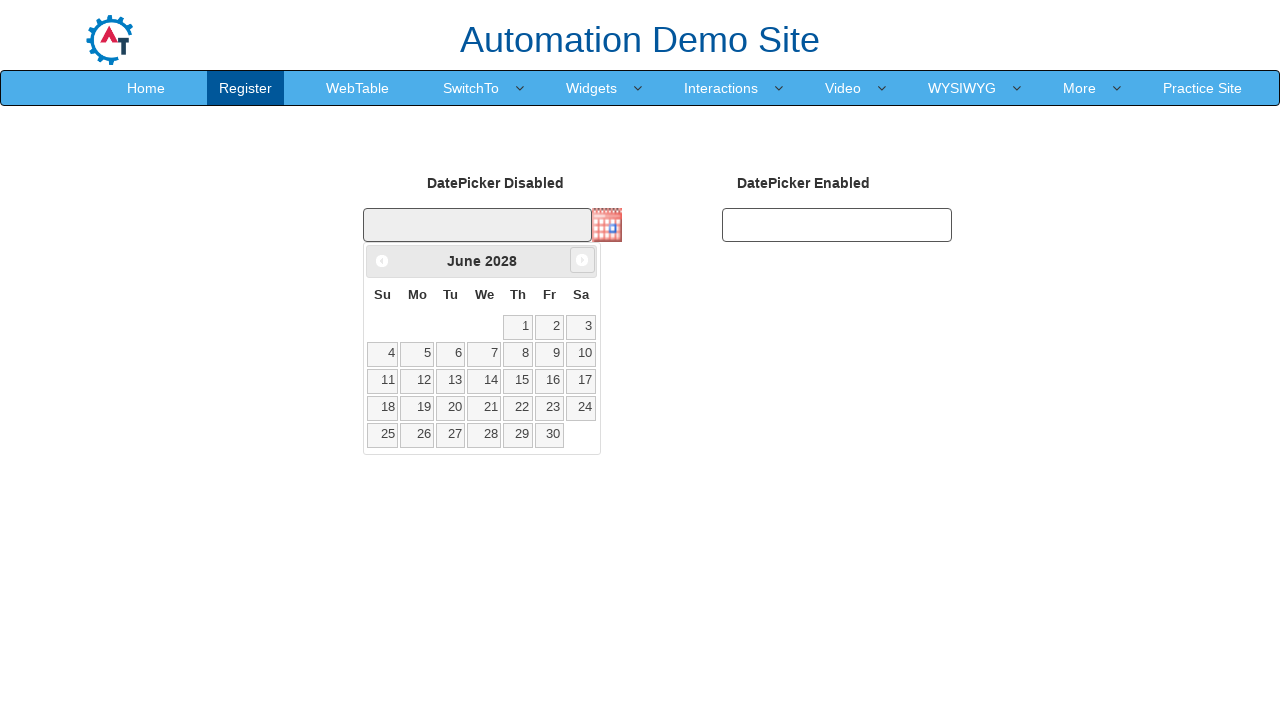

Clicked next month button (currently viewing June 2028) at (582, 260) on span.ui-icon.ui-icon-circle-triangle-e
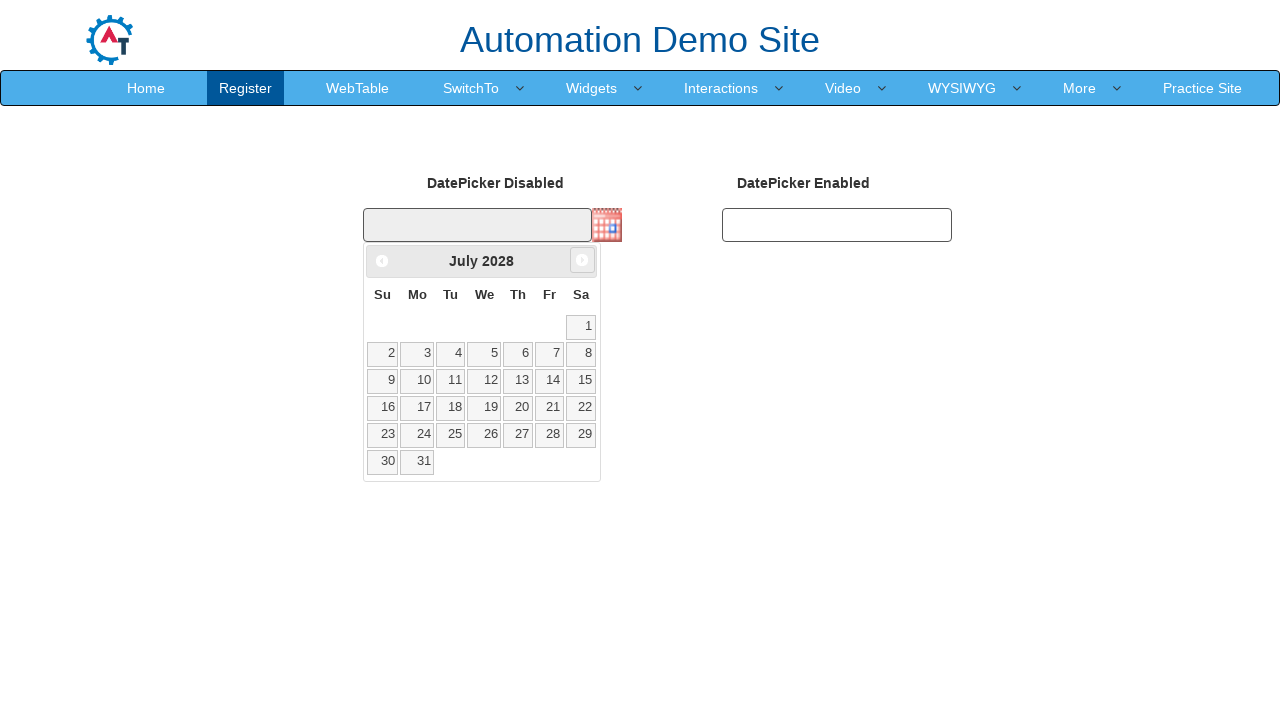

Retrieved current month: July
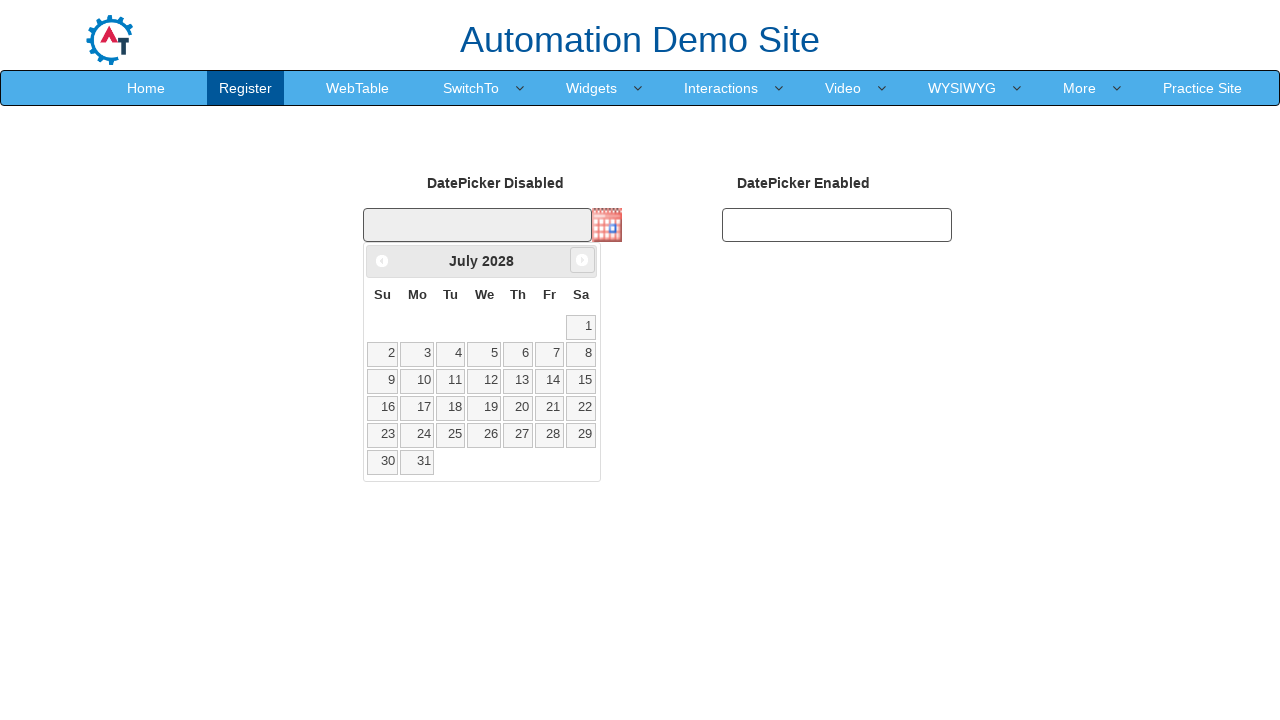

Retrieved current year: 2028
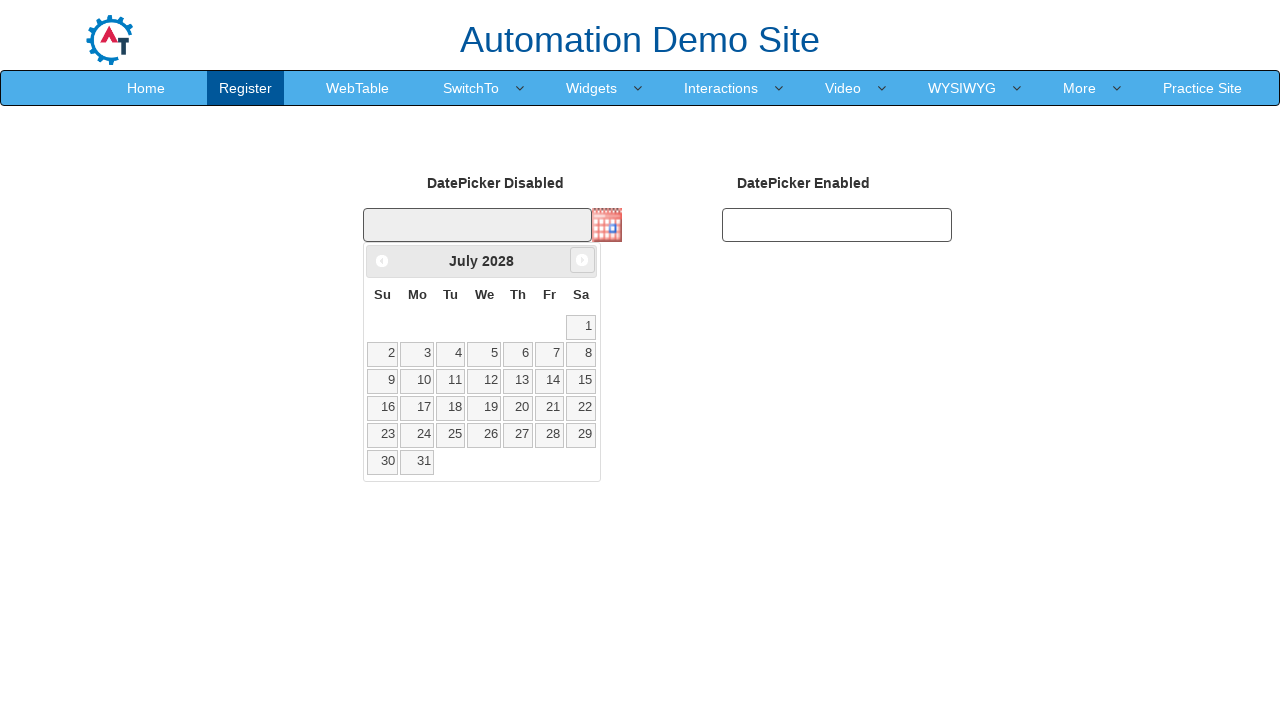

Clicked next month button (currently viewing July 2028) at (582, 260) on span.ui-icon.ui-icon-circle-triangle-e
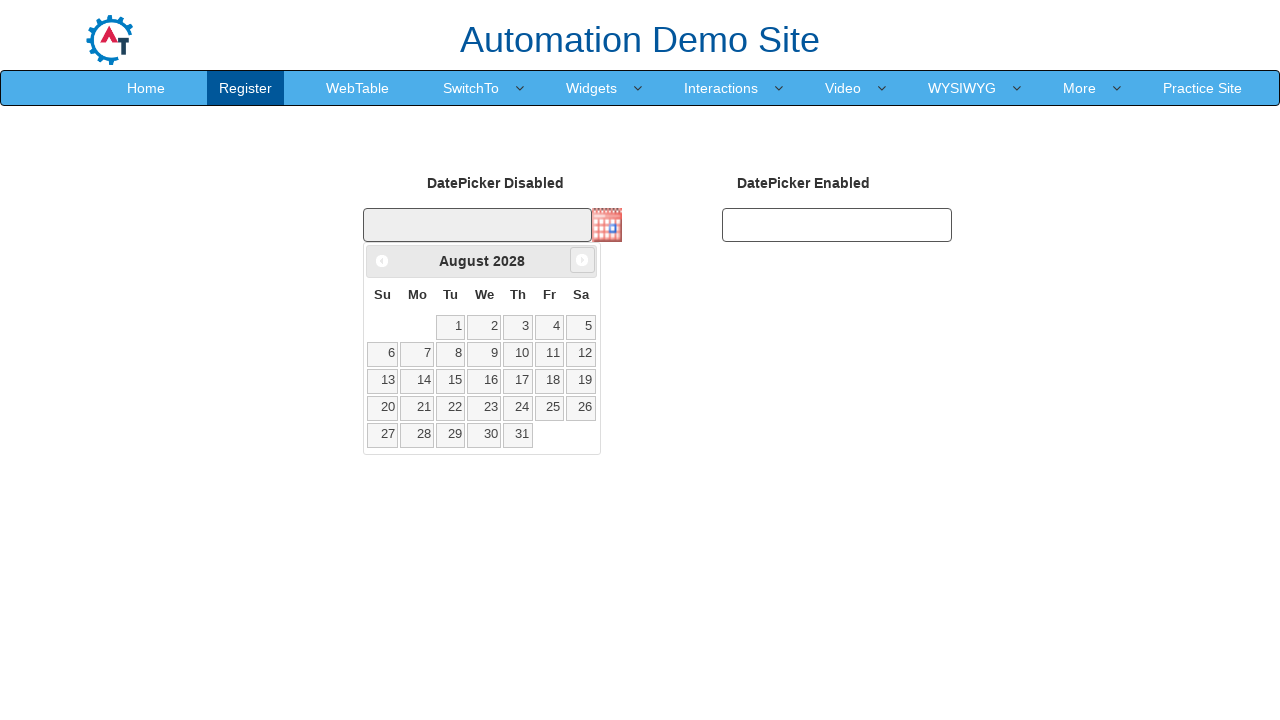

Retrieved current month: August
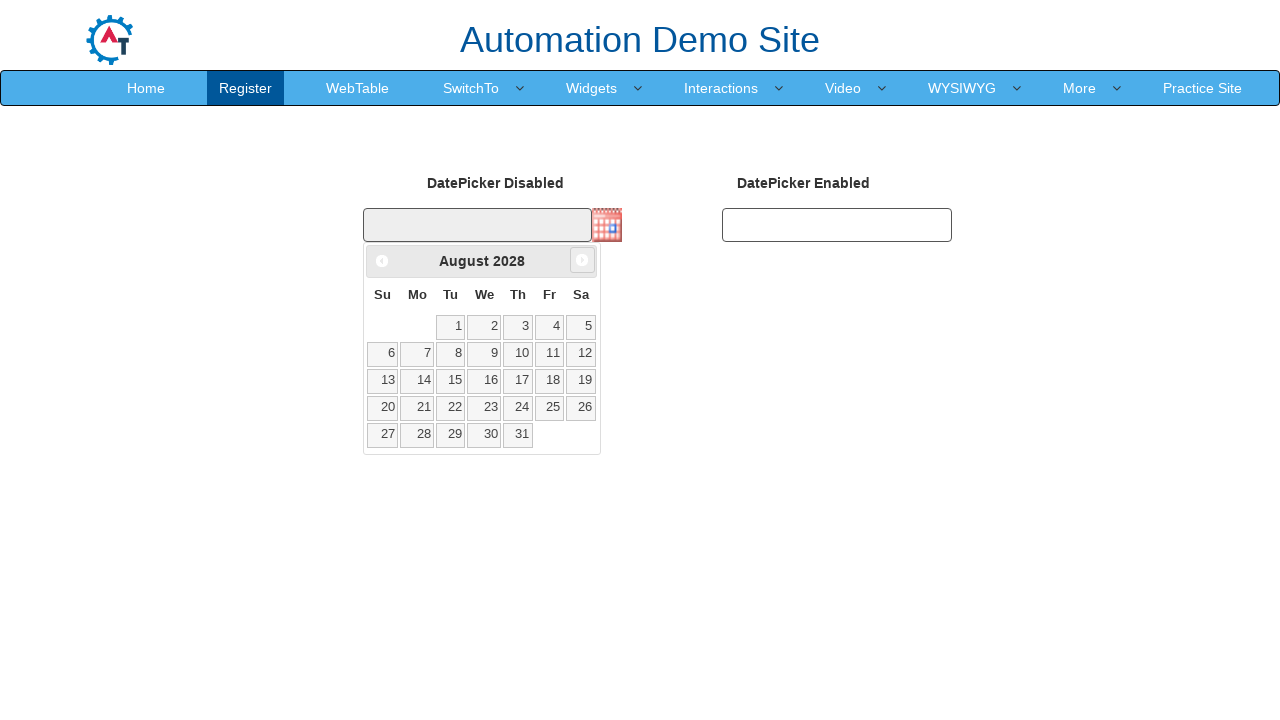

Retrieved current year: 2028
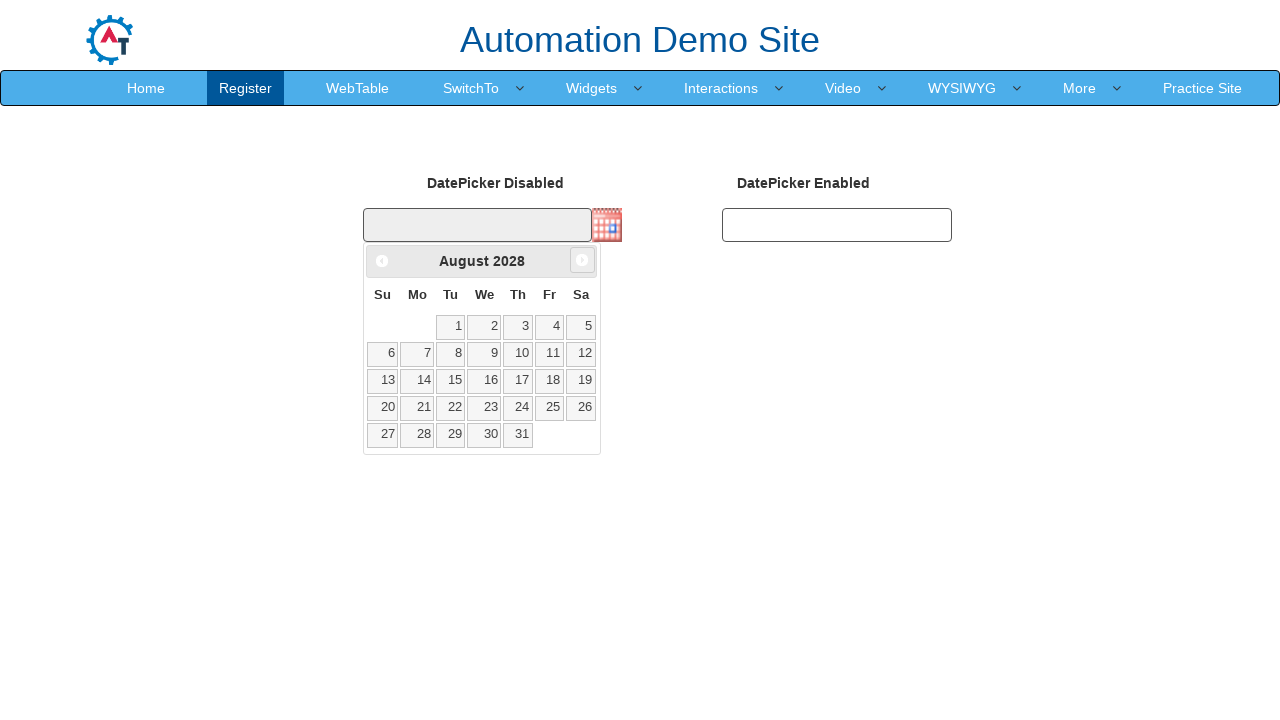

Clicked next month button (currently viewing August 2028) at (582, 260) on span.ui-icon.ui-icon-circle-triangle-e
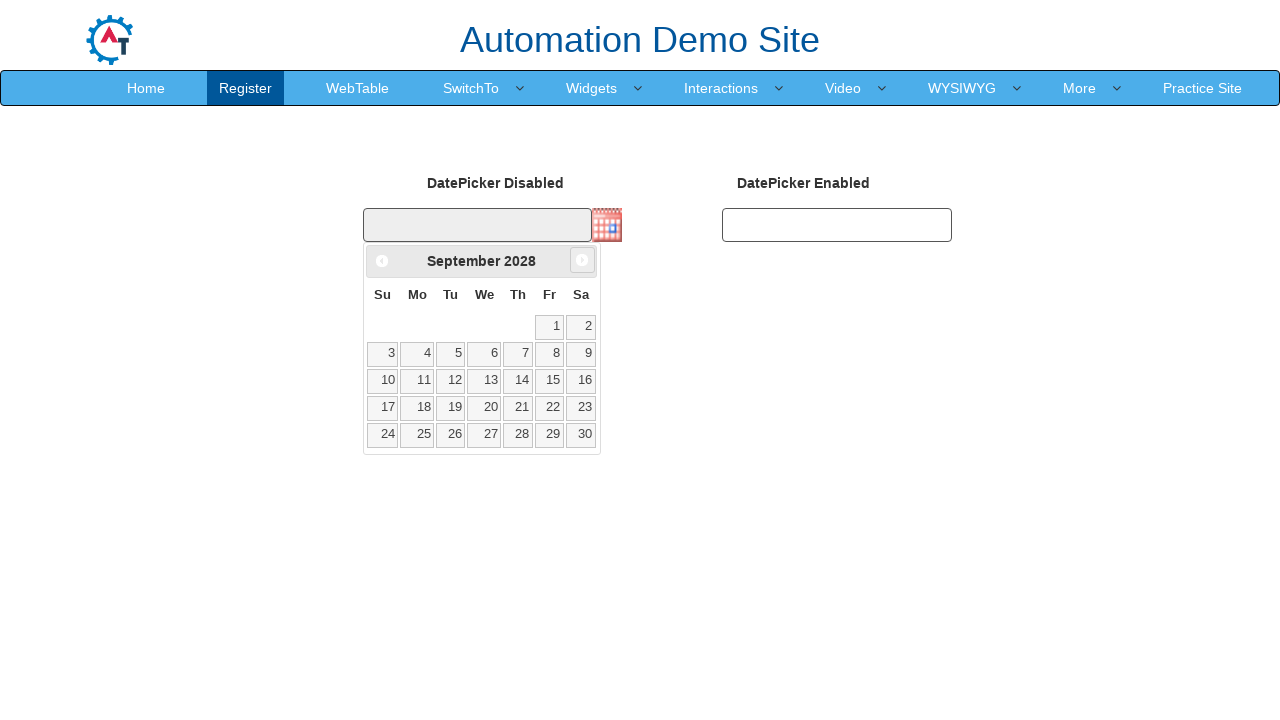

Retrieved current month: September
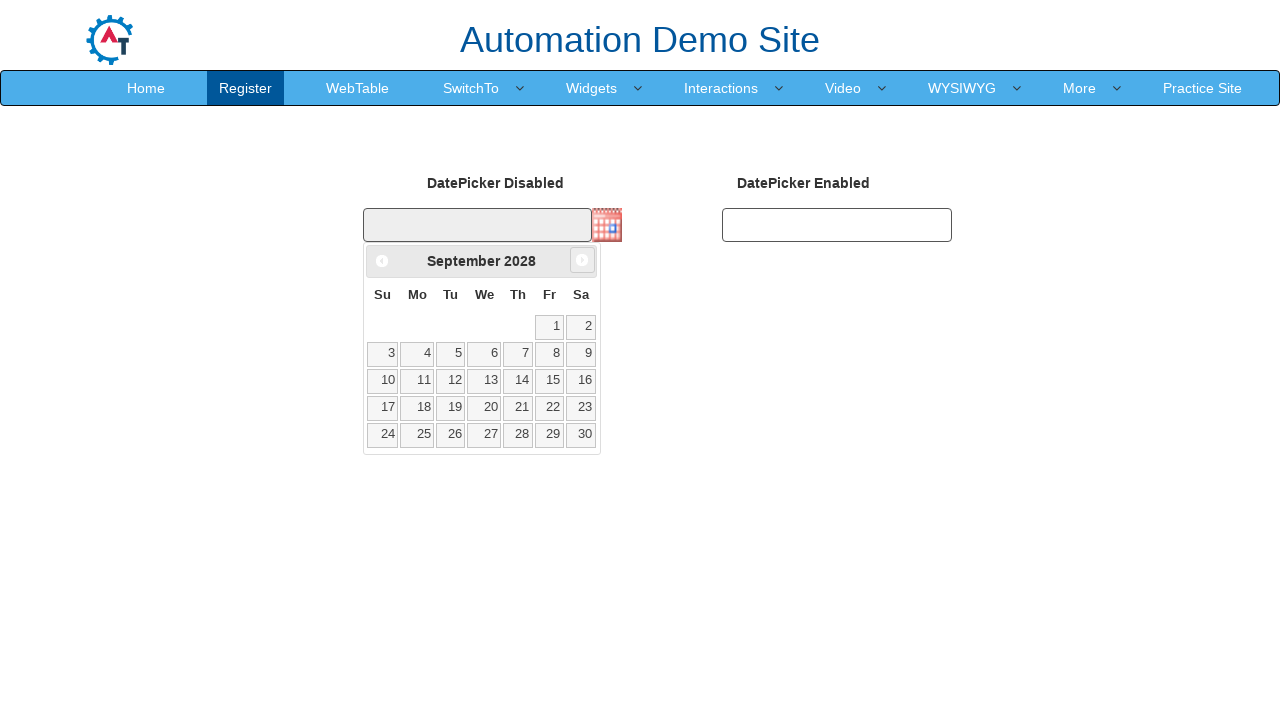

Retrieved current year: 2028
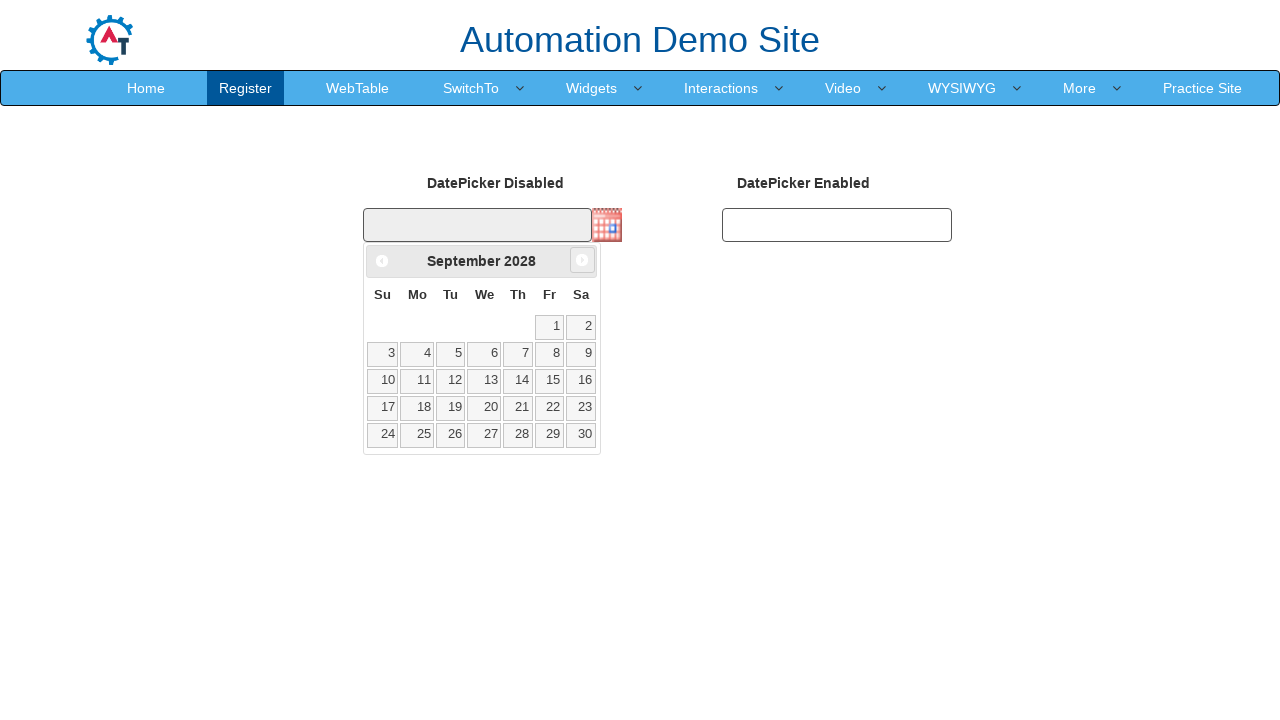

Clicked next month button (currently viewing September 2028) at (582, 260) on span.ui-icon.ui-icon-circle-triangle-e
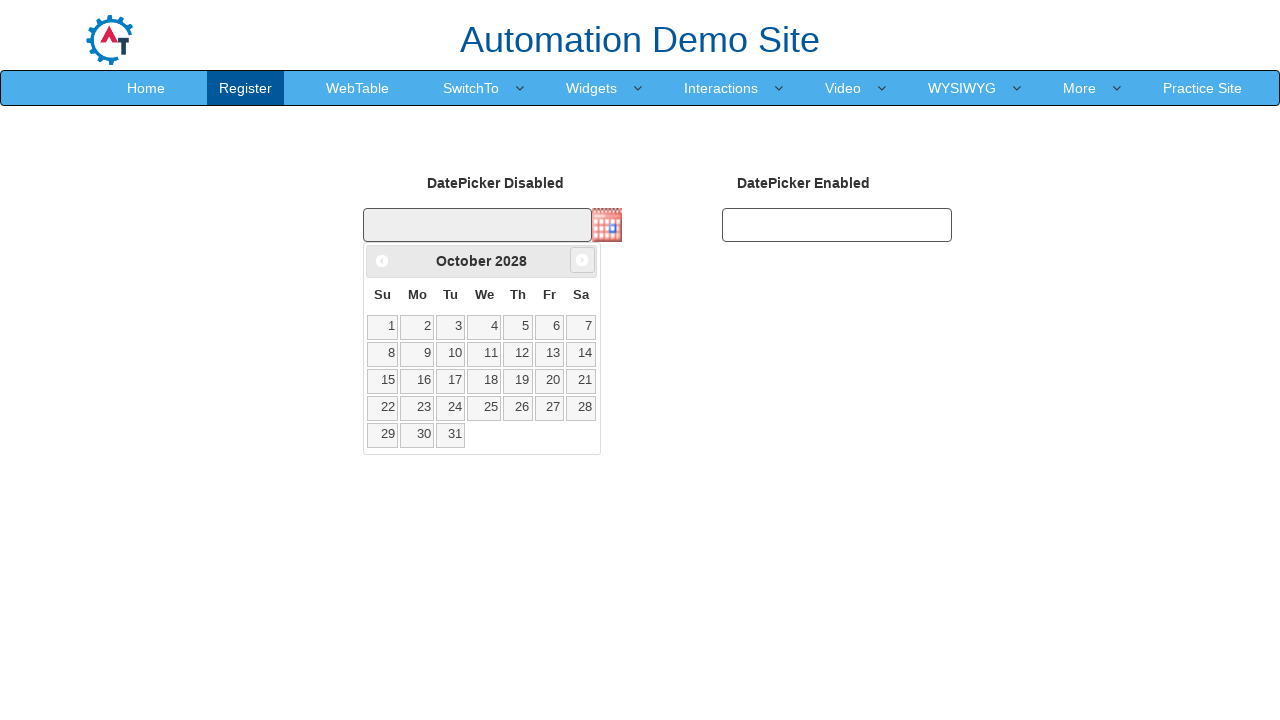

Retrieved current month: October
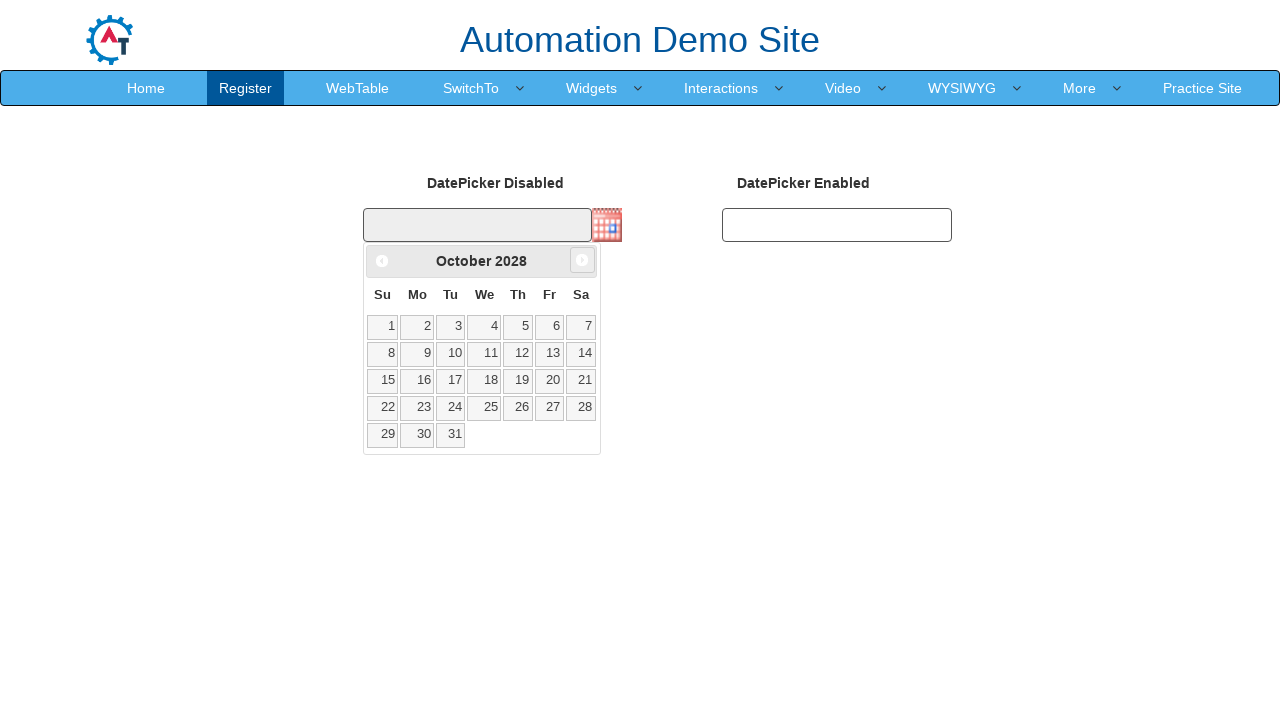

Retrieved current year: 2028
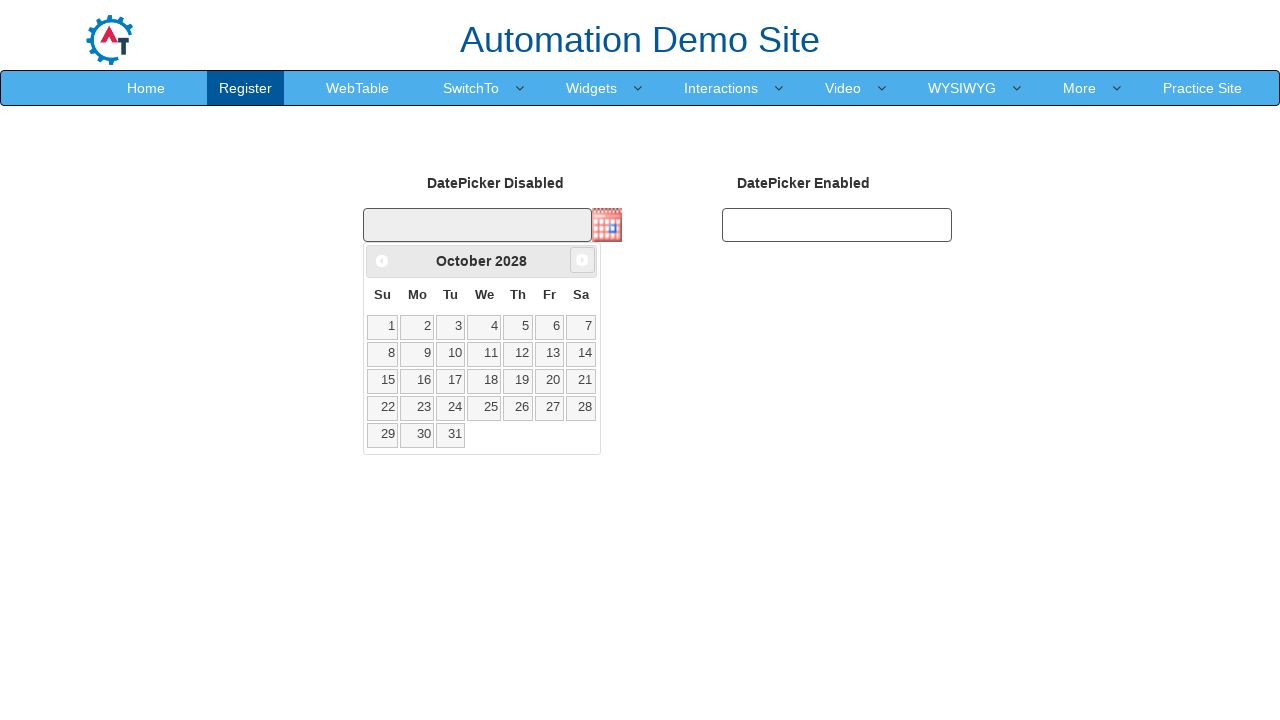

Clicked next month button (currently viewing October 2028) at (582, 260) on span.ui-icon.ui-icon-circle-triangle-e
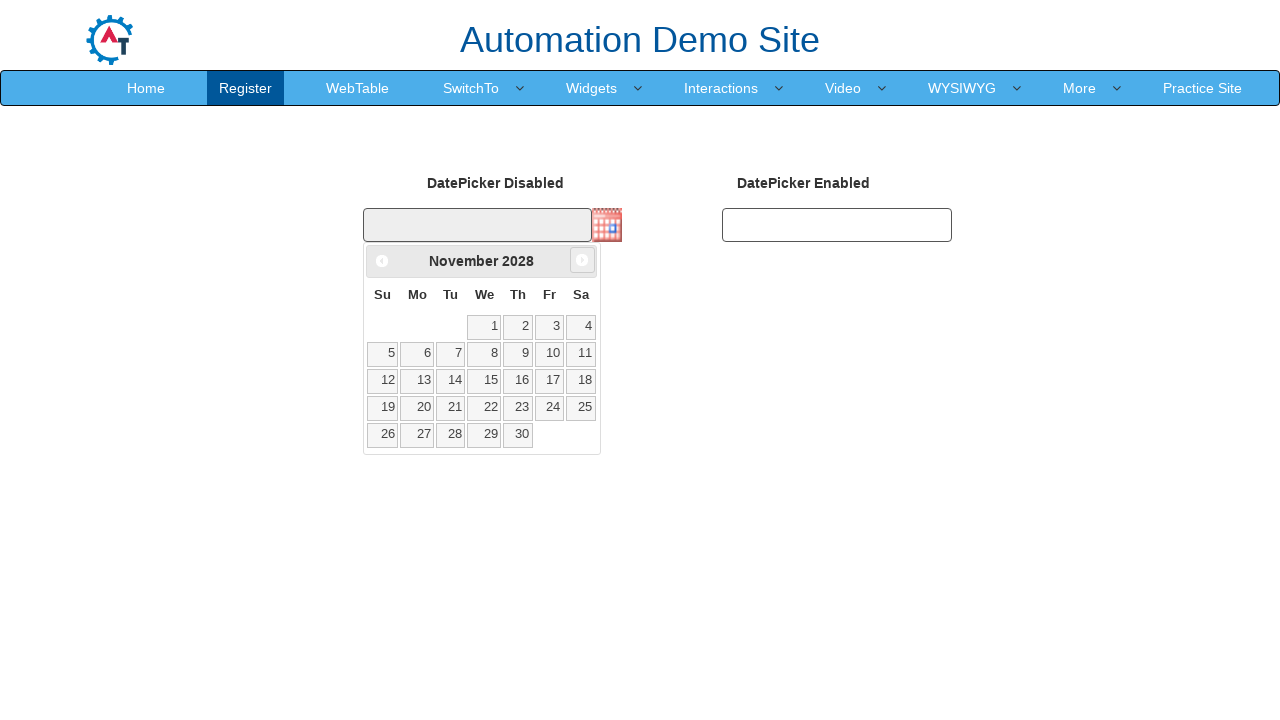

Retrieved current month: November
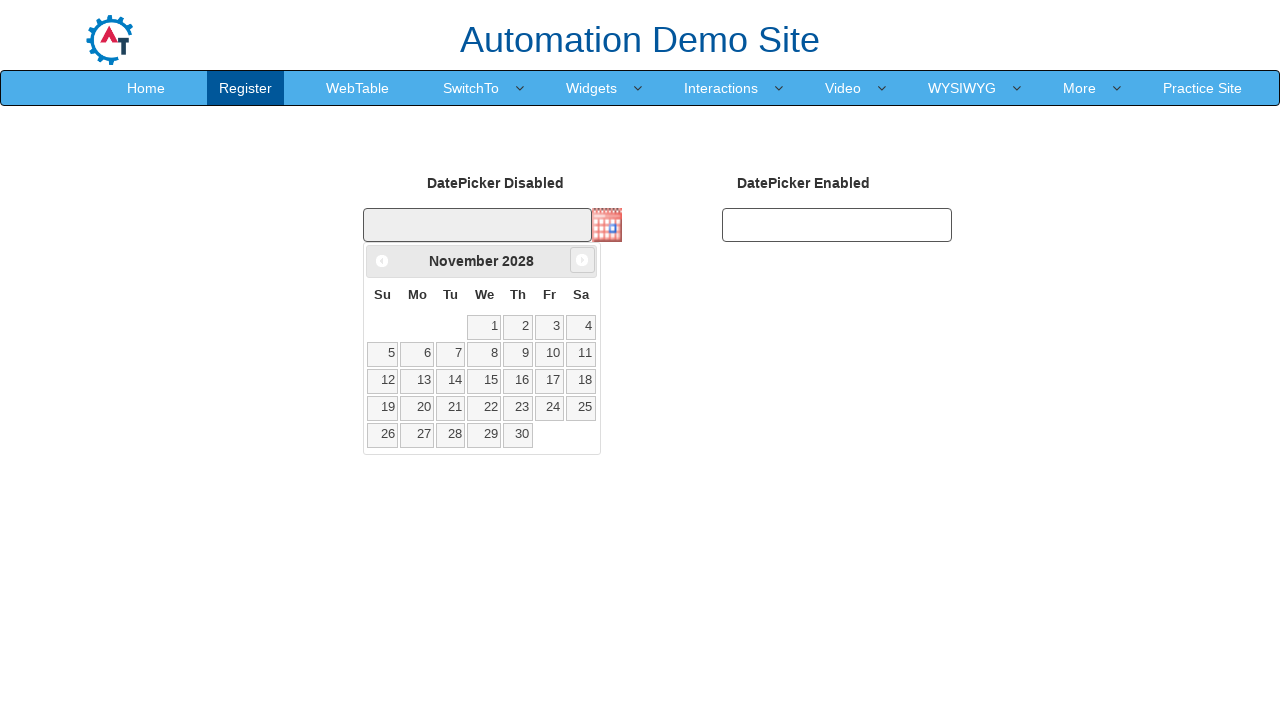

Retrieved current year: 2028
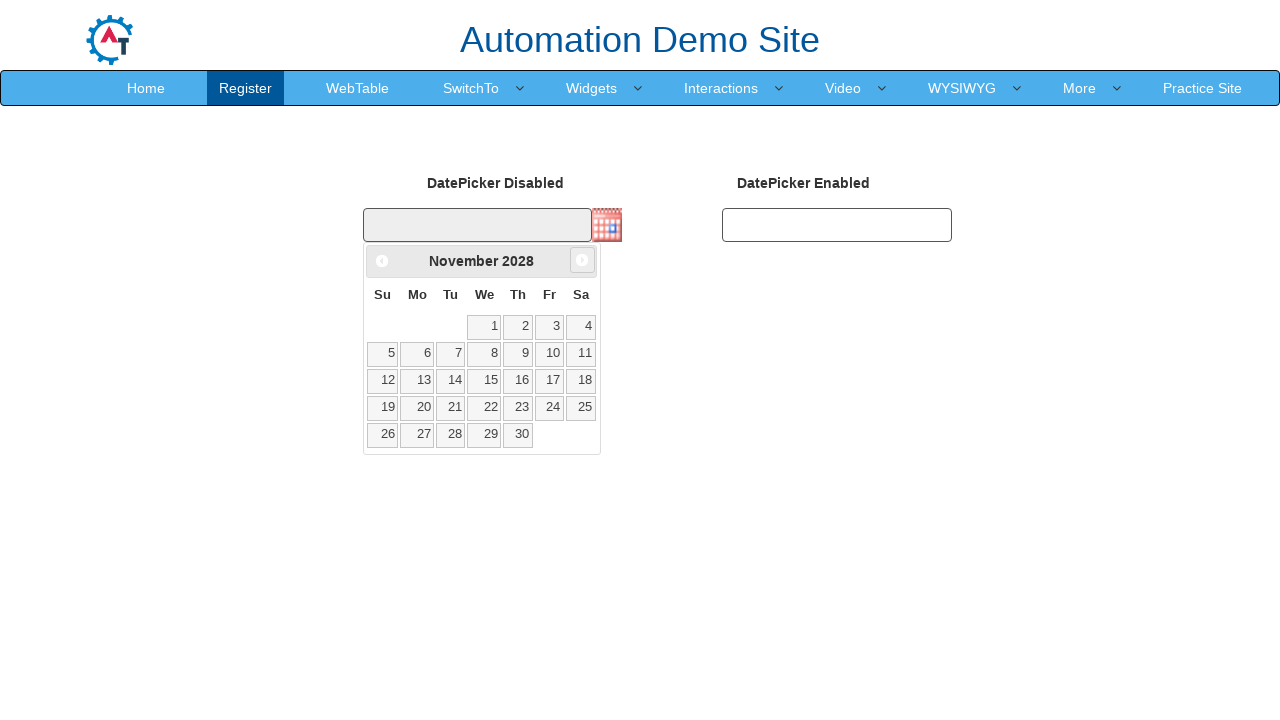

Clicked next month button (currently viewing November 2028) at (582, 260) on span.ui-icon.ui-icon-circle-triangle-e
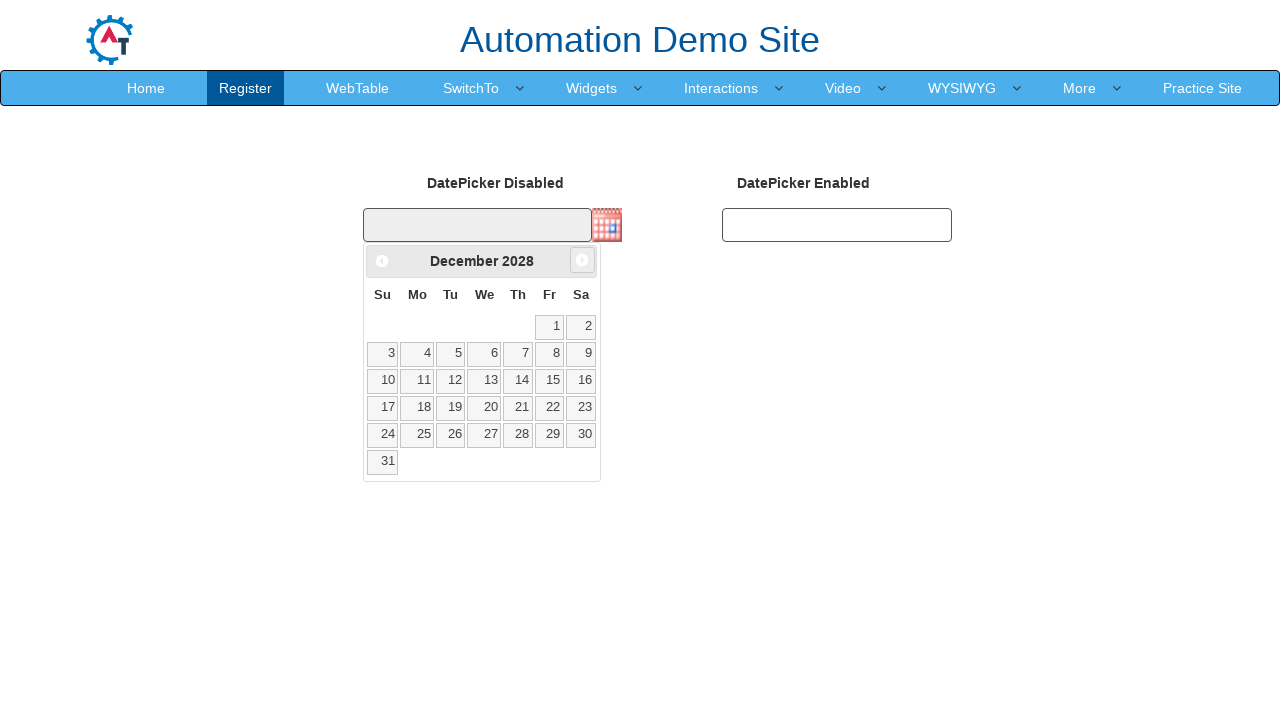

Retrieved current month: December
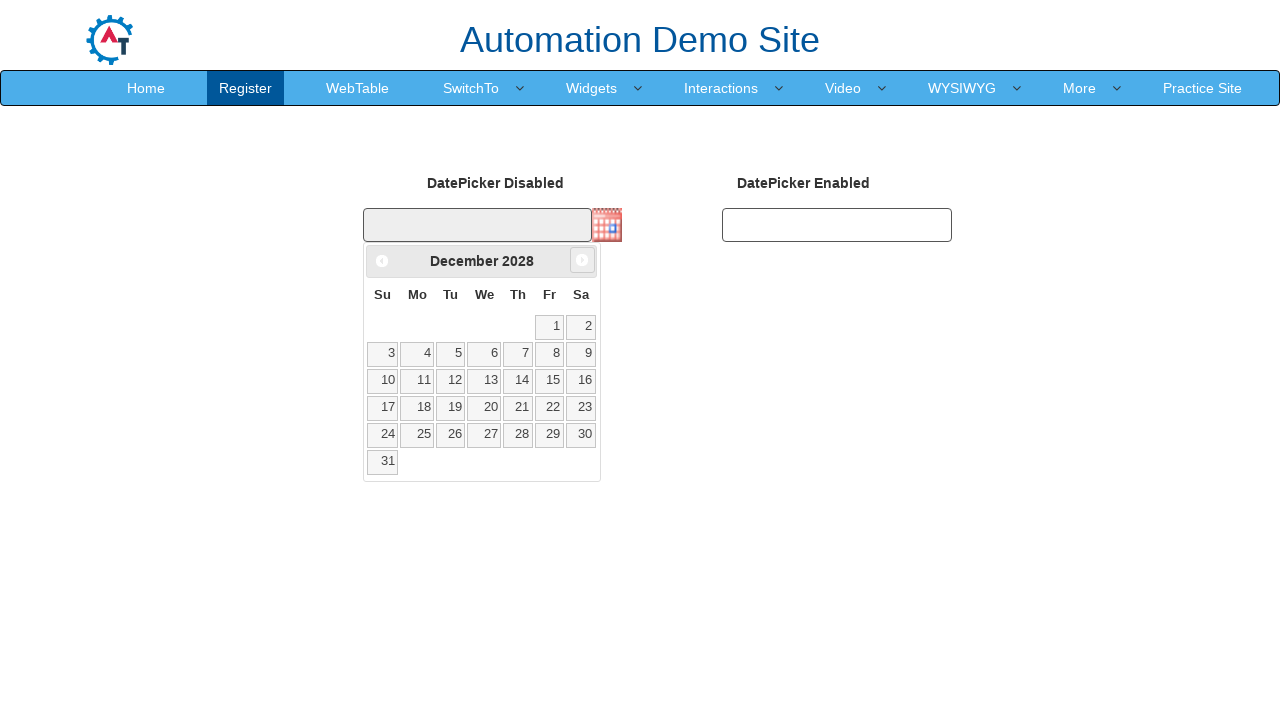

Retrieved current year: 2028
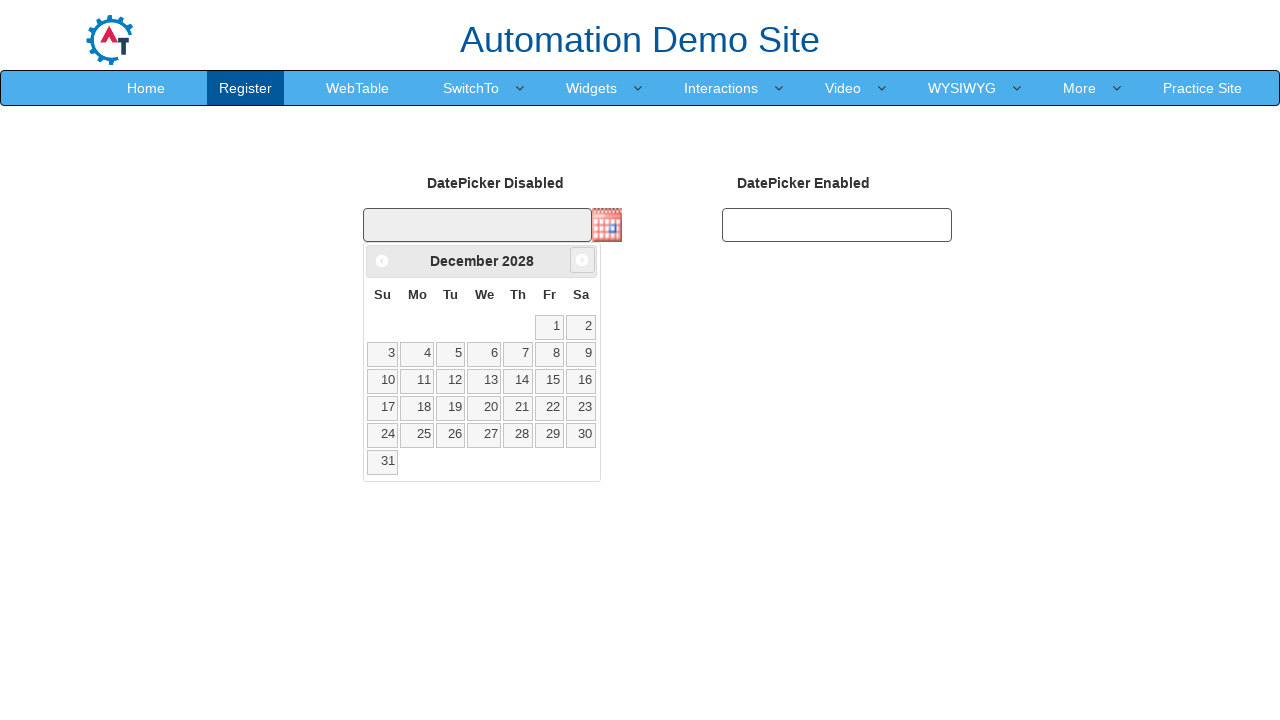

Clicked next month button (currently viewing December 2028) at (582, 260) on span.ui-icon.ui-icon-circle-triangle-e
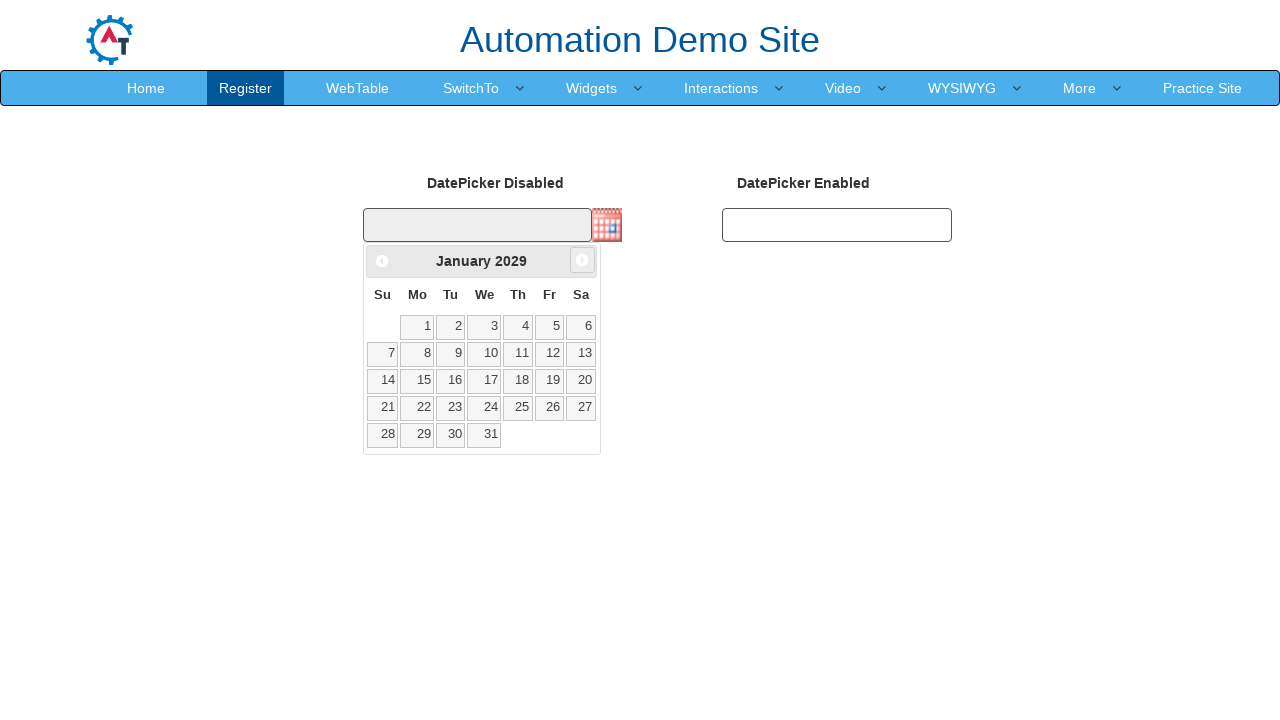

Retrieved current month: January
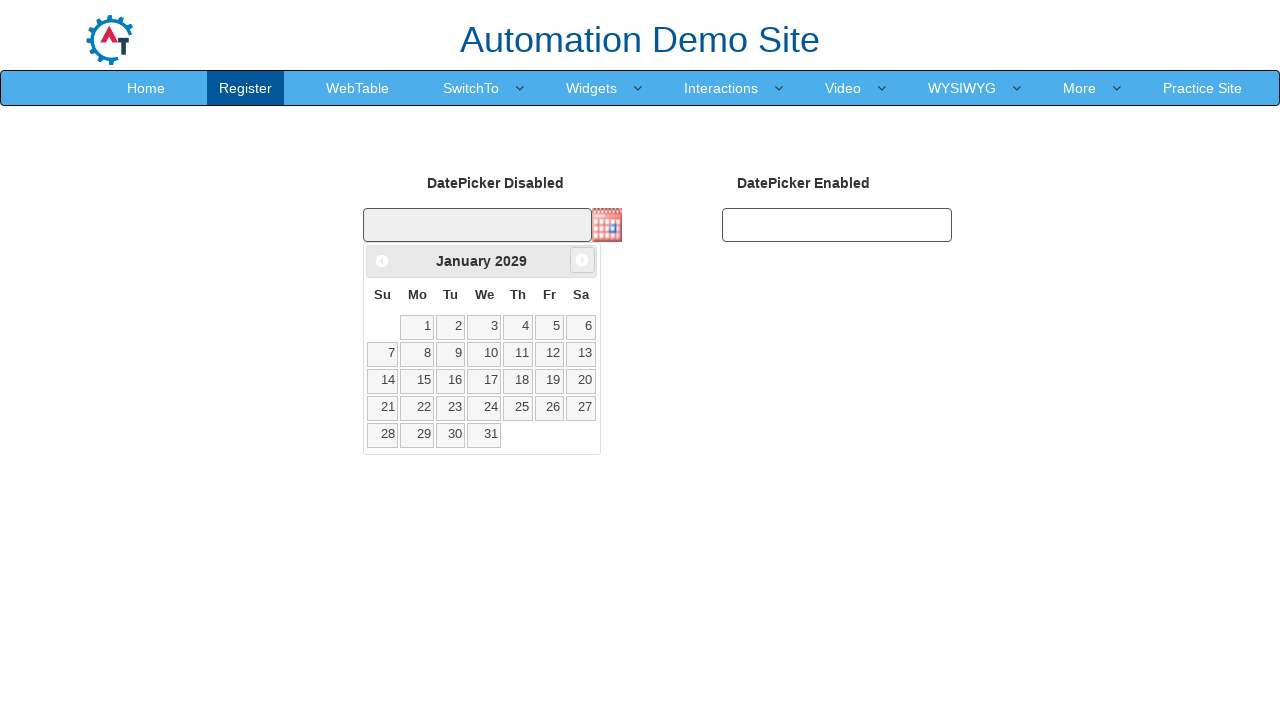

Retrieved current year: 2029
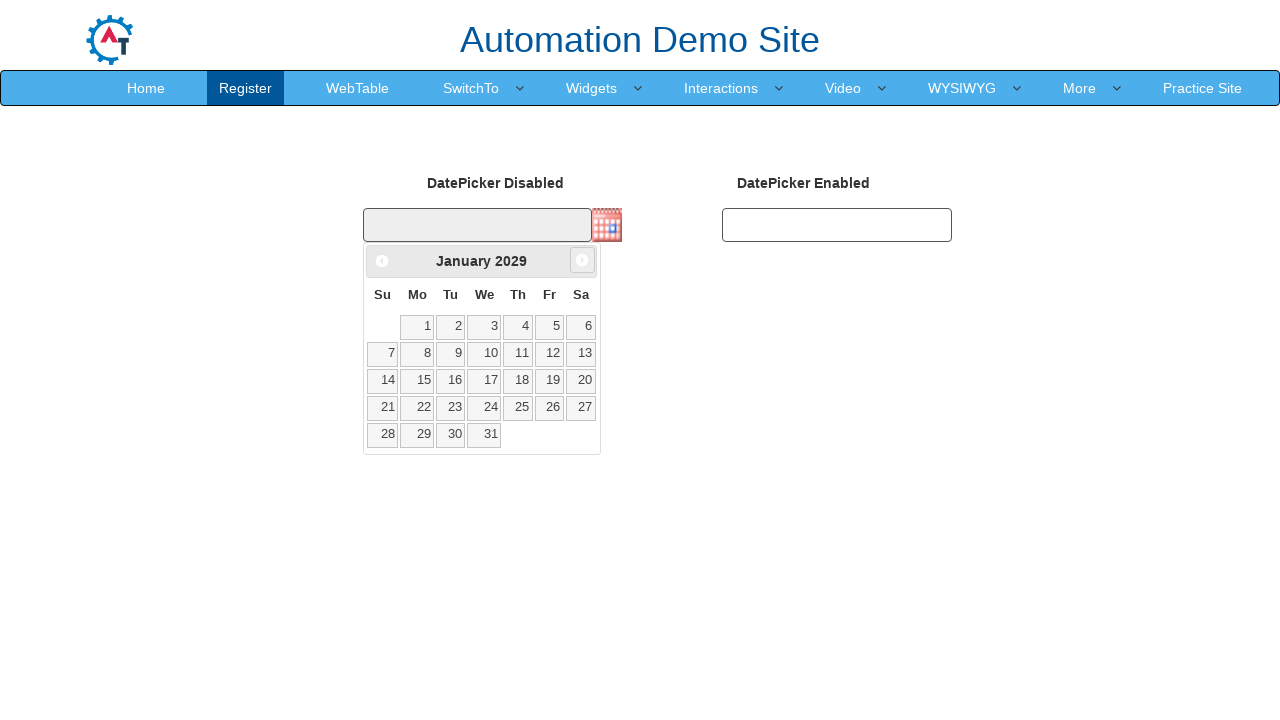

Clicked next month button (currently viewing January 2029) at (582, 260) on span.ui-icon.ui-icon-circle-triangle-e
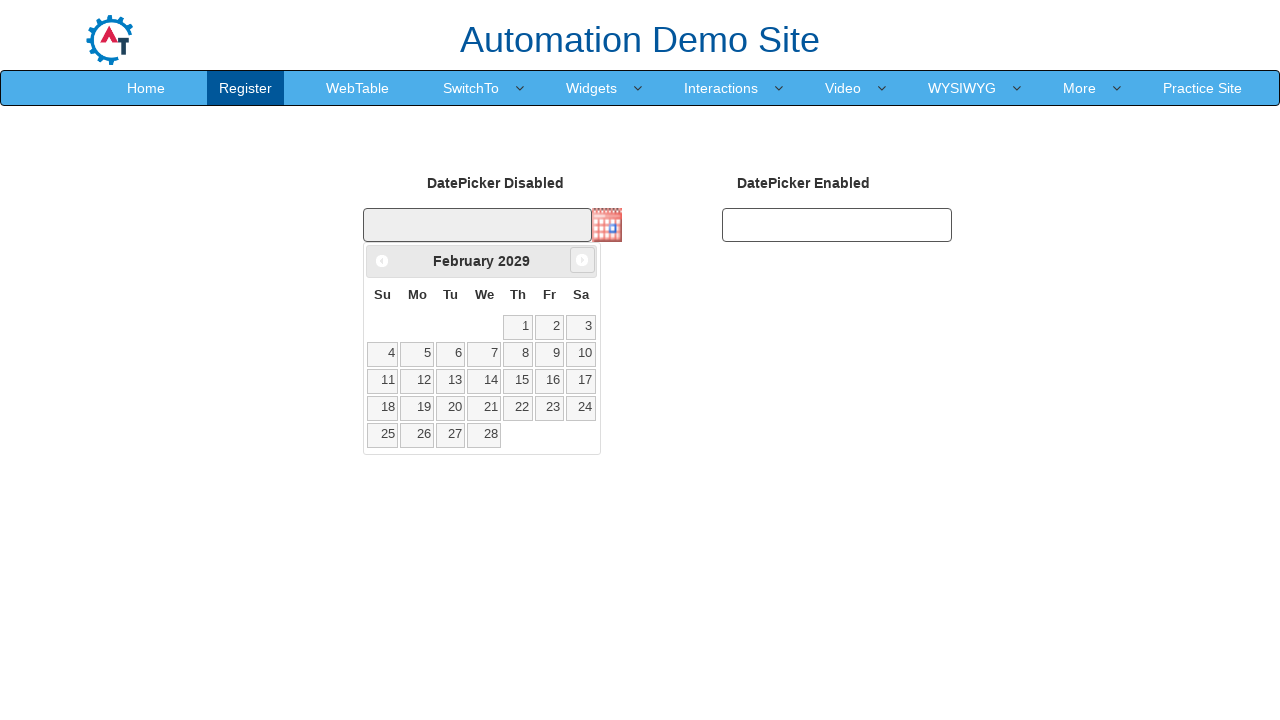

Retrieved current month: February
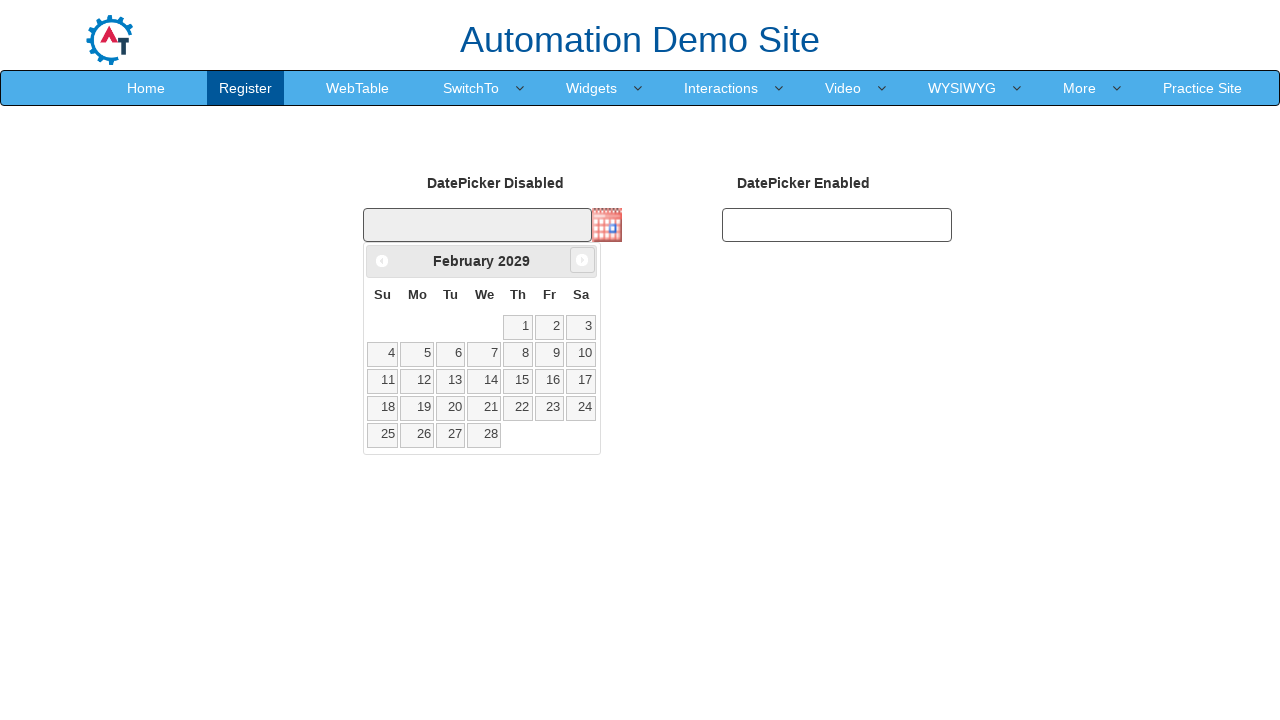

Retrieved current year: 2029
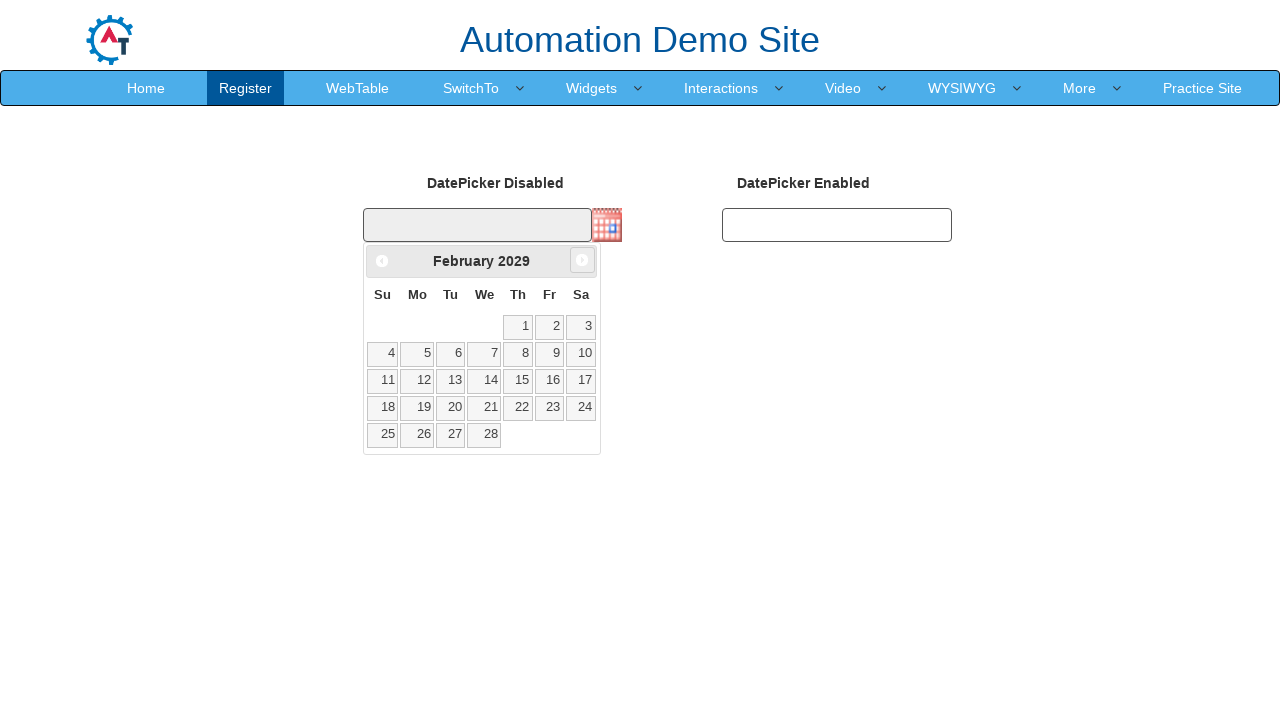

Clicked next month button (currently viewing February 2029) at (582, 260) on span.ui-icon.ui-icon-circle-triangle-e
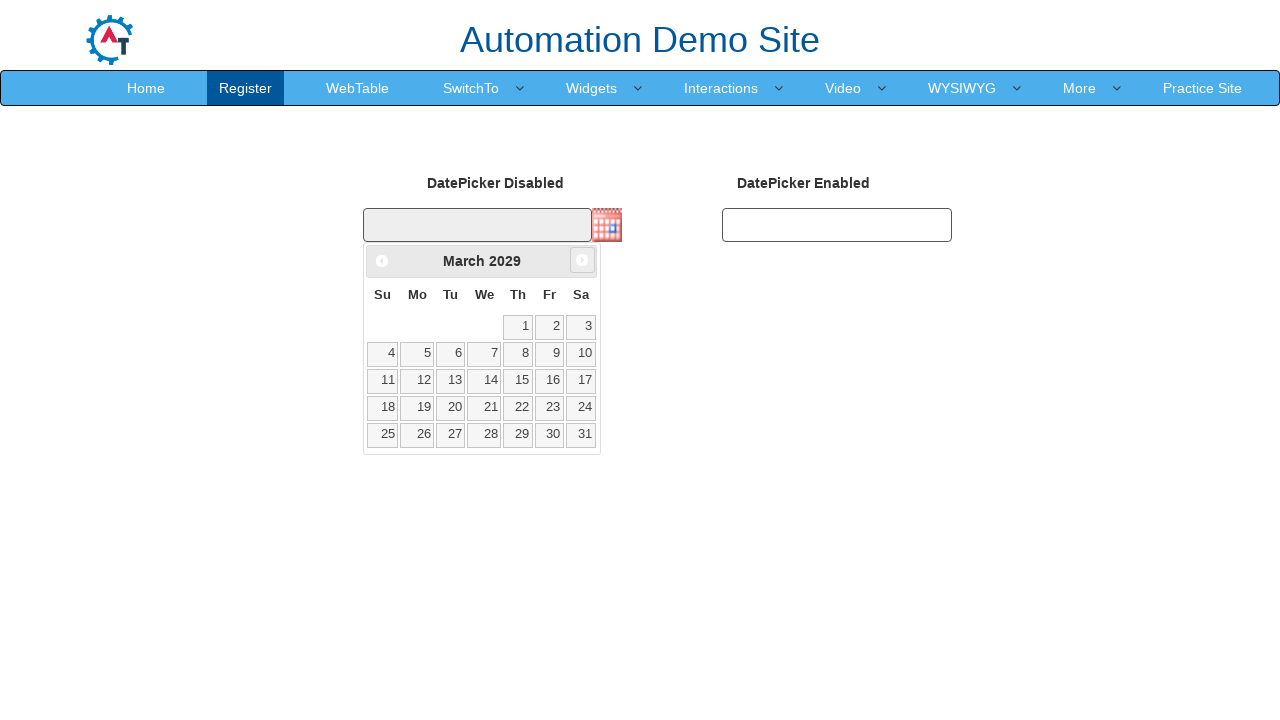

Retrieved current month: March
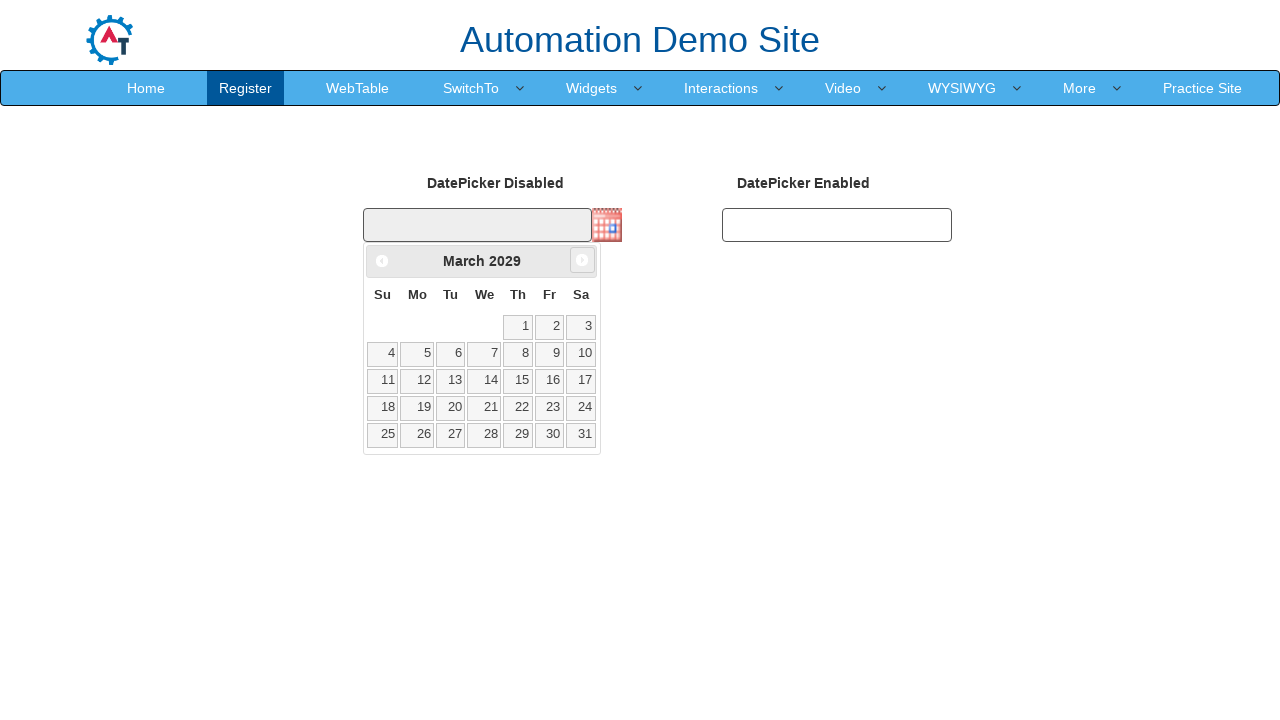

Retrieved current year: 2029
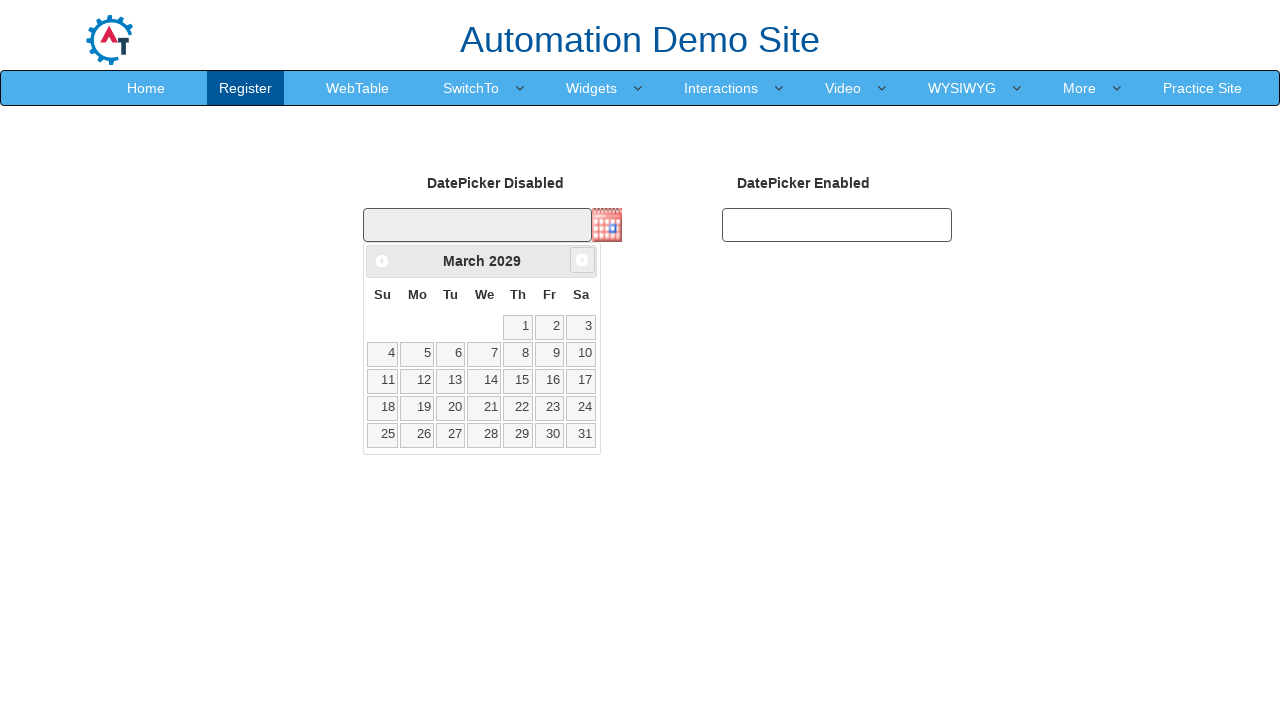

Clicked next month button (currently viewing March 2029) at (582, 260) on span.ui-icon.ui-icon-circle-triangle-e
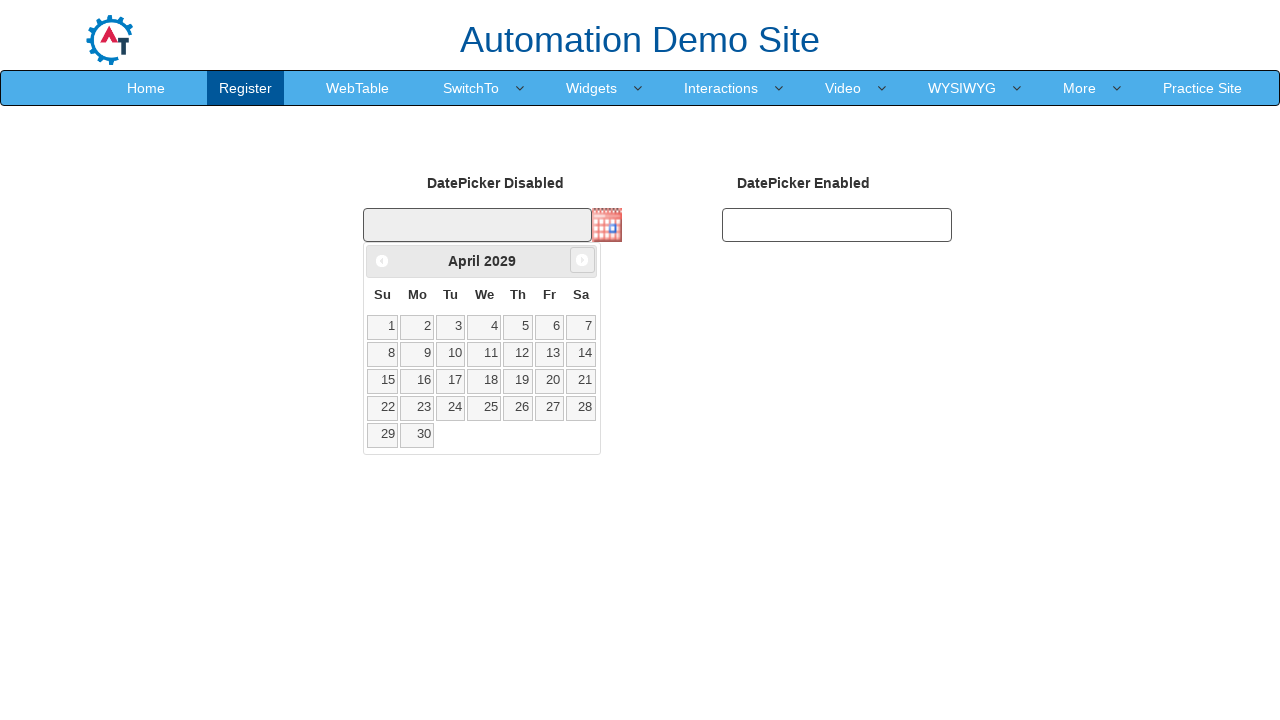

Retrieved current month: April
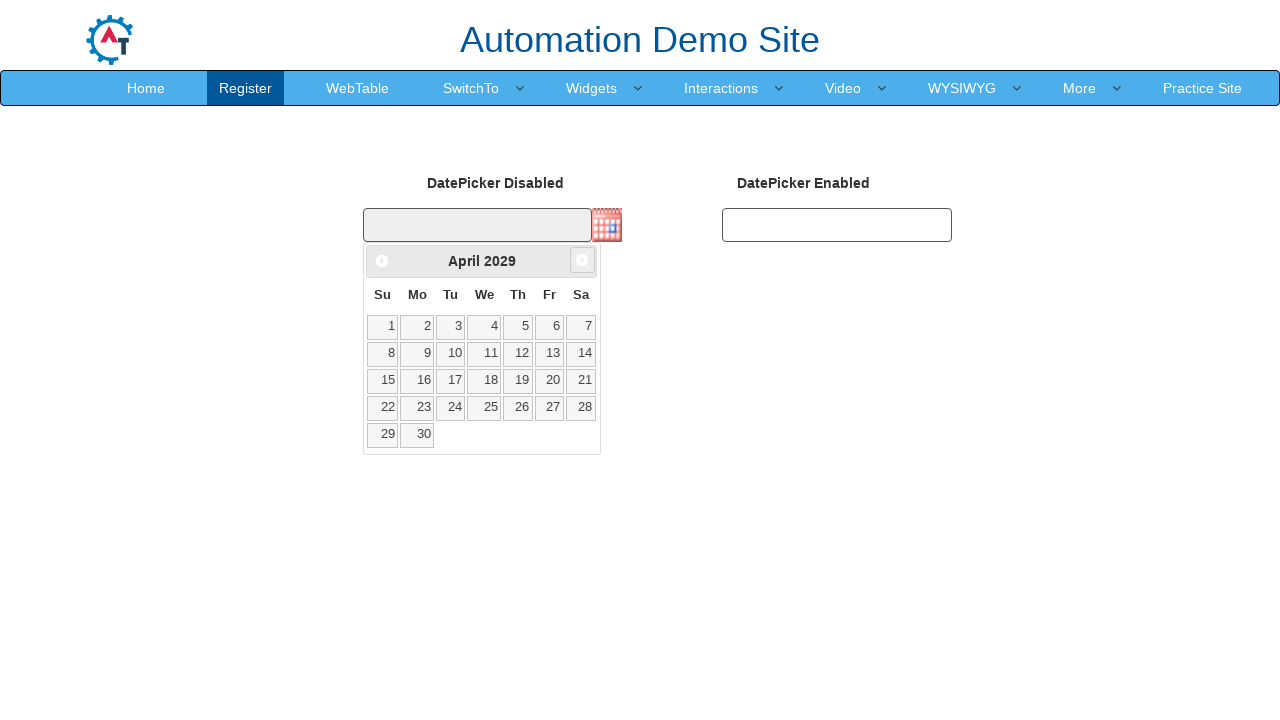

Retrieved current year: 2029
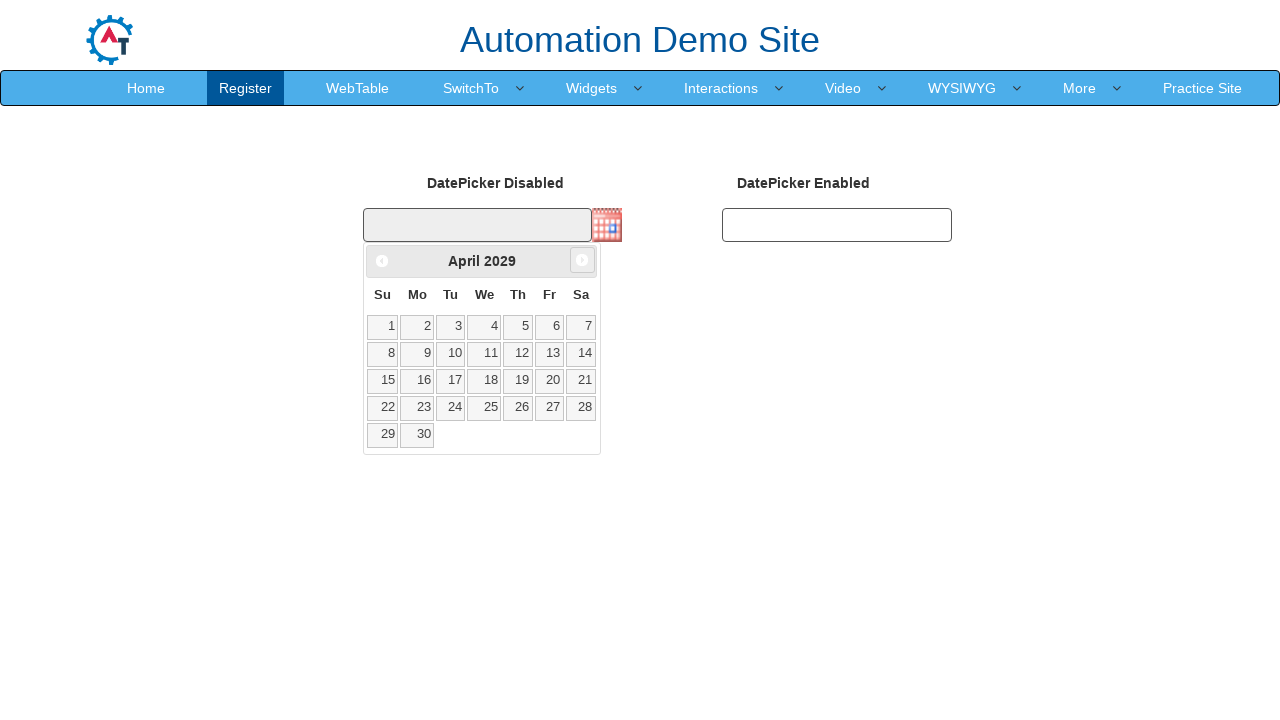

Clicked next month button (currently viewing April 2029) at (582, 260) on span.ui-icon.ui-icon-circle-triangle-e
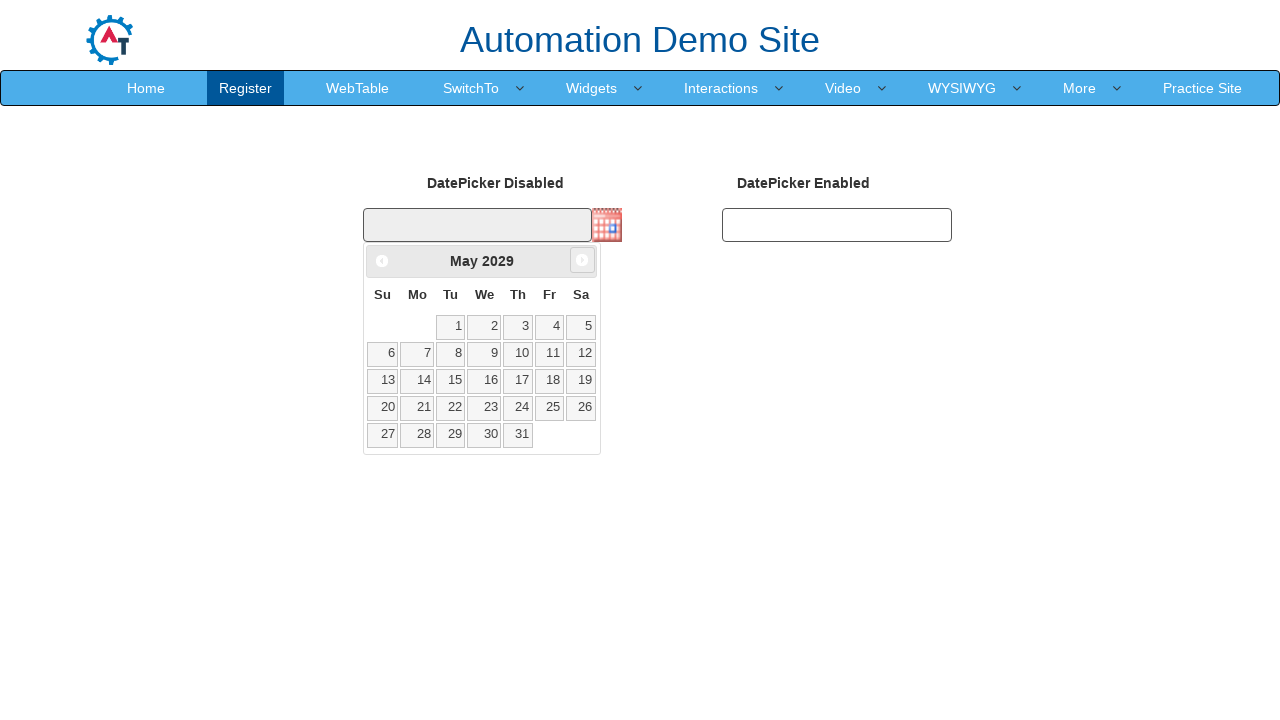

Retrieved current month: May
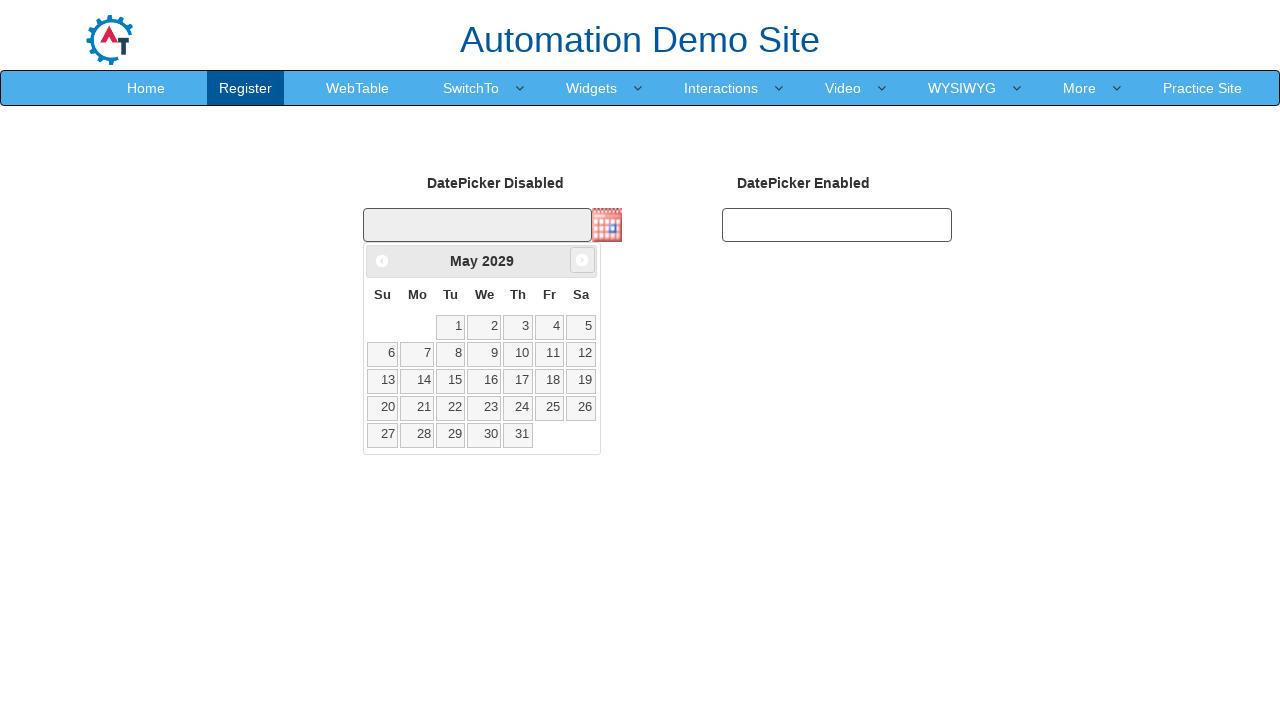

Retrieved current year: 2029
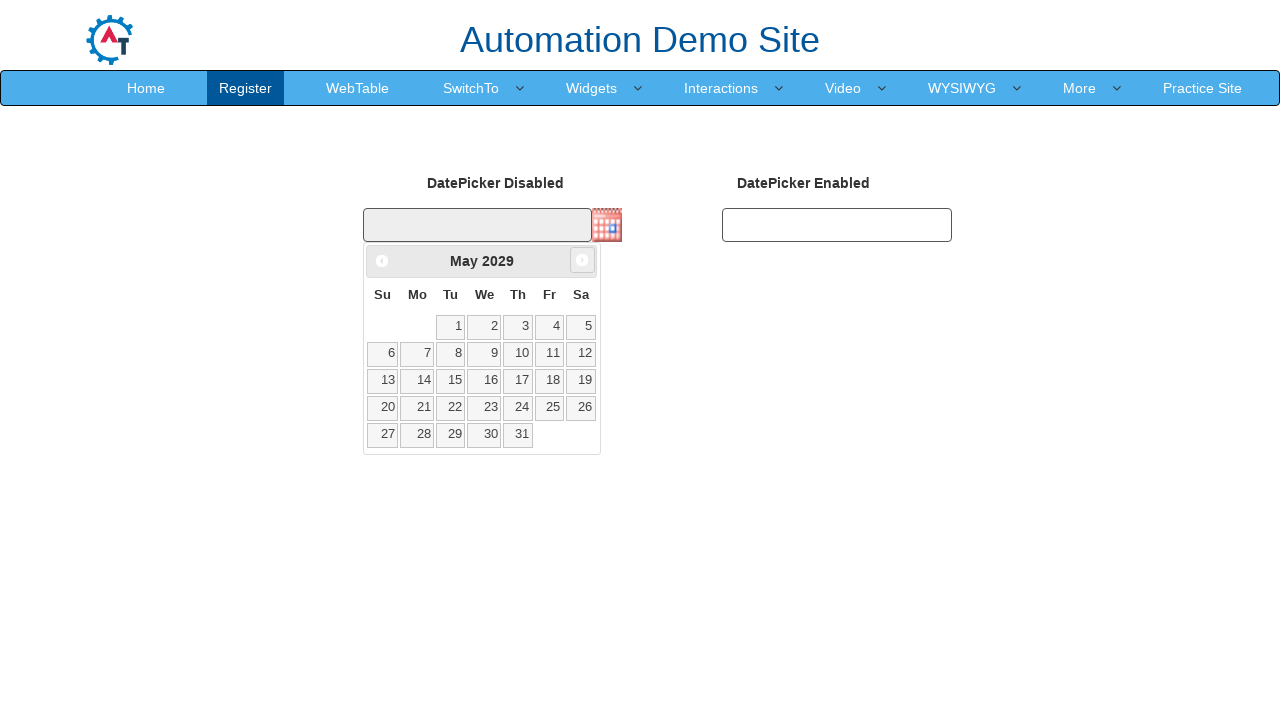

Clicked next month button (currently viewing May 2029) at (582, 260) on span.ui-icon.ui-icon-circle-triangle-e
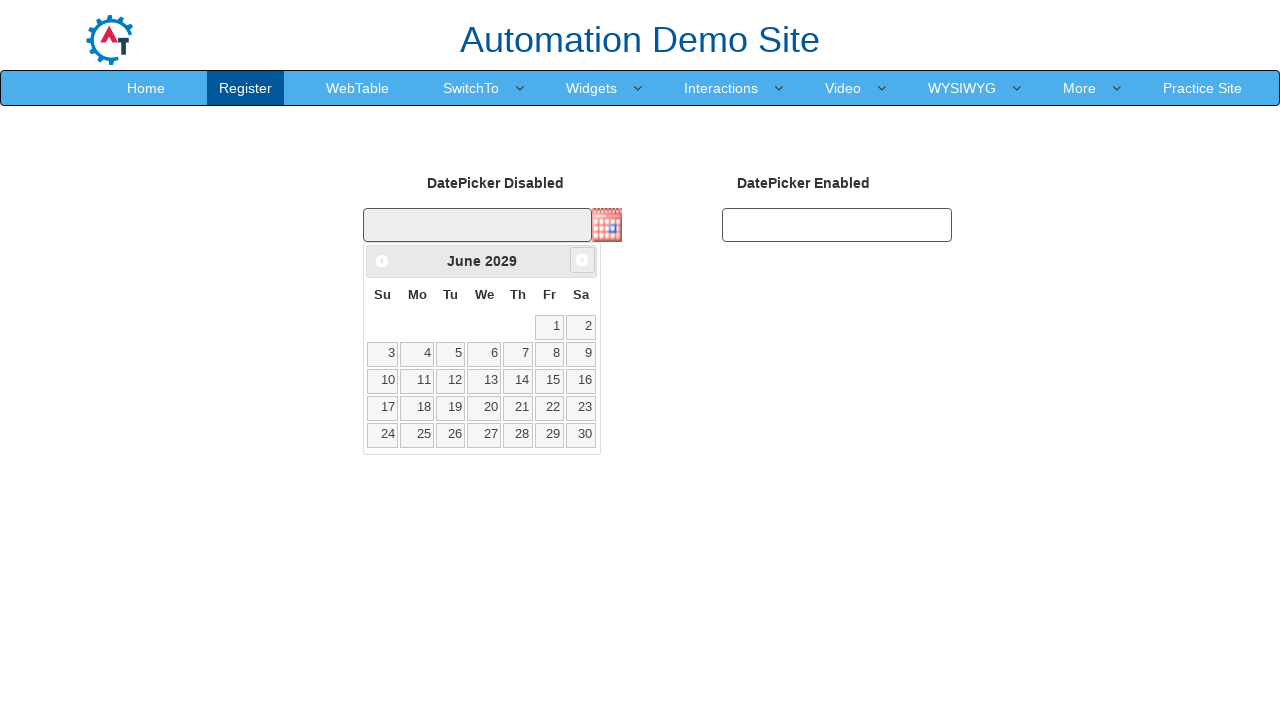

Retrieved current month: June
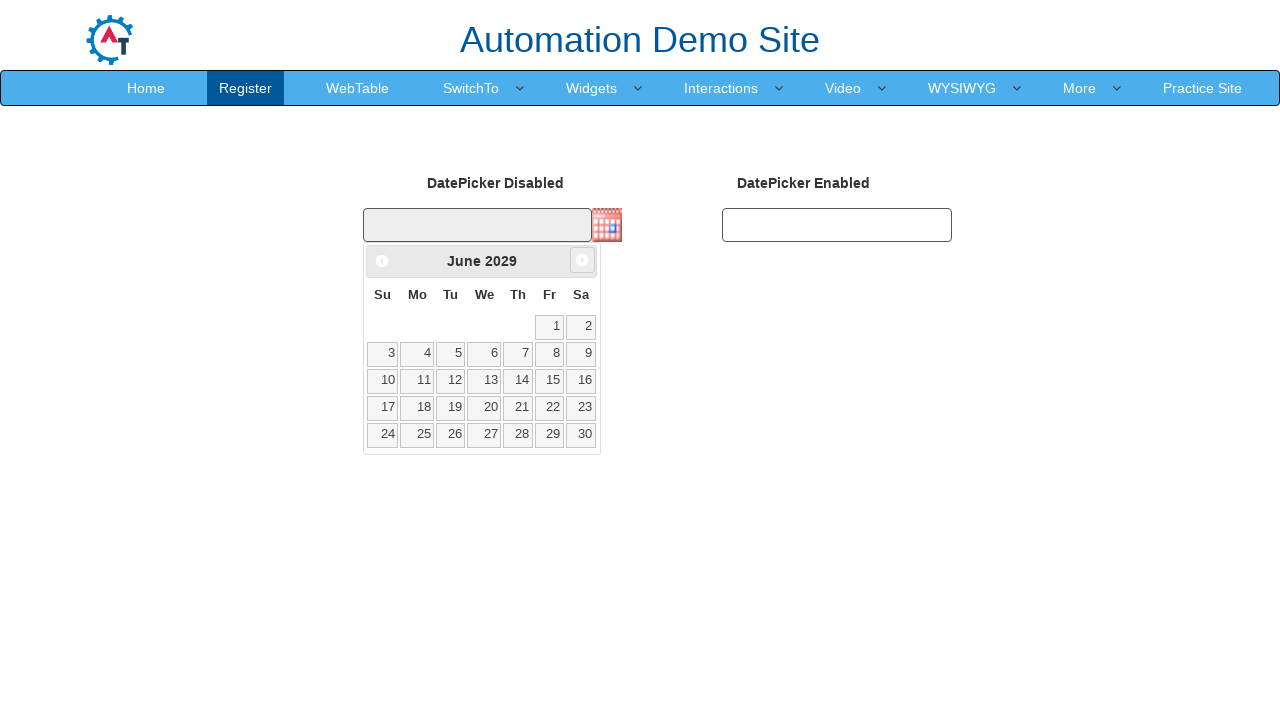

Retrieved current year: 2029
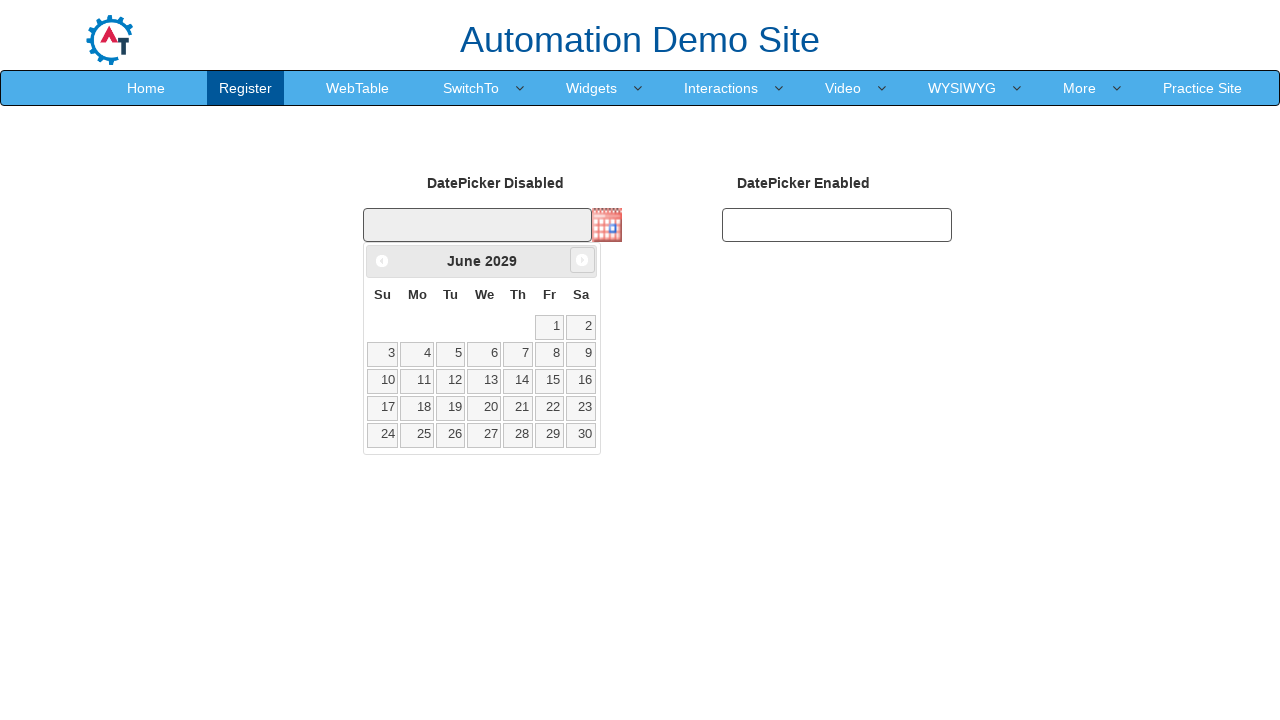

Clicked next month button (currently viewing June 2029) at (582, 260) on span.ui-icon.ui-icon-circle-triangle-e
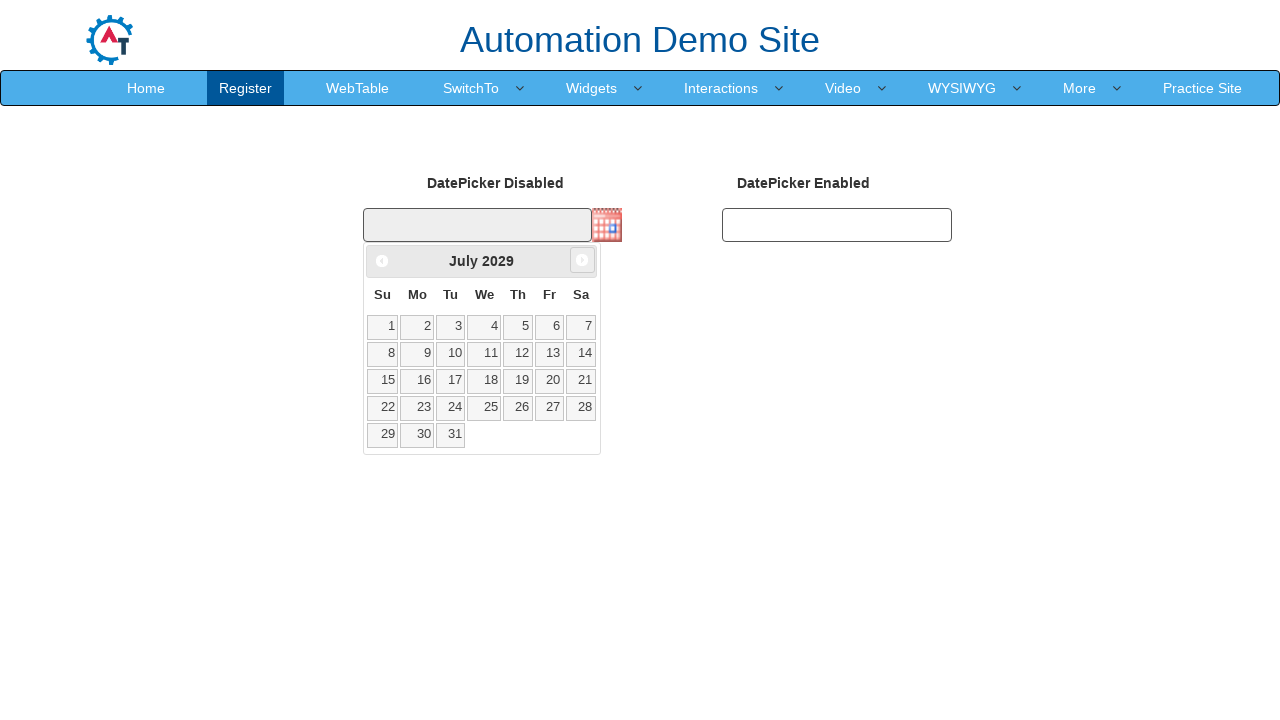

Retrieved current month: July
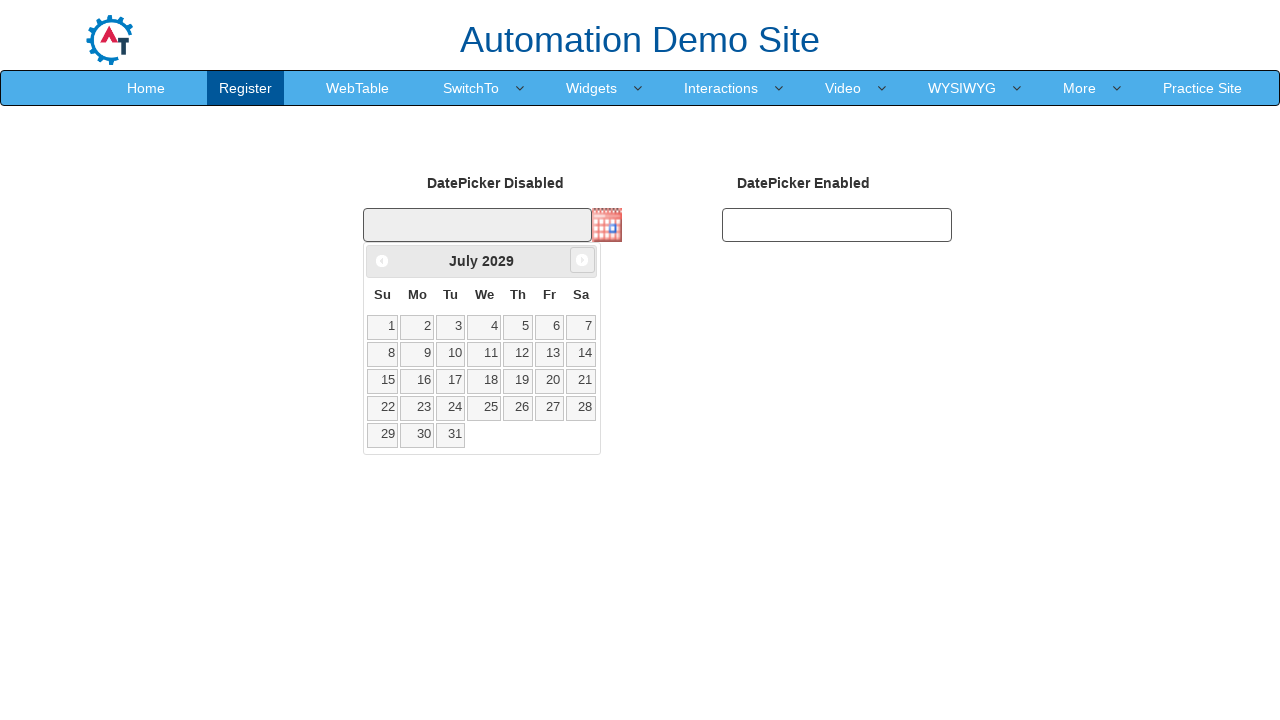

Retrieved current year: 2029
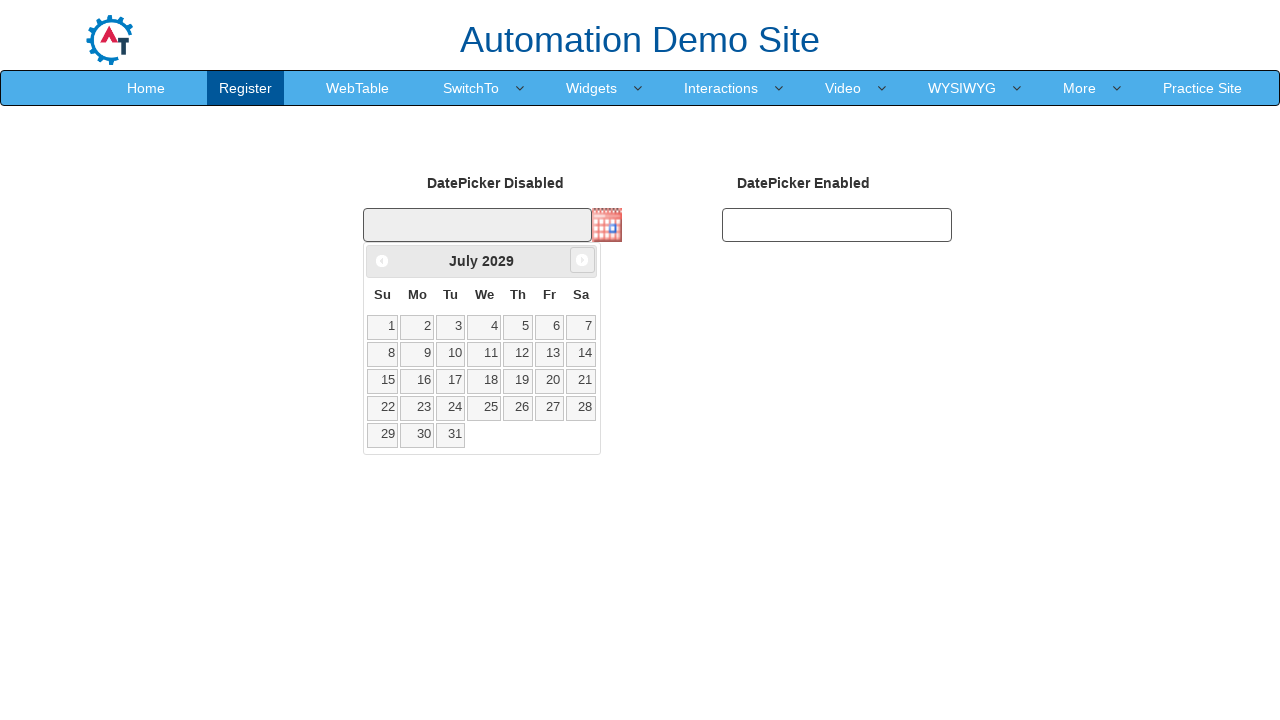

Clicked next month button (currently viewing July 2029) at (582, 260) on span.ui-icon.ui-icon-circle-triangle-e
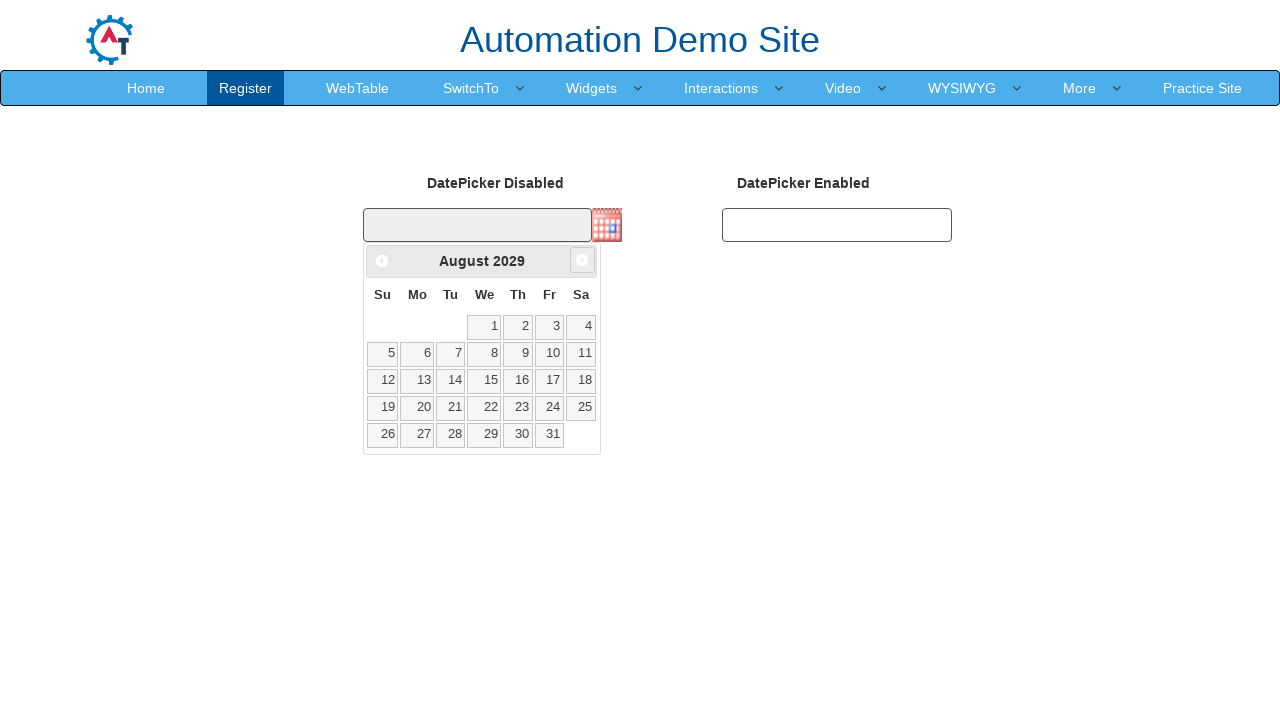

Retrieved current month: August
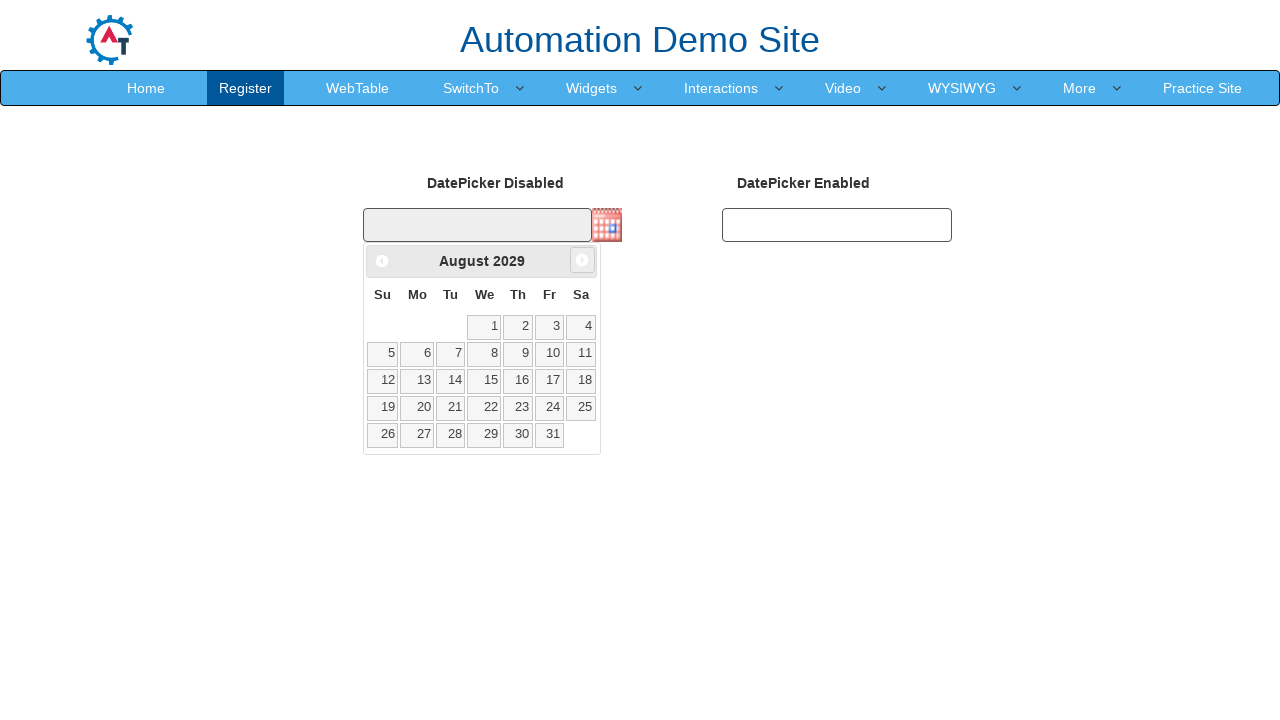

Retrieved current year: 2029
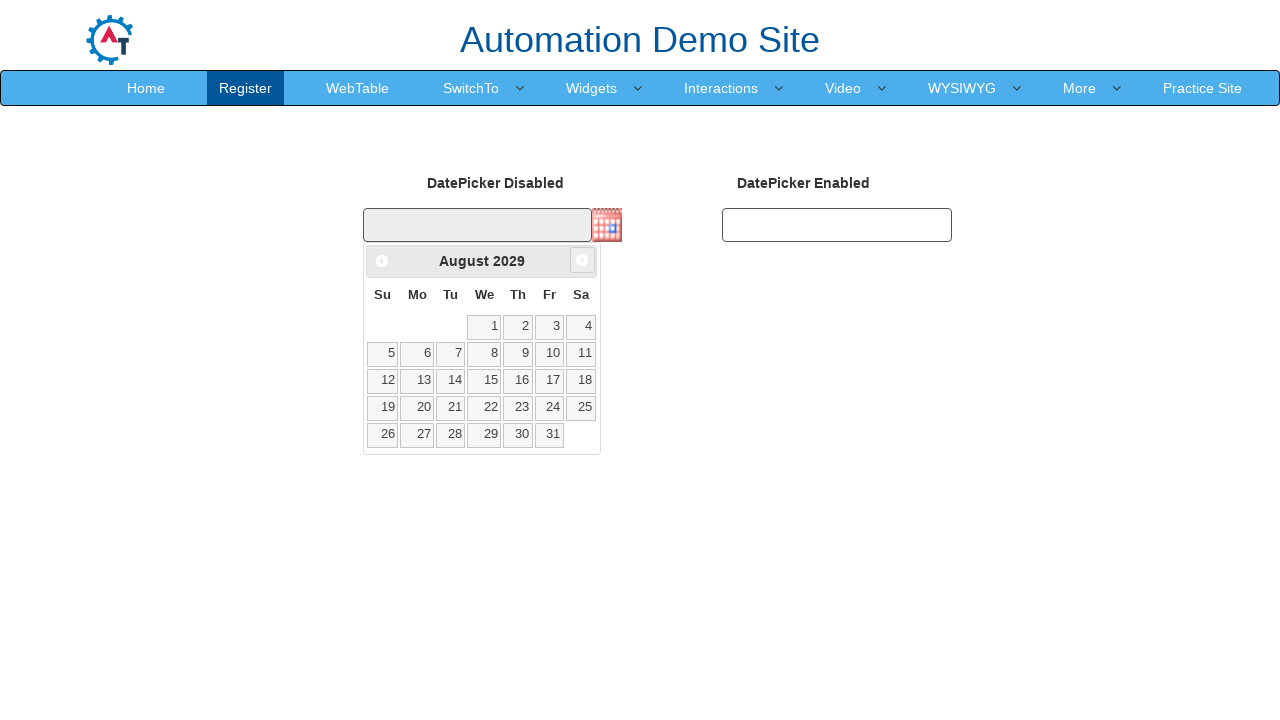

Clicked next month button (currently viewing August 2029) at (582, 260) on span.ui-icon.ui-icon-circle-triangle-e
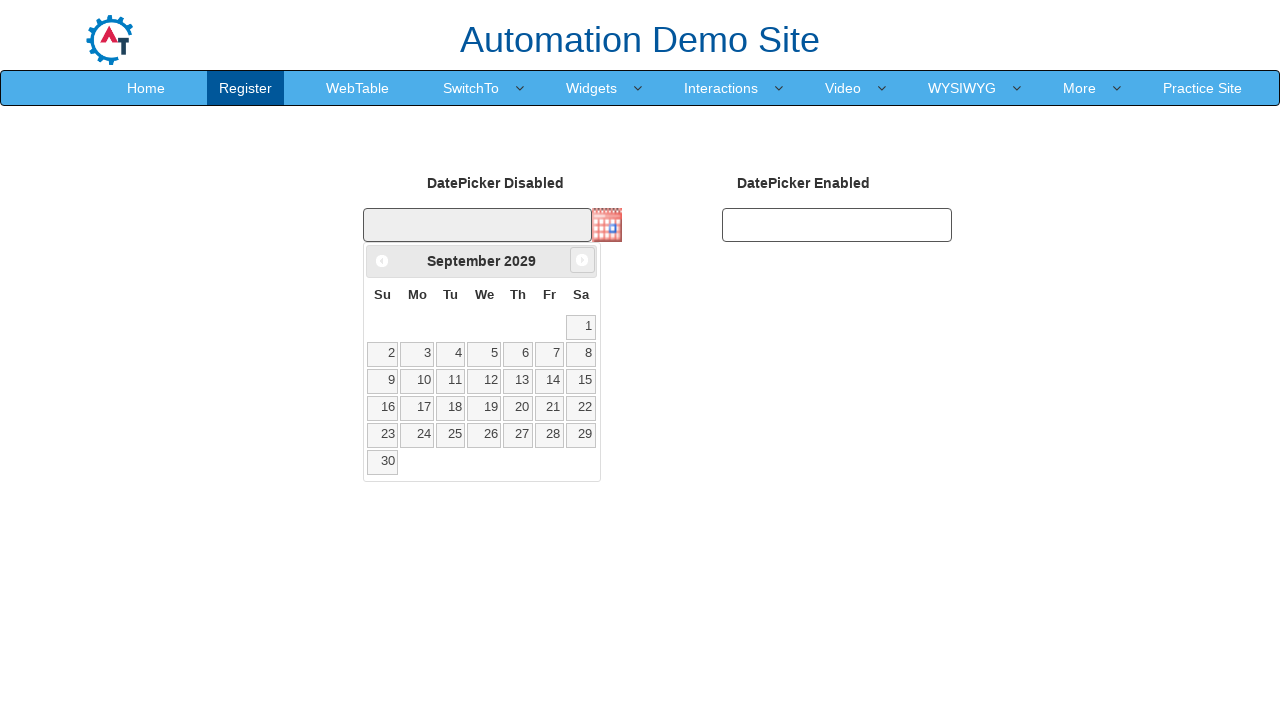

Retrieved current month: September
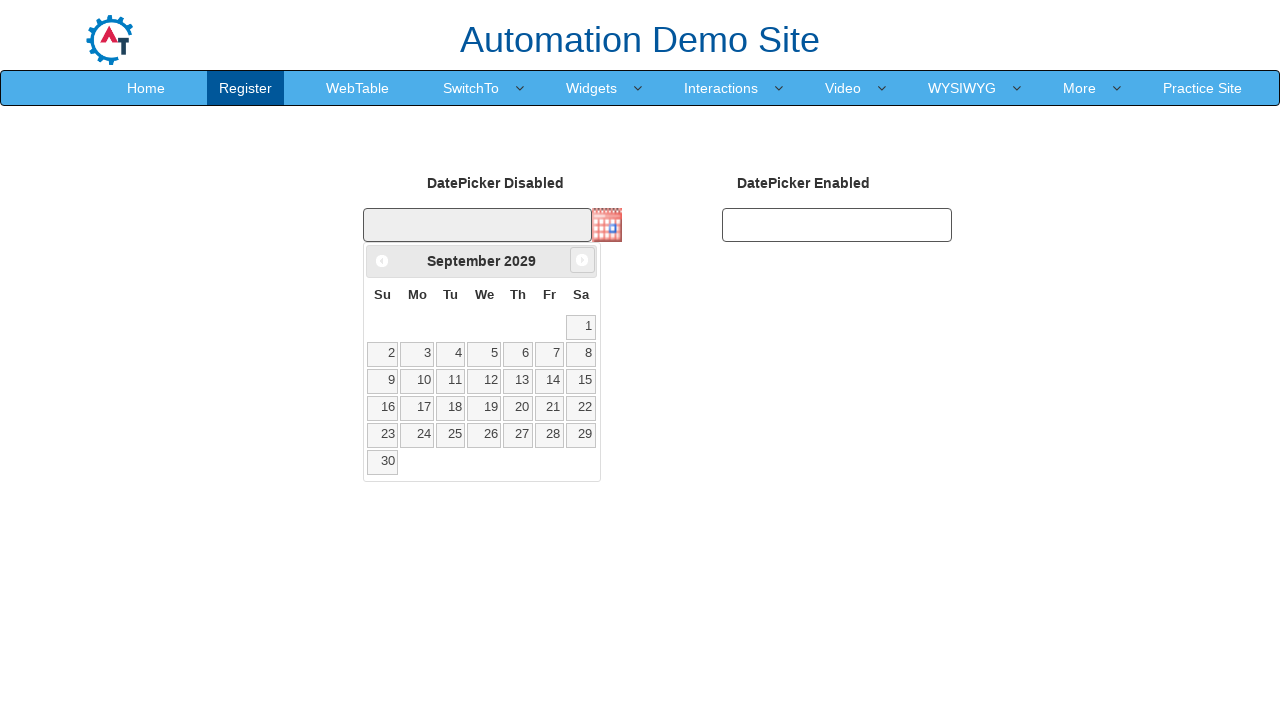

Retrieved current year: 2029
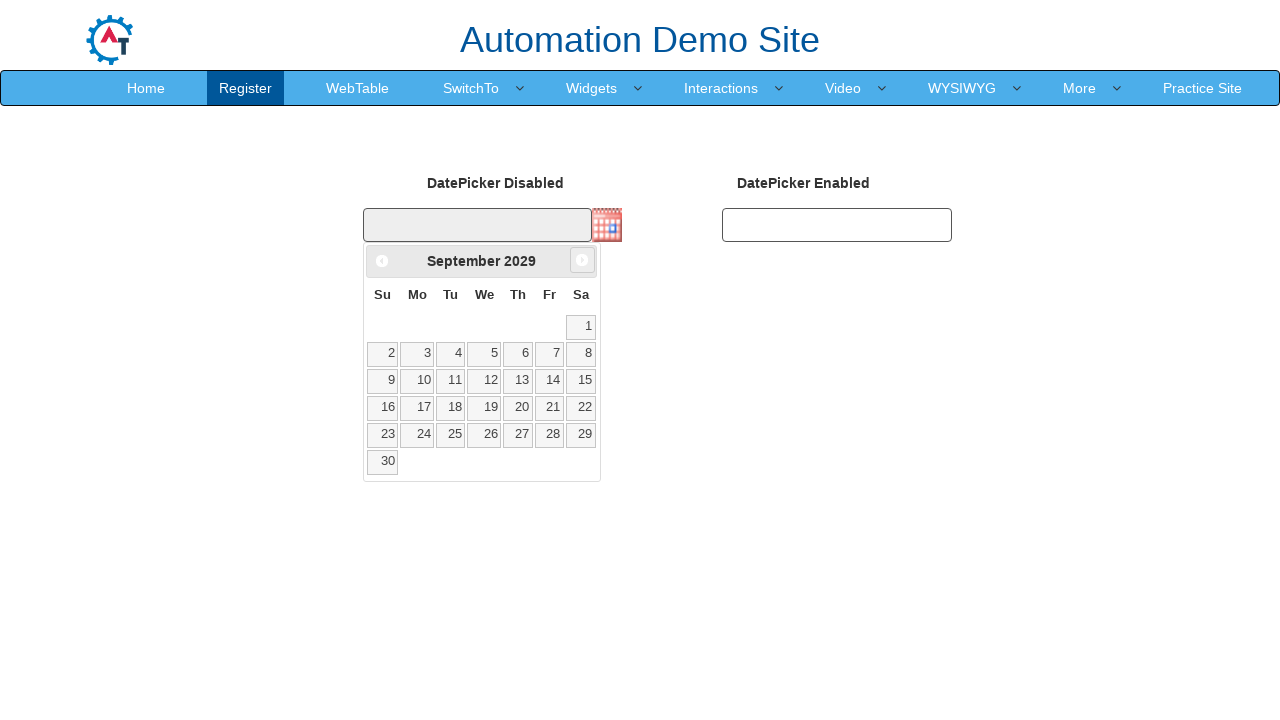

Clicked next month button (currently viewing September 2029) at (582, 260) on span.ui-icon.ui-icon-circle-triangle-e
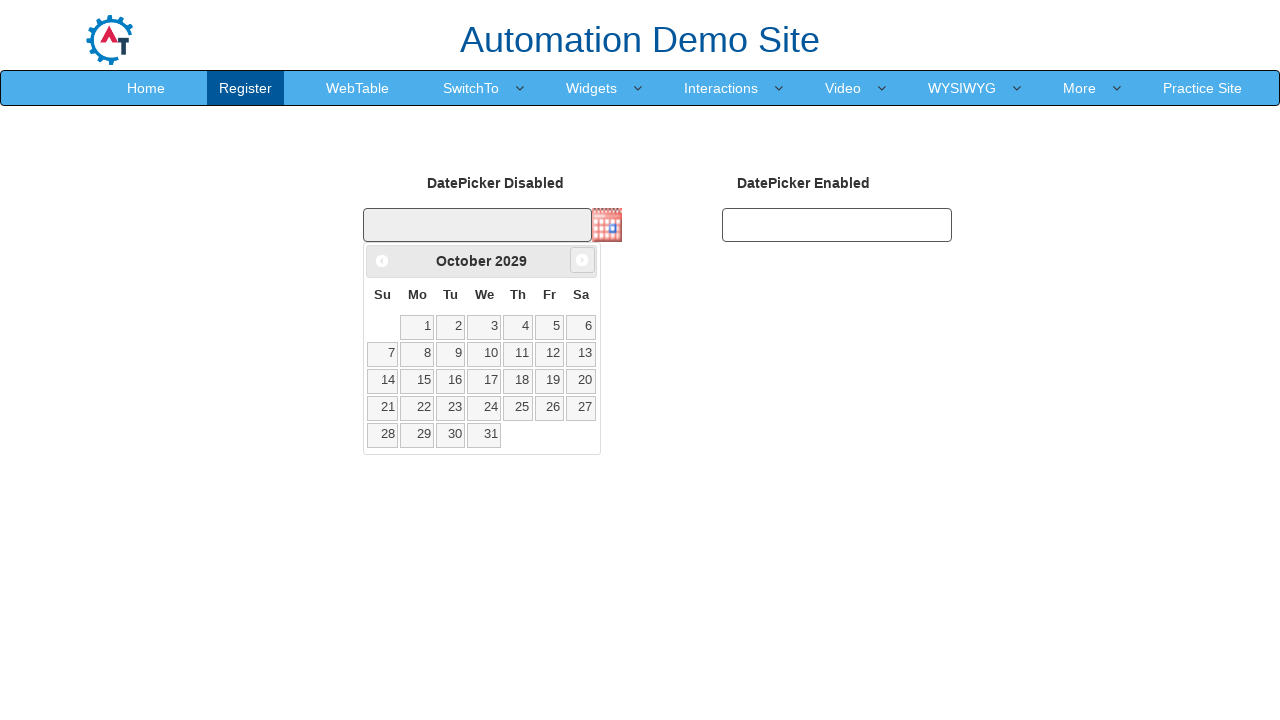

Retrieved current month: October
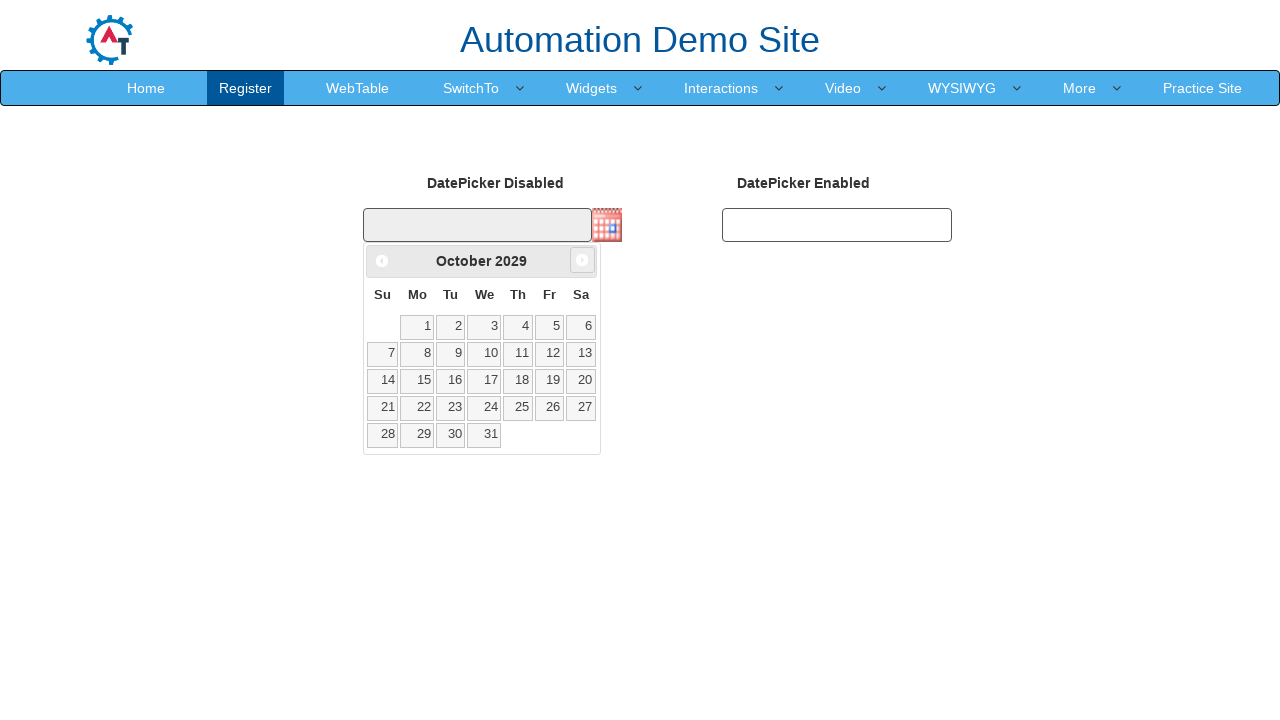

Retrieved current year: 2029
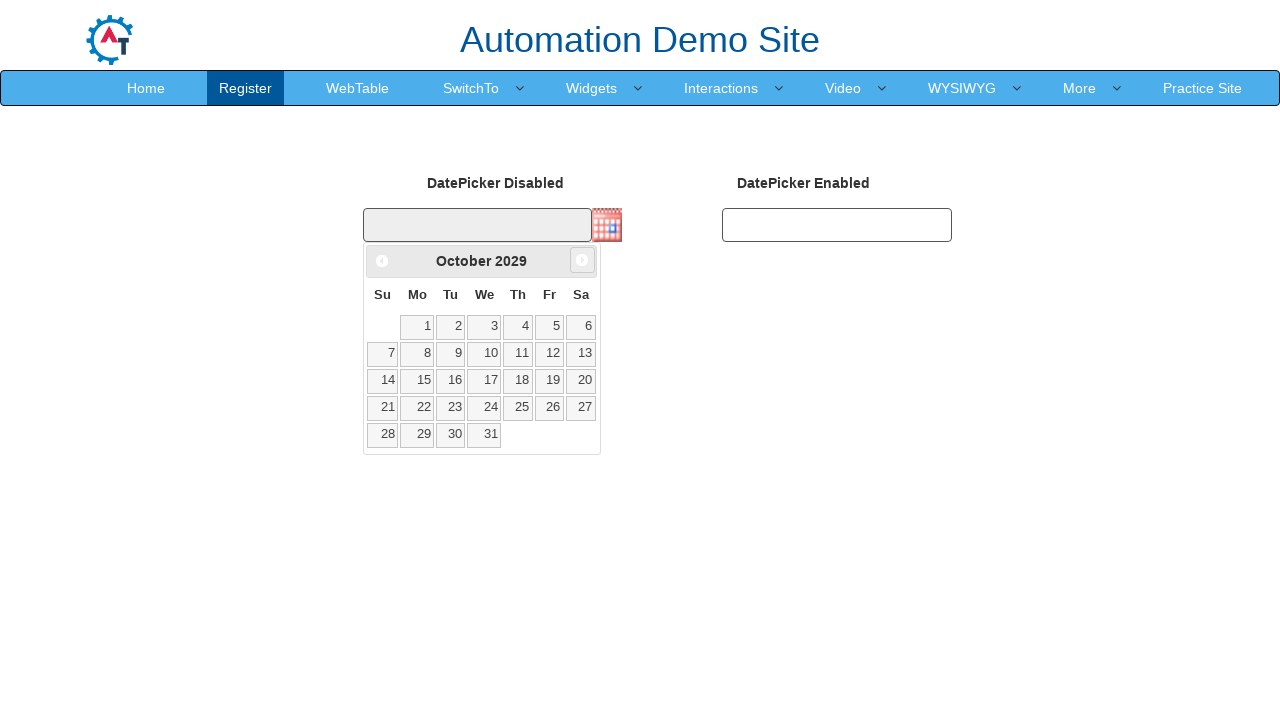

Clicked next month button (currently viewing October 2029) at (582, 260) on span.ui-icon.ui-icon-circle-triangle-e
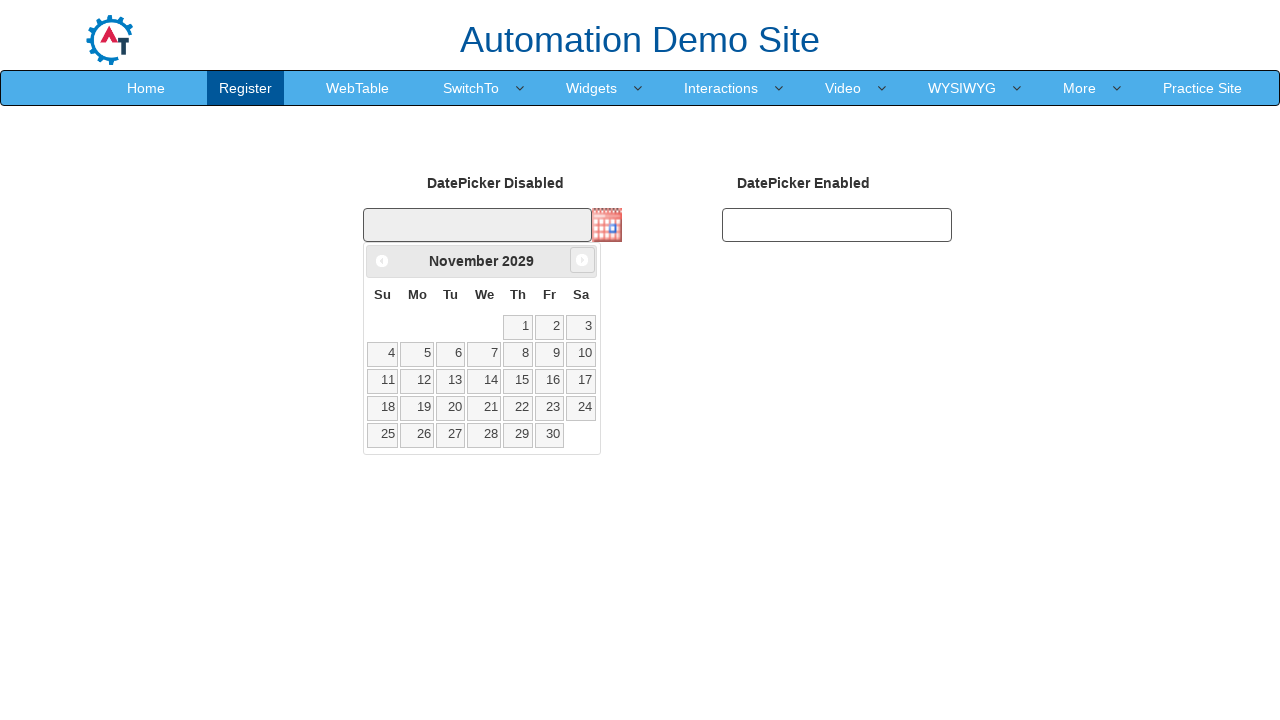

Retrieved current month: November
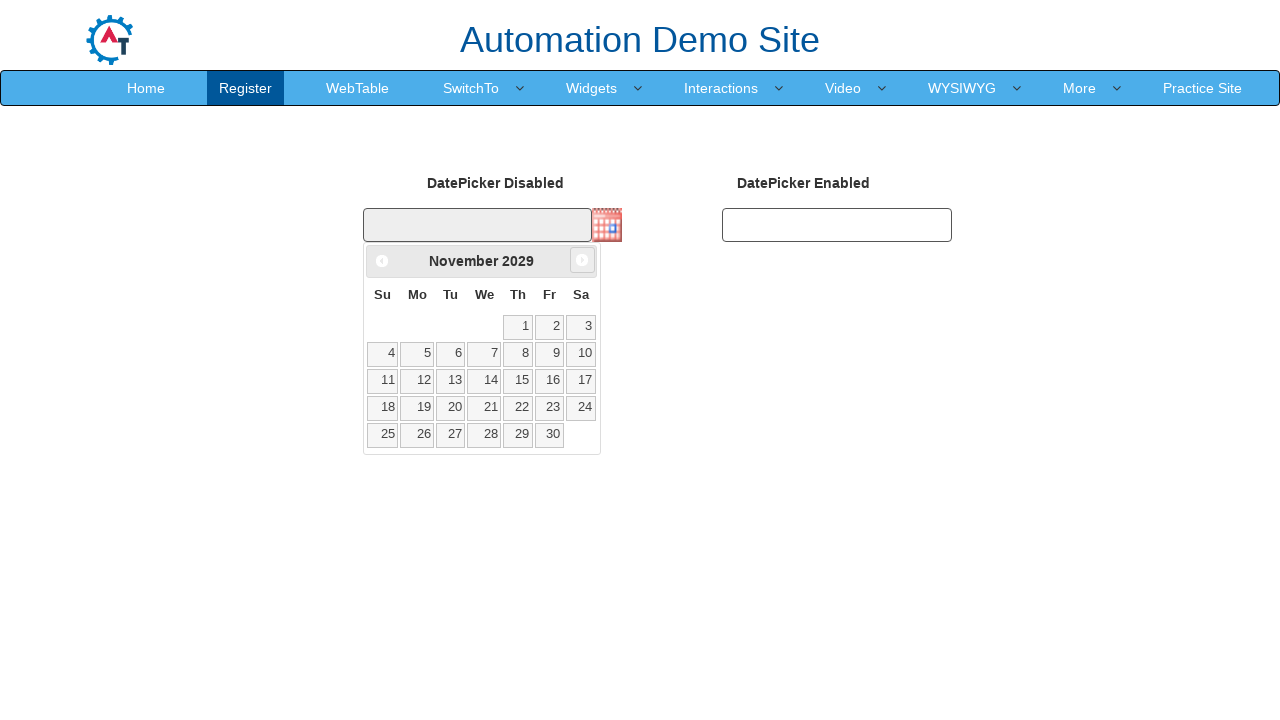

Retrieved current year: 2029
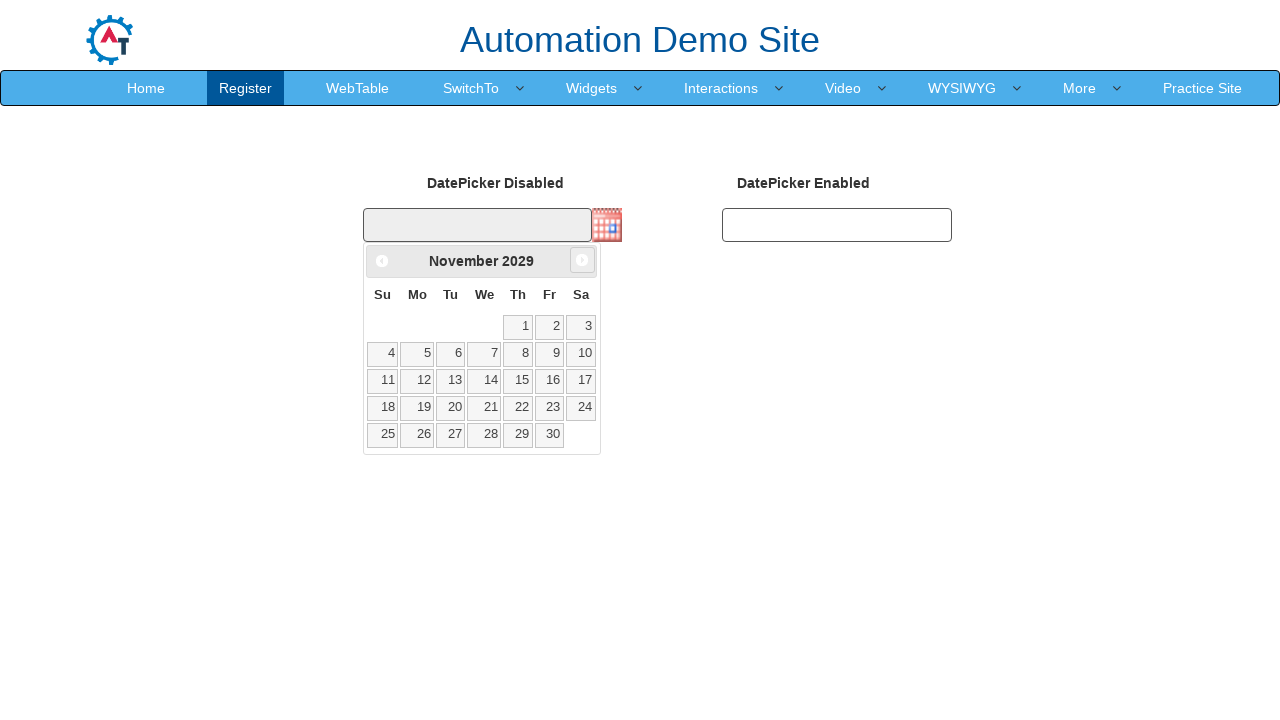

Clicked next month button (currently viewing November 2029) at (582, 260) on span.ui-icon.ui-icon-circle-triangle-e
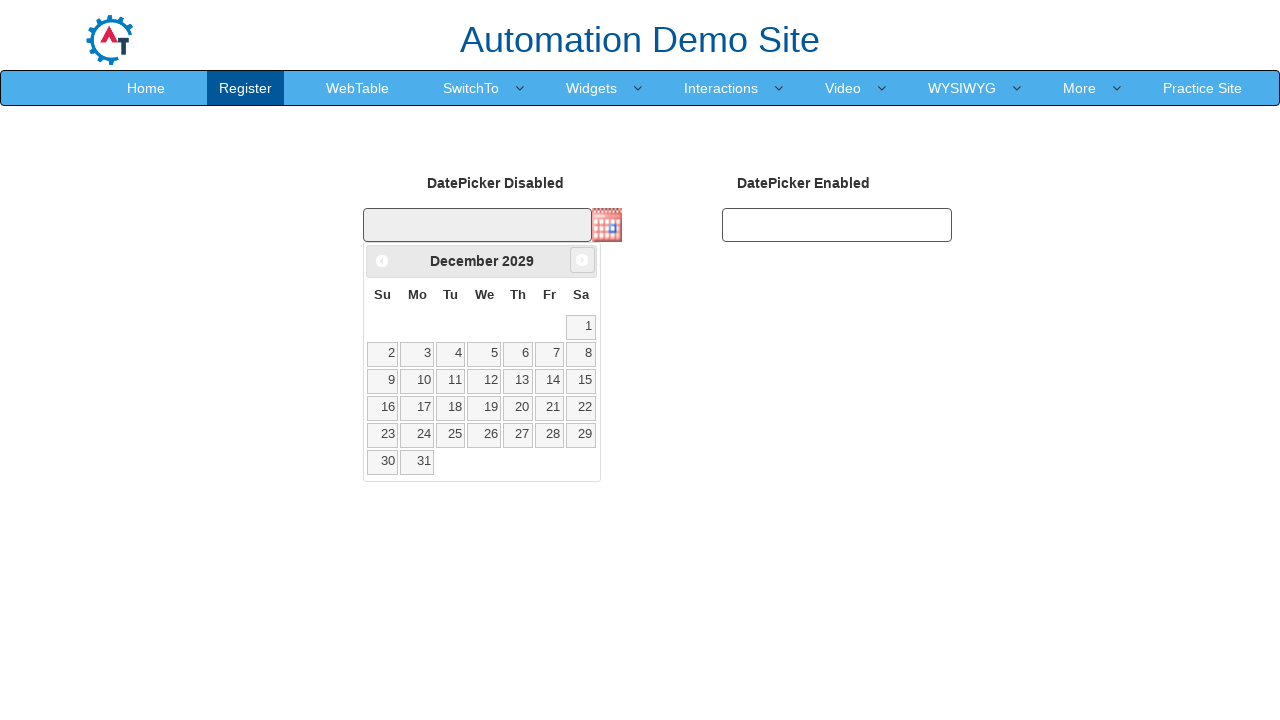

Retrieved current month: December
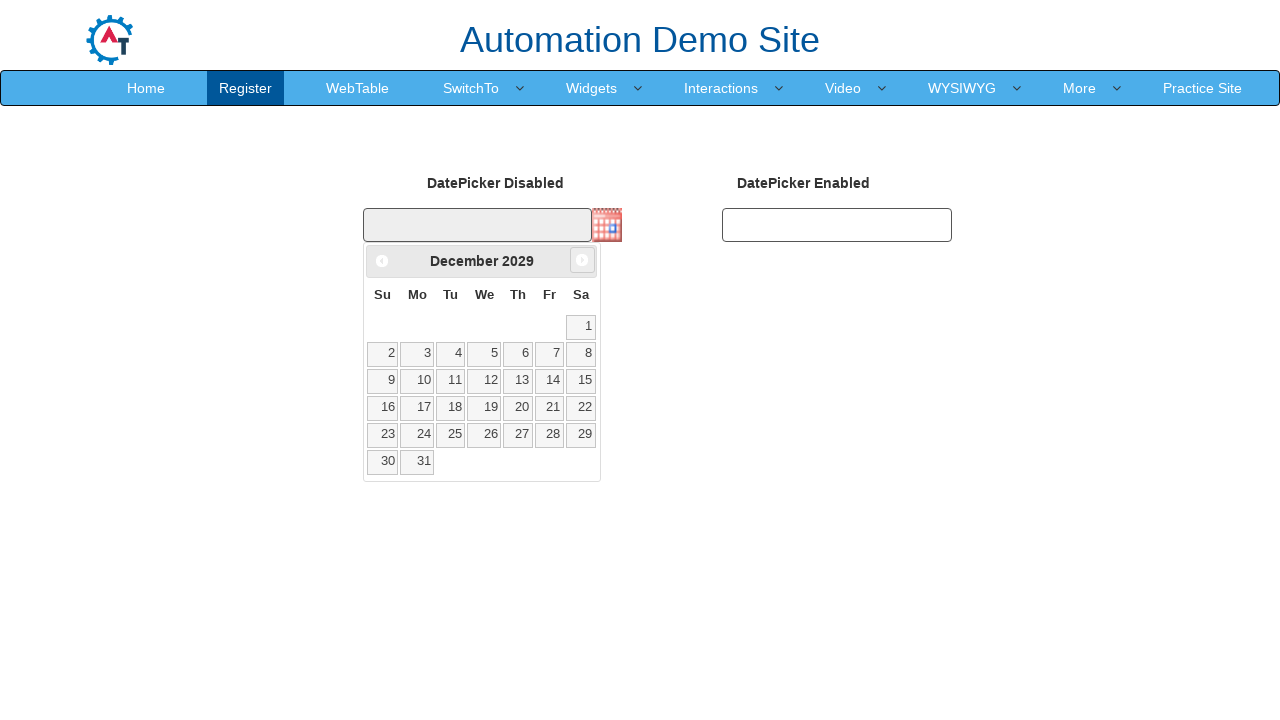

Retrieved current year: 2029
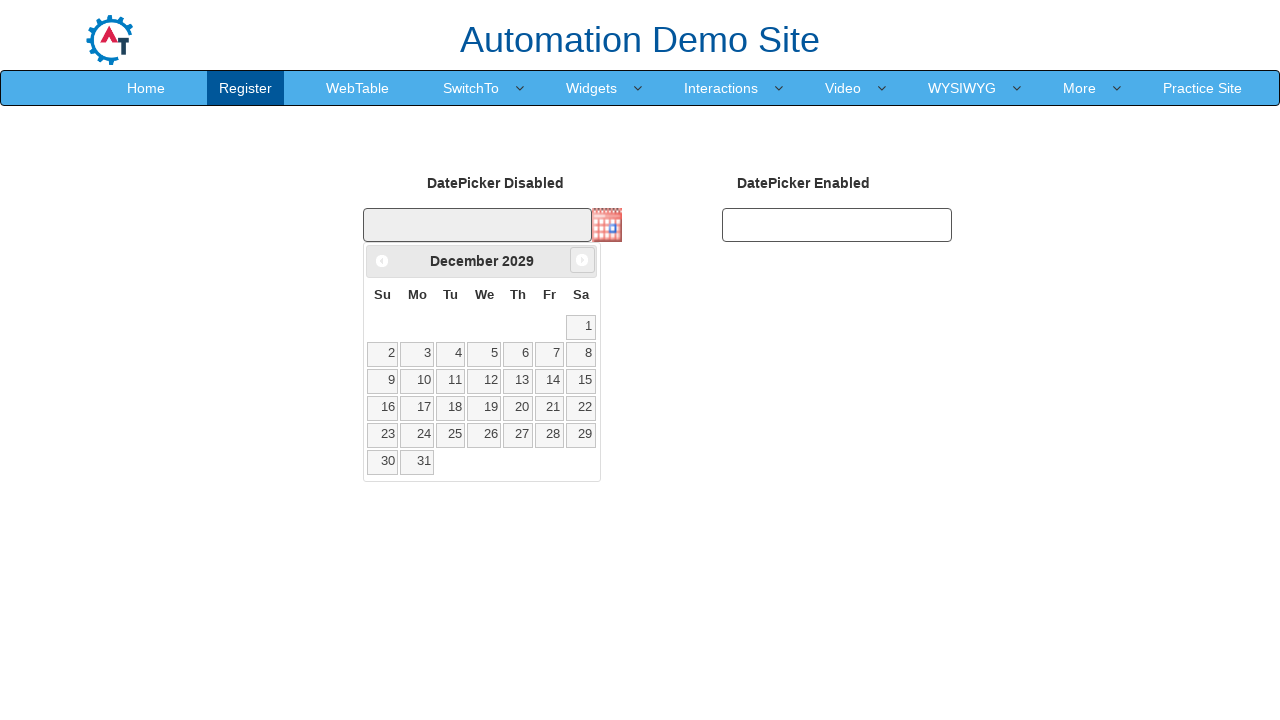

Clicked next month button (currently viewing December 2029) at (582, 260) on span.ui-icon.ui-icon-circle-triangle-e
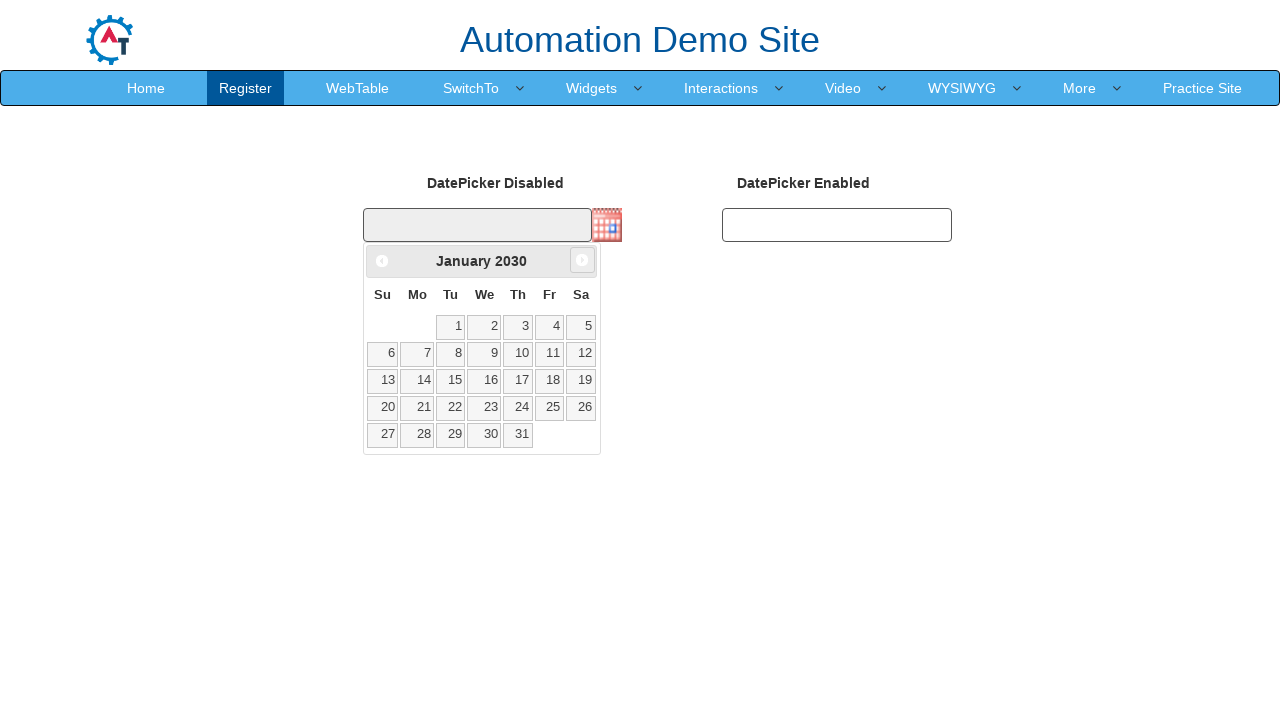

Retrieved current month: January
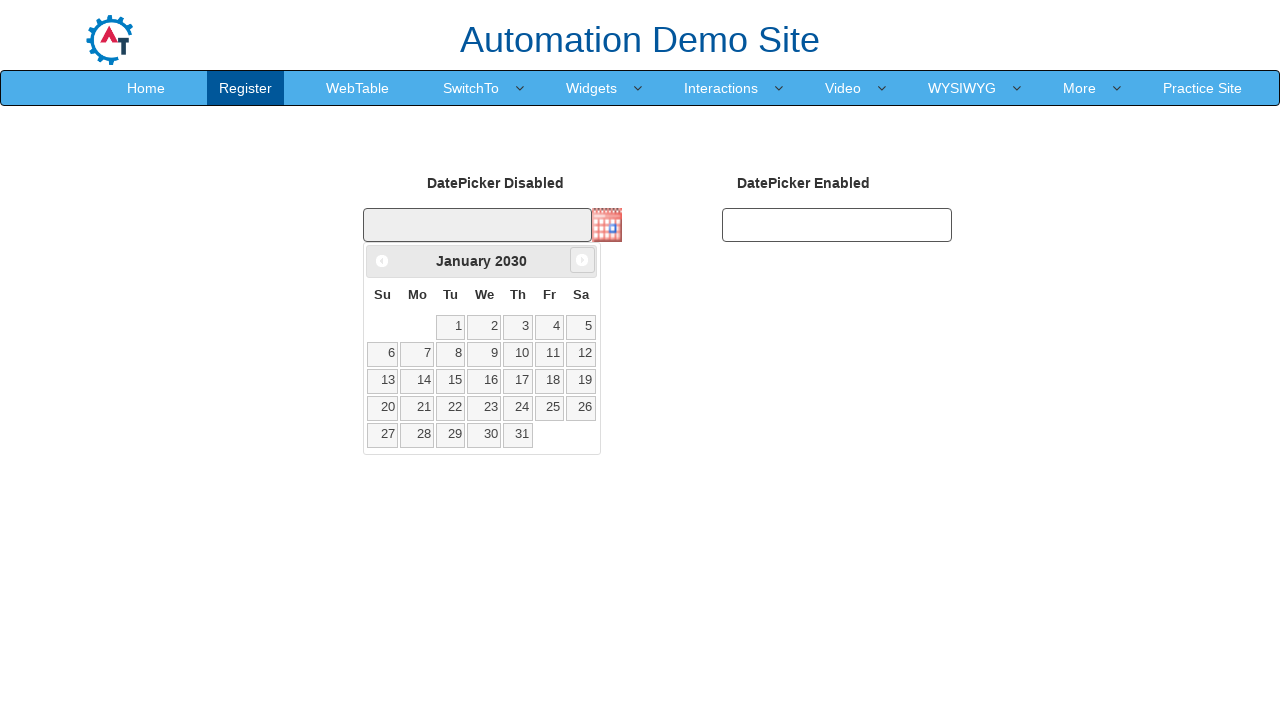

Retrieved current year: 2030
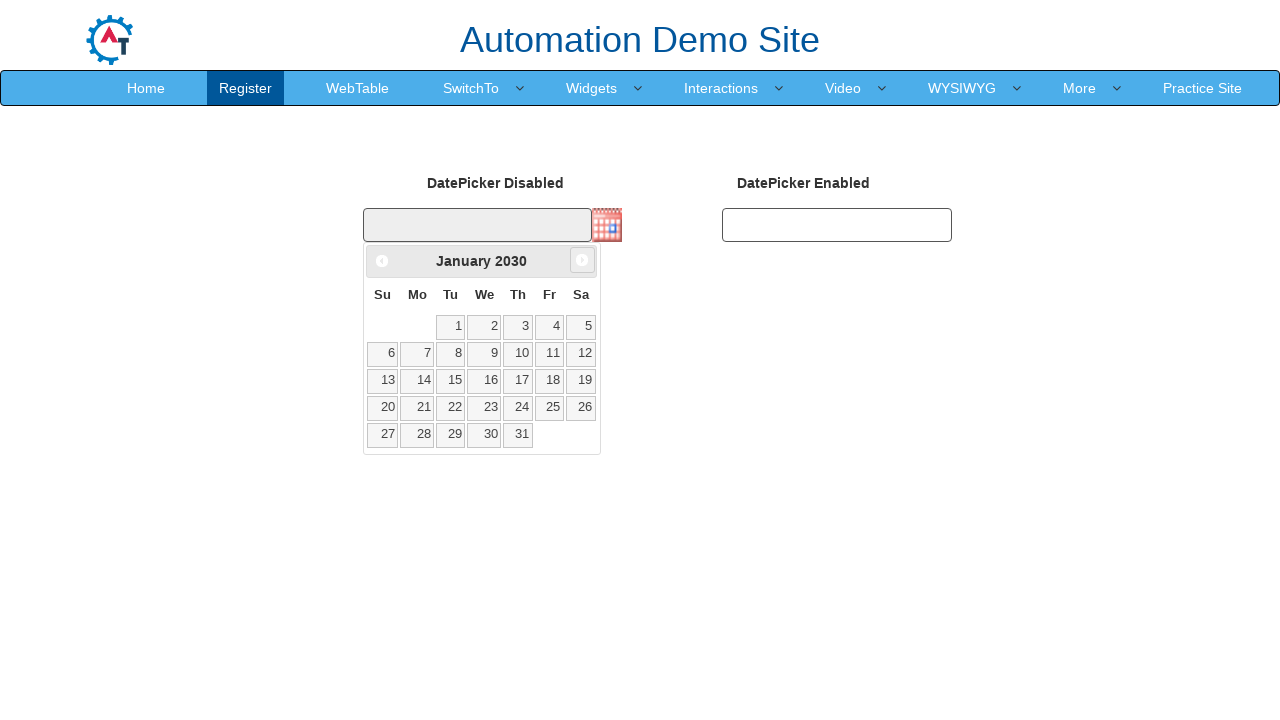

Clicked next month button (currently viewing January 2030) at (582, 260) on span.ui-icon.ui-icon-circle-triangle-e
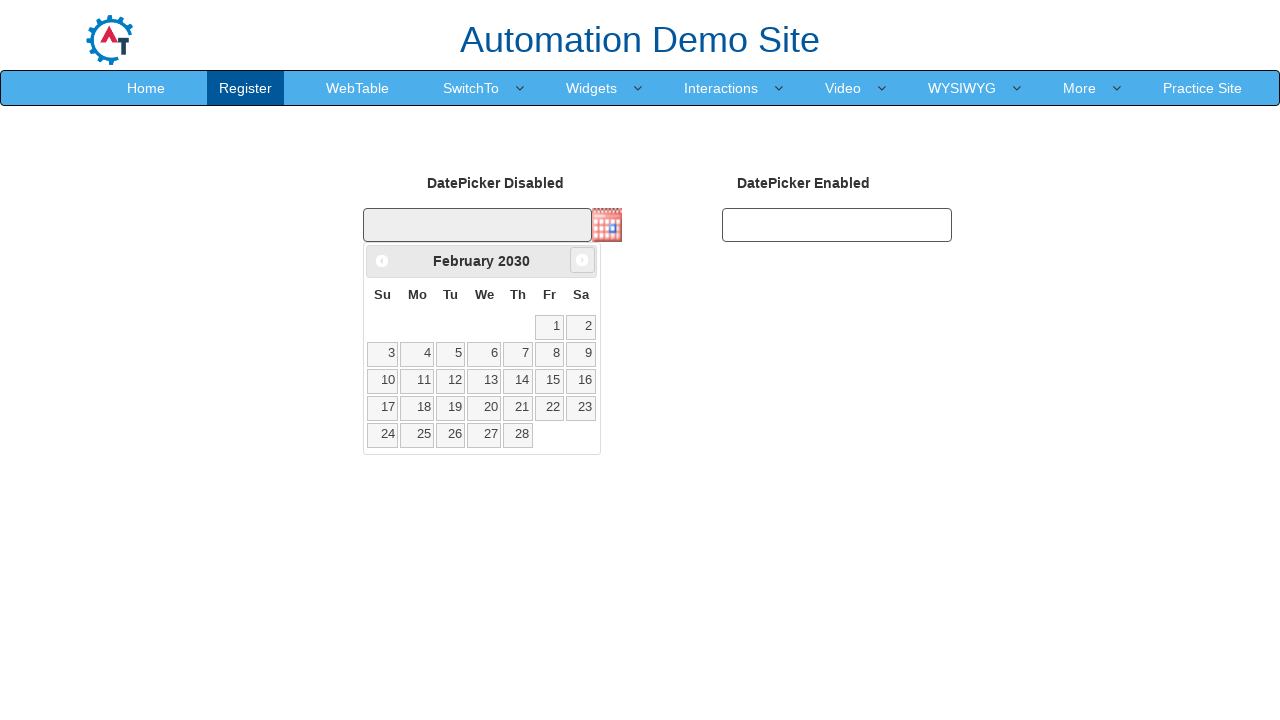

Retrieved current month: February
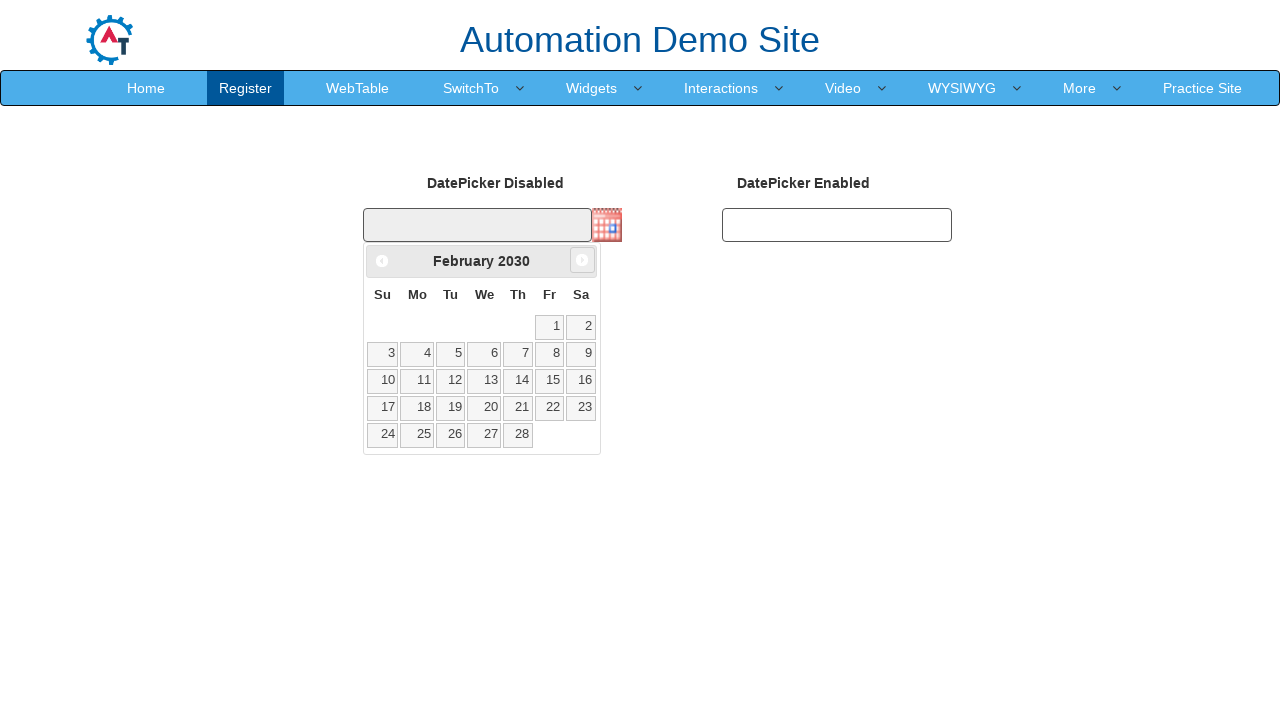

Retrieved current year: 2030
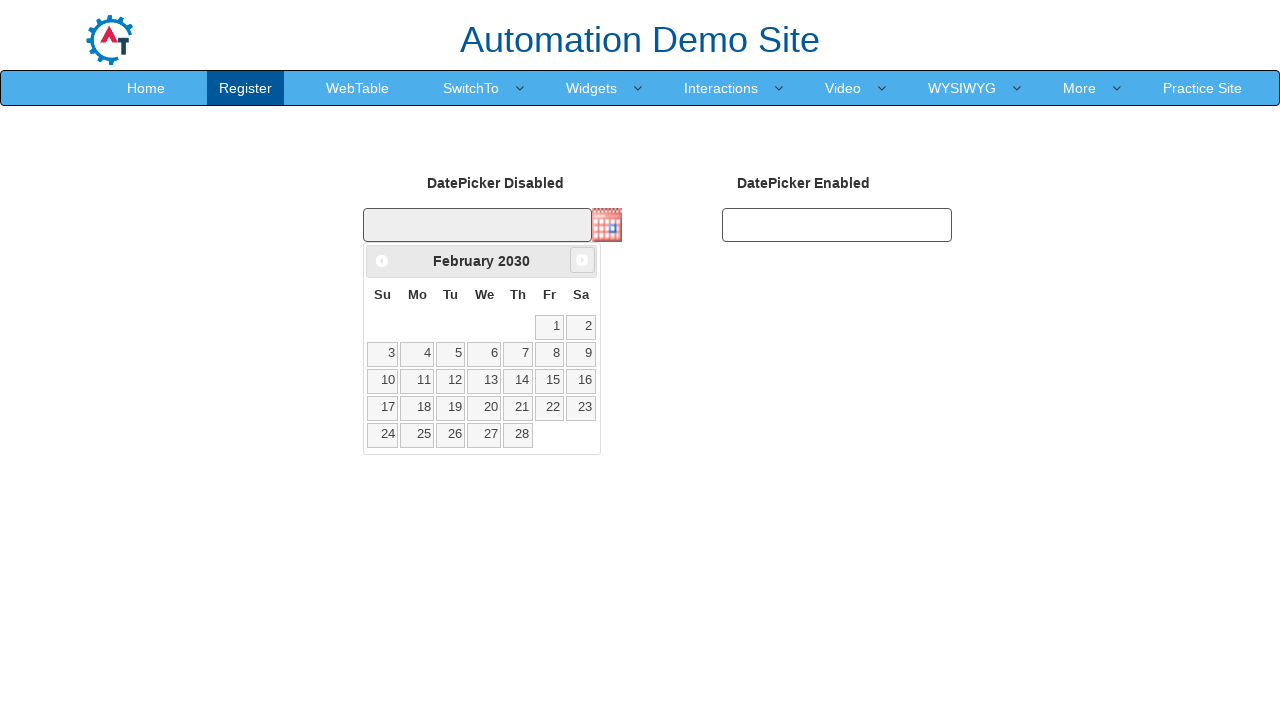

Clicked next month button (currently viewing February 2030) at (582, 260) on span.ui-icon.ui-icon-circle-triangle-e
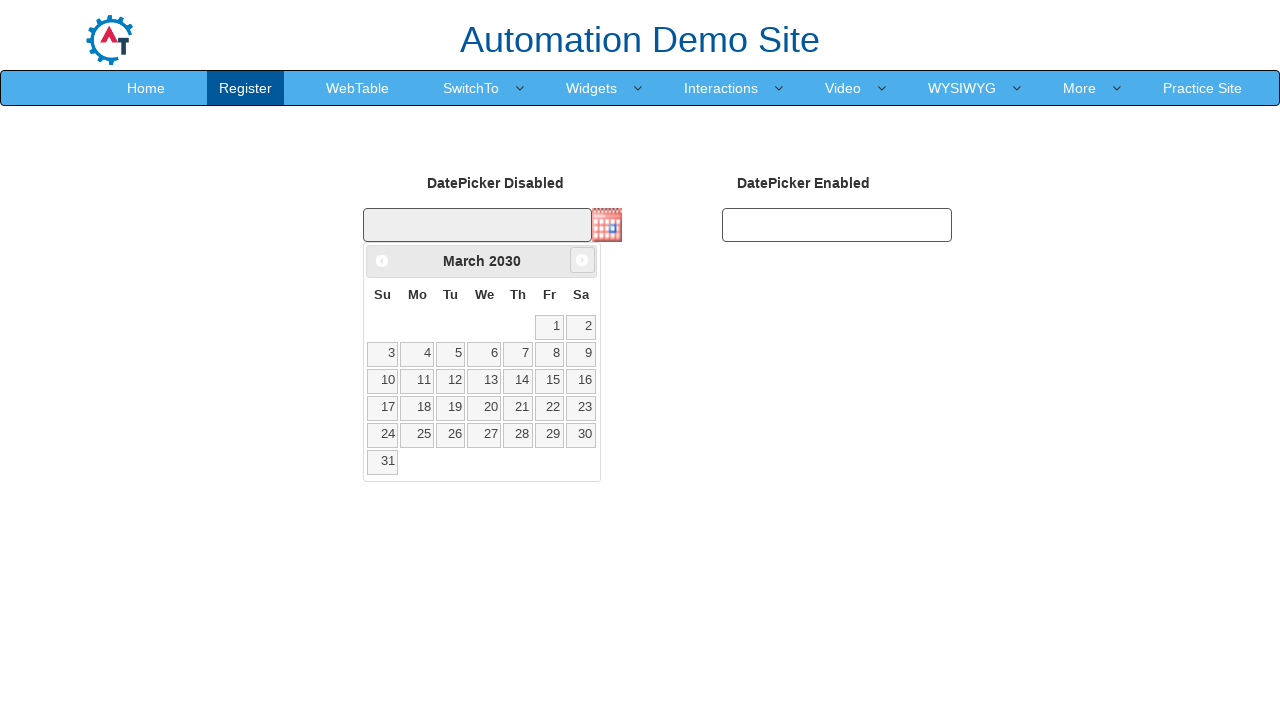

Retrieved current month: March
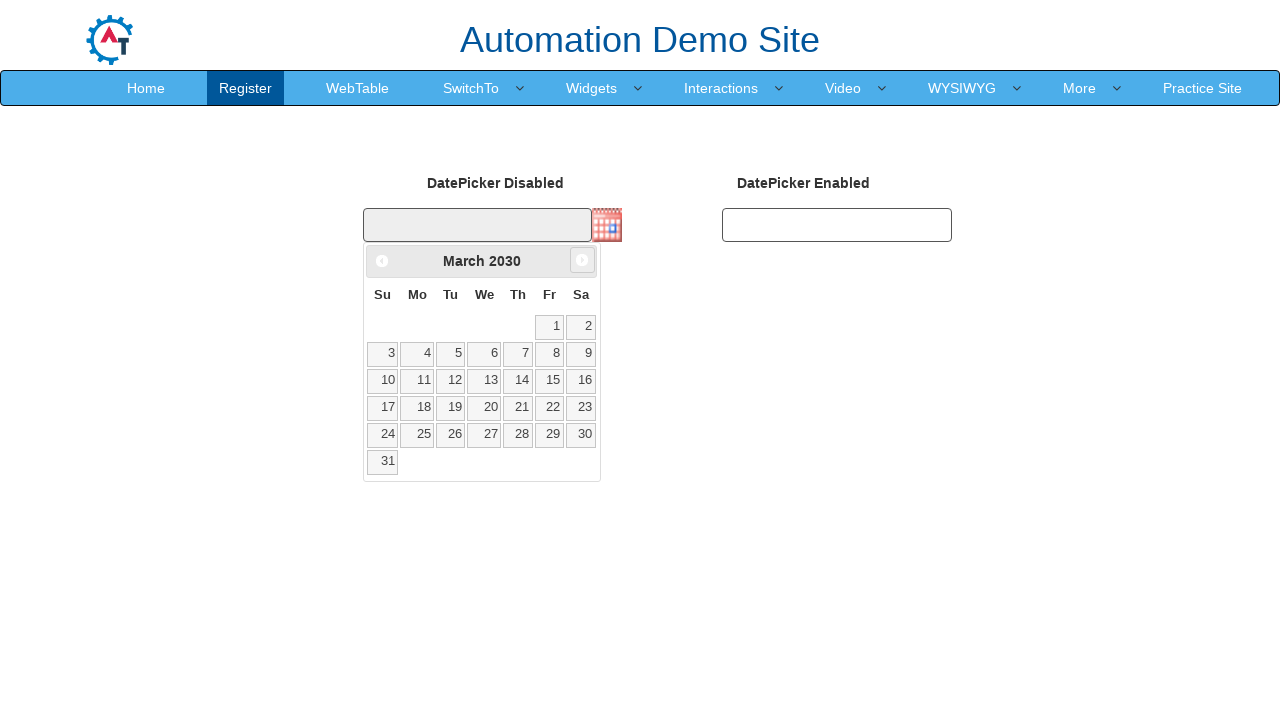

Retrieved current year: 2030
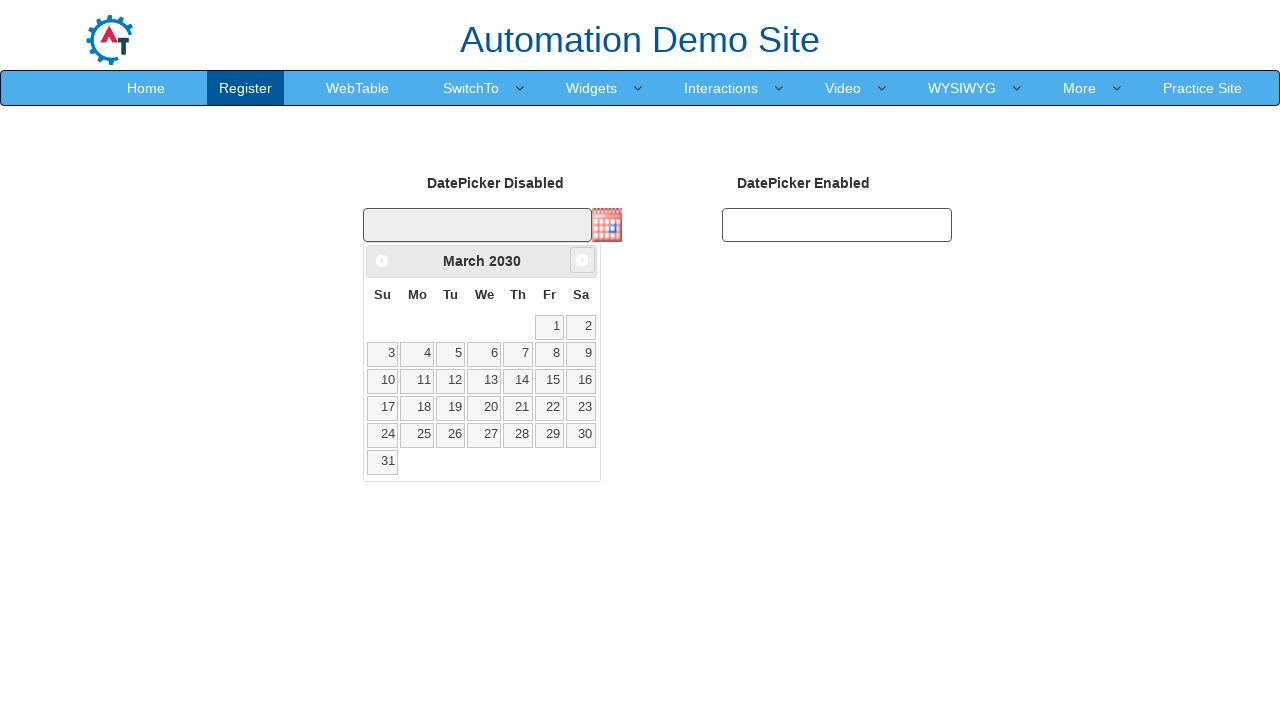

Clicked next month button (currently viewing March 2030) at (582, 260) on span.ui-icon.ui-icon-circle-triangle-e
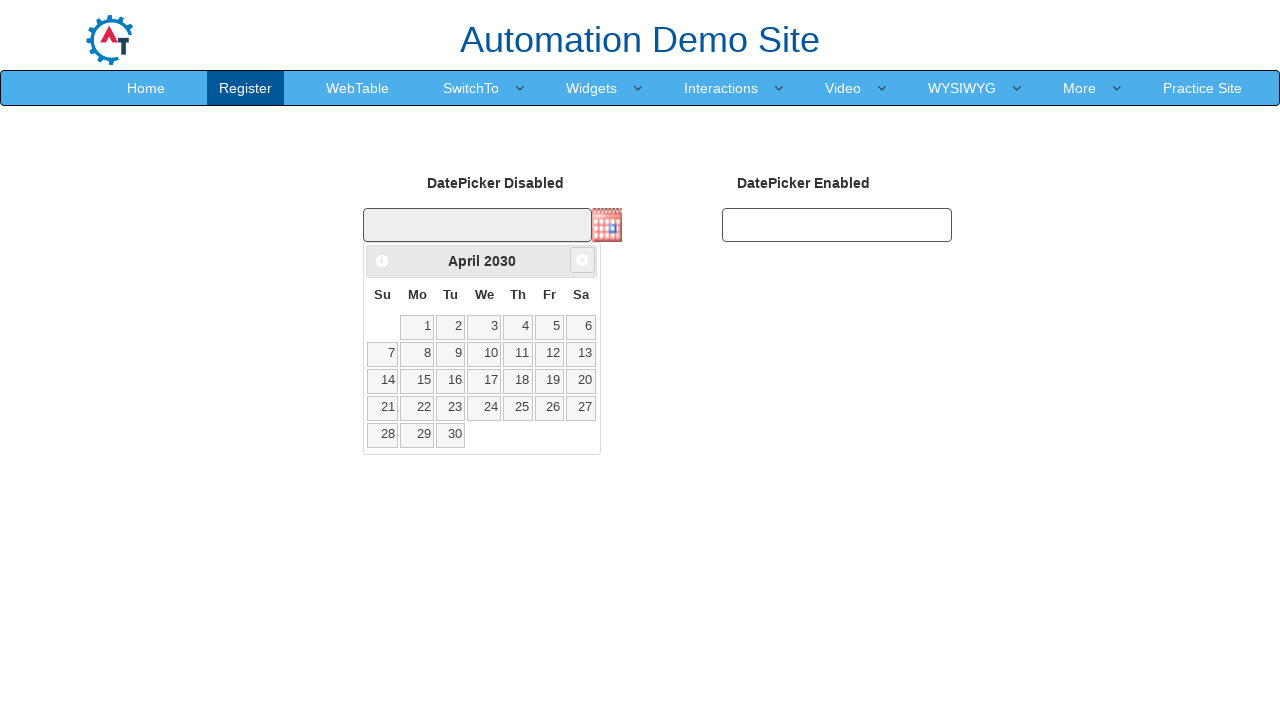

Retrieved current month: April
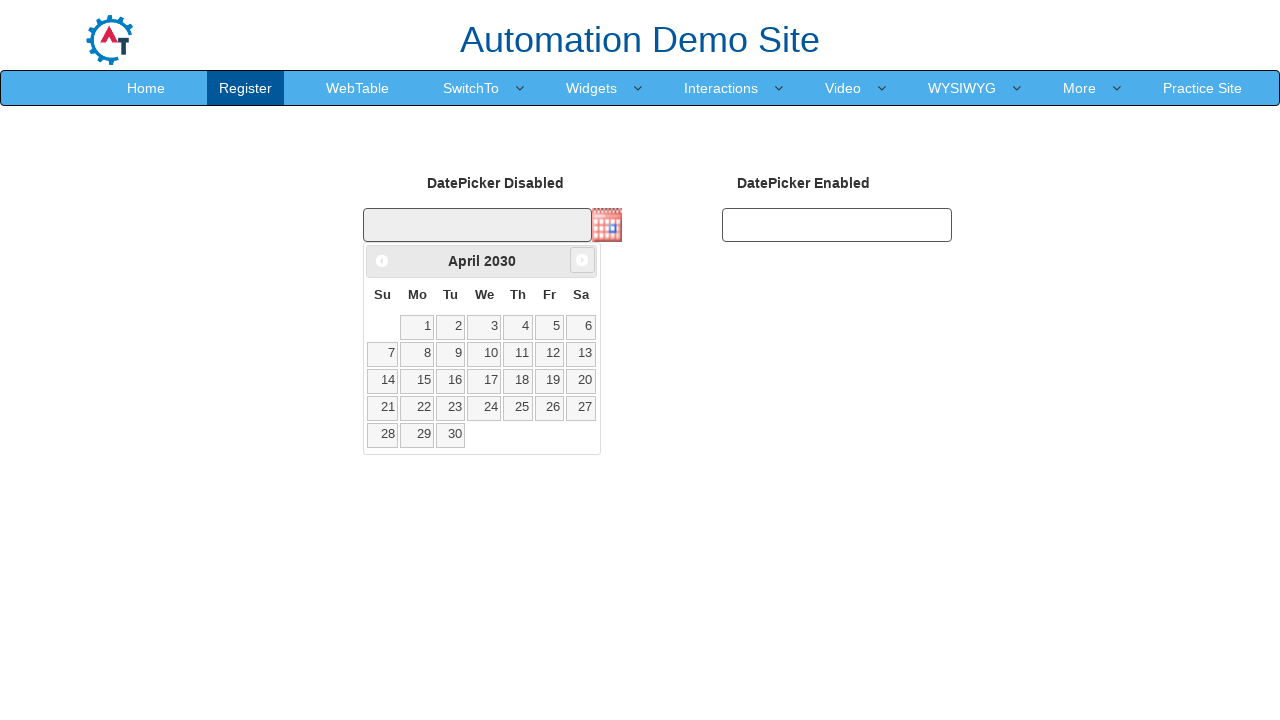

Retrieved current year: 2030
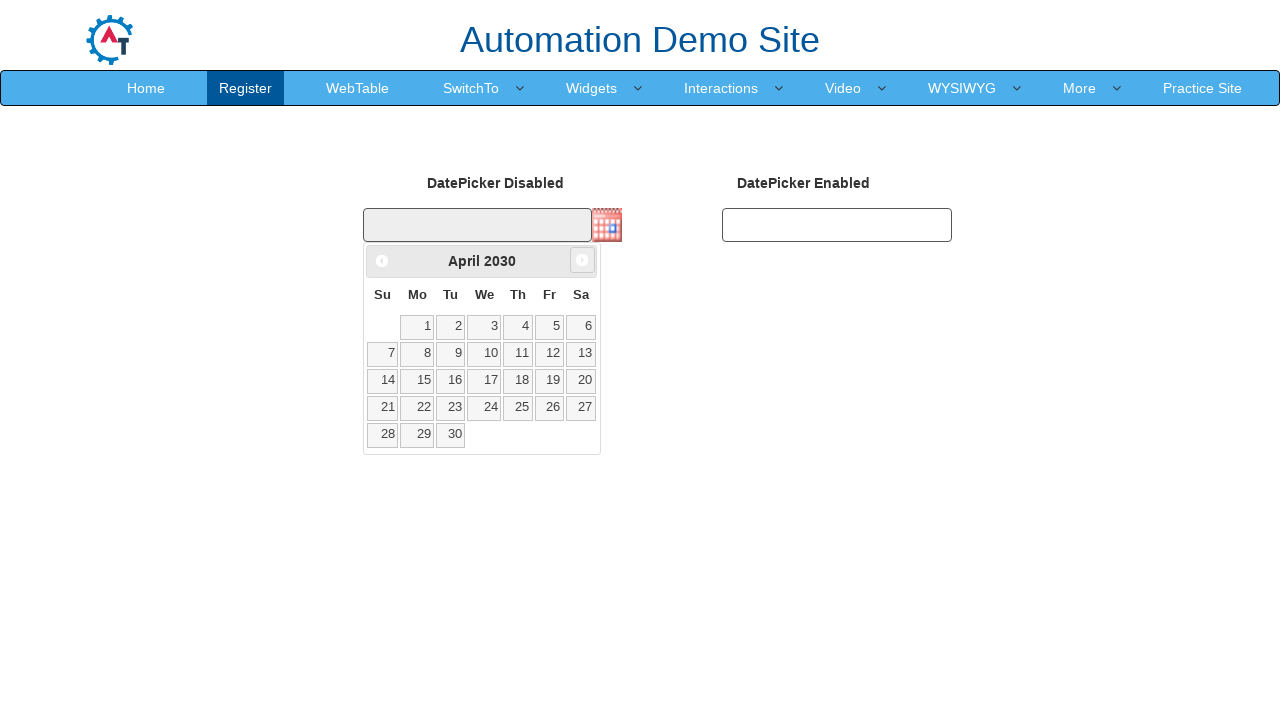

Clicked next month button (currently viewing April 2030) at (582, 260) on span.ui-icon.ui-icon-circle-triangle-e
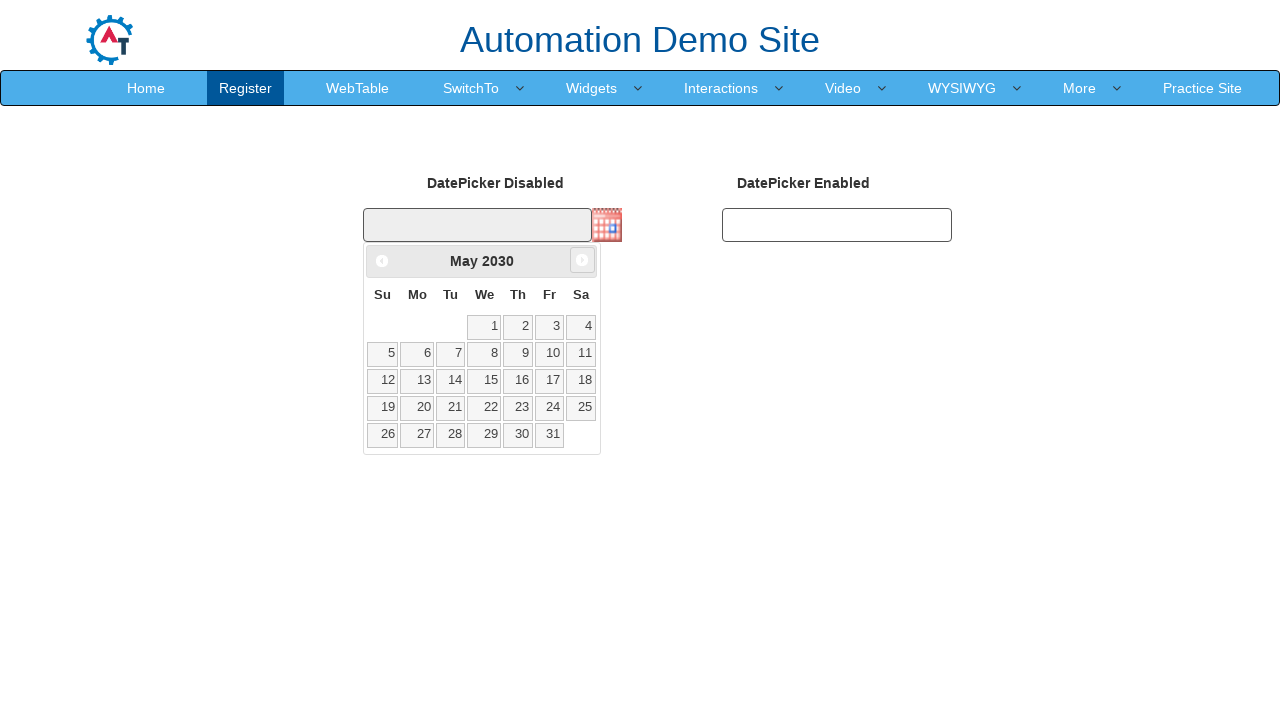

Retrieved current month: May
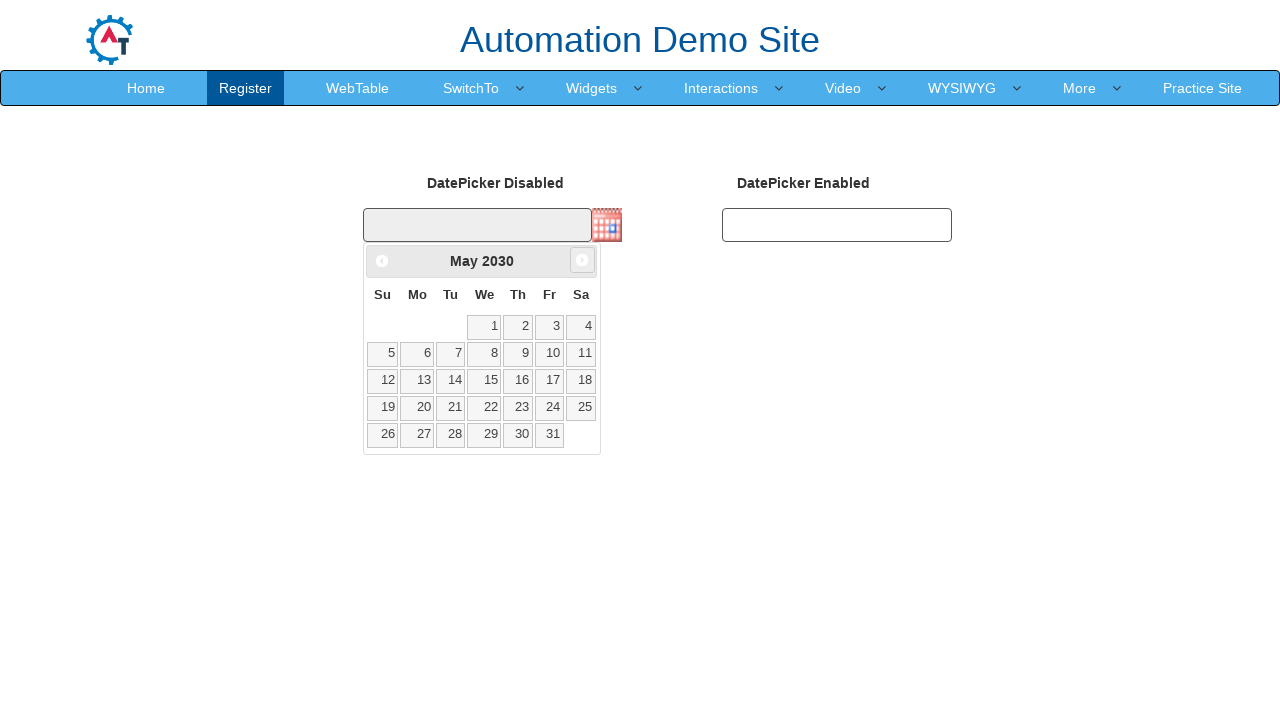

Retrieved current year: 2030
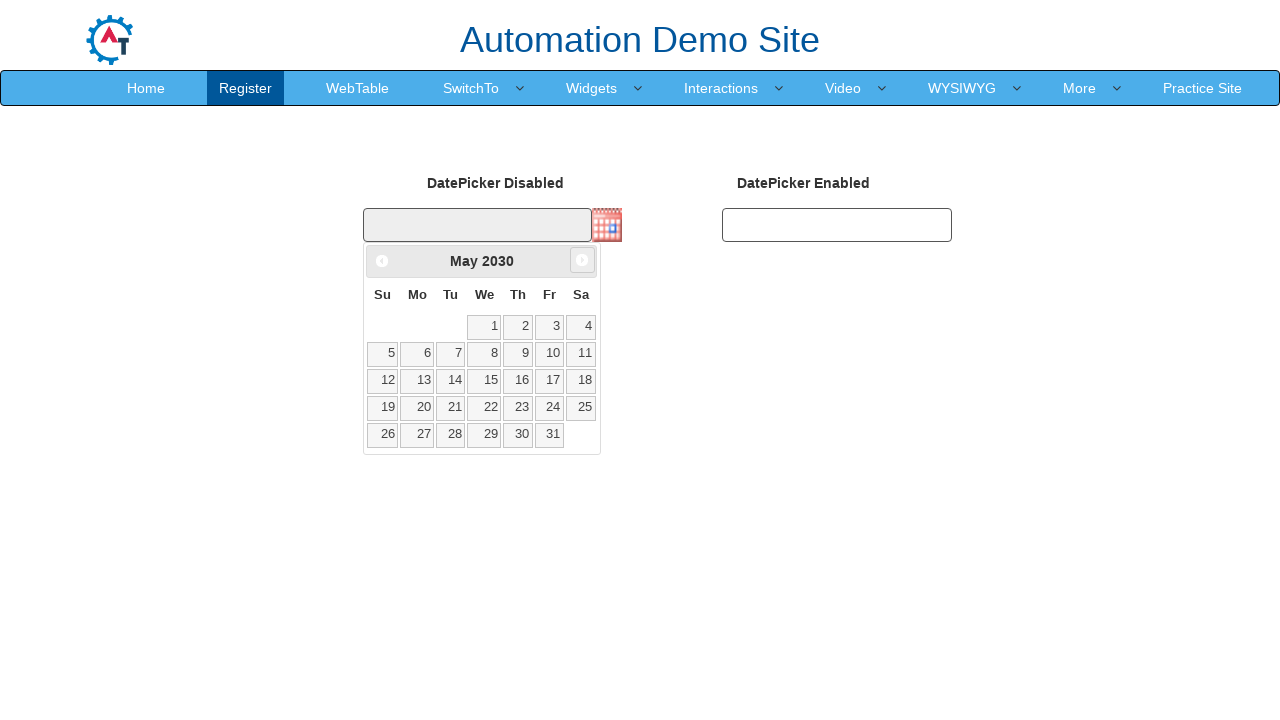

Clicked next month button (currently viewing May 2030) at (582, 260) on span.ui-icon.ui-icon-circle-triangle-e
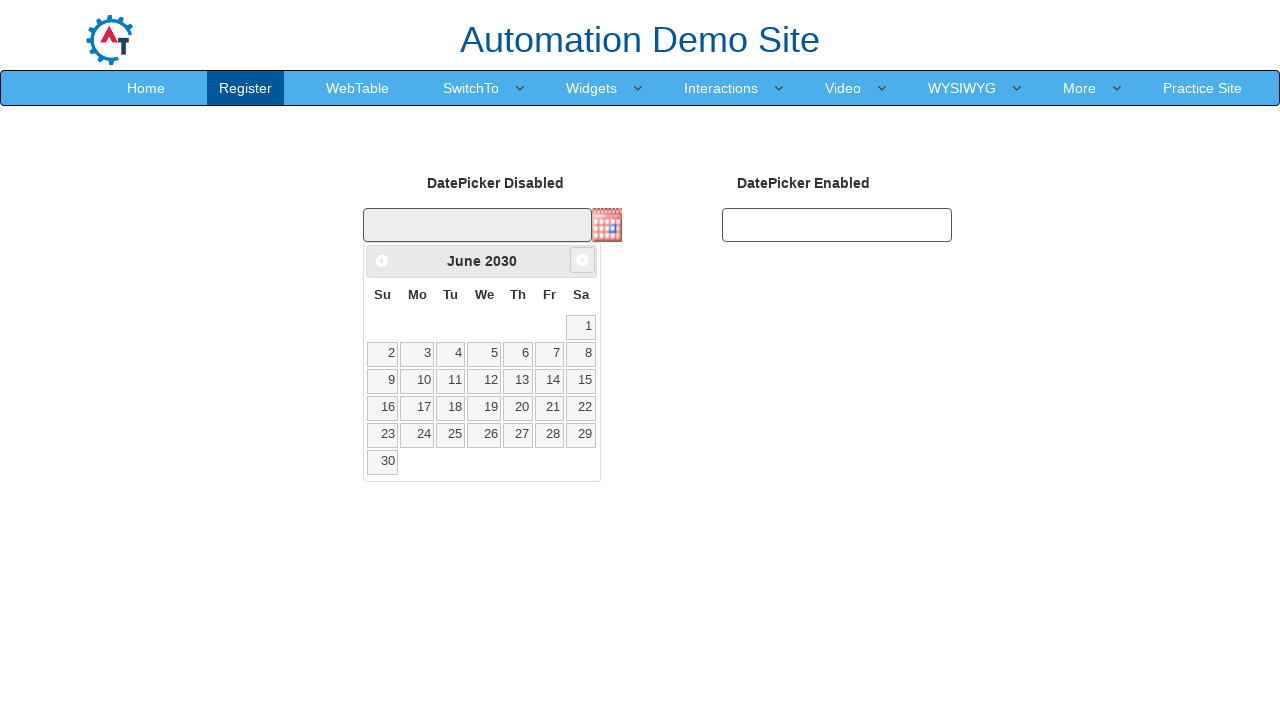

Retrieved current month: June
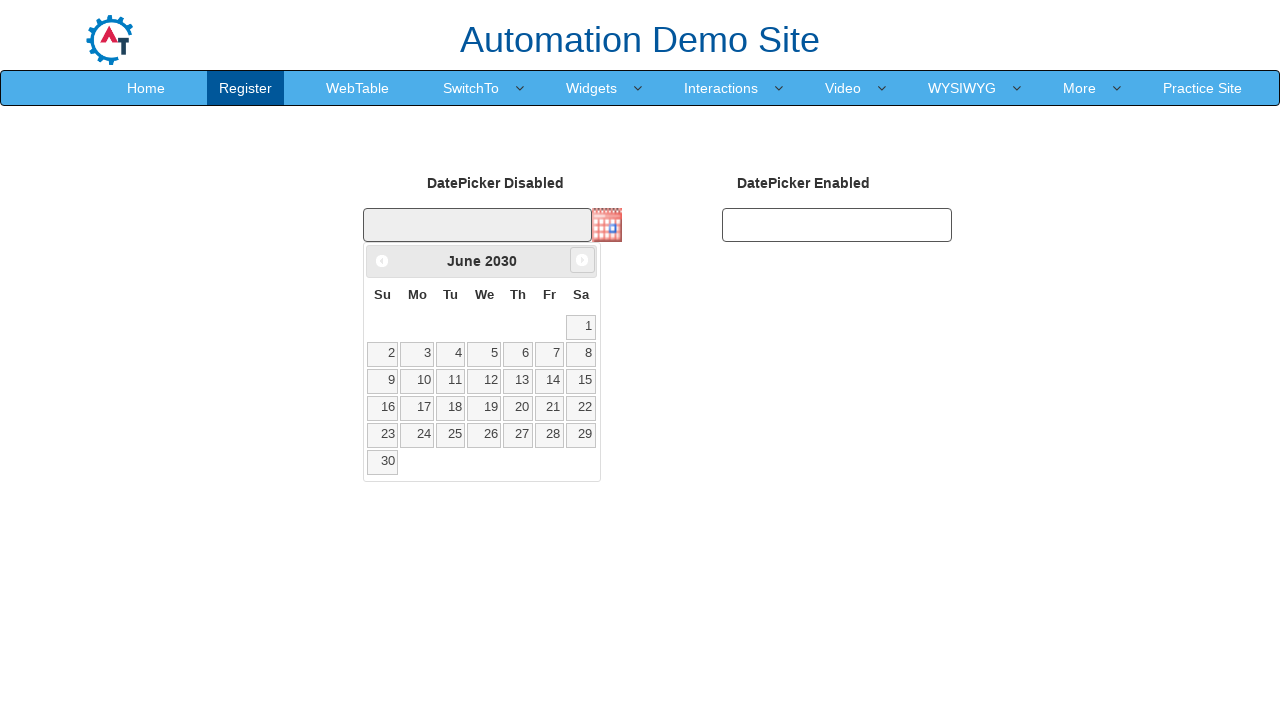

Retrieved current year: 2030
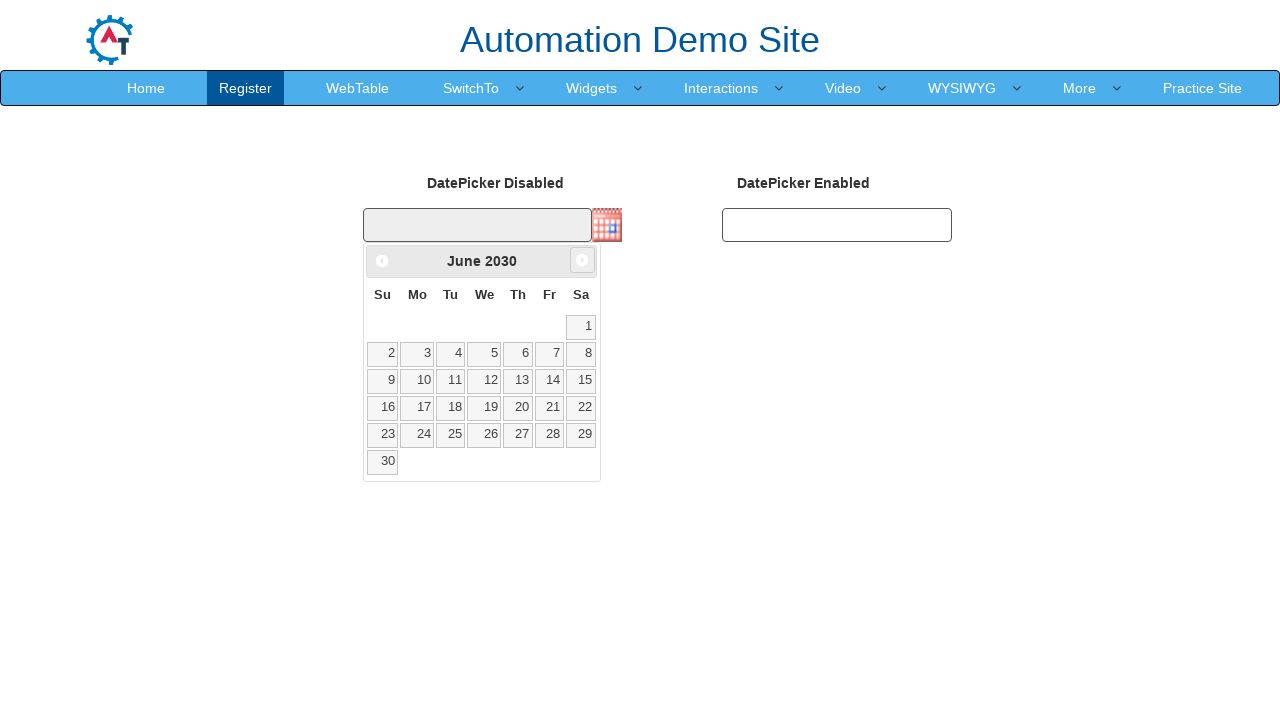

Clicked next month button (currently viewing June 2030) at (582, 260) on span.ui-icon.ui-icon-circle-triangle-e
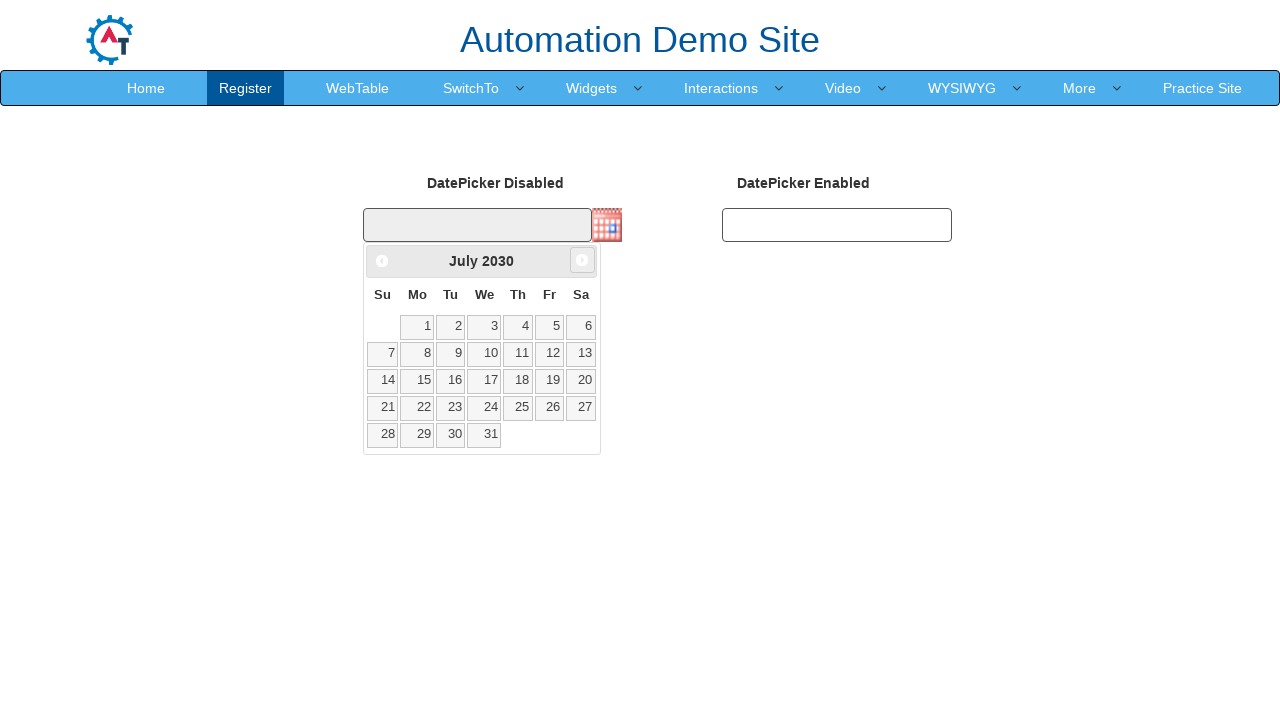

Retrieved current month: July
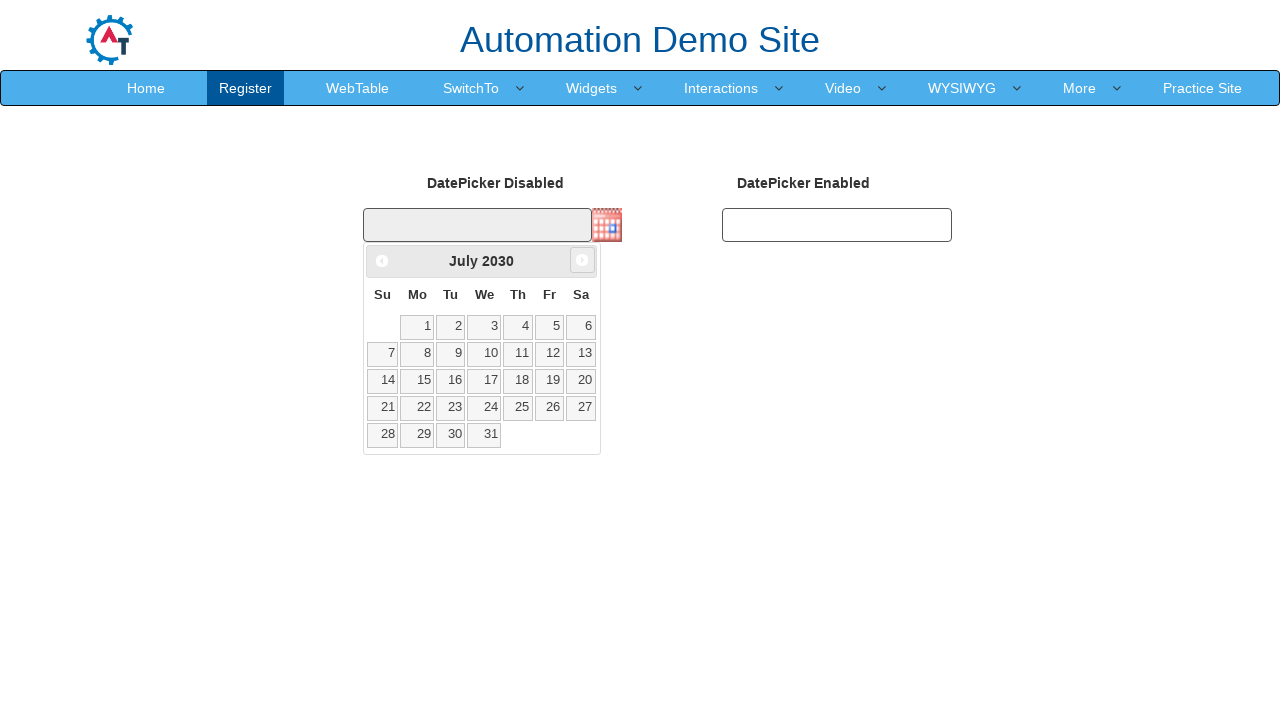

Retrieved current year: 2030
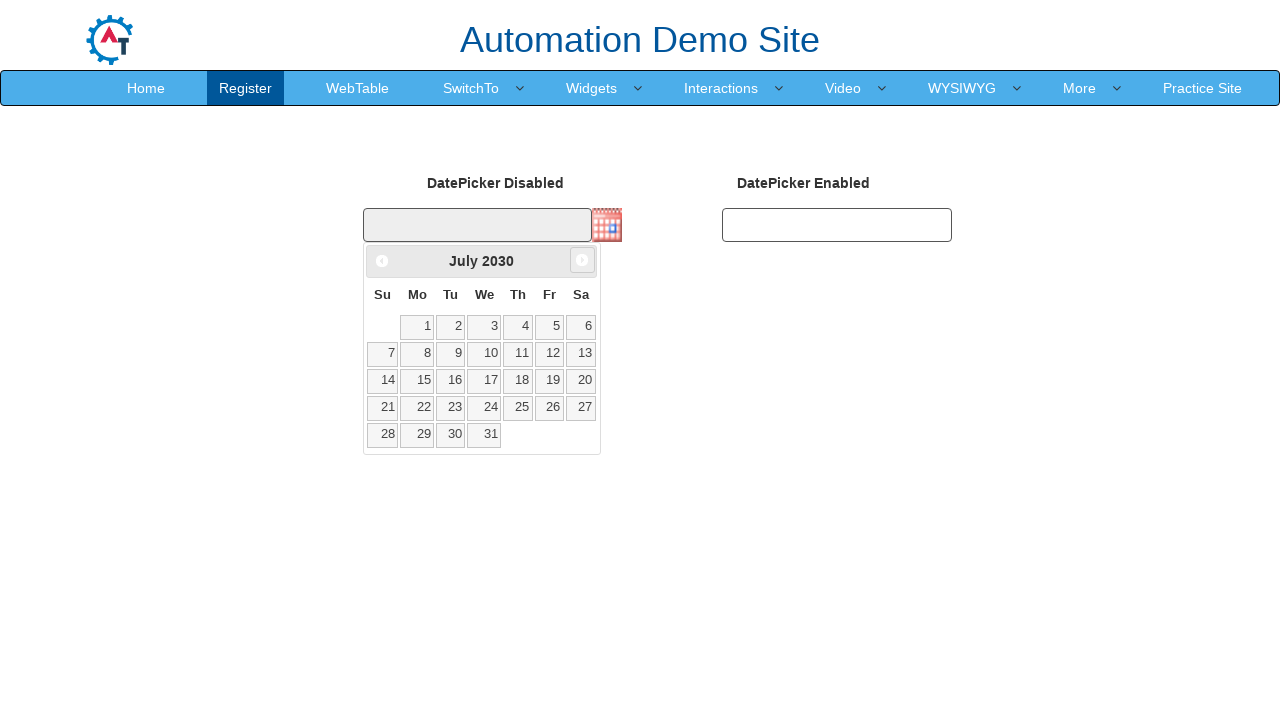

Clicked next month button (currently viewing July 2030) at (582, 260) on span.ui-icon.ui-icon-circle-triangle-e
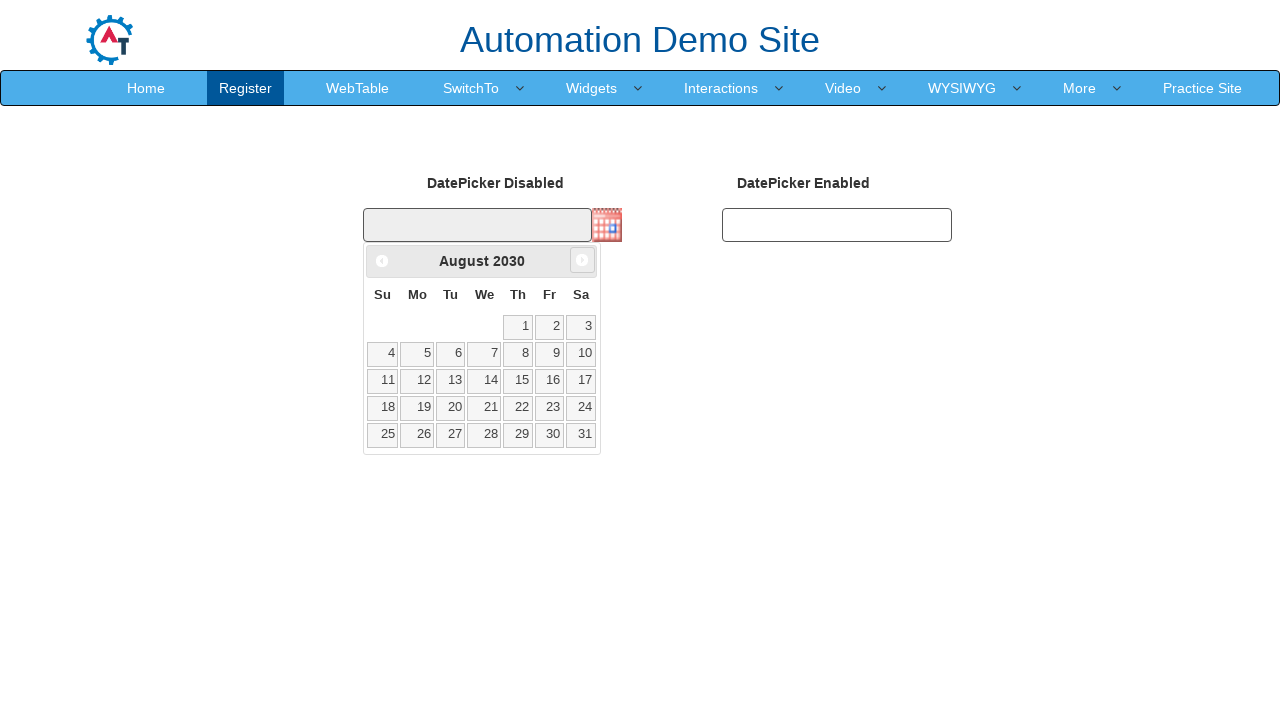

Retrieved current month: August
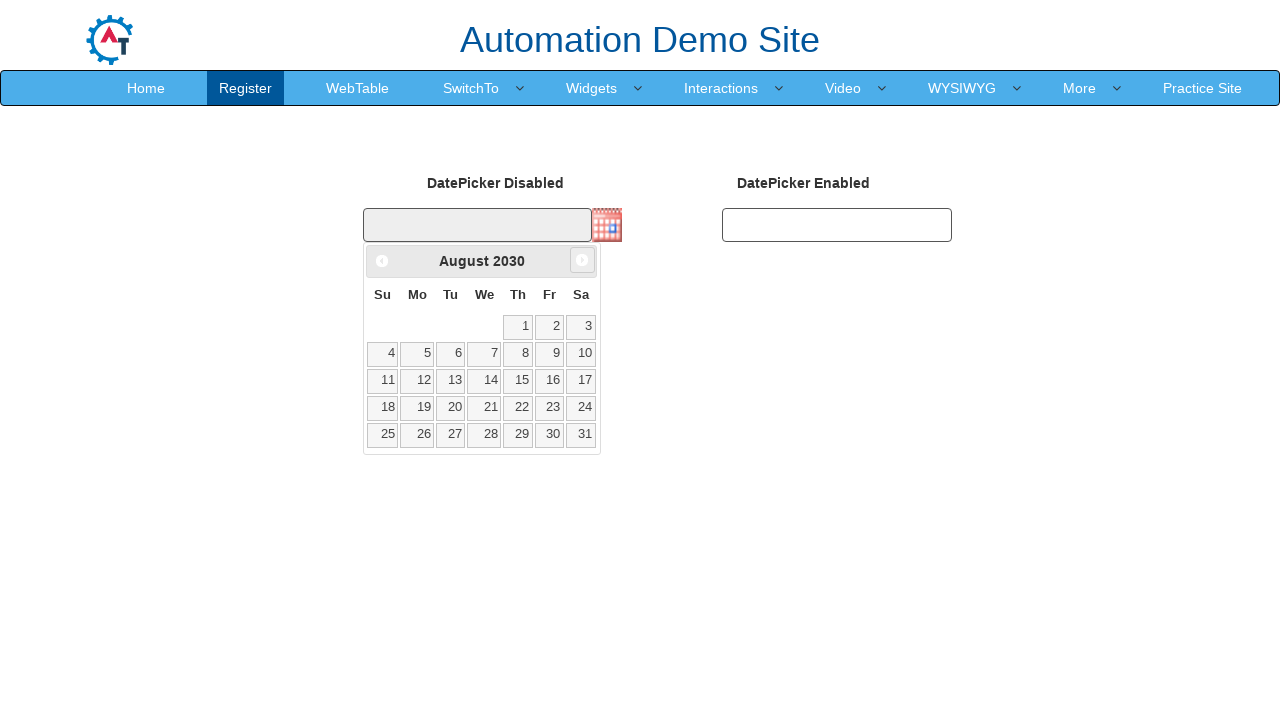

Retrieved current year: 2030
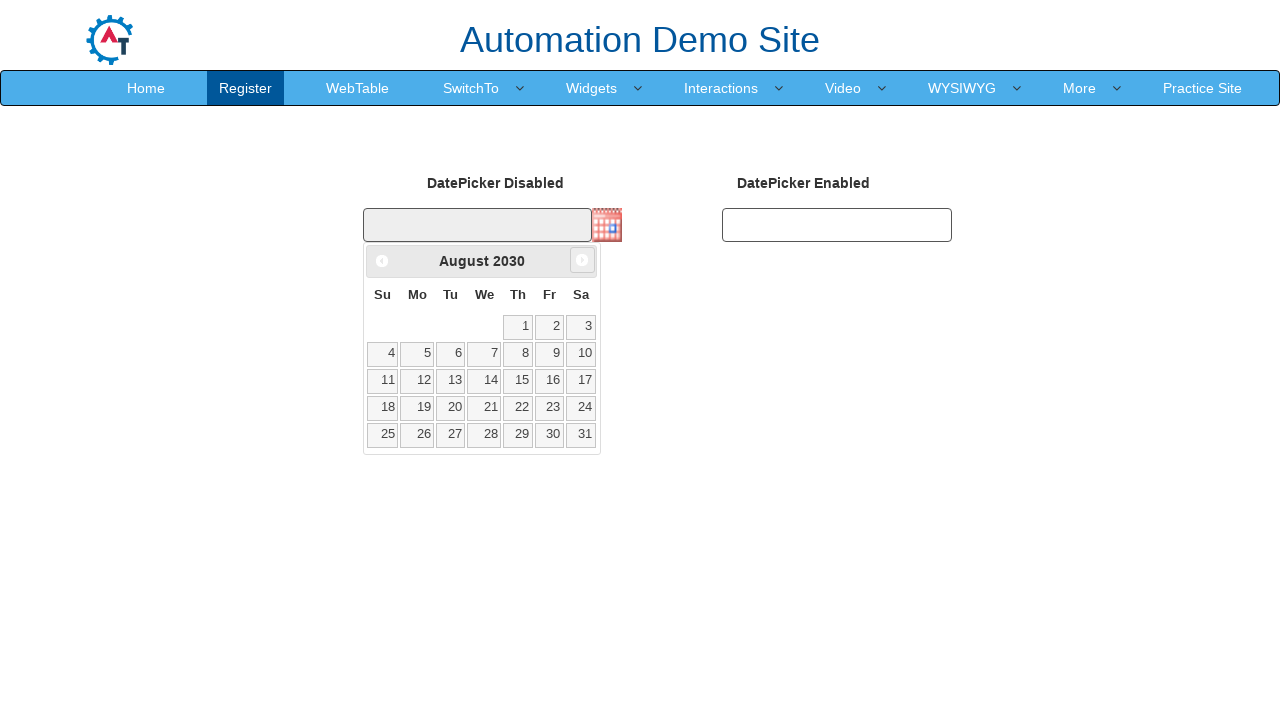

Clicked next month button (currently viewing August 2030) at (582, 260) on span.ui-icon.ui-icon-circle-triangle-e
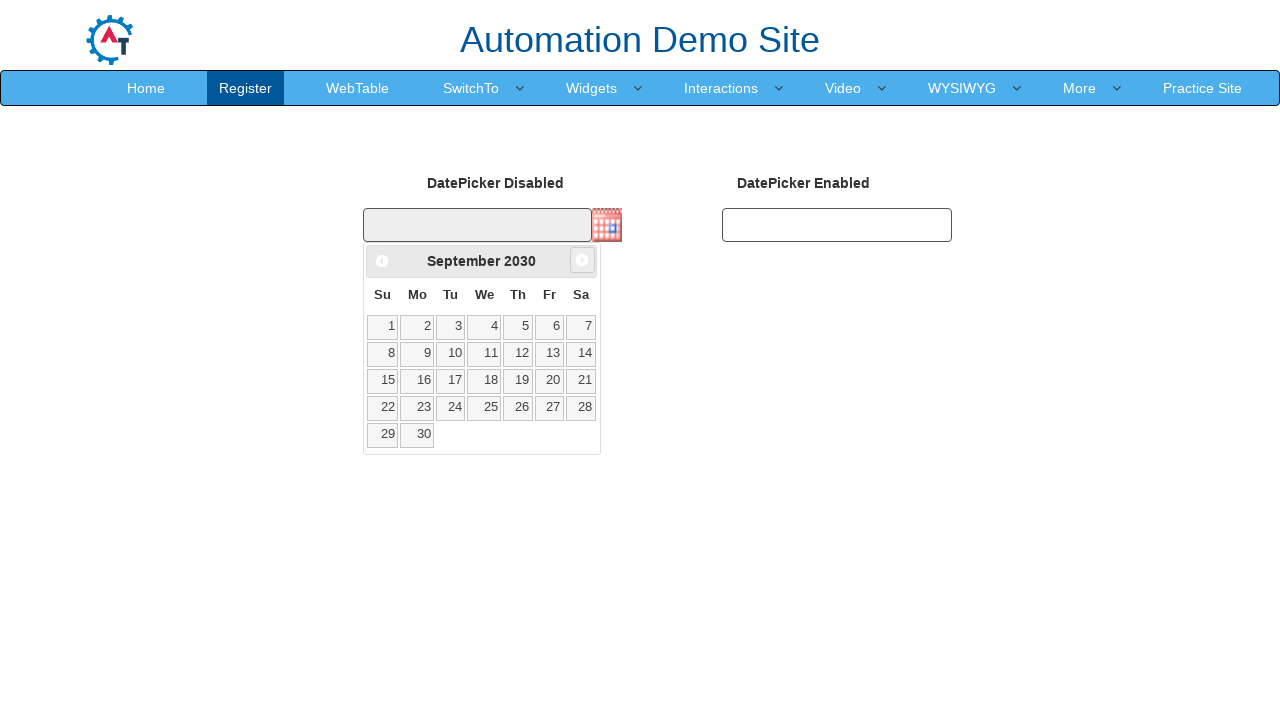

Retrieved current month: September
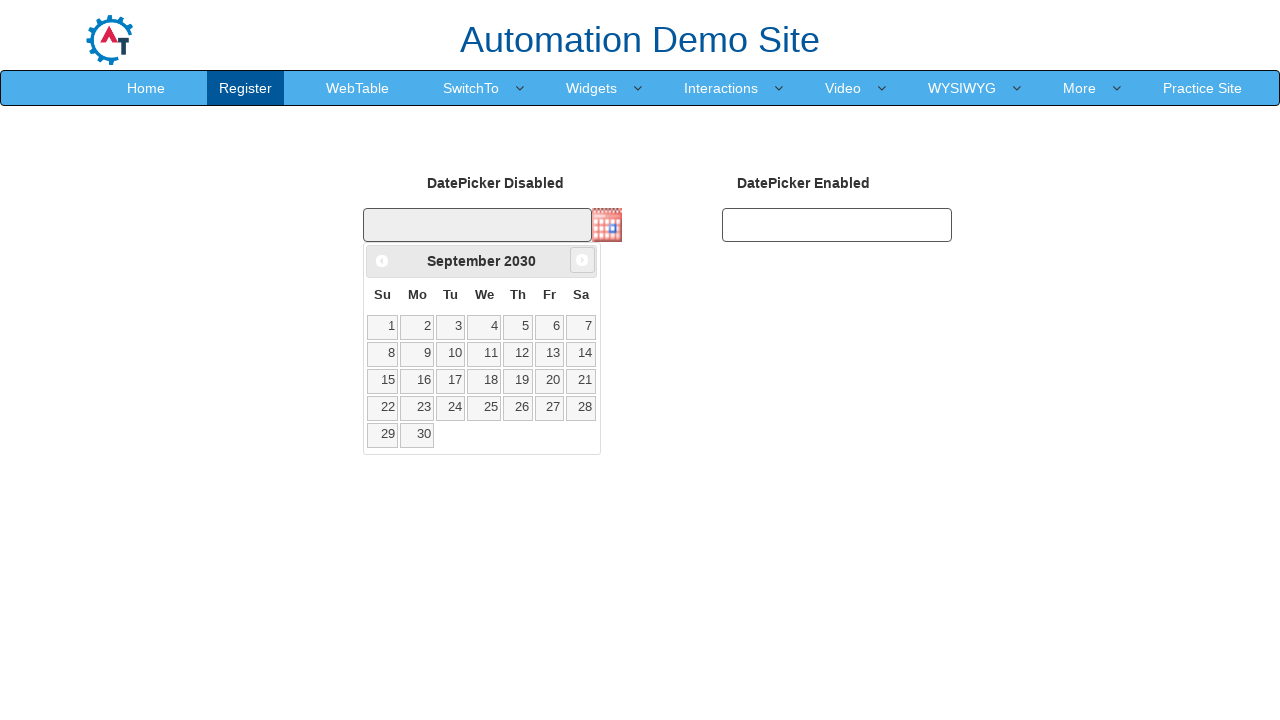

Retrieved current year: 2030
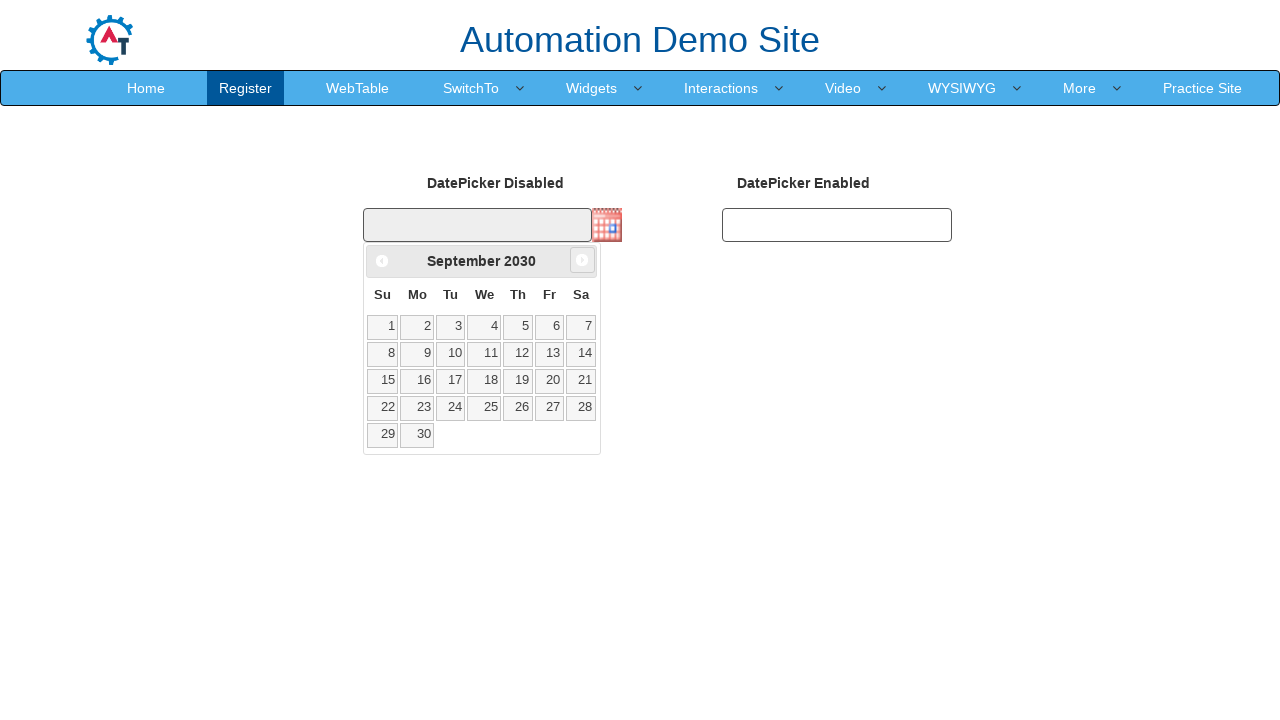

Clicked next month button (currently viewing September 2030) at (582, 260) on span.ui-icon.ui-icon-circle-triangle-e
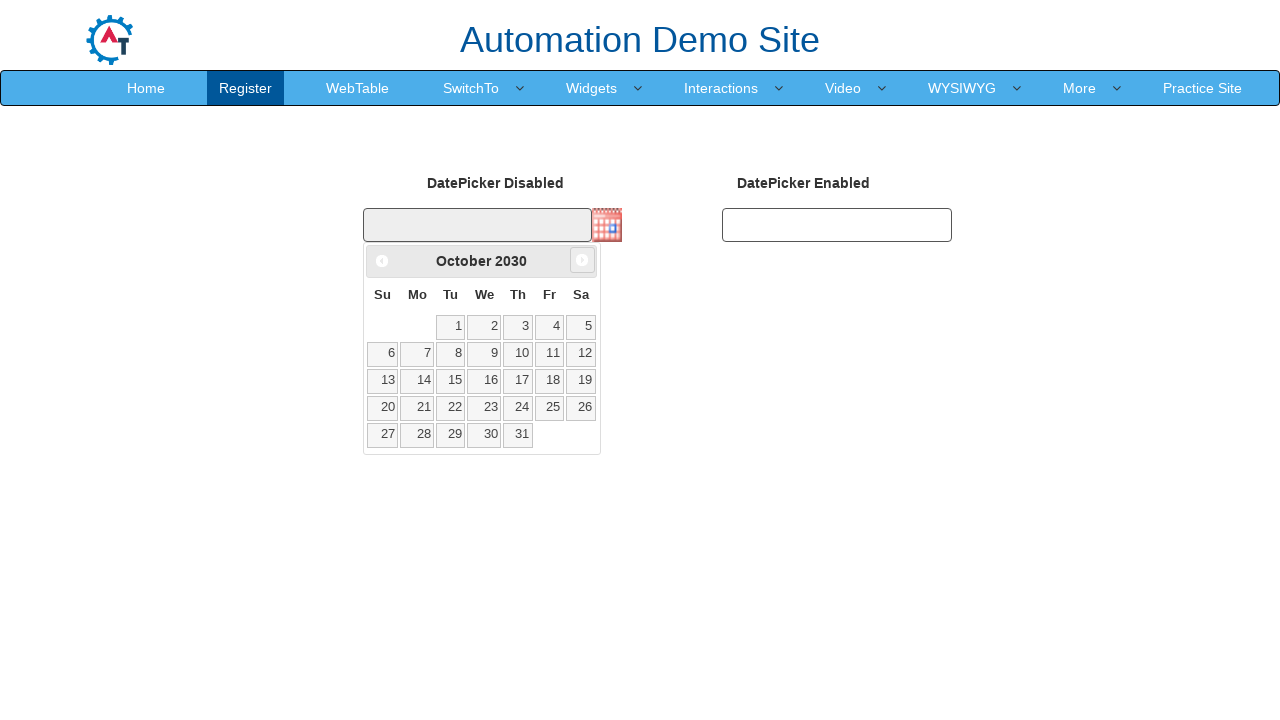

Retrieved current month: October
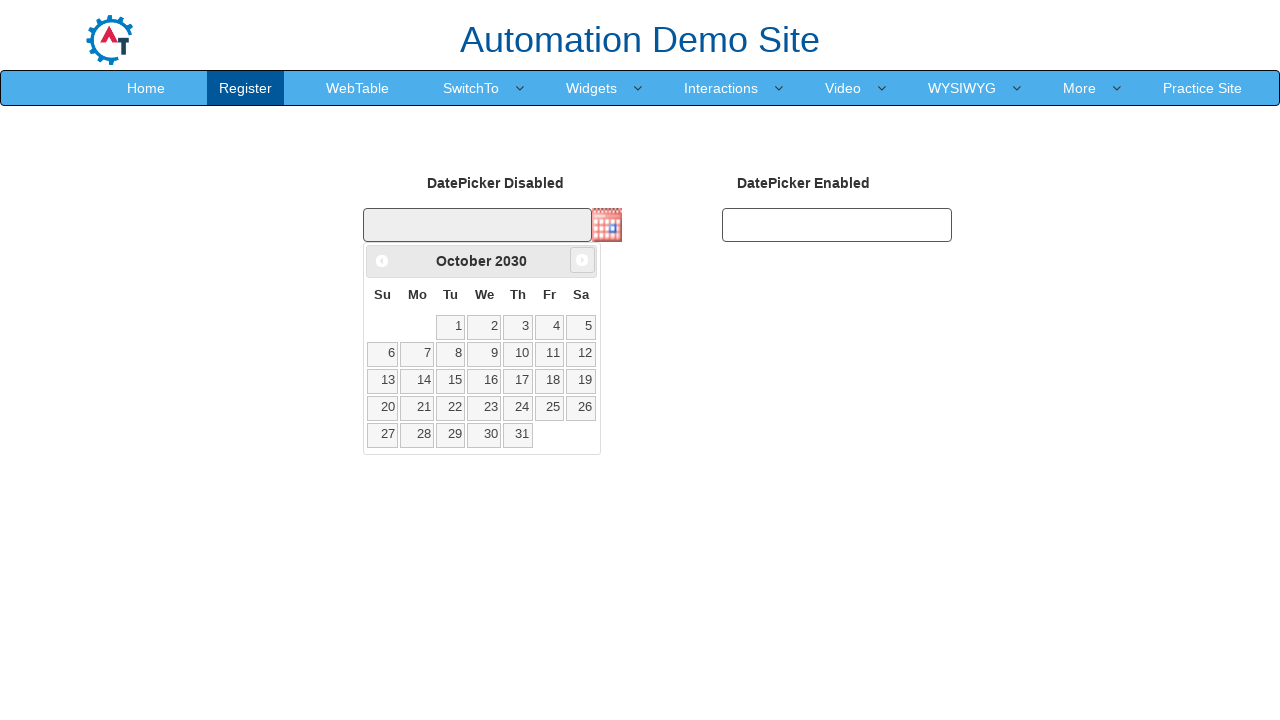

Retrieved current year: 2030
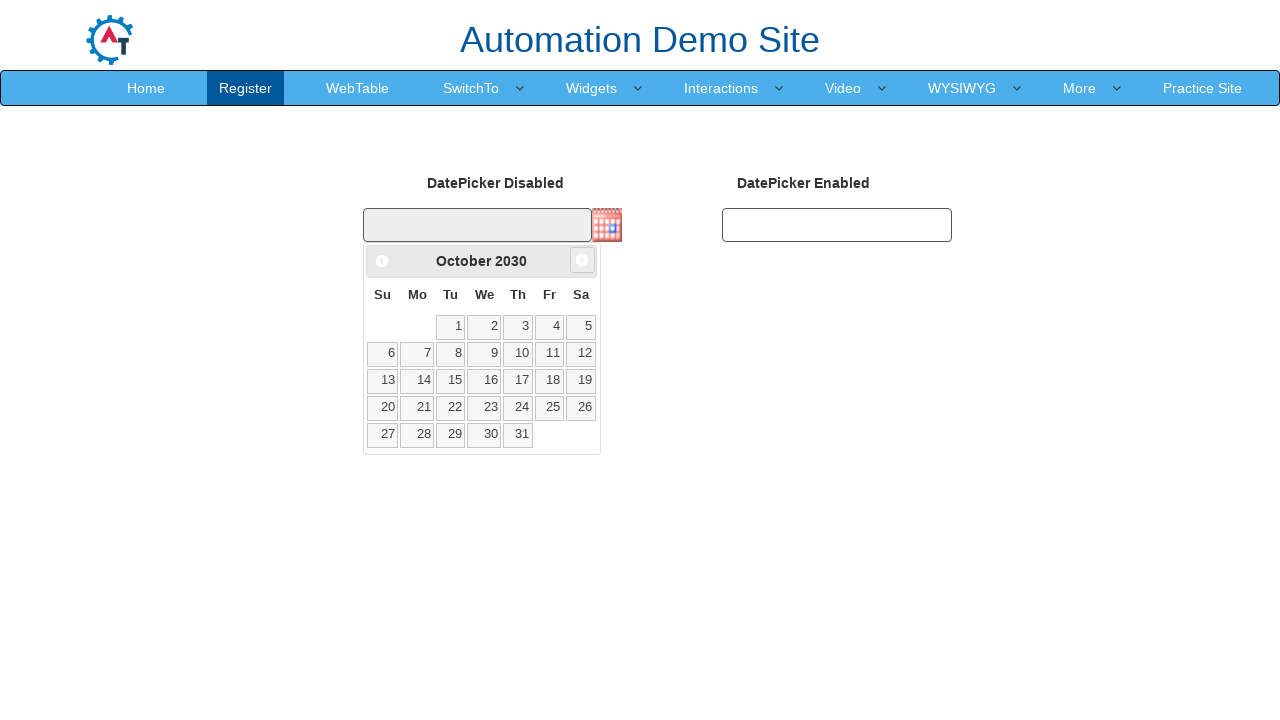

Clicked next month button (currently viewing October 2030) at (582, 260) on span.ui-icon.ui-icon-circle-triangle-e
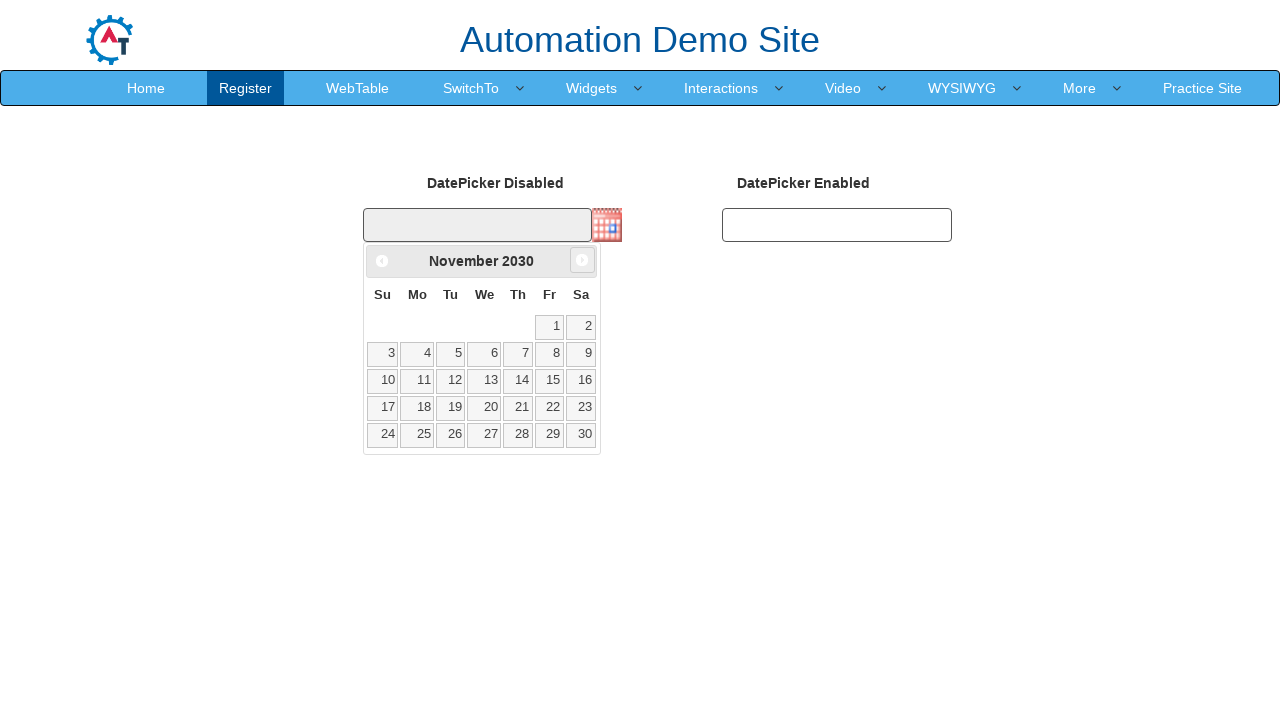

Retrieved current month: November
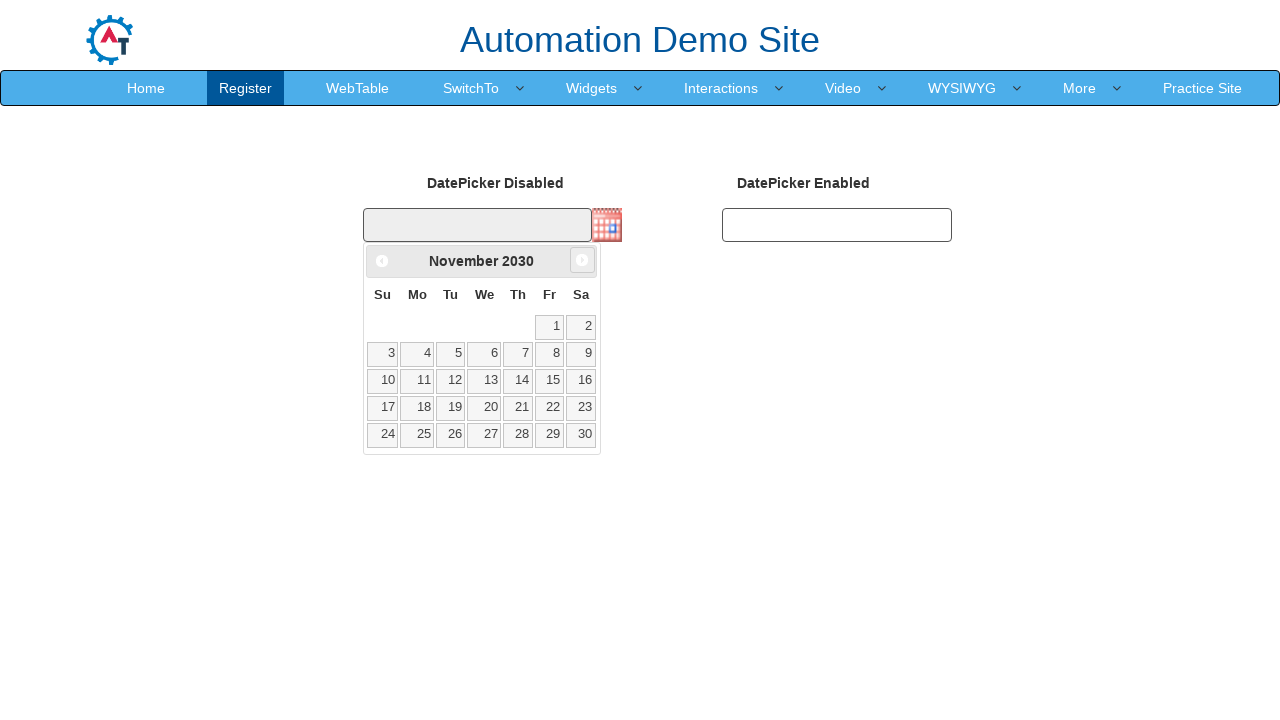

Retrieved current year: 2030
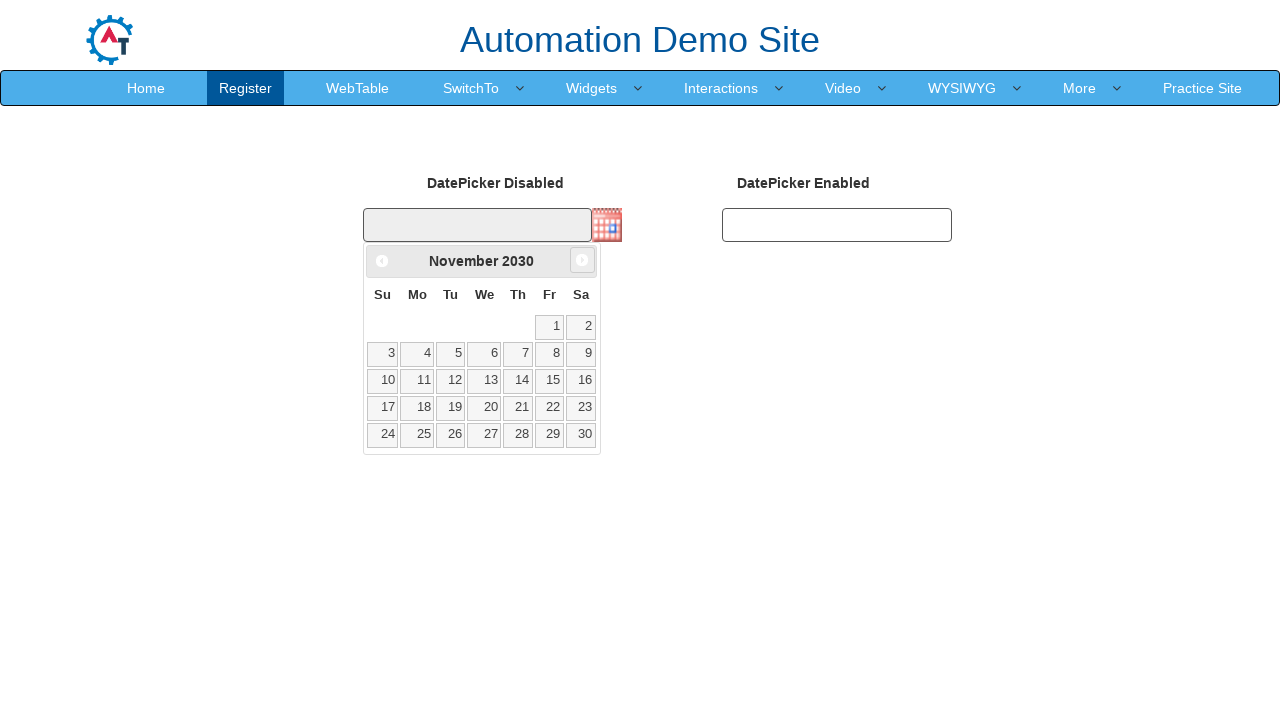

Clicked next month button (currently viewing November 2030) at (582, 260) on span.ui-icon.ui-icon-circle-triangle-e
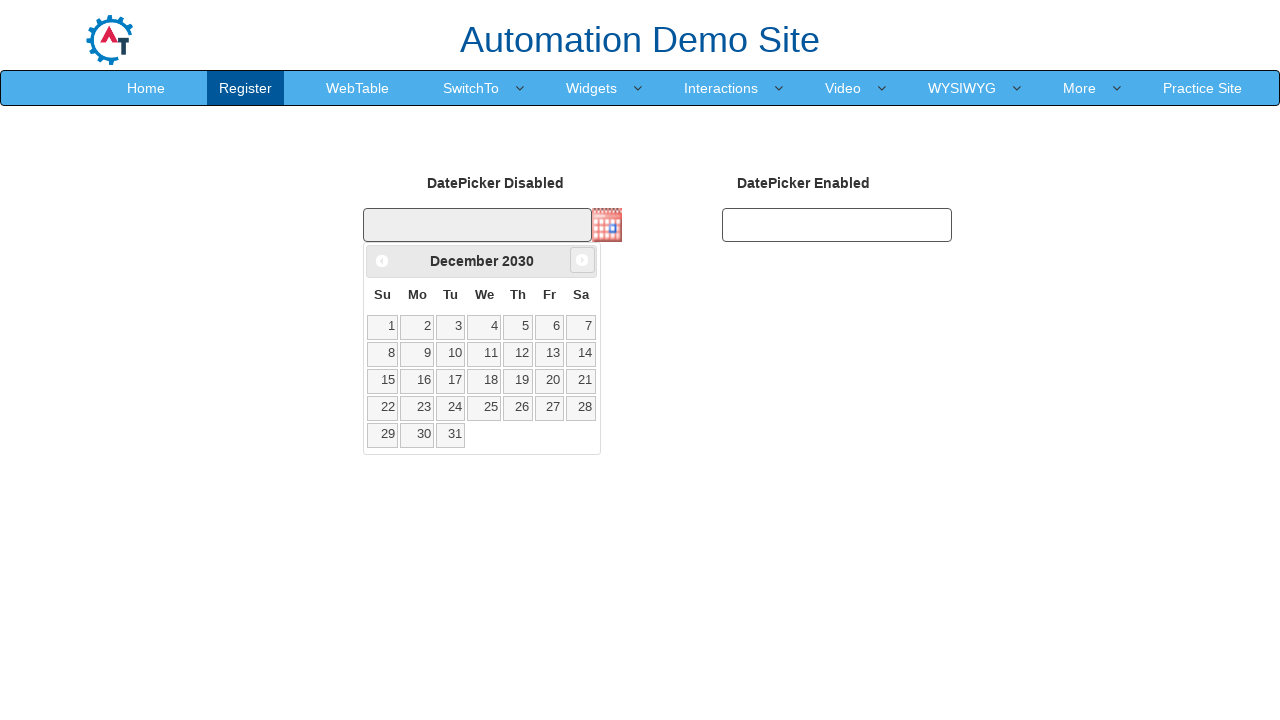

Retrieved current month: December
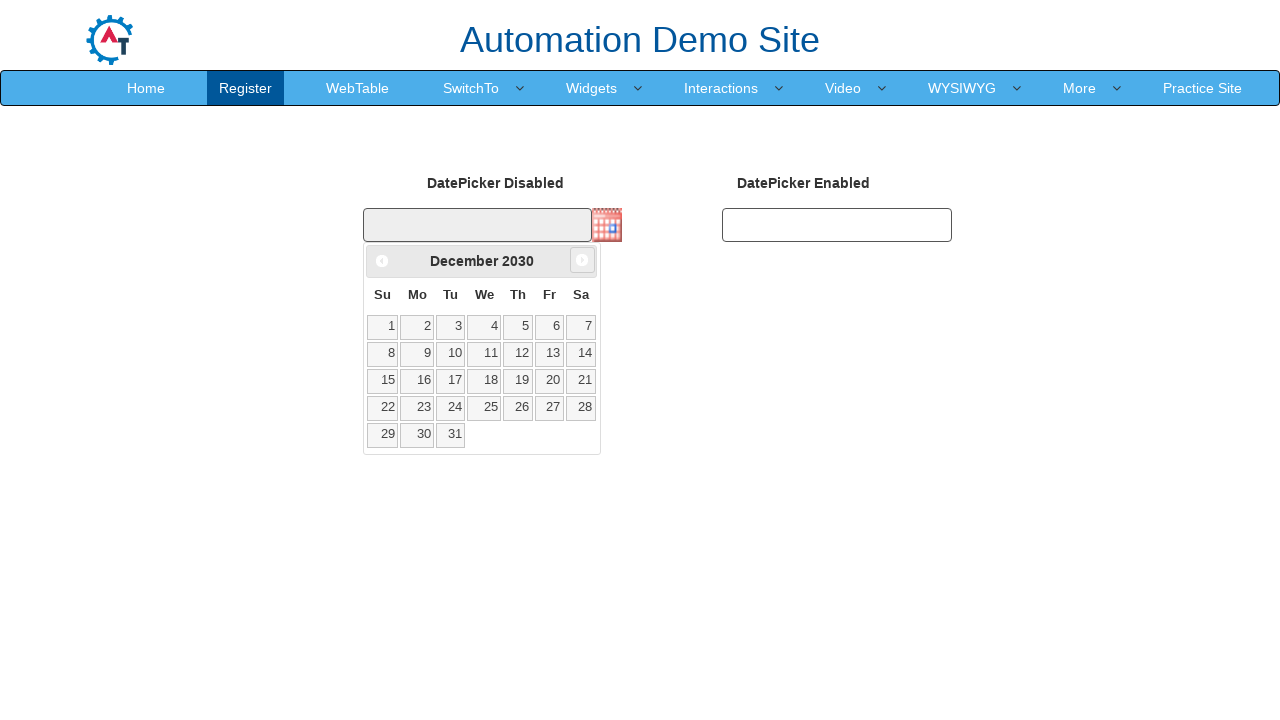

Retrieved current year: 2030
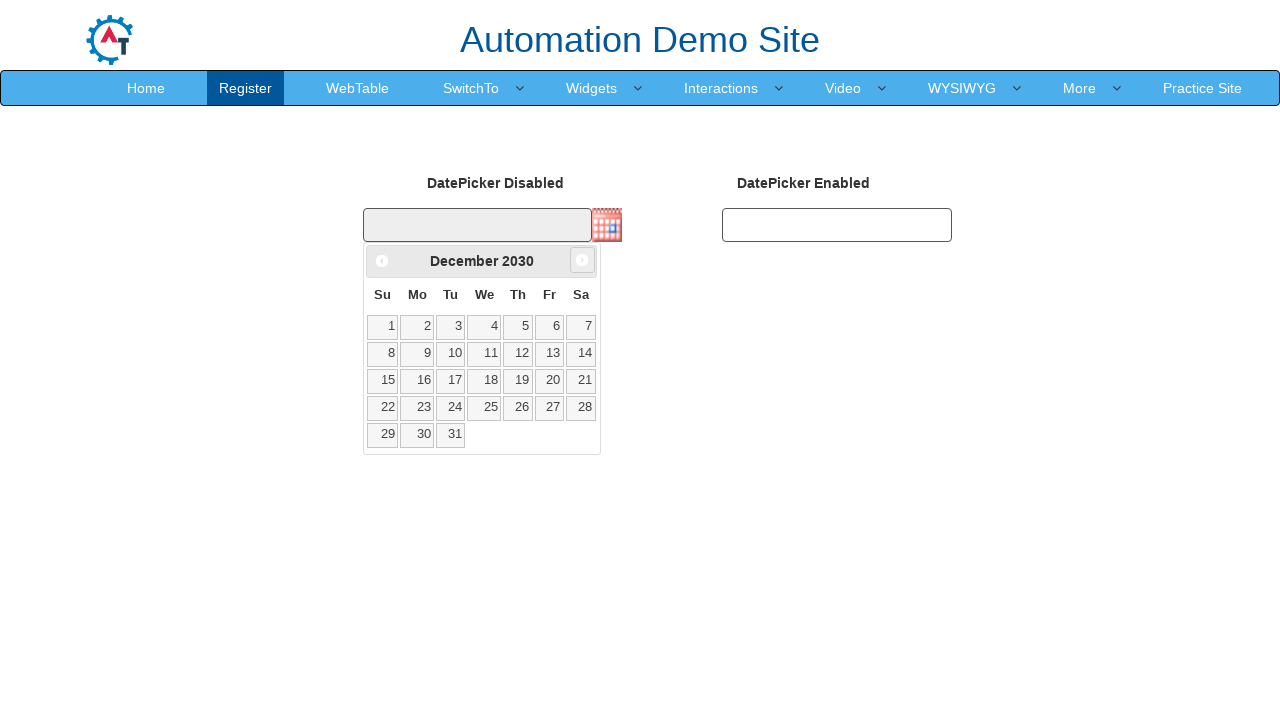

Clicked next month button (currently viewing December 2030) at (582, 260) on span.ui-icon.ui-icon-circle-triangle-e
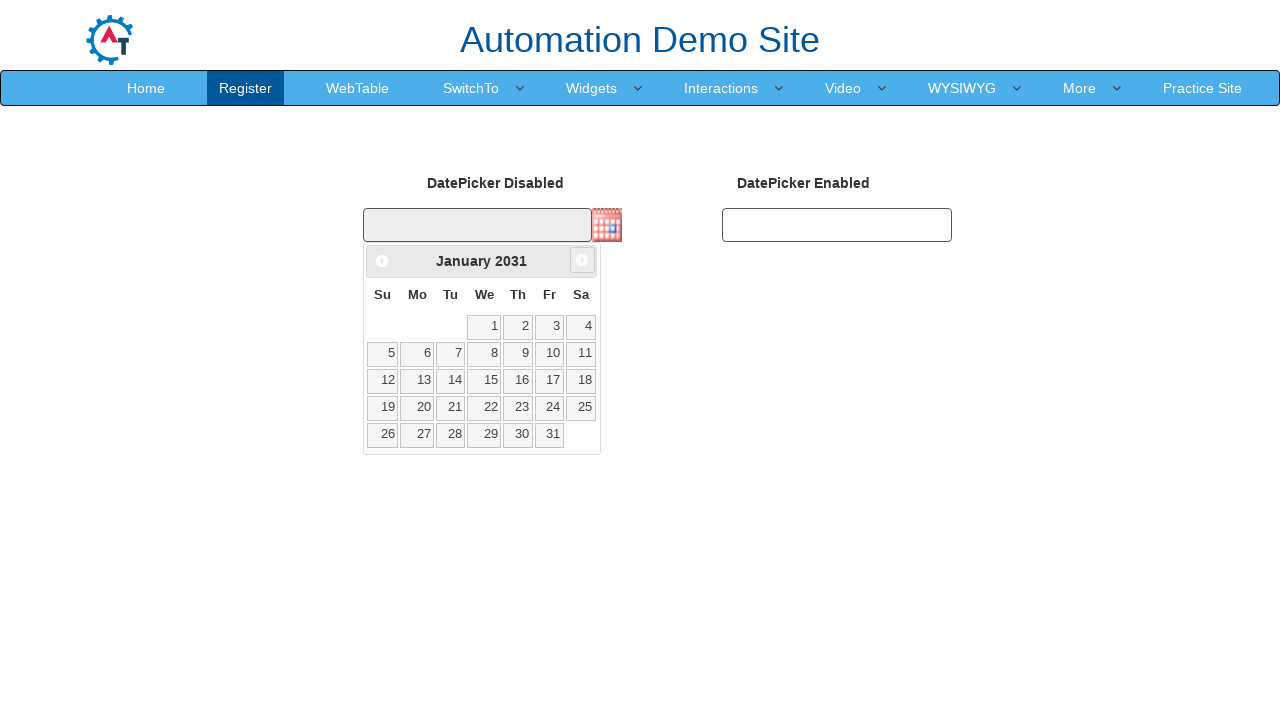

Retrieved current month: January
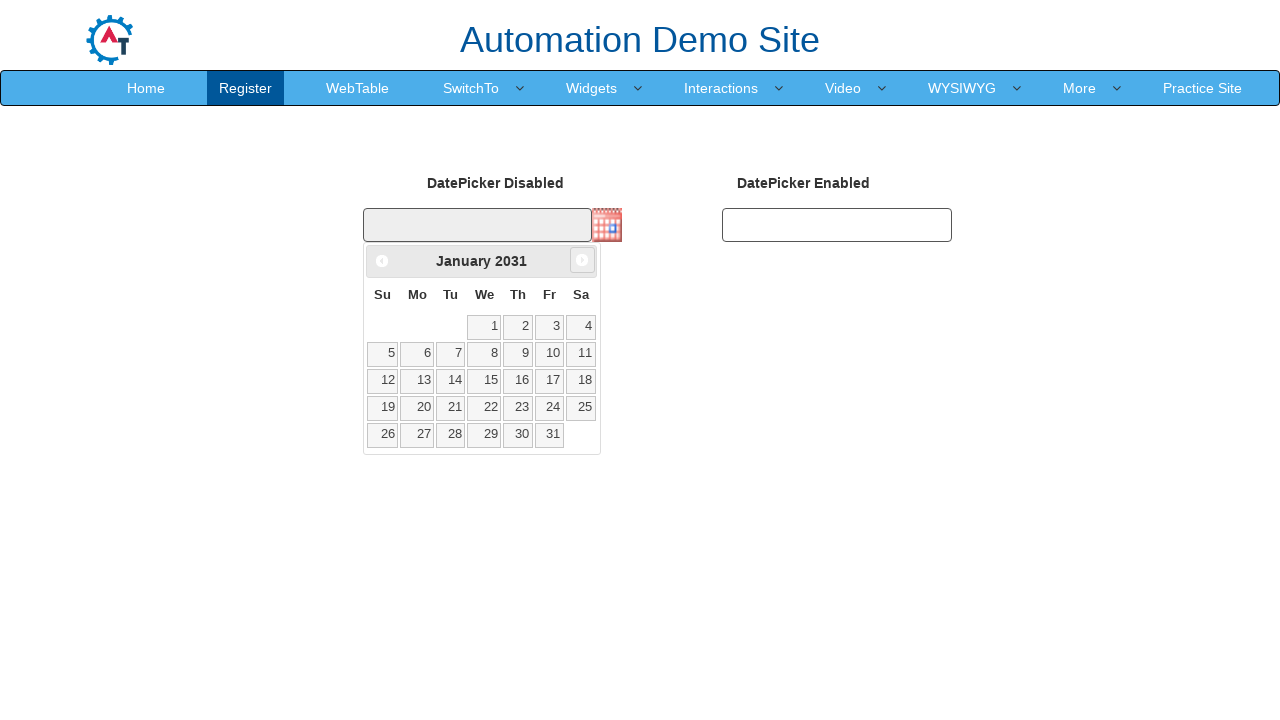

Retrieved current year: 2031
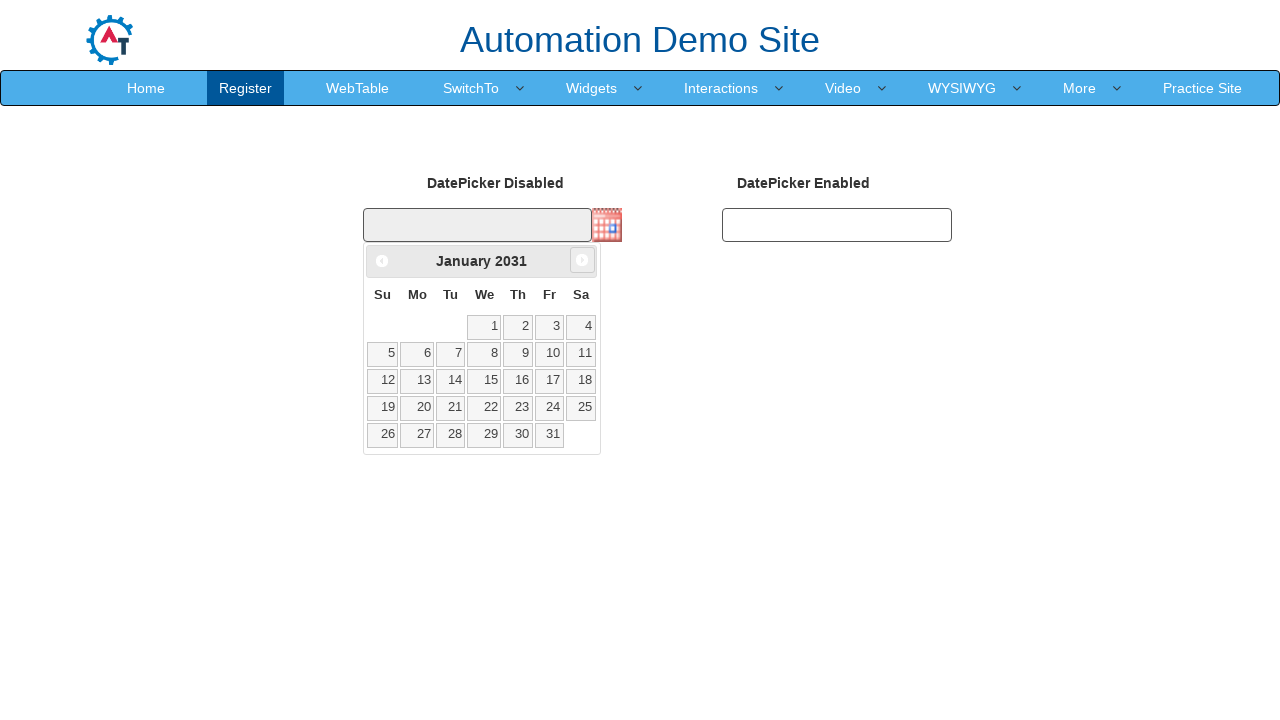

Clicked next month button (currently viewing January 2031) at (582, 260) on span.ui-icon.ui-icon-circle-triangle-e
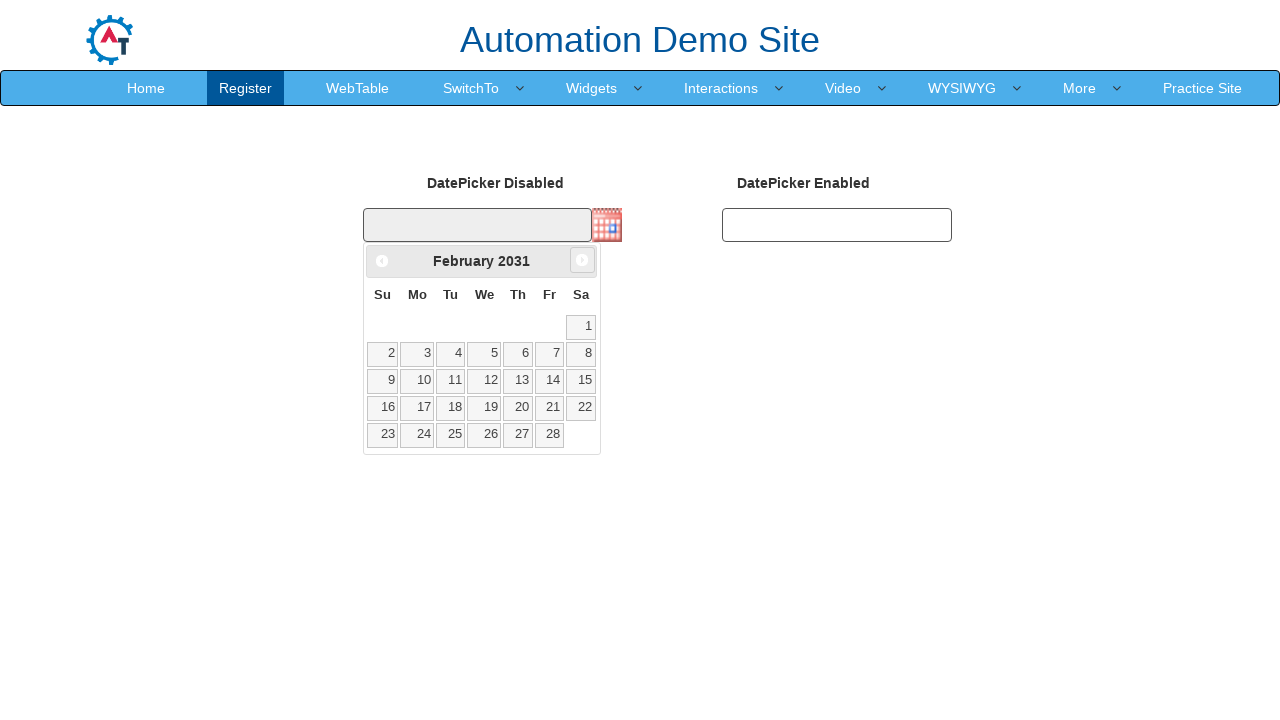

Retrieved current month: February
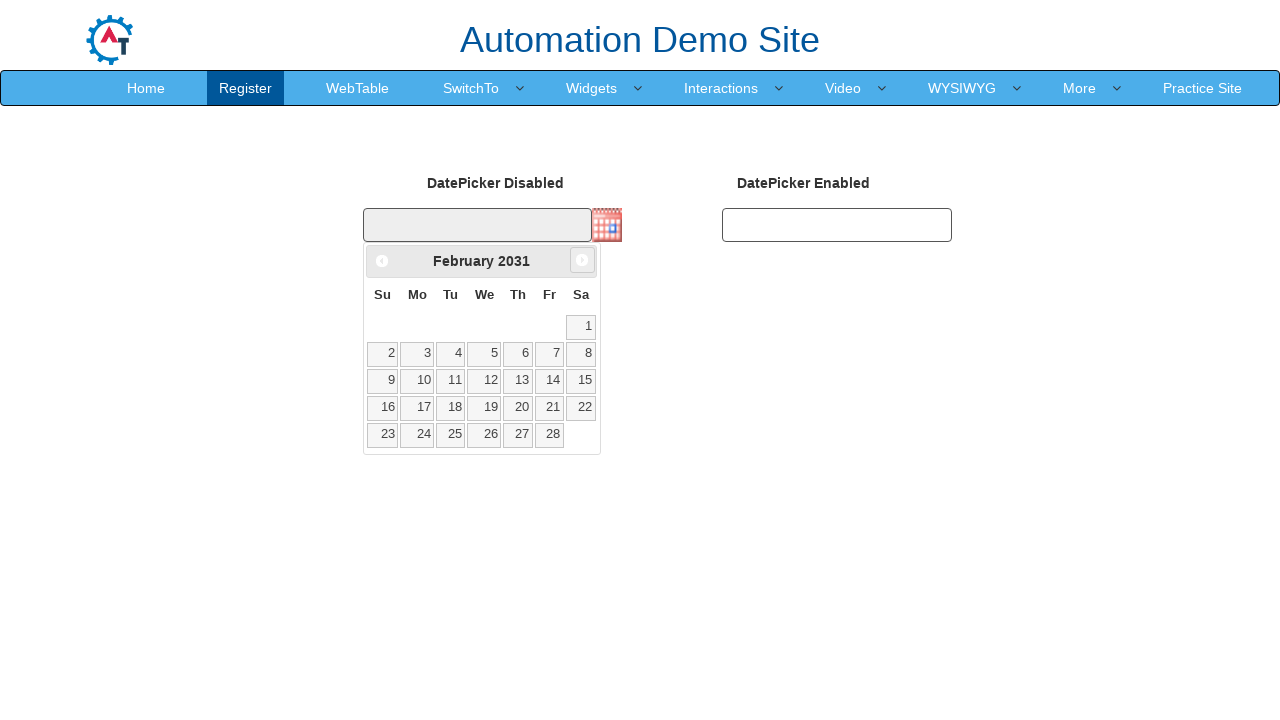

Retrieved current year: 2031
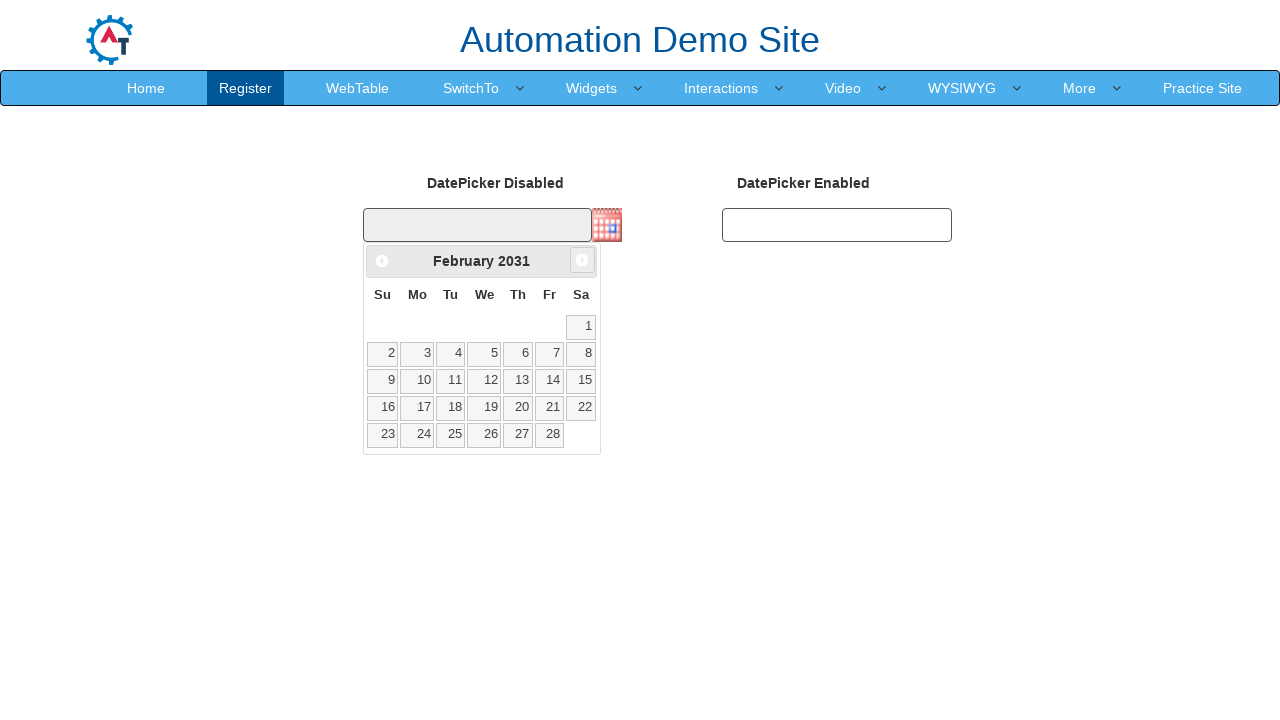

Clicked next month button (currently viewing February 2031) at (582, 260) on span.ui-icon.ui-icon-circle-triangle-e
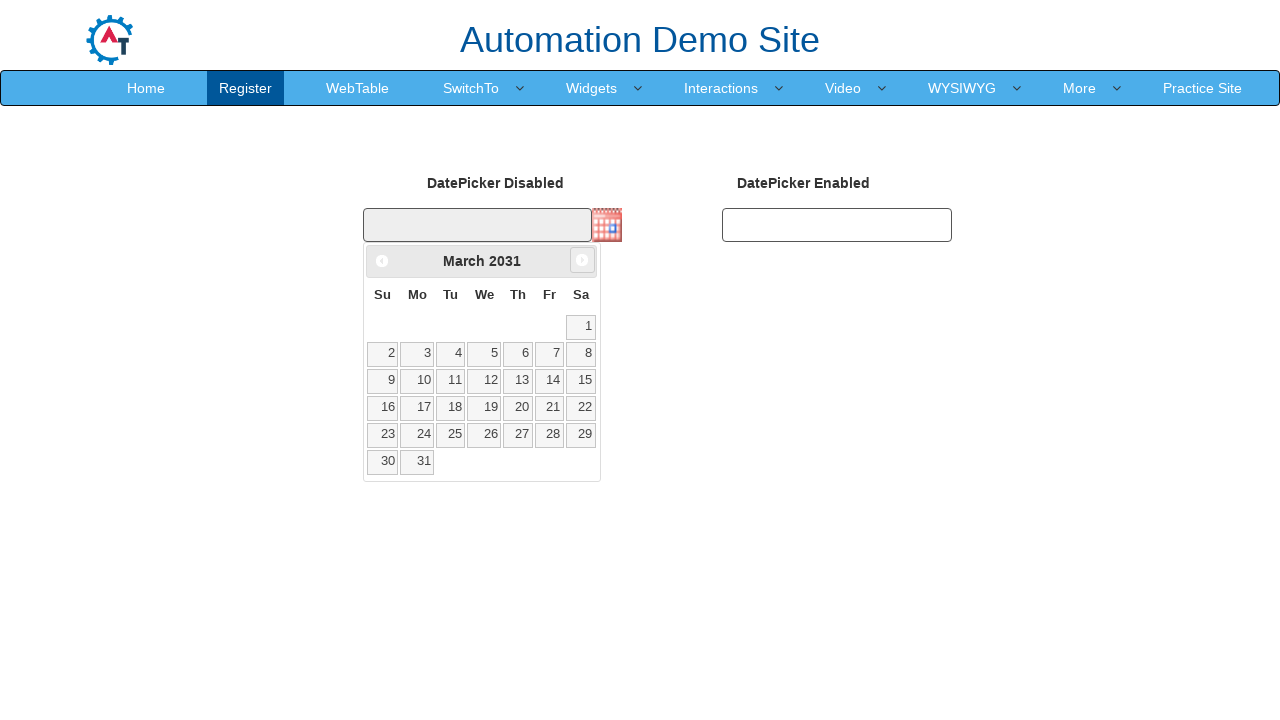

Retrieved current month: March
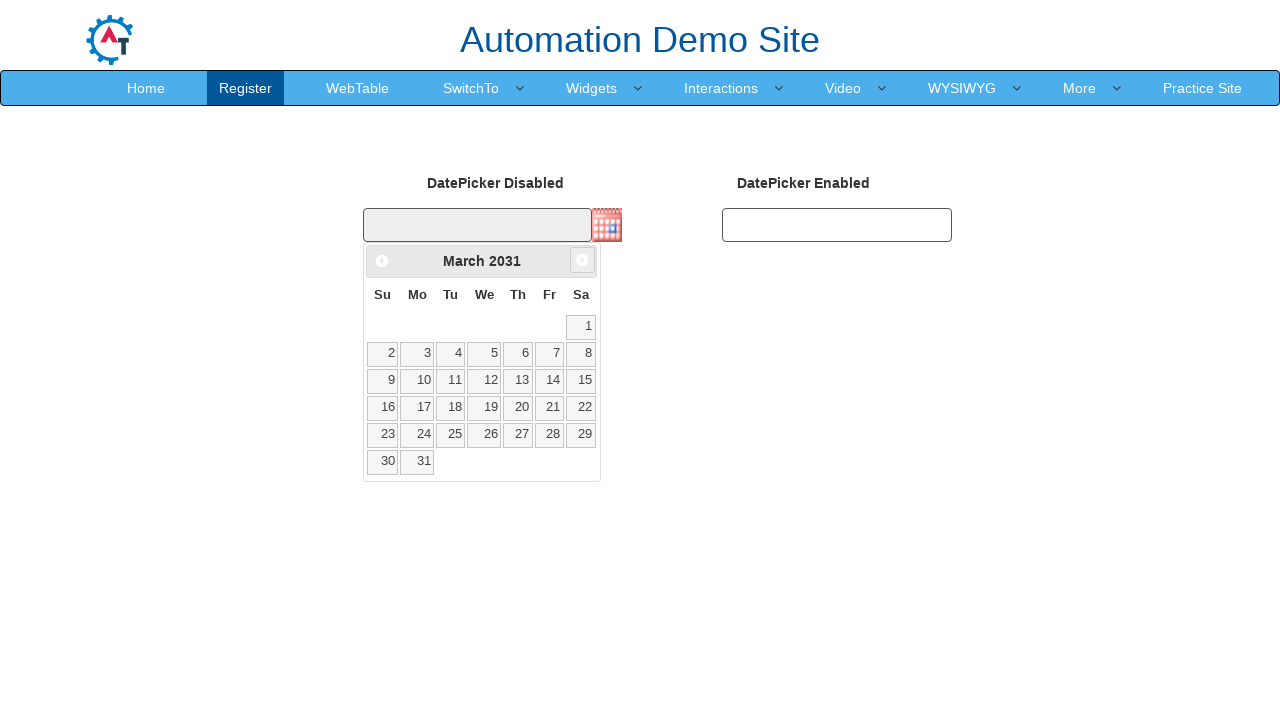

Retrieved current year: 2031
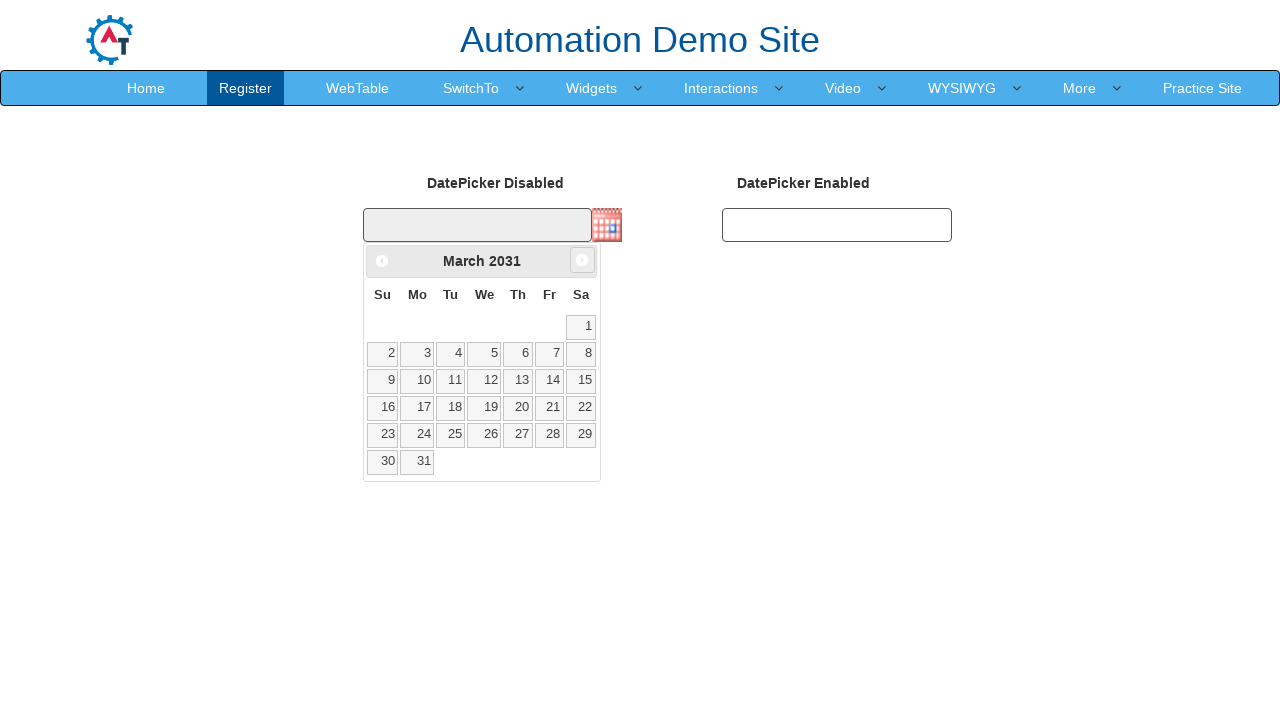

Clicked next month button (currently viewing March 2031) at (582, 260) on span.ui-icon.ui-icon-circle-triangle-e
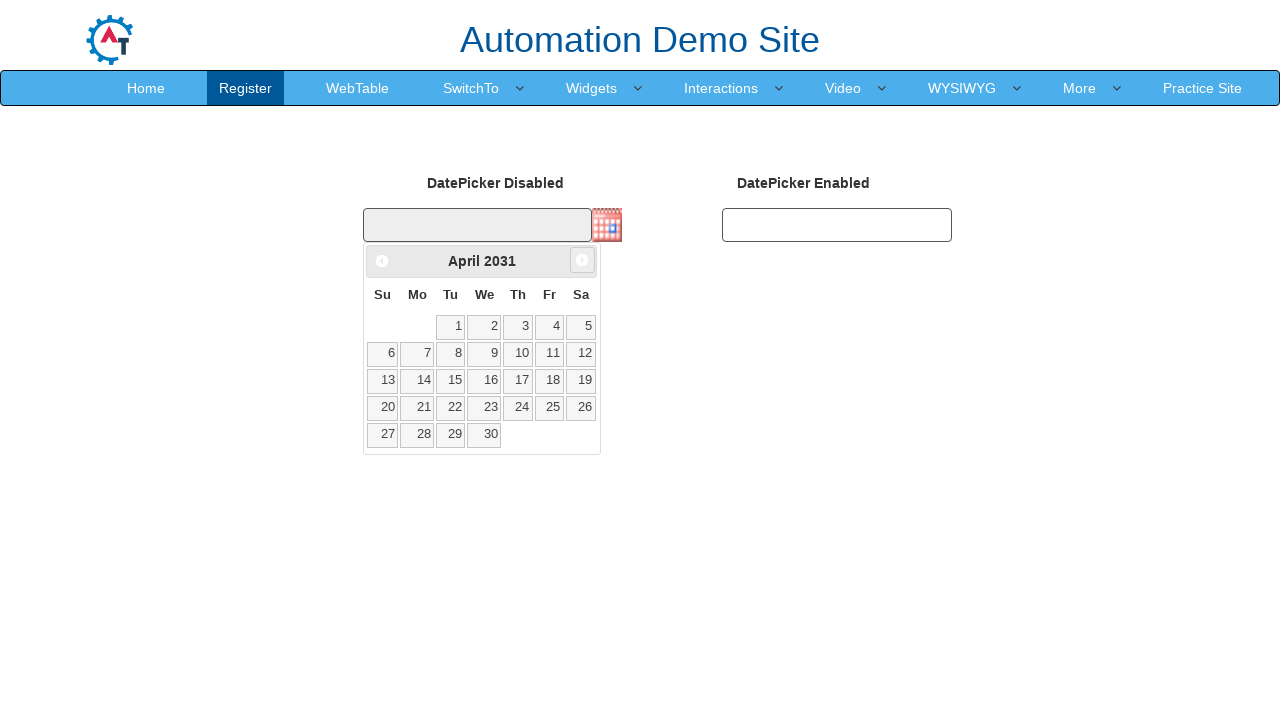

Retrieved current month: April
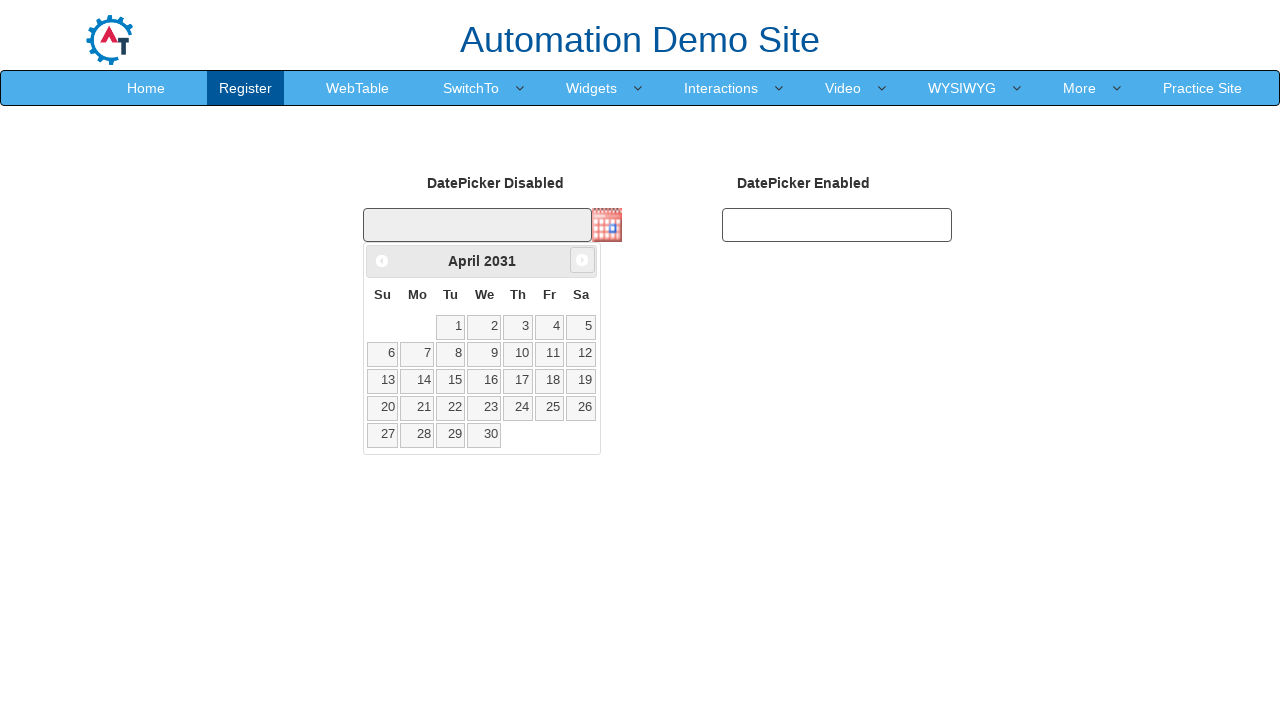

Retrieved current year: 2031
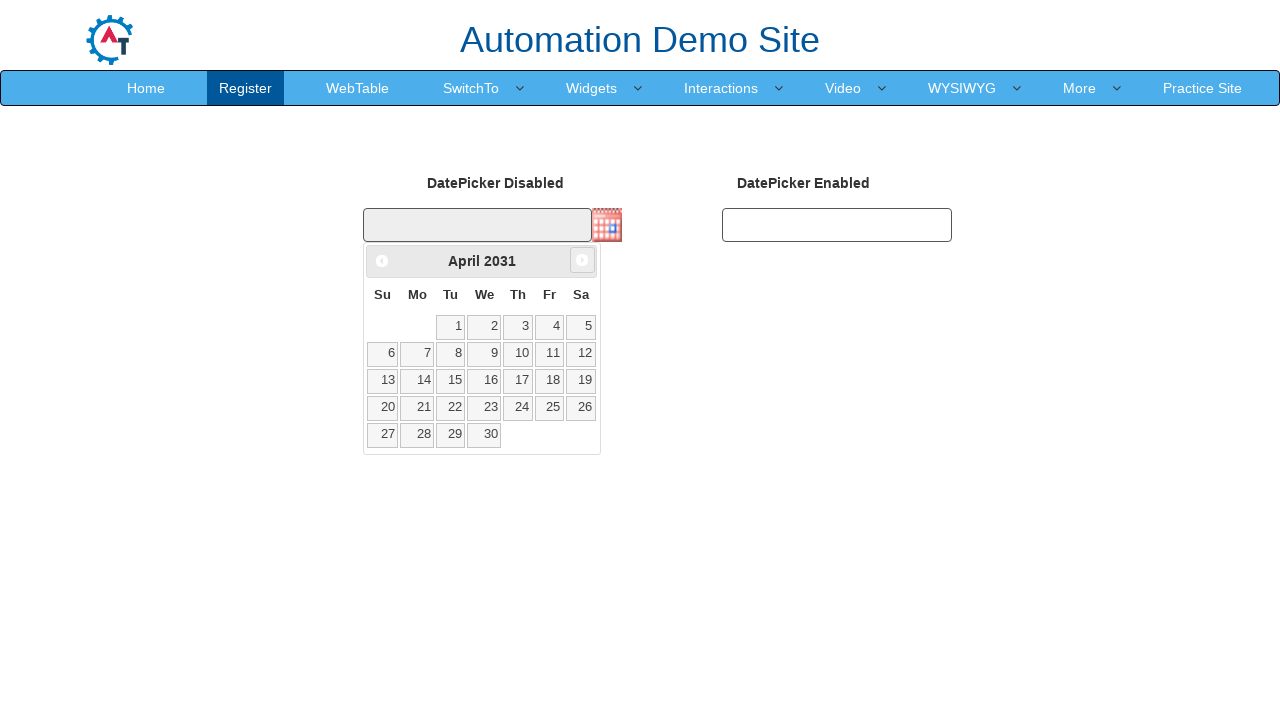

Clicked next month button (currently viewing April 2031) at (582, 260) on span.ui-icon.ui-icon-circle-triangle-e
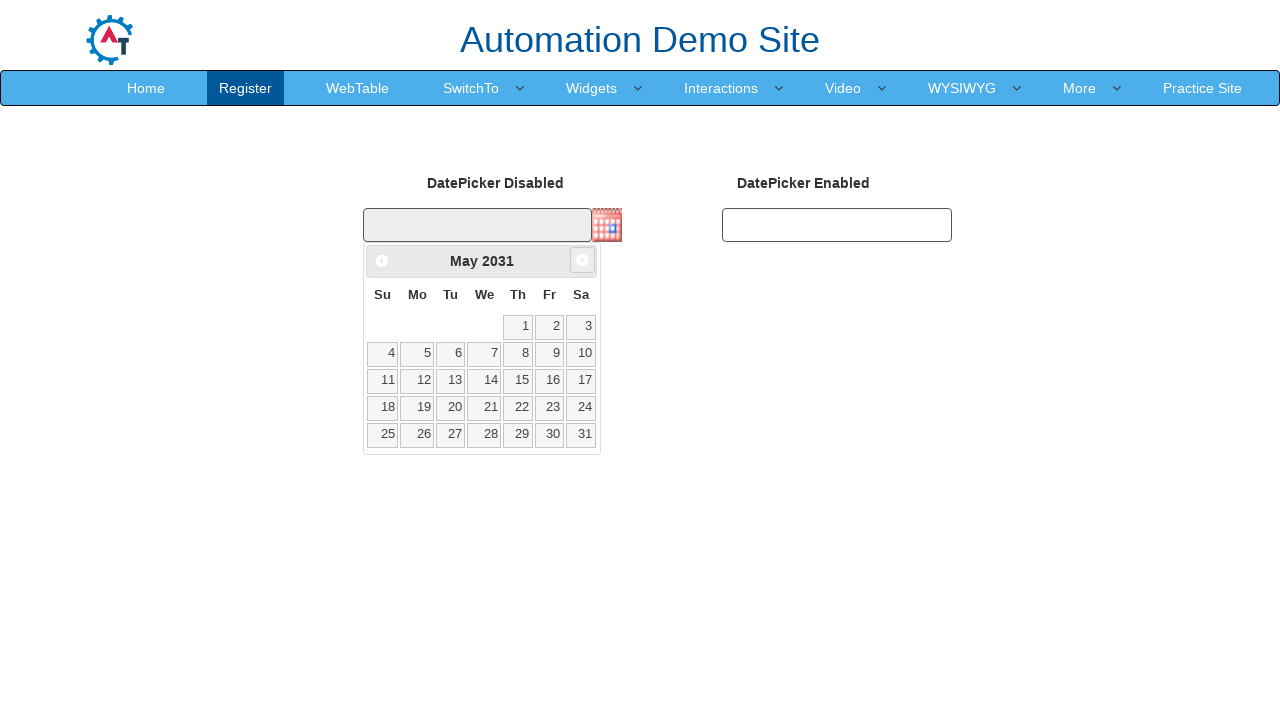

Retrieved current month: May
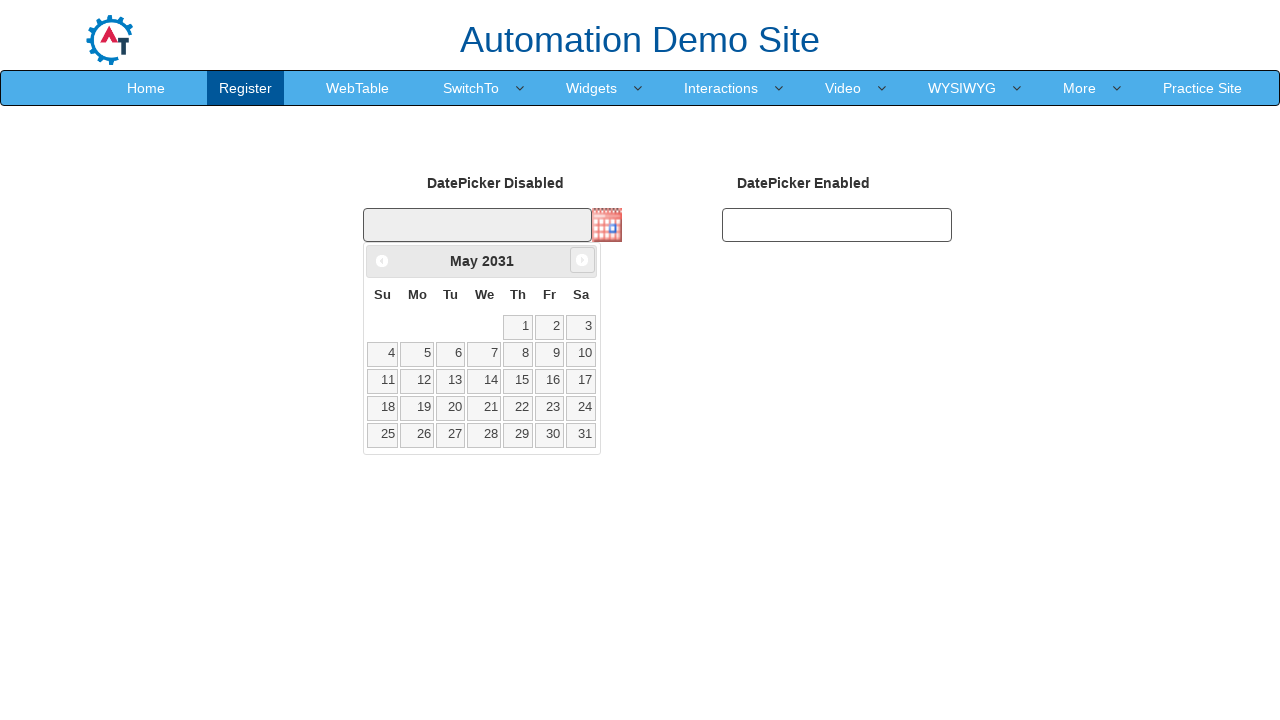

Retrieved current year: 2031
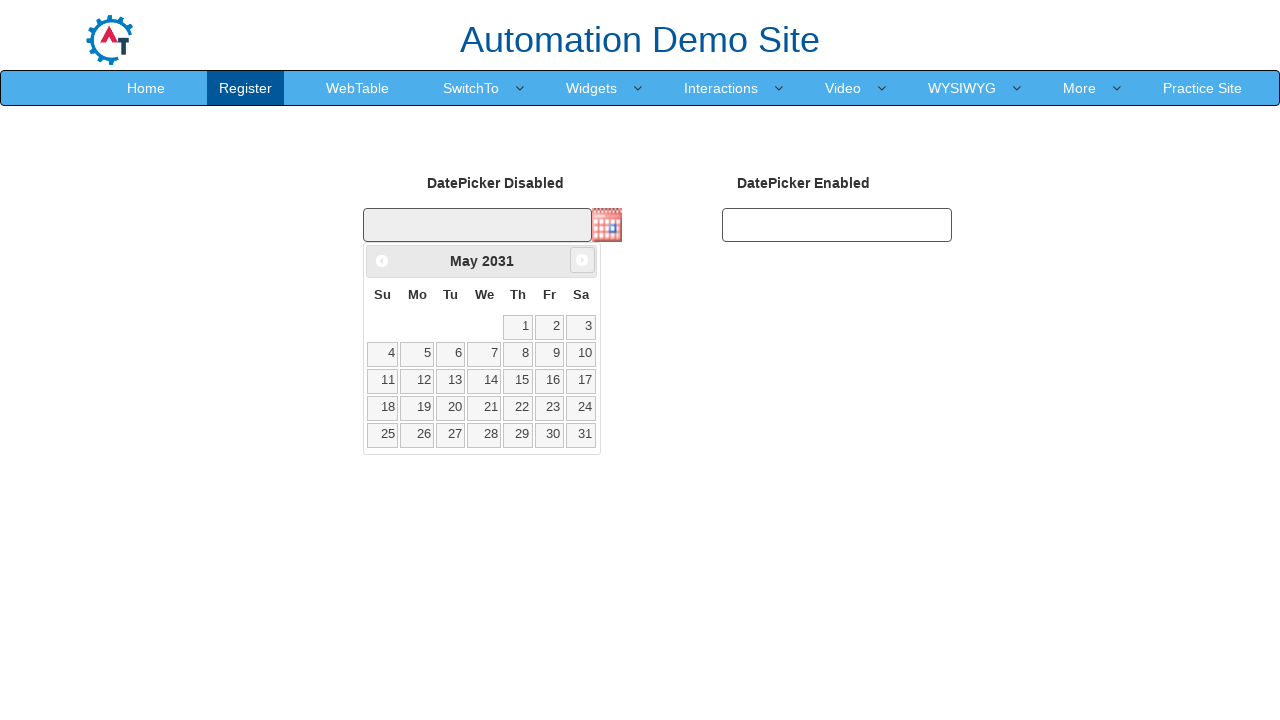

Clicked next month button (currently viewing May 2031) at (582, 260) on span.ui-icon.ui-icon-circle-triangle-e
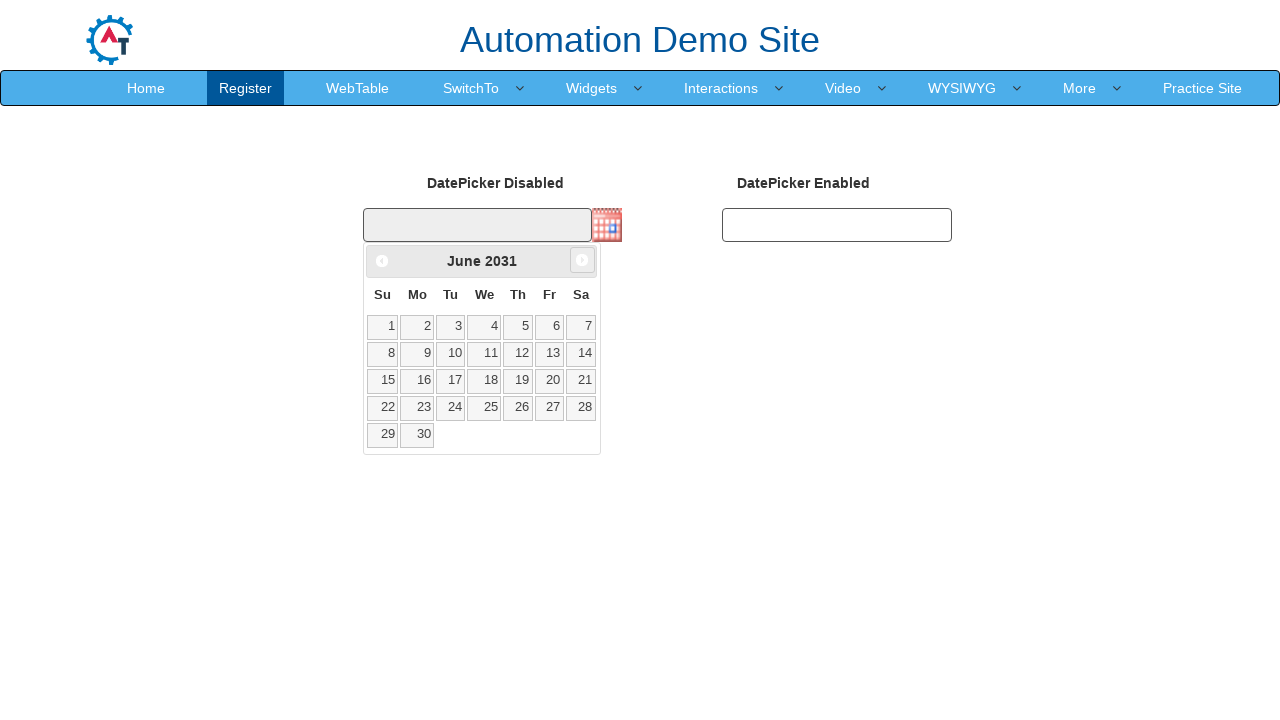

Retrieved current month: June
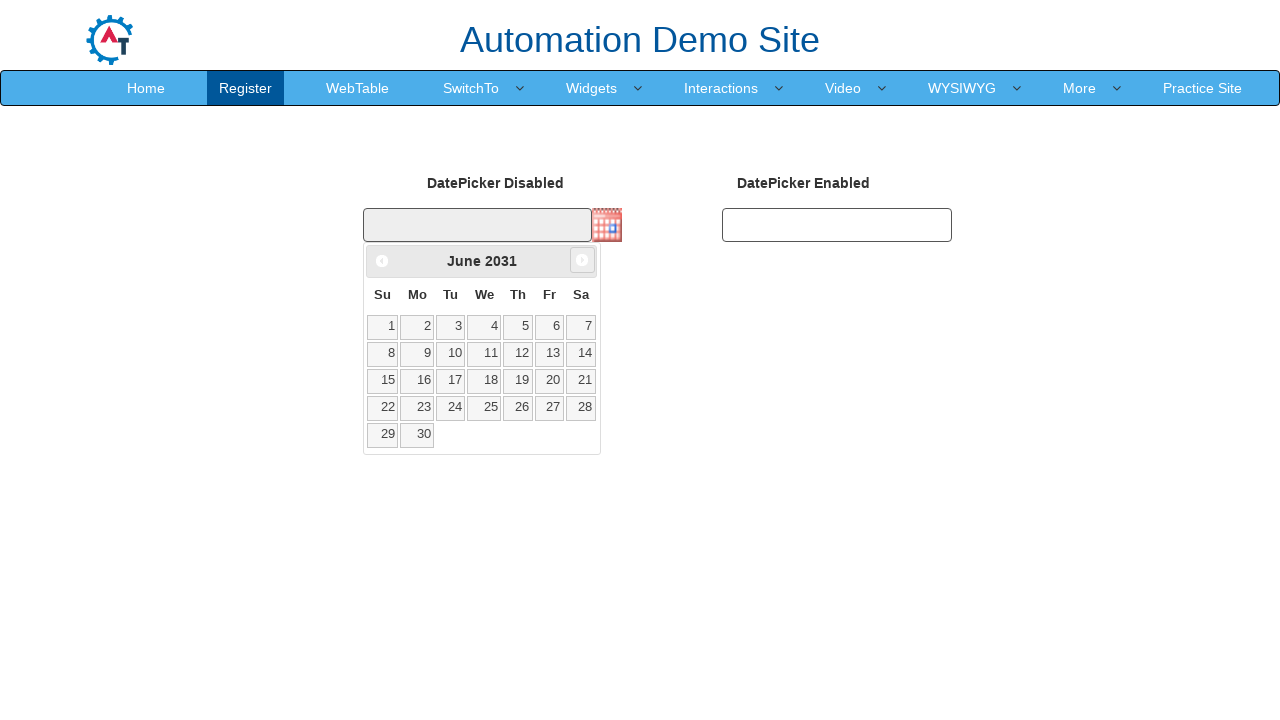

Retrieved current year: 2031
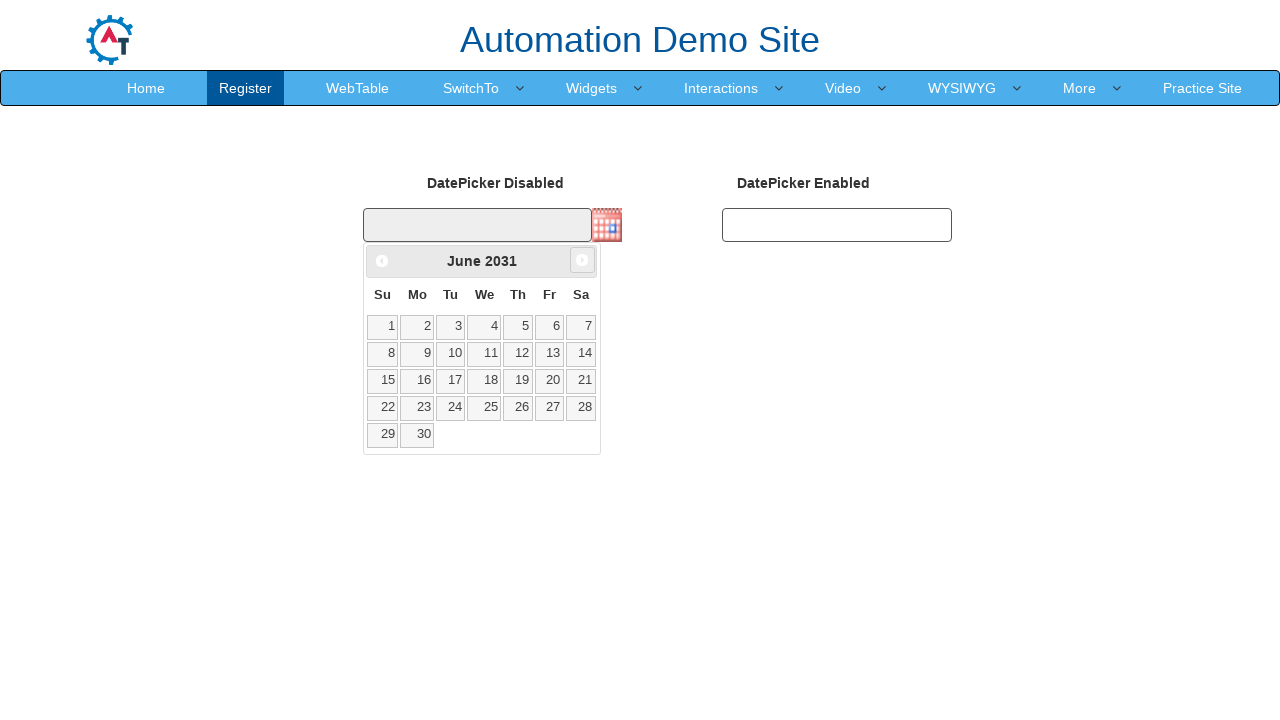

Clicked next month button (currently viewing June 2031) at (582, 260) on span.ui-icon.ui-icon-circle-triangle-e
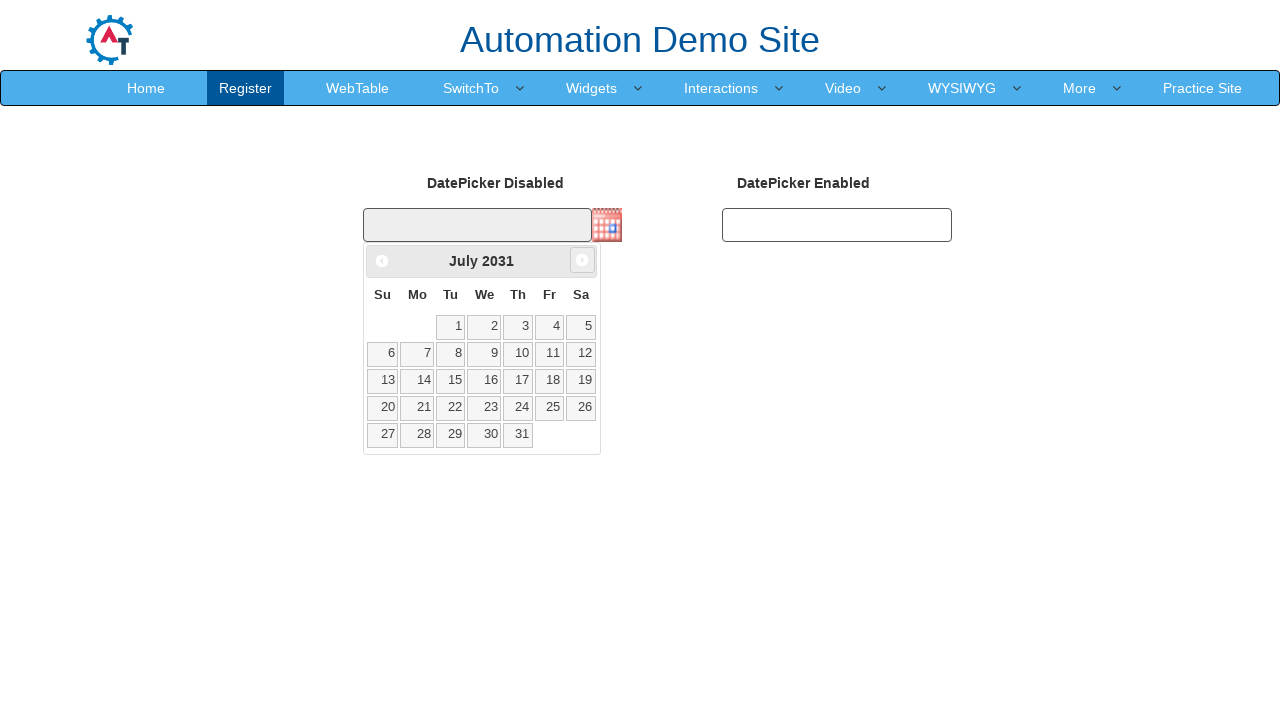

Retrieved current month: July
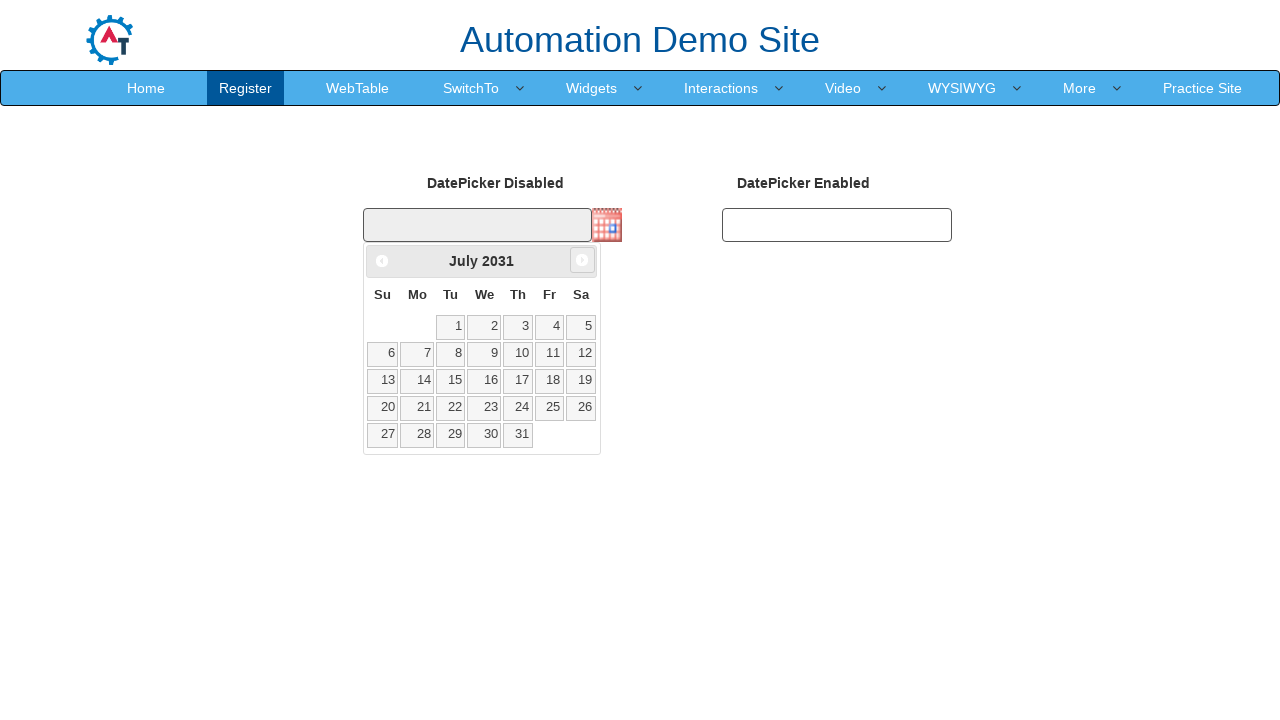

Retrieved current year: 2031
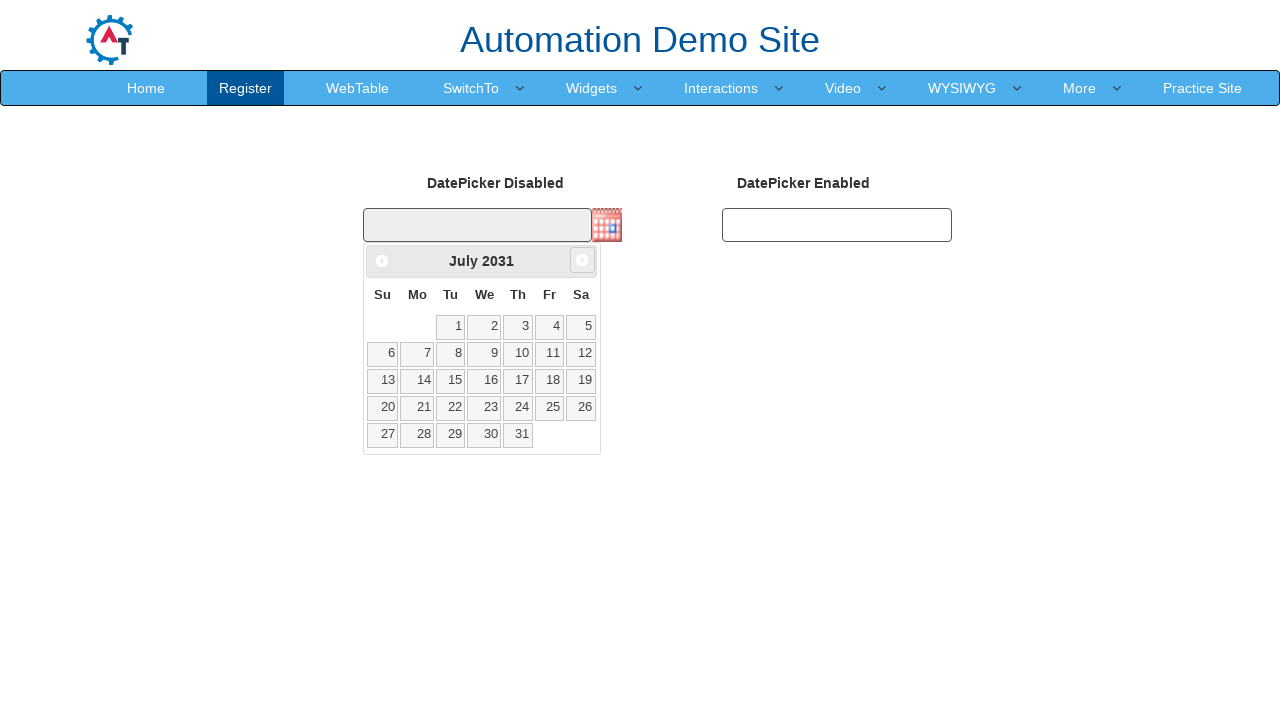

Clicked next month button (currently viewing July 2031) at (582, 260) on span.ui-icon.ui-icon-circle-triangle-e
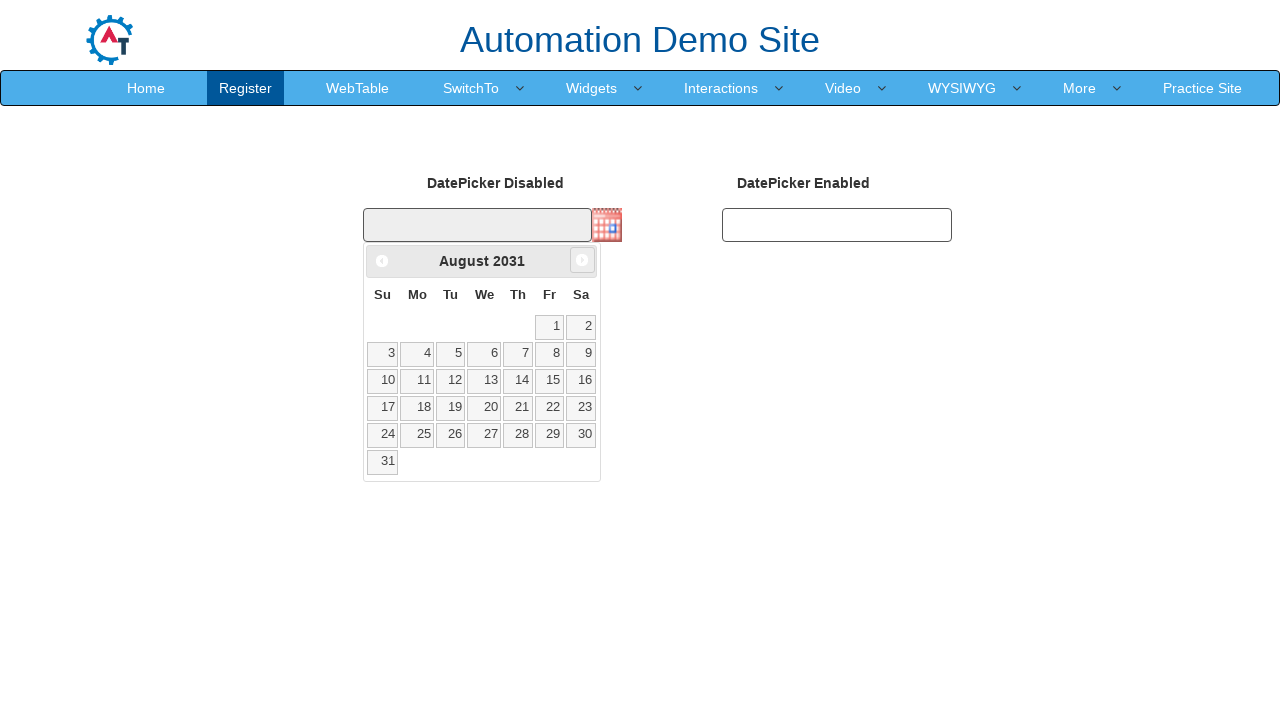

Retrieved current month: August
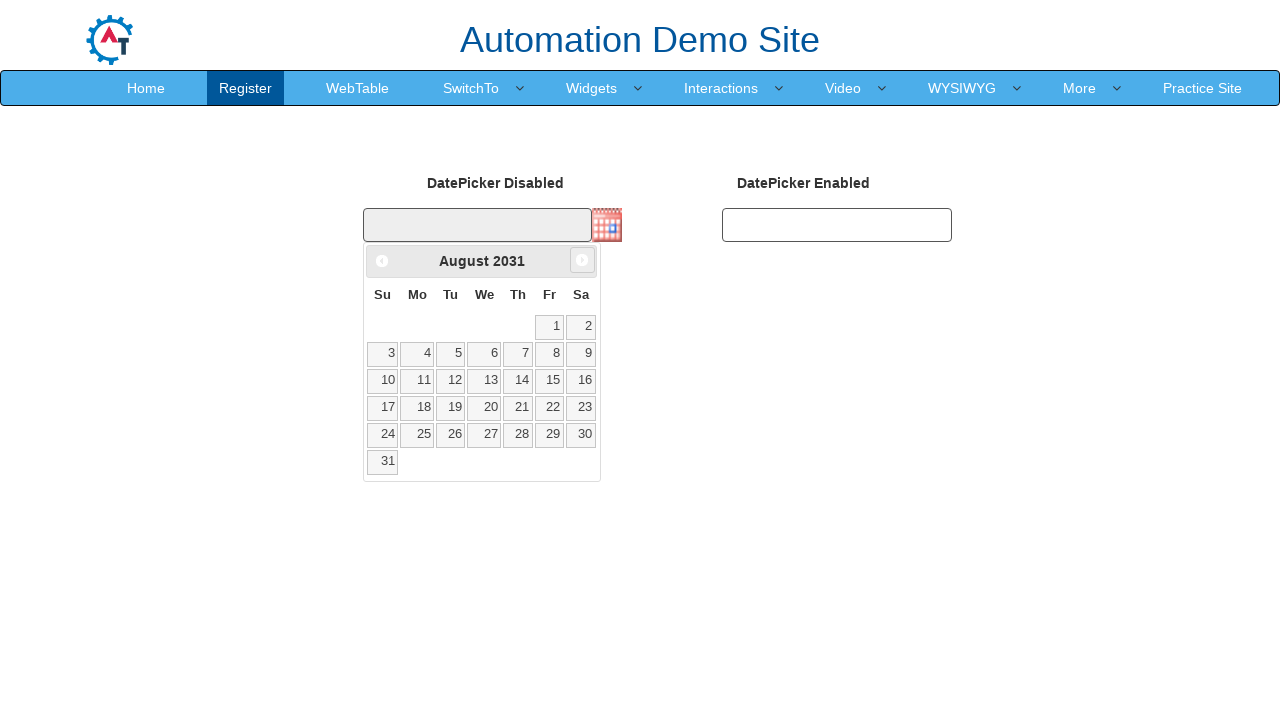

Retrieved current year: 2031
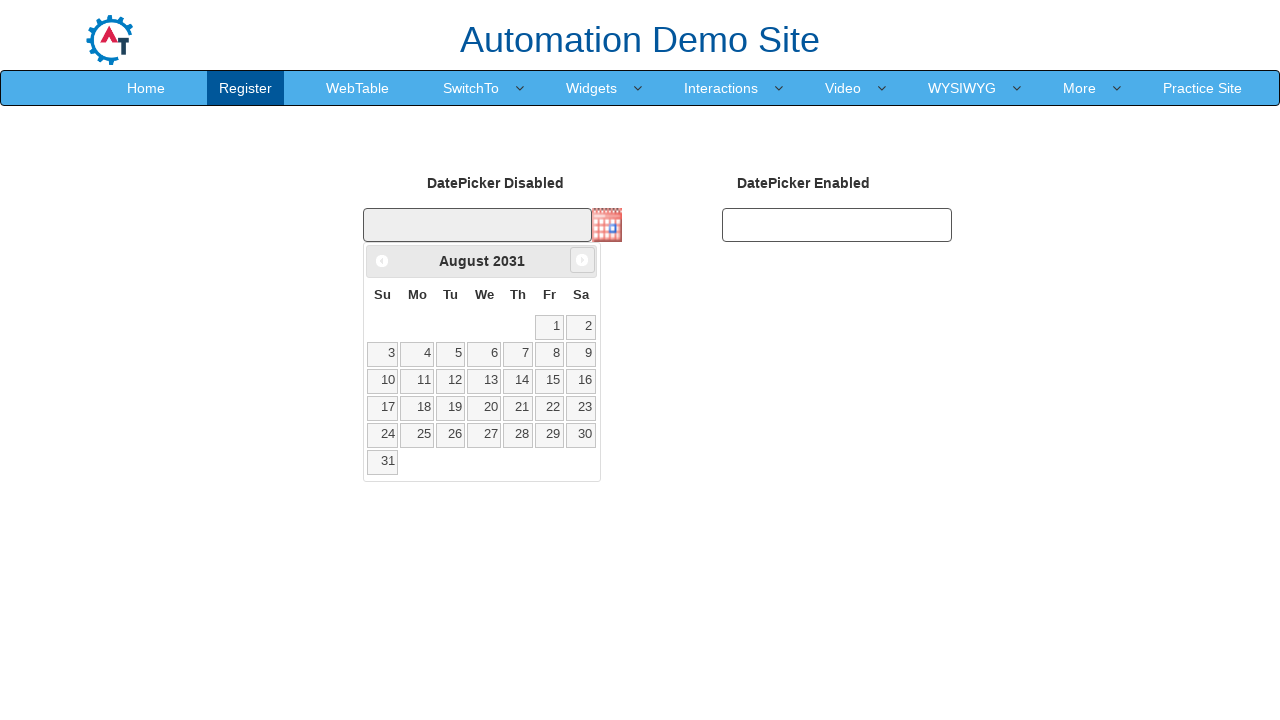

Clicked next month button (currently viewing August 2031) at (582, 260) on span.ui-icon.ui-icon-circle-triangle-e
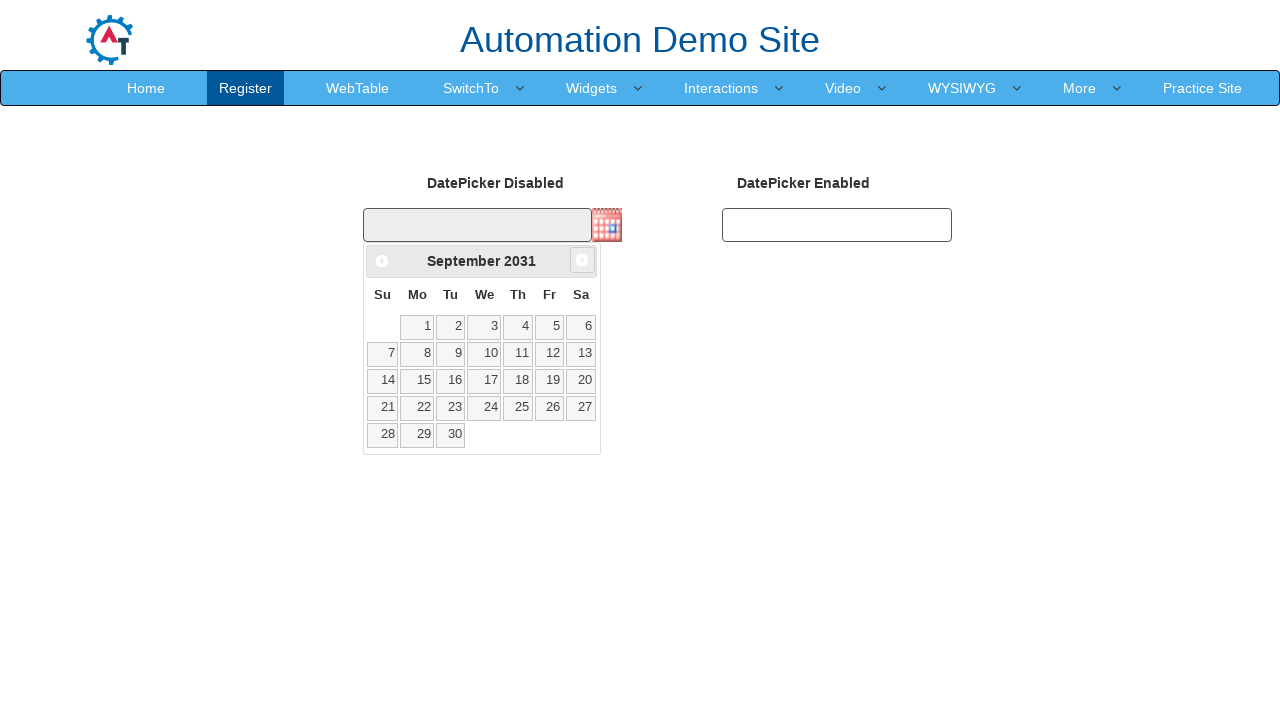

Retrieved current month: September
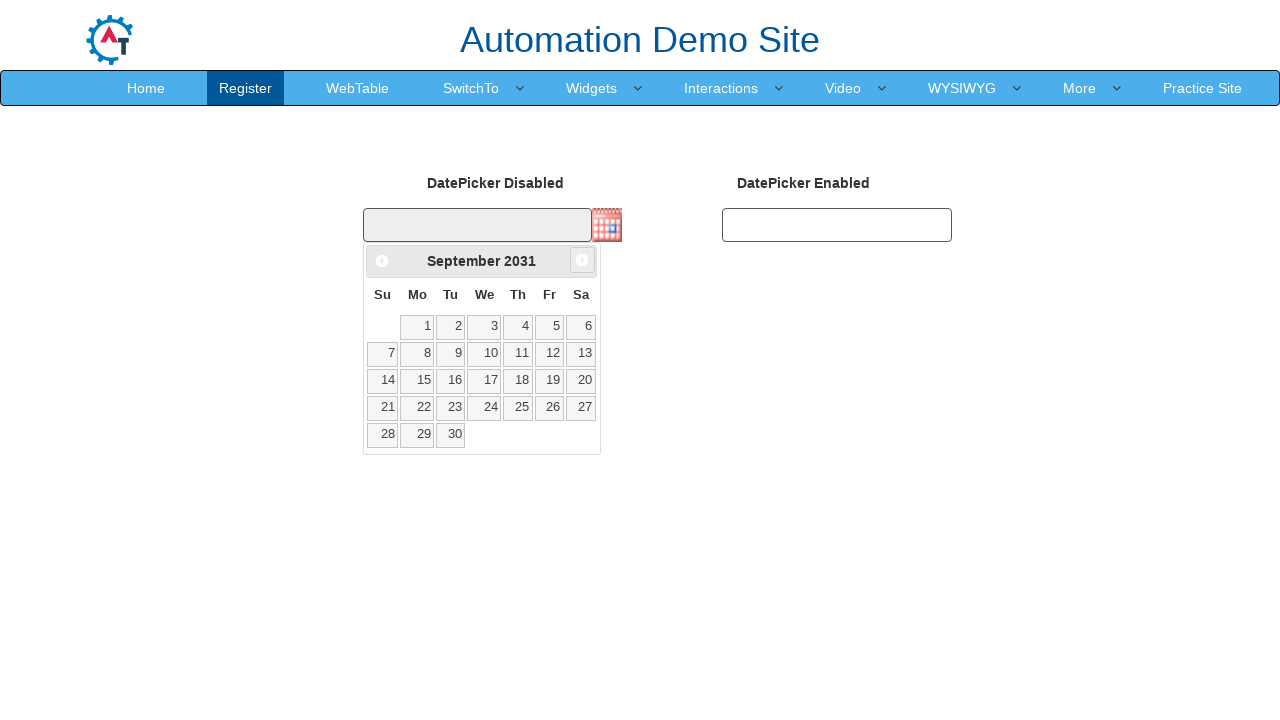

Retrieved current year: 2031
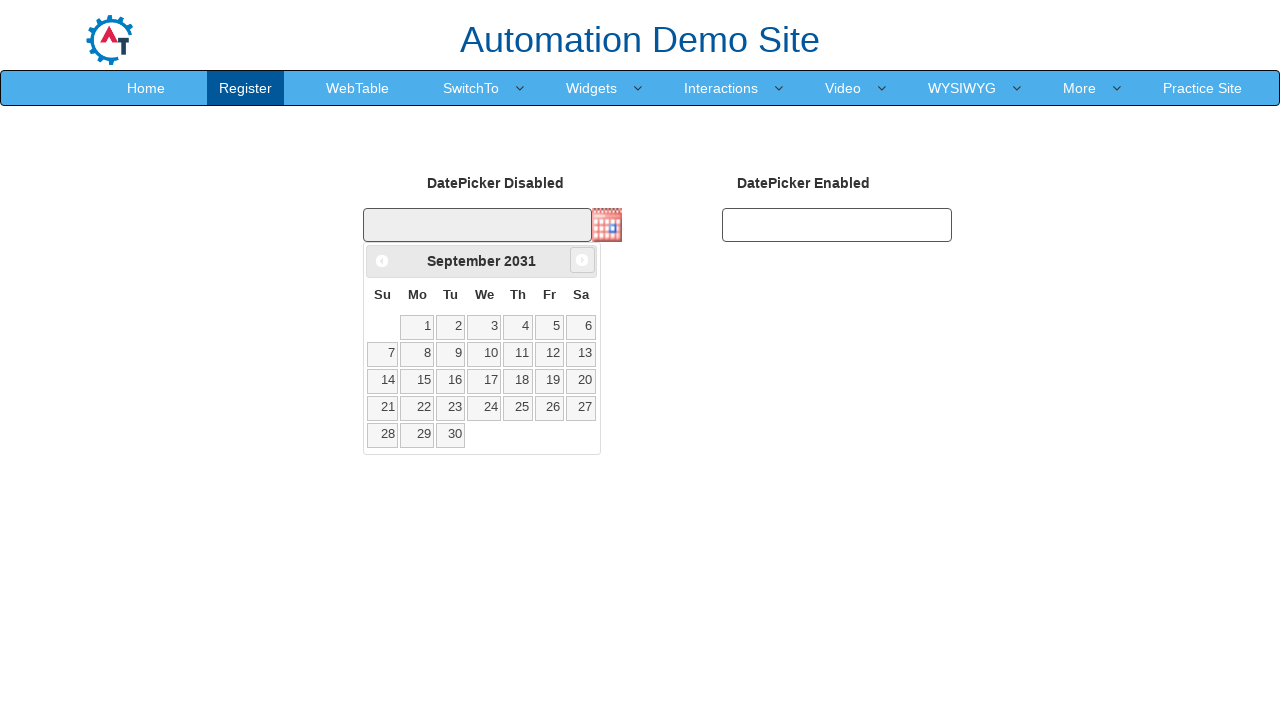

Clicked next month button (currently viewing September 2031) at (582, 260) on span.ui-icon.ui-icon-circle-triangle-e
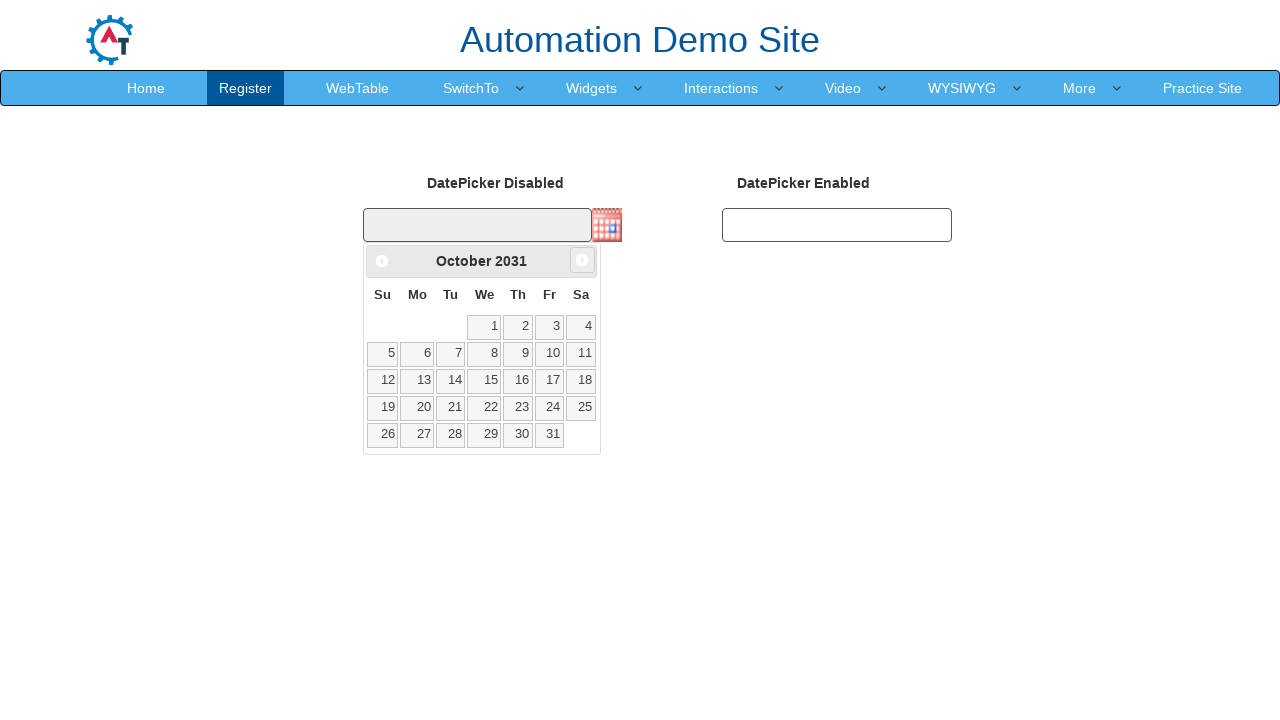

Retrieved current month: October
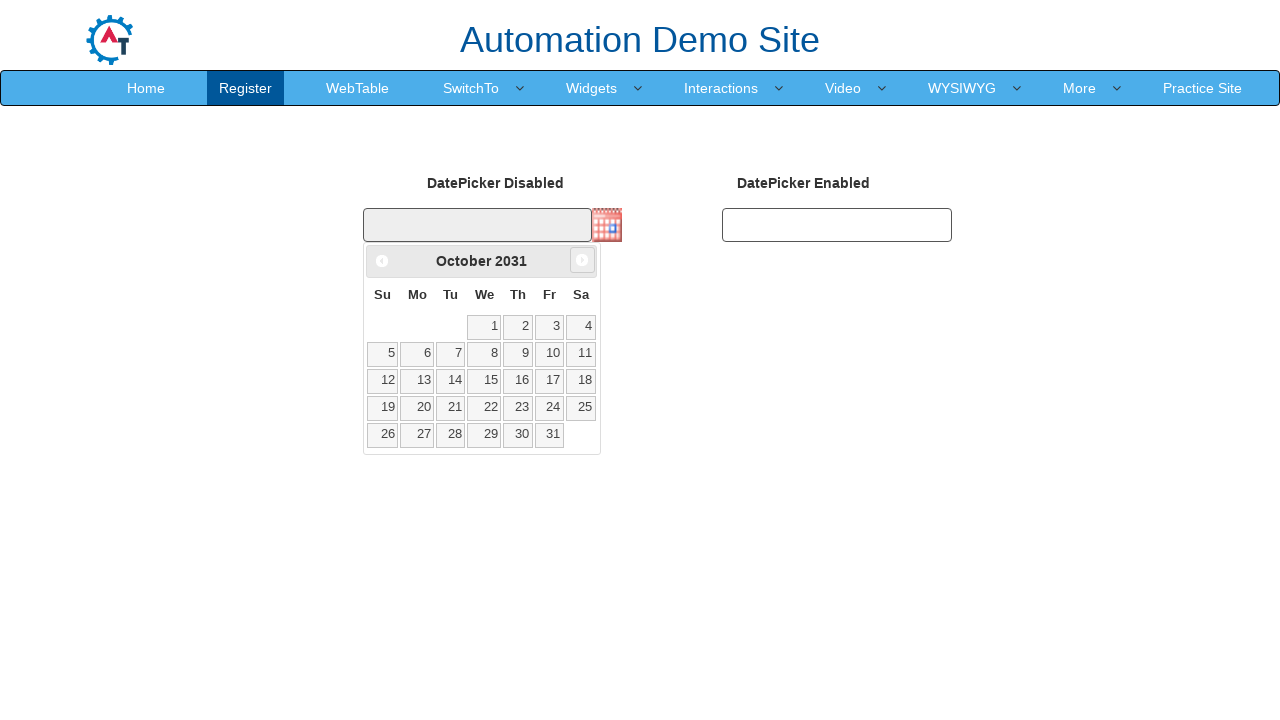

Retrieved current year: 2031
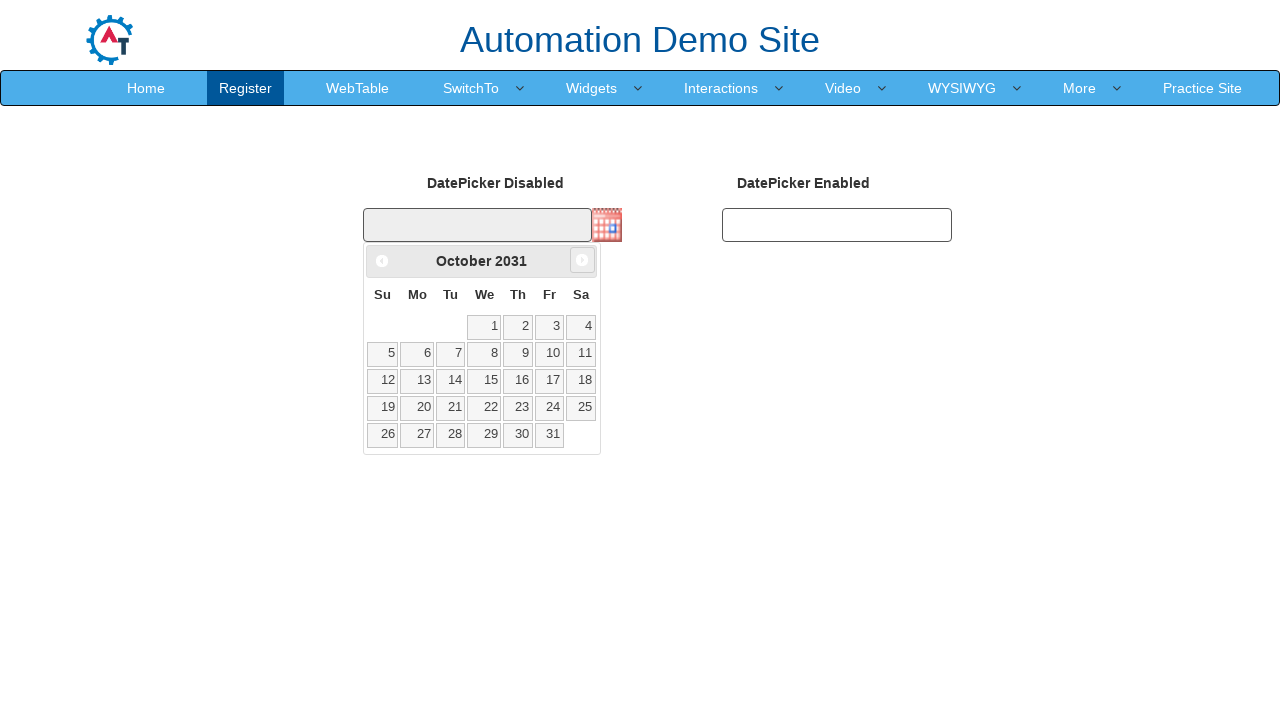

Clicked next month button (currently viewing October 2031) at (582, 260) on span.ui-icon.ui-icon-circle-triangle-e
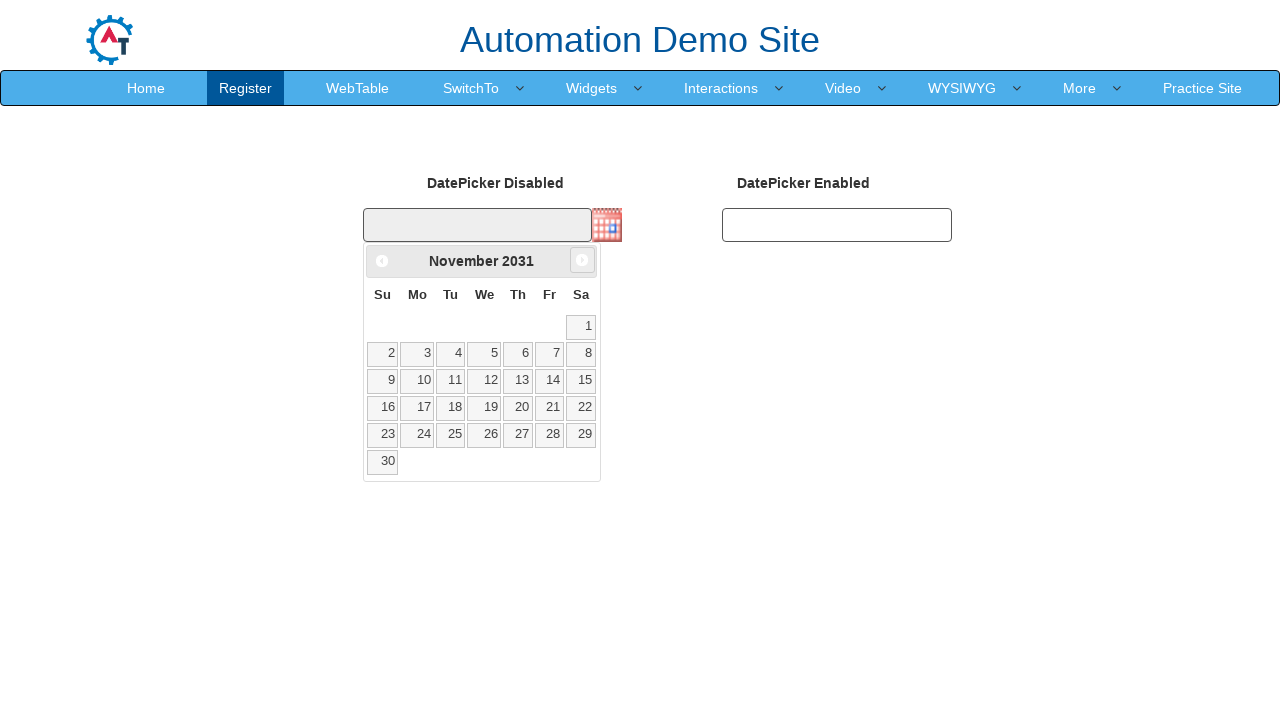

Retrieved current month: November
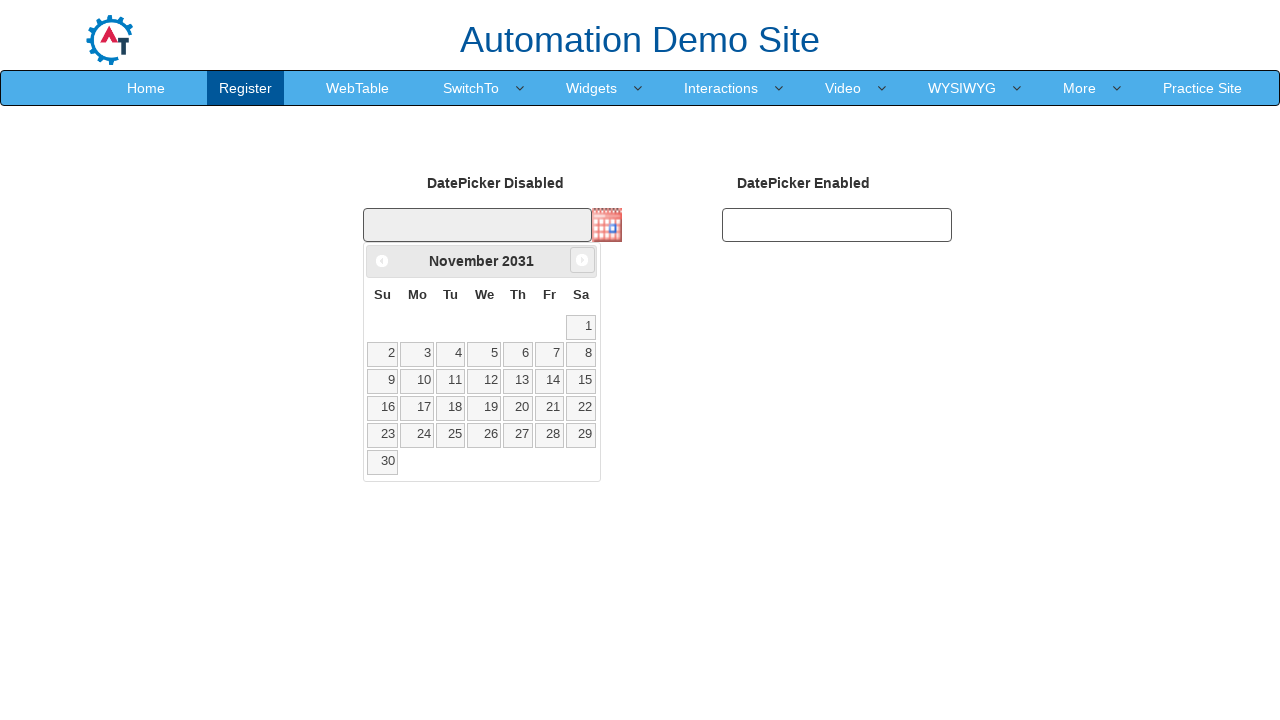

Retrieved current year: 2031
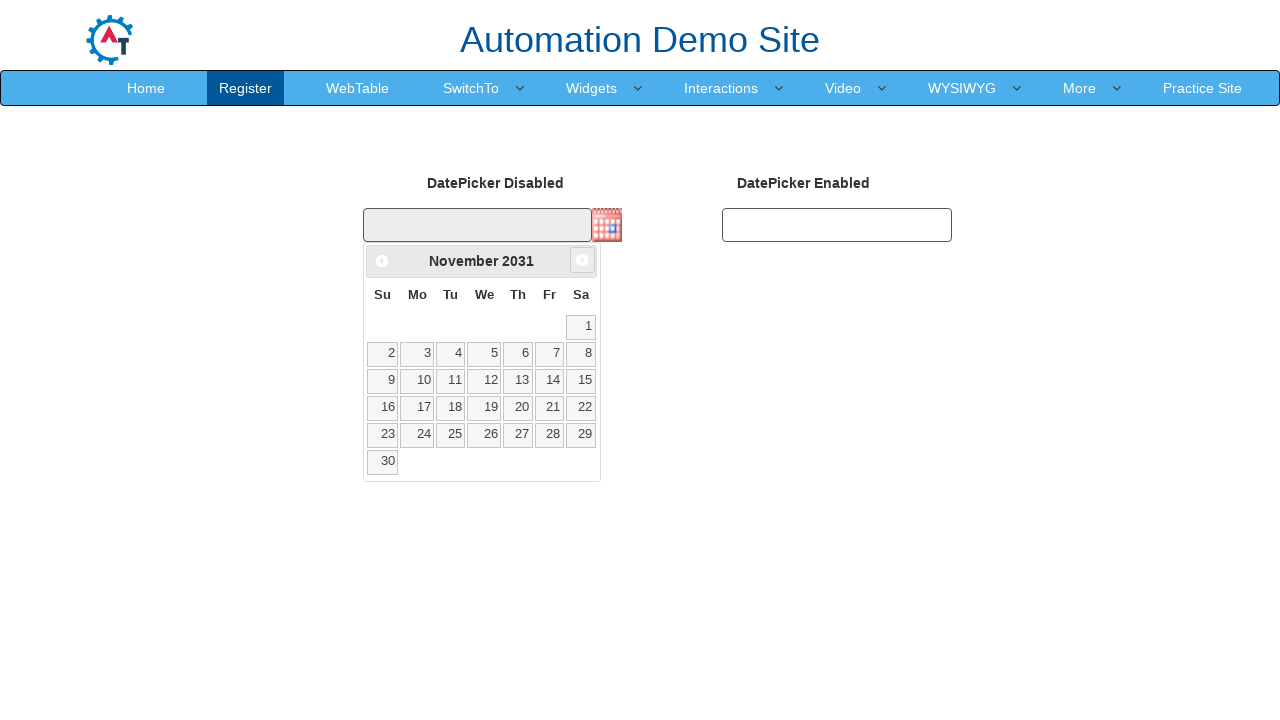

Clicked next month button (currently viewing November 2031) at (582, 260) on span.ui-icon.ui-icon-circle-triangle-e
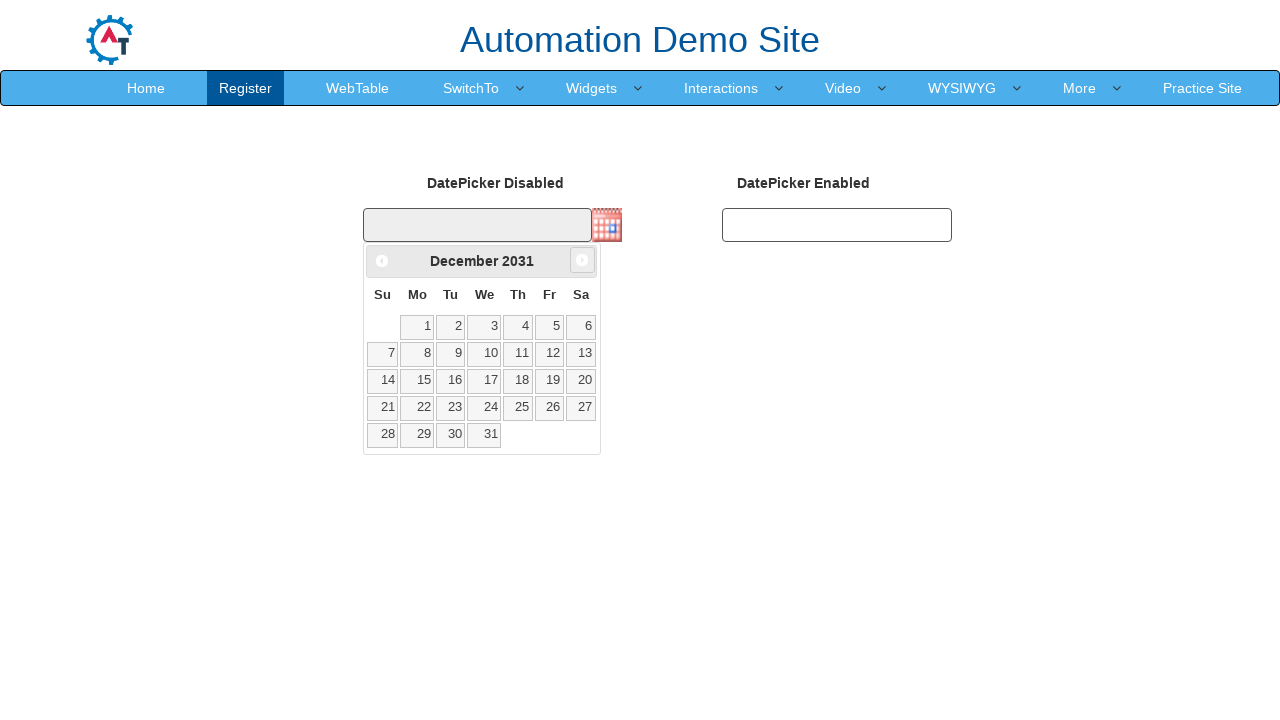

Retrieved current month: December
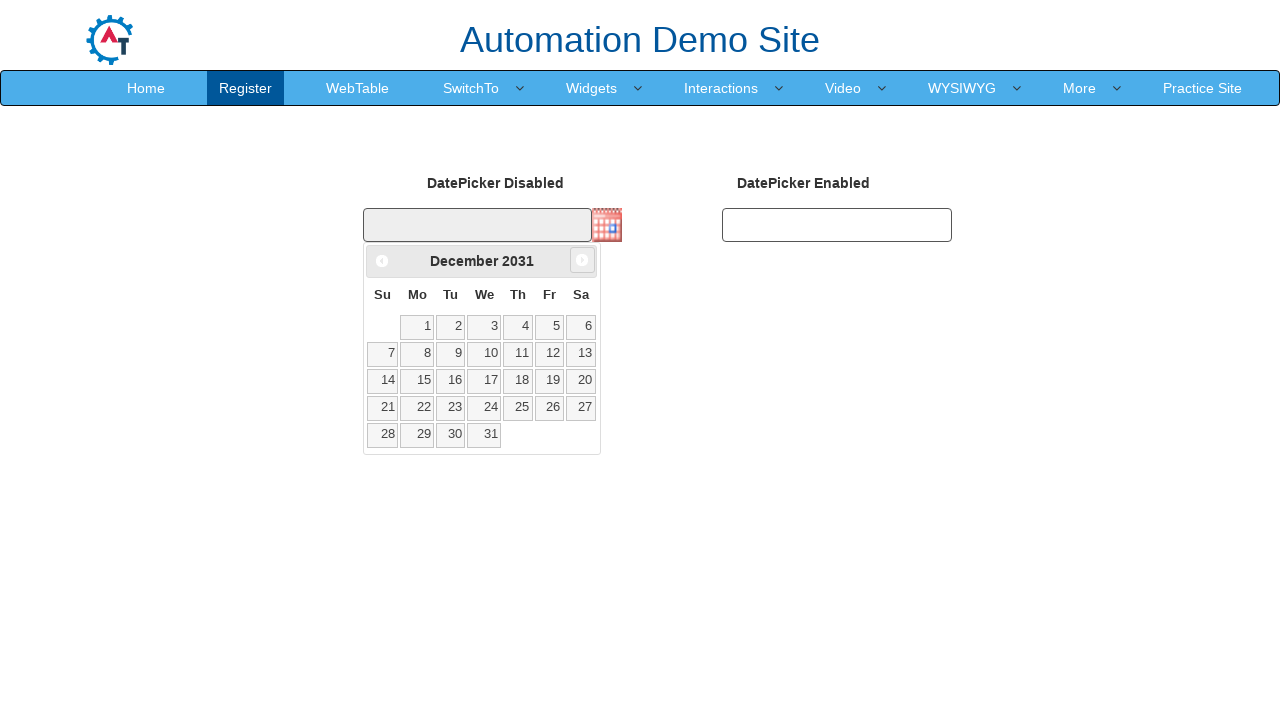

Retrieved current year: 2031
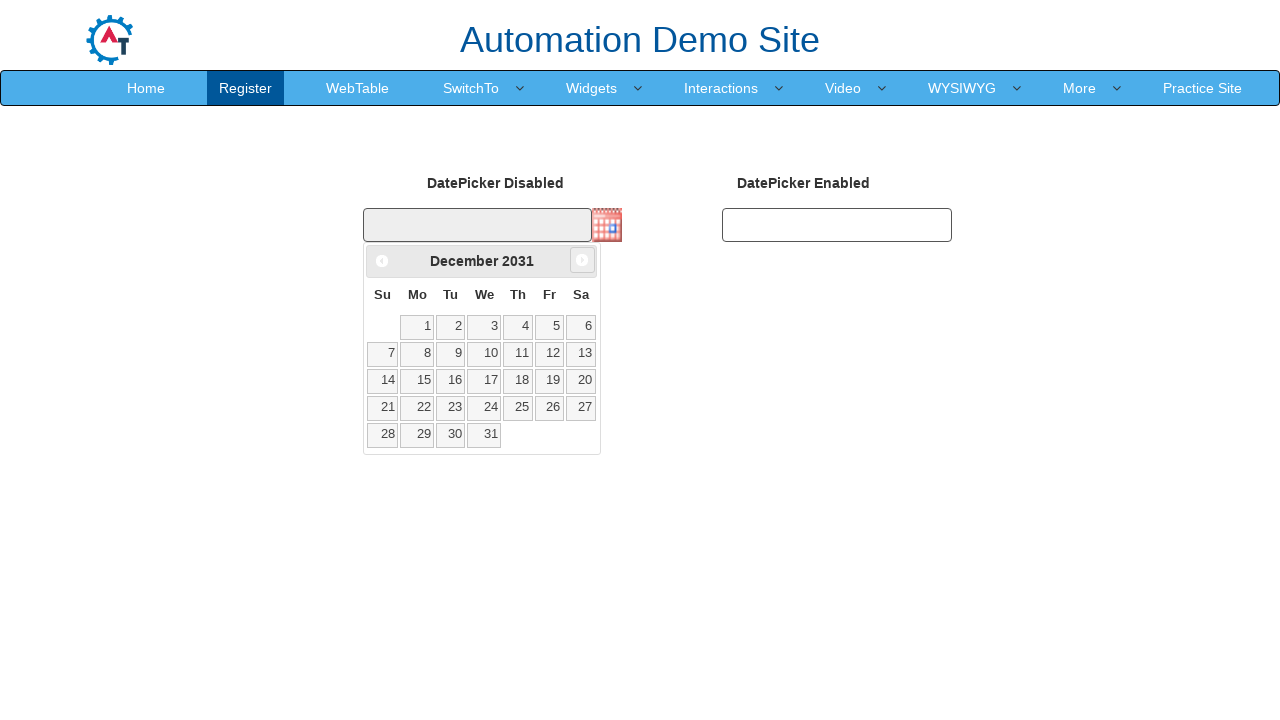

Clicked next month button (currently viewing December 2031) at (582, 260) on span.ui-icon.ui-icon-circle-triangle-e
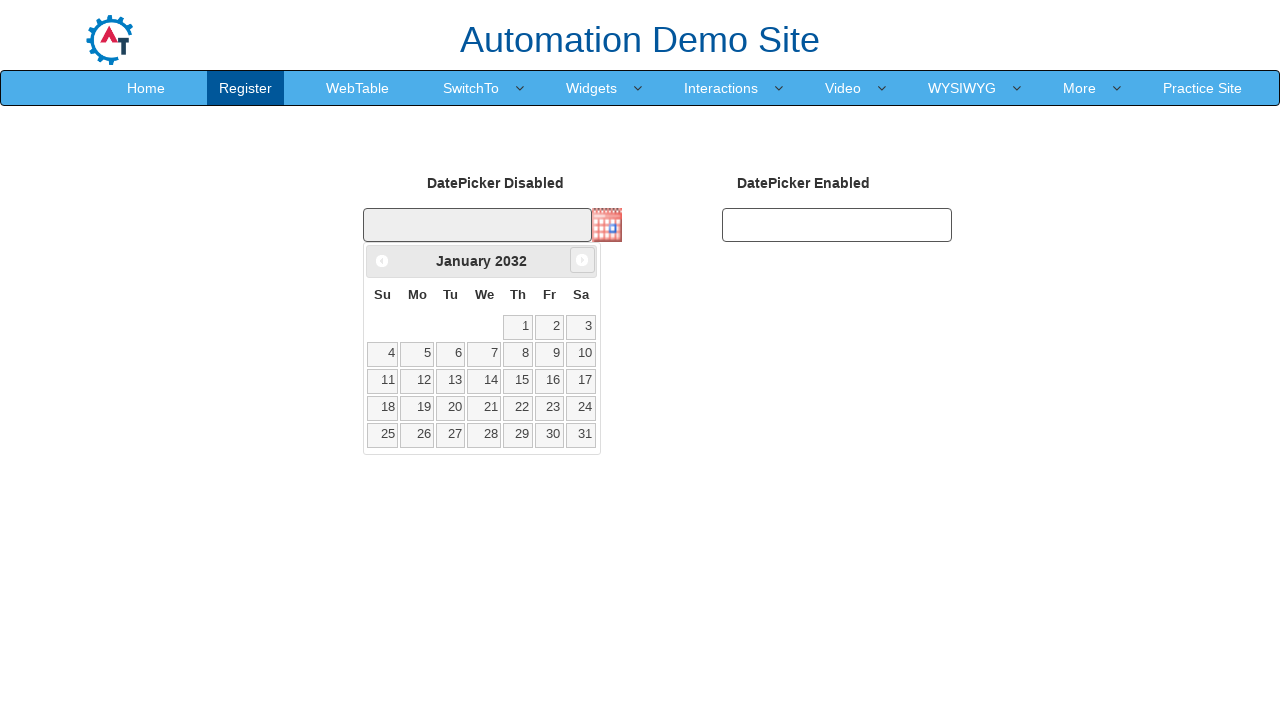

Retrieved current month: January
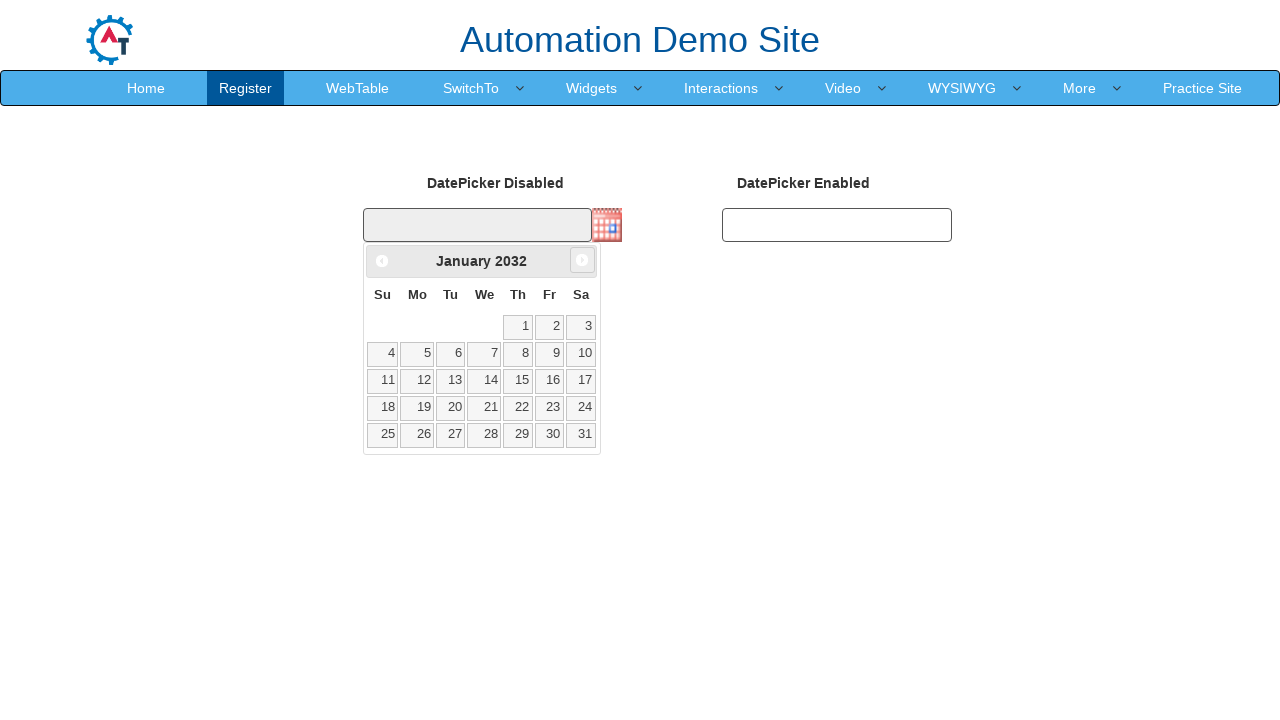

Retrieved current year: 2032
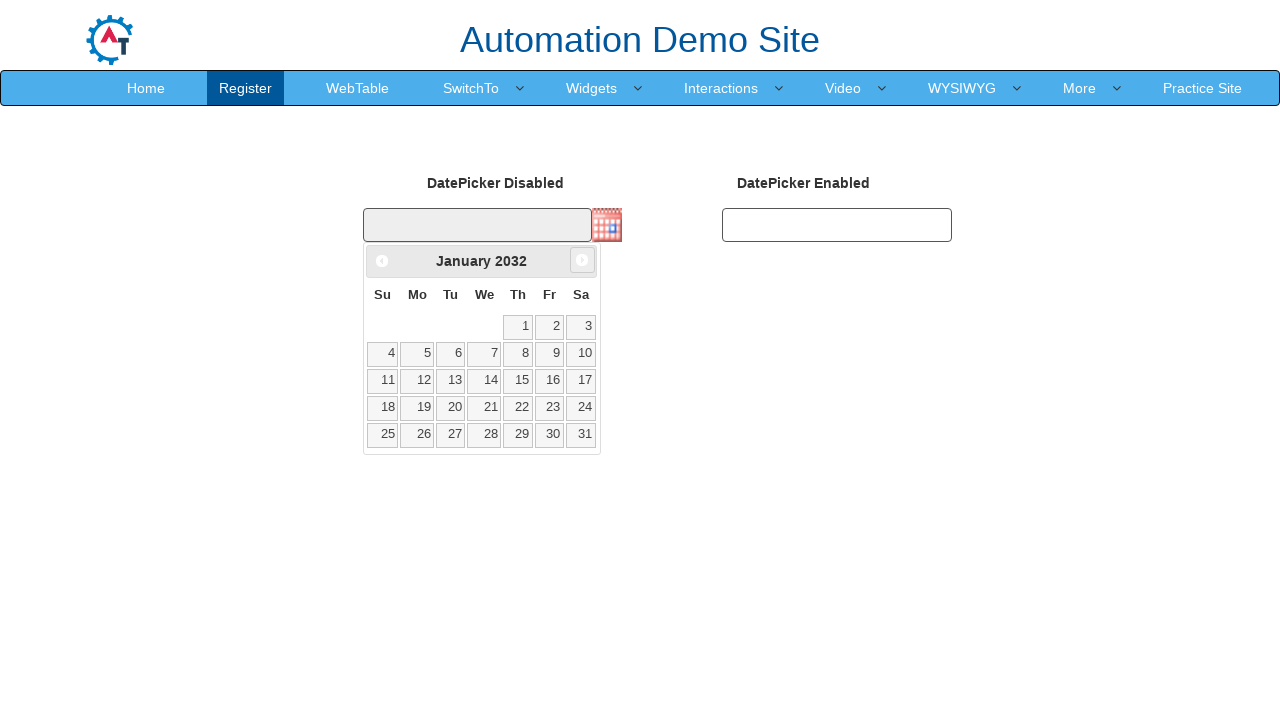

Clicked next month button (currently viewing January 2032) at (582, 260) on span.ui-icon.ui-icon-circle-triangle-e
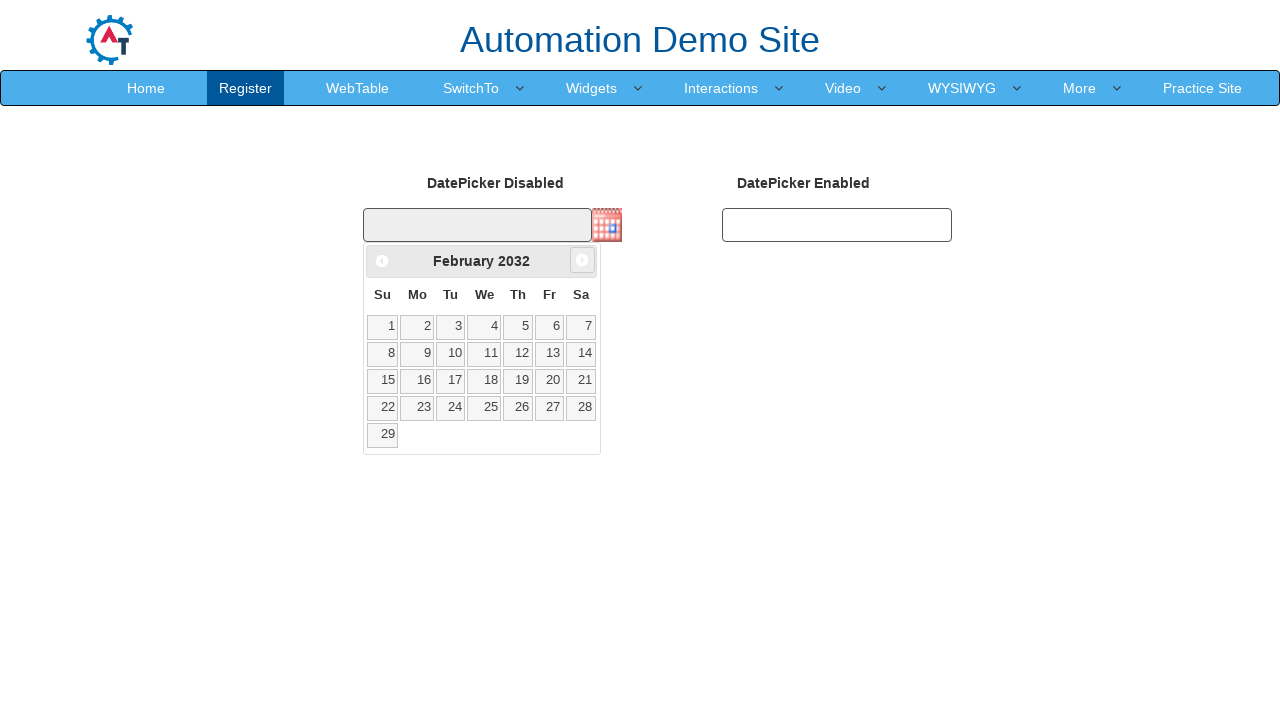

Retrieved current month: February
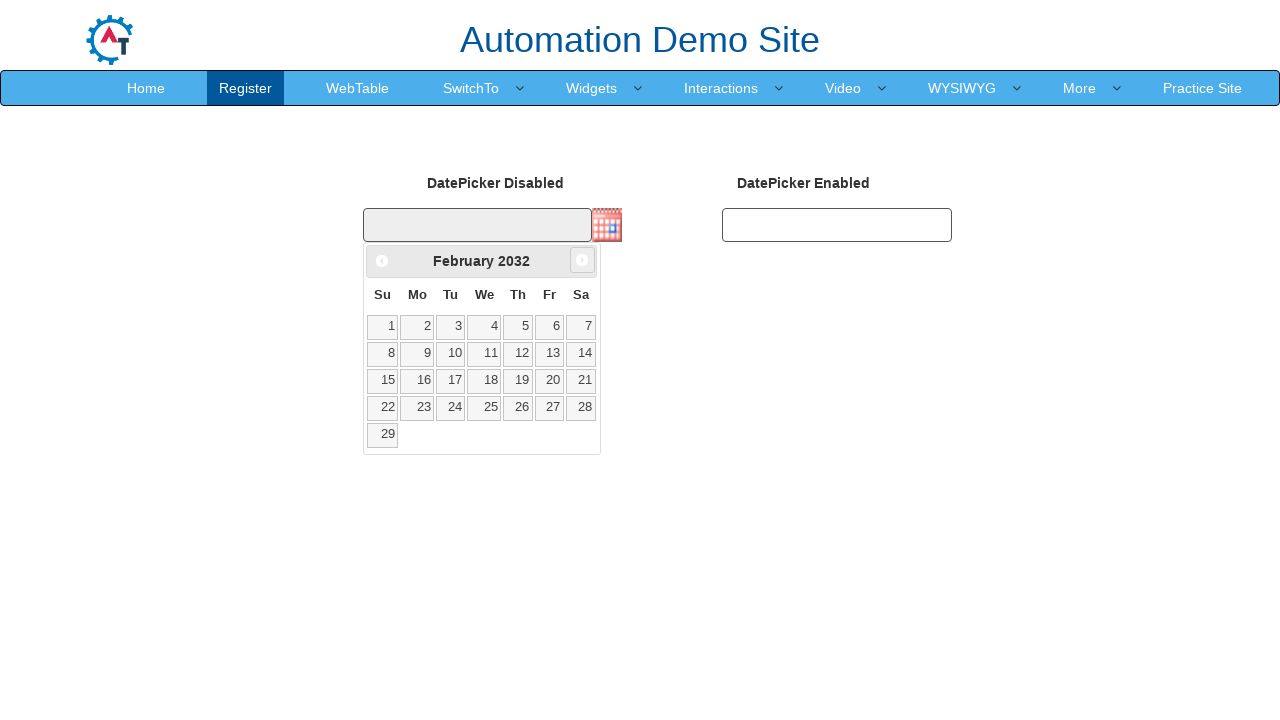

Retrieved current year: 2032
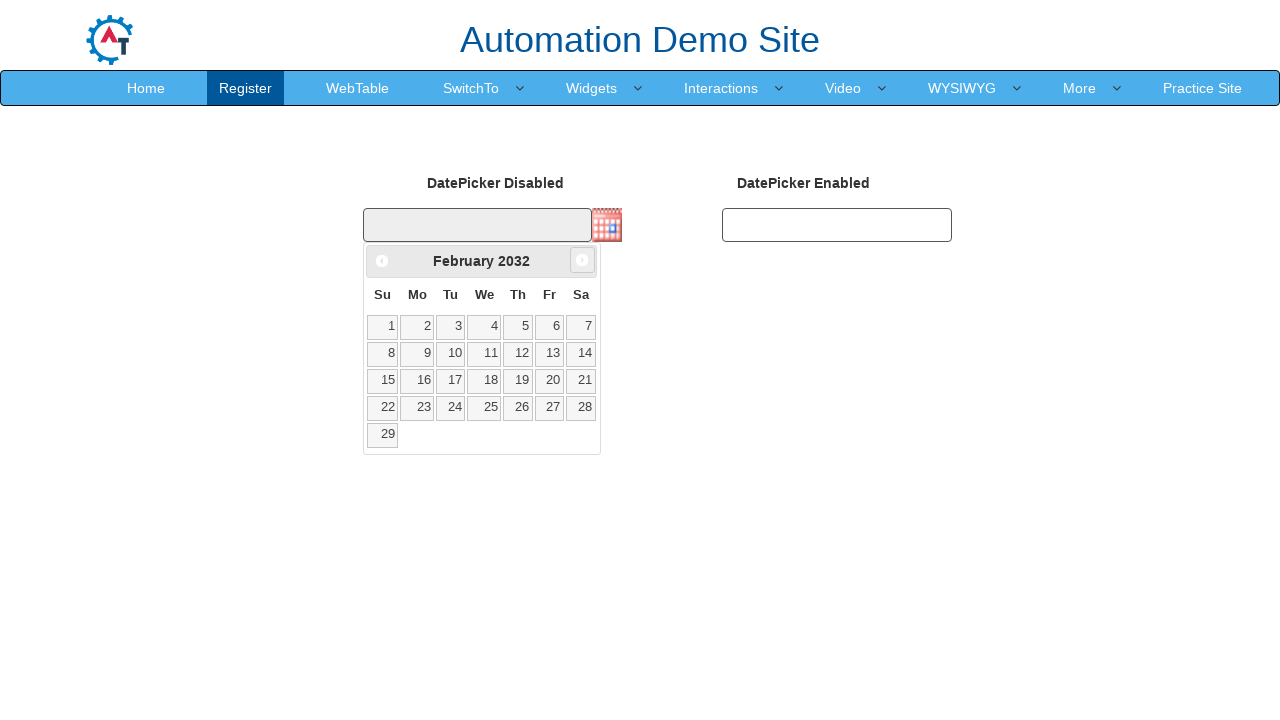

Clicked next month button (currently viewing February 2032) at (582, 260) on span.ui-icon.ui-icon-circle-triangle-e
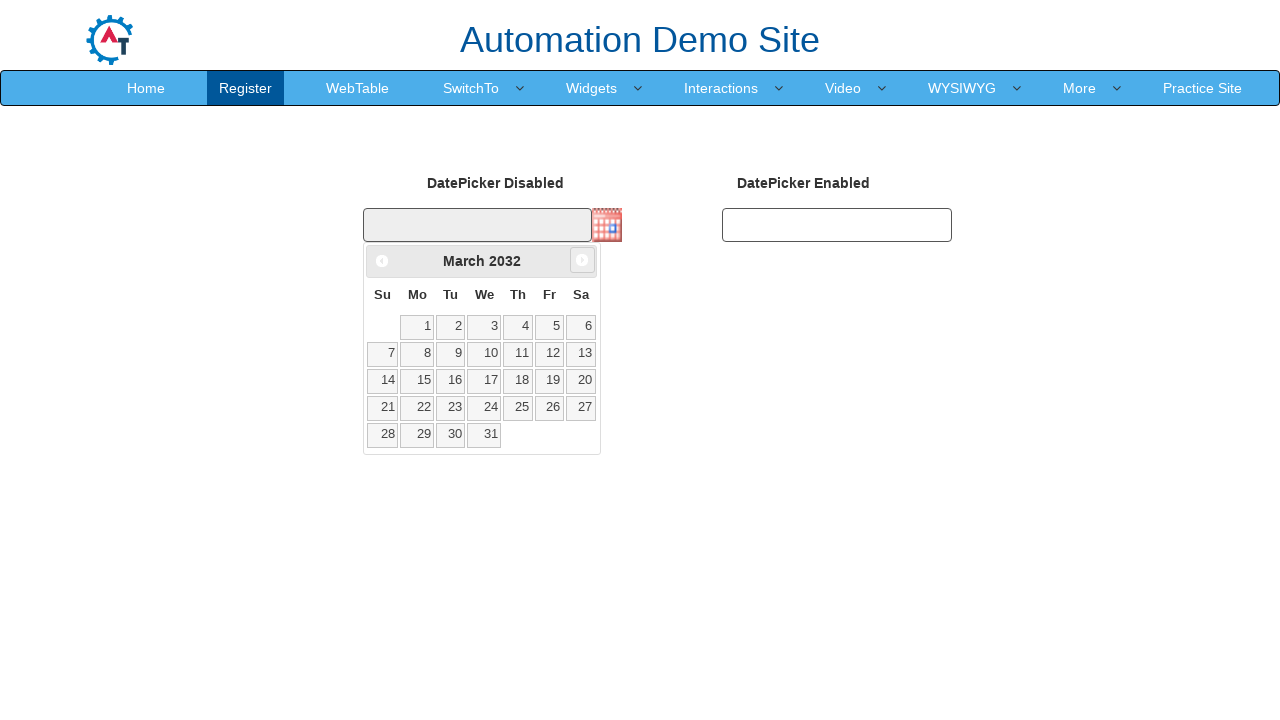

Retrieved current month: March
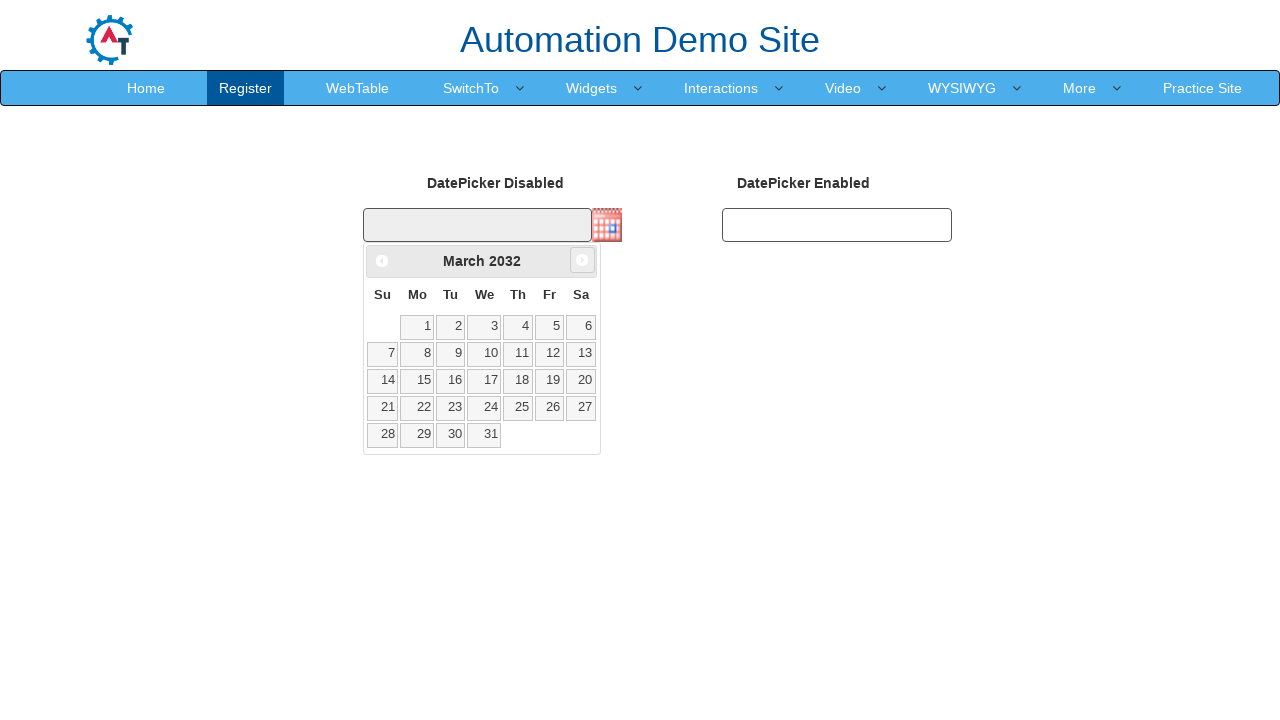

Retrieved current year: 2032
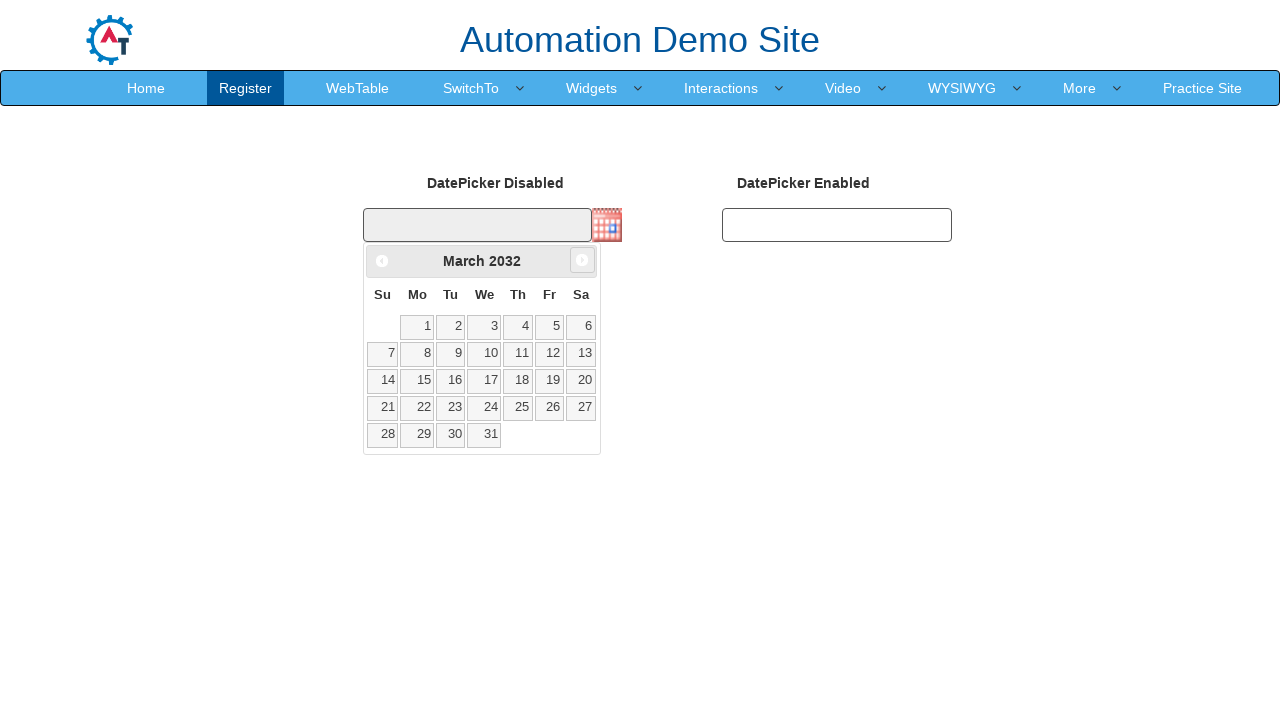

Clicked next month button (currently viewing March 2032) at (582, 260) on span.ui-icon.ui-icon-circle-triangle-e
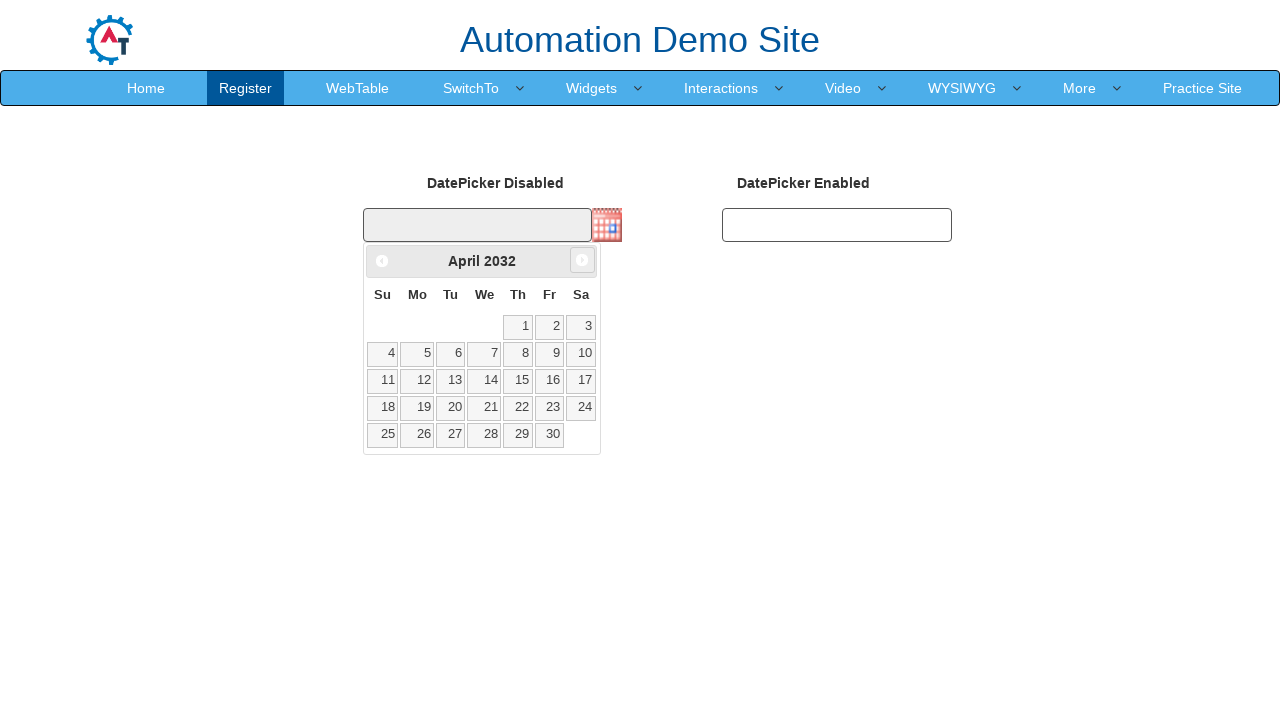

Retrieved current month: April
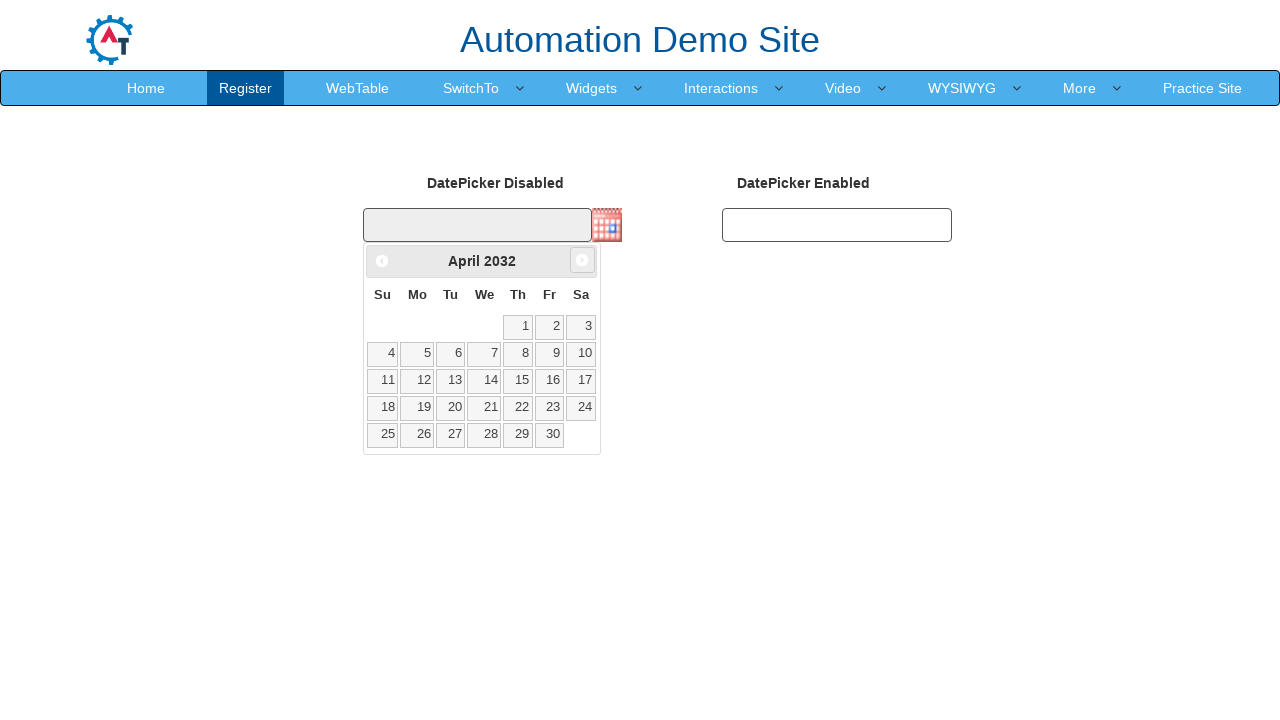

Retrieved current year: 2032
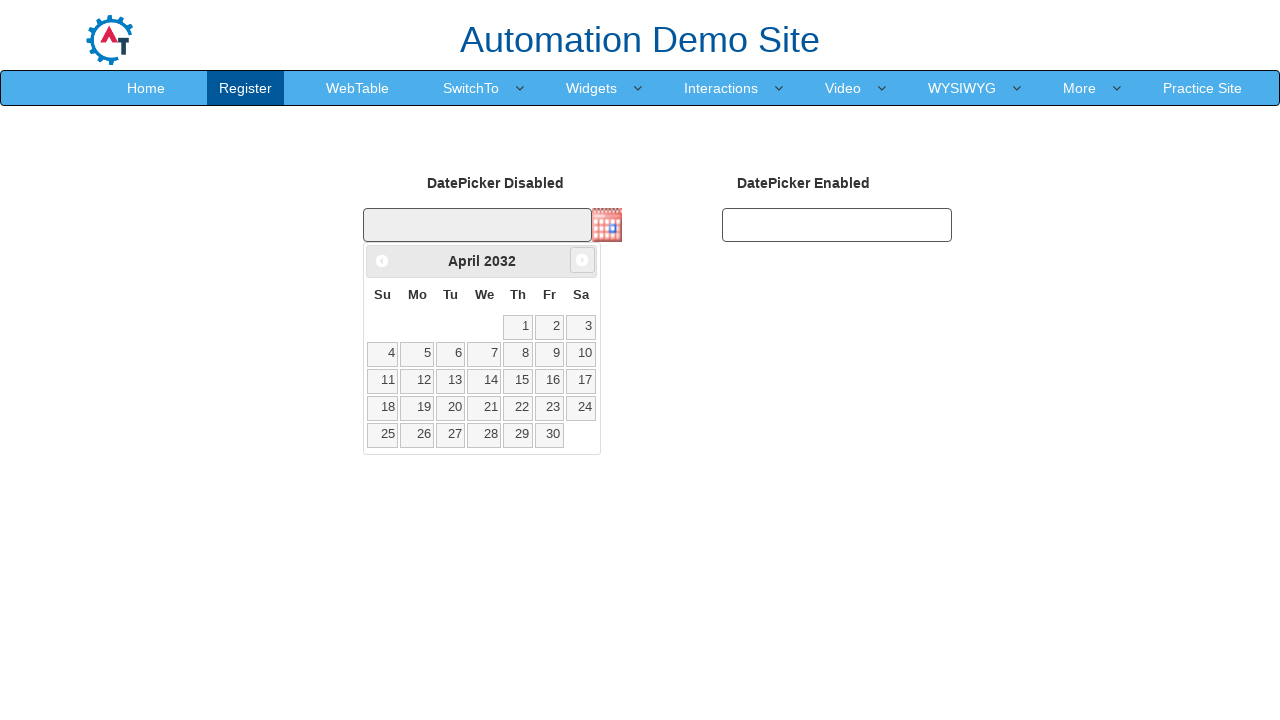

Clicked next month button (currently viewing April 2032) at (582, 260) on span.ui-icon.ui-icon-circle-triangle-e
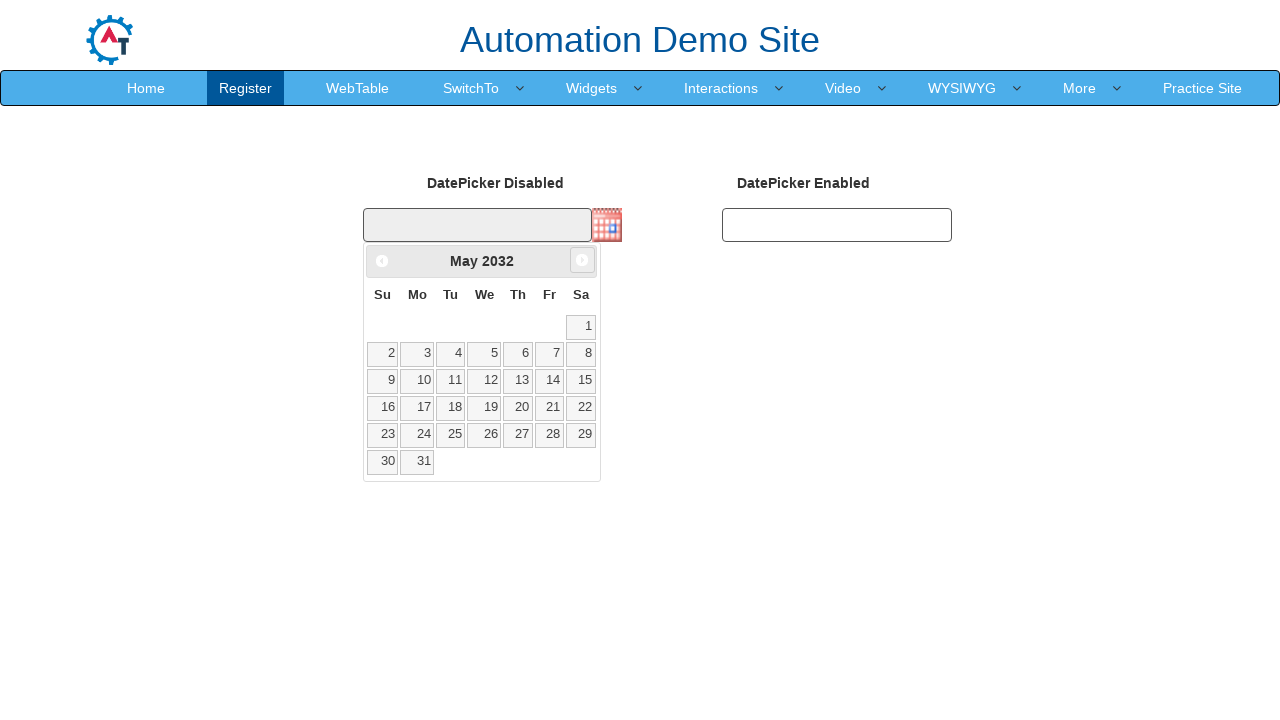

Retrieved current month: May
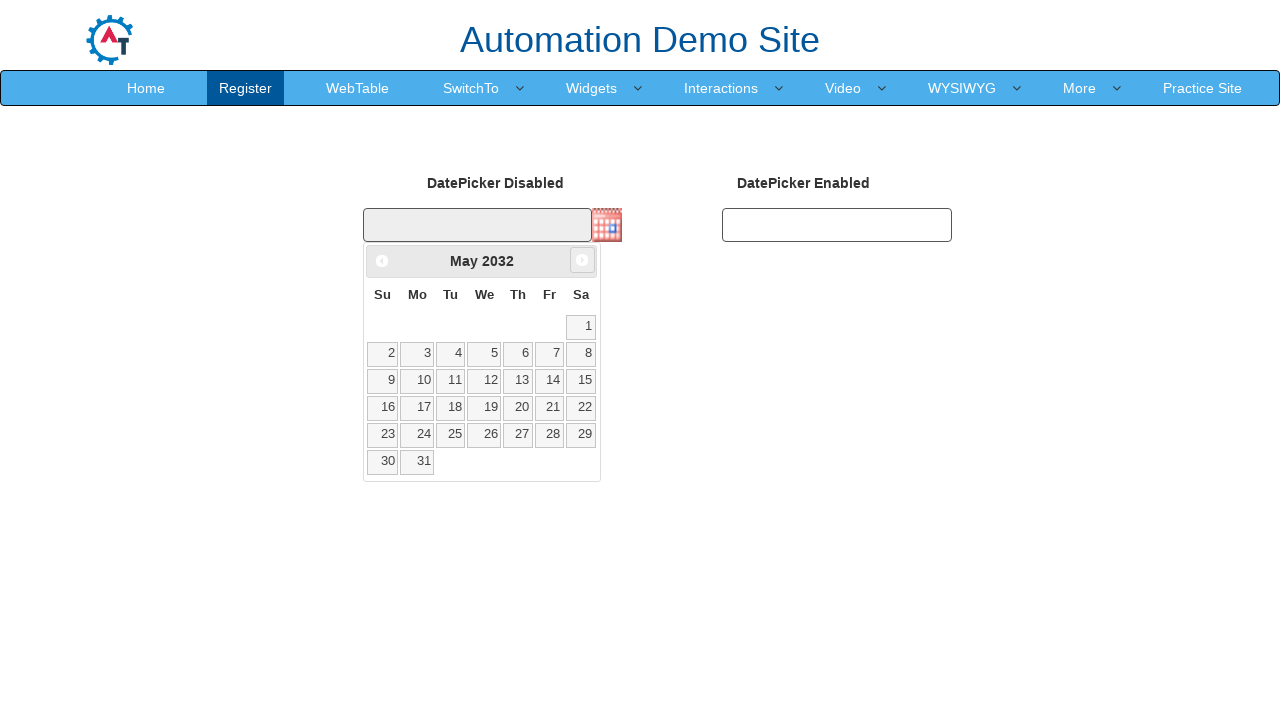

Retrieved current year: 2032
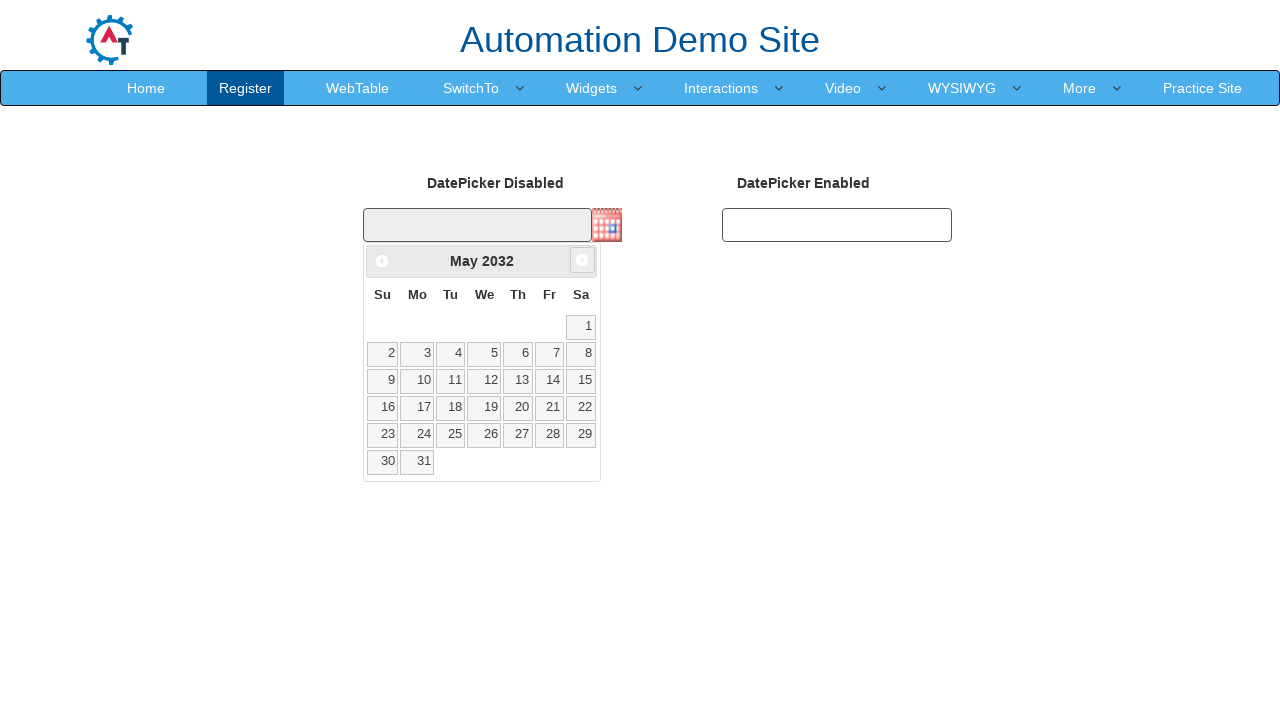

Clicked next month button (currently viewing May 2032) at (582, 260) on span.ui-icon.ui-icon-circle-triangle-e
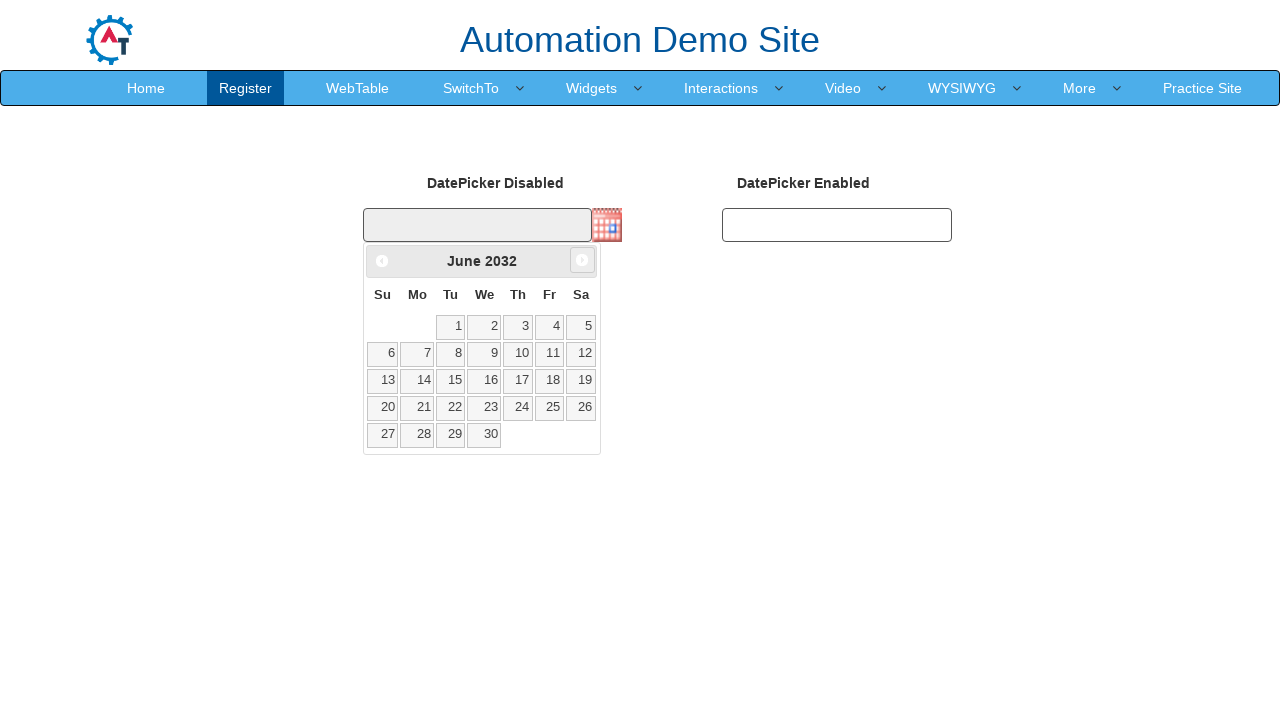

Retrieved current month: June
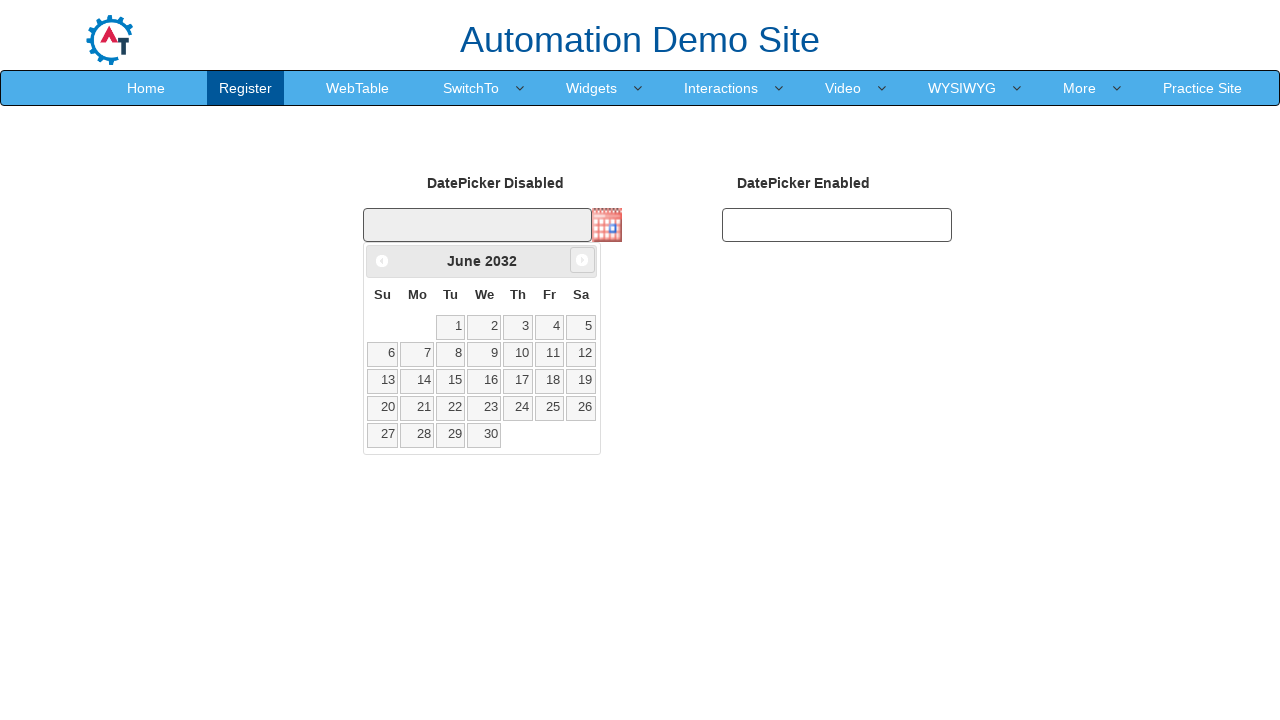

Retrieved current year: 2032
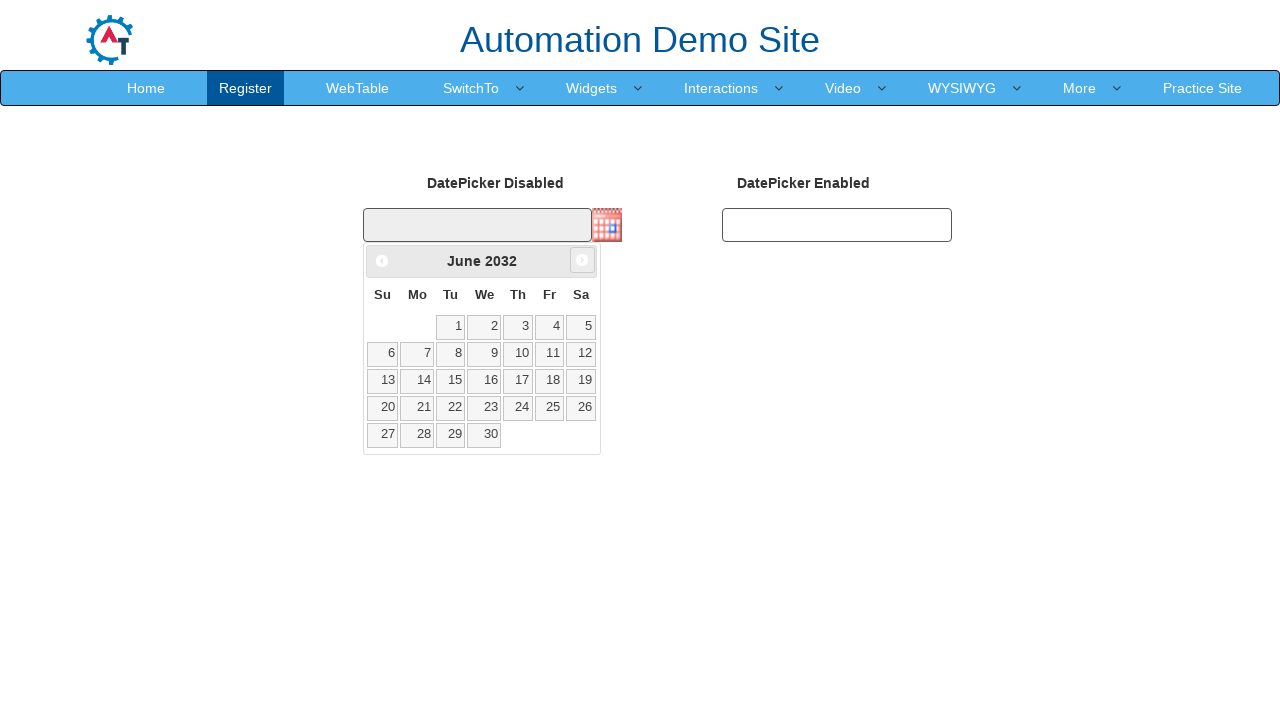

Clicked next month button (currently viewing June 2032) at (582, 260) on span.ui-icon.ui-icon-circle-triangle-e
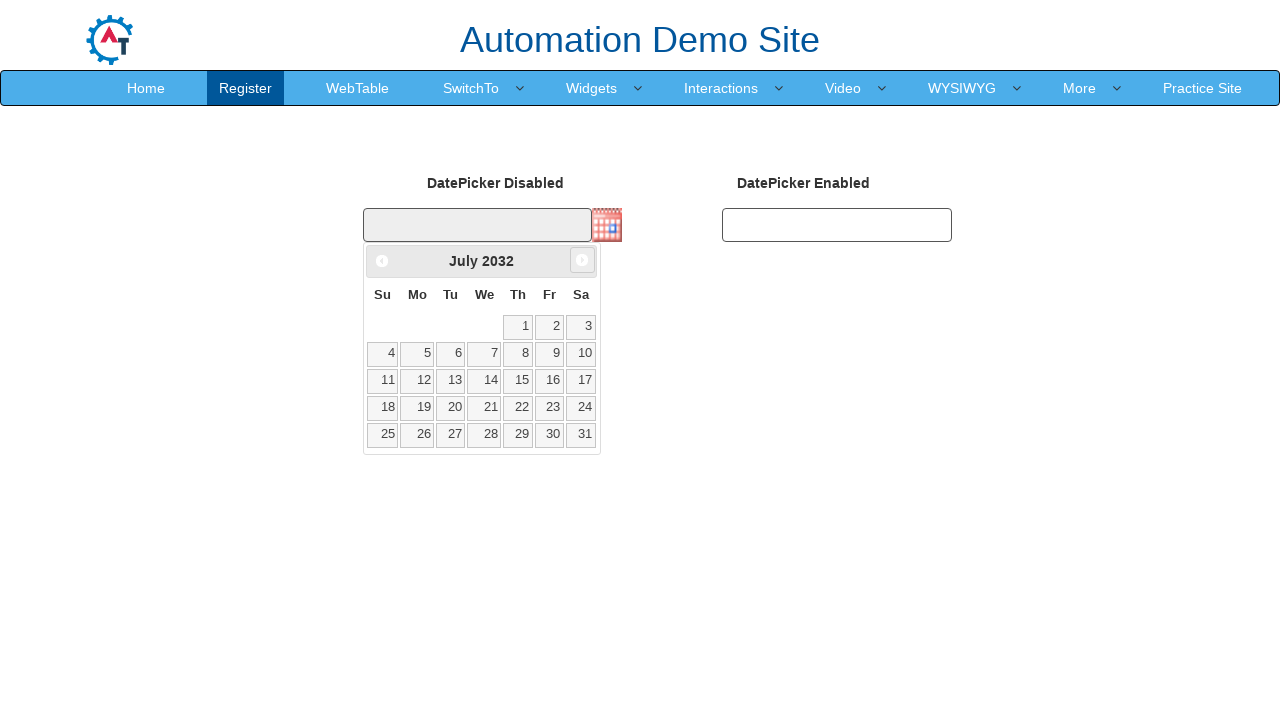

Retrieved current month: July
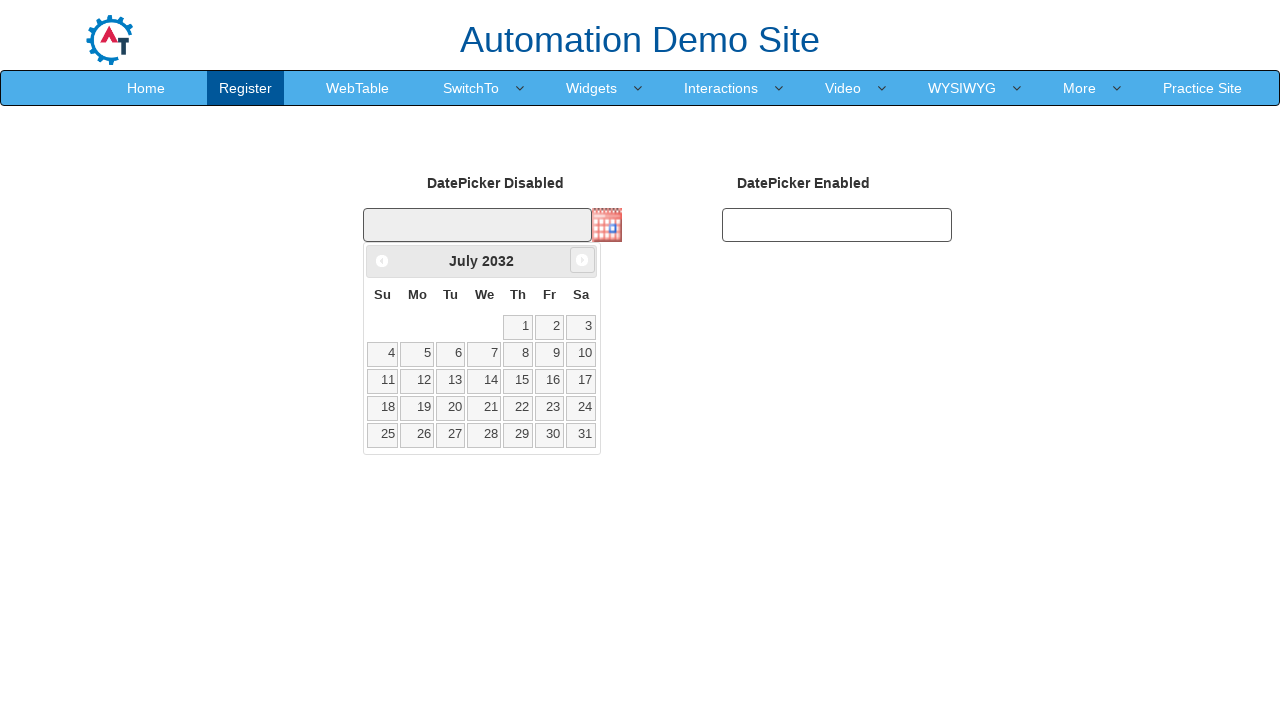

Retrieved current year: 2032
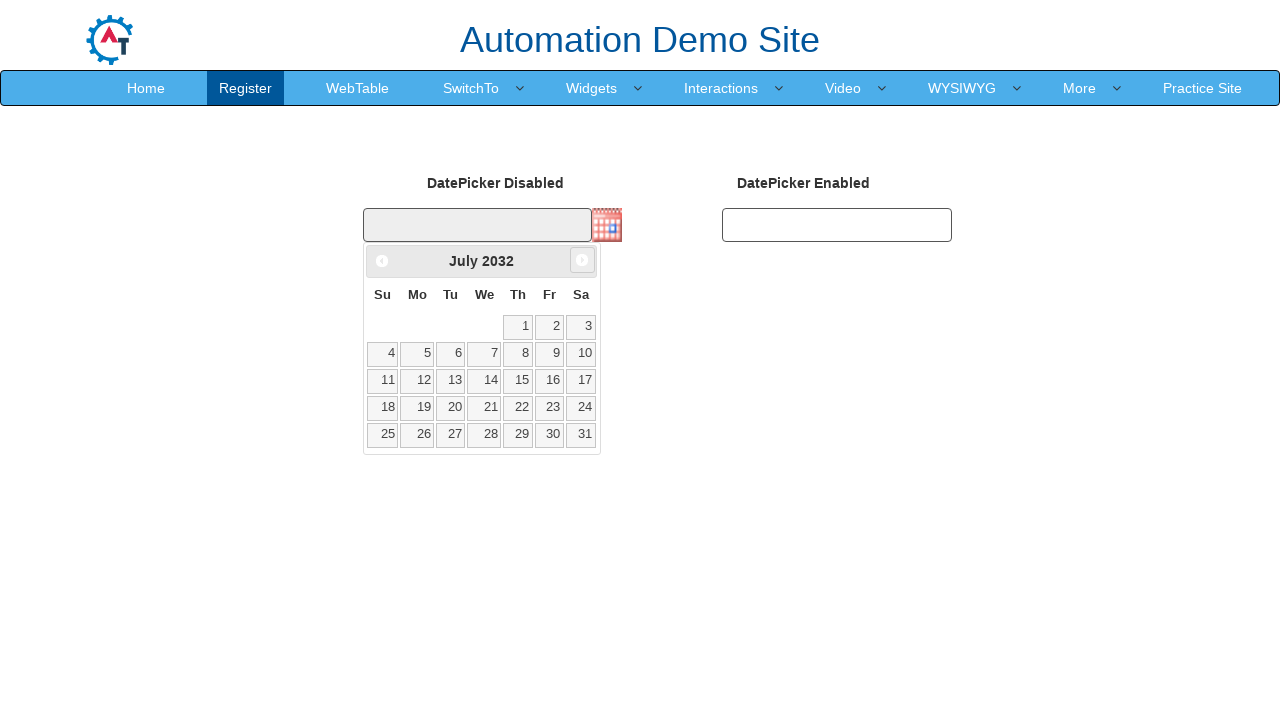

Clicked next month button (currently viewing July 2032) at (582, 260) on span.ui-icon.ui-icon-circle-triangle-e
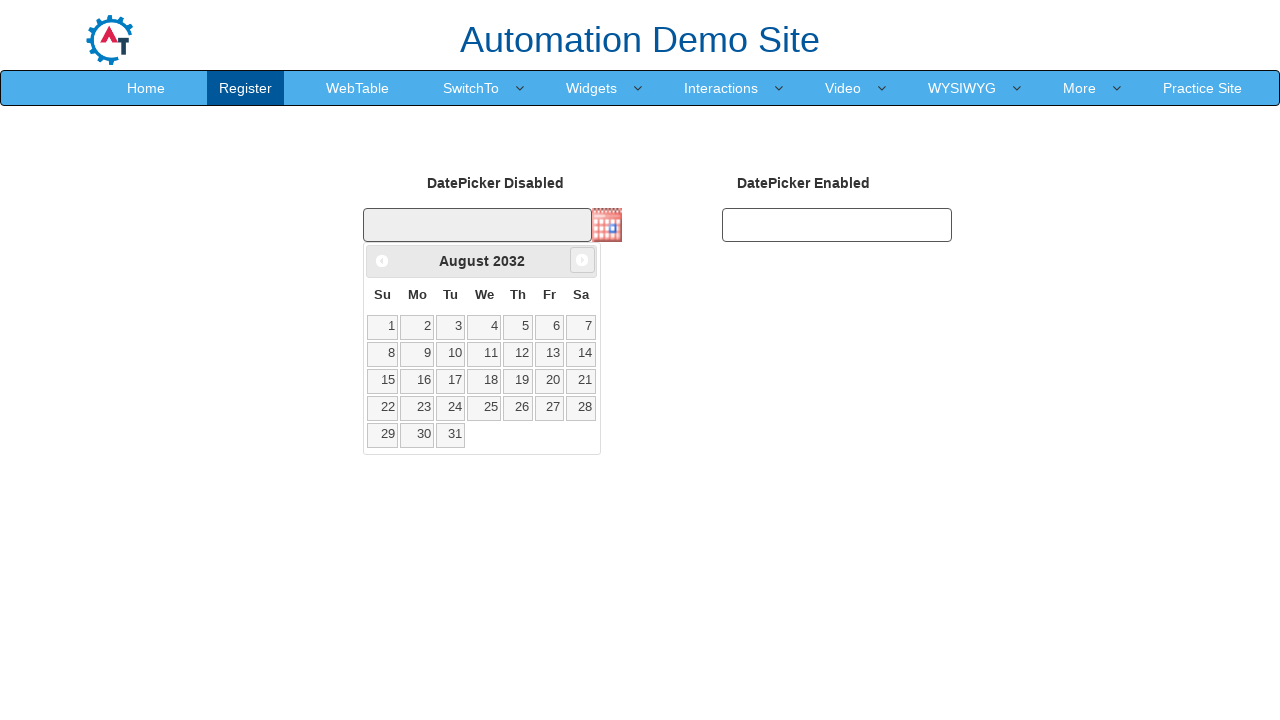

Retrieved current month: August
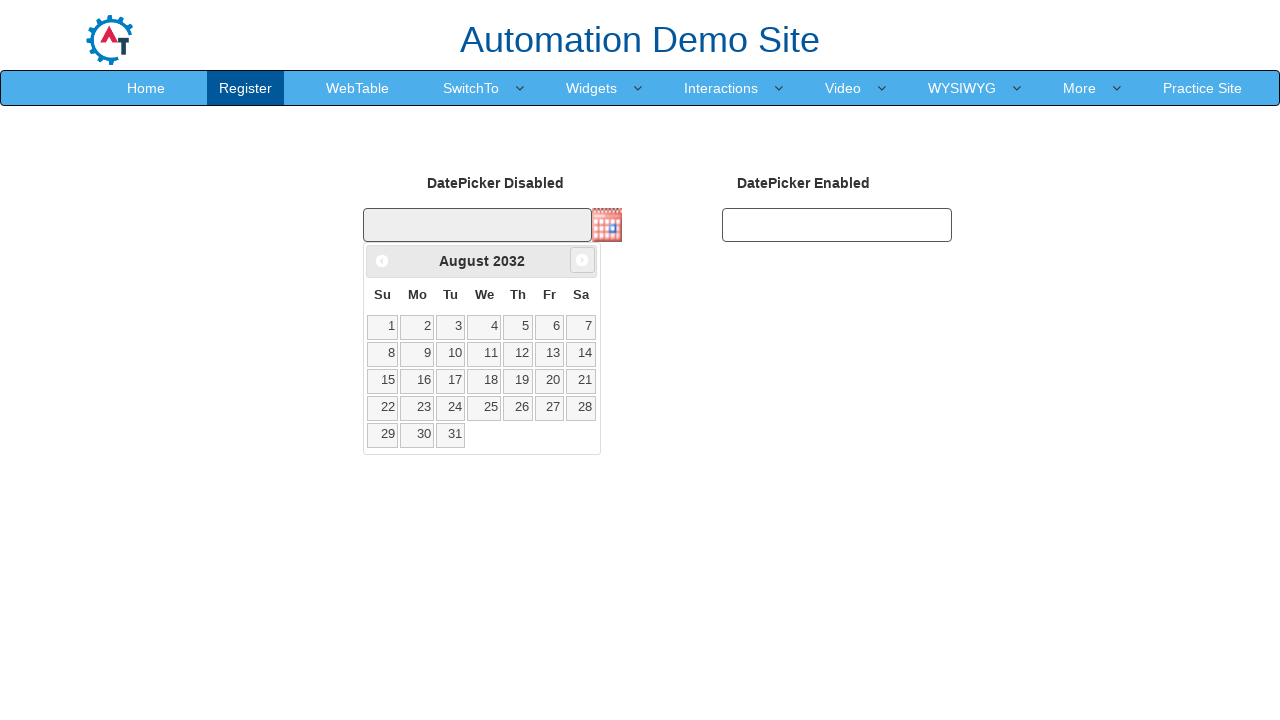

Retrieved current year: 2032
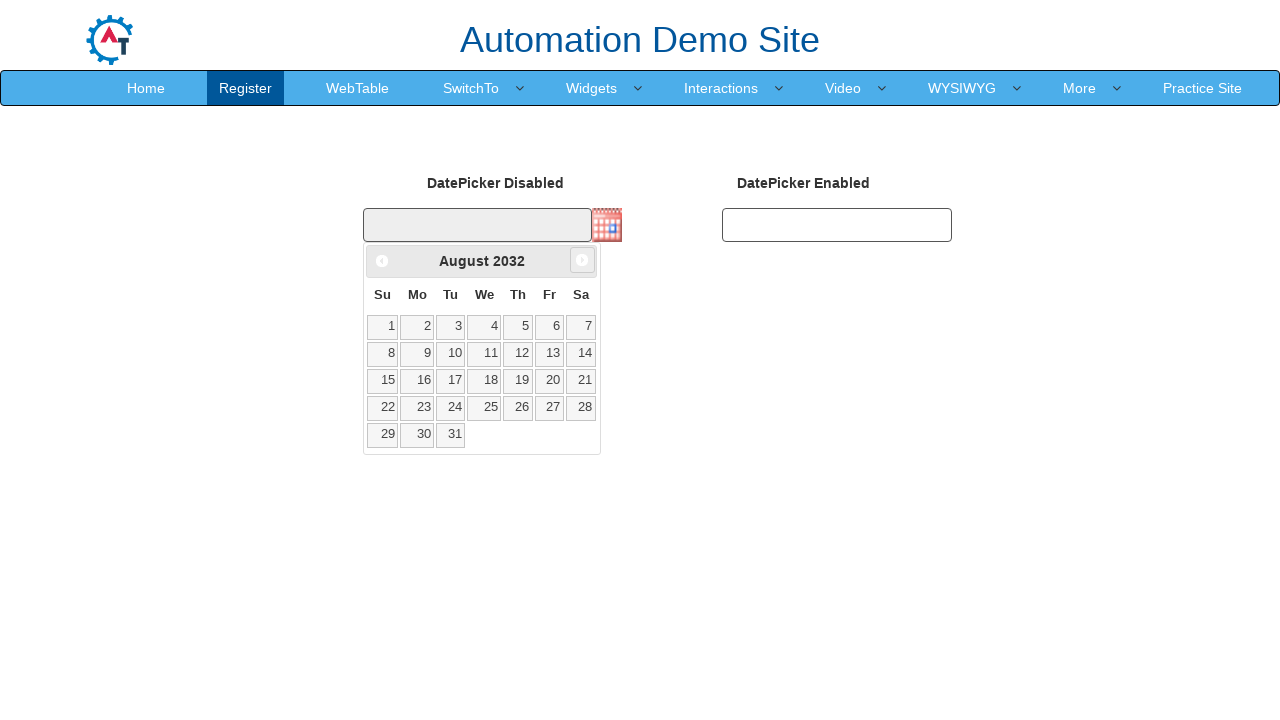

Clicked next month button (currently viewing August 2032) at (582, 260) on span.ui-icon.ui-icon-circle-triangle-e
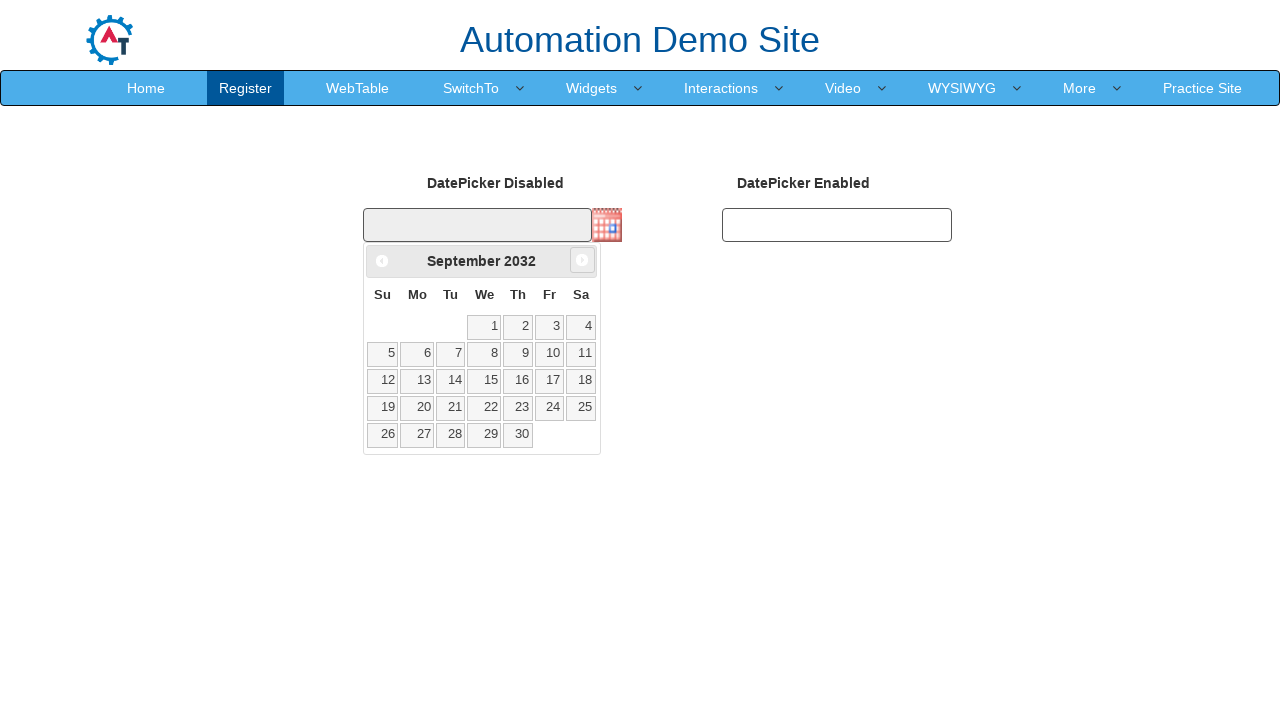

Retrieved current month: September
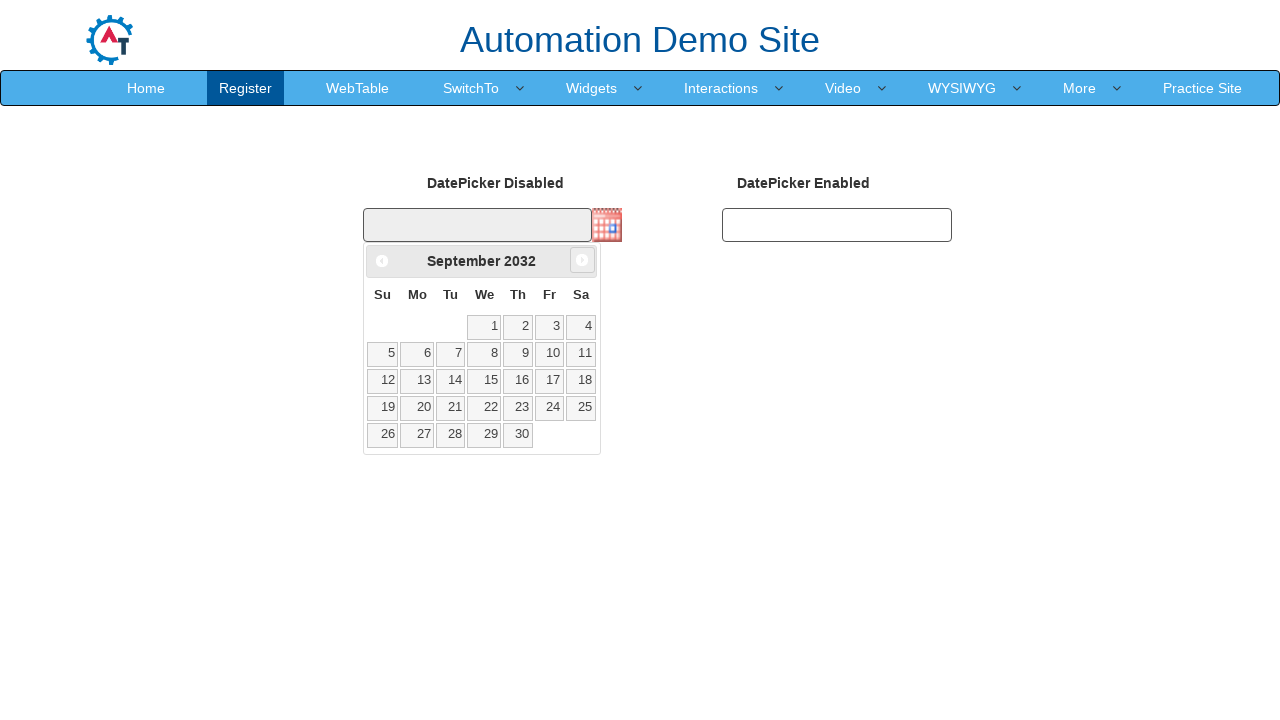

Retrieved current year: 2032
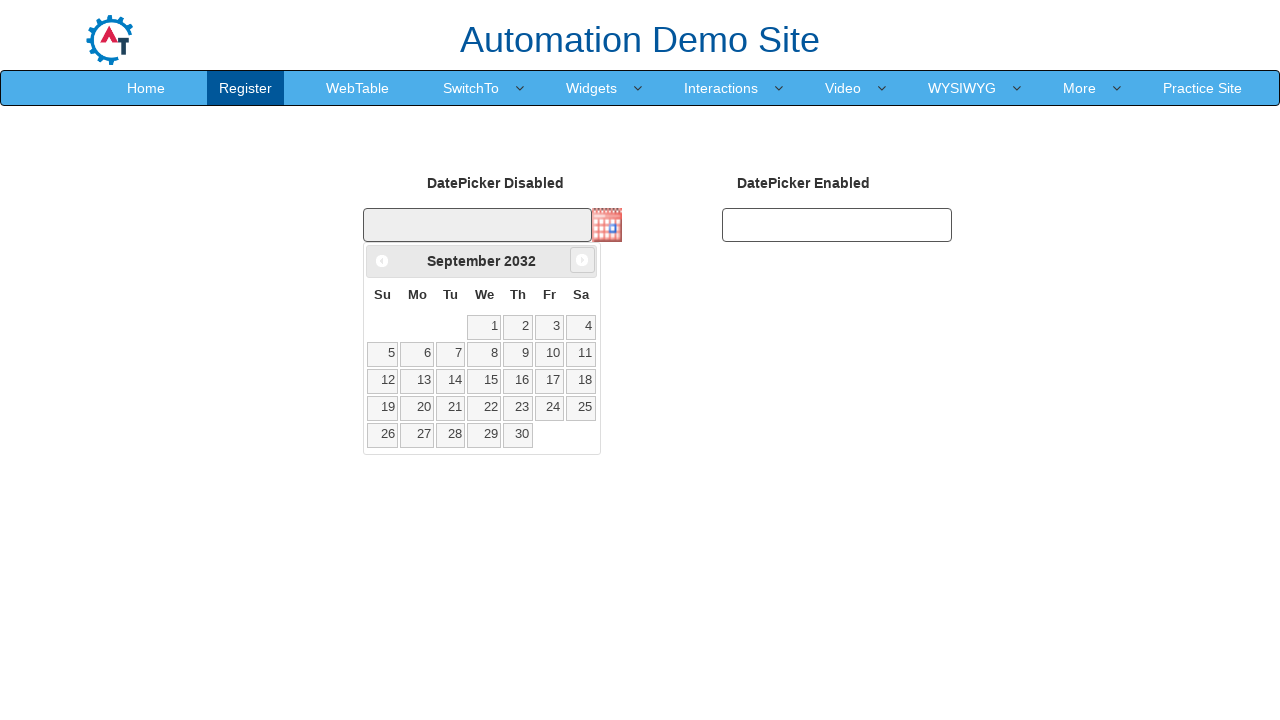

Clicked next month button (currently viewing September 2032) at (582, 260) on span.ui-icon.ui-icon-circle-triangle-e
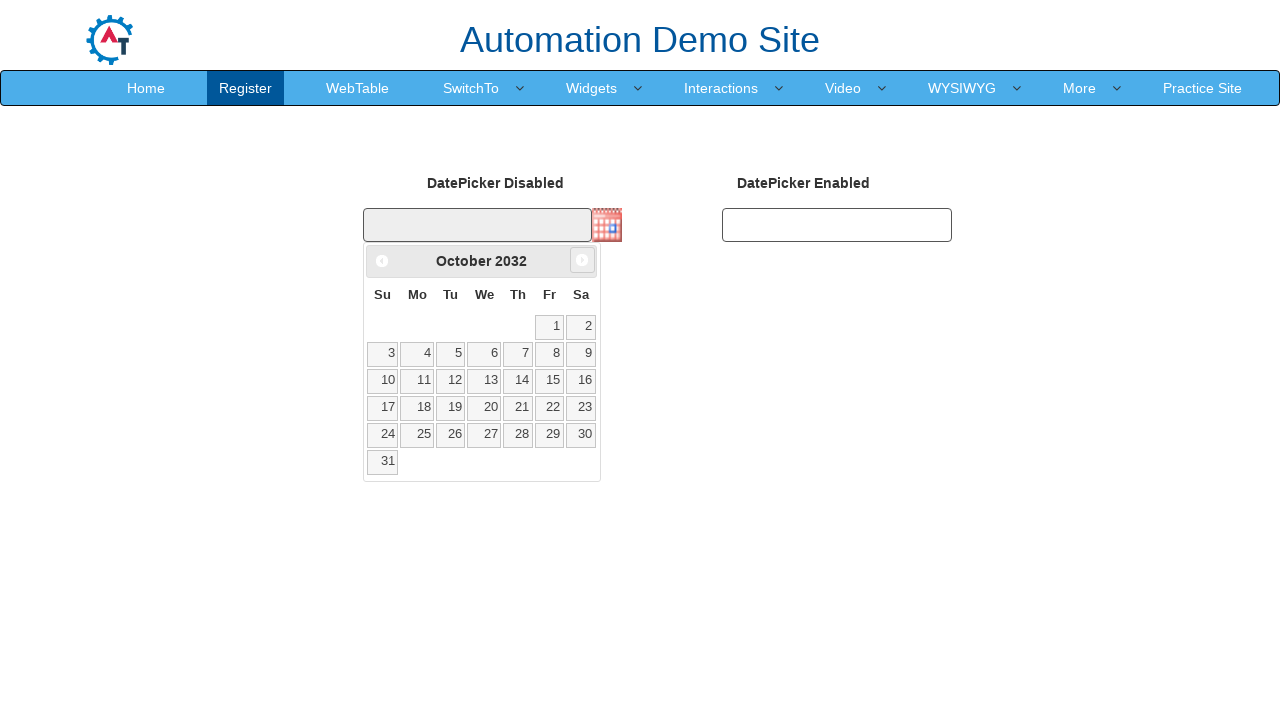

Retrieved current month: October
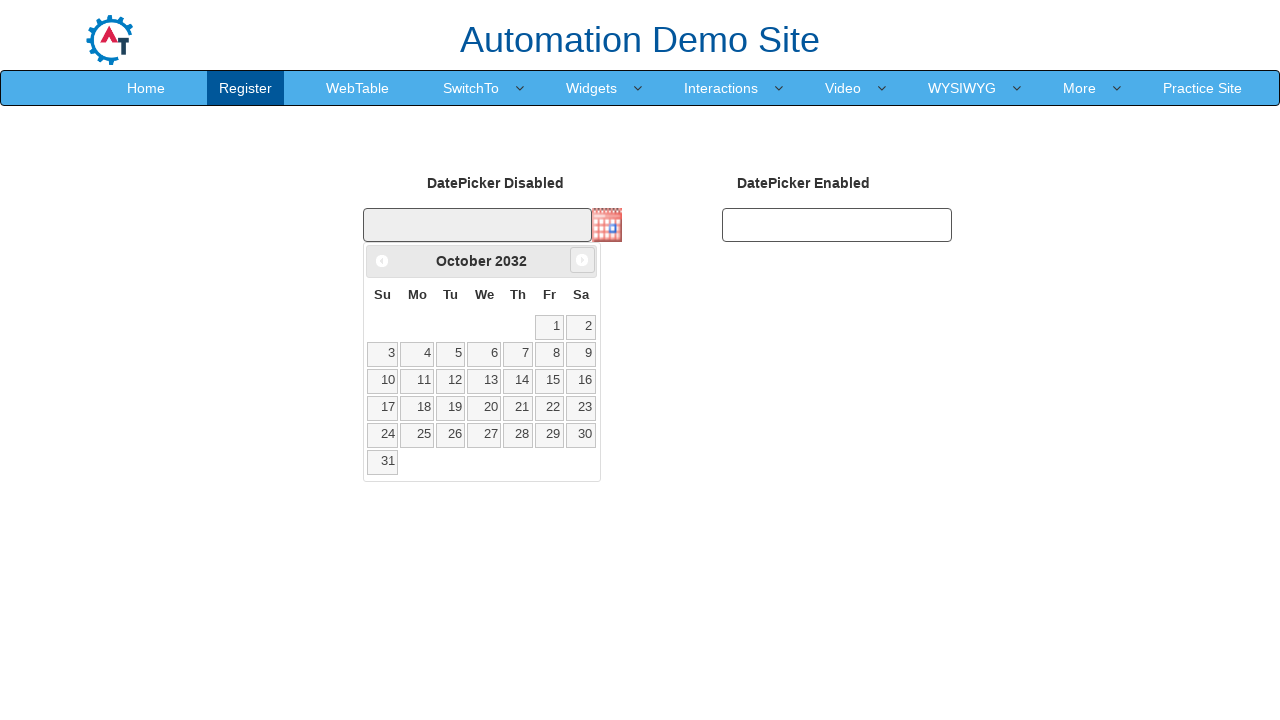

Retrieved current year: 2032
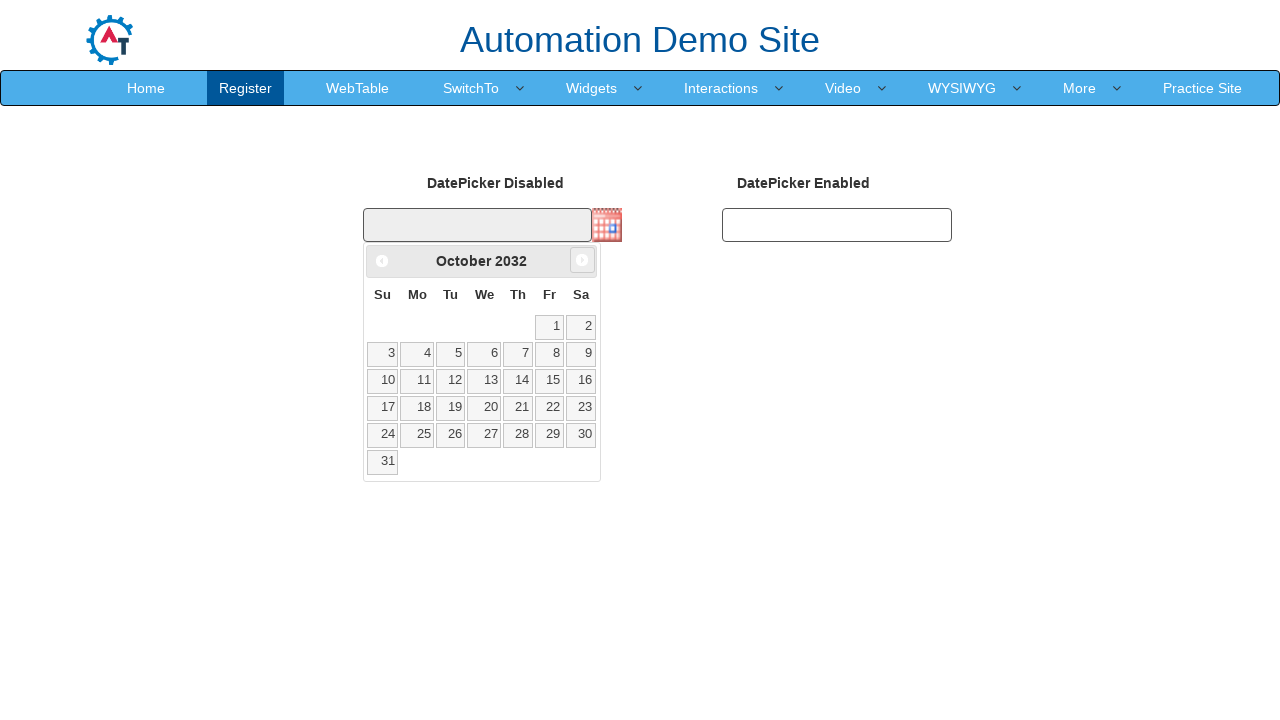

Clicked next month button (currently viewing October 2032) at (582, 260) on span.ui-icon.ui-icon-circle-triangle-e
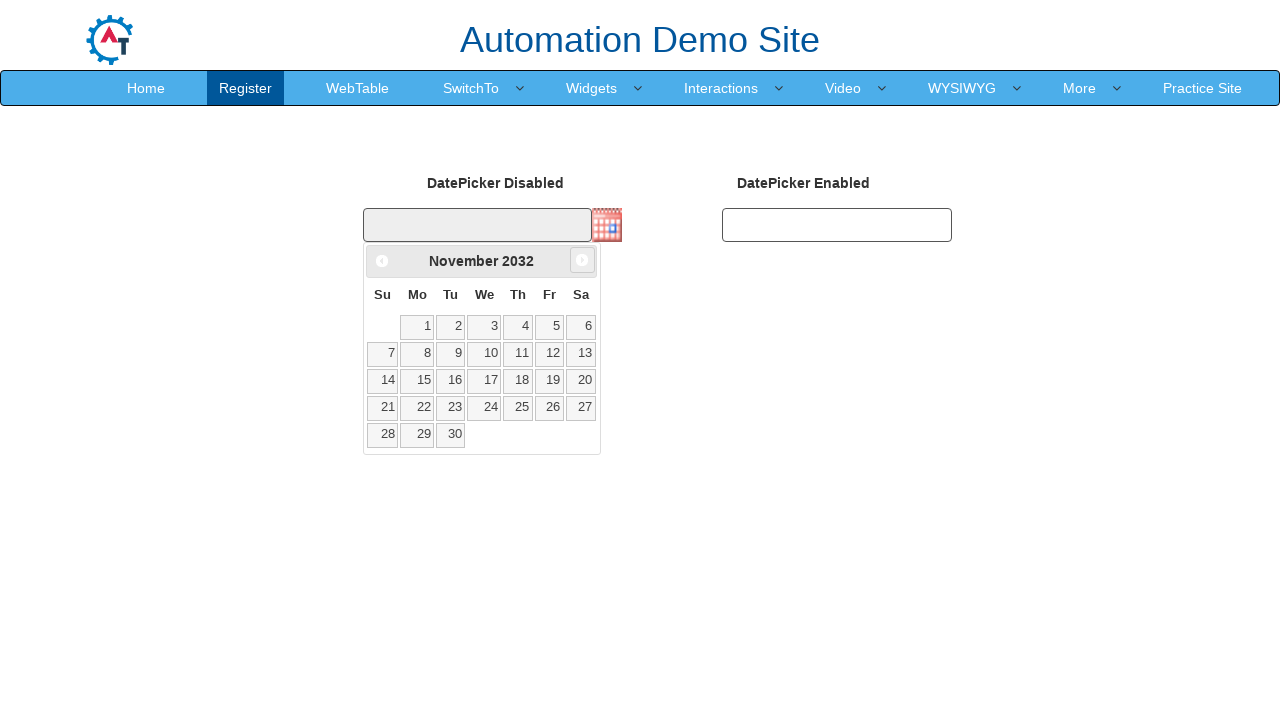

Retrieved current month: November
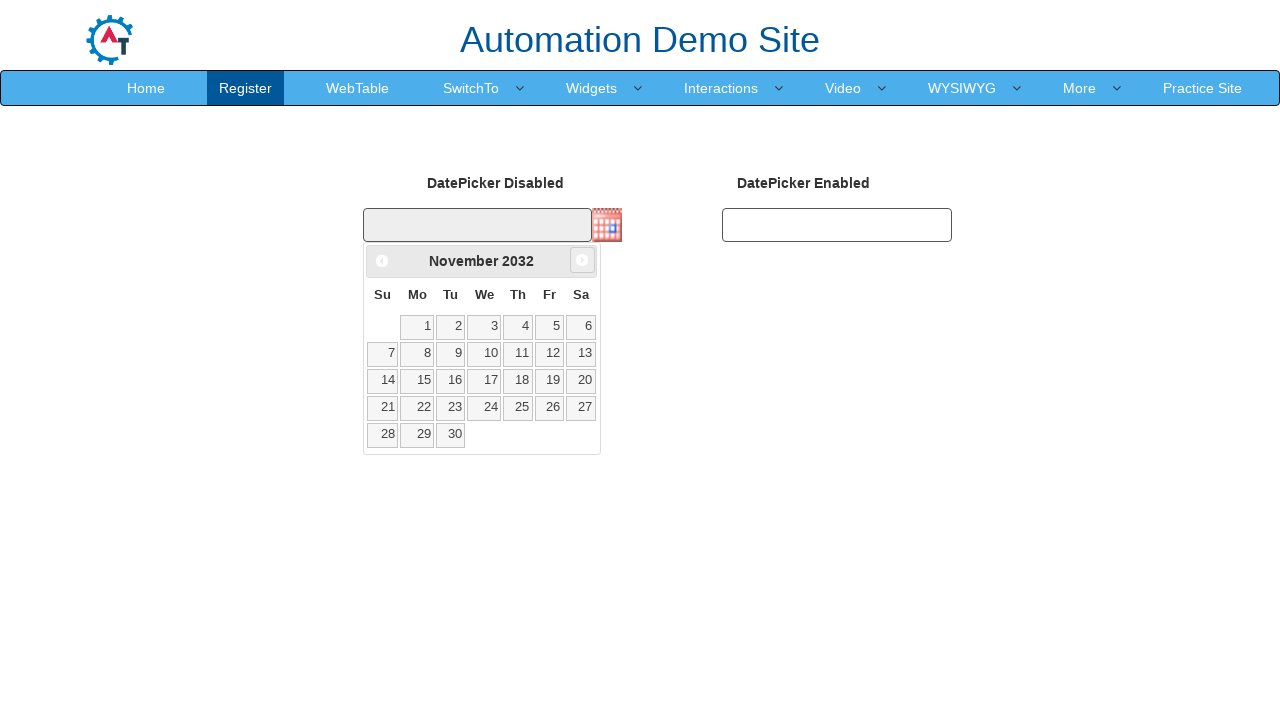

Retrieved current year: 2032
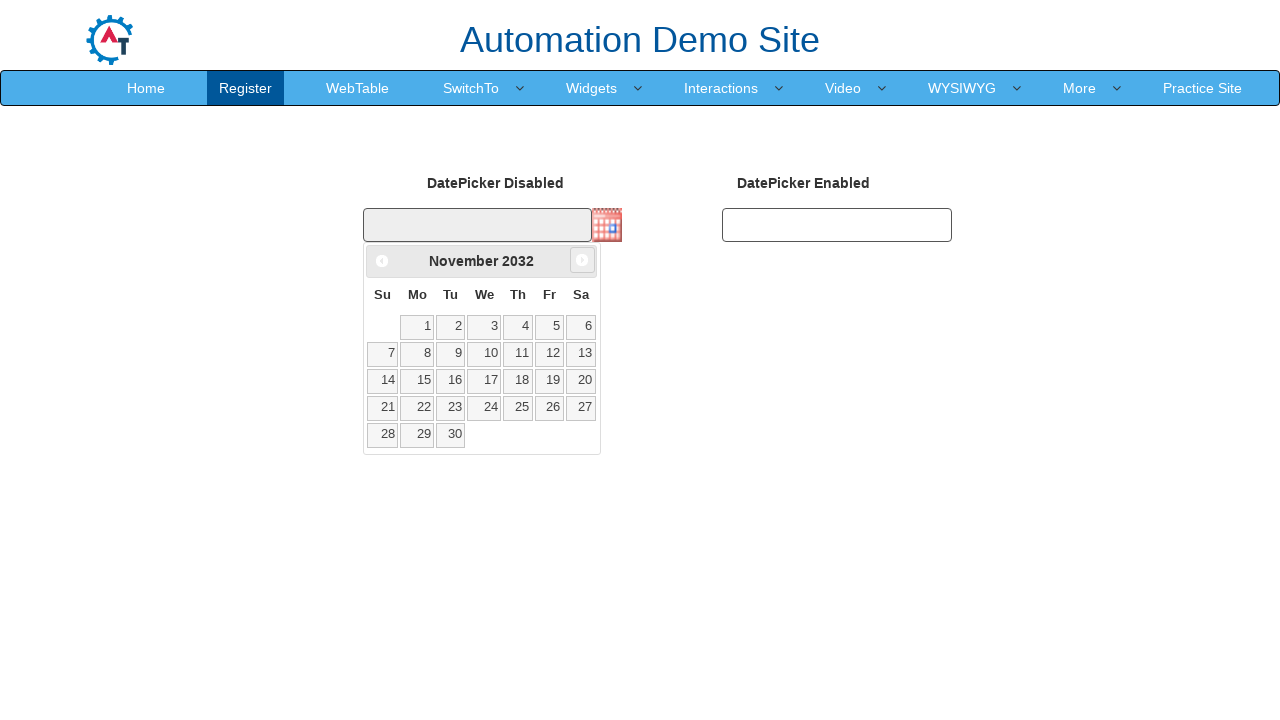

Clicked next month button (currently viewing November 2032) at (582, 260) on span.ui-icon.ui-icon-circle-triangle-e
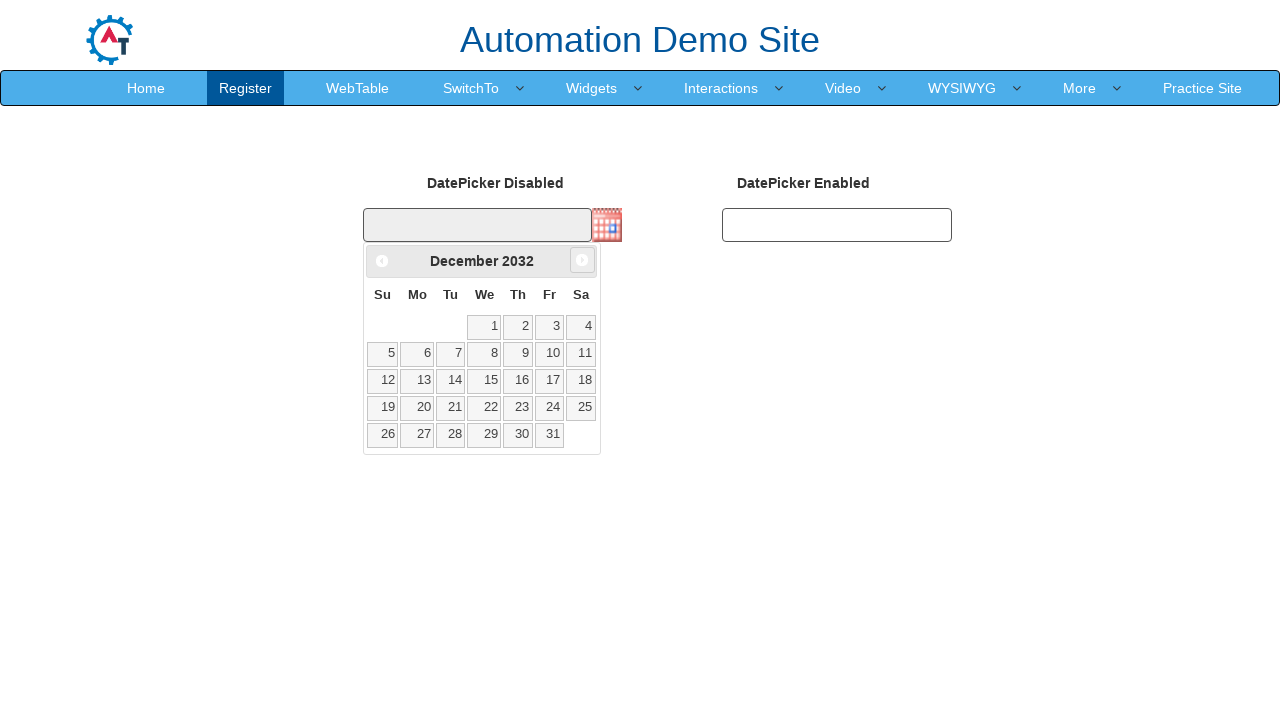

Retrieved current month: December
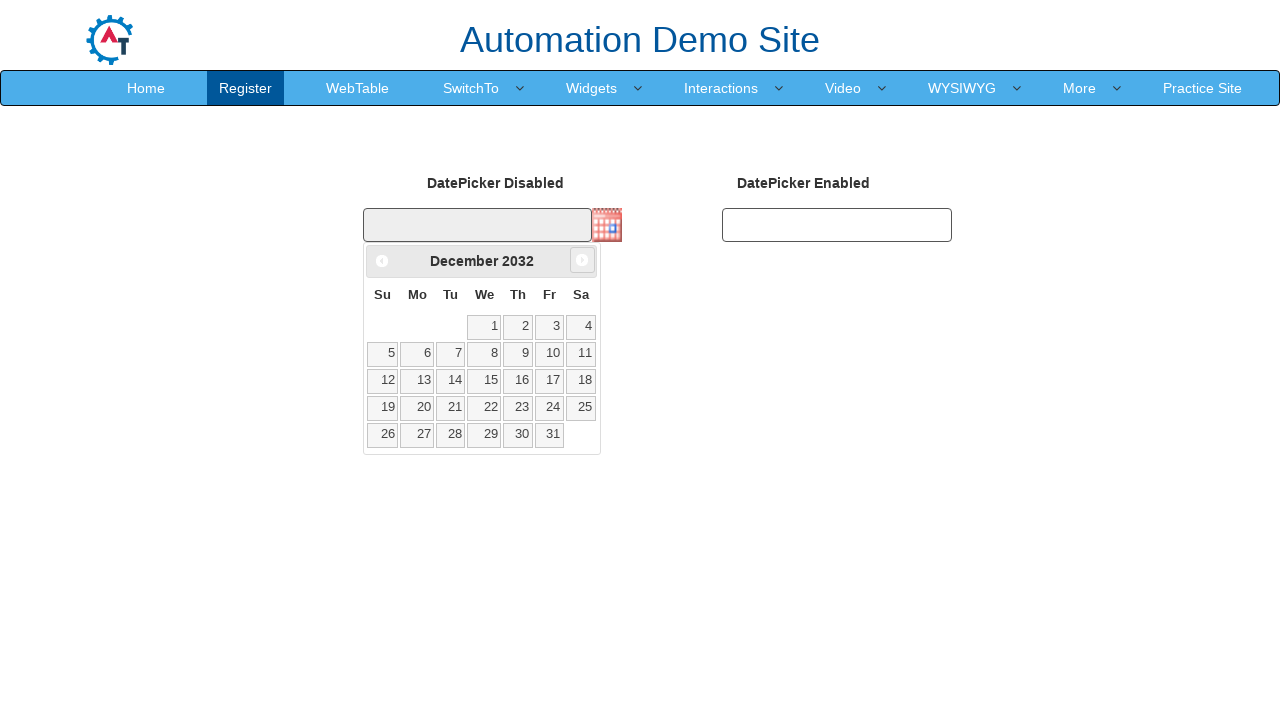

Retrieved current year: 2032
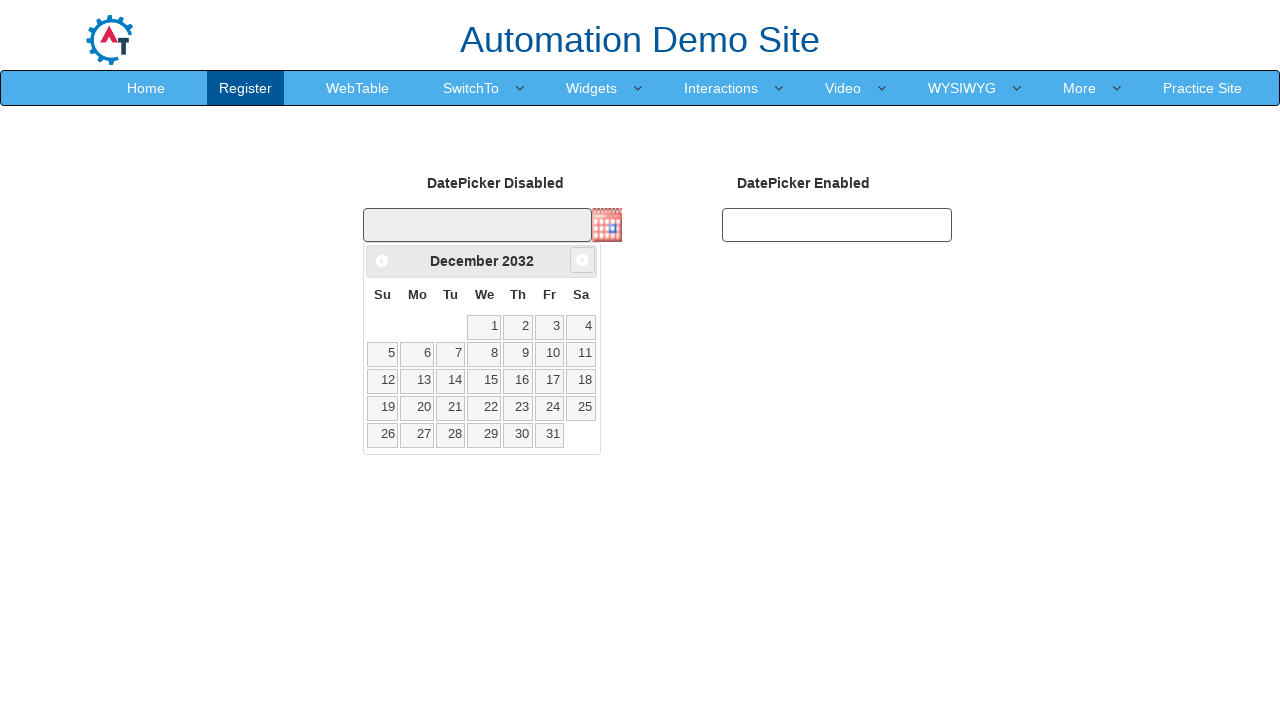

Clicked next month button (currently viewing December 2032) at (582, 260) on span.ui-icon.ui-icon-circle-triangle-e
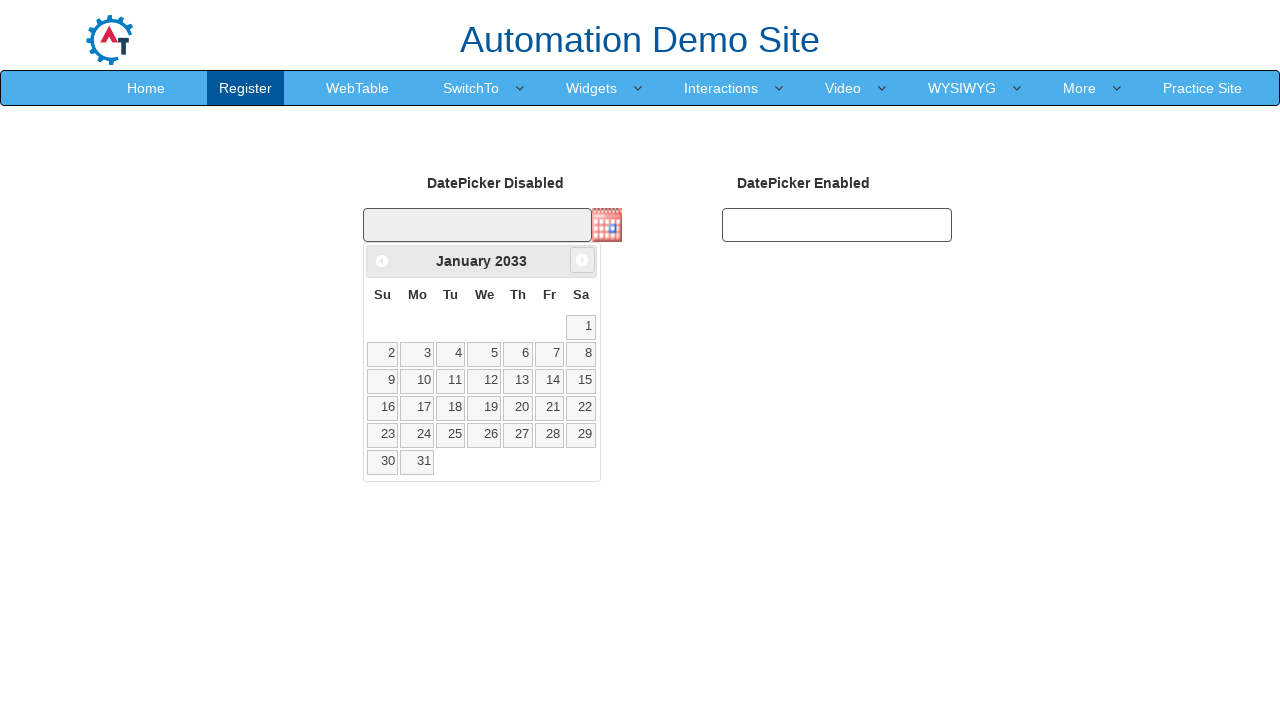

Retrieved current month: January
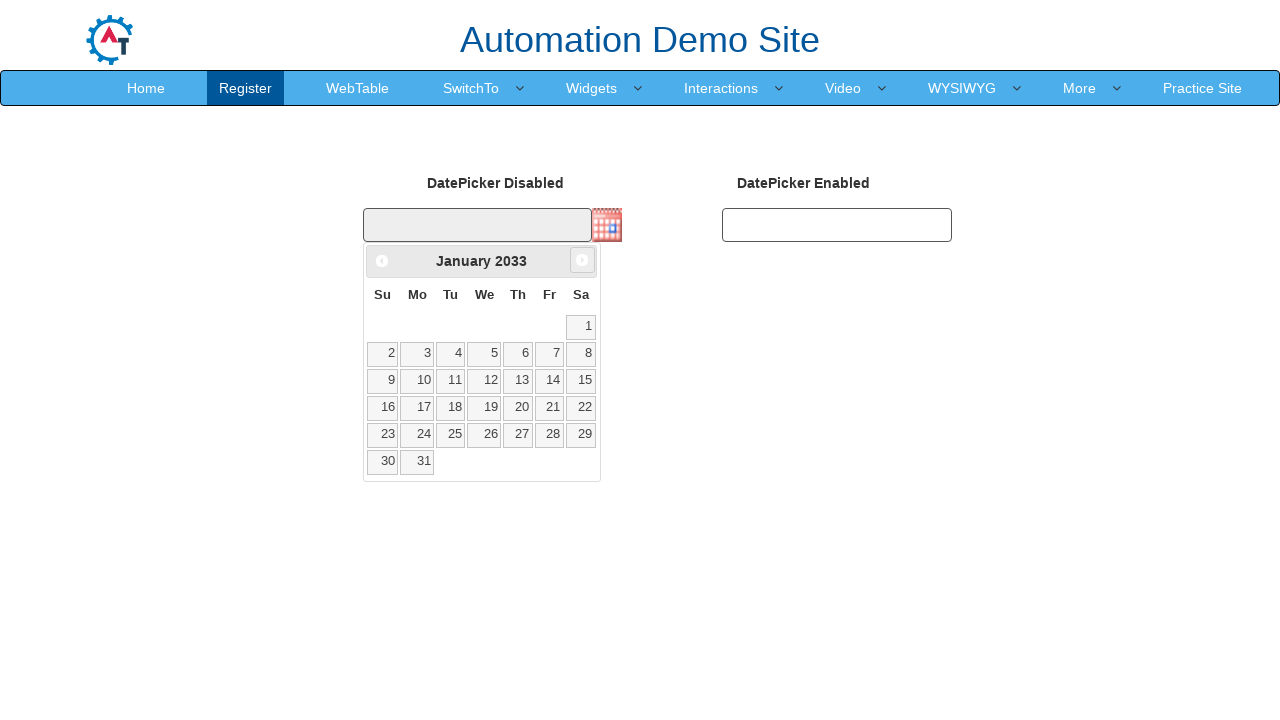

Retrieved current year: 2033
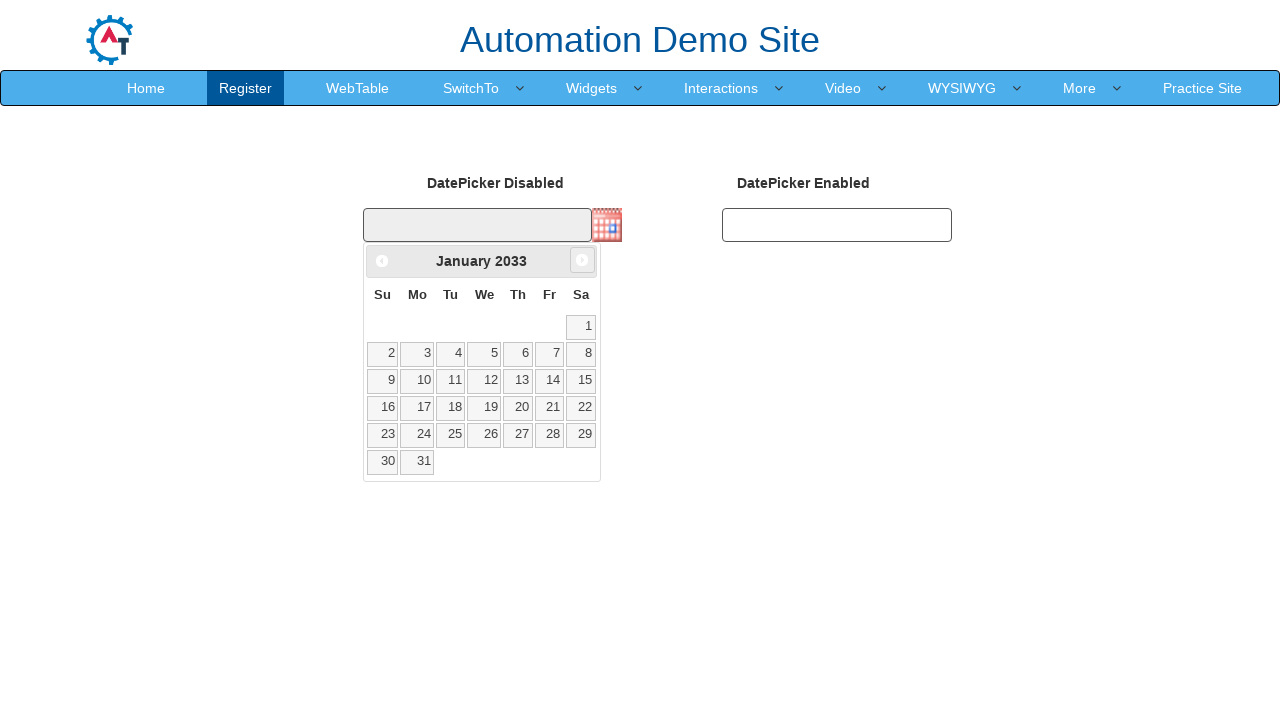

Clicked next month button (currently viewing January 2033) at (582, 260) on span.ui-icon.ui-icon-circle-triangle-e
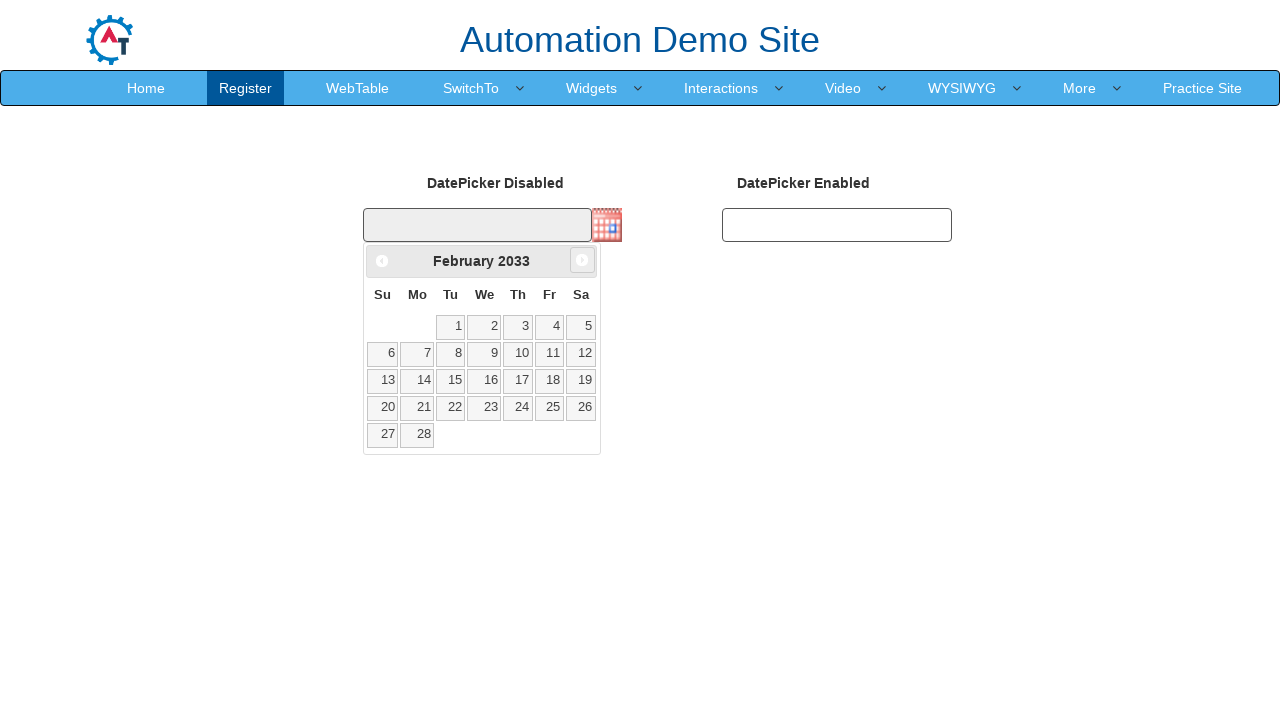

Retrieved current month: February
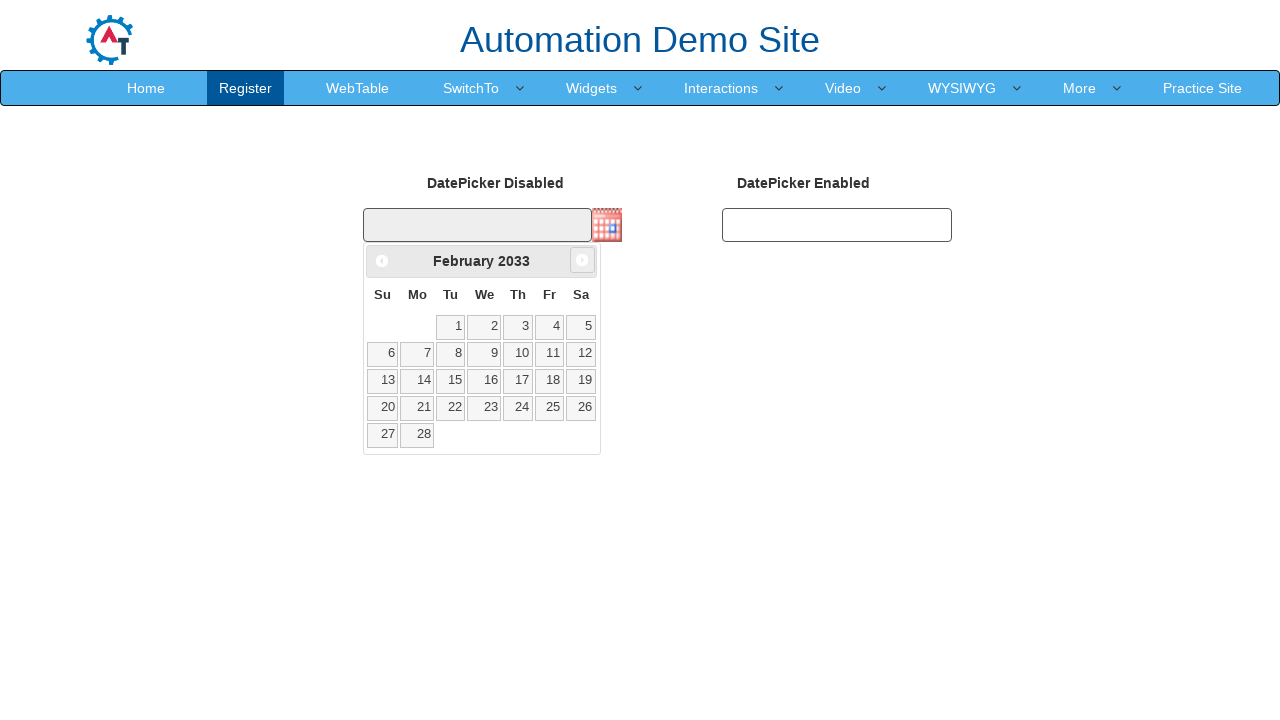

Retrieved current year: 2033
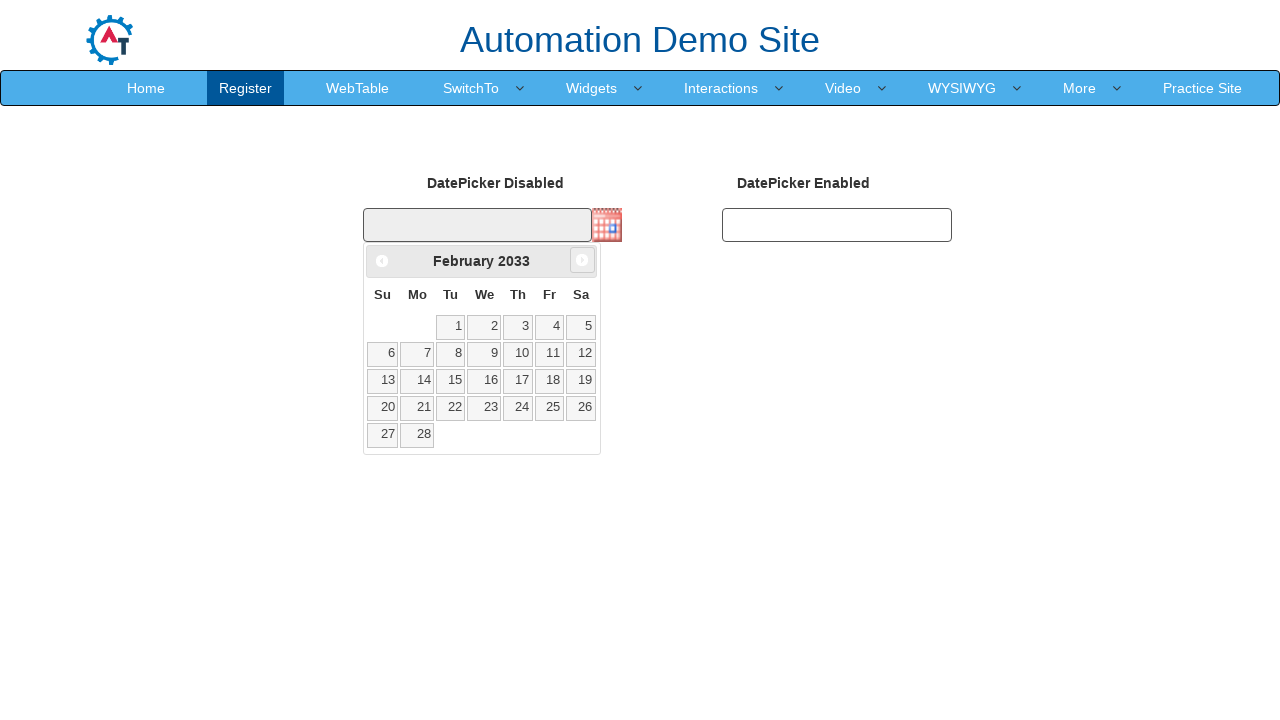

Clicked next month button (currently viewing February 2033) at (582, 260) on span.ui-icon.ui-icon-circle-triangle-e
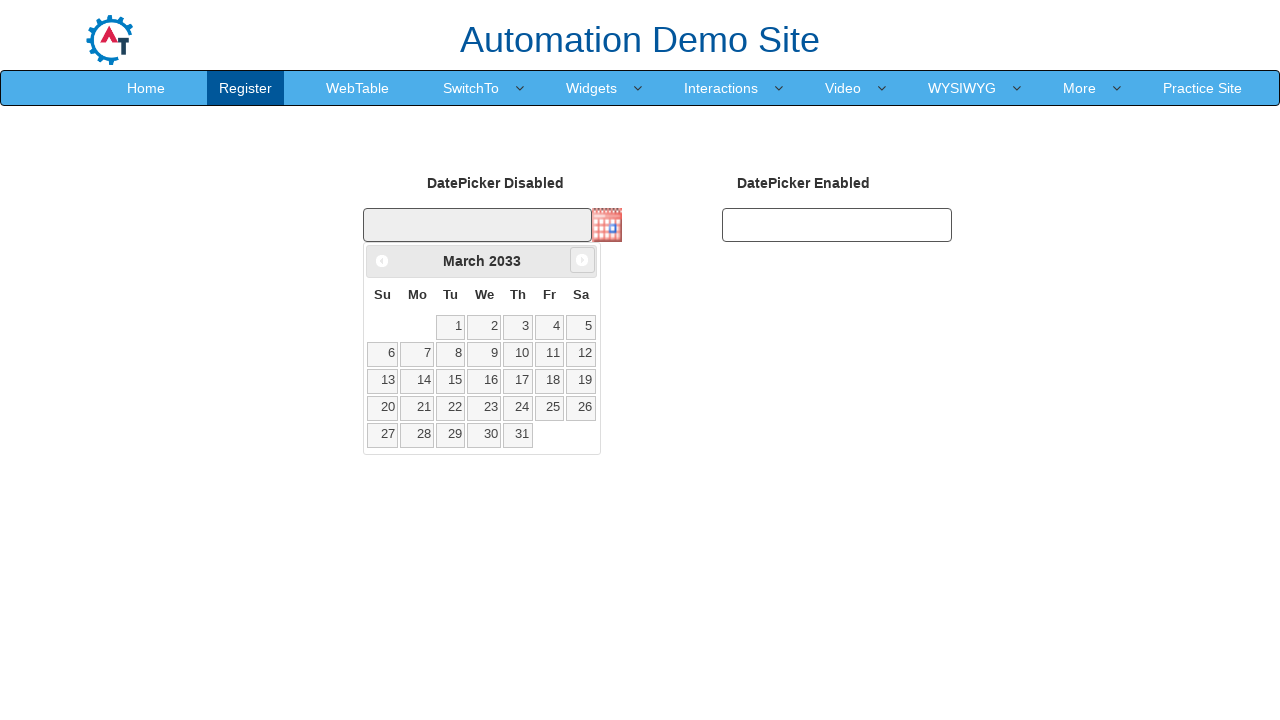

Retrieved current month: March
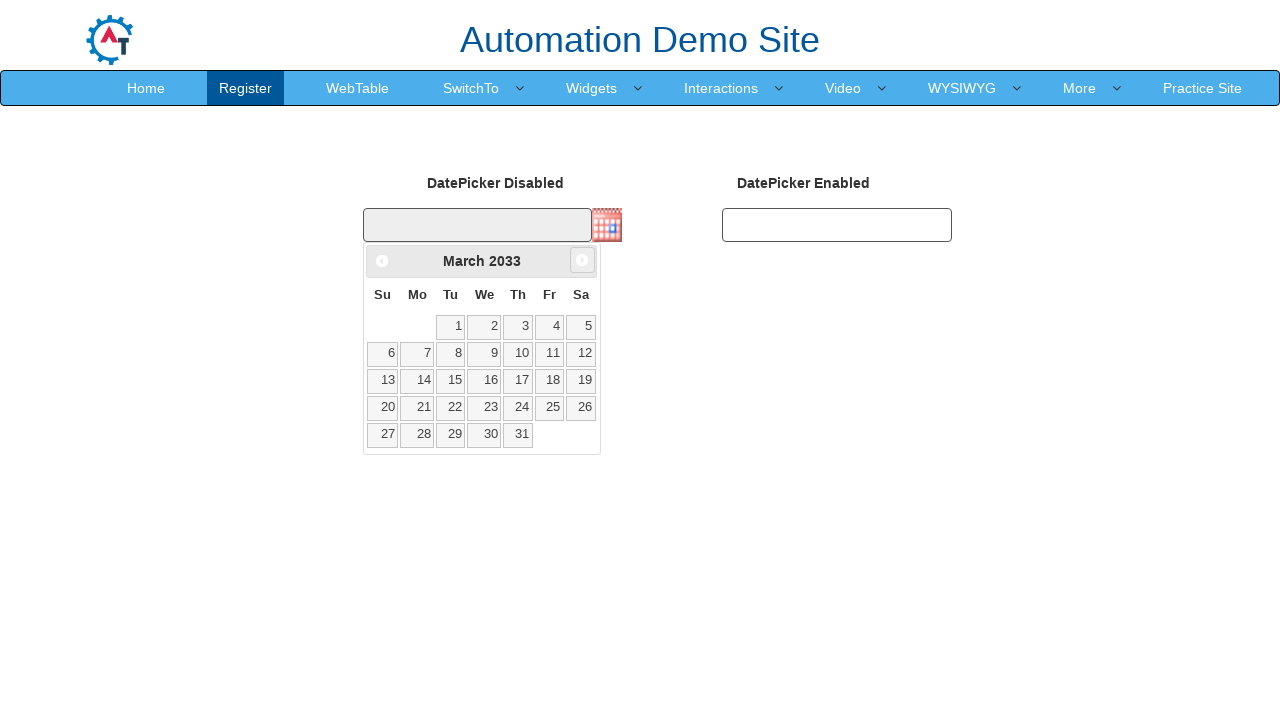

Retrieved current year: 2033
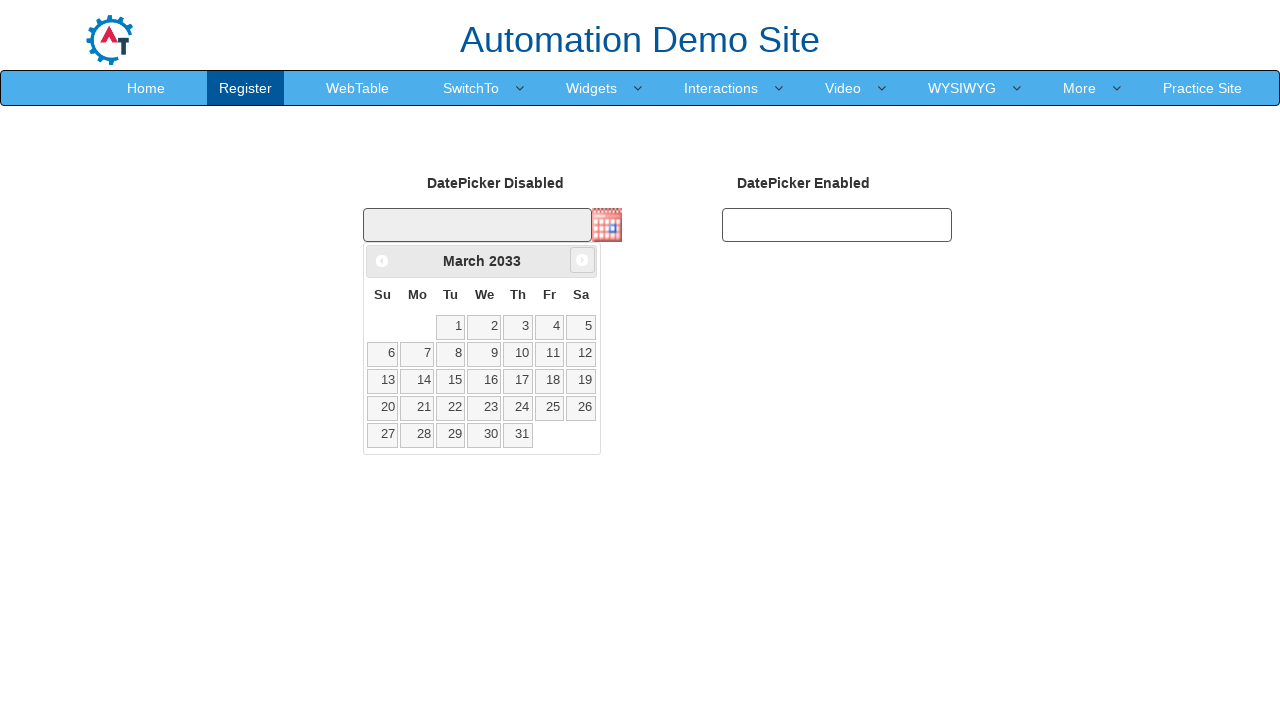

Clicked next month button (currently viewing March 2033) at (582, 260) on span.ui-icon.ui-icon-circle-triangle-e
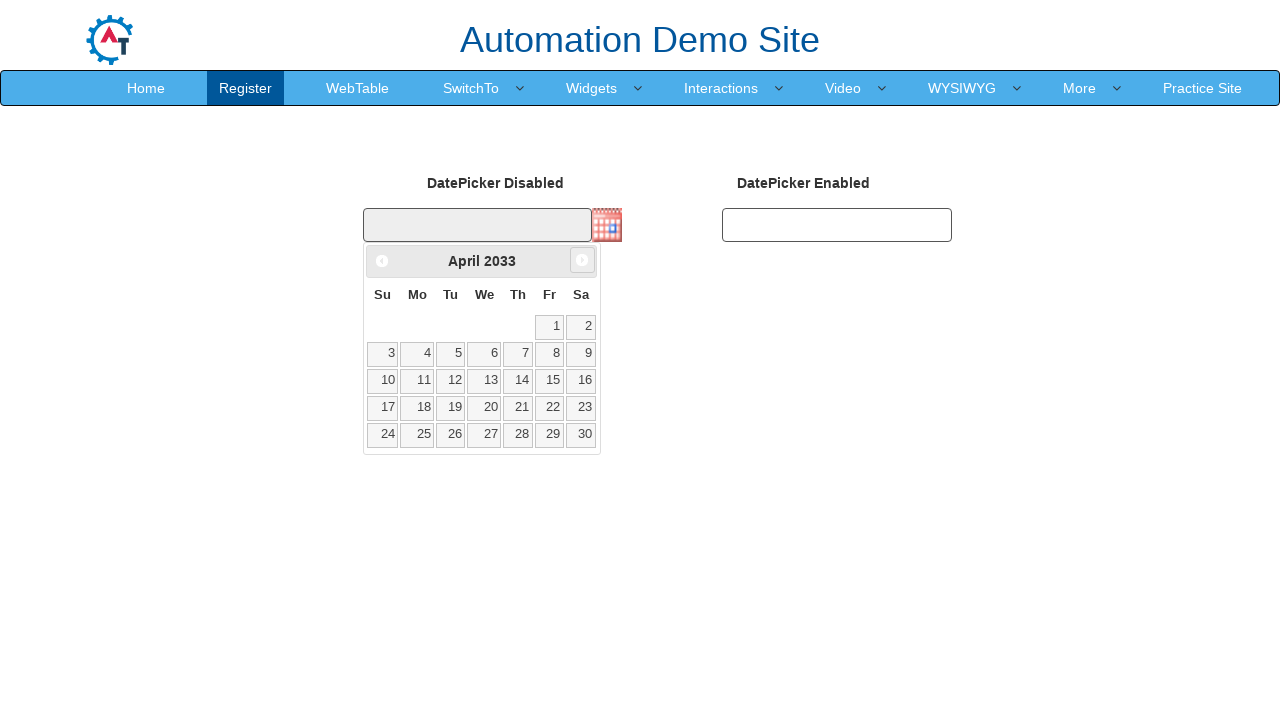

Retrieved current month: April
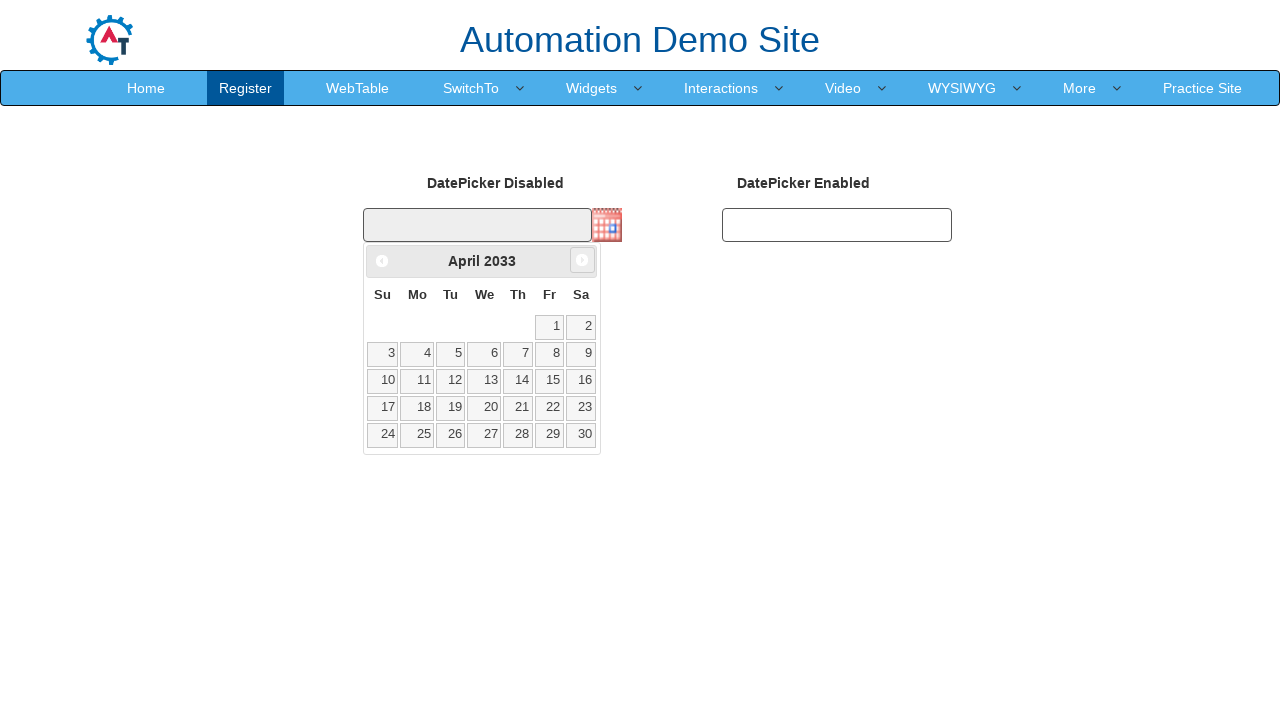

Retrieved current year: 2033
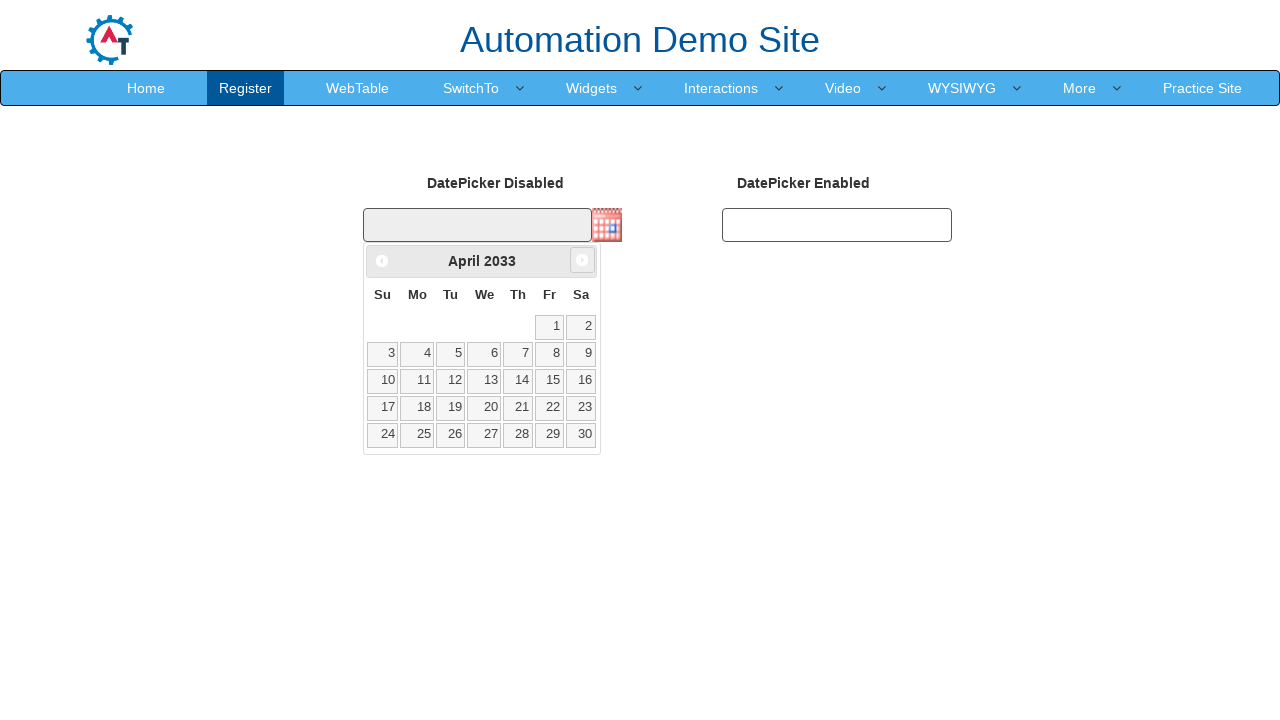

Clicked next month button (currently viewing April 2033) at (582, 260) on span.ui-icon.ui-icon-circle-triangle-e
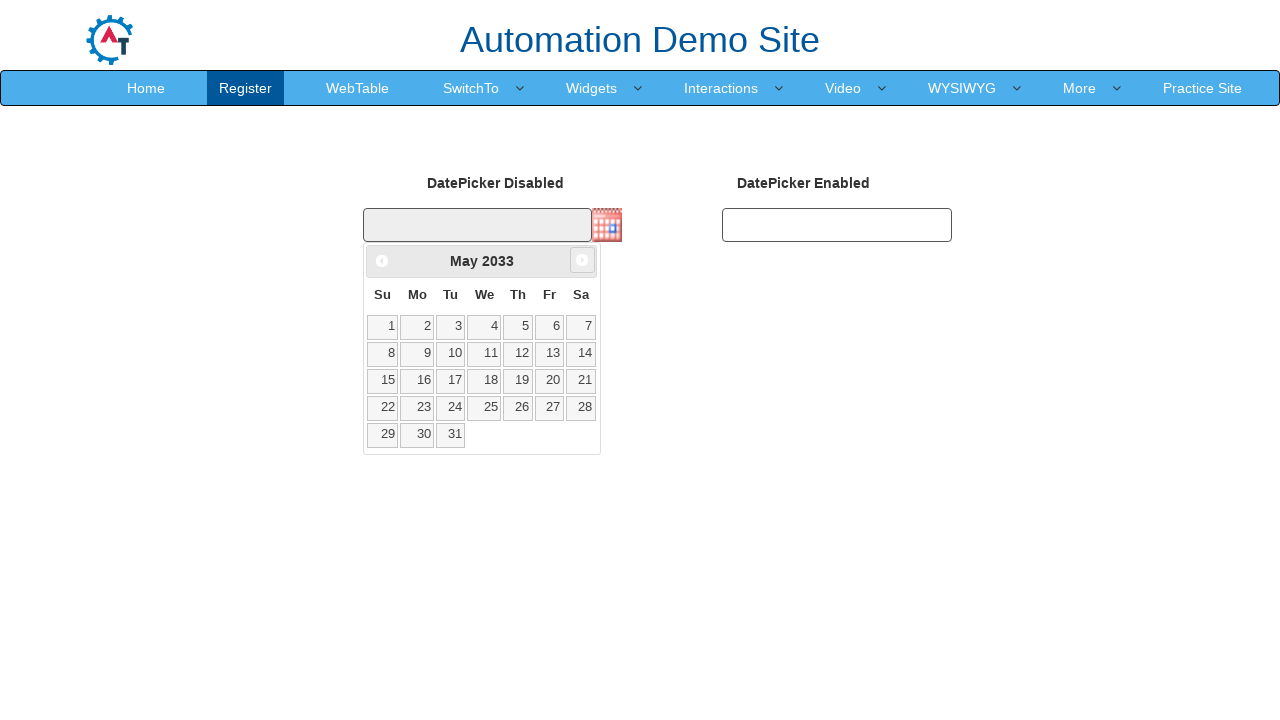

Retrieved current month: May
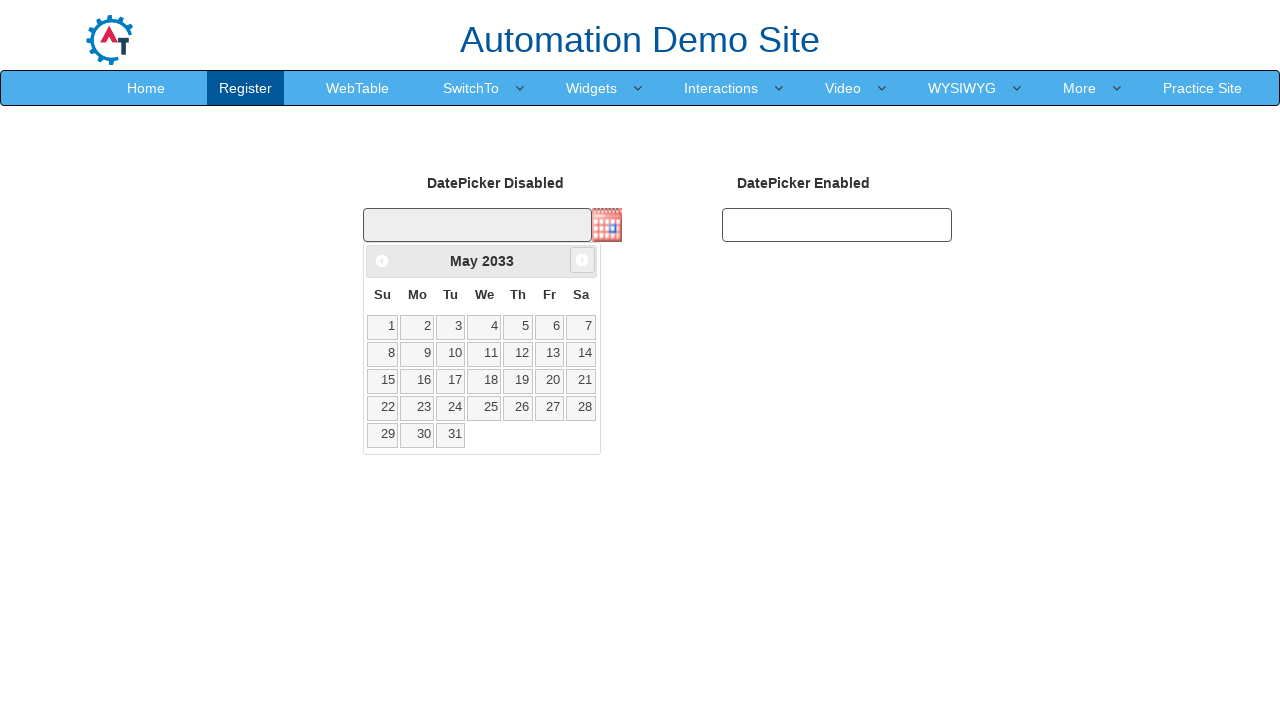

Retrieved current year: 2033
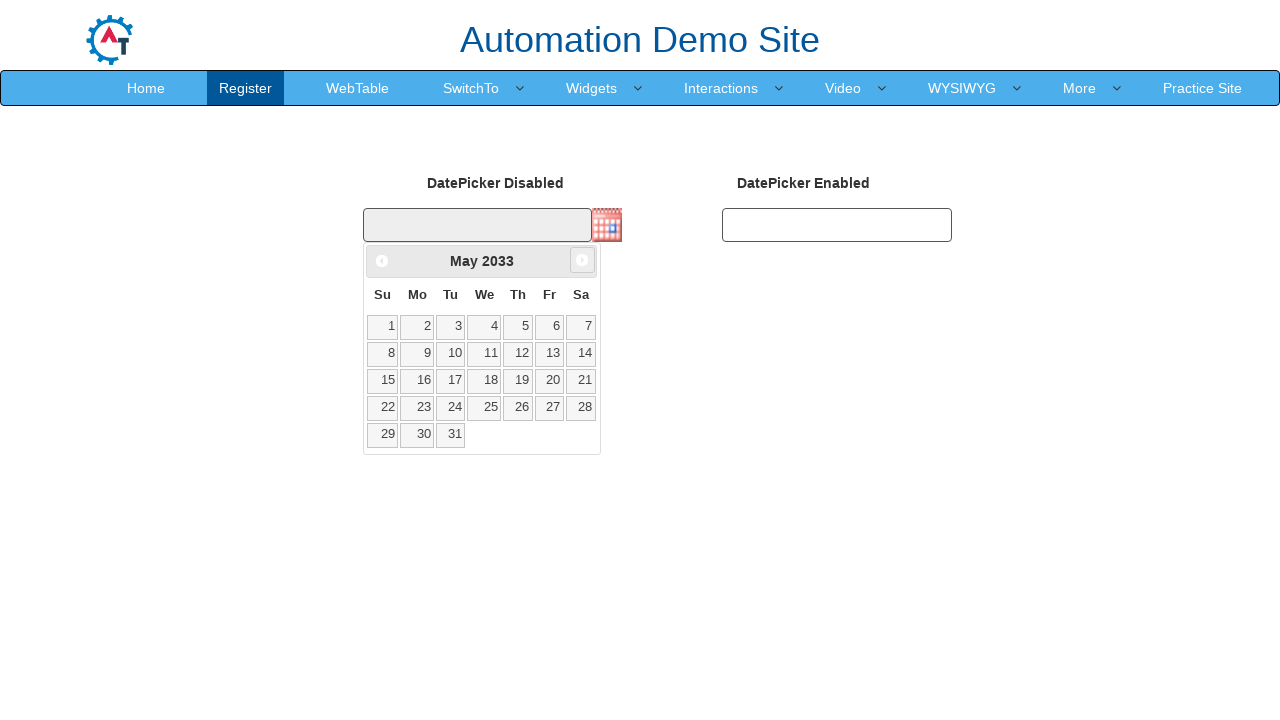

Clicked next month button (currently viewing May 2033) at (582, 260) on span.ui-icon.ui-icon-circle-triangle-e
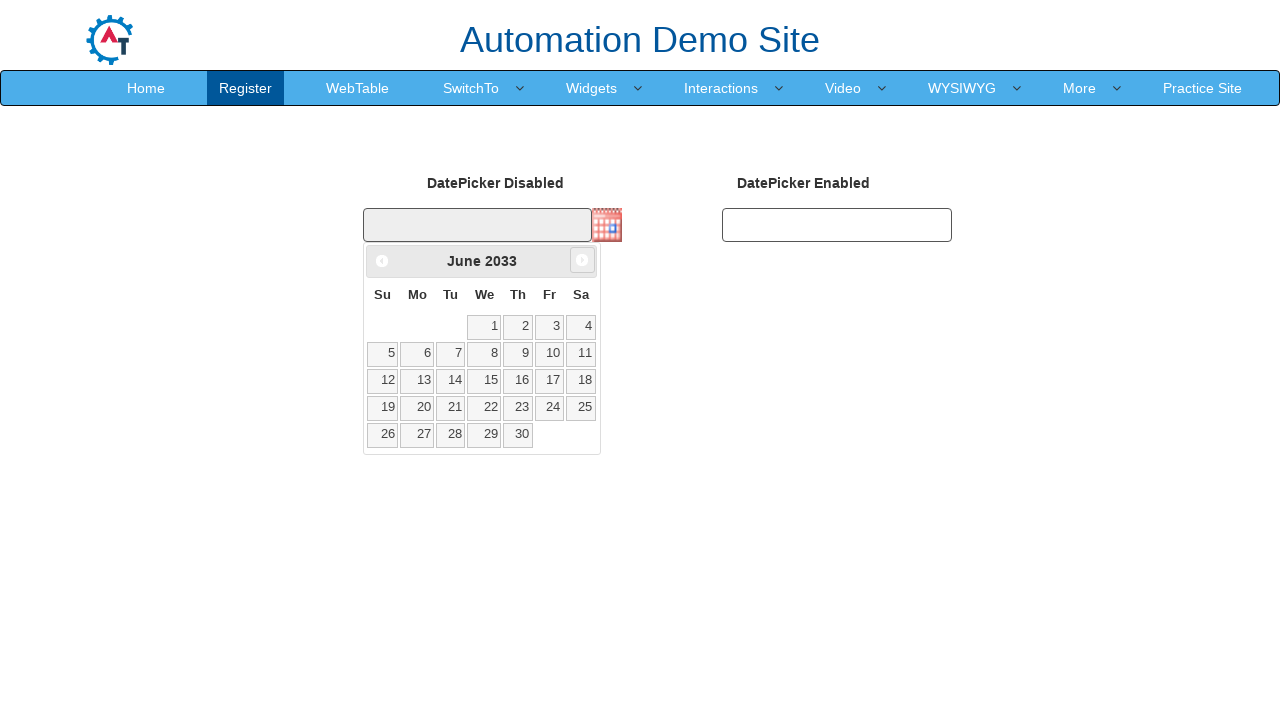

Retrieved current month: June
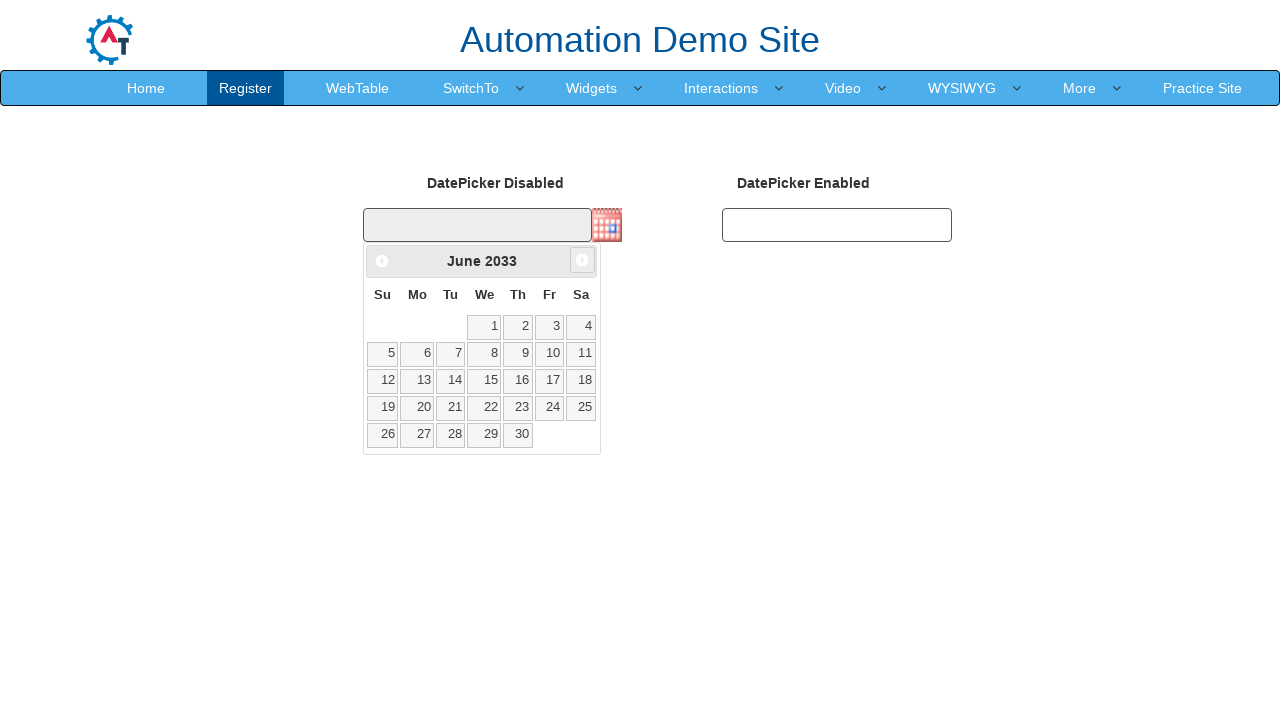

Retrieved current year: 2033
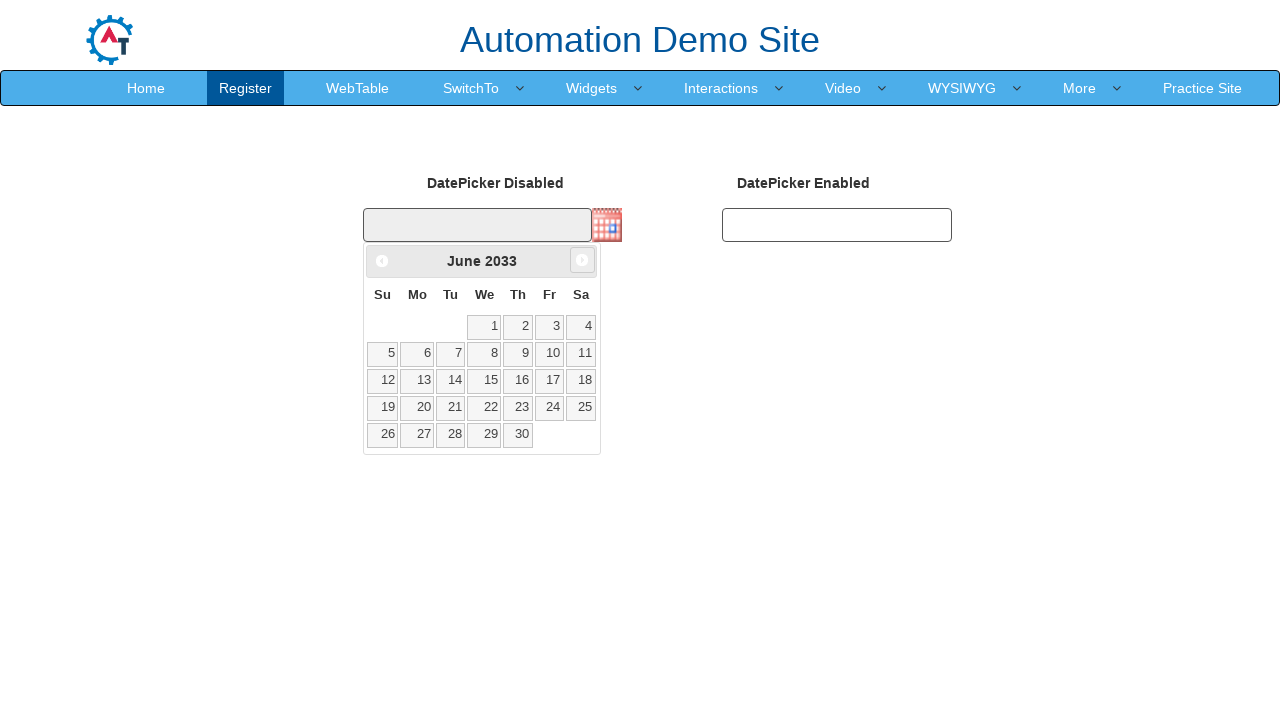

Clicked next month button (currently viewing June 2033) at (582, 260) on span.ui-icon.ui-icon-circle-triangle-e
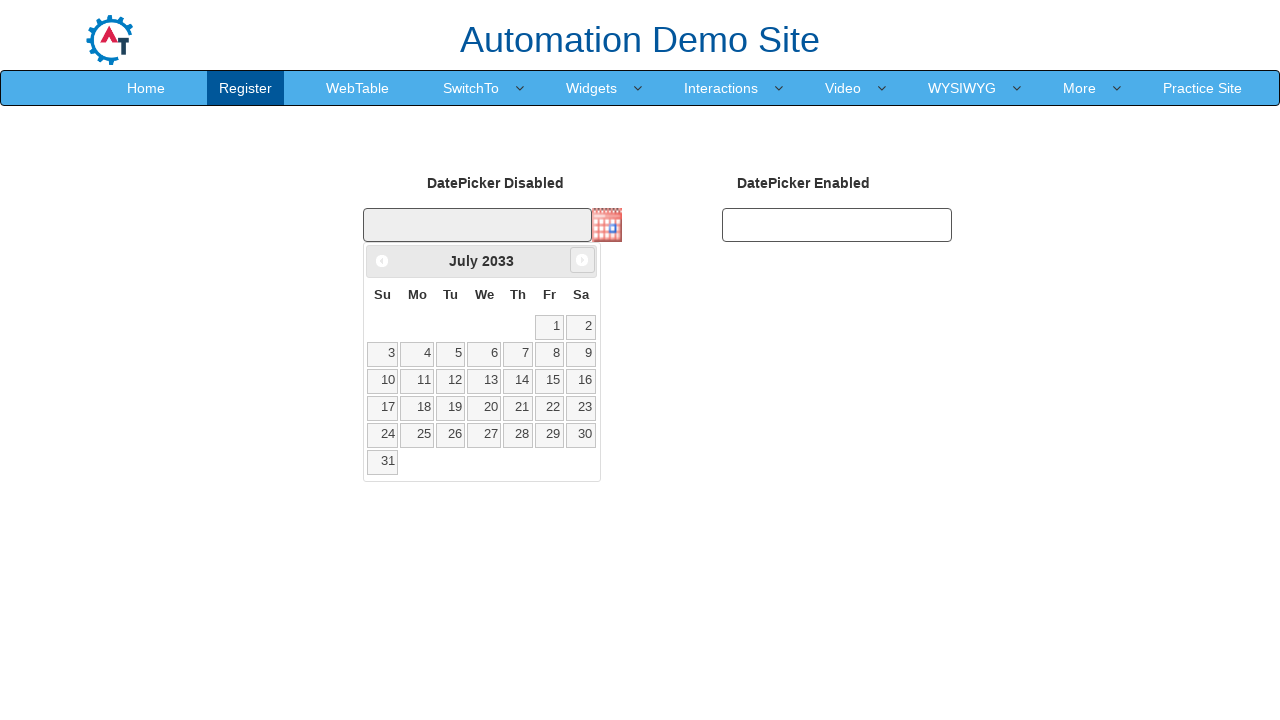

Retrieved current month: July
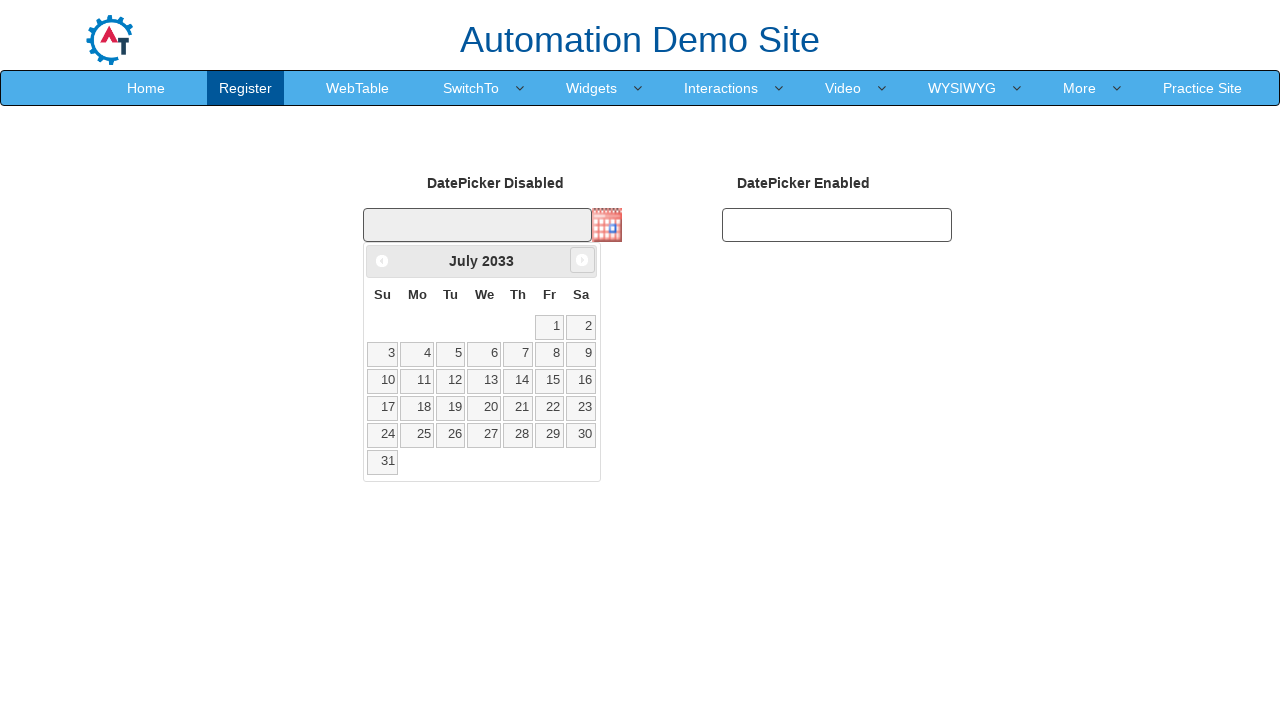

Retrieved current year: 2033
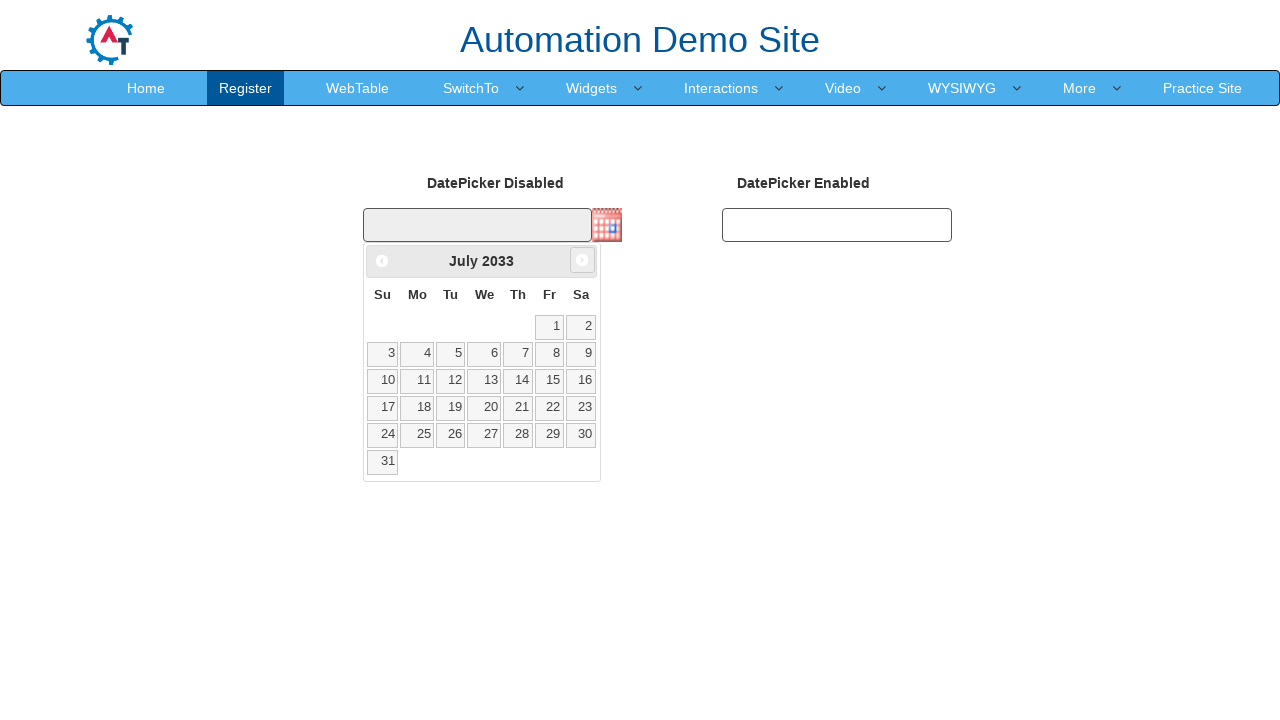

Clicked next month button (currently viewing July 2033) at (582, 260) on span.ui-icon.ui-icon-circle-triangle-e
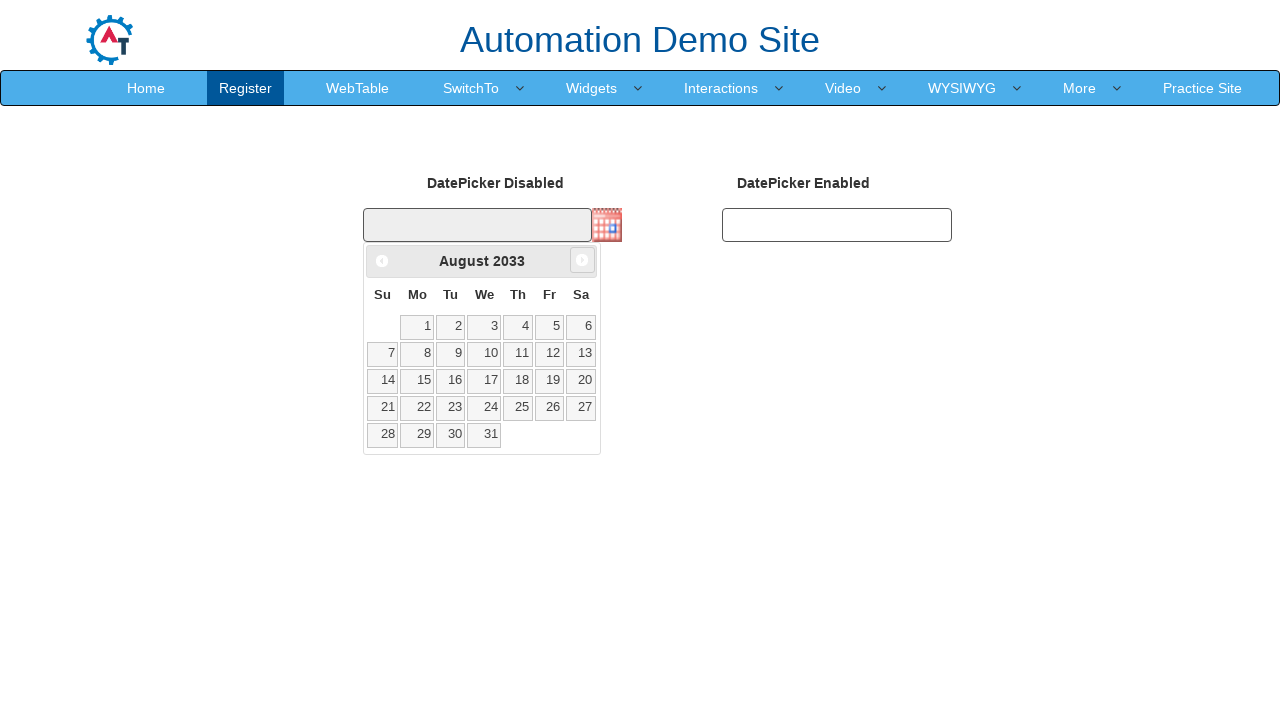

Retrieved current month: August
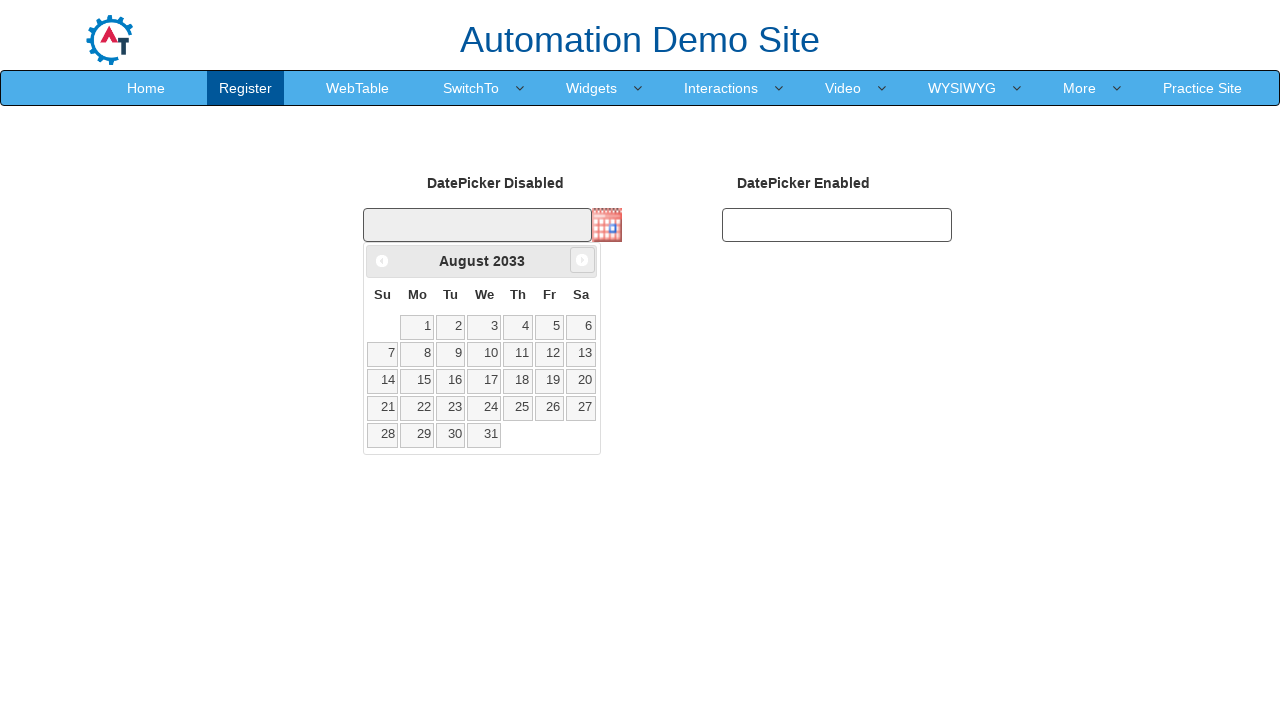

Retrieved current year: 2033
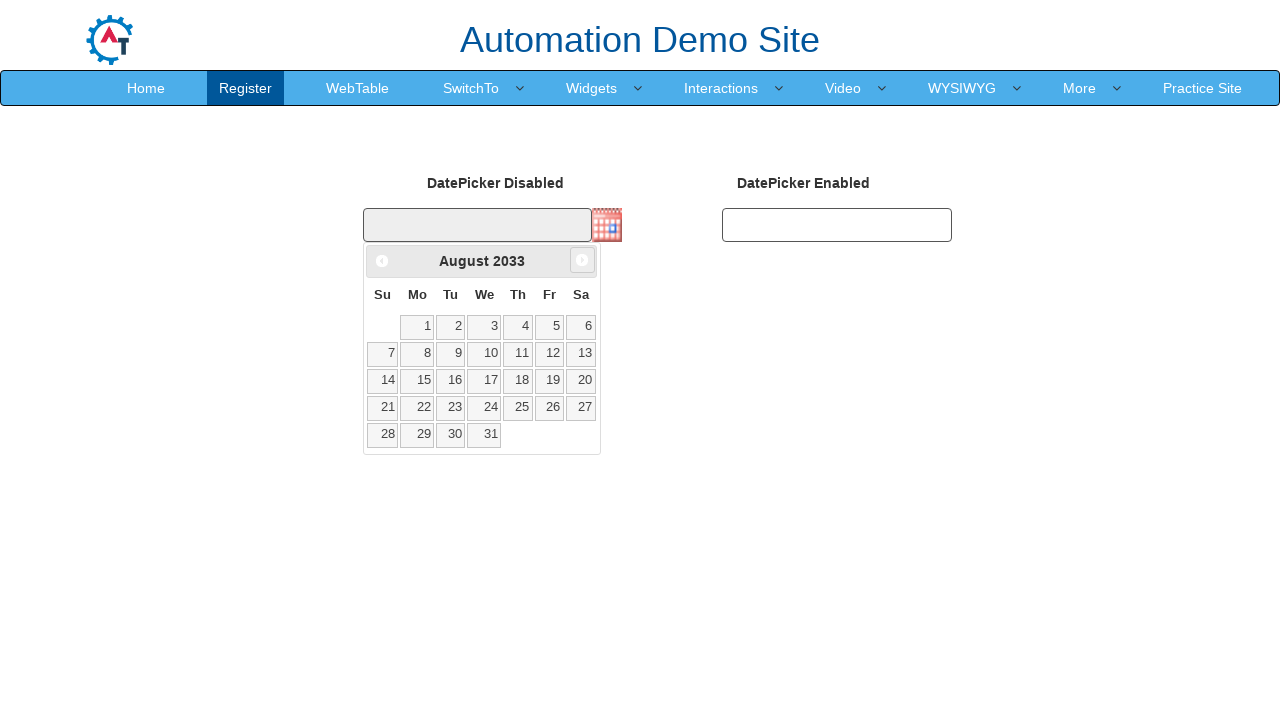

Clicked next month button (currently viewing August 2033) at (582, 260) on span.ui-icon.ui-icon-circle-triangle-e
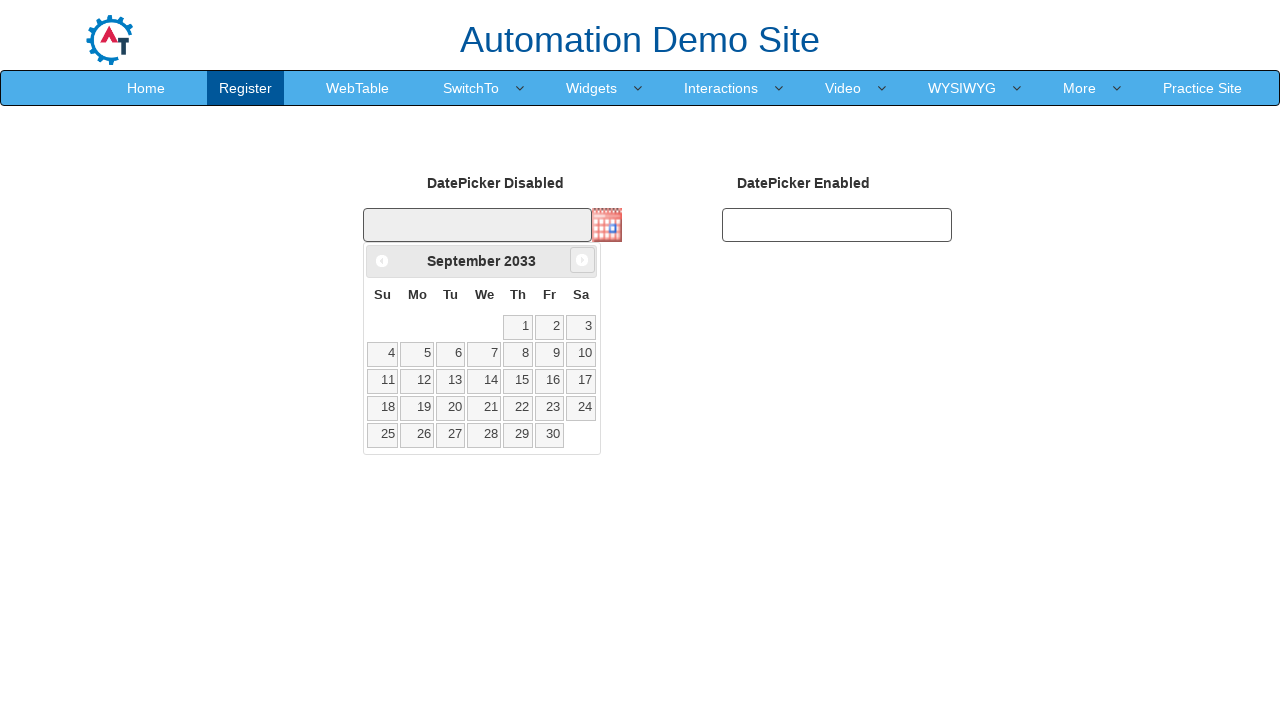

Retrieved current month: September
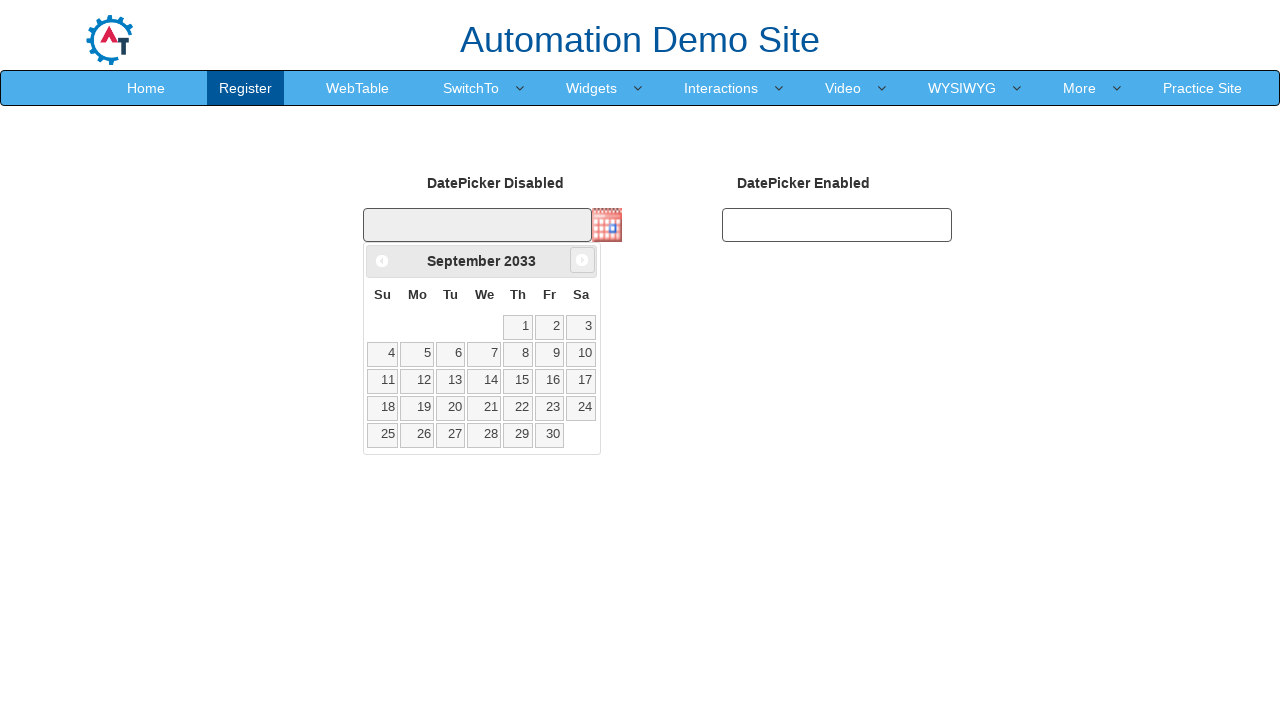

Retrieved current year: 2033
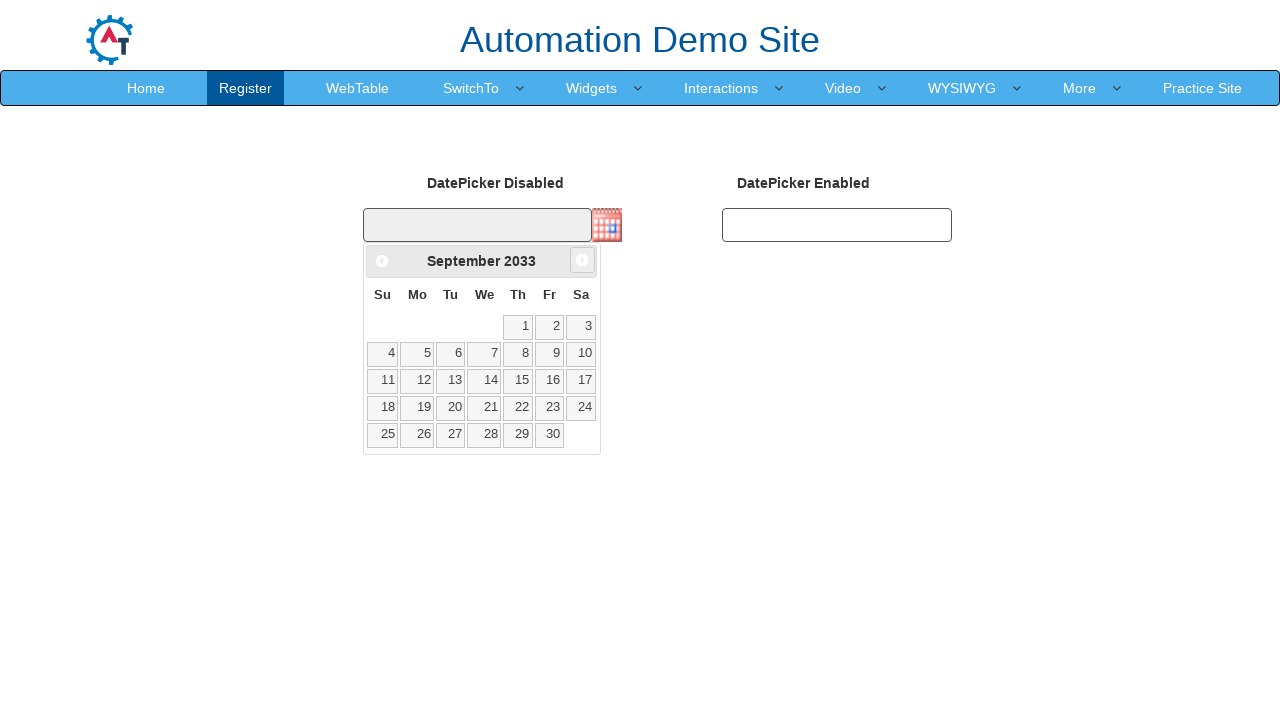

Clicked next month button (currently viewing September 2033) at (582, 260) on span.ui-icon.ui-icon-circle-triangle-e
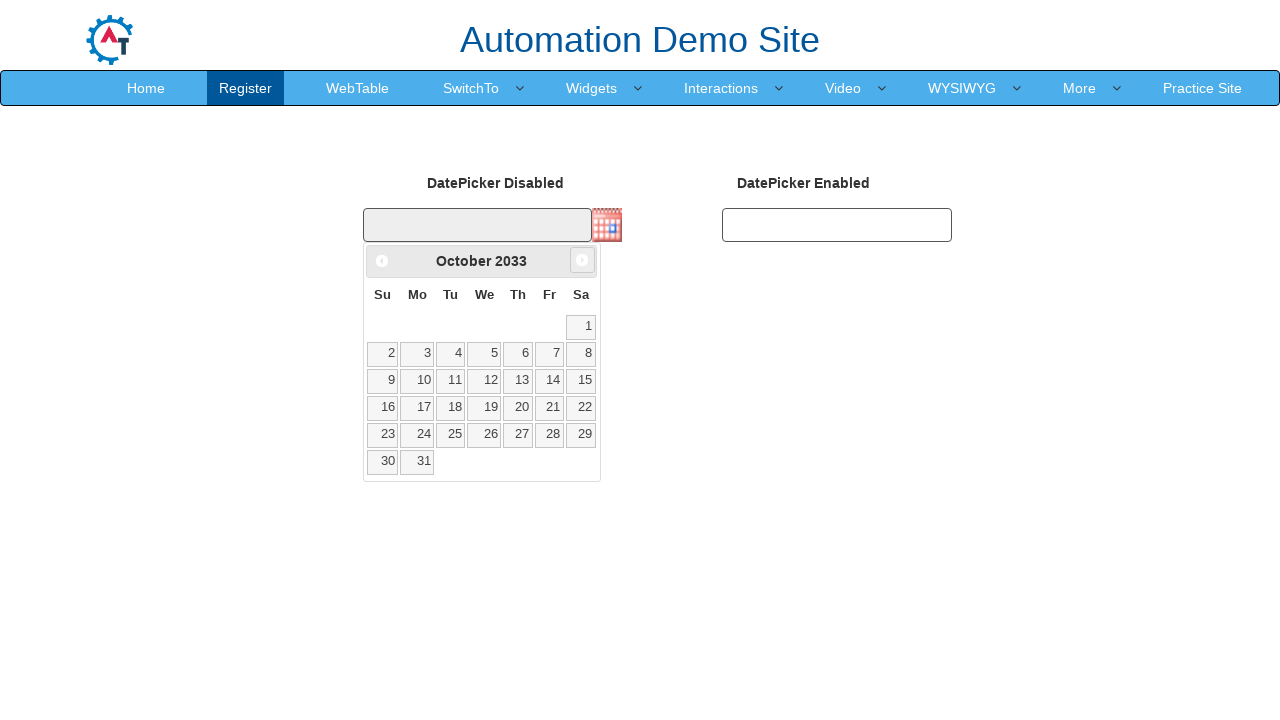

Retrieved current month: October
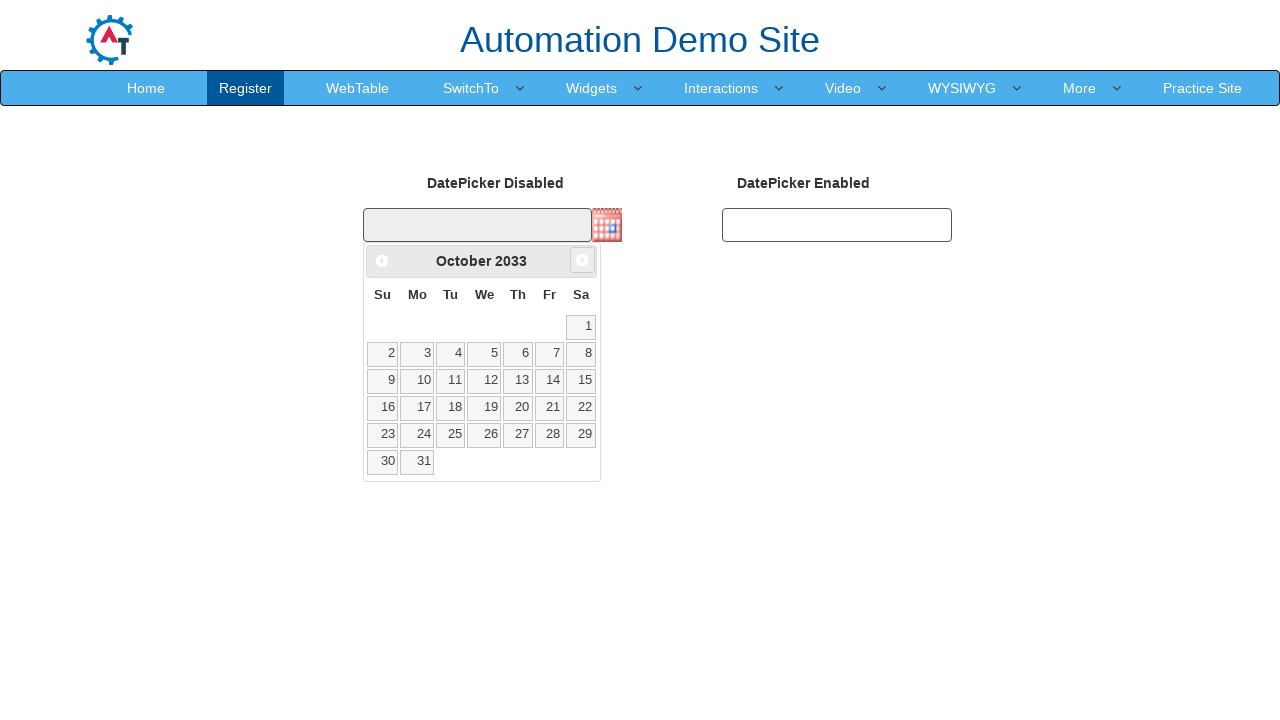

Retrieved current year: 2033
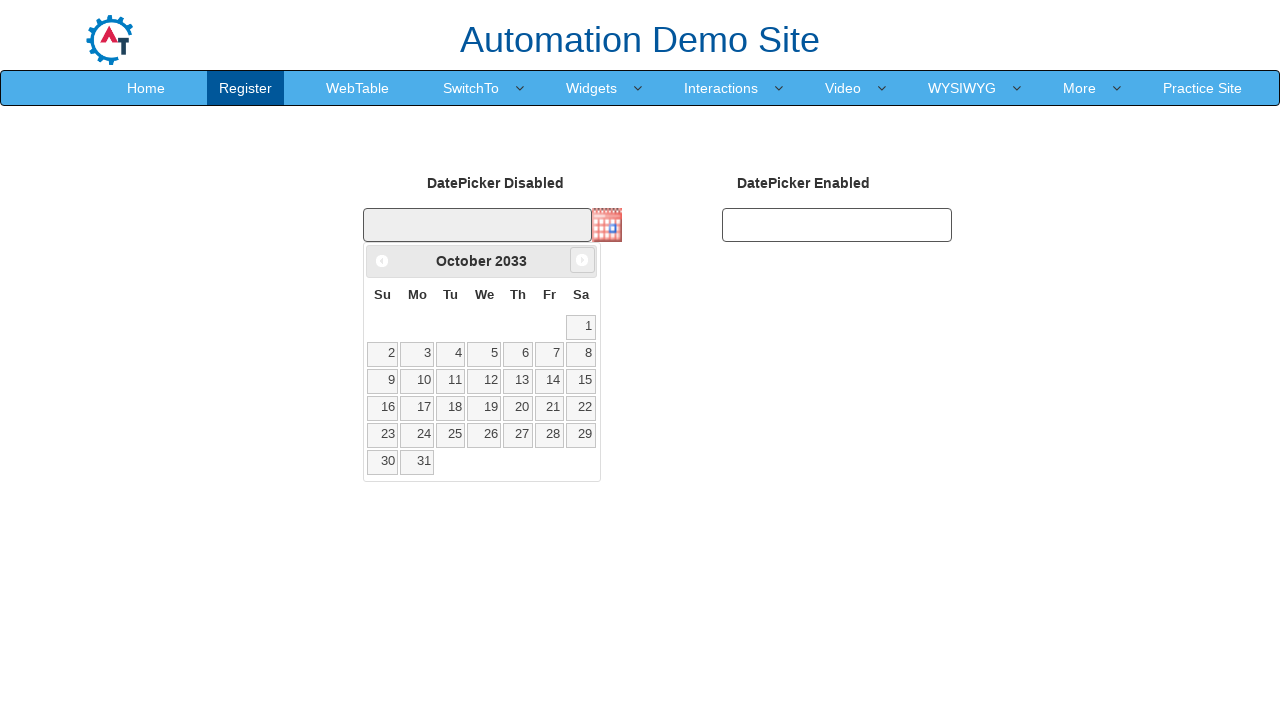

Clicked next month button (currently viewing October 2033) at (582, 260) on span.ui-icon.ui-icon-circle-triangle-e
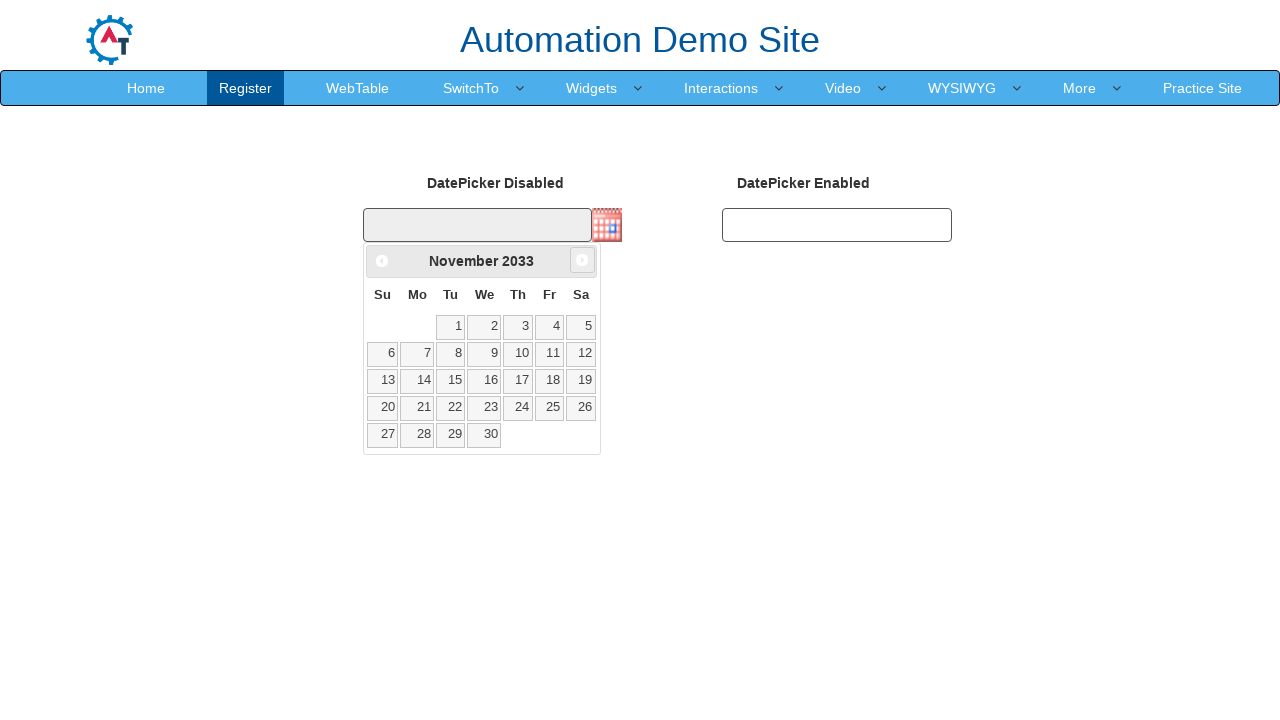

Retrieved current month: November
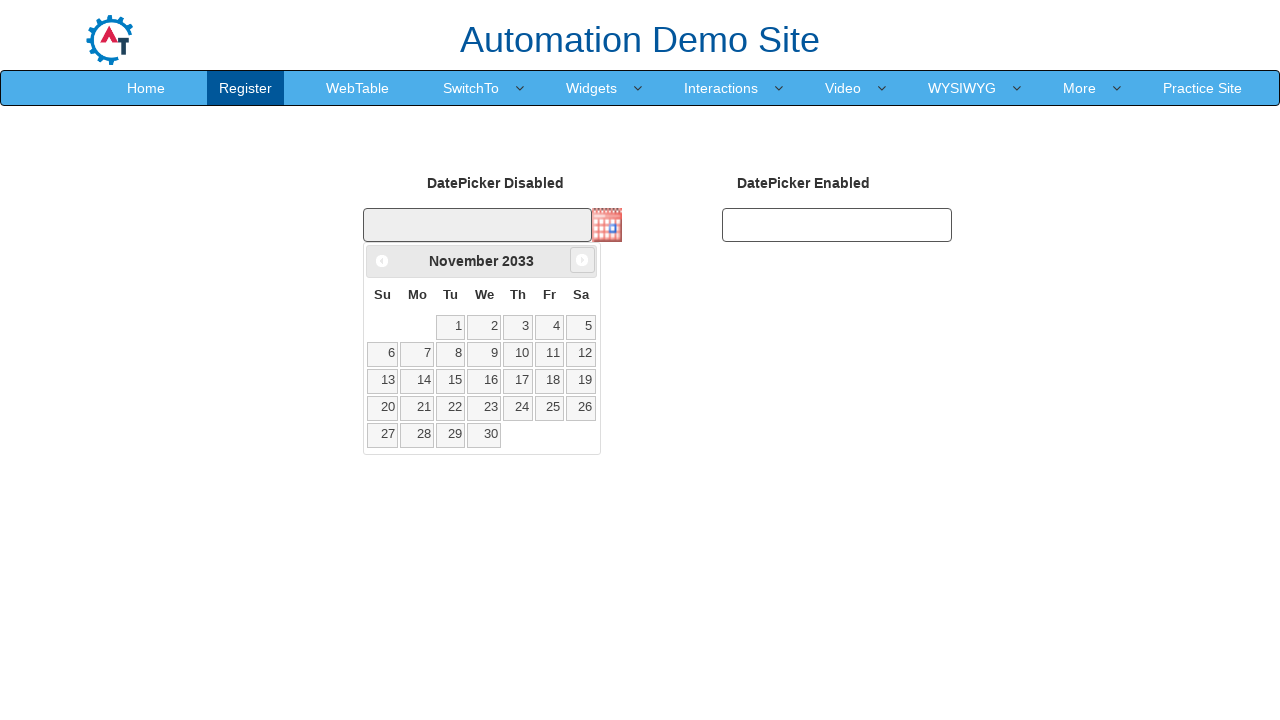

Retrieved current year: 2033
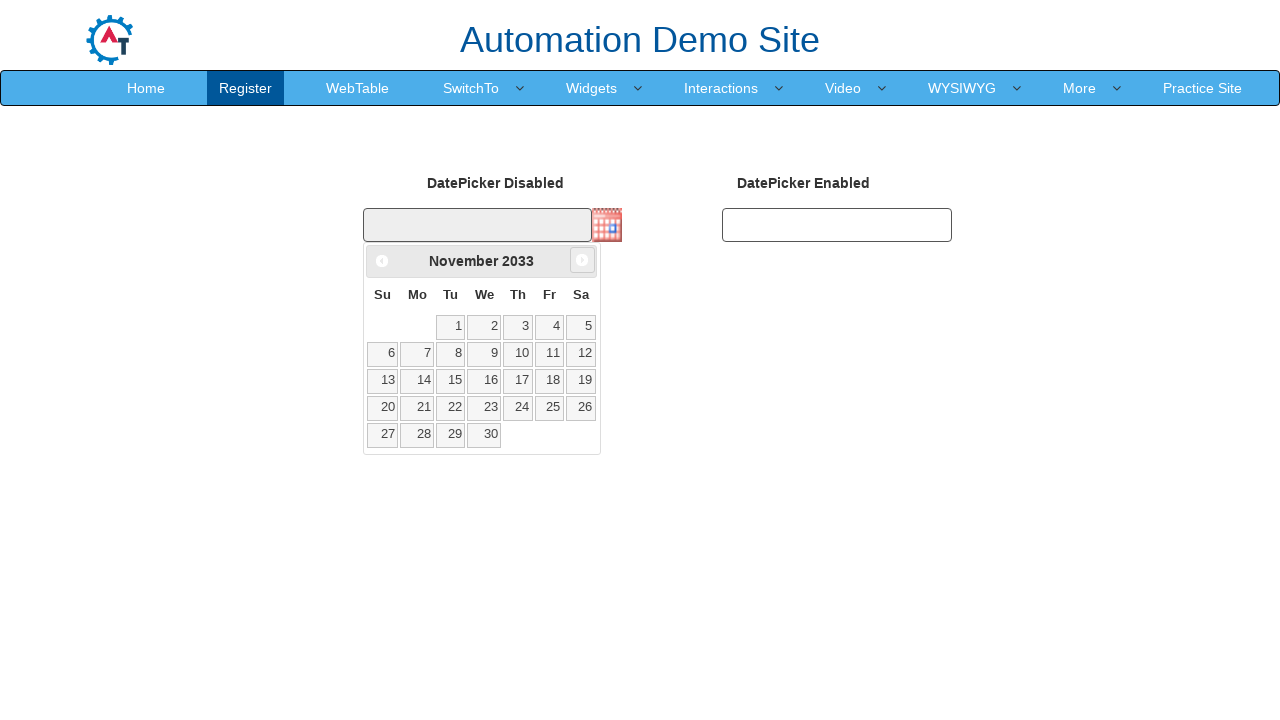

Clicked next month button (currently viewing November 2033) at (582, 260) on span.ui-icon.ui-icon-circle-triangle-e
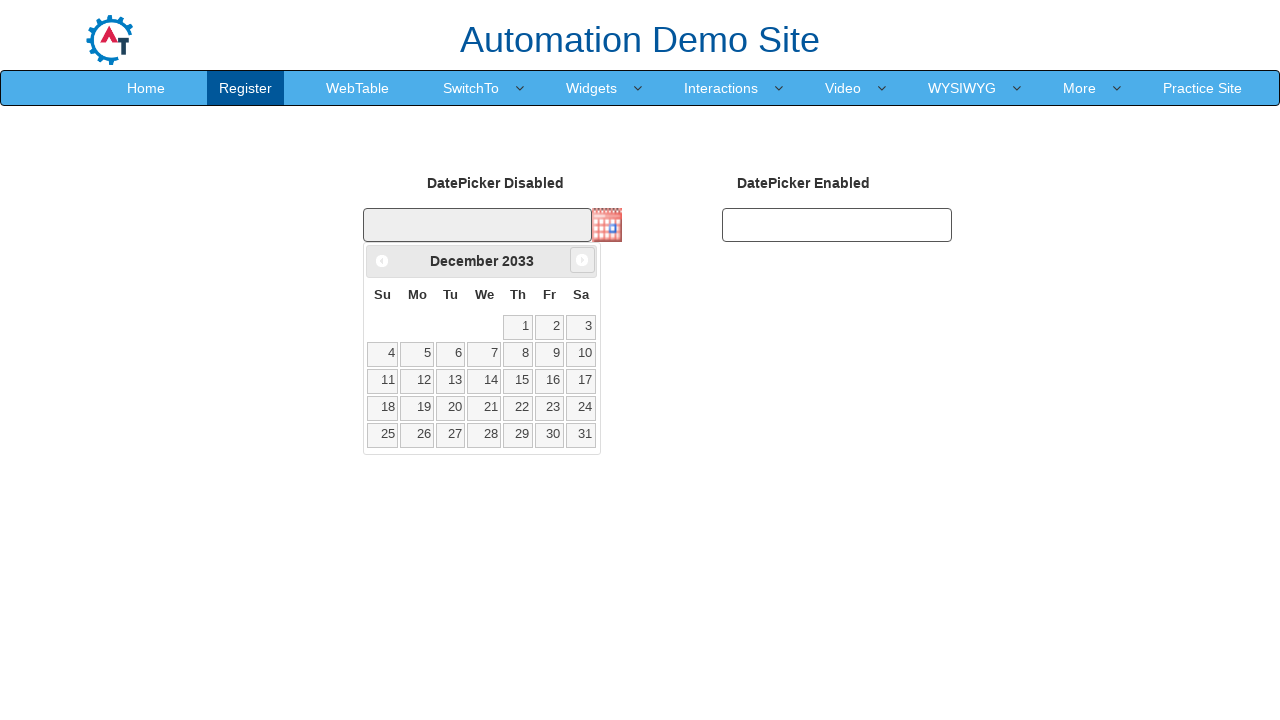

Retrieved current month: December
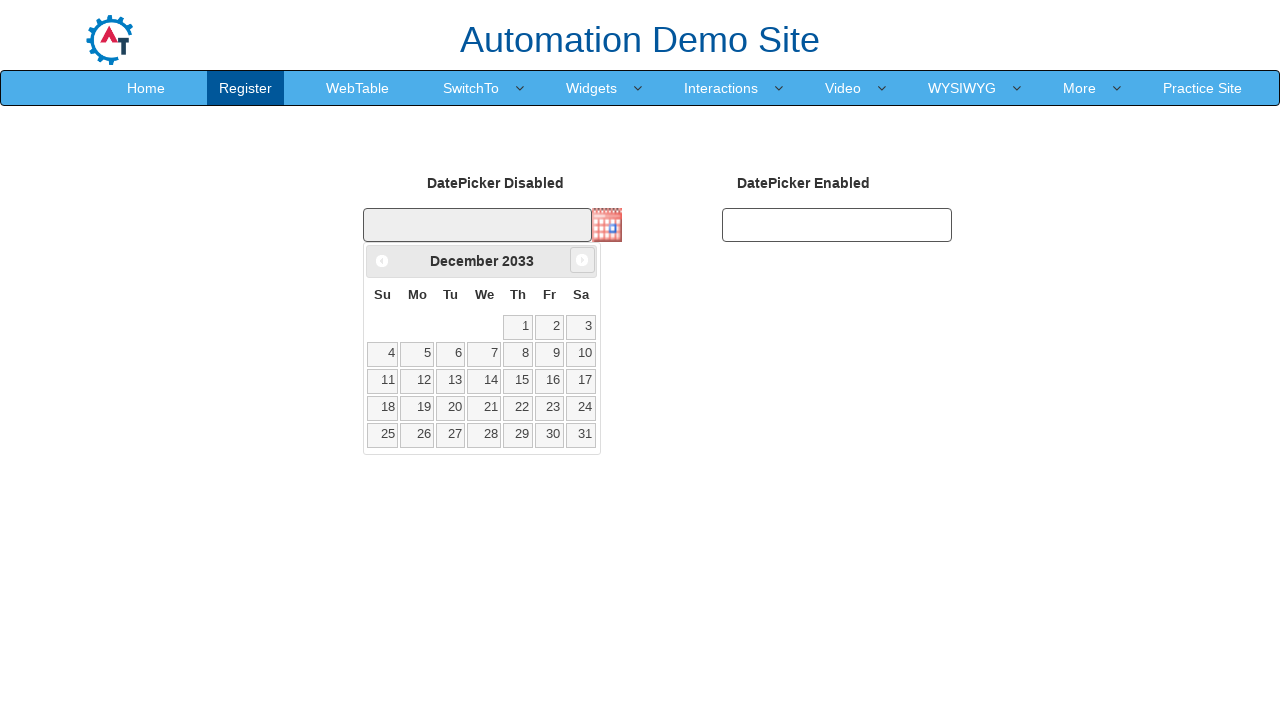

Retrieved current year: 2033
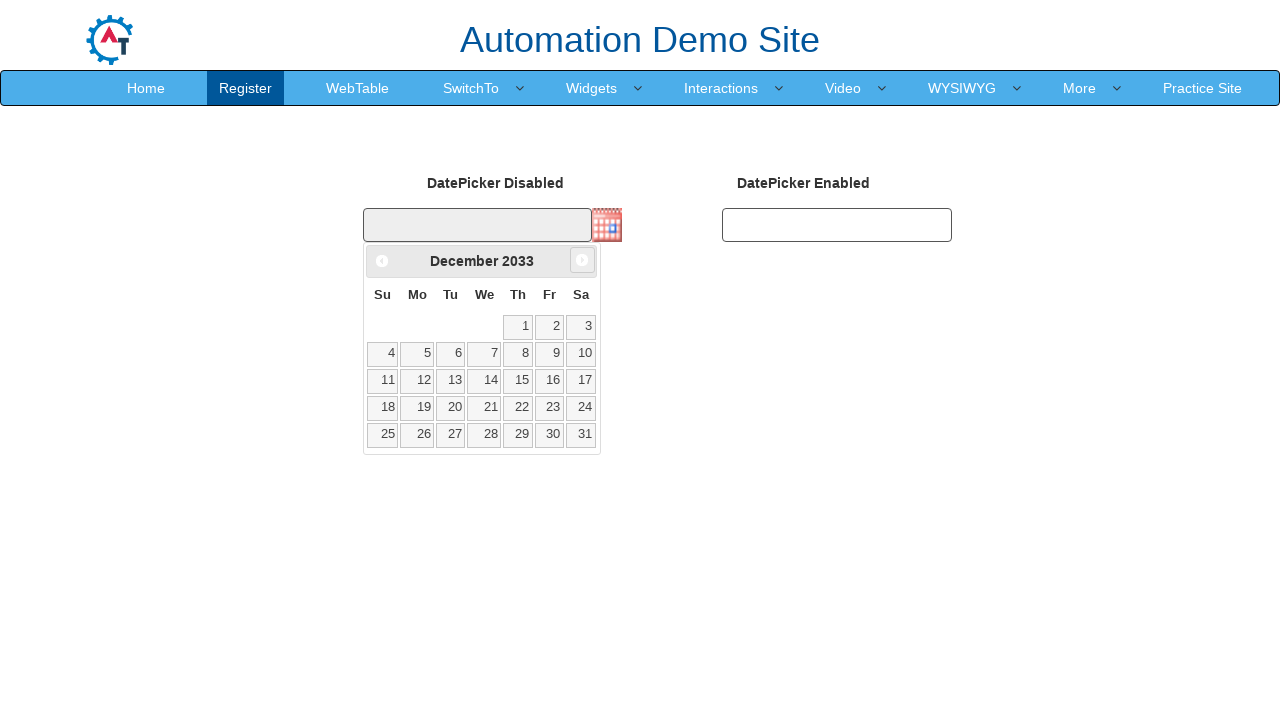

Clicked next month button (currently viewing December 2033) at (582, 260) on span.ui-icon.ui-icon-circle-triangle-e
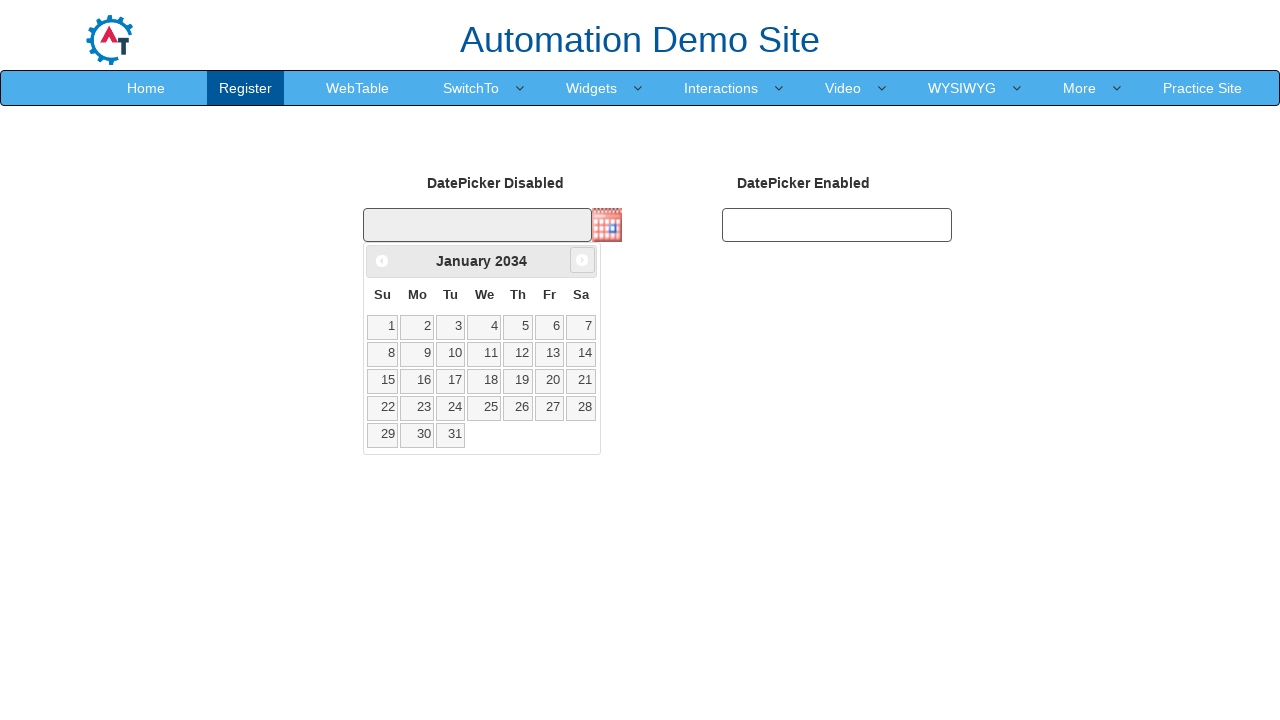

Retrieved current month: January
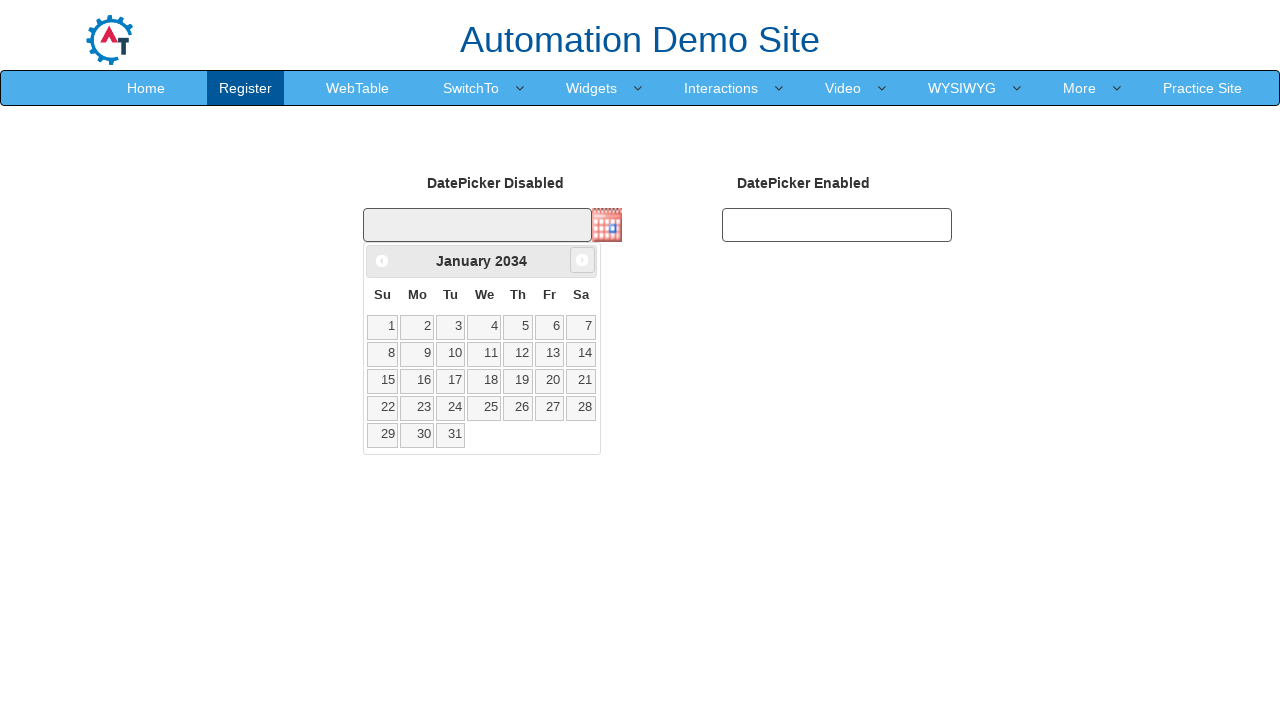

Retrieved current year: 2034
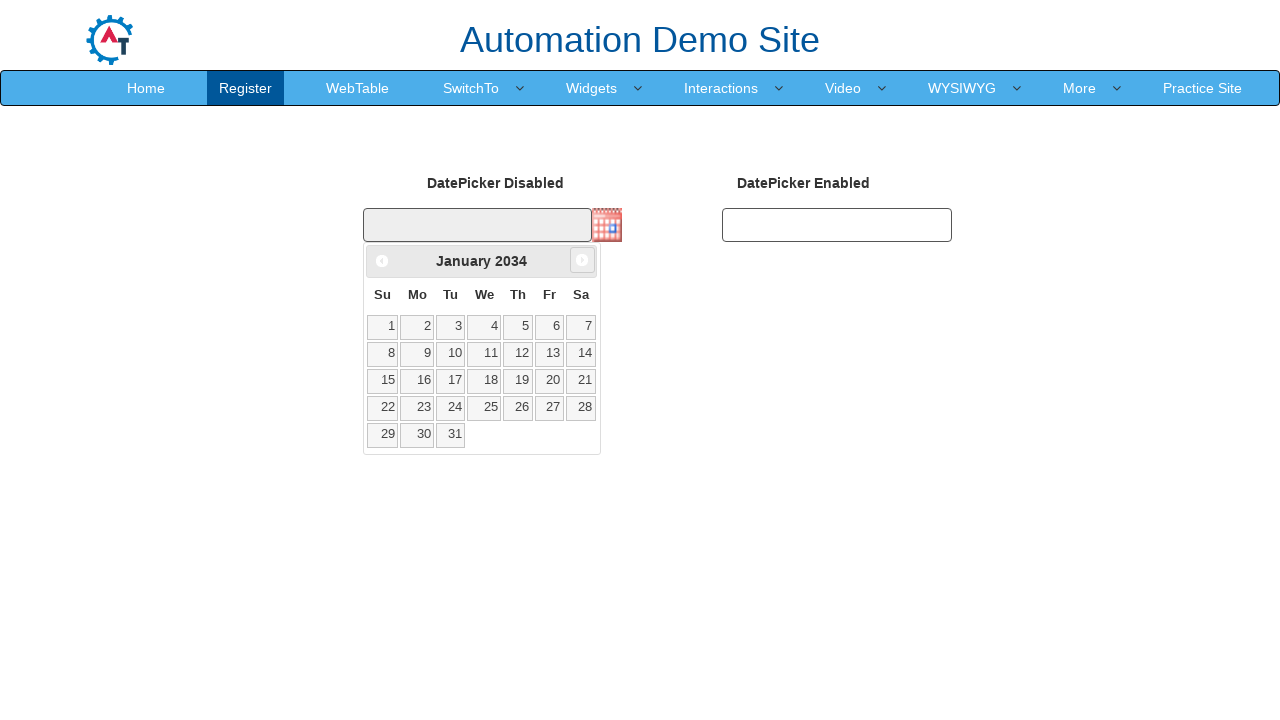

Clicked next month button (currently viewing January 2034) at (582, 260) on span.ui-icon.ui-icon-circle-triangle-e
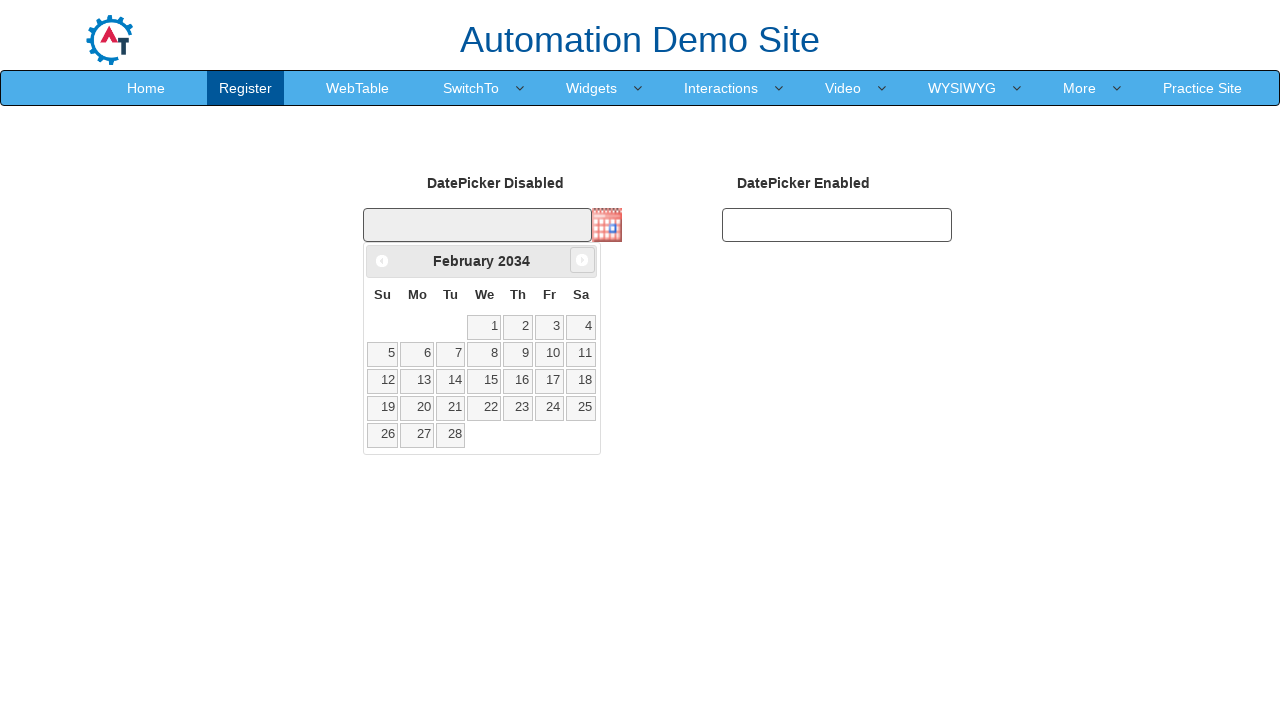

Retrieved current month: February
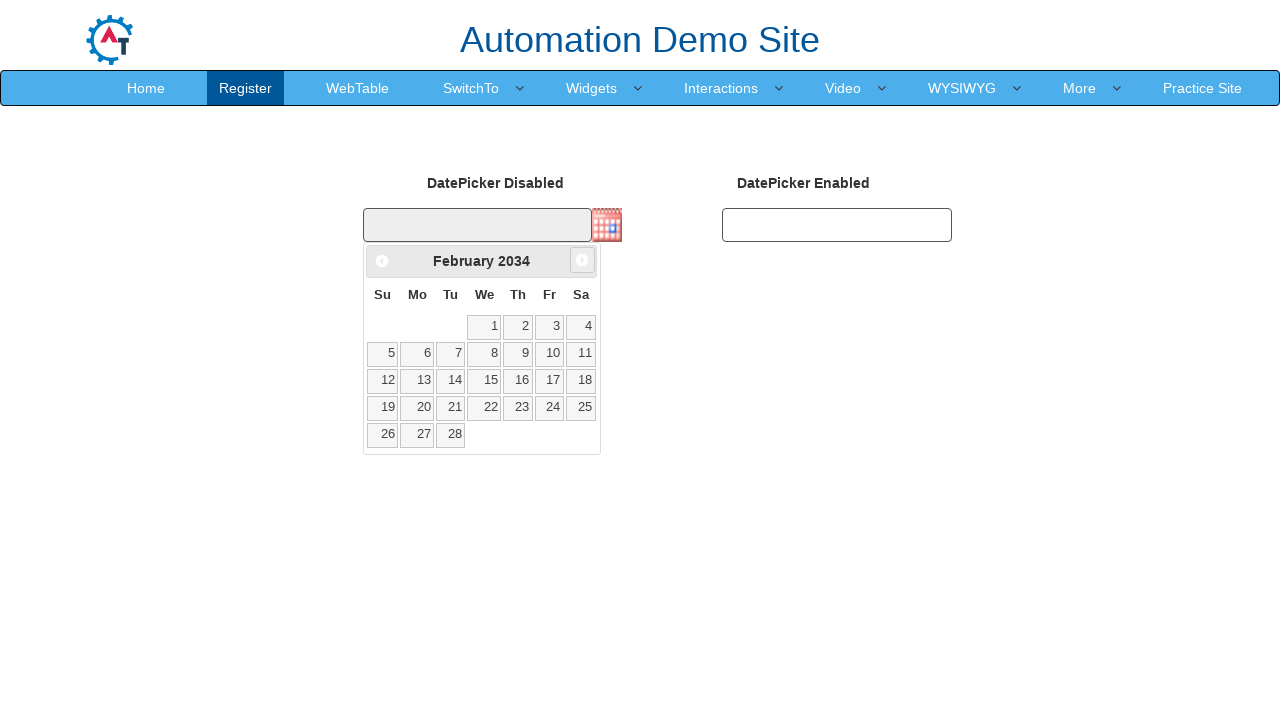

Retrieved current year: 2034
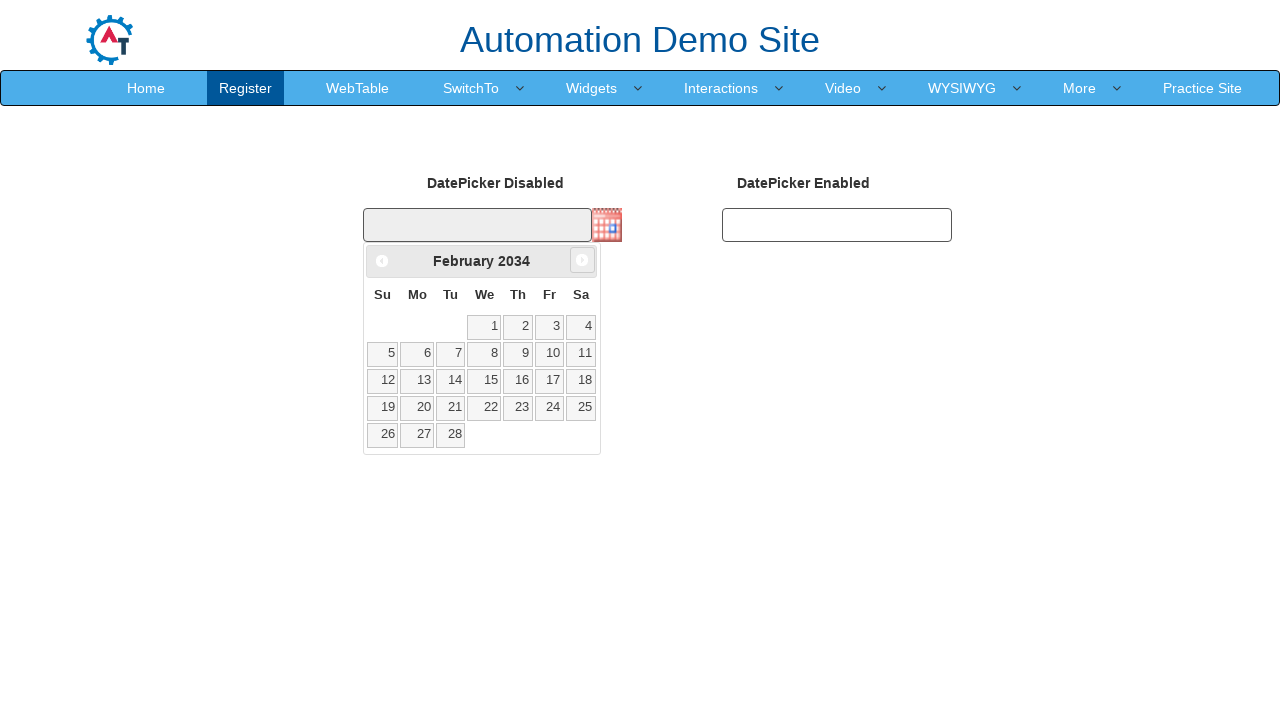

Clicked next month button (currently viewing February 2034) at (582, 260) on span.ui-icon.ui-icon-circle-triangle-e
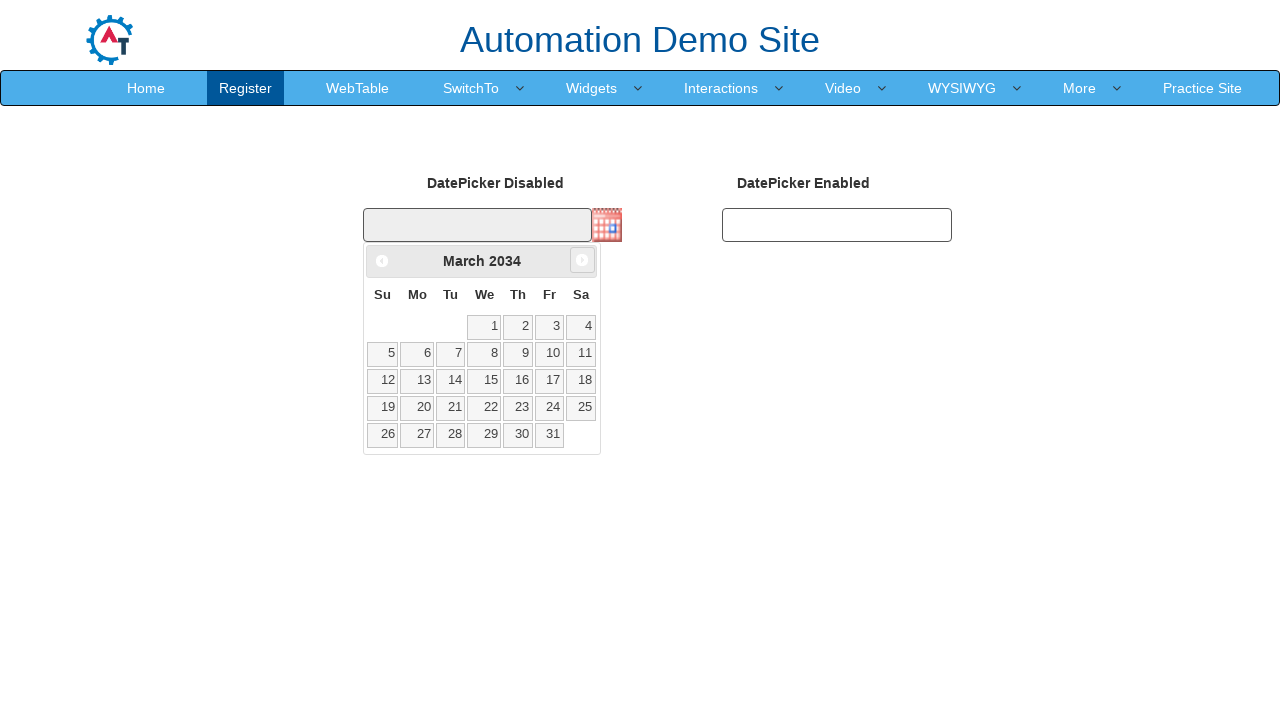

Retrieved current month: March
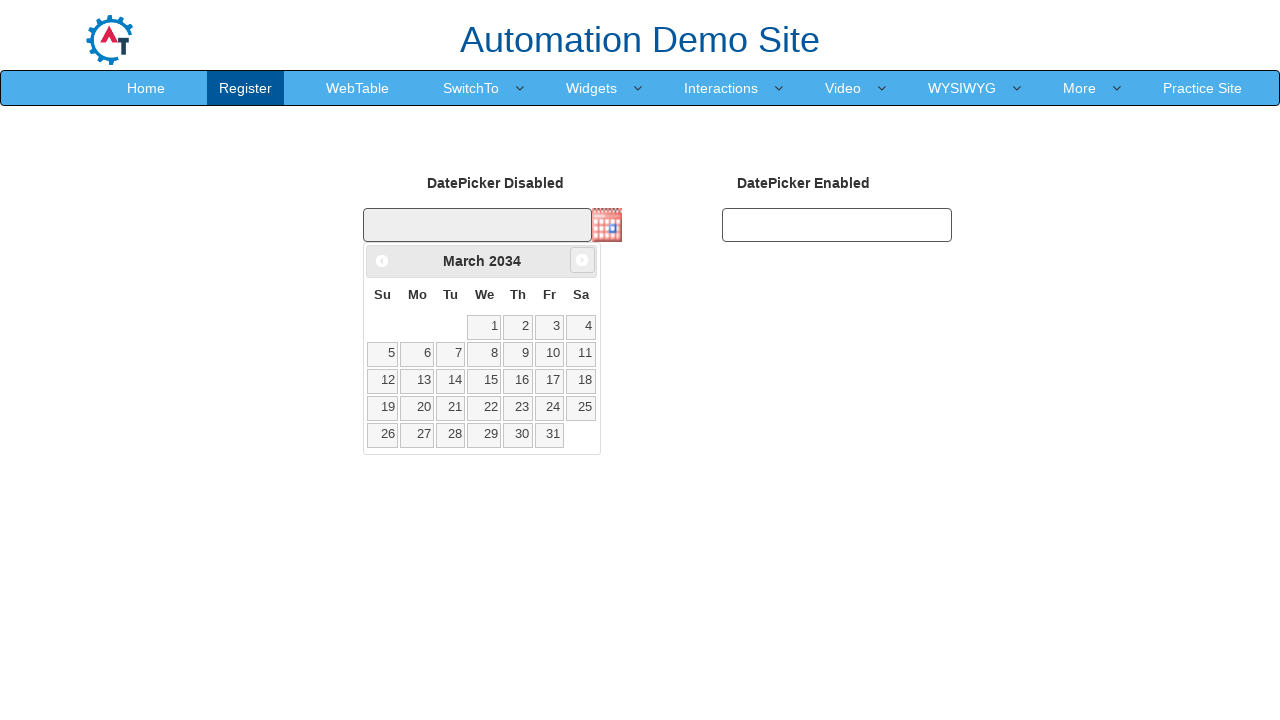

Retrieved current year: 2034
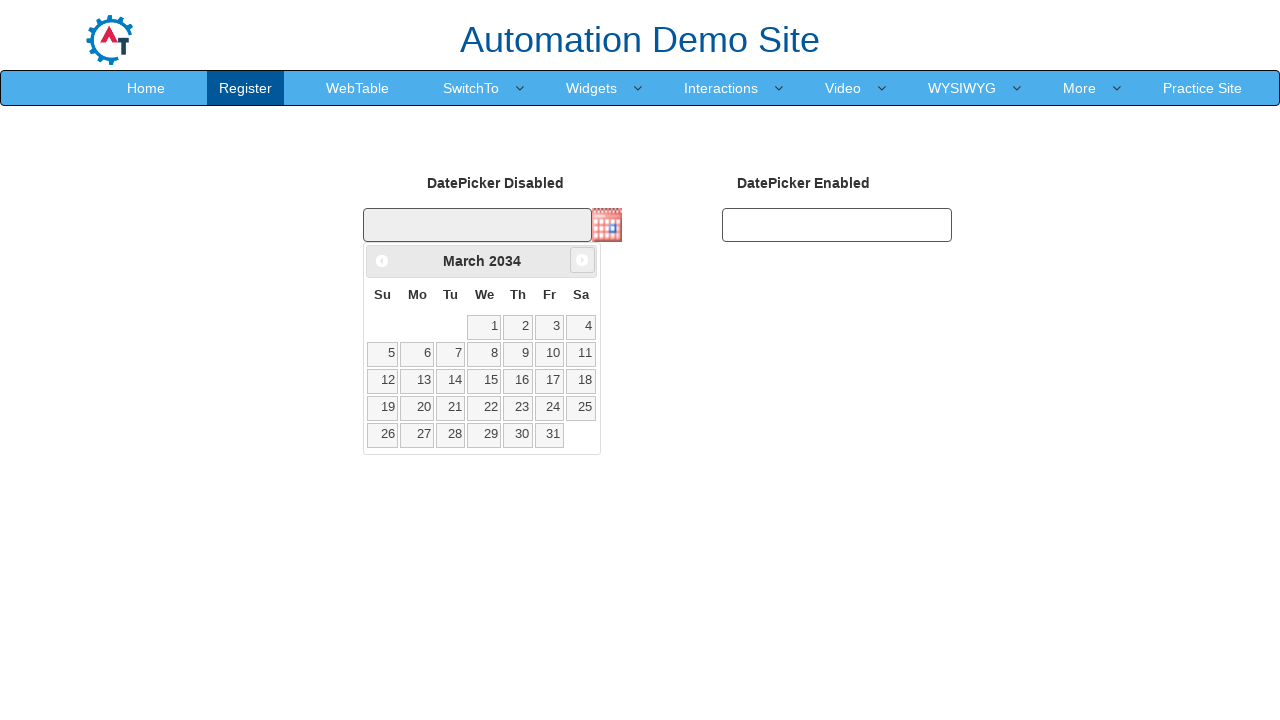

Clicked next month button (currently viewing March 2034) at (582, 260) on span.ui-icon.ui-icon-circle-triangle-e
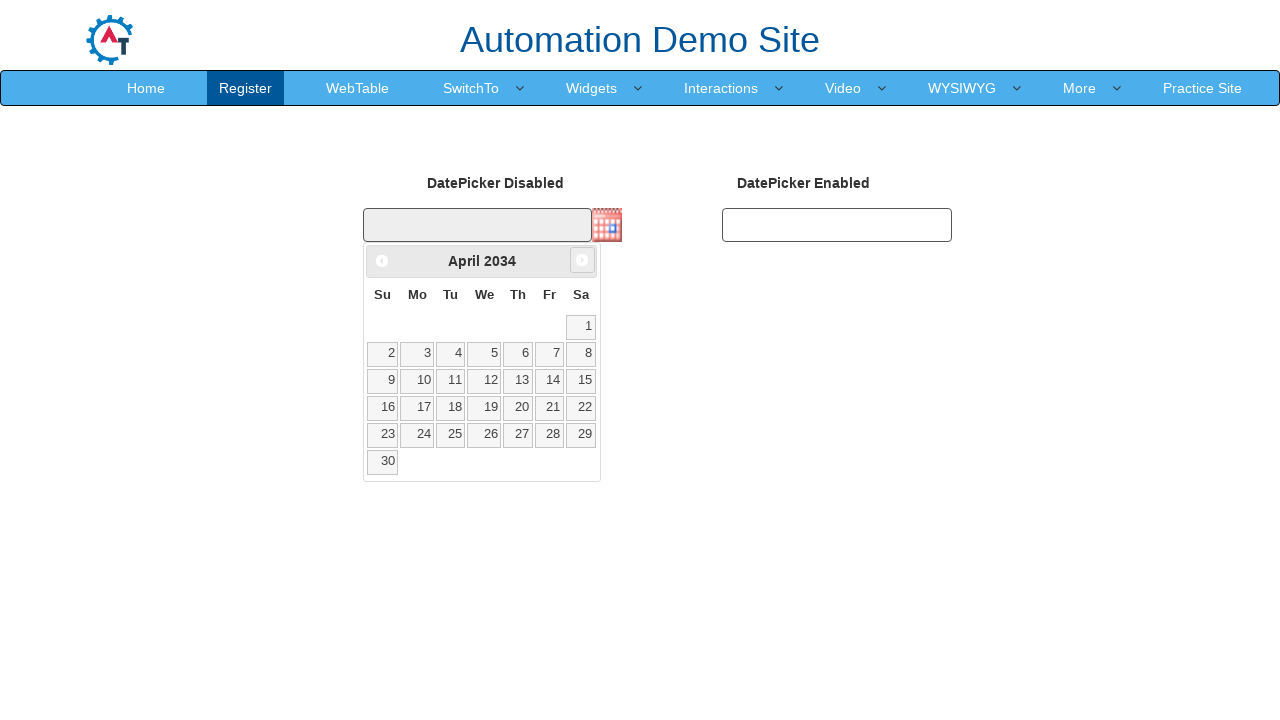

Retrieved current month: April
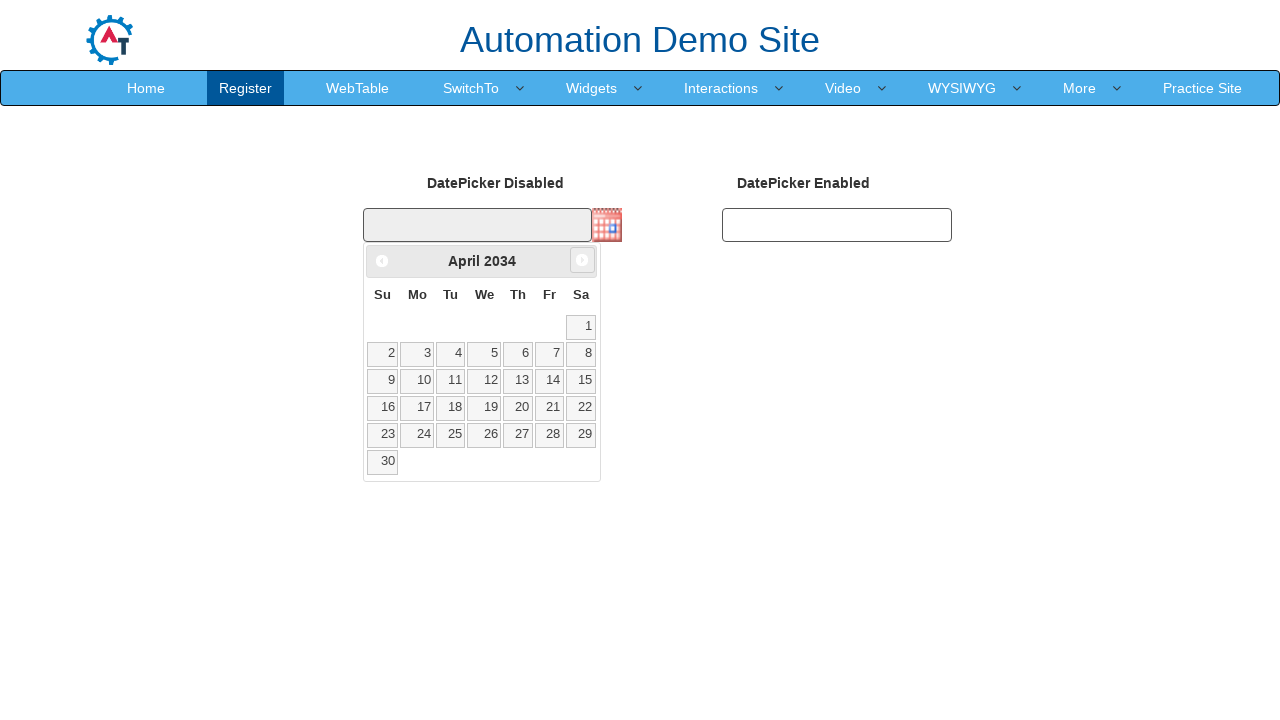

Retrieved current year: 2034
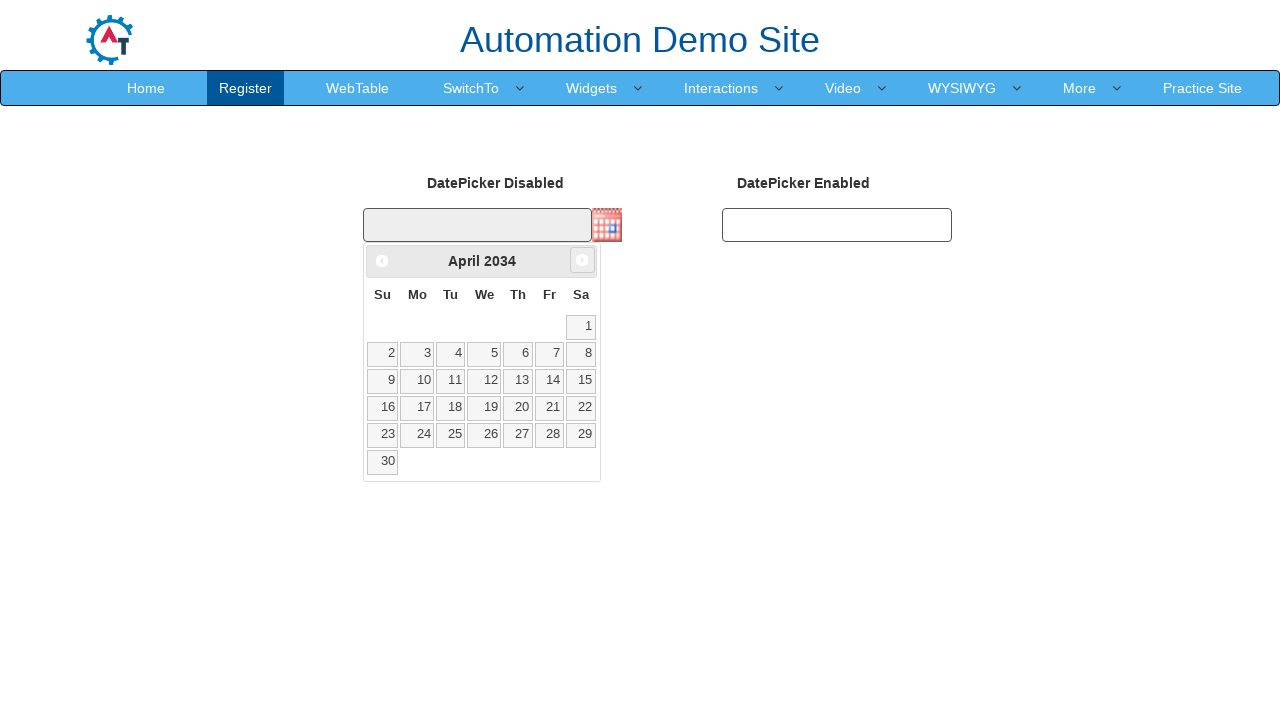

Clicked next month button (currently viewing April 2034) at (582, 260) on span.ui-icon.ui-icon-circle-triangle-e
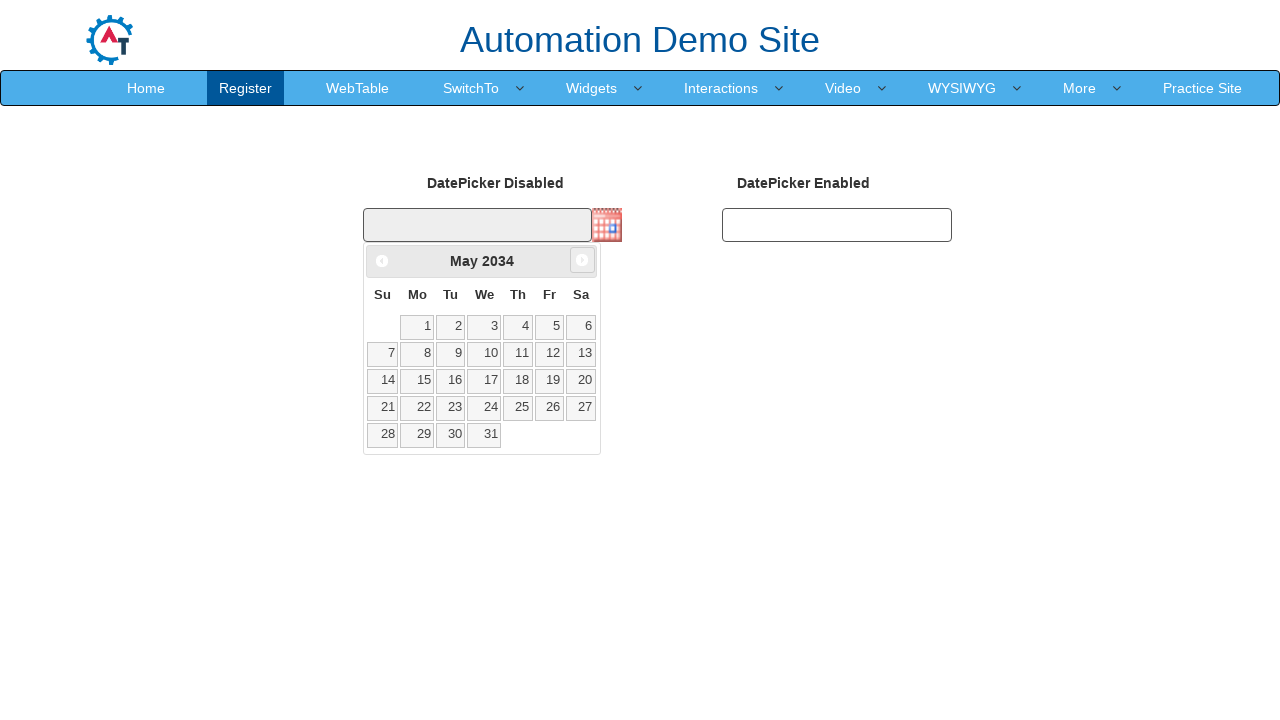

Retrieved current month: May
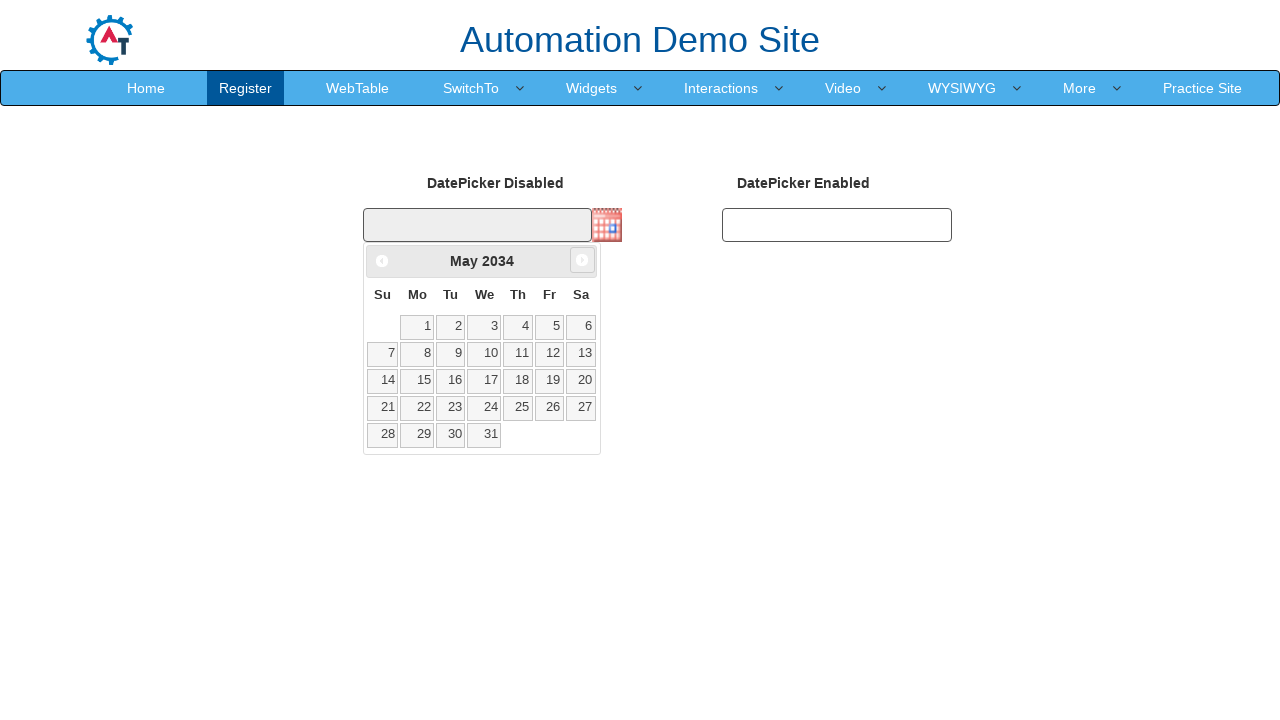

Retrieved current year: 2034
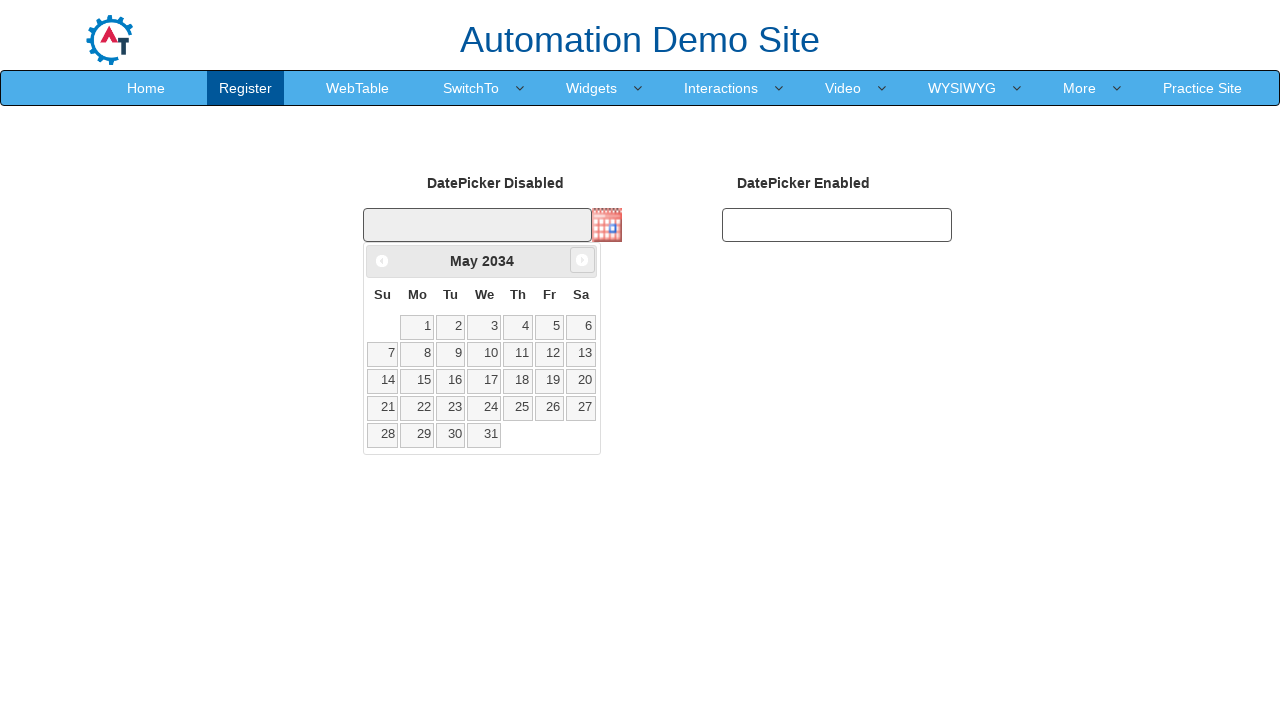

Clicked next month button (currently viewing May 2034) at (582, 260) on span.ui-icon.ui-icon-circle-triangle-e
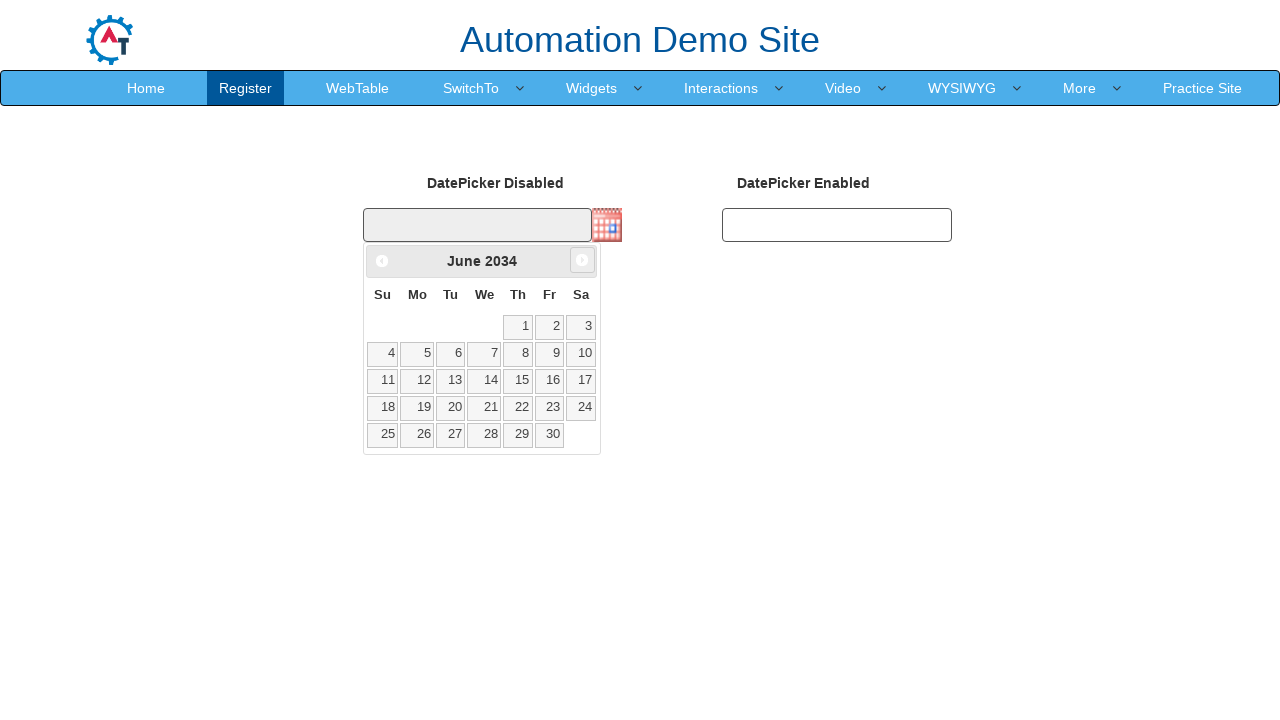

Retrieved current month: June
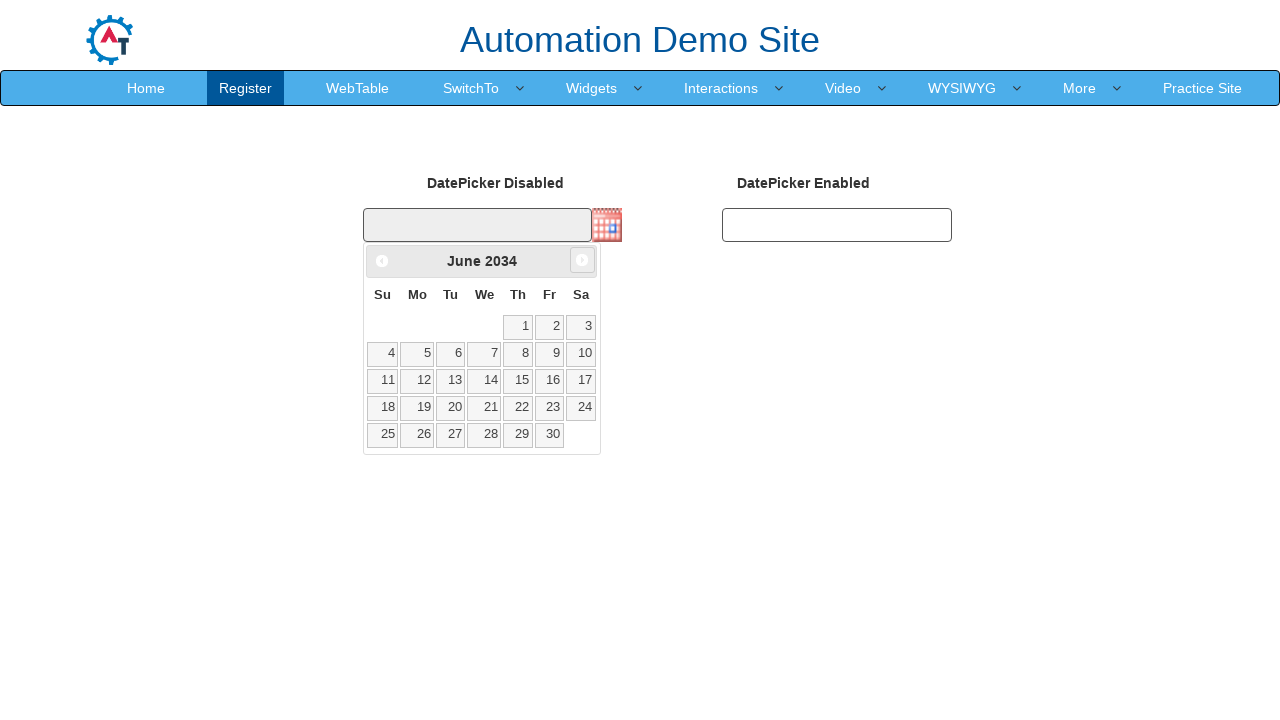

Retrieved current year: 2034
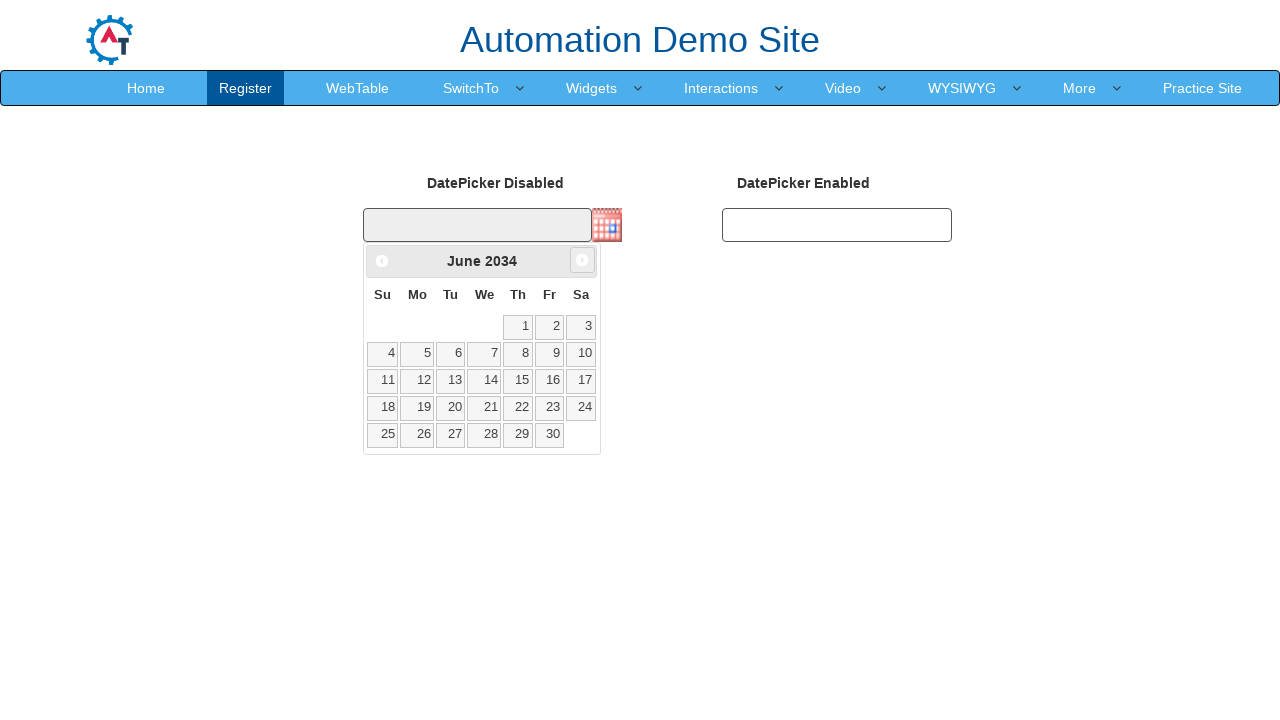

Clicked next month button (currently viewing June 2034) at (582, 260) on span.ui-icon.ui-icon-circle-triangle-e
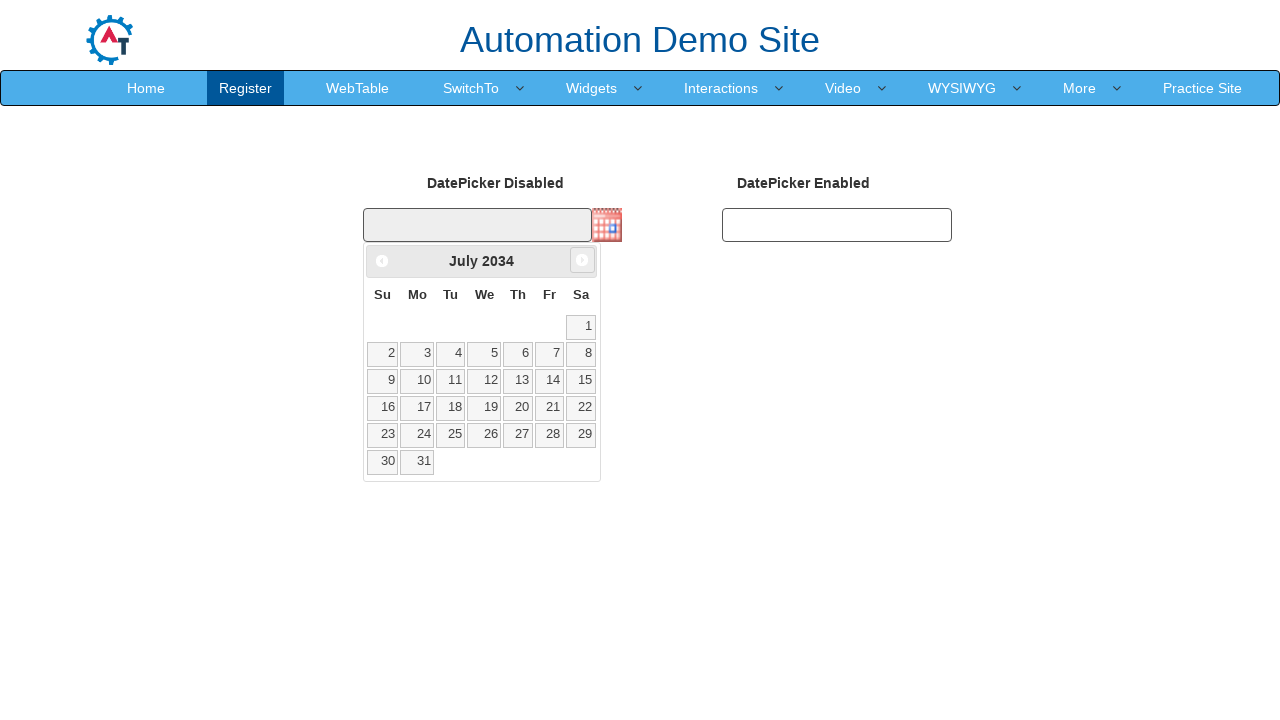

Retrieved current month: July
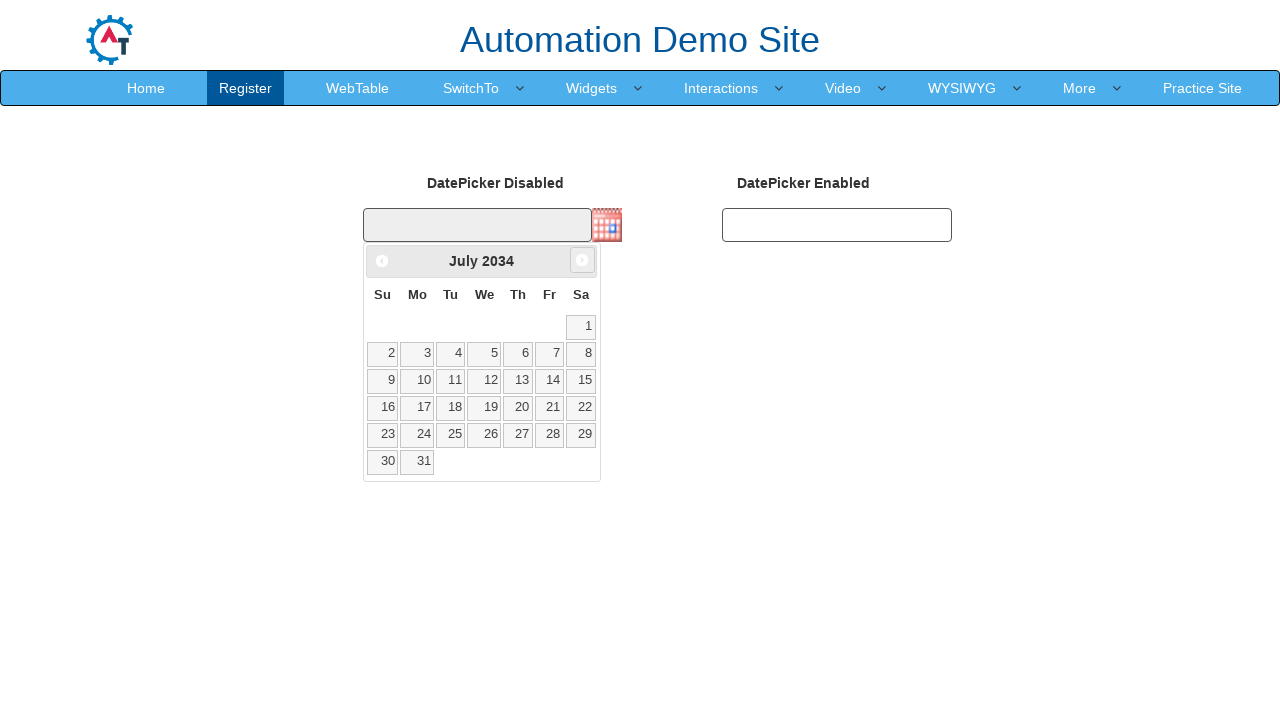

Retrieved current year: 2034
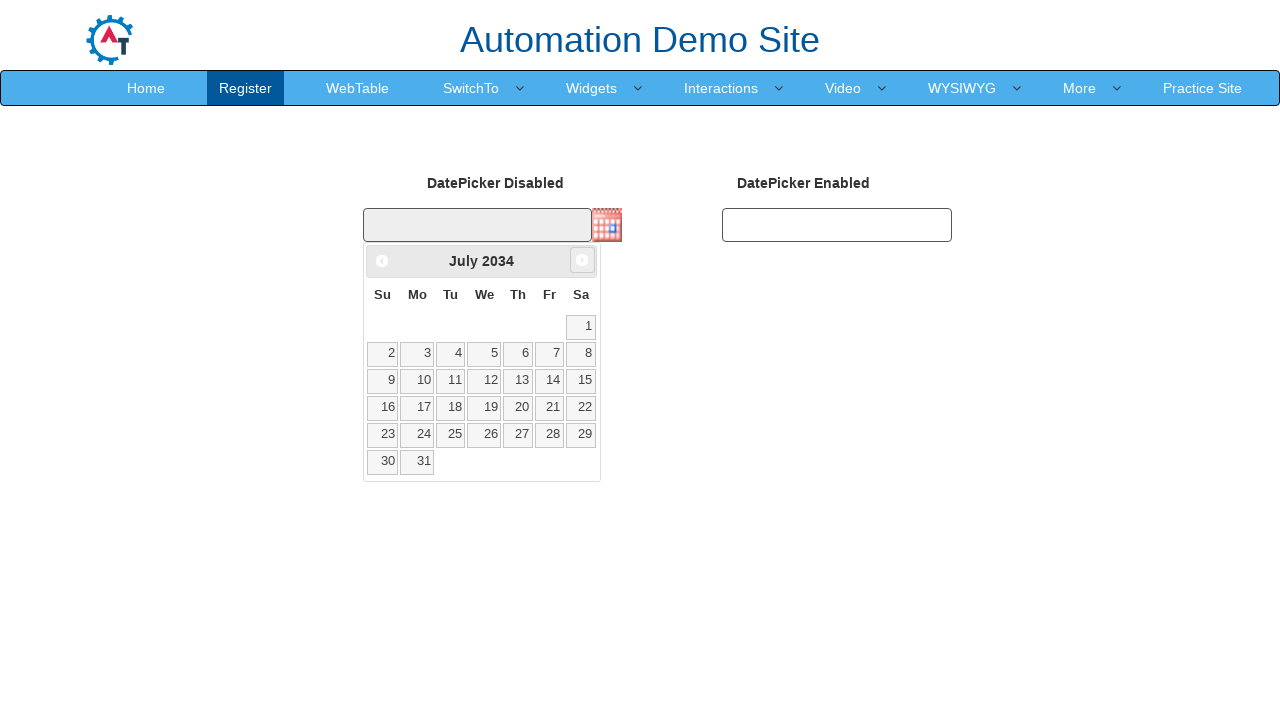

Clicked next month button (currently viewing July 2034) at (582, 260) on span.ui-icon.ui-icon-circle-triangle-e
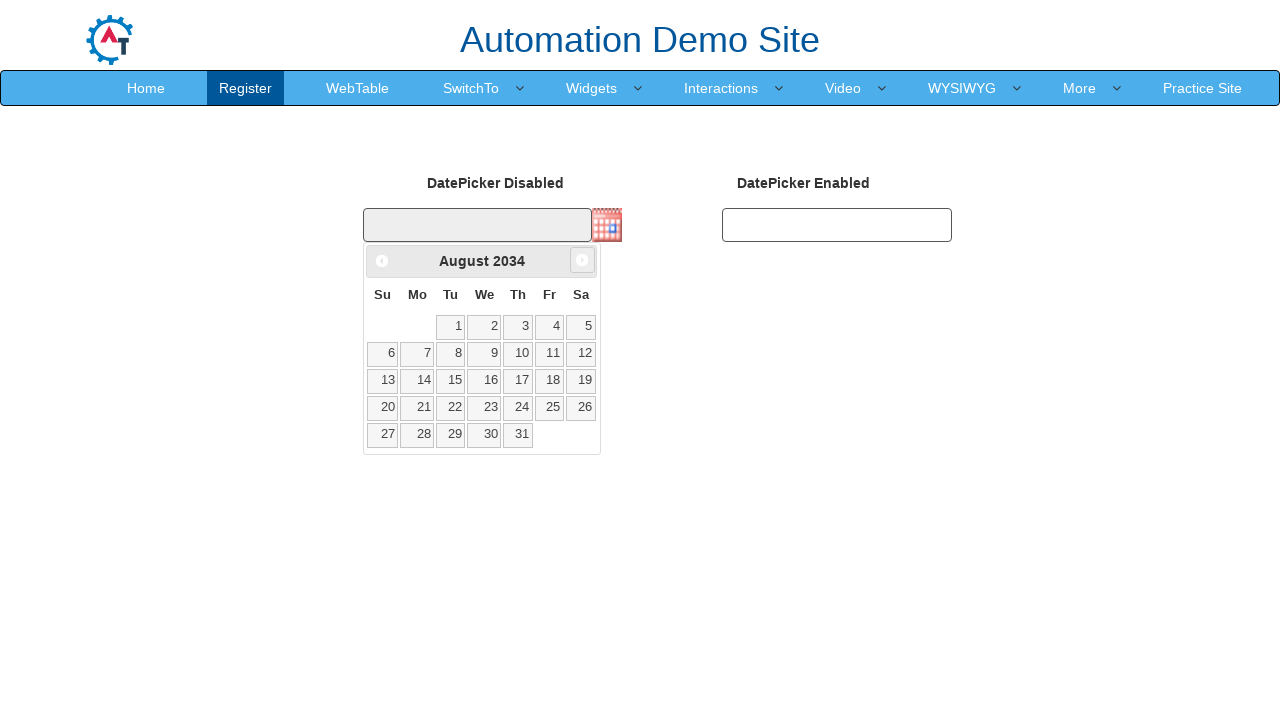

Retrieved current month: August
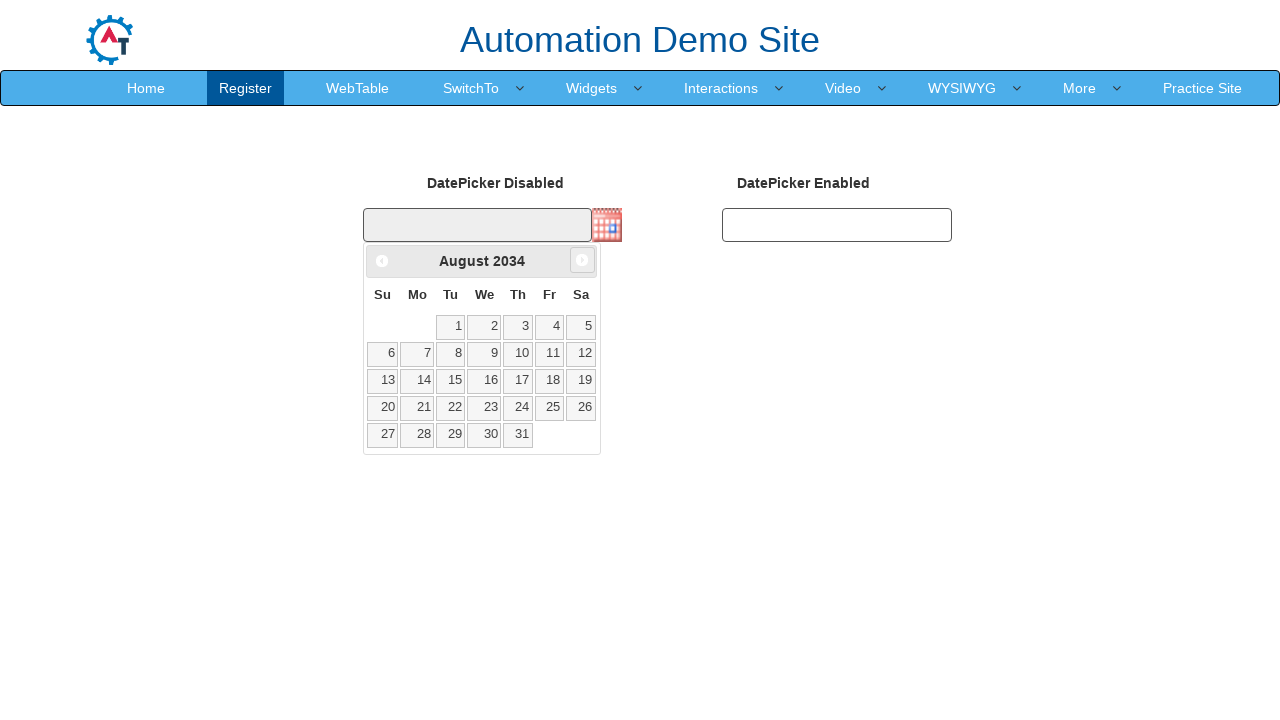

Retrieved current year: 2034
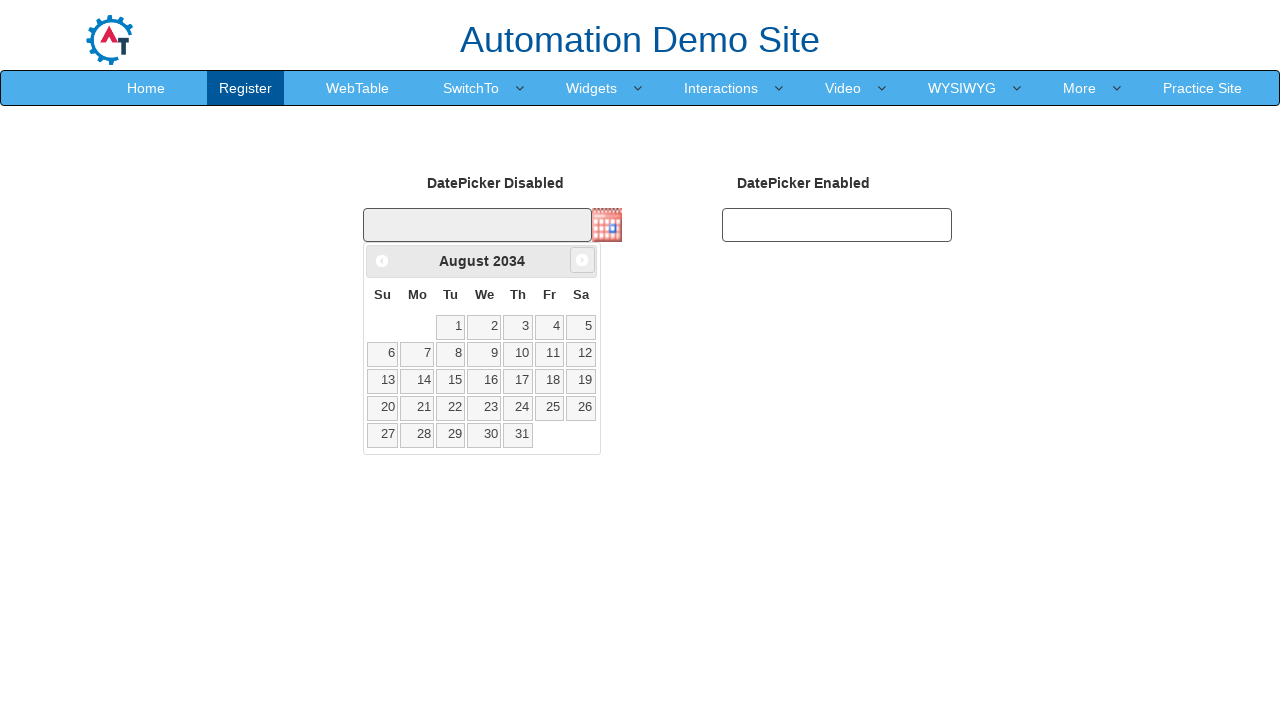

Clicked next month button (currently viewing August 2034) at (582, 260) on span.ui-icon.ui-icon-circle-triangle-e
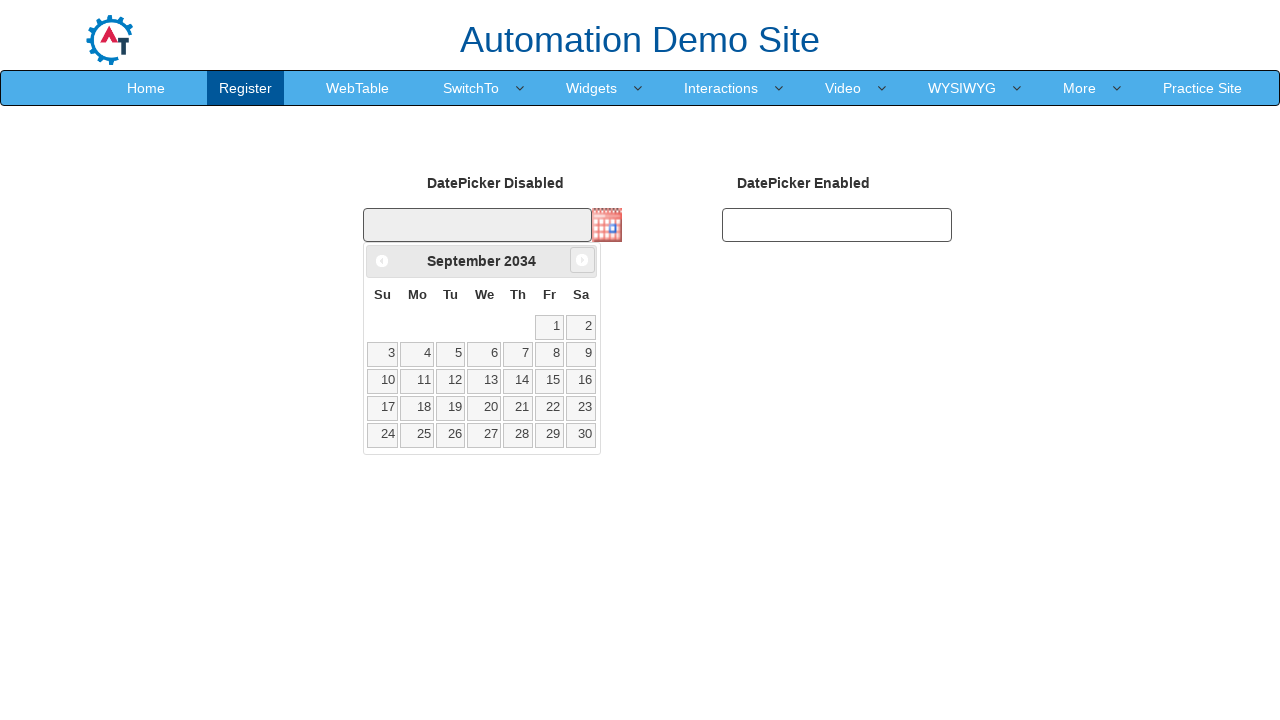

Retrieved current month: September
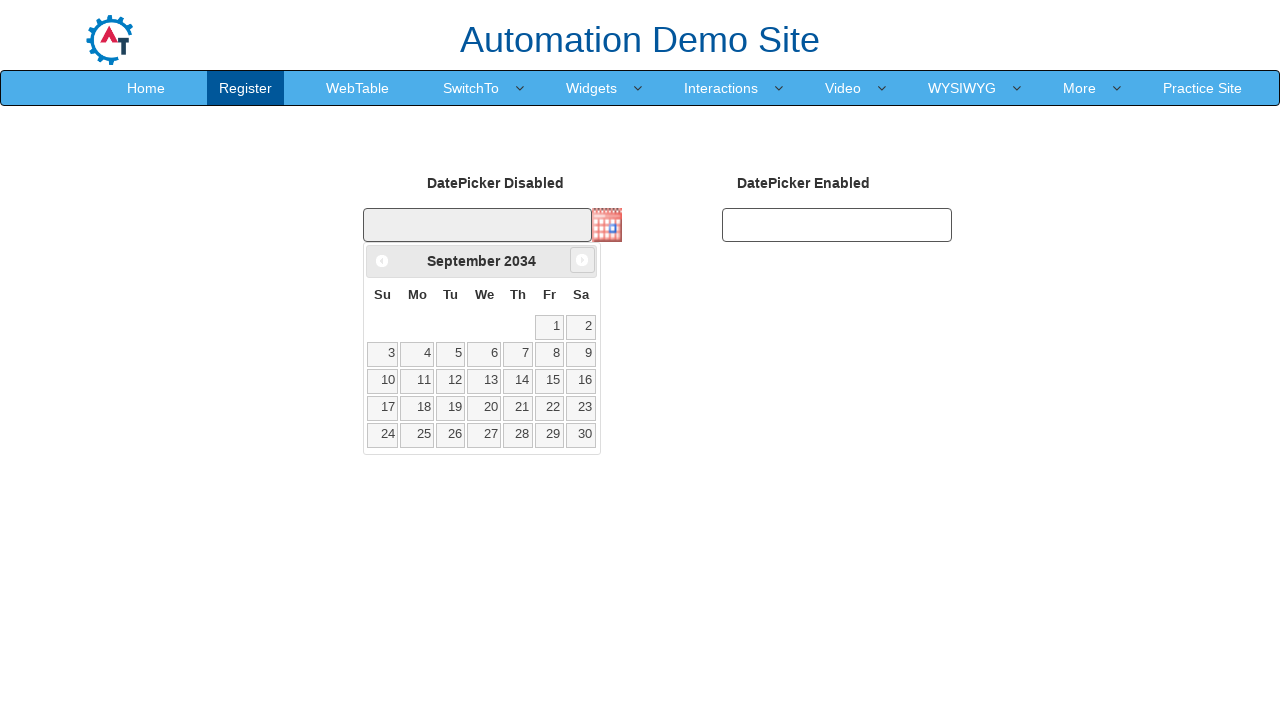

Retrieved current year: 2034
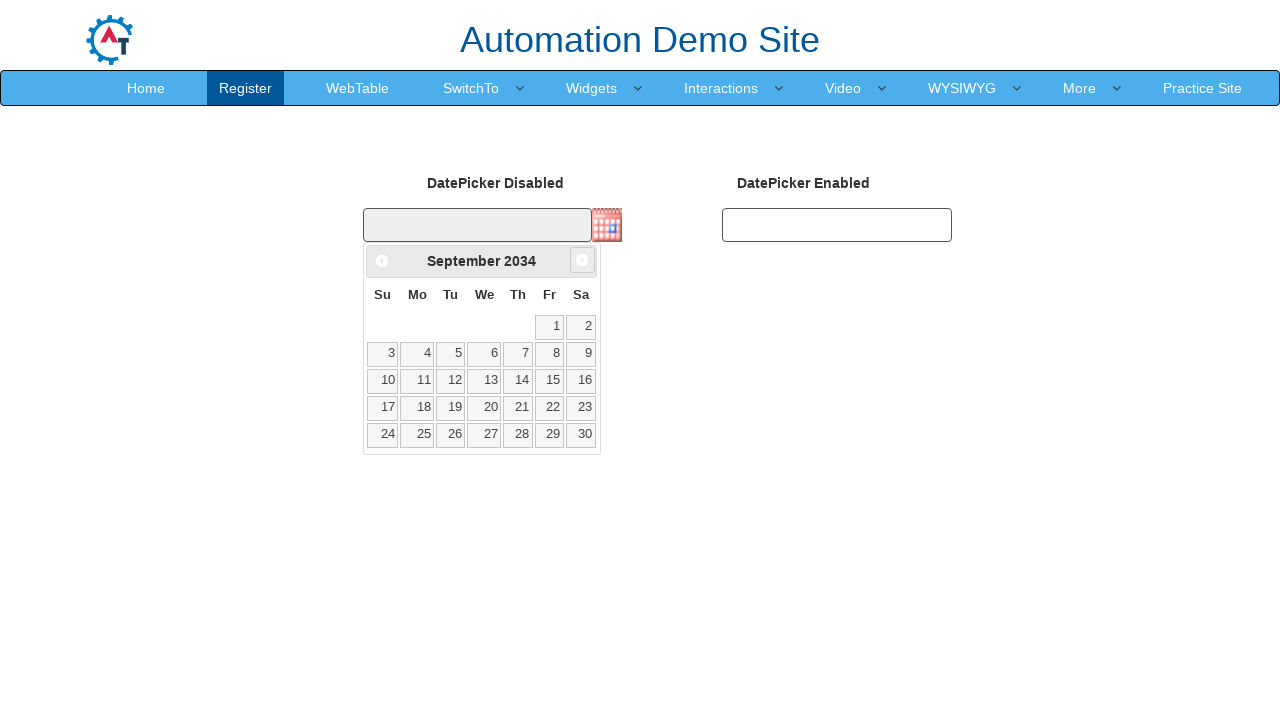

Clicked next month button (currently viewing September 2034) at (582, 260) on span.ui-icon.ui-icon-circle-triangle-e
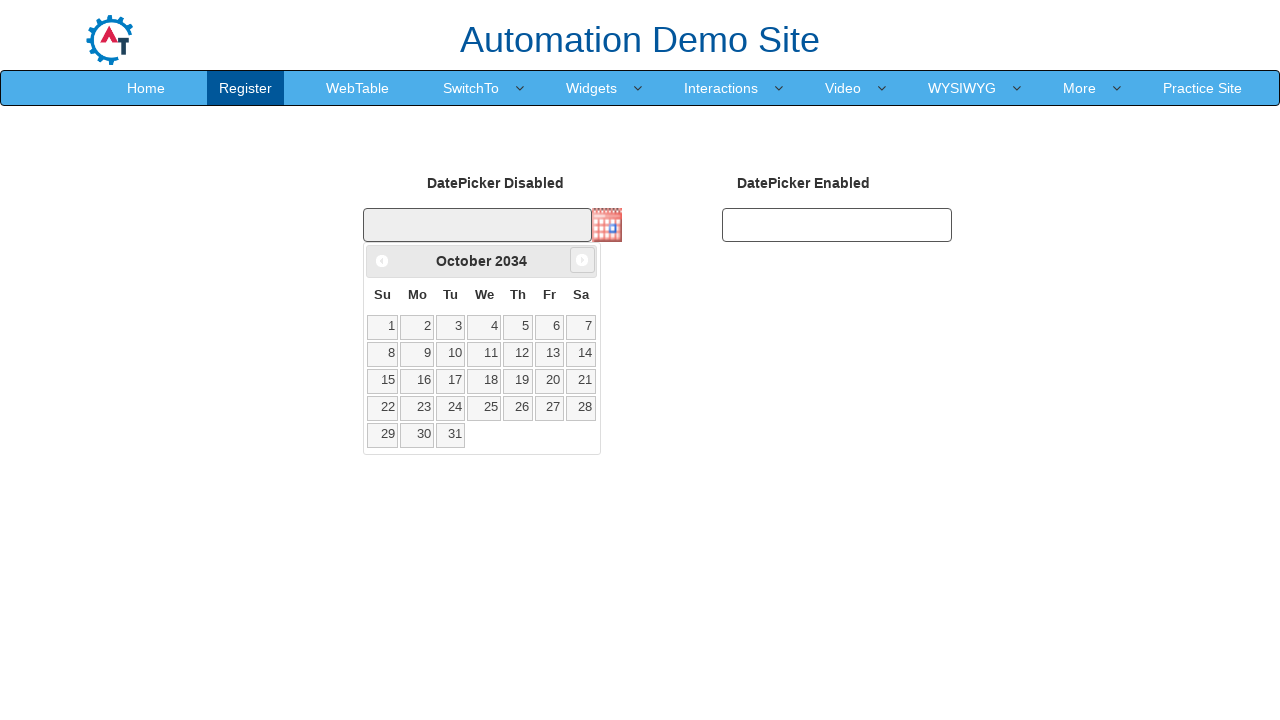

Retrieved current month: October
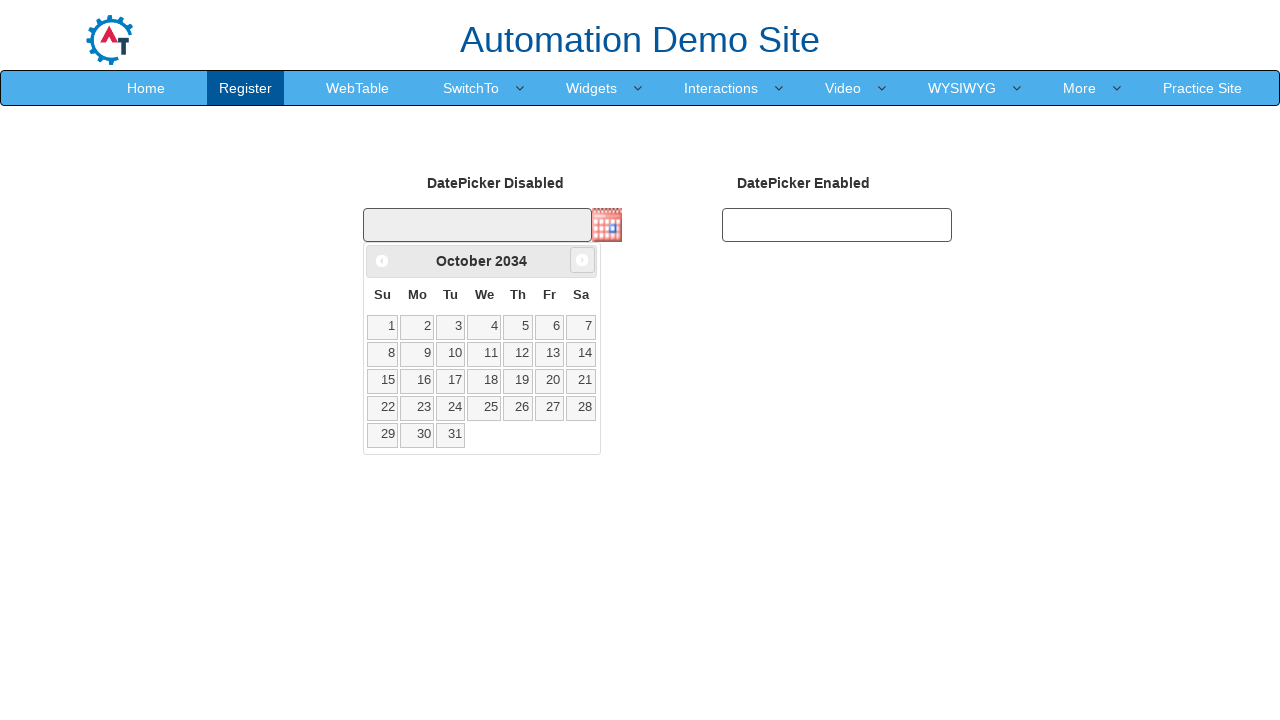

Retrieved current year: 2034
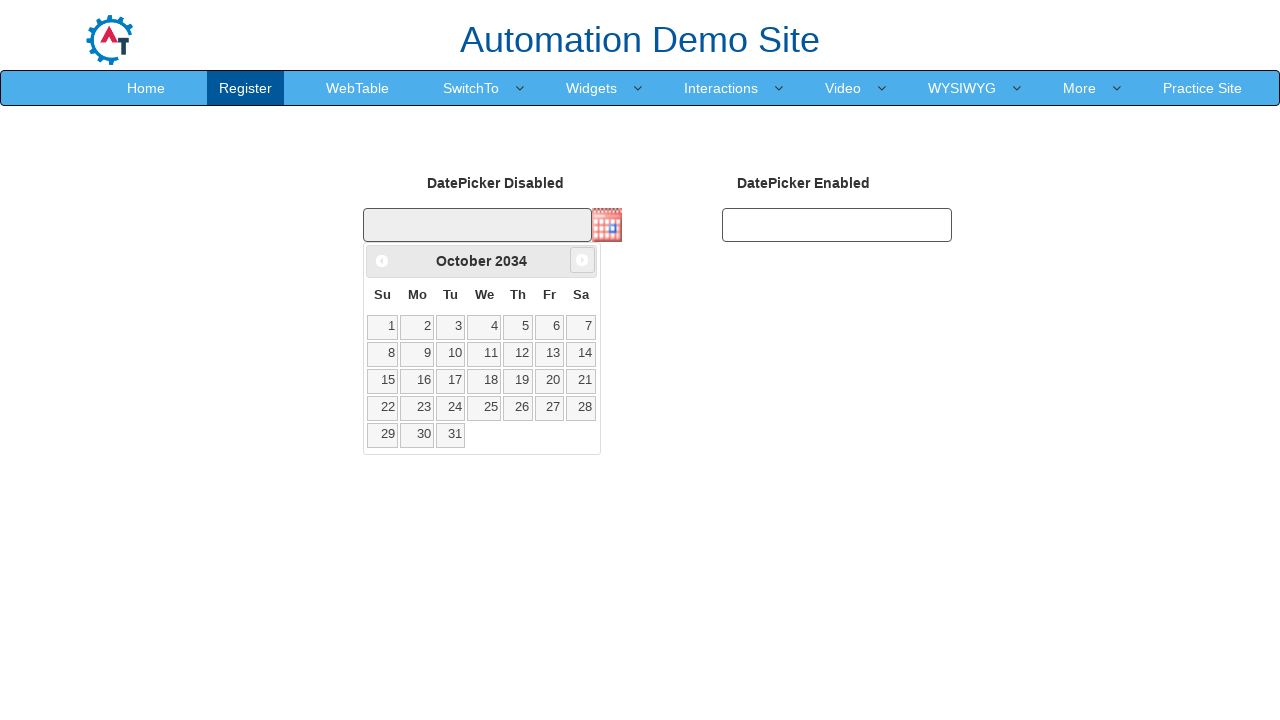

Clicked next month button (currently viewing October 2034) at (582, 260) on span.ui-icon.ui-icon-circle-triangle-e
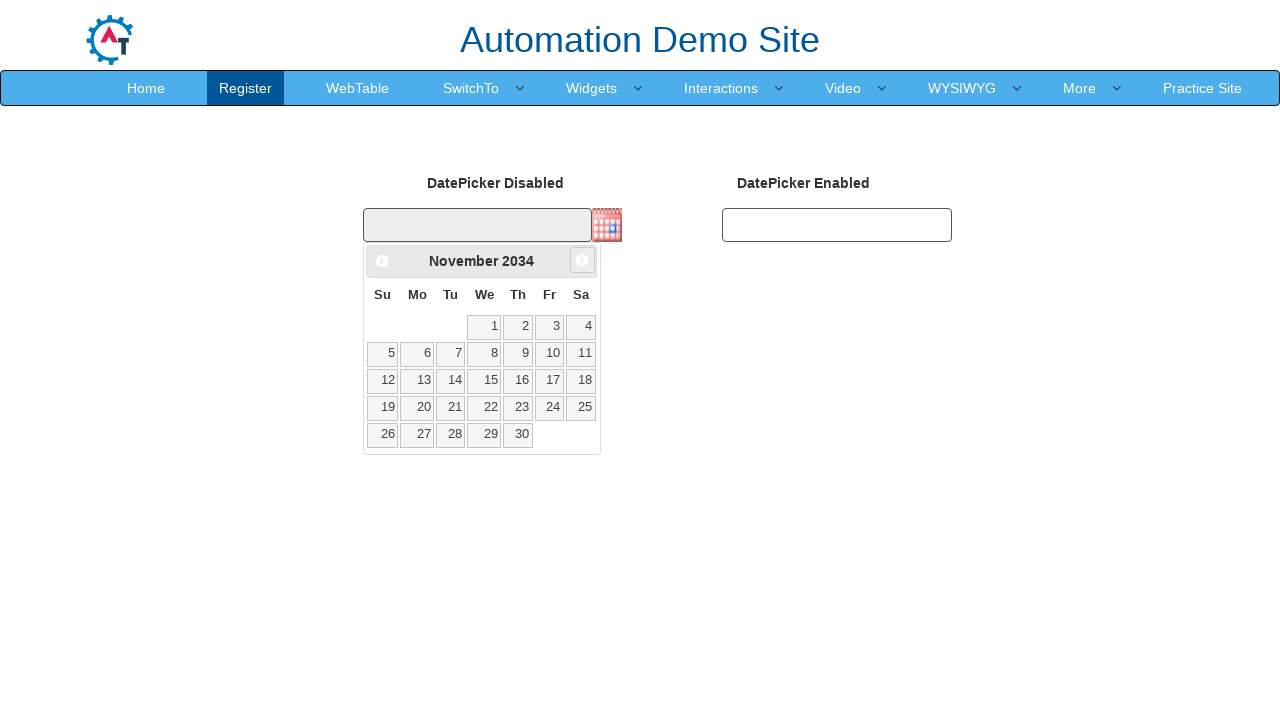

Retrieved current month: November
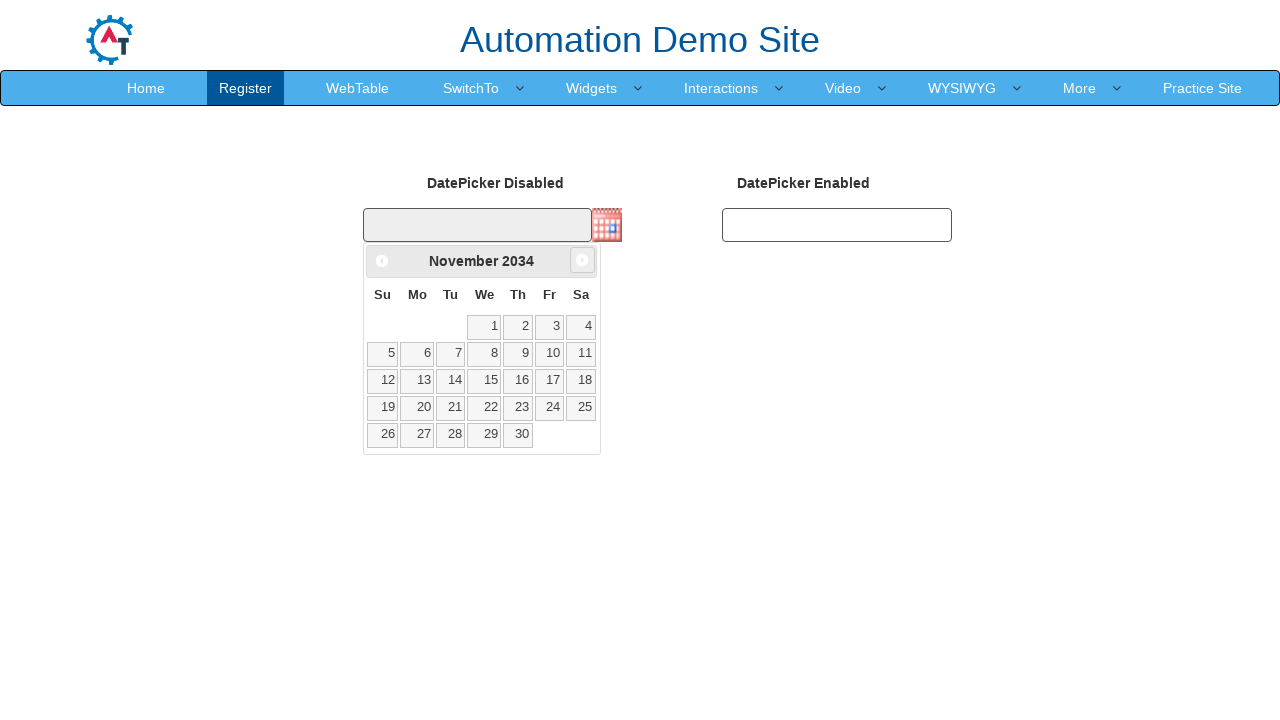

Retrieved current year: 2034
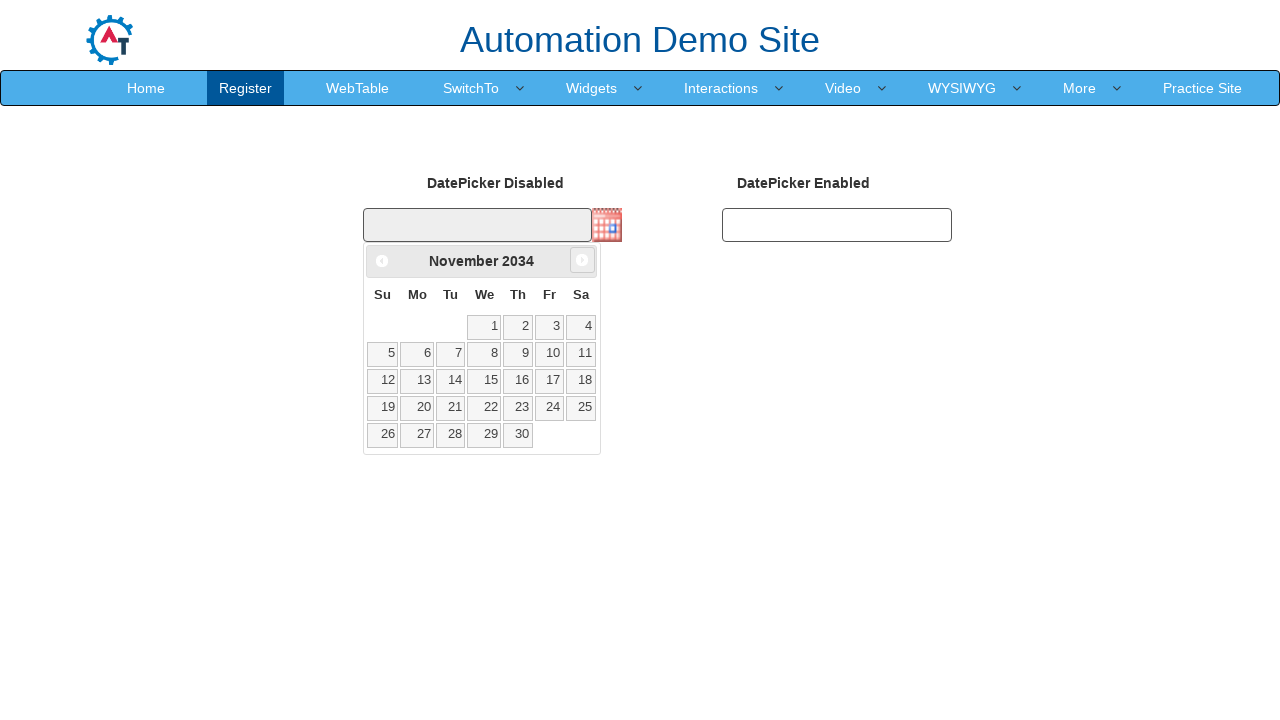

Clicked next month button (currently viewing November 2034) at (582, 260) on span.ui-icon.ui-icon-circle-triangle-e
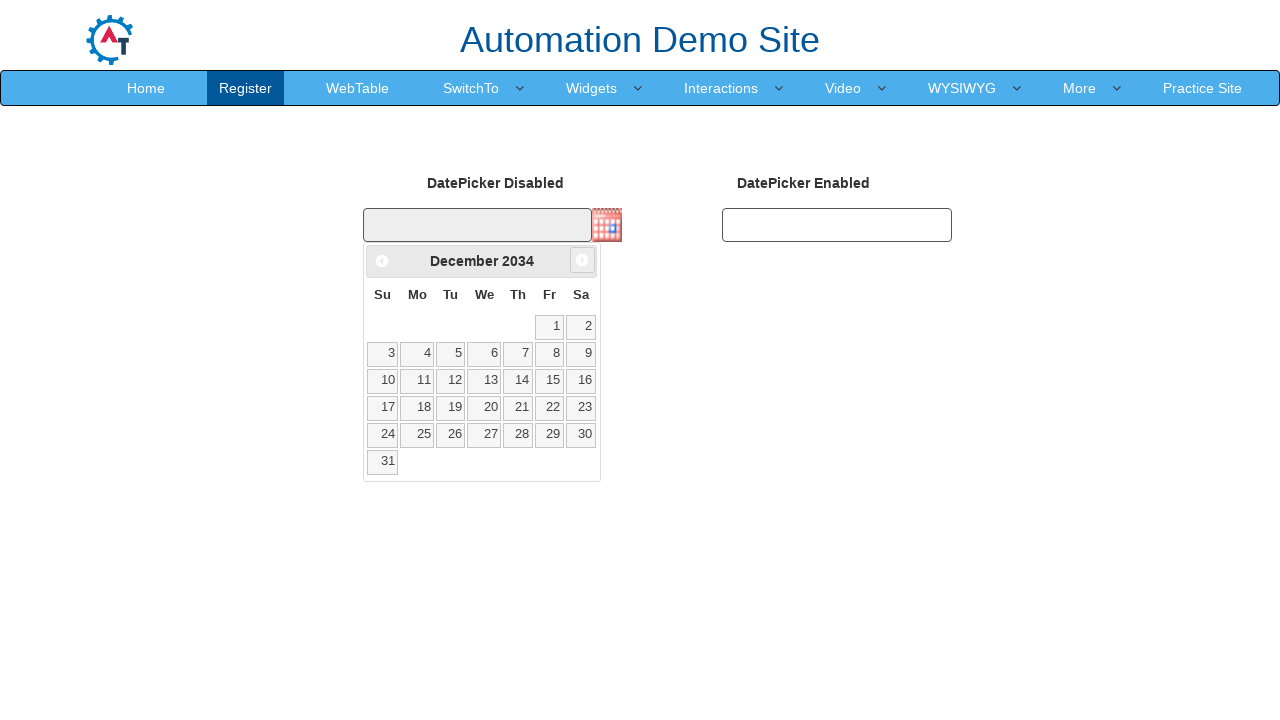

Retrieved current month: December
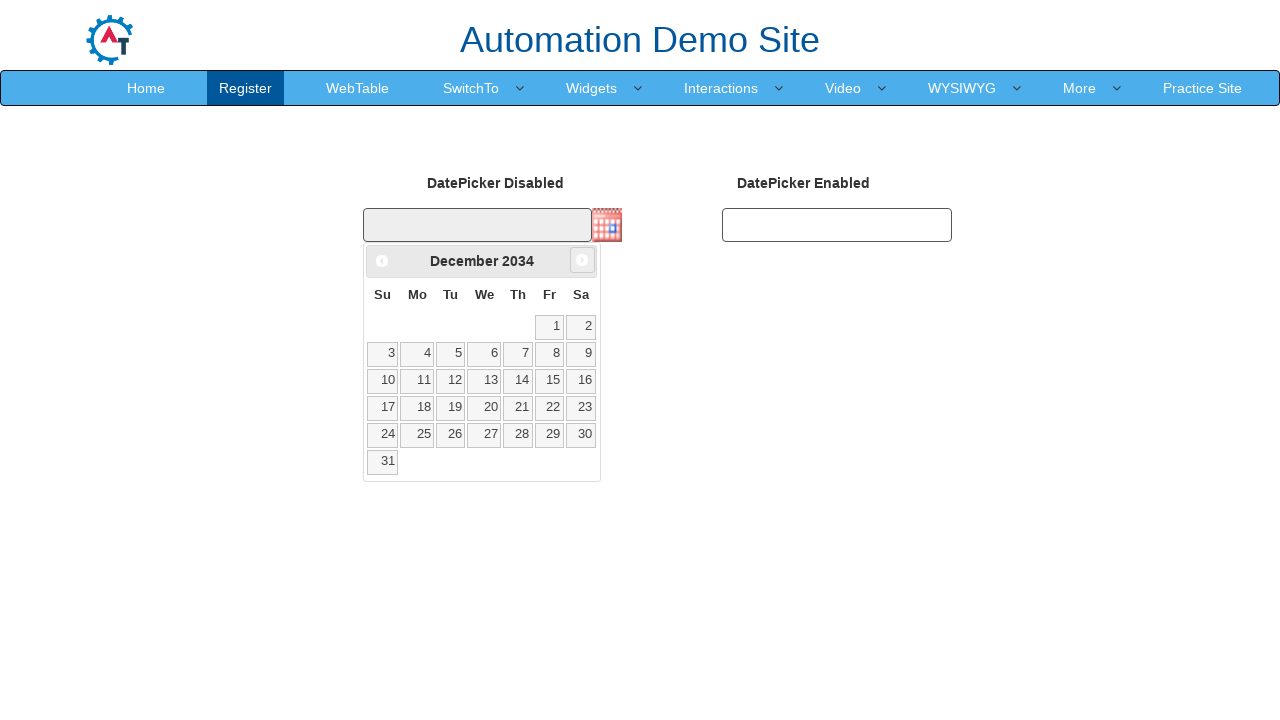

Retrieved current year: 2034
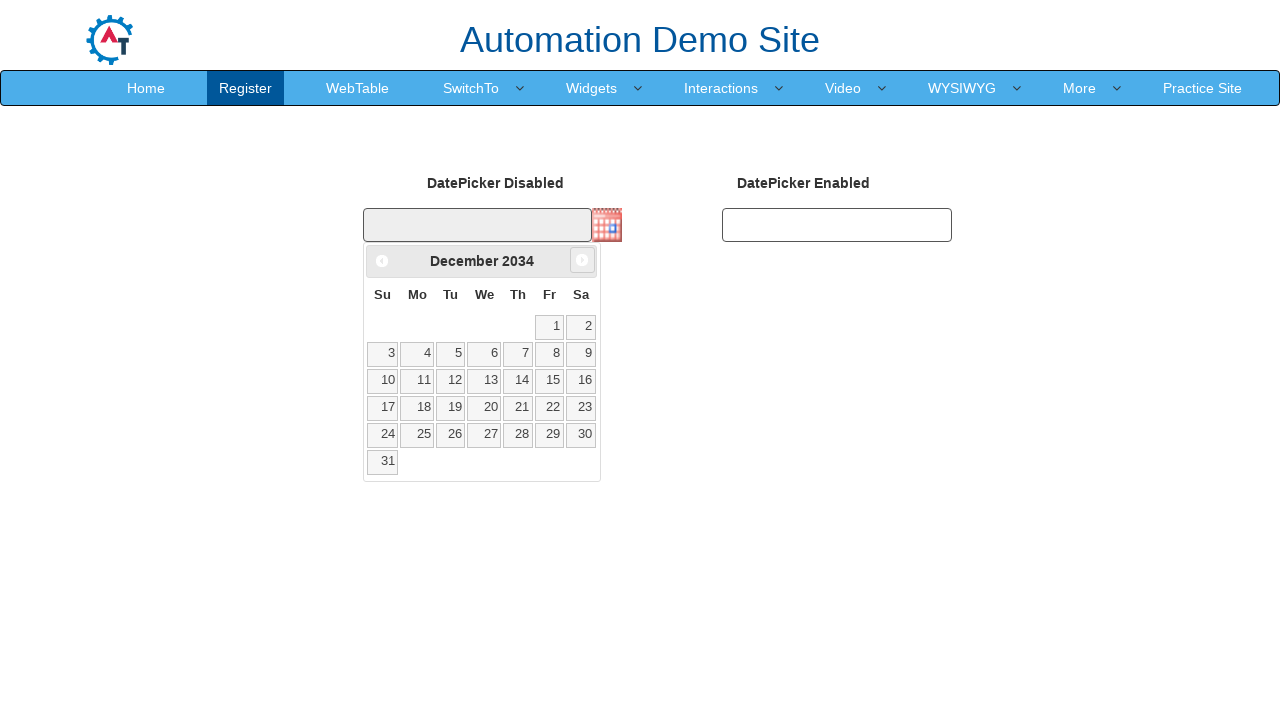

Clicked next month button (currently viewing December 2034) at (582, 260) on span.ui-icon.ui-icon-circle-triangle-e
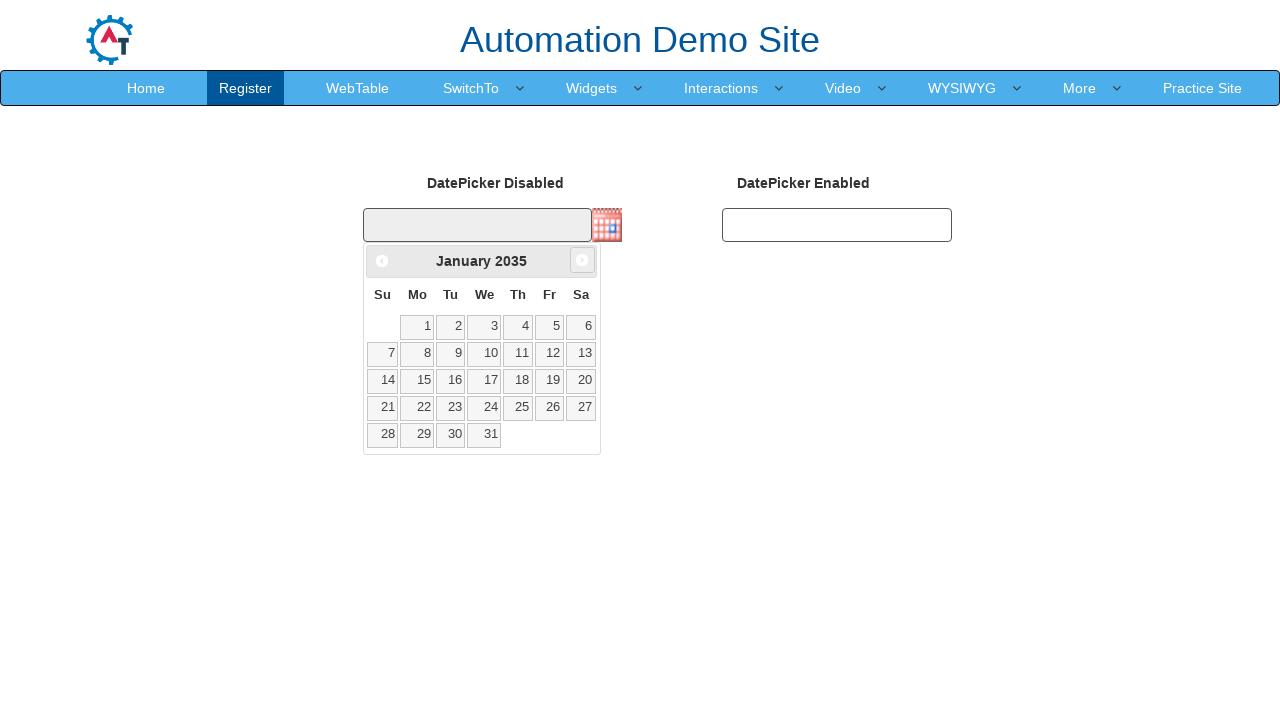

Retrieved current month: January
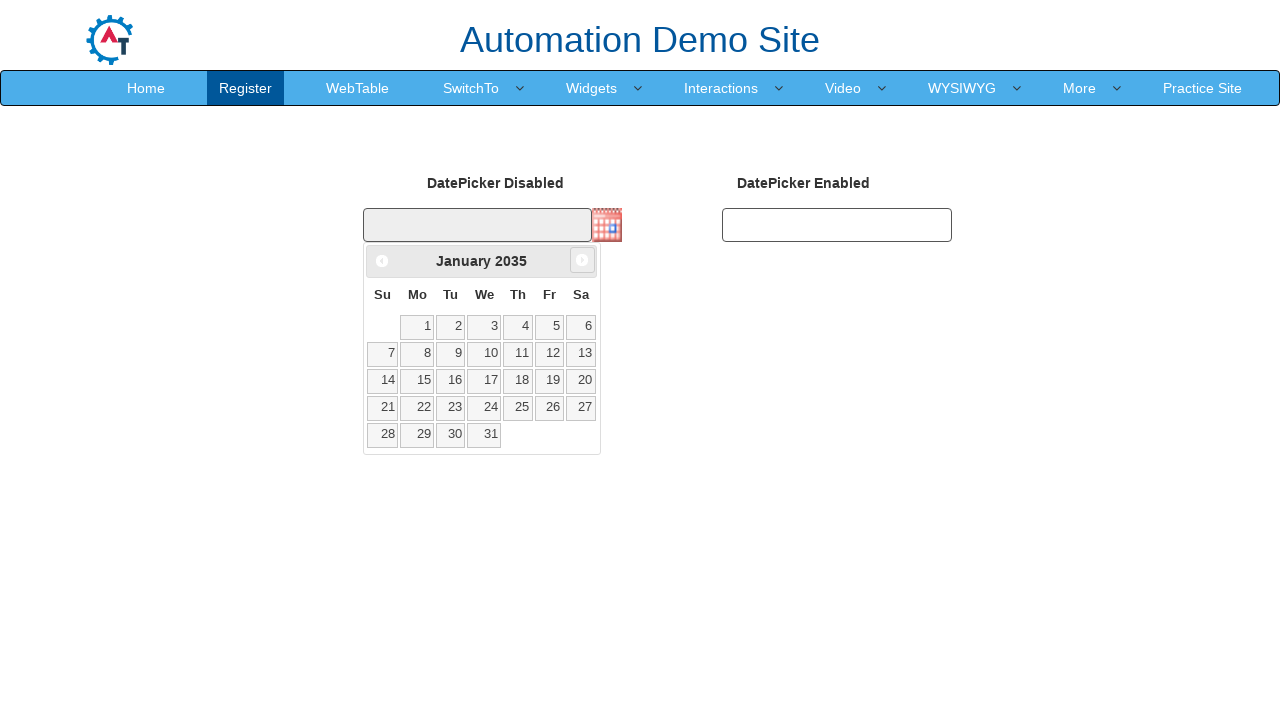

Retrieved current year: 2035
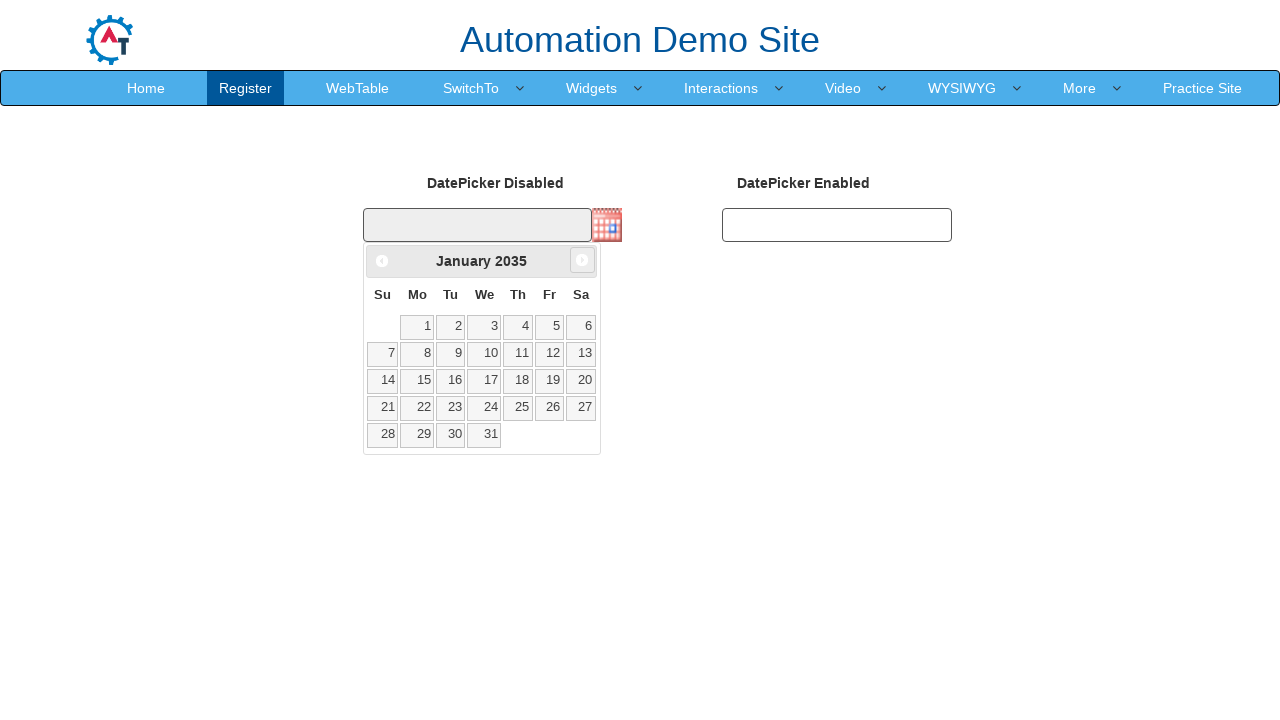

Clicked next month button (currently viewing January 2035) at (582, 260) on span.ui-icon.ui-icon-circle-triangle-e
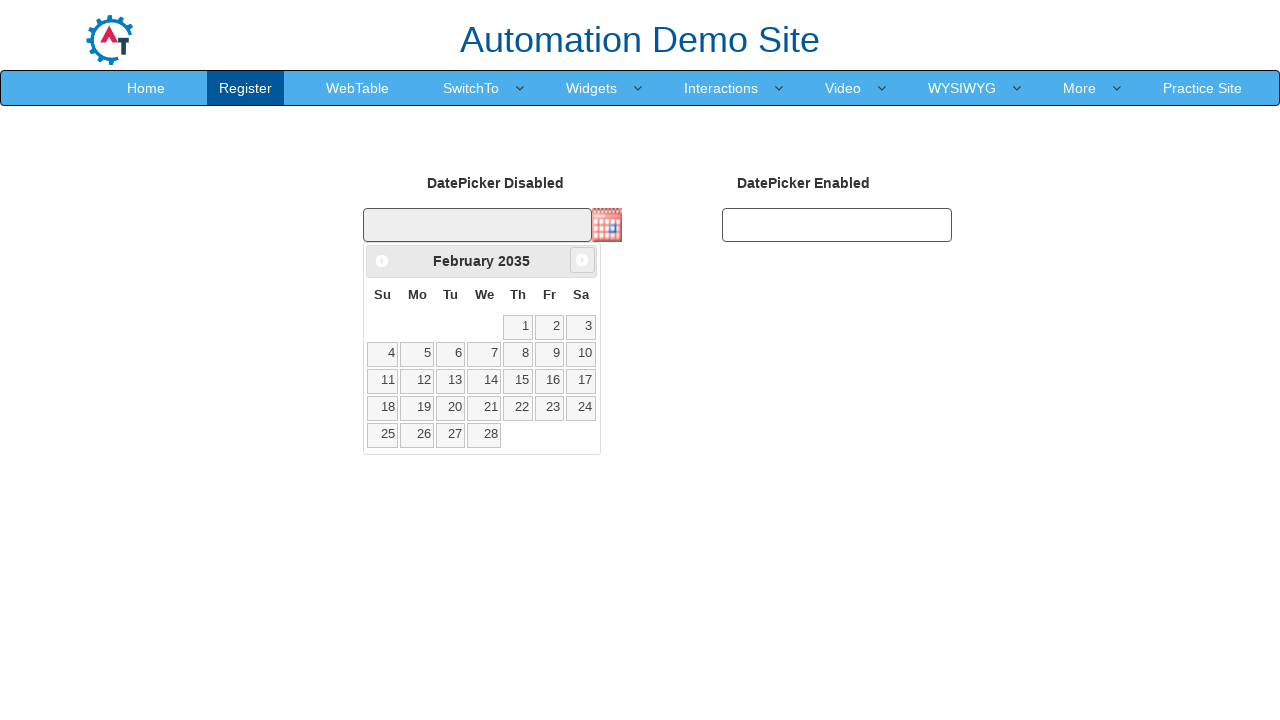

Retrieved current month: February
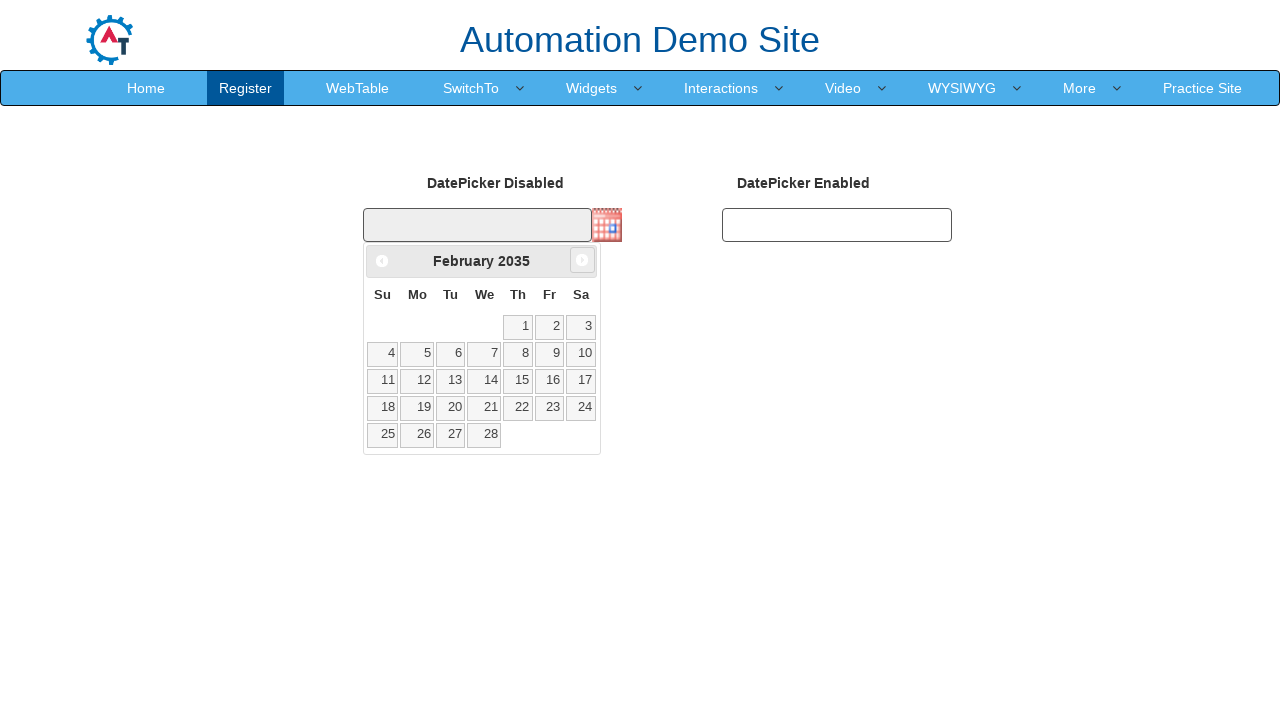

Retrieved current year: 2035
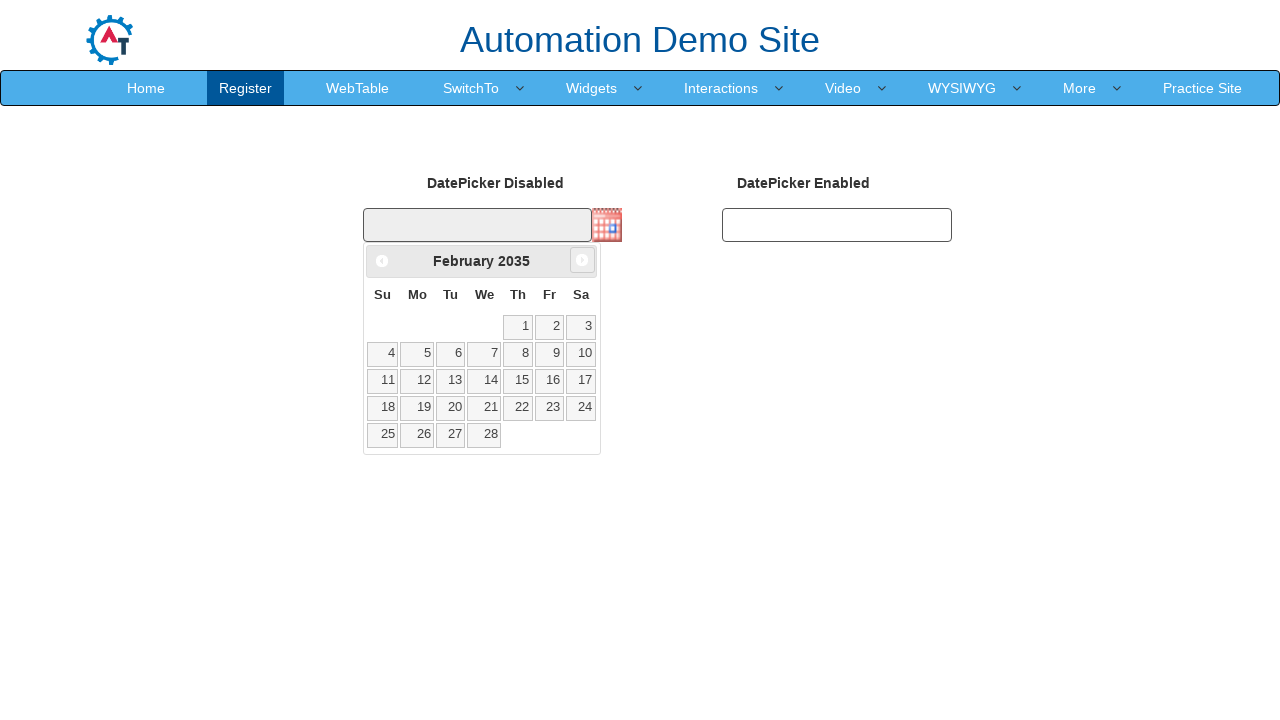

Clicked next month button (currently viewing February 2035) at (582, 260) on span.ui-icon.ui-icon-circle-triangle-e
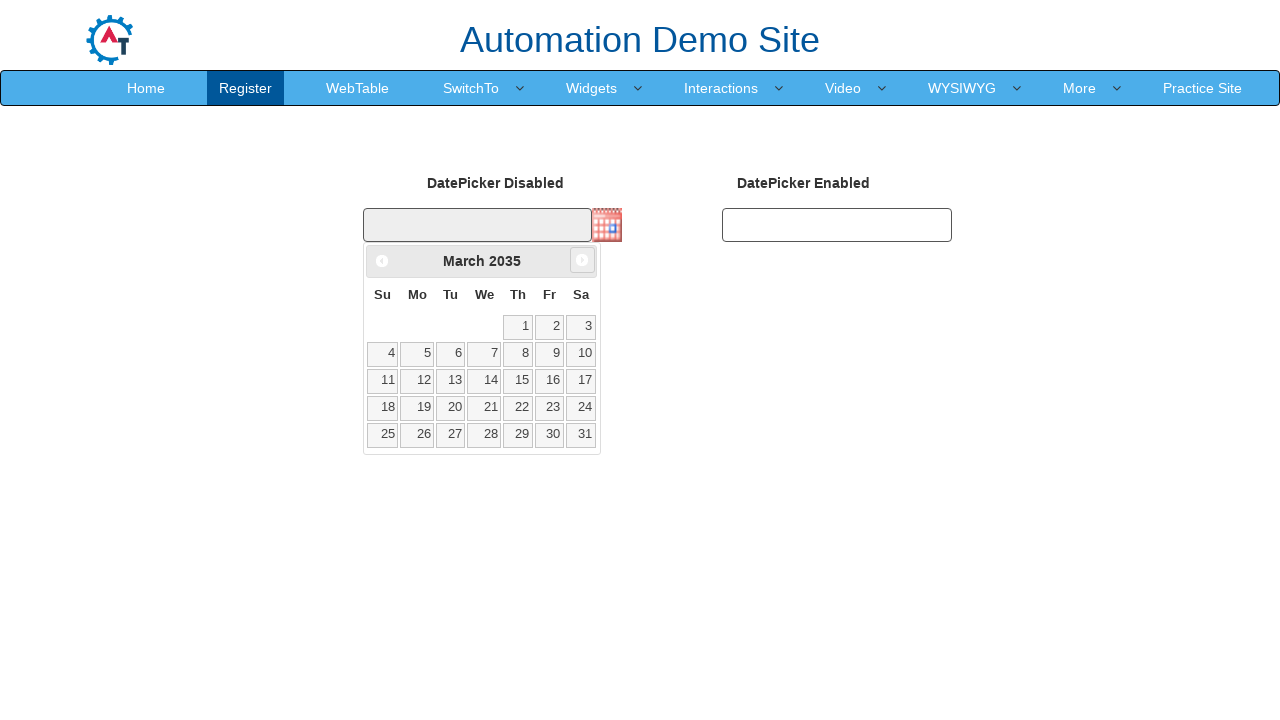

Retrieved current month: March
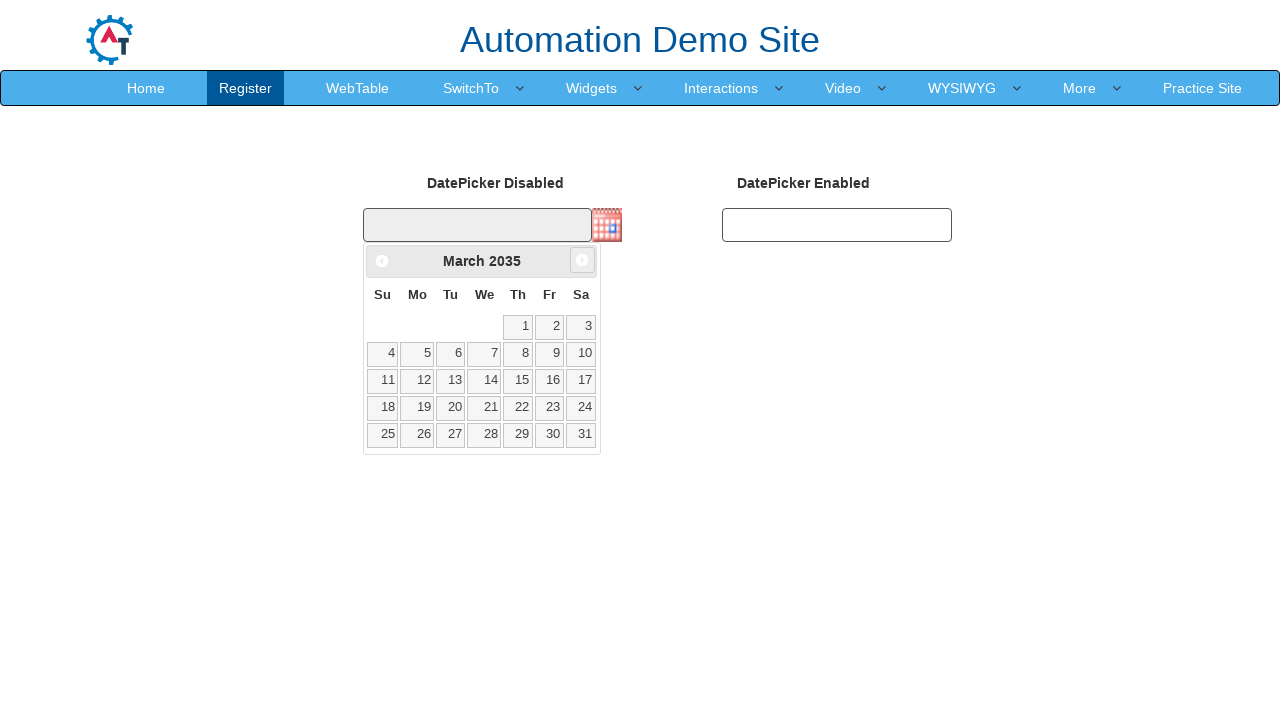

Retrieved current year: 2035
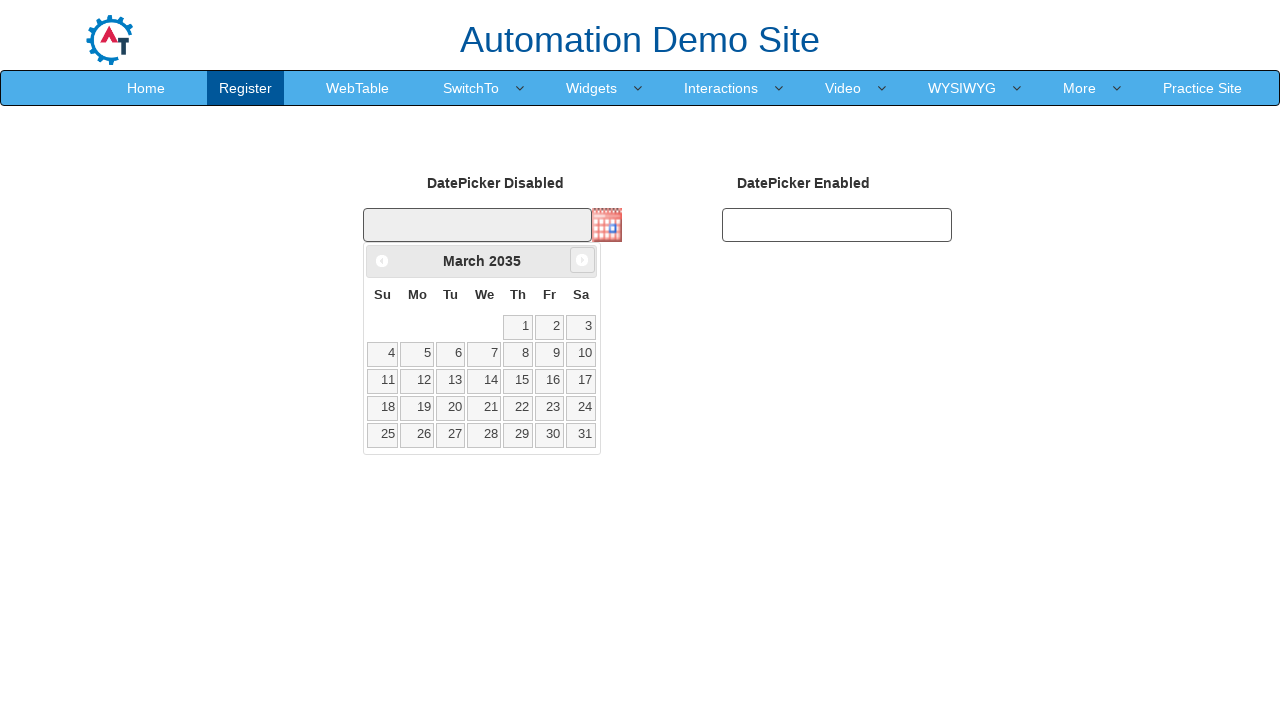

Clicked next month button (currently viewing March 2035) at (582, 260) on span.ui-icon.ui-icon-circle-triangle-e
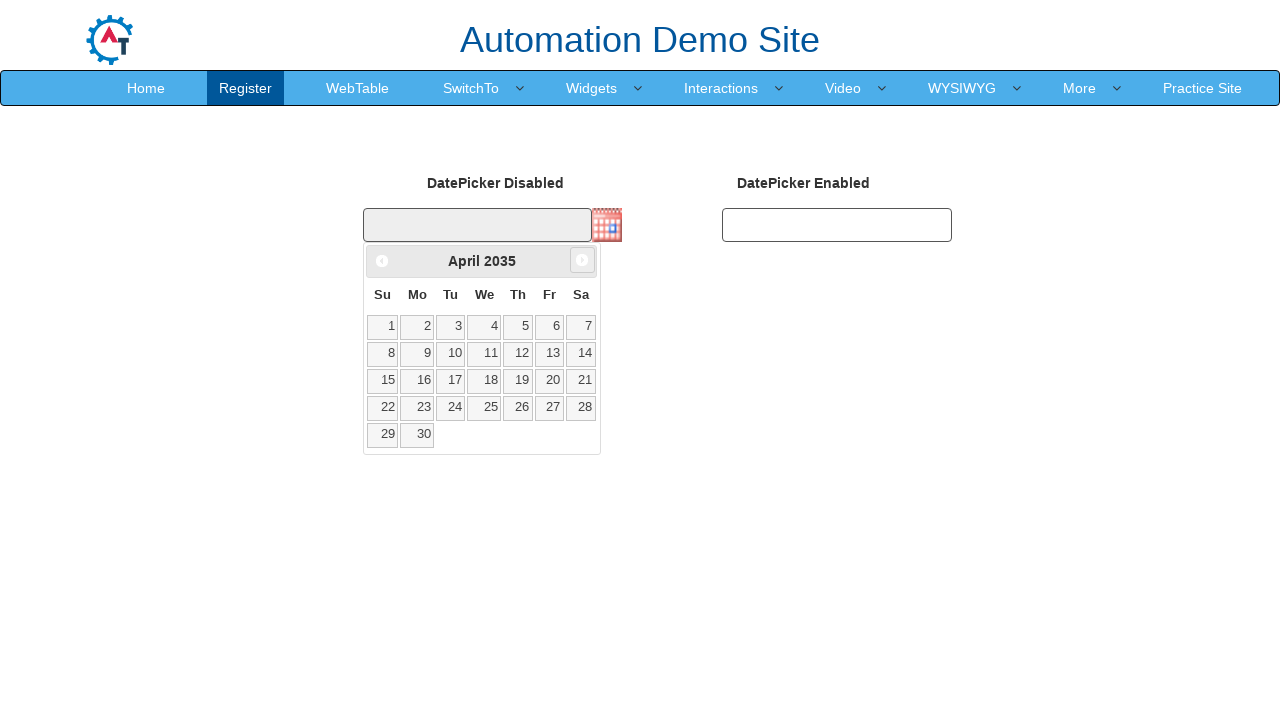

Retrieved current month: April
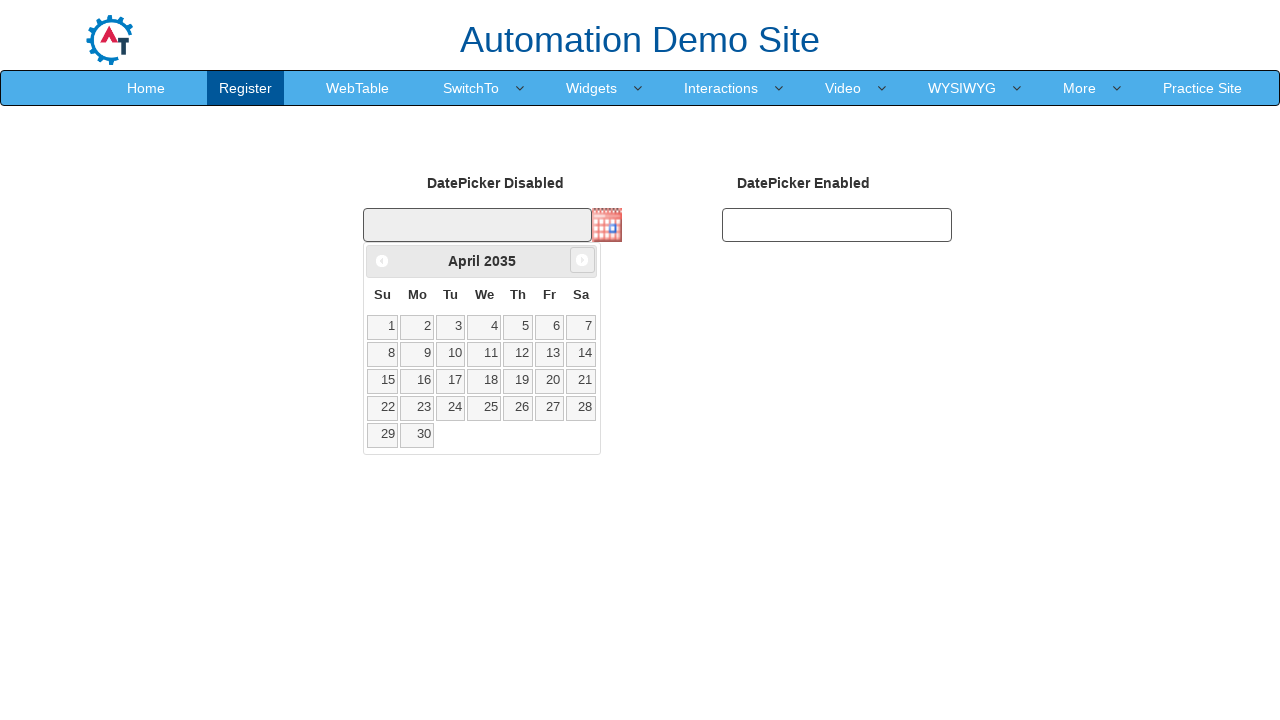

Retrieved current year: 2035
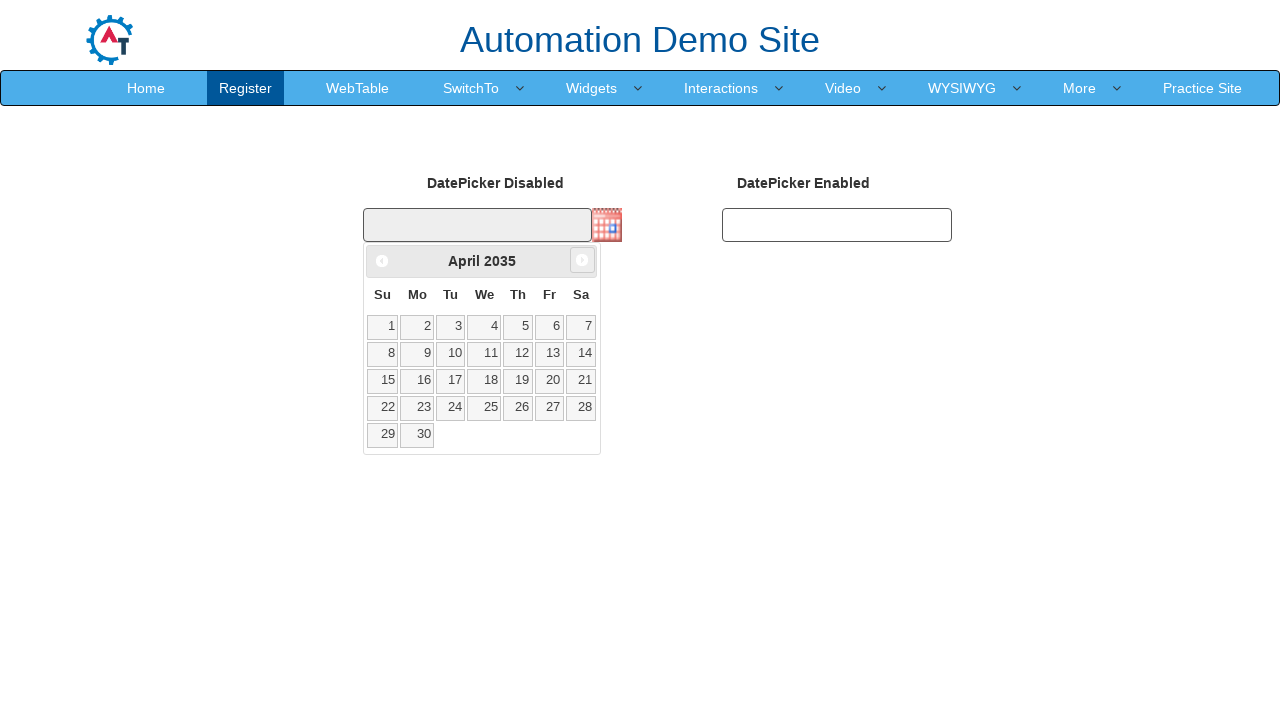

Clicked next month button (currently viewing April 2035) at (582, 260) on span.ui-icon.ui-icon-circle-triangle-e
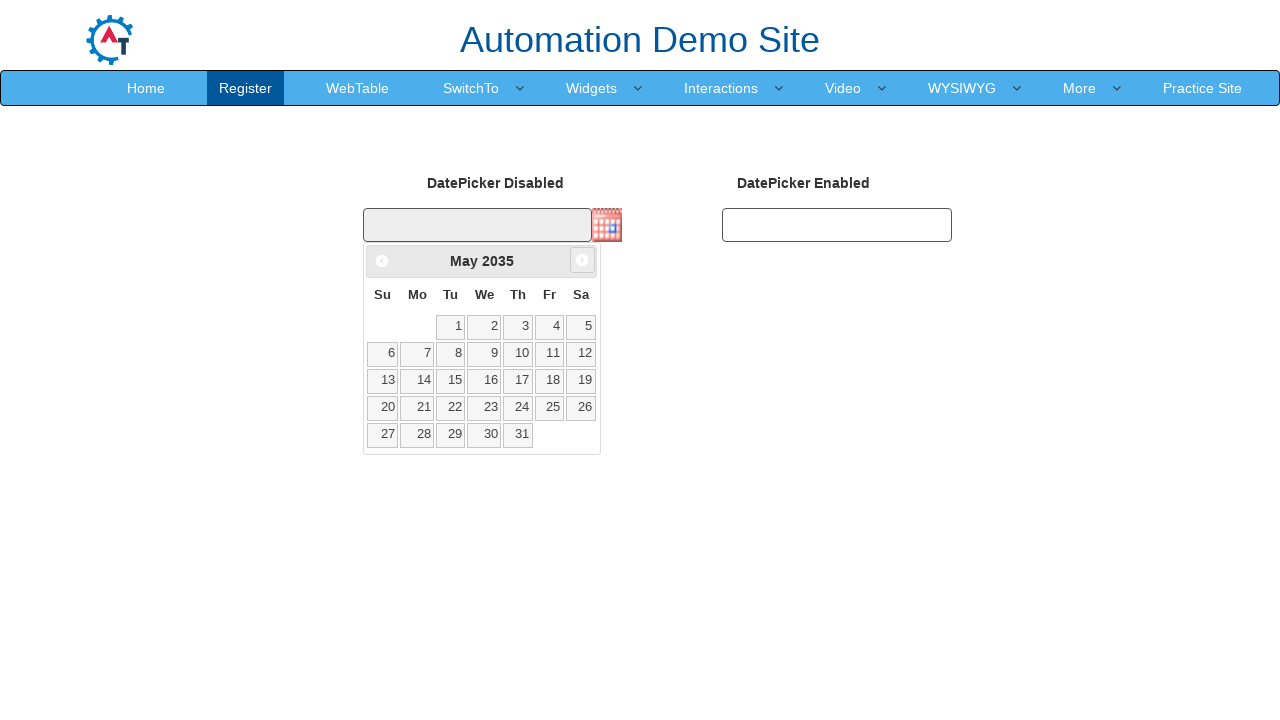

Retrieved current month: May
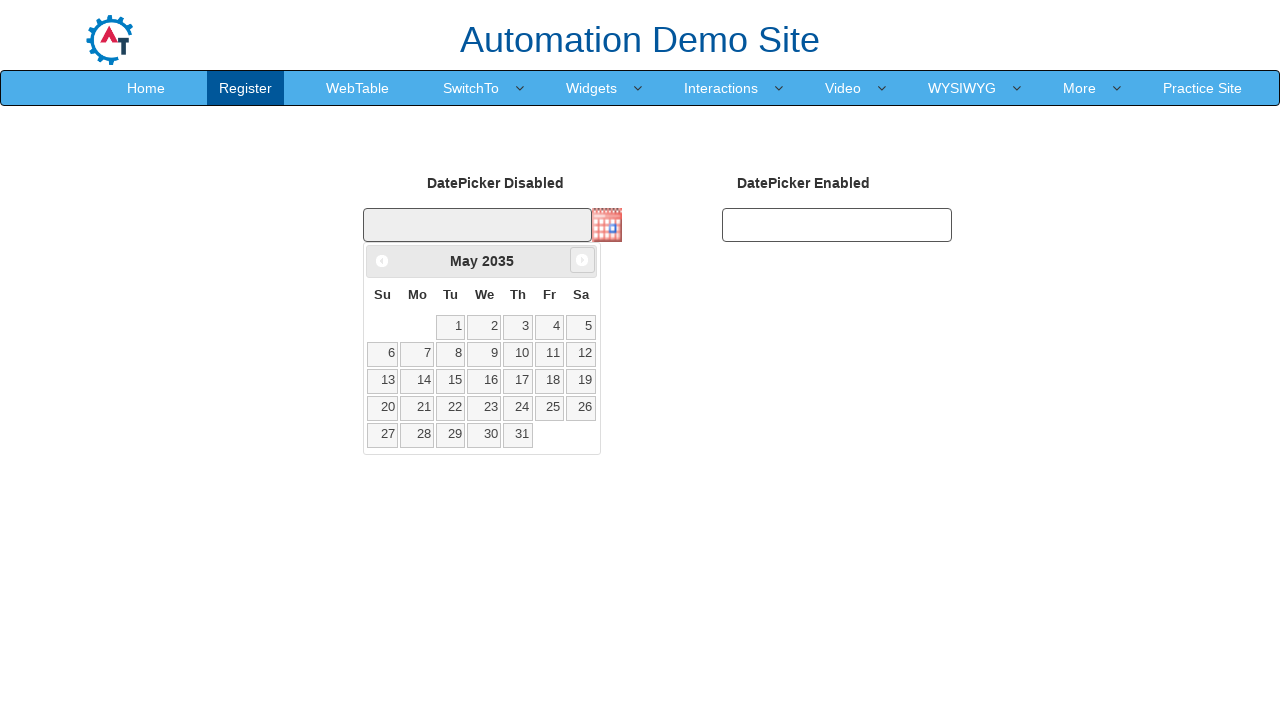

Retrieved current year: 2035
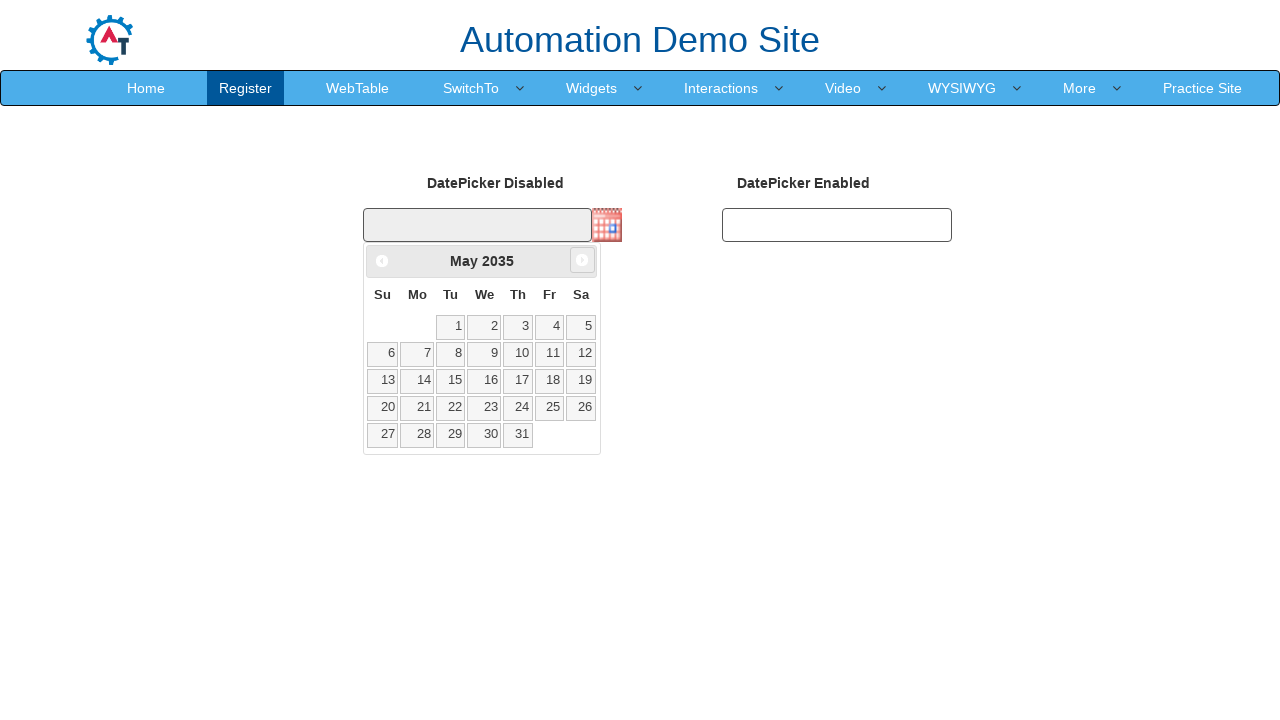

Clicked next month button (currently viewing May 2035) at (582, 260) on span.ui-icon.ui-icon-circle-triangle-e
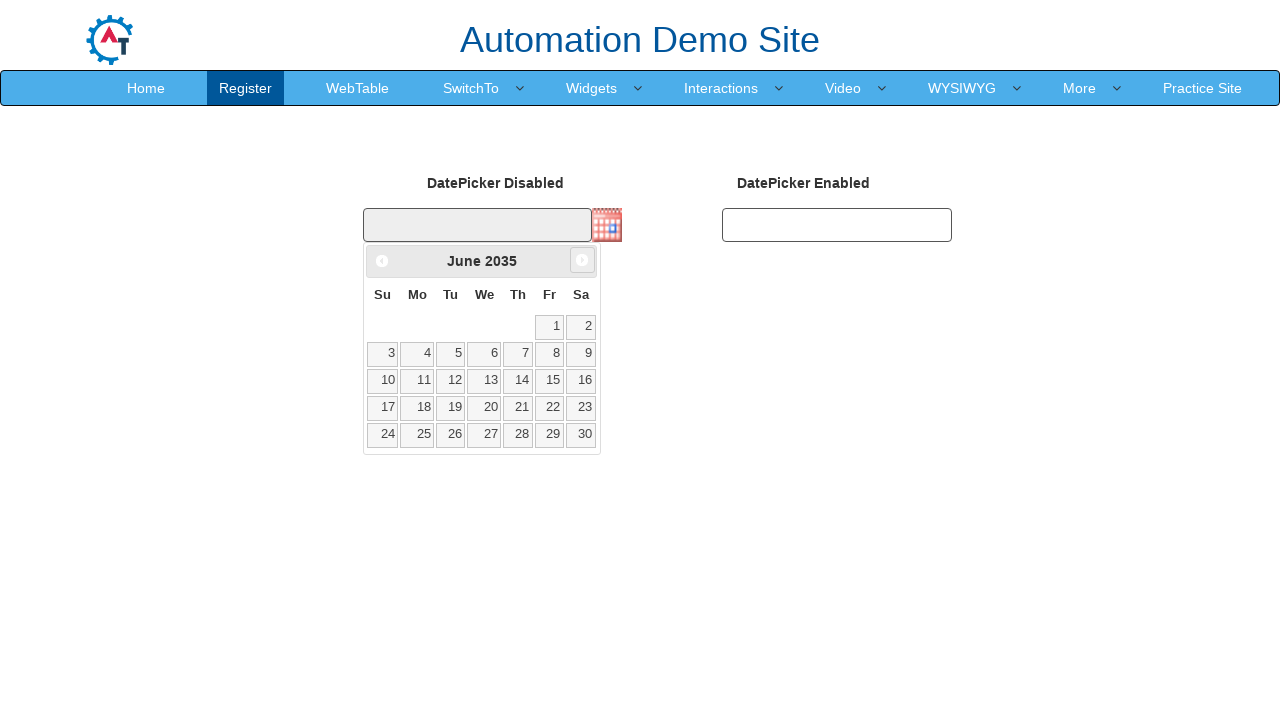

Retrieved current month: June
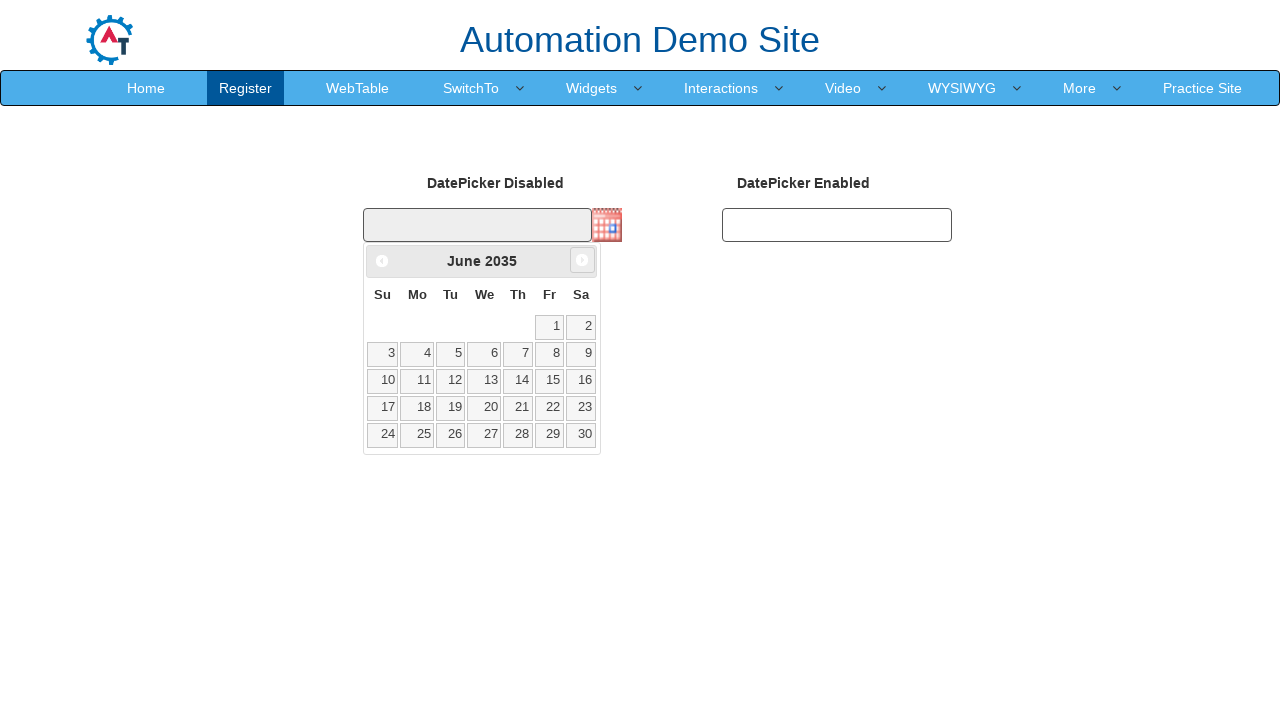

Retrieved current year: 2035
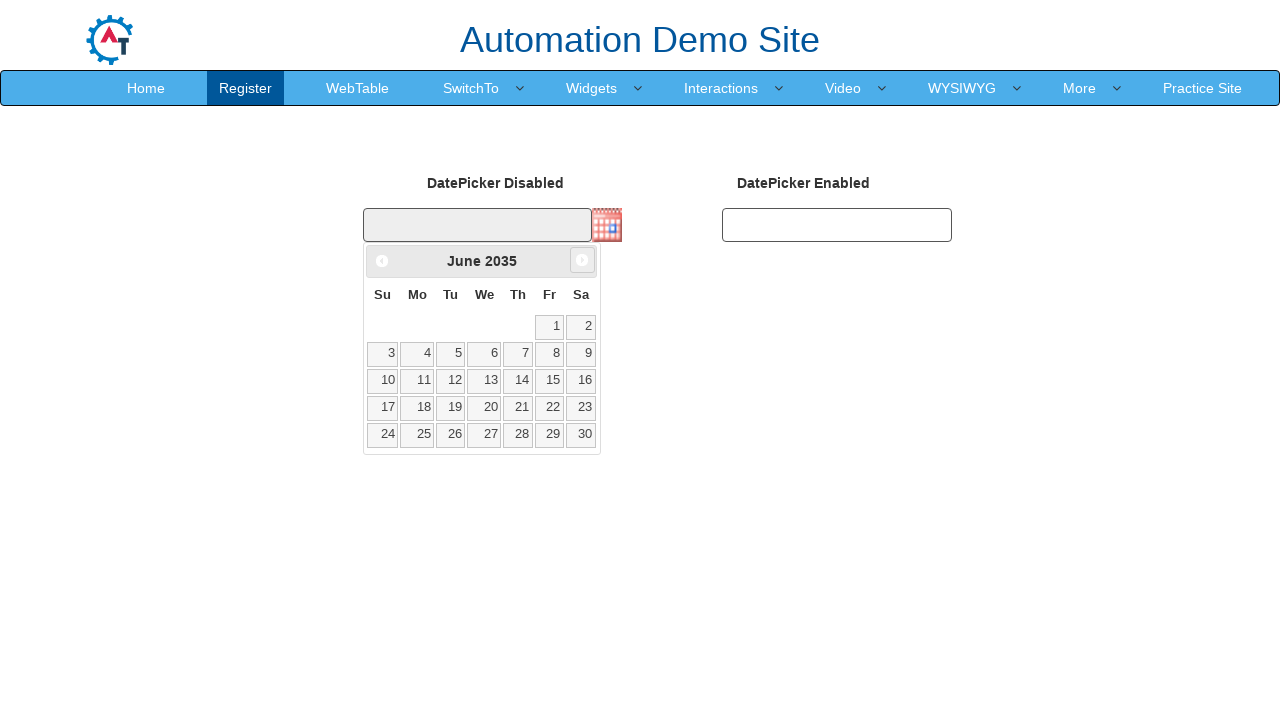

Clicked next month button (currently viewing June 2035) at (582, 260) on span.ui-icon.ui-icon-circle-triangle-e
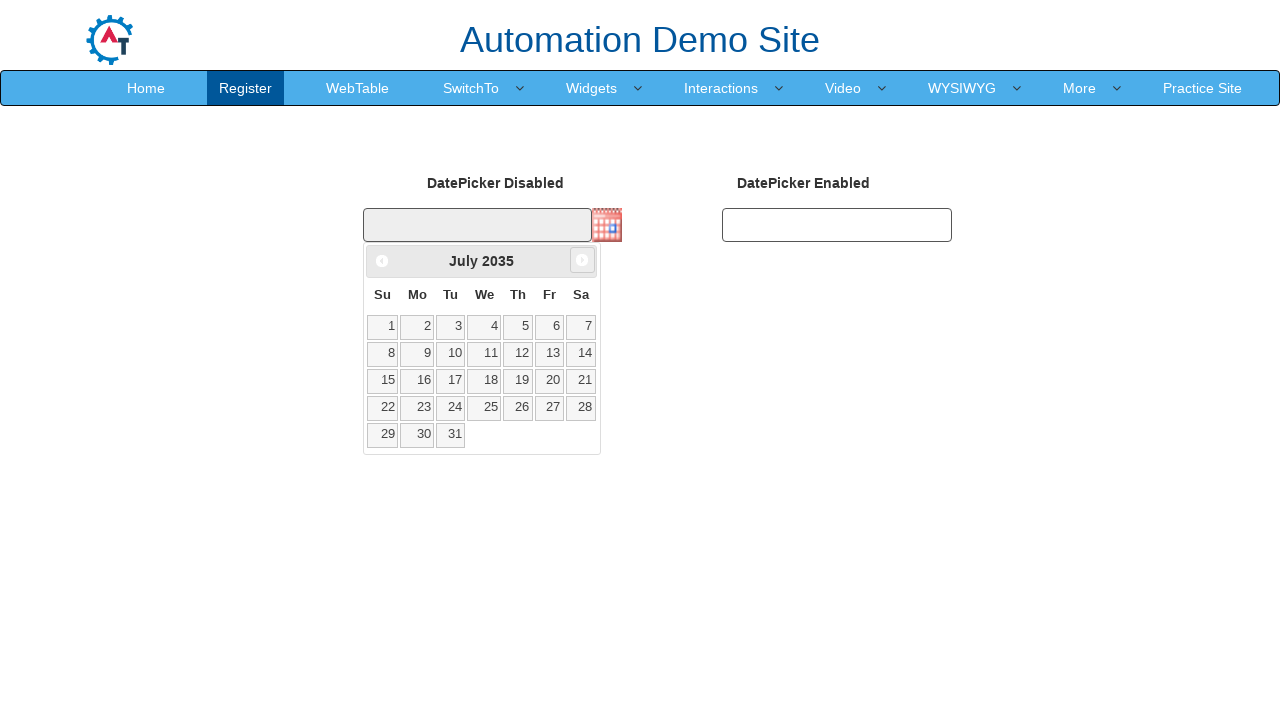

Retrieved current month: July
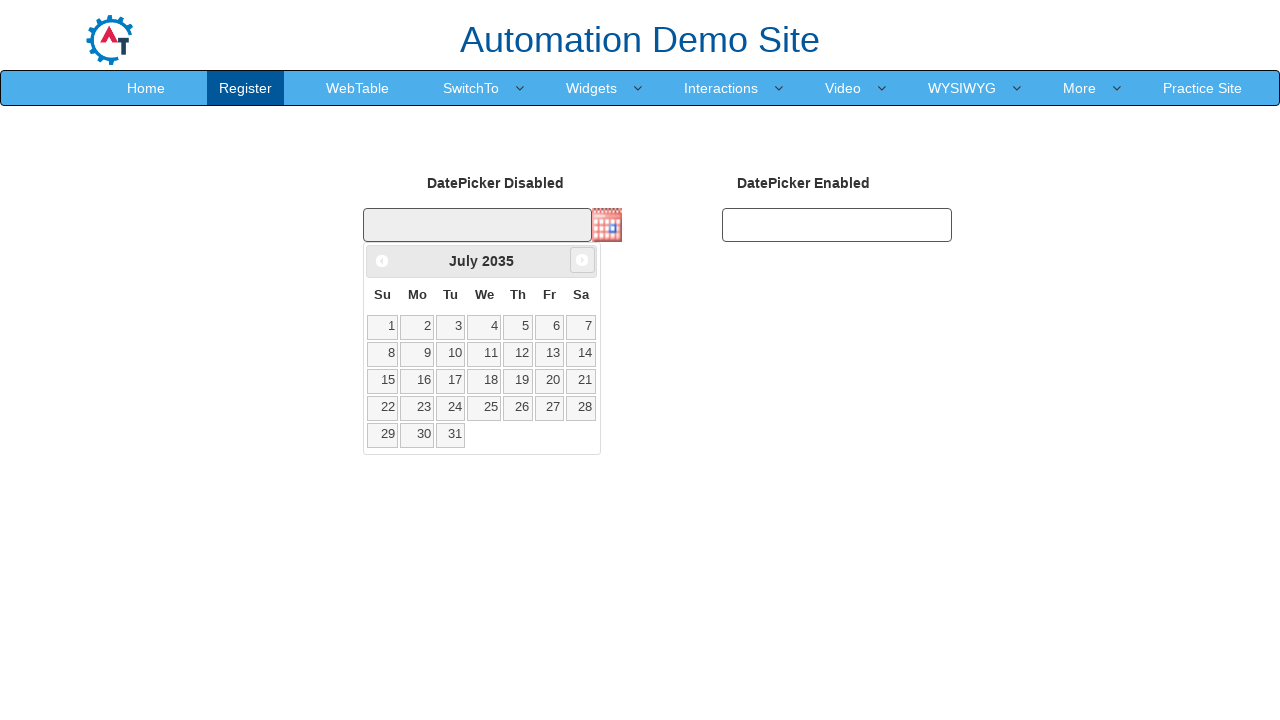

Retrieved current year: 2035
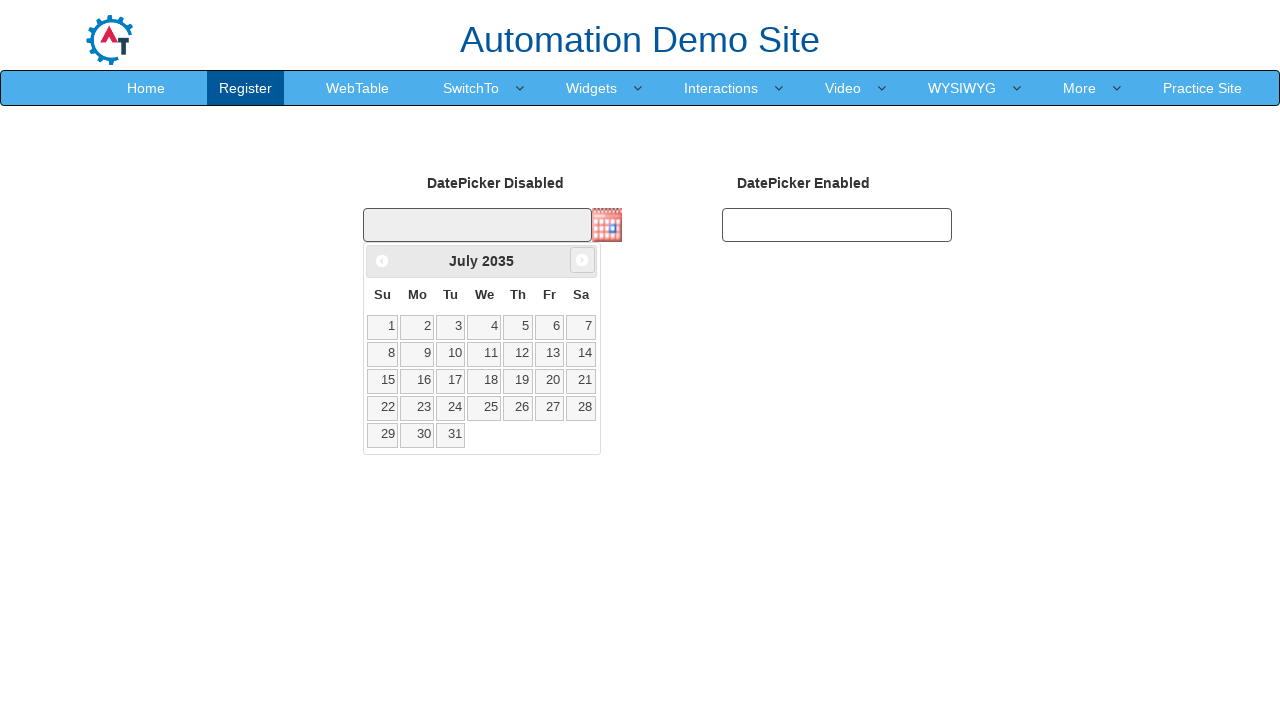

Clicked next month button (currently viewing July 2035) at (582, 260) on span.ui-icon.ui-icon-circle-triangle-e
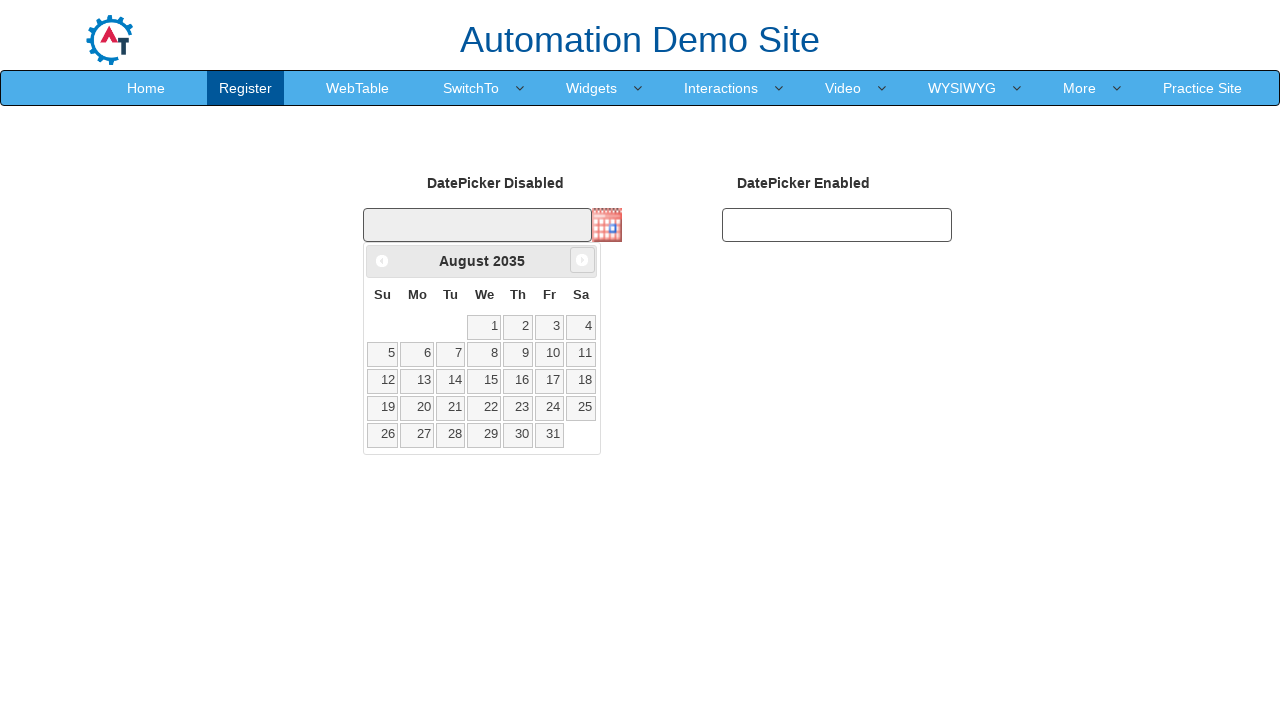

Retrieved current month: August
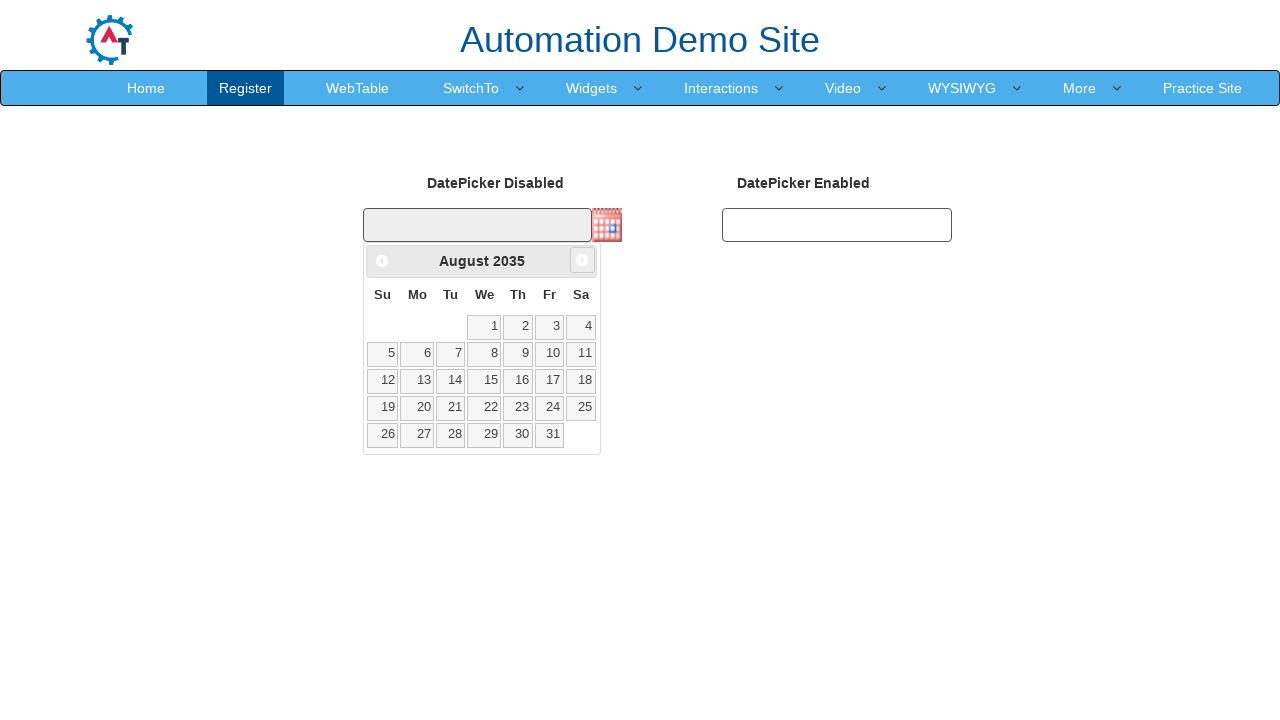

Retrieved current year: 2035
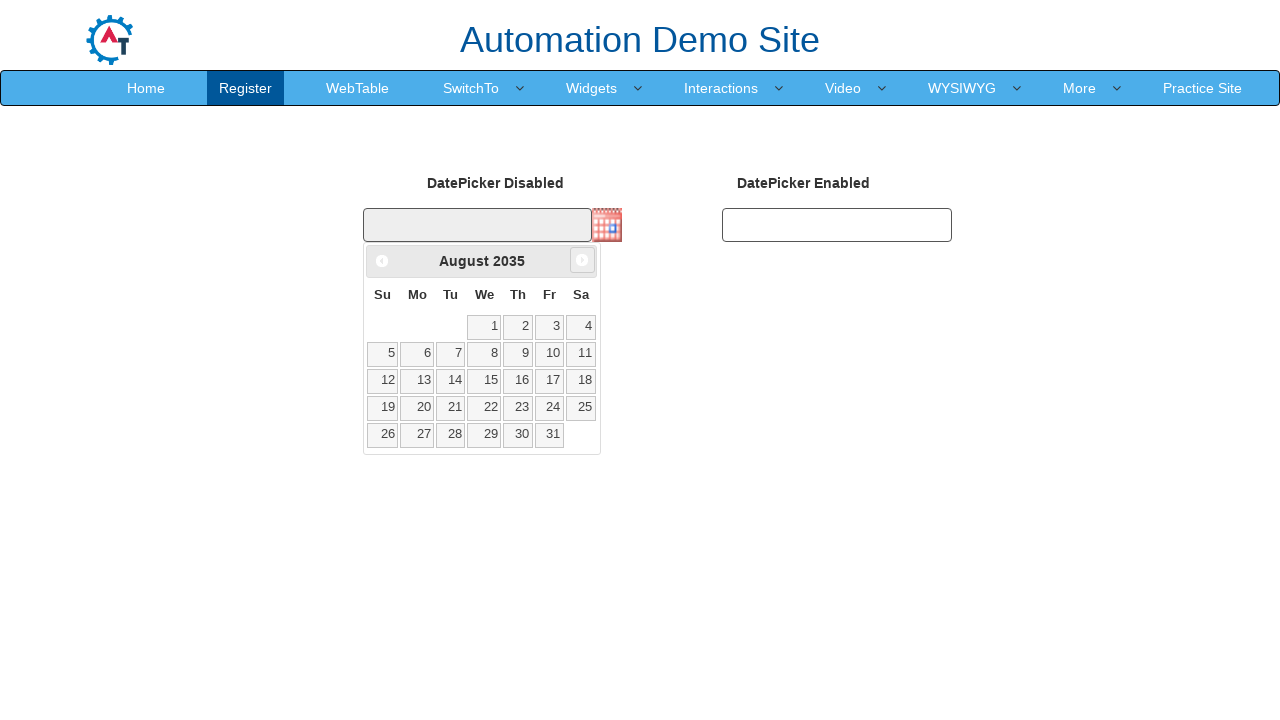

Clicked next month button (currently viewing August 2035) at (582, 260) on span.ui-icon.ui-icon-circle-triangle-e
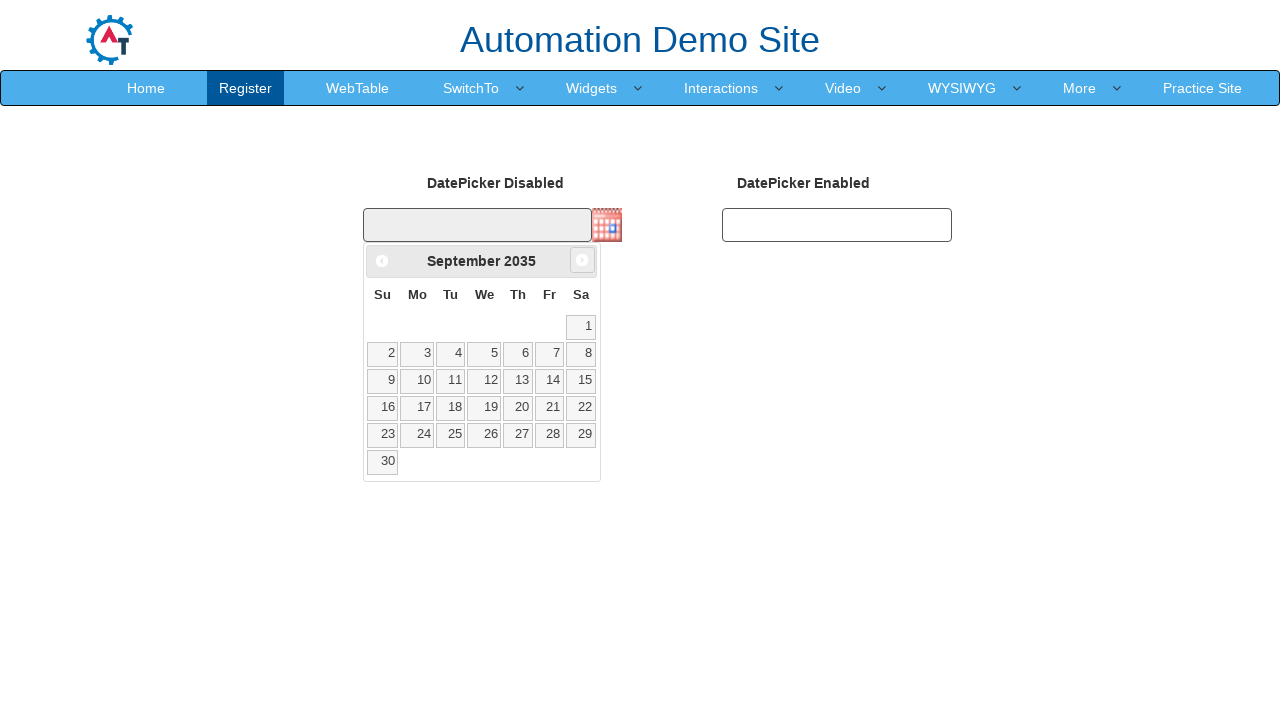

Retrieved current month: September
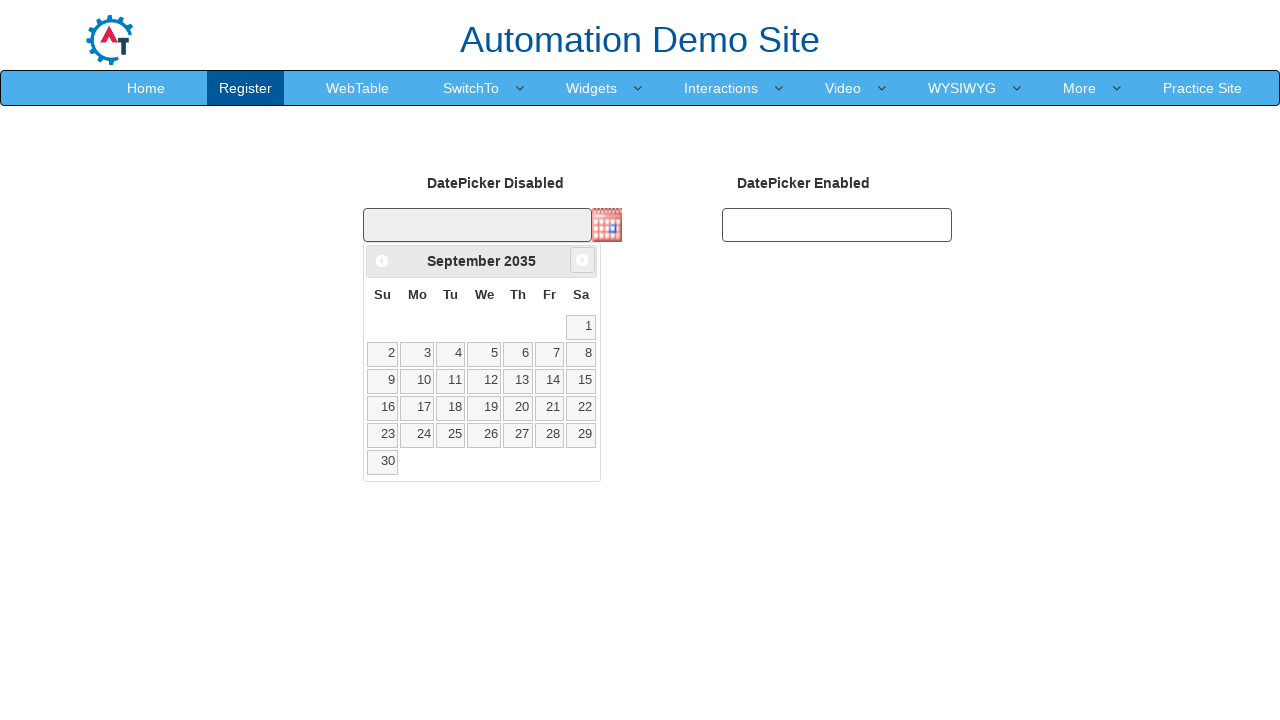

Retrieved current year: 2035
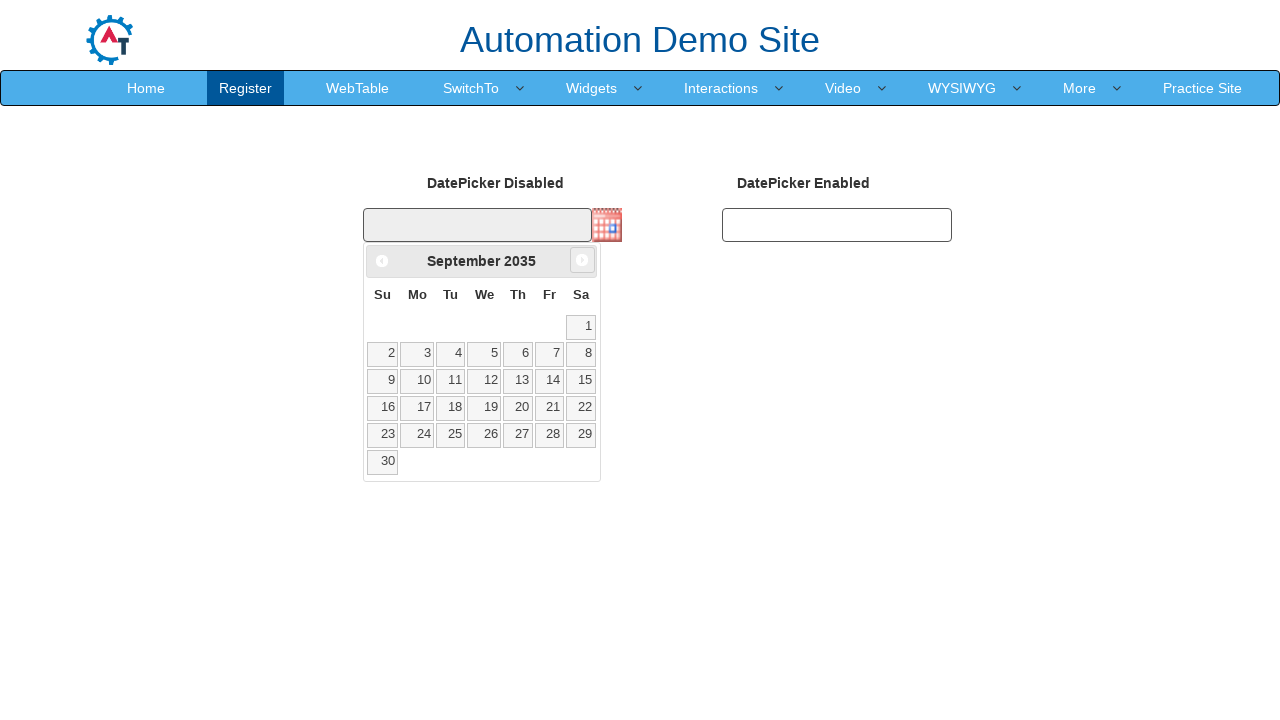

Clicked next month button (currently viewing September 2035) at (582, 260) on span.ui-icon.ui-icon-circle-triangle-e
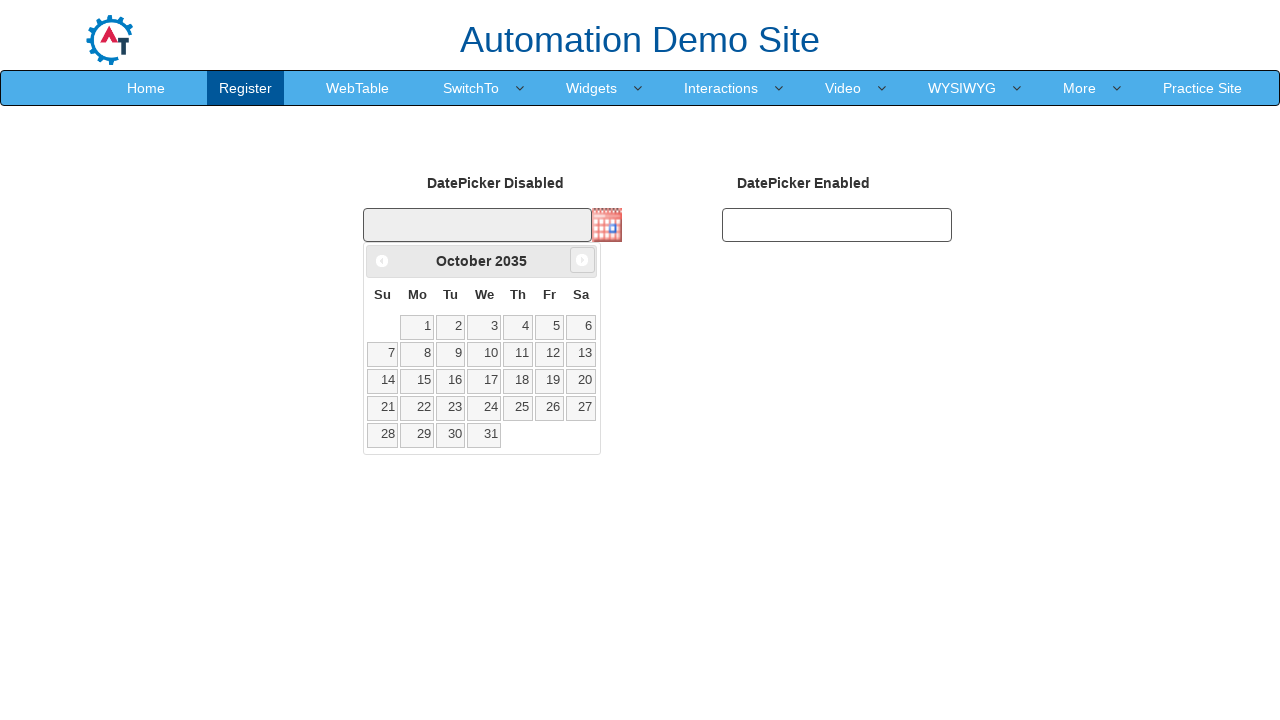

Retrieved current month: October
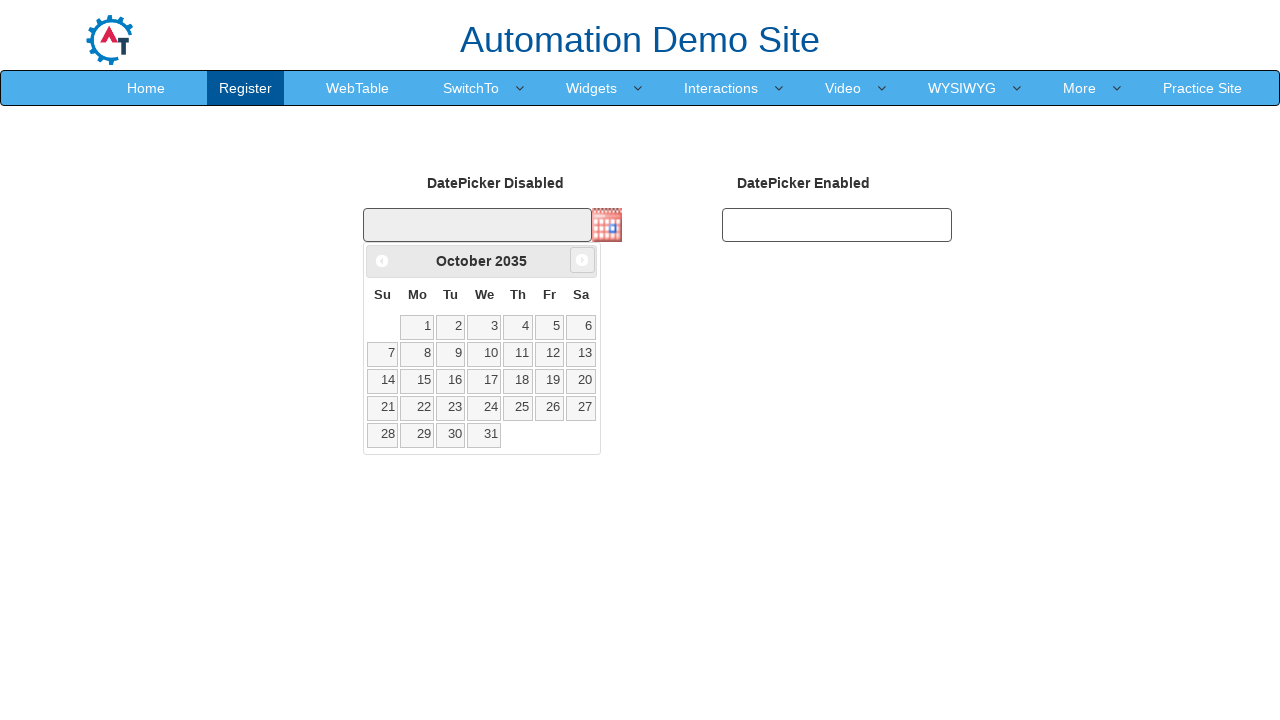

Retrieved current year: 2035
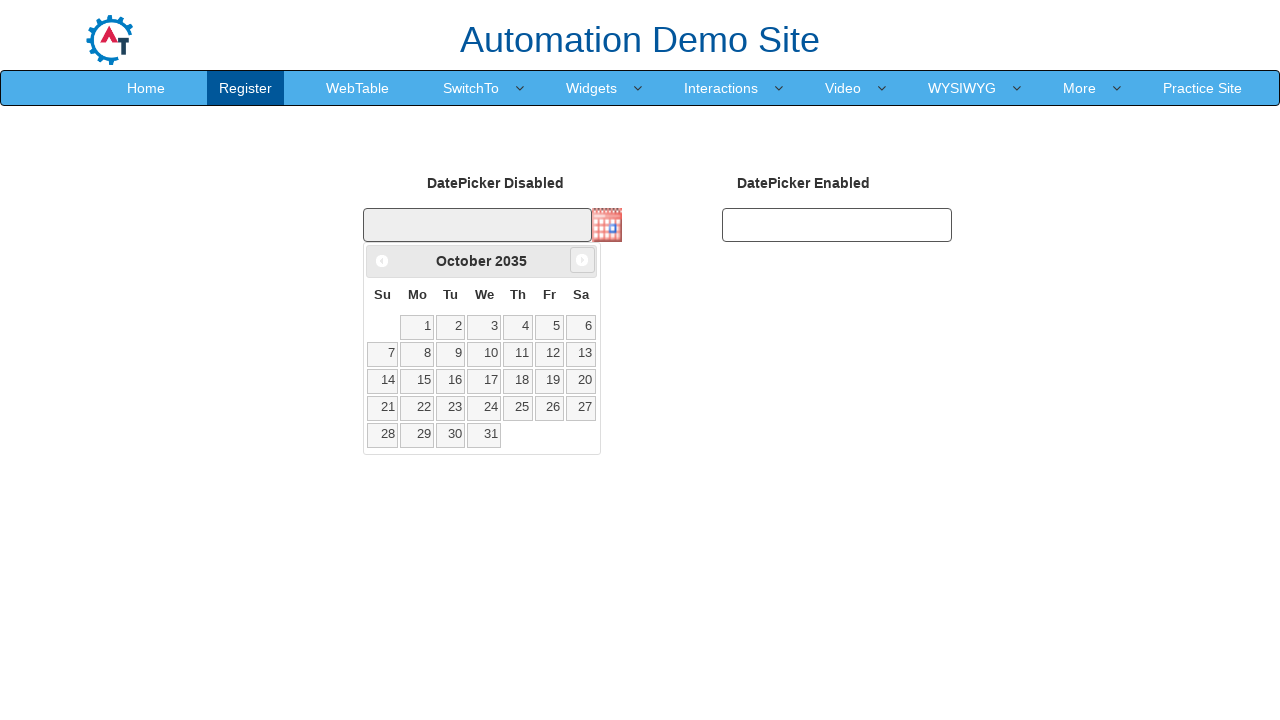

Clicked next month button (currently viewing October 2035) at (582, 260) on span.ui-icon.ui-icon-circle-triangle-e
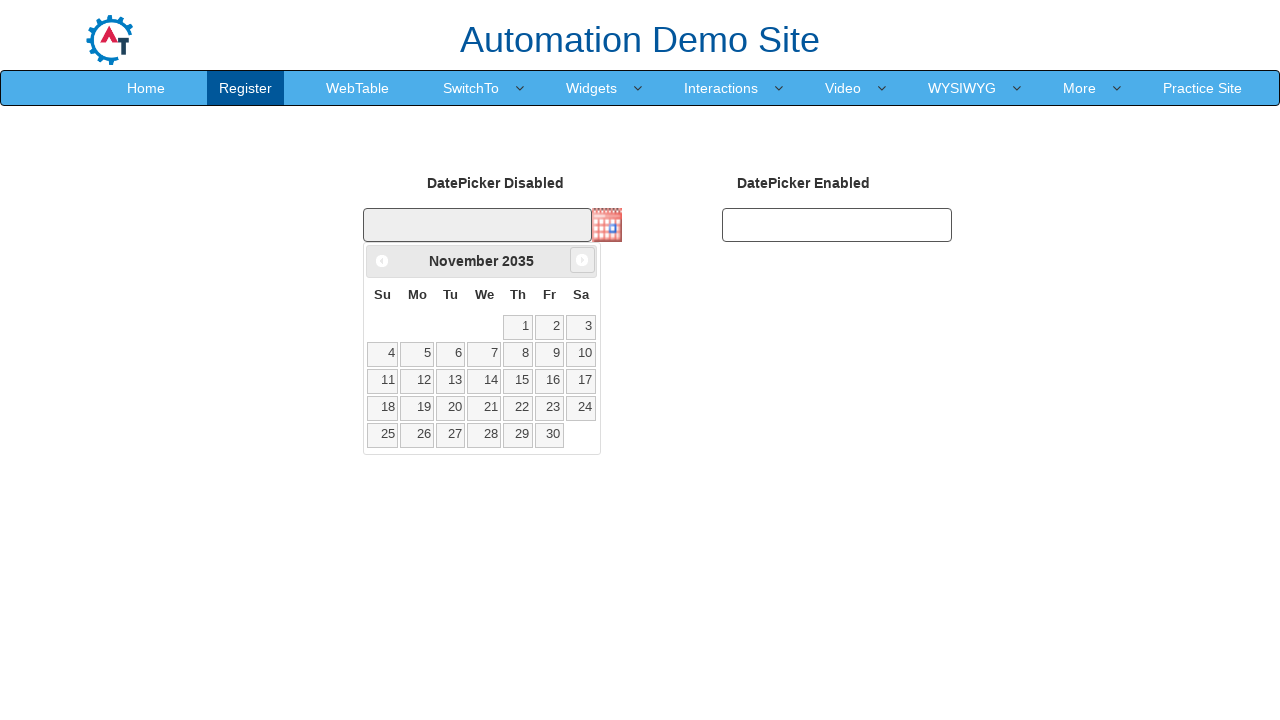

Retrieved current month: November
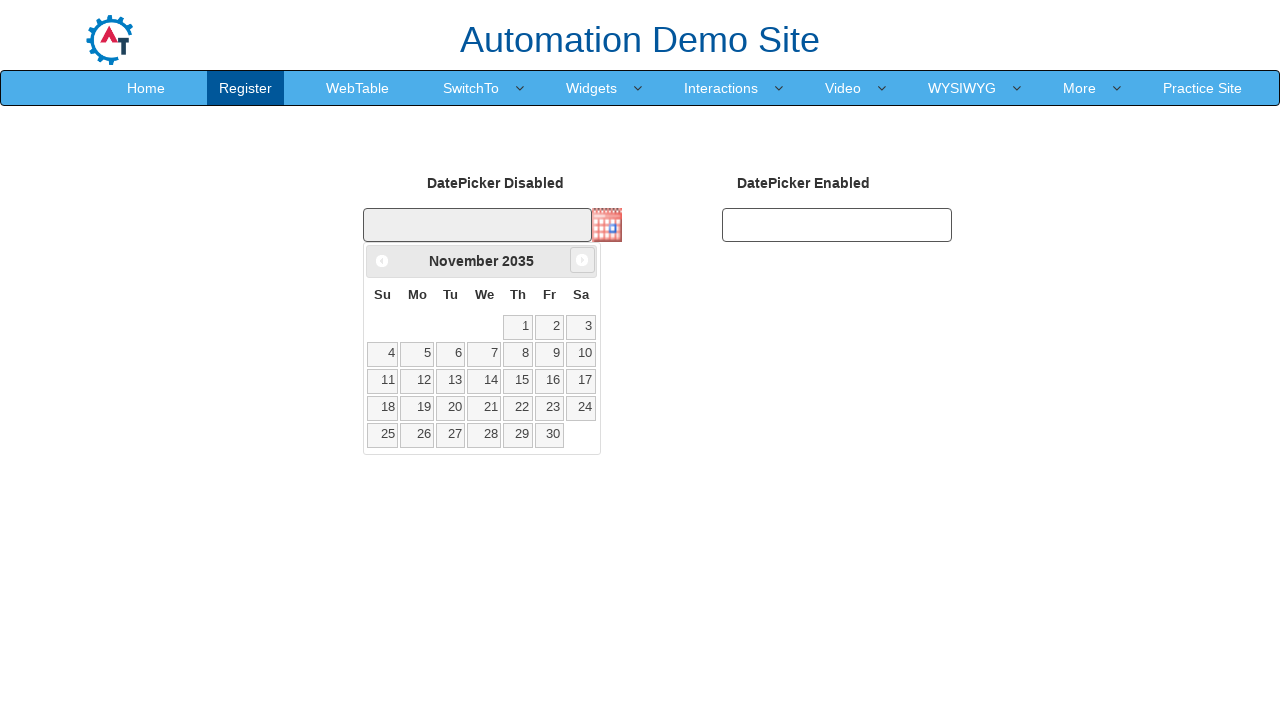

Retrieved current year: 2035
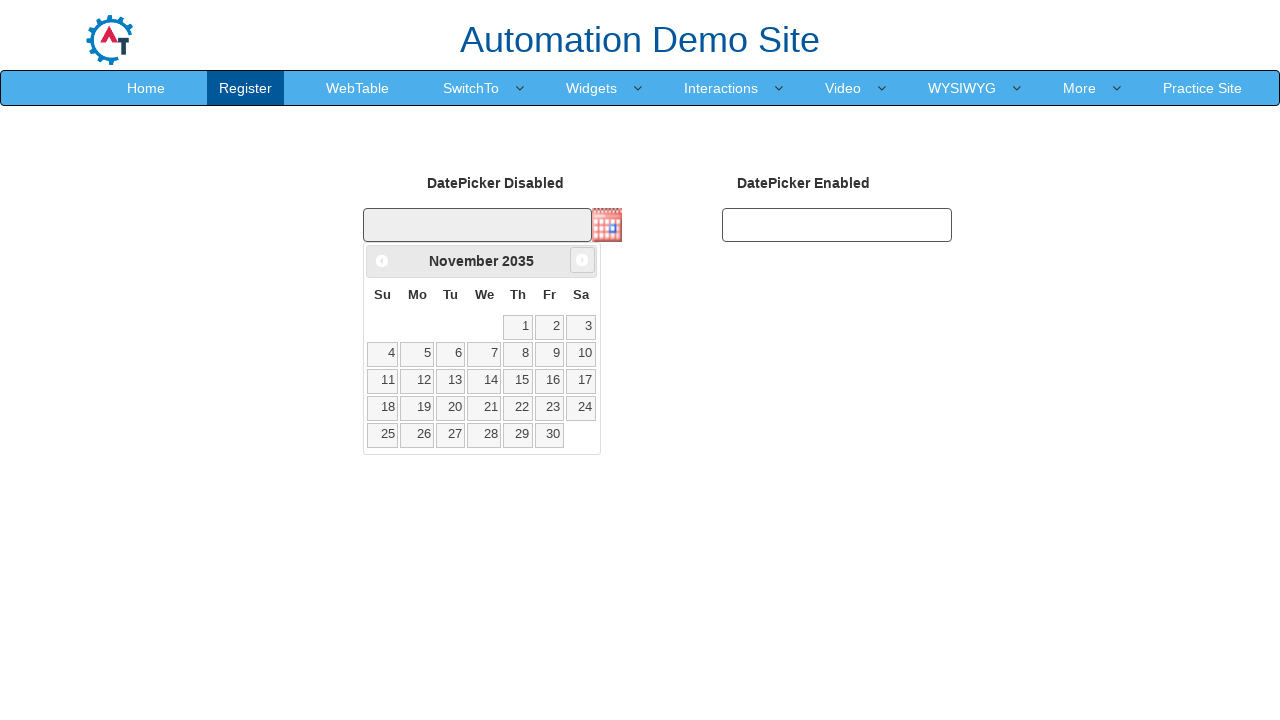

Clicked next month button (currently viewing November 2035) at (582, 260) on span.ui-icon.ui-icon-circle-triangle-e
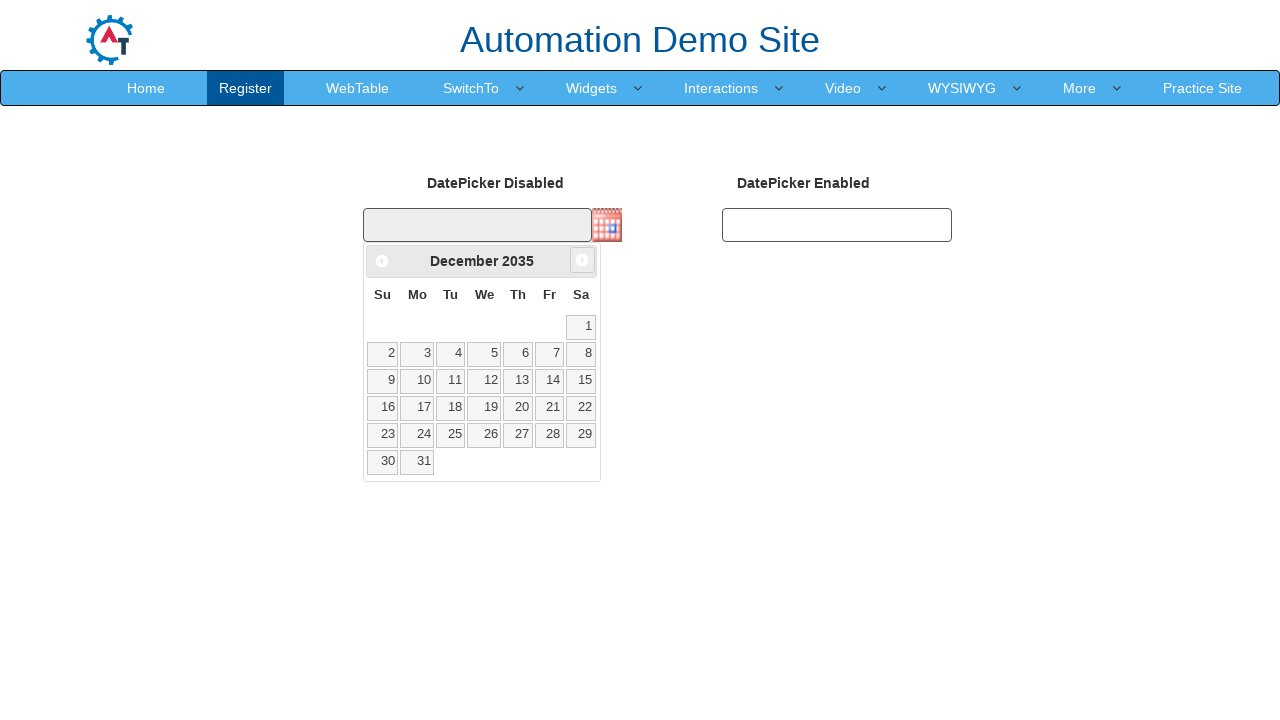

Retrieved current month: December
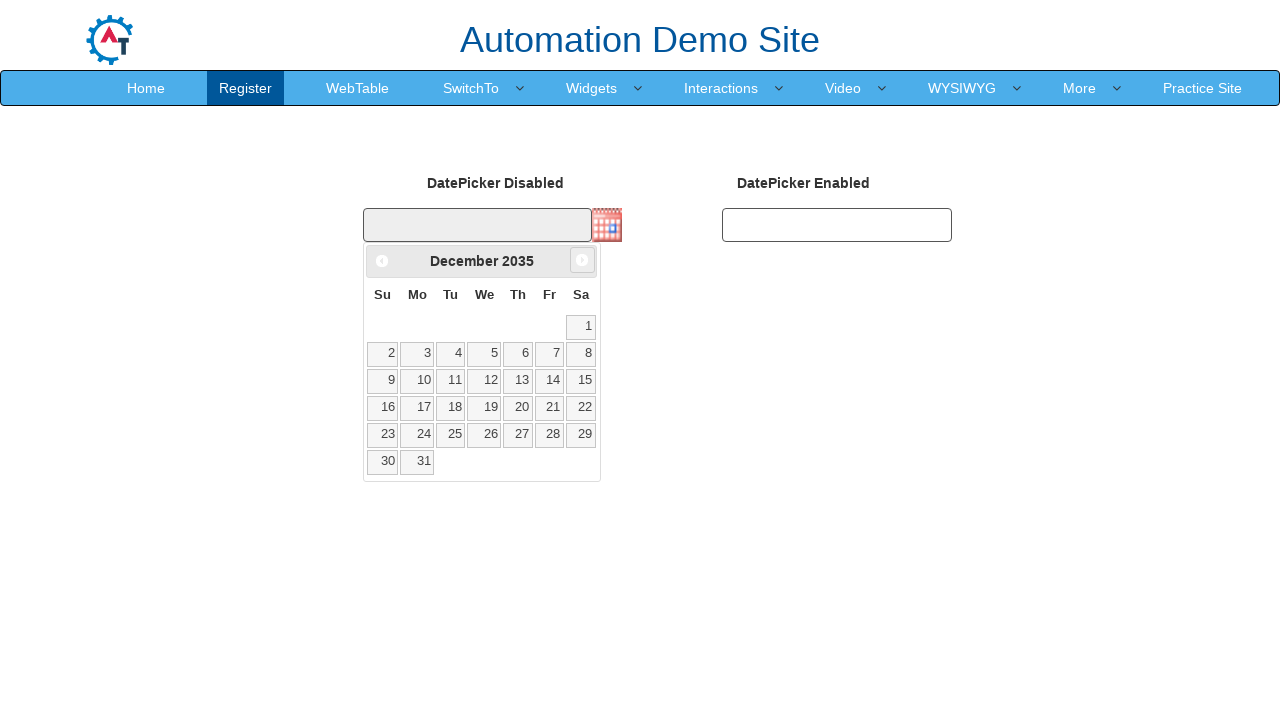

Retrieved current year: 2035
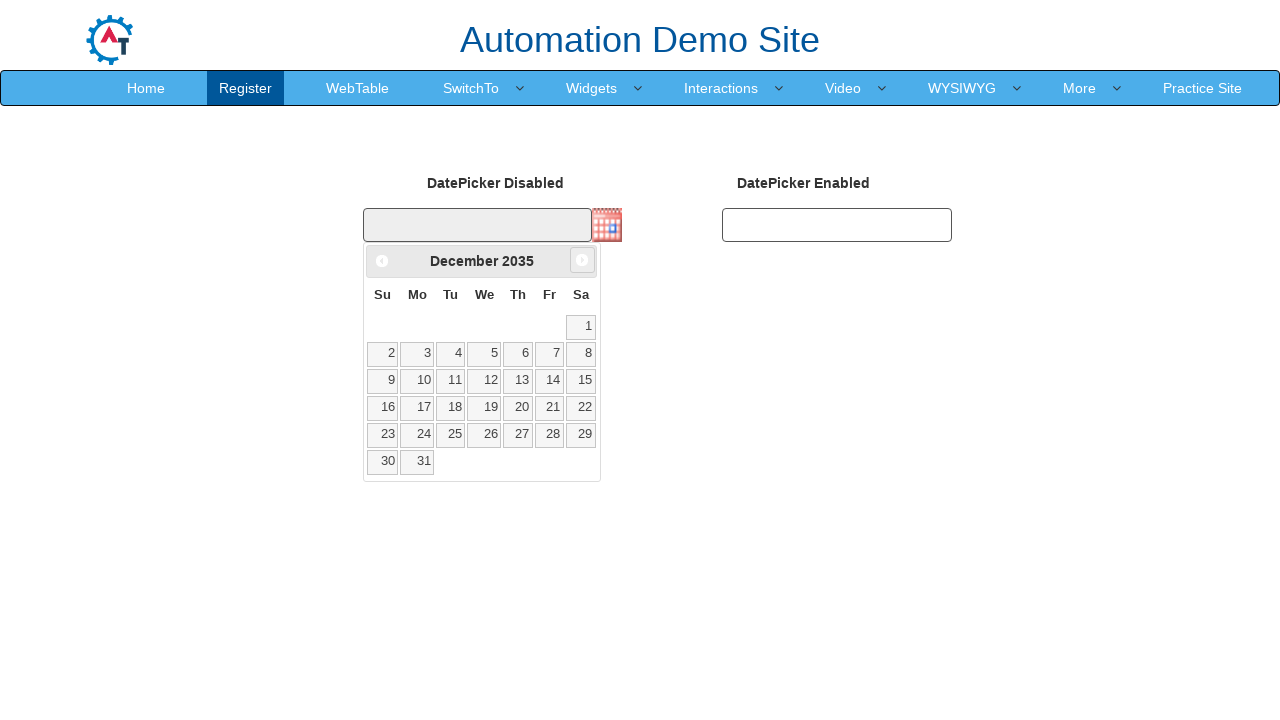

Clicked next month button (currently viewing December 2035) at (582, 260) on span.ui-icon.ui-icon-circle-triangle-e
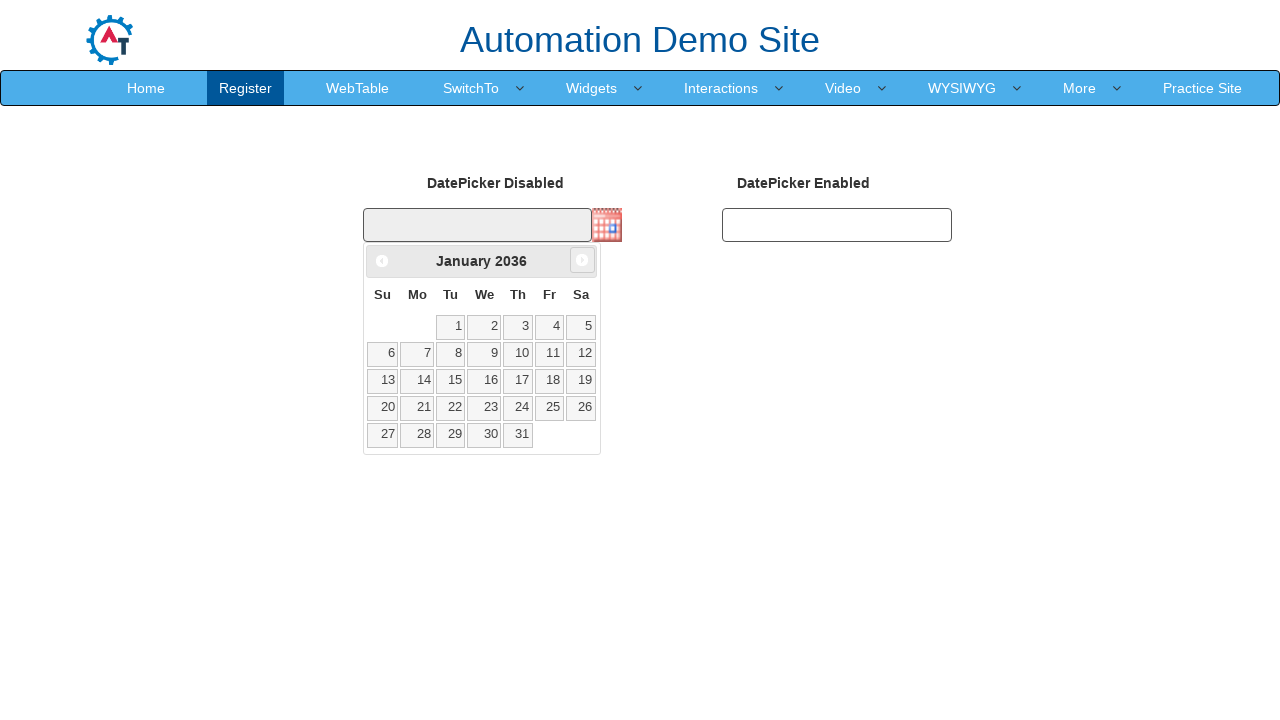

Retrieved current month: January
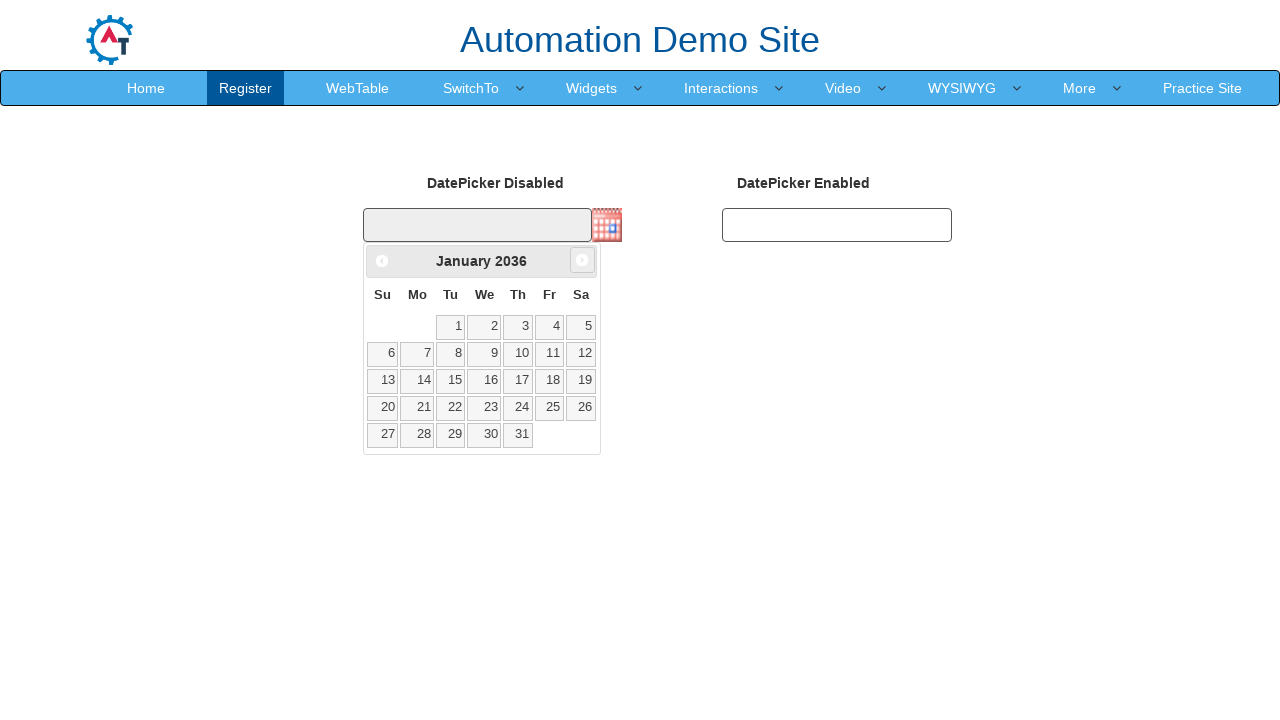

Retrieved current year: 2036
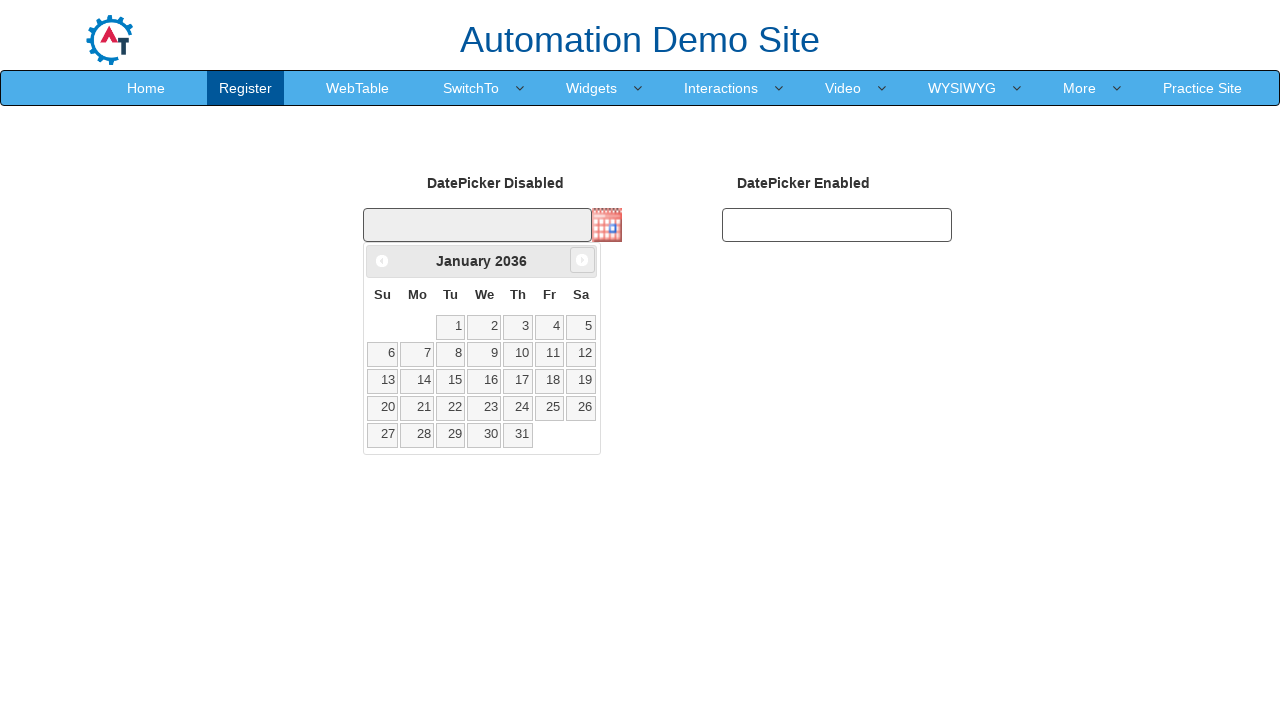

Clicked next month button (currently viewing January 2036) at (582, 260) on span.ui-icon.ui-icon-circle-triangle-e
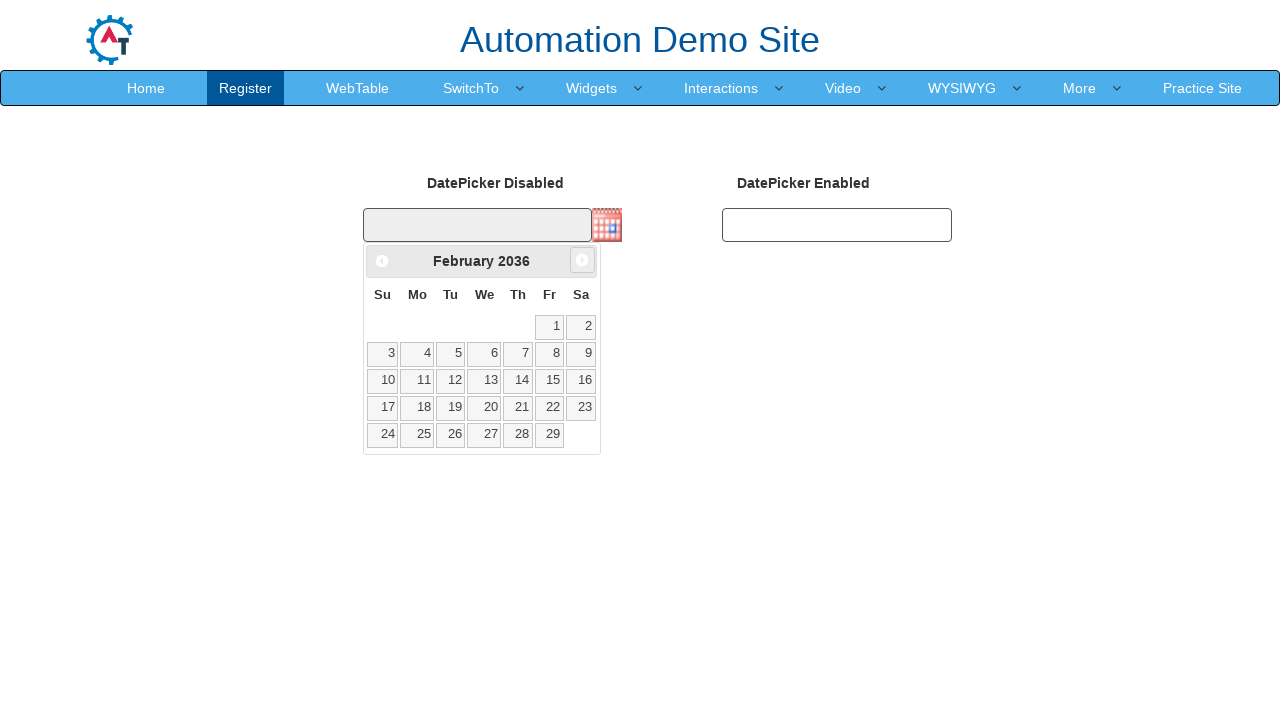

Retrieved current month: February
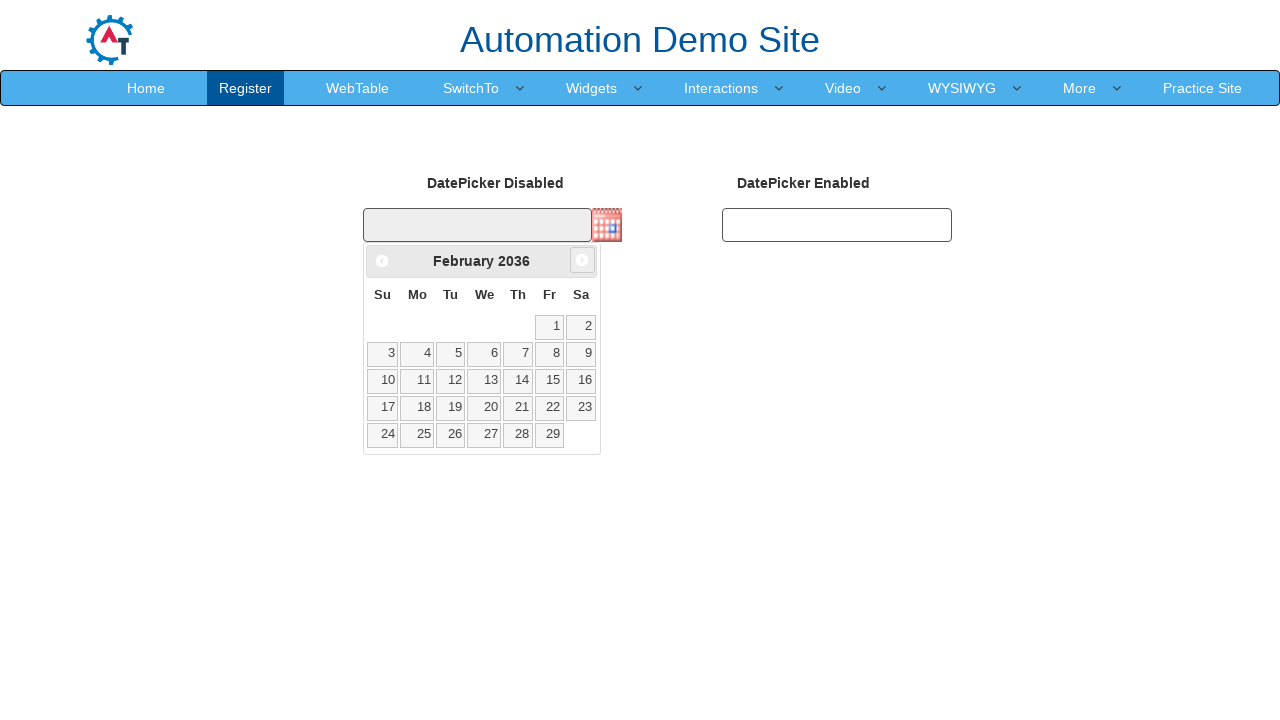

Retrieved current year: 2036
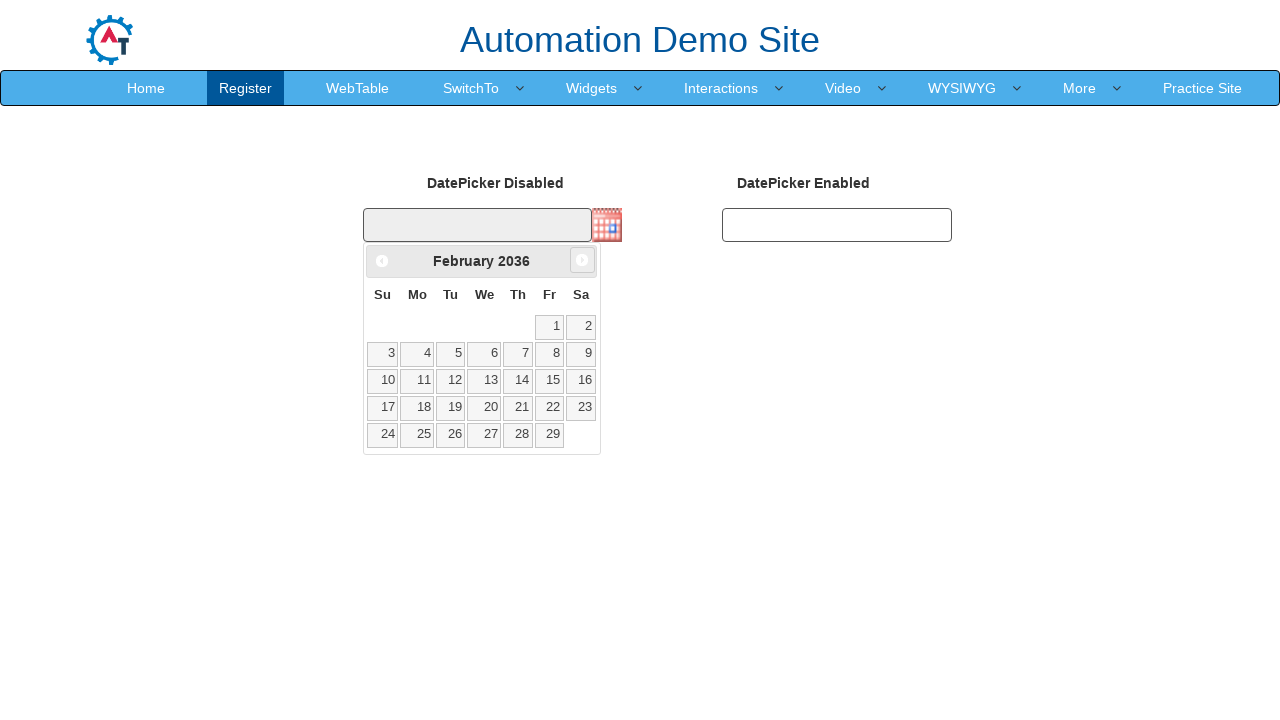

Clicked next month button (currently viewing February 2036) at (582, 260) on span.ui-icon.ui-icon-circle-triangle-e
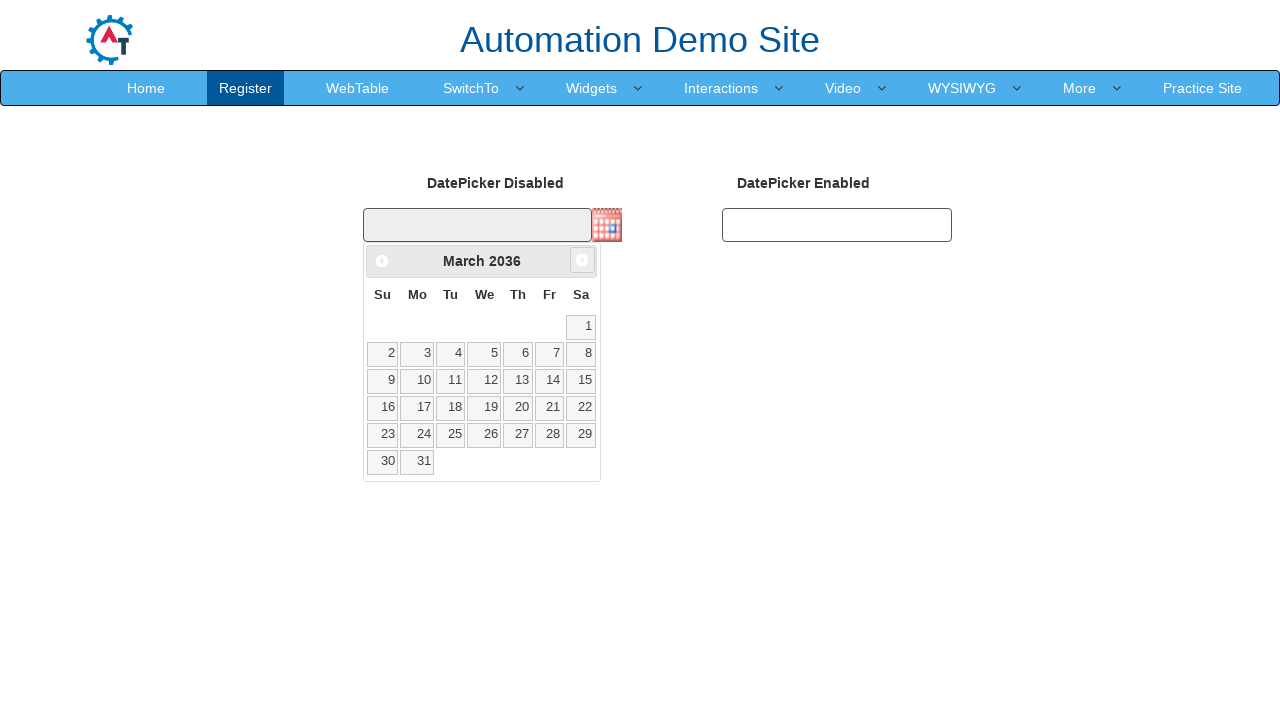

Retrieved current month: March
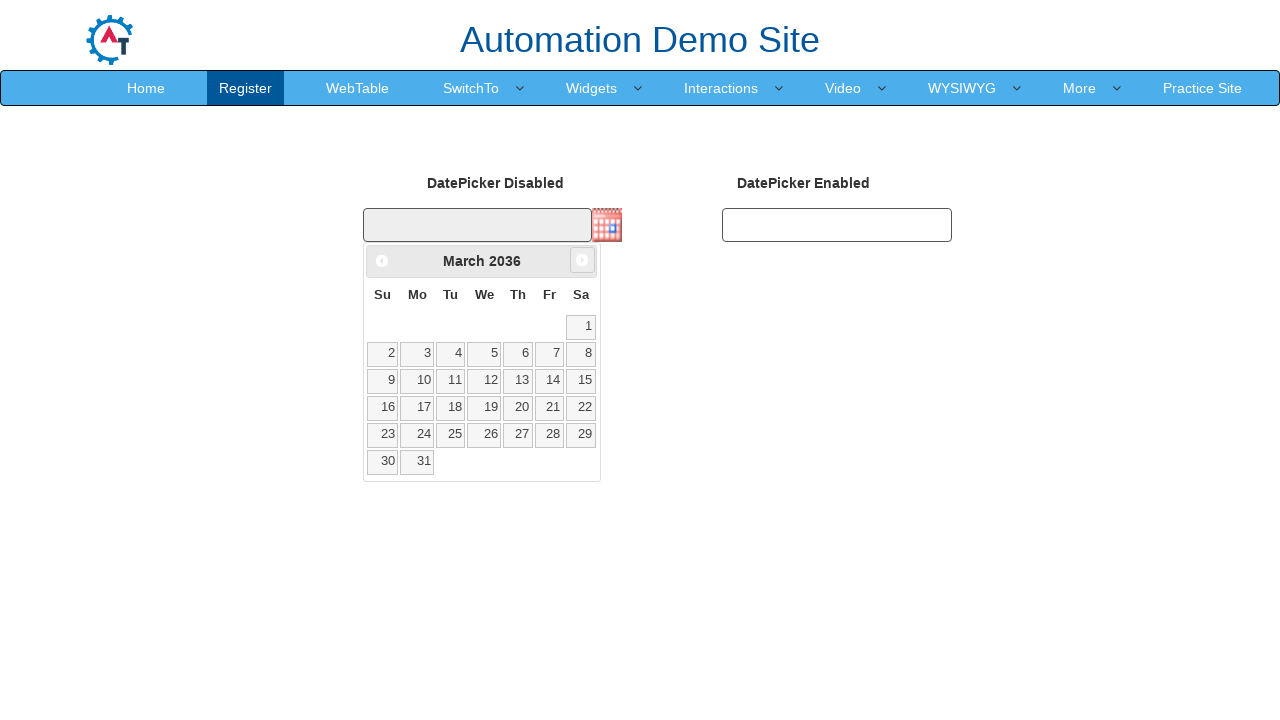

Retrieved current year: 2036
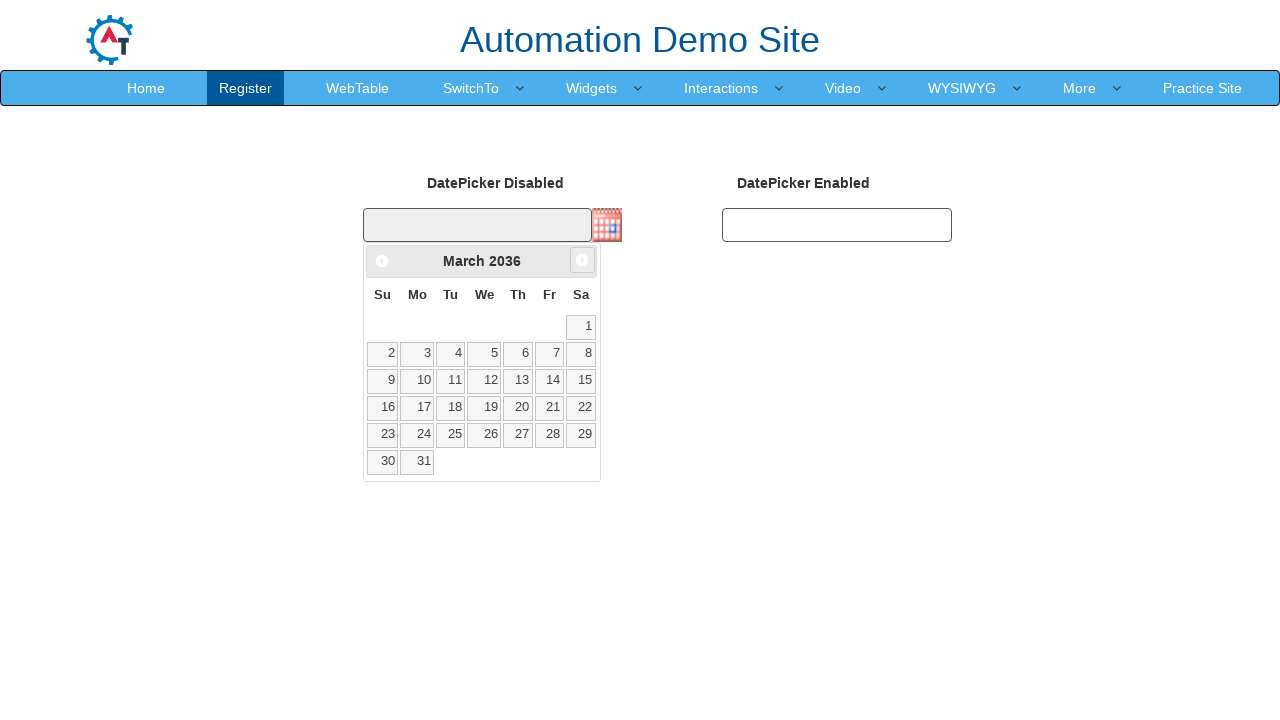

Clicked next month button (currently viewing March 2036) at (582, 260) on span.ui-icon.ui-icon-circle-triangle-e
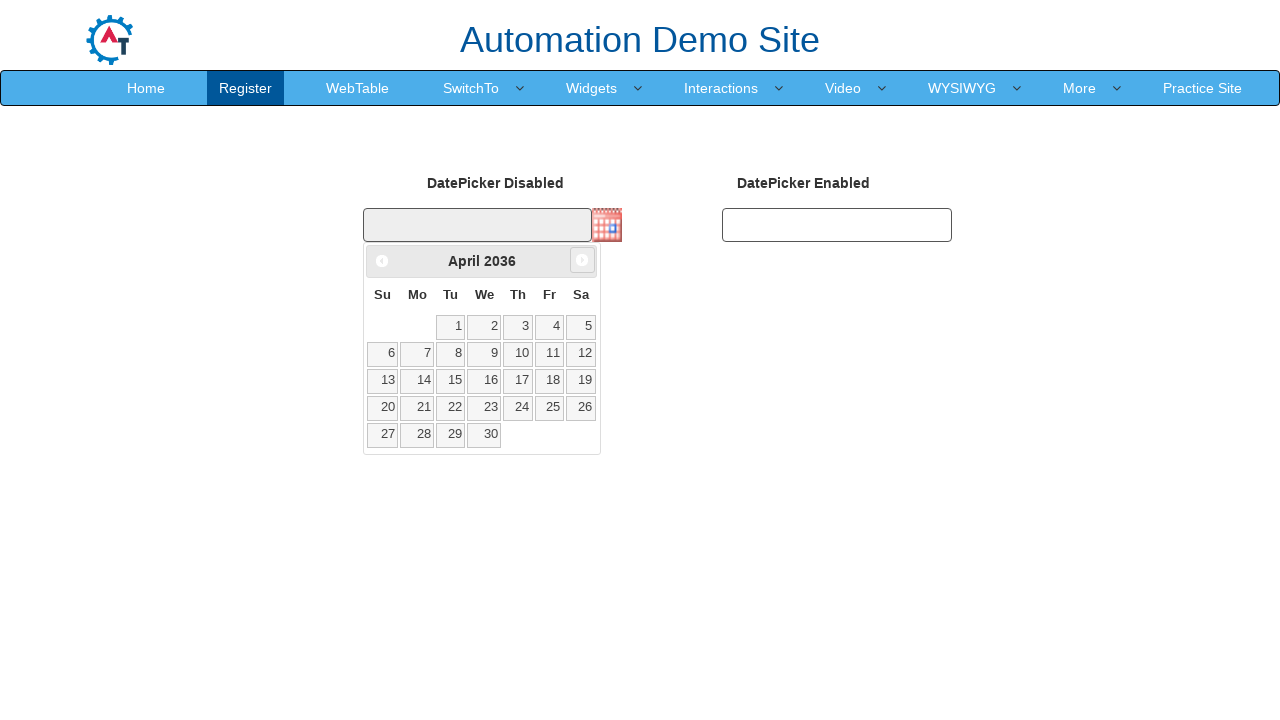

Retrieved current month: April
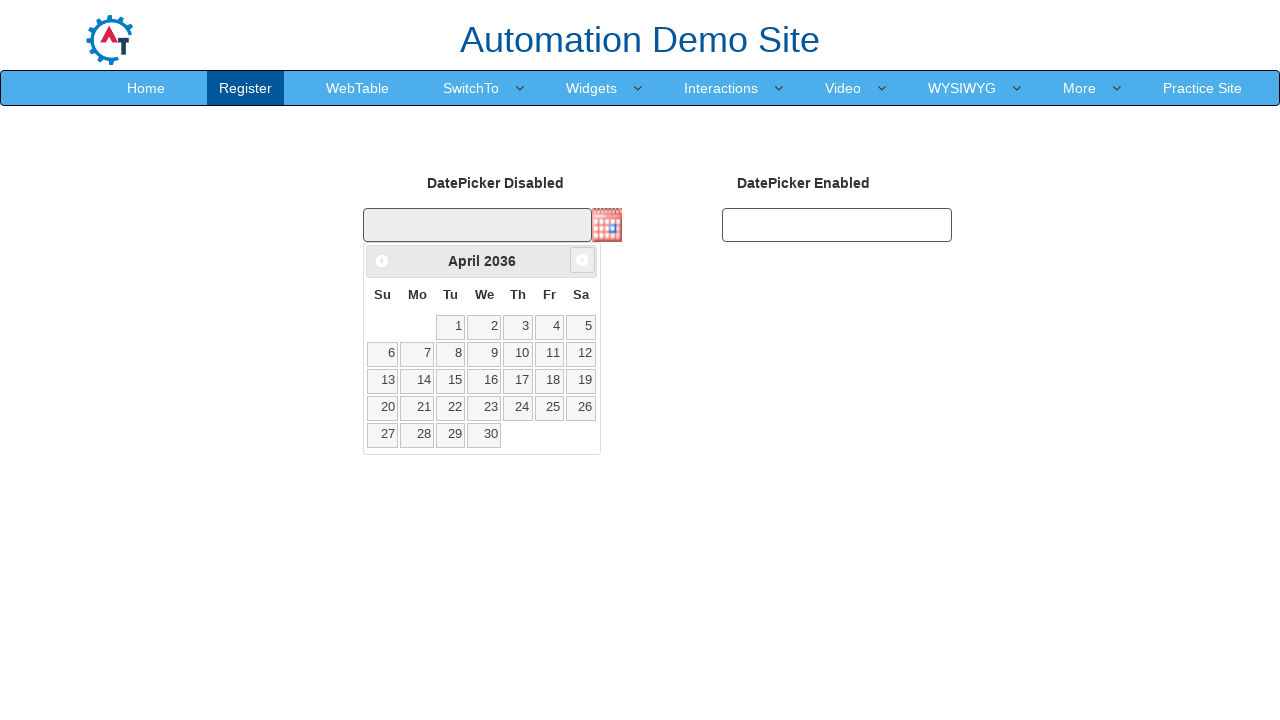

Retrieved current year: 2036
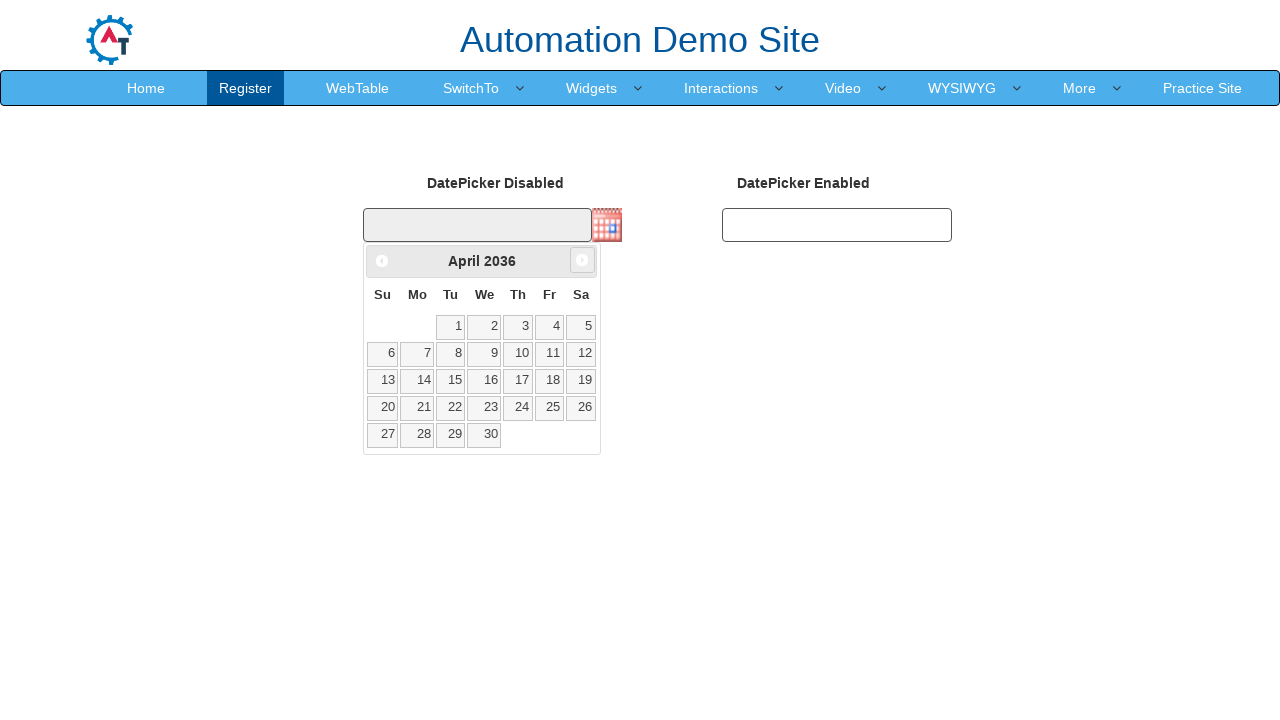

Clicked next month button (currently viewing April 2036) at (582, 260) on span.ui-icon.ui-icon-circle-triangle-e
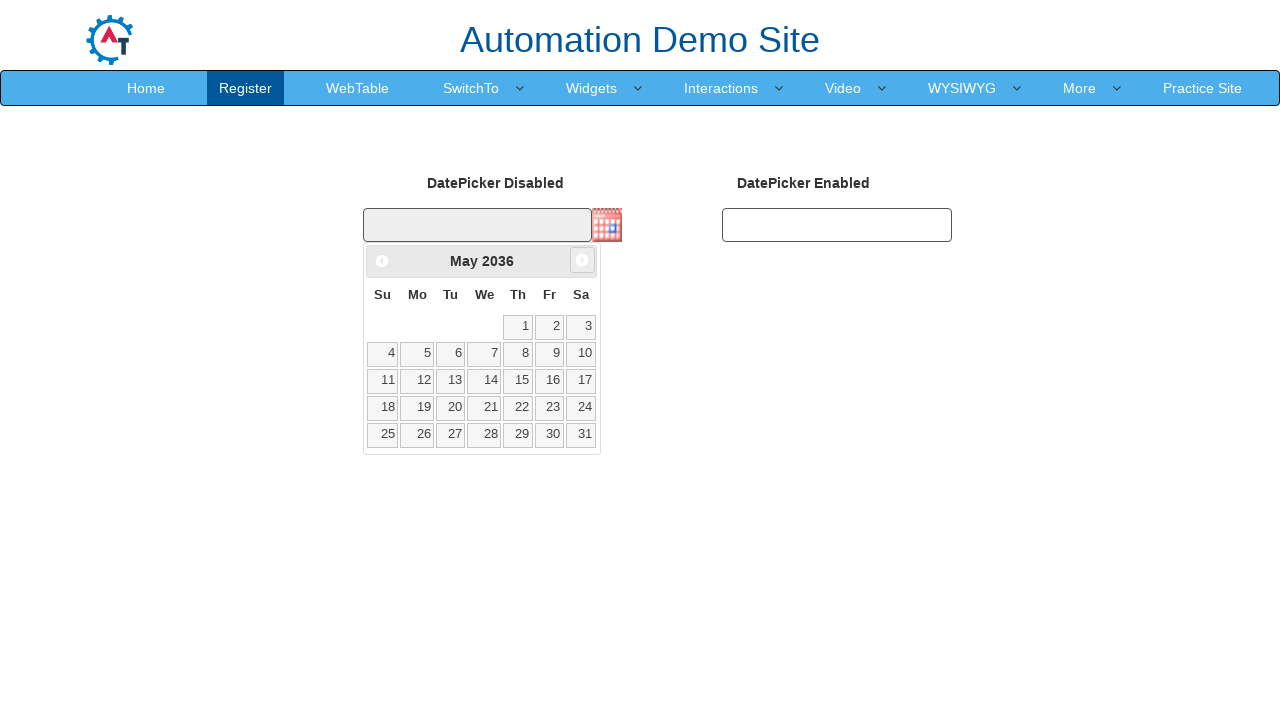

Retrieved current month: May
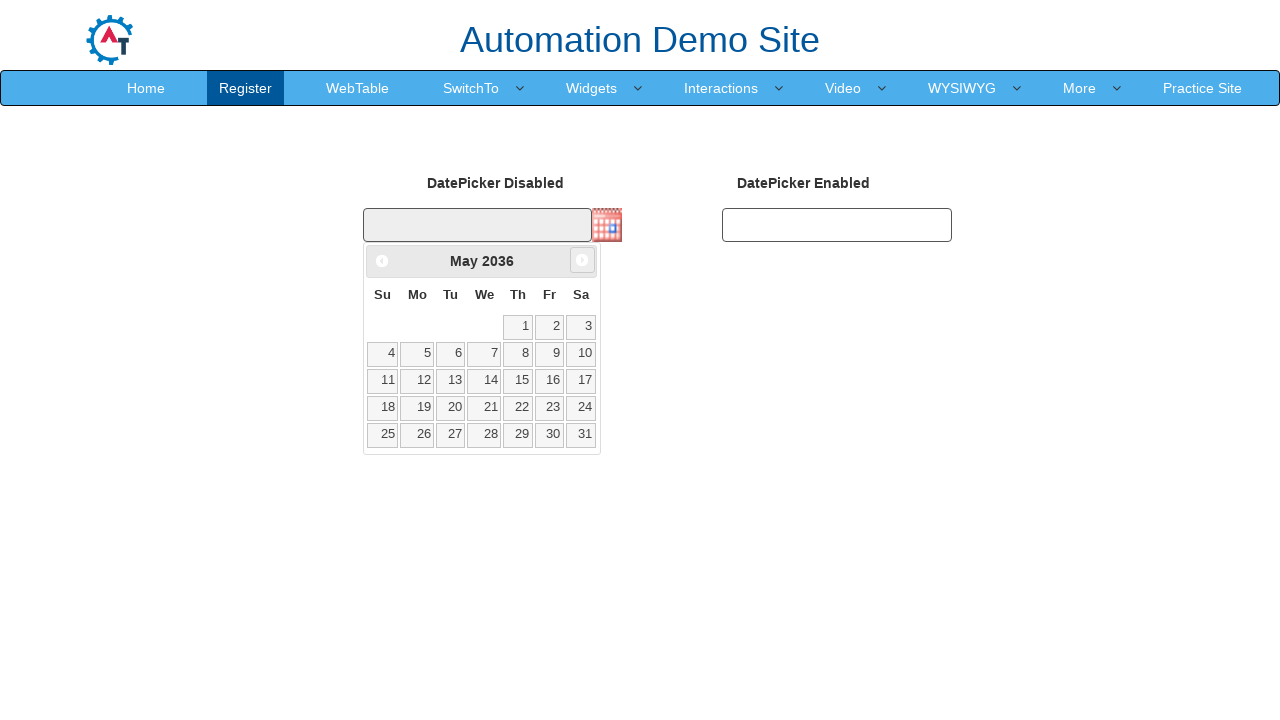

Retrieved current year: 2036
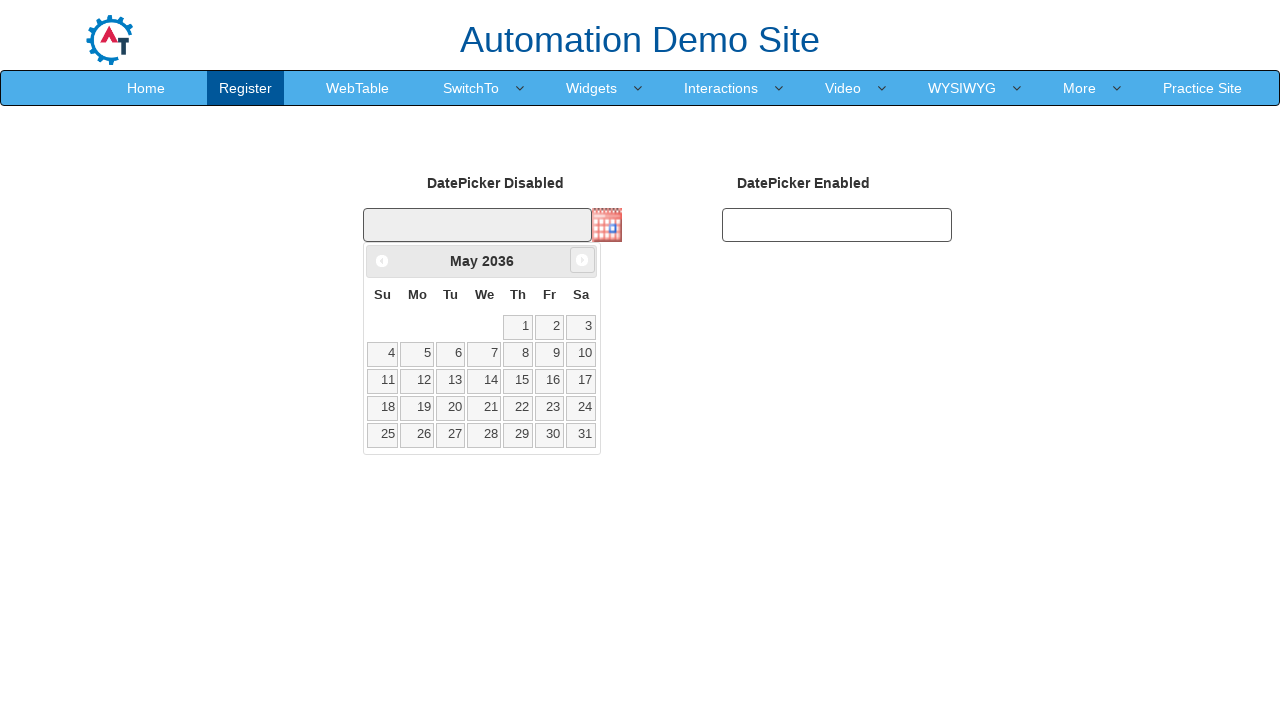

Clicked next month button (currently viewing May 2036) at (582, 260) on span.ui-icon.ui-icon-circle-triangle-e
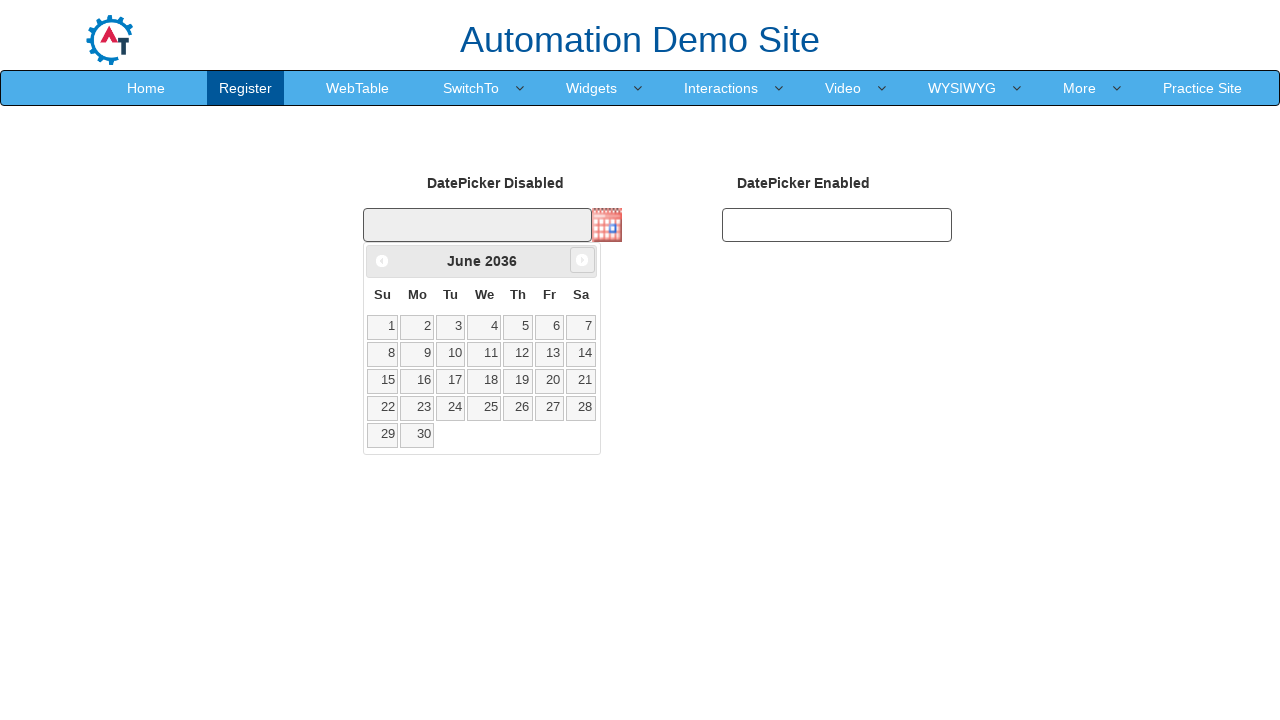

Retrieved current month: June
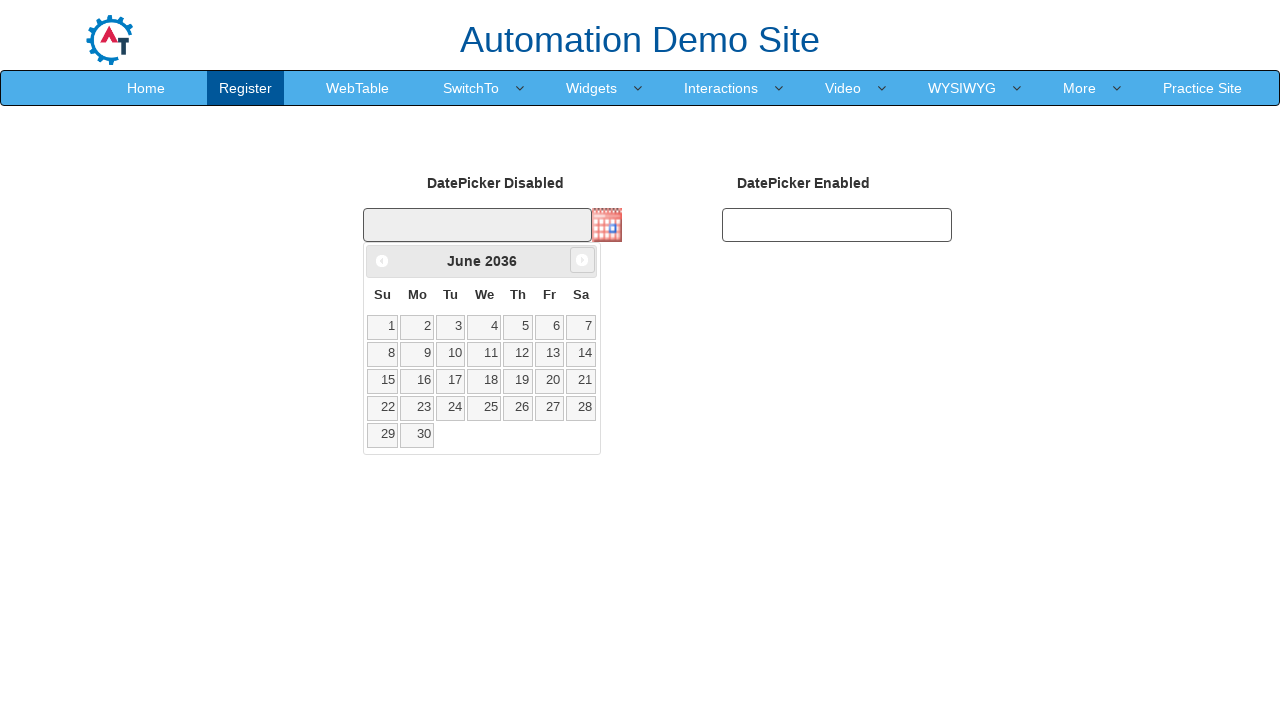

Retrieved current year: 2036
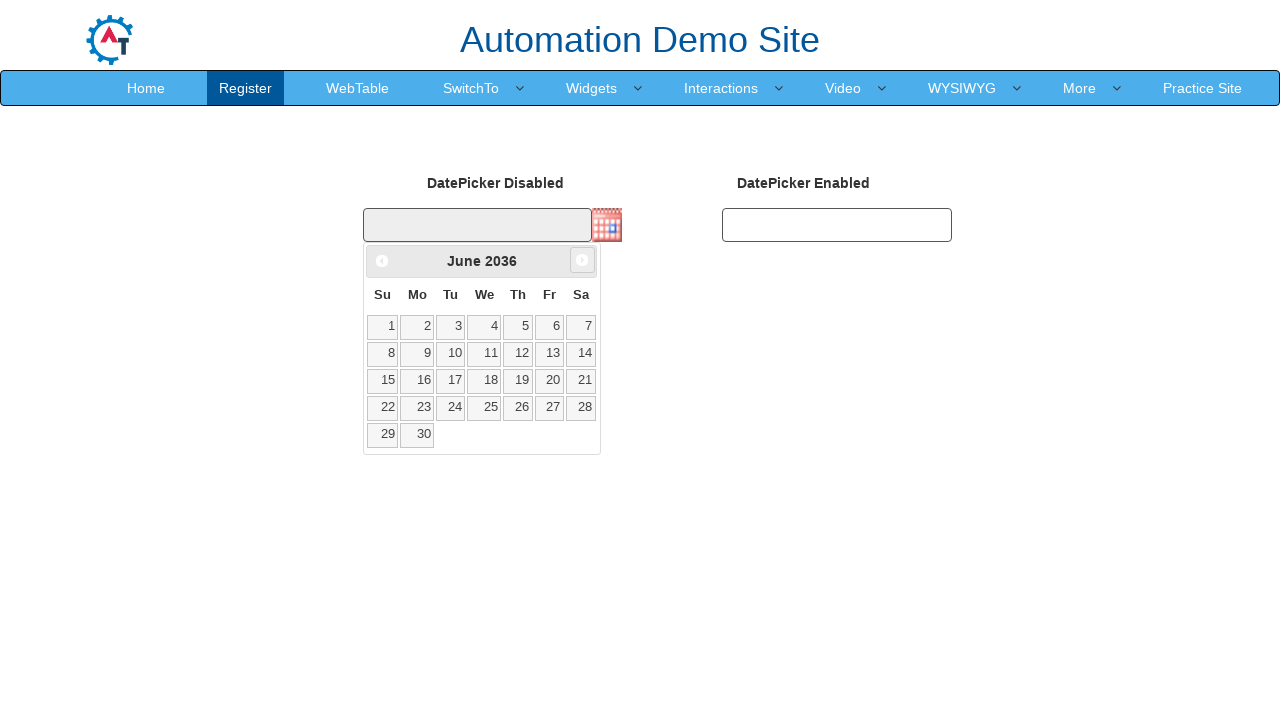

Clicked next month button (currently viewing June 2036) at (582, 260) on span.ui-icon.ui-icon-circle-triangle-e
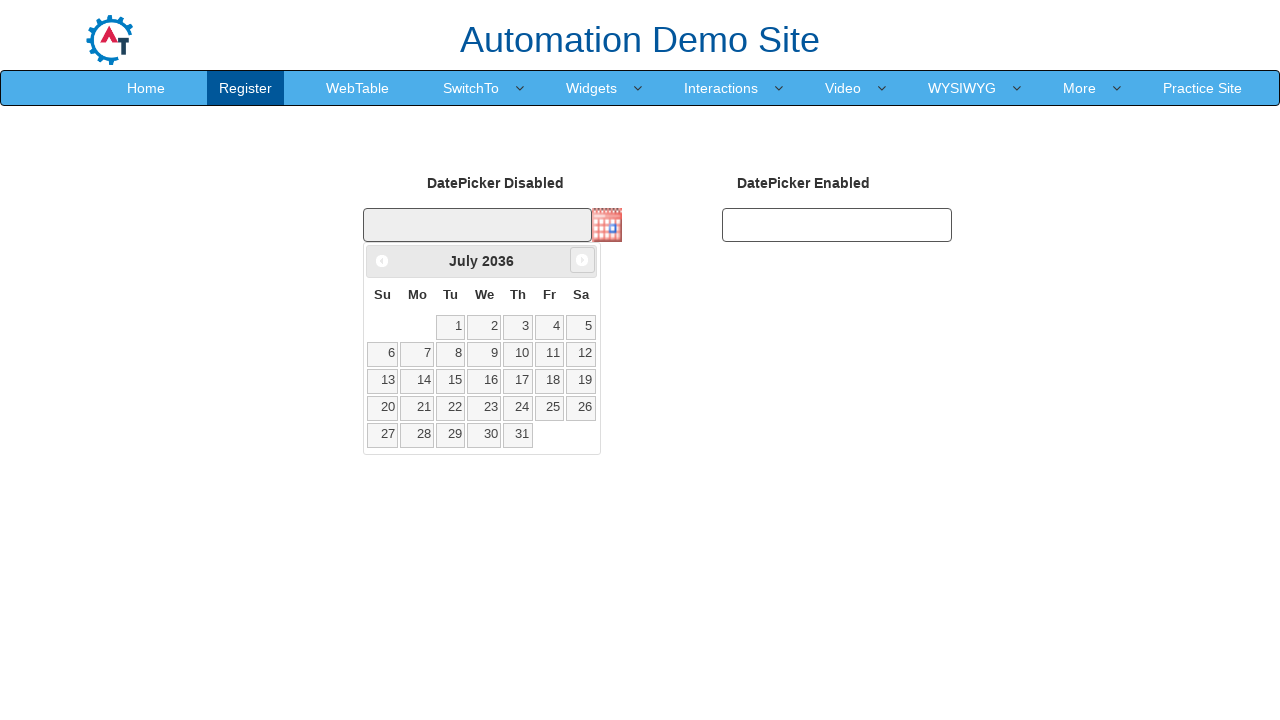

Retrieved current month: July
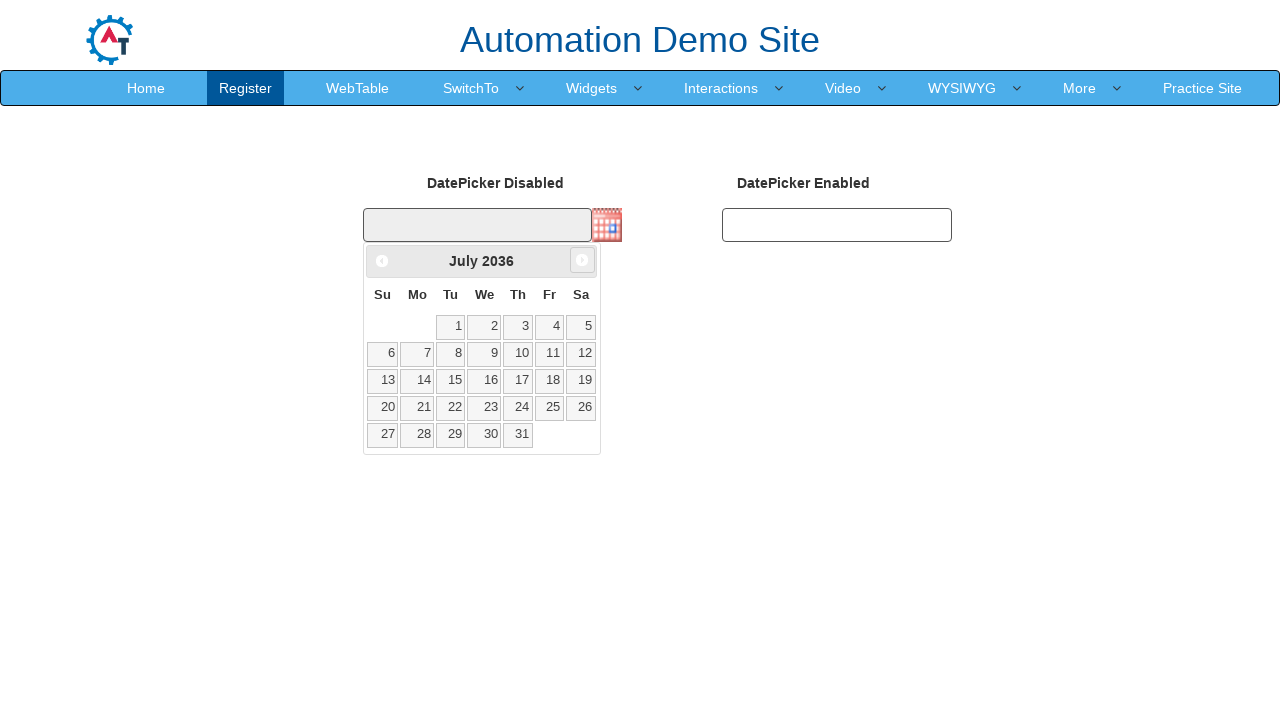

Retrieved current year: 2036
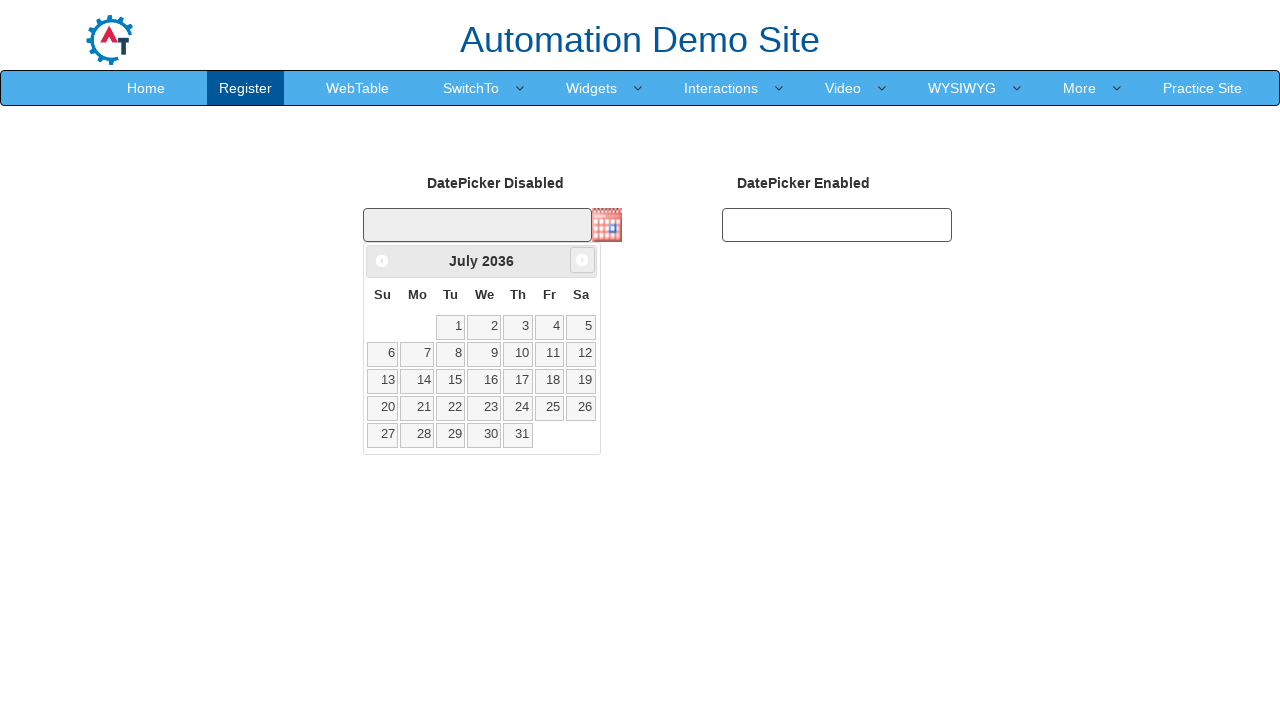

Clicked next month button (currently viewing July 2036) at (582, 260) on span.ui-icon.ui-icon-circle-triangle-e
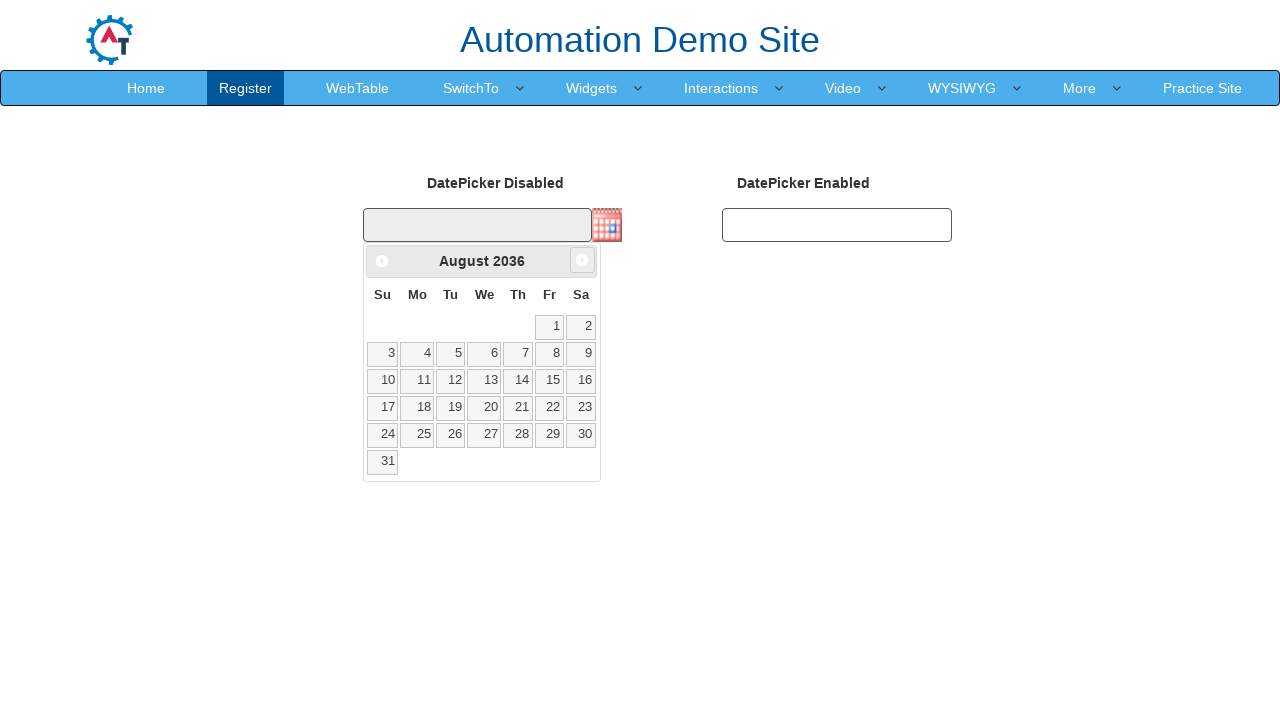

Retrieved current month: August
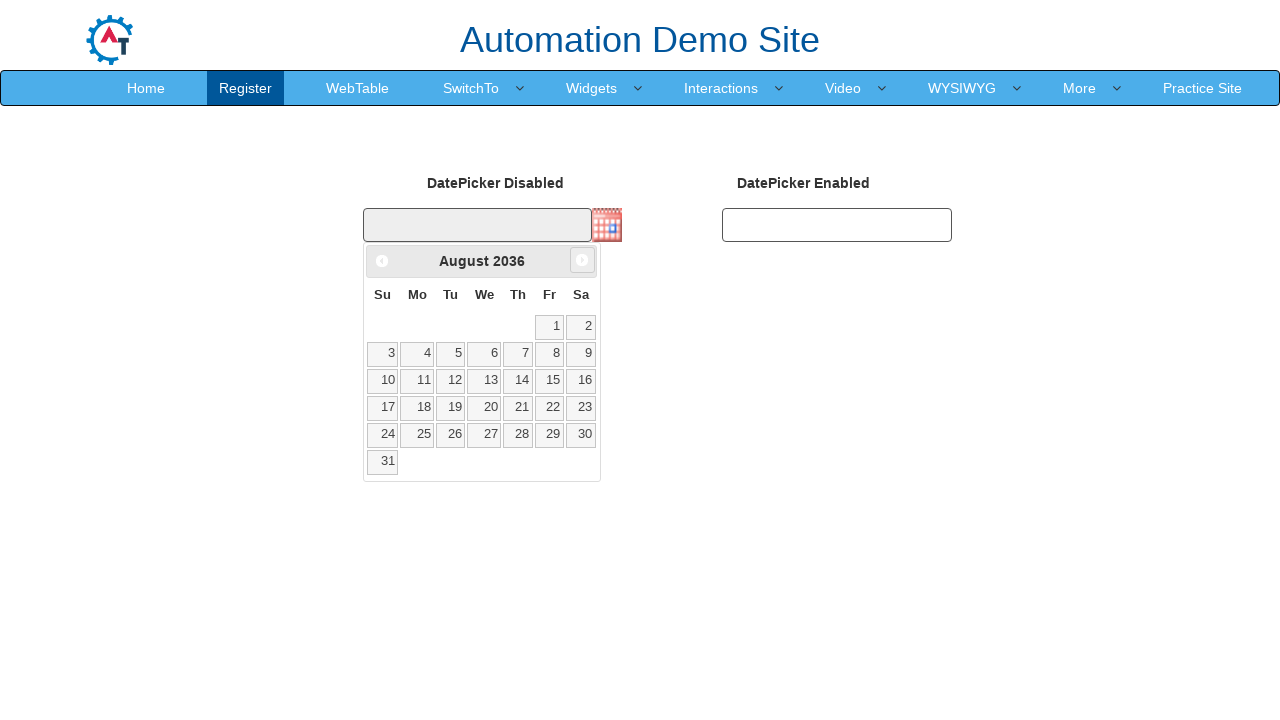

Retrieved current year: 2036
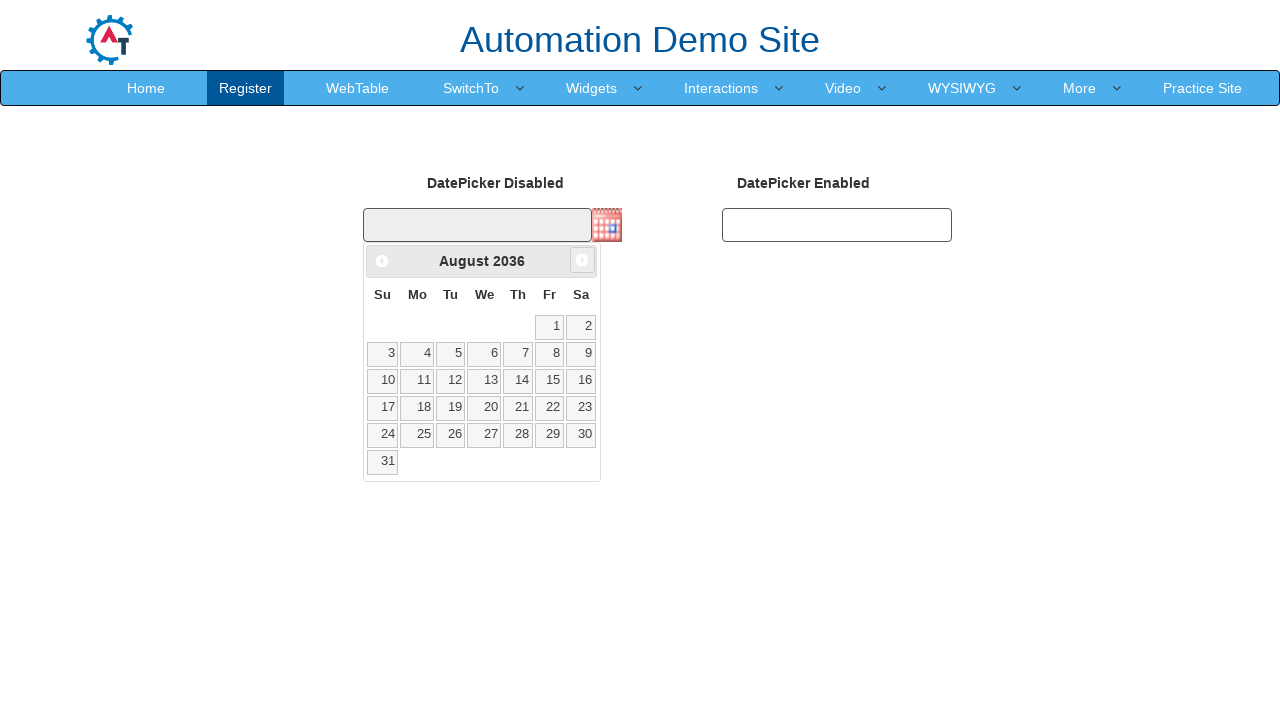

Clicked next month button (currently viewing August 2036) at (582, 260) on span.ui-icon.ui-icon-circle-triangle-e
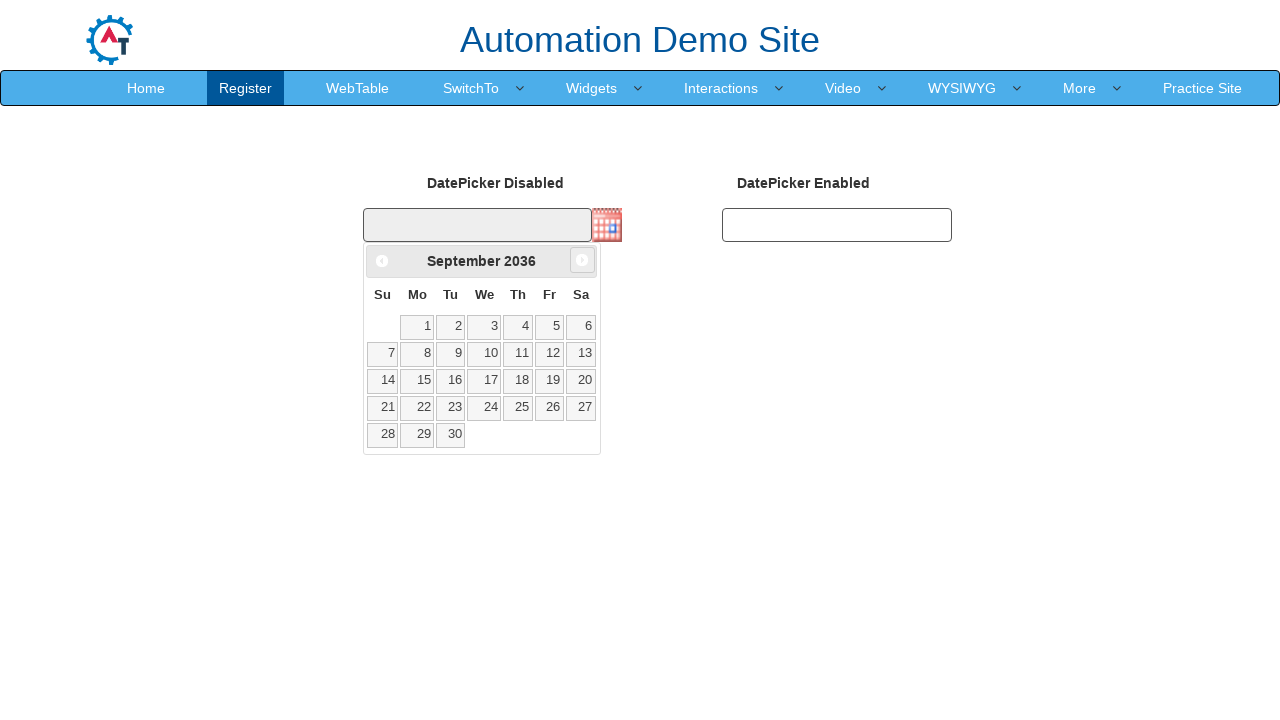

Retrieved current month: September
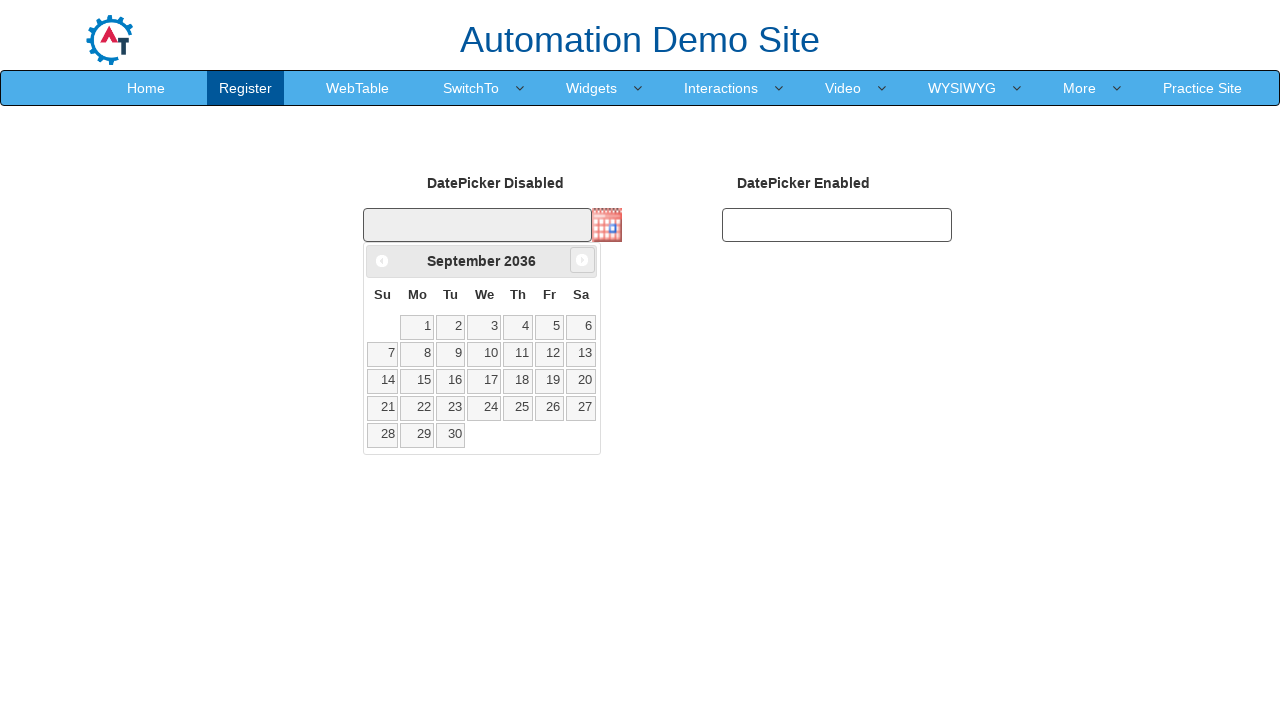

Retrieved current year: 2036
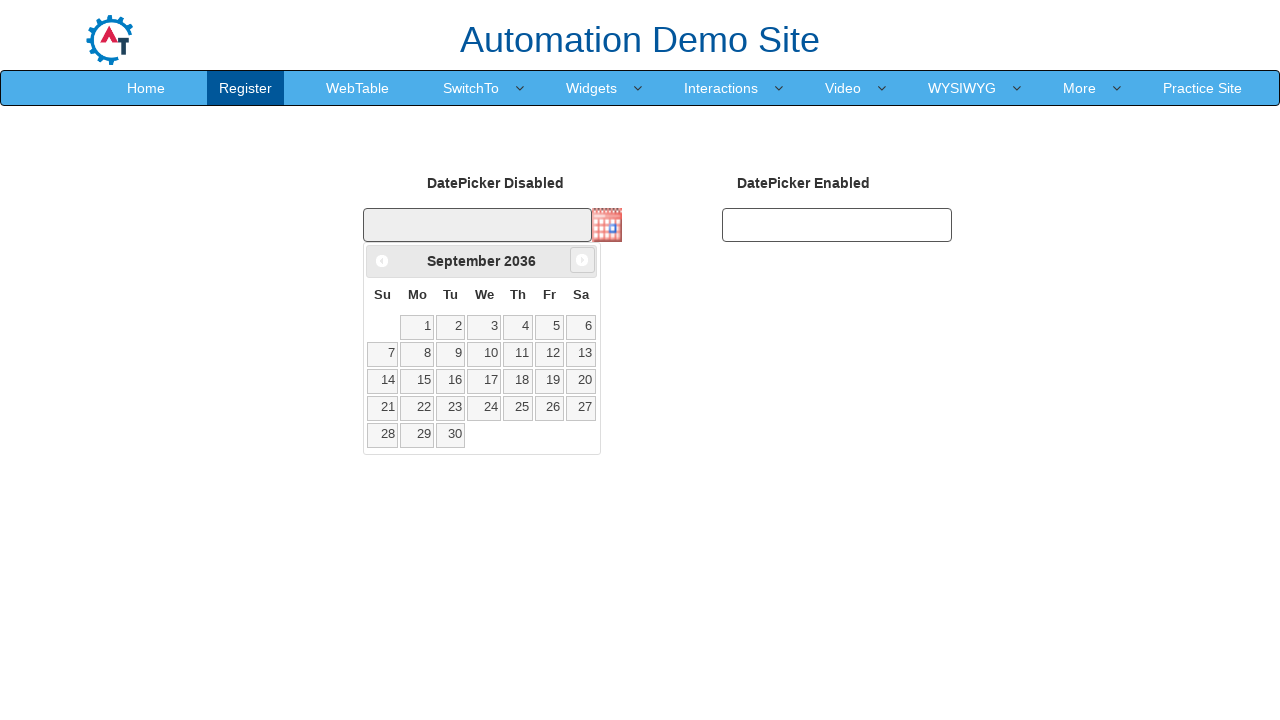

Clicked next month button (currently viewing September 2036) at (582, 260) on span.ui-icon.ui-icon-circle-triangle-e
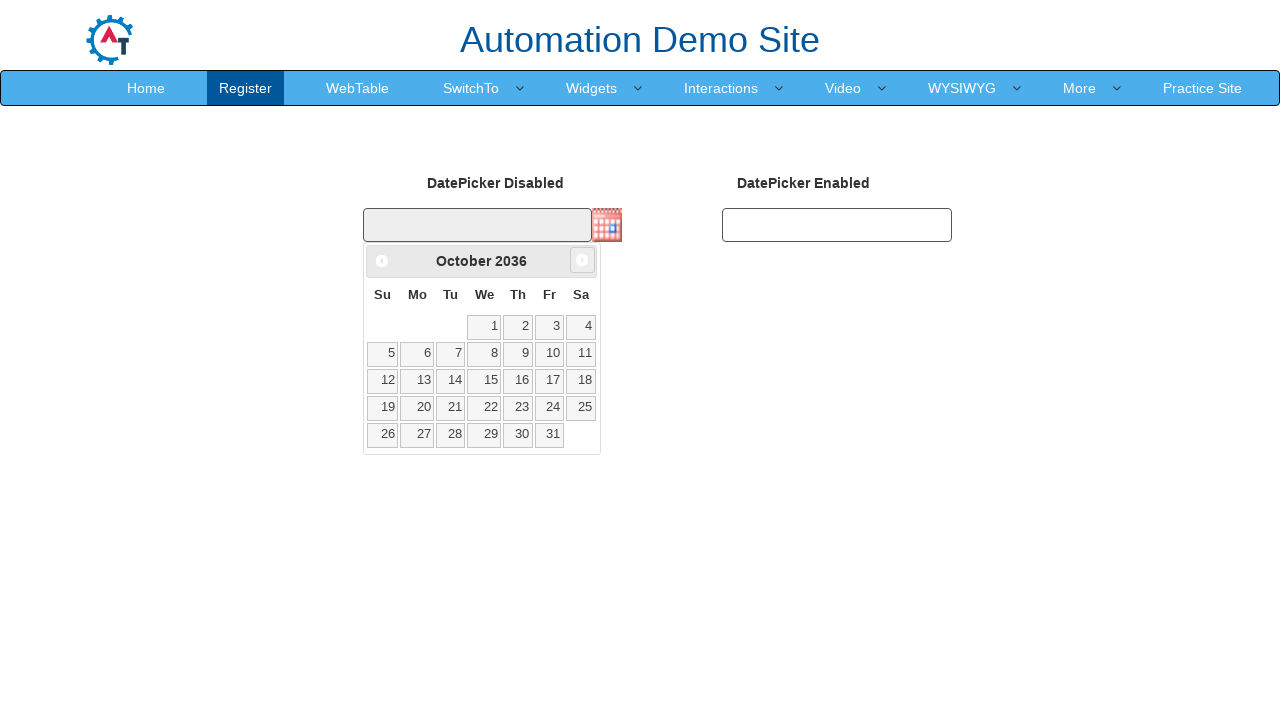

Retrieved current month: October
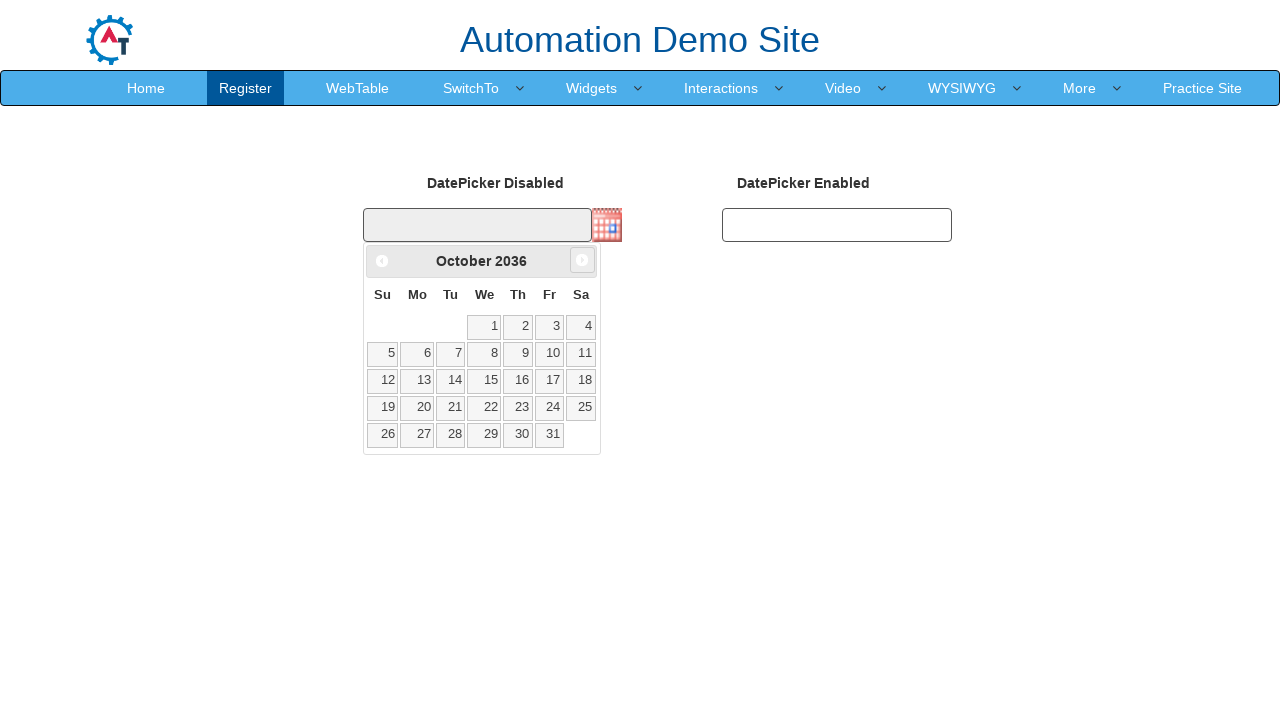

Retrieved current year: 2036
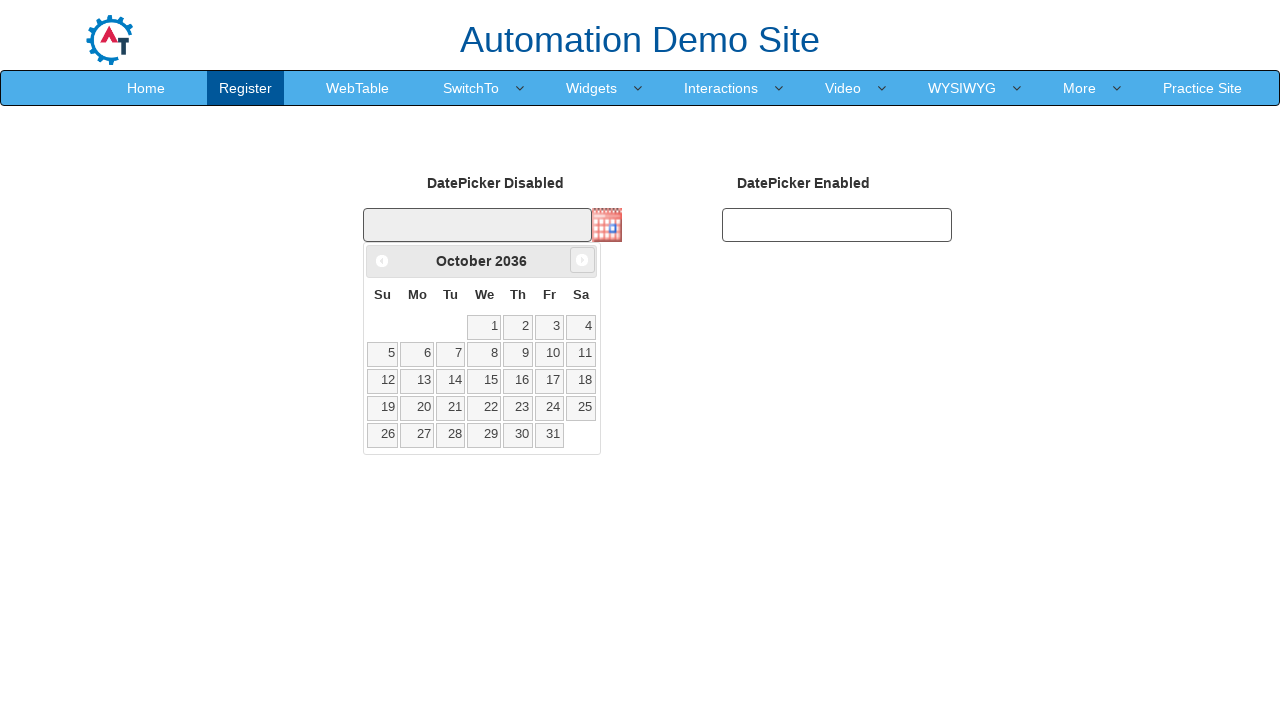

Clicked next month button (currently viewing October 2036) at (582, 260) on span.ui-icon.ui-icon-circle-triangle-e
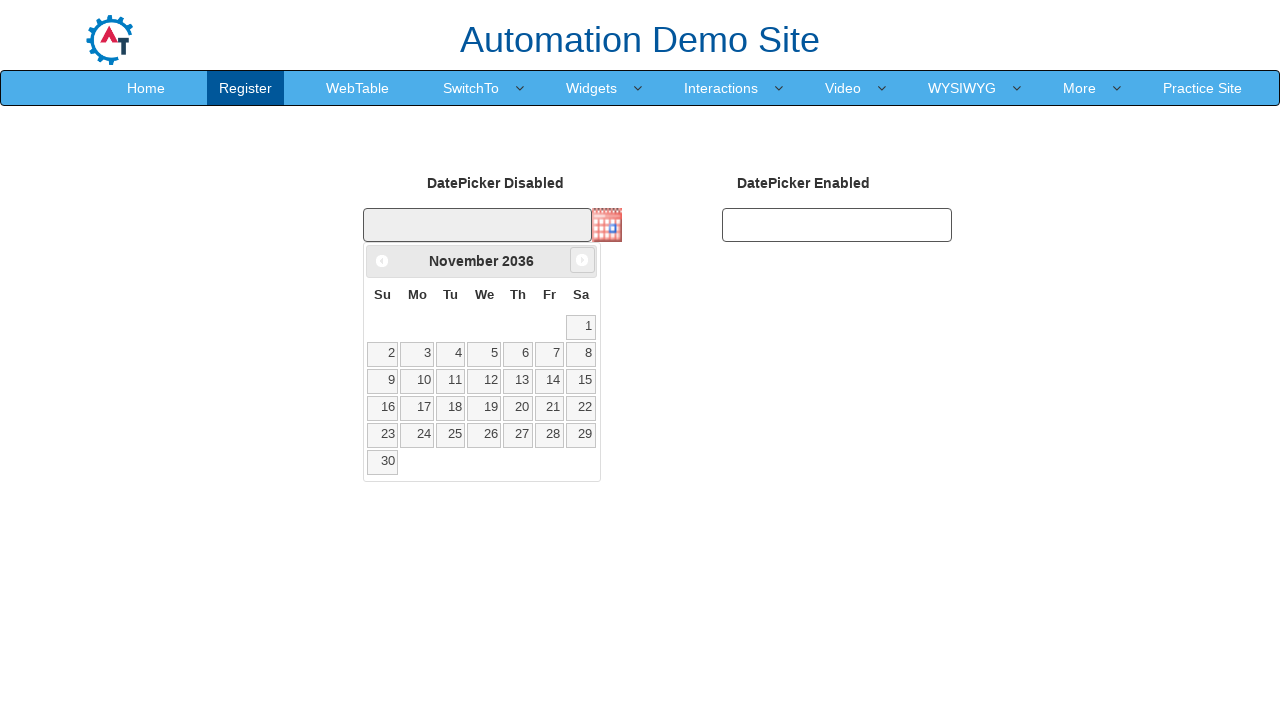

Retrieved current month: November
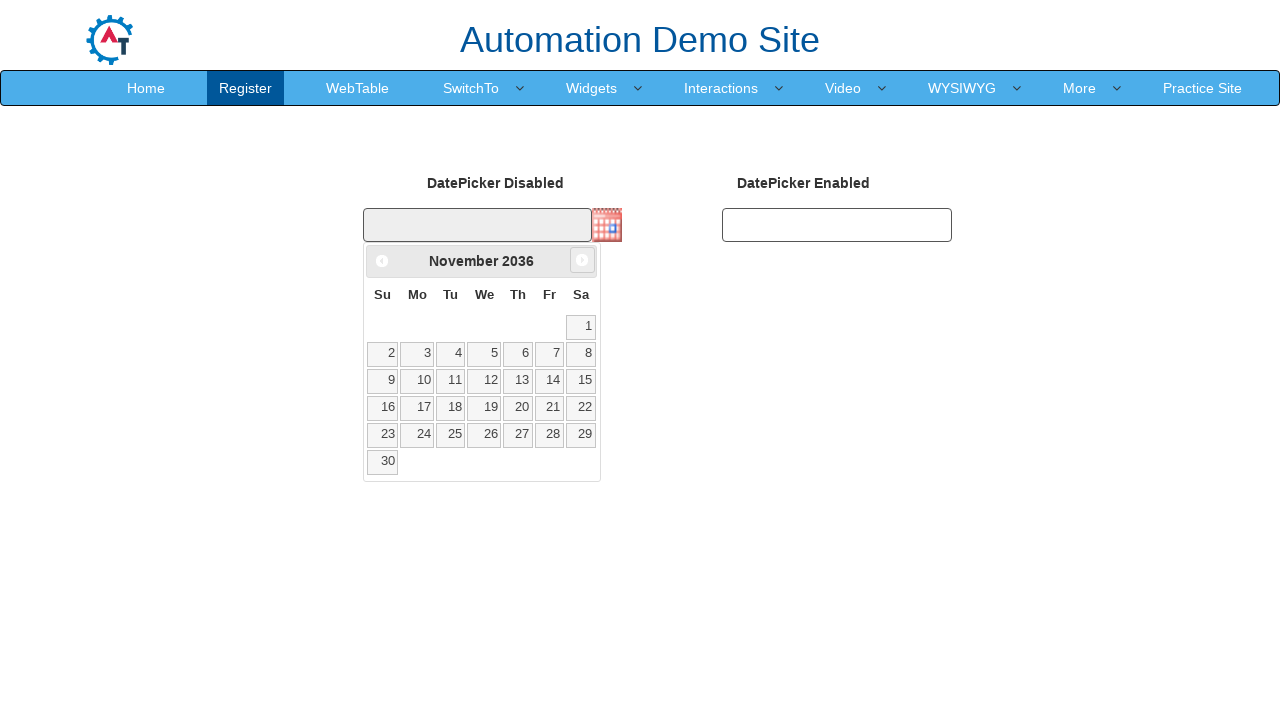

Retrieved current year: 2036
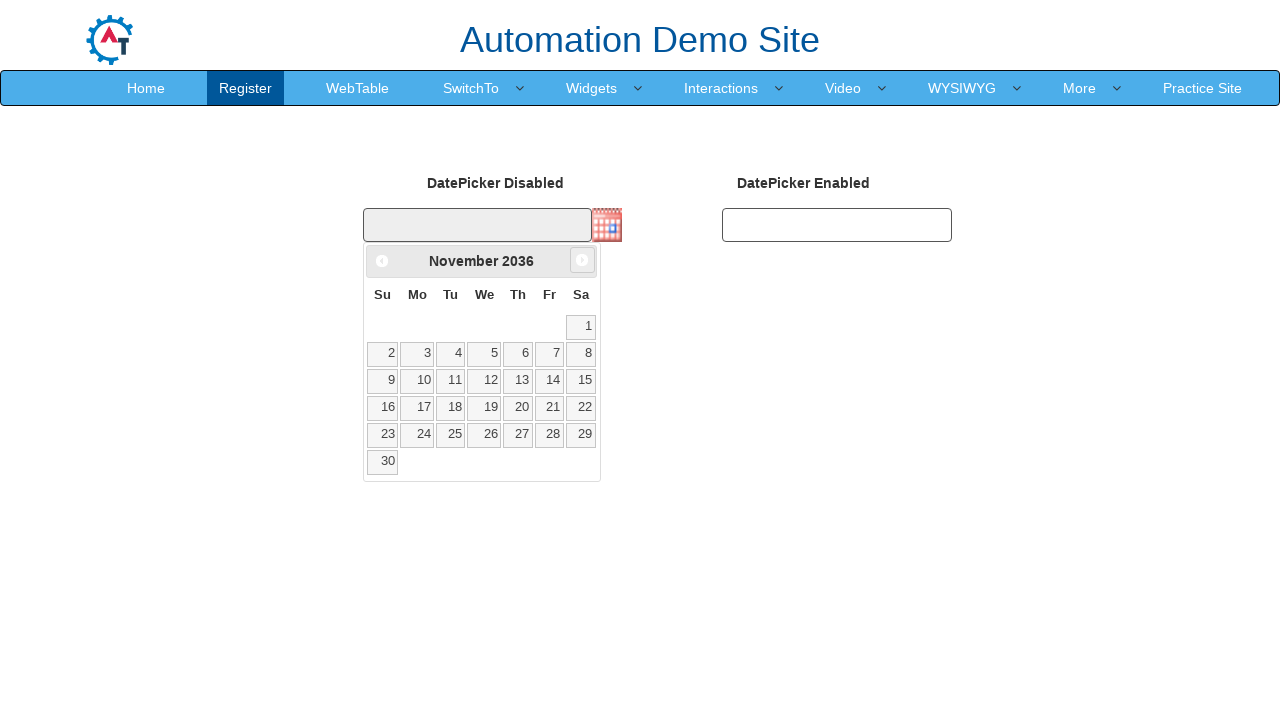

Clicked next month button (currently viewing November 2036) at (582, 260) on span.ui-icon.ui-icon-circle-triangle-e
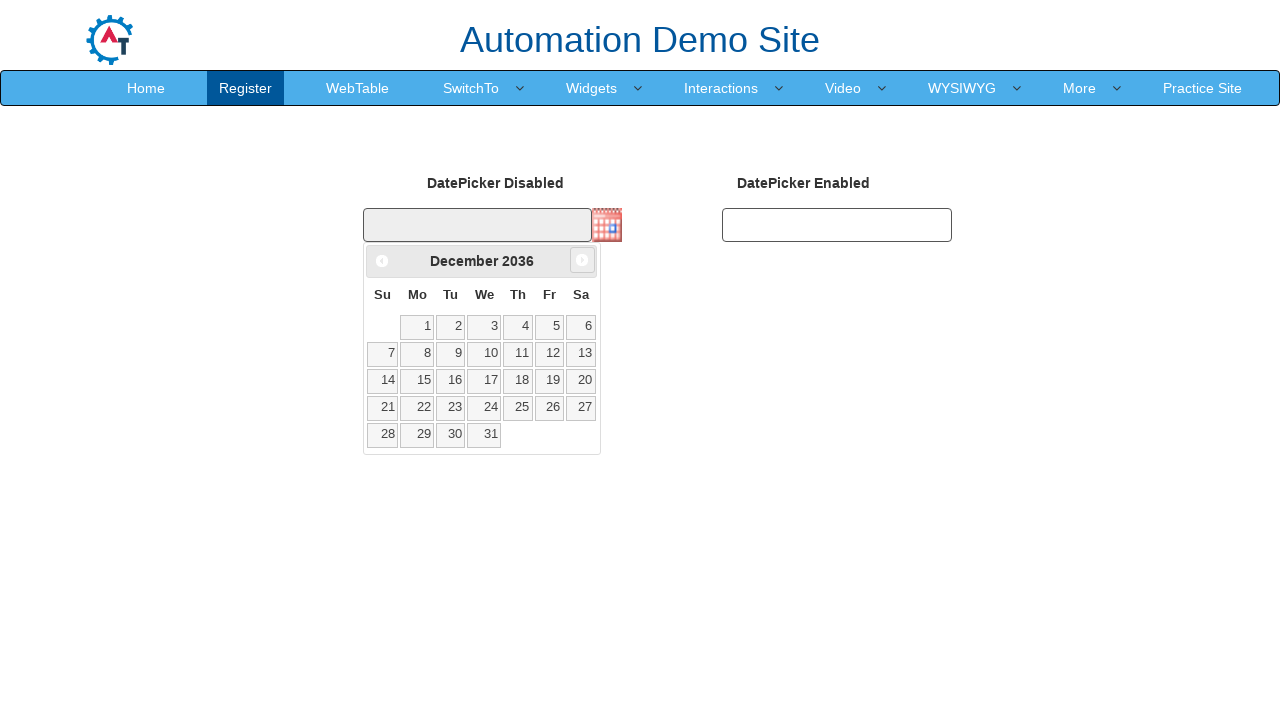

Retrieved current month: December
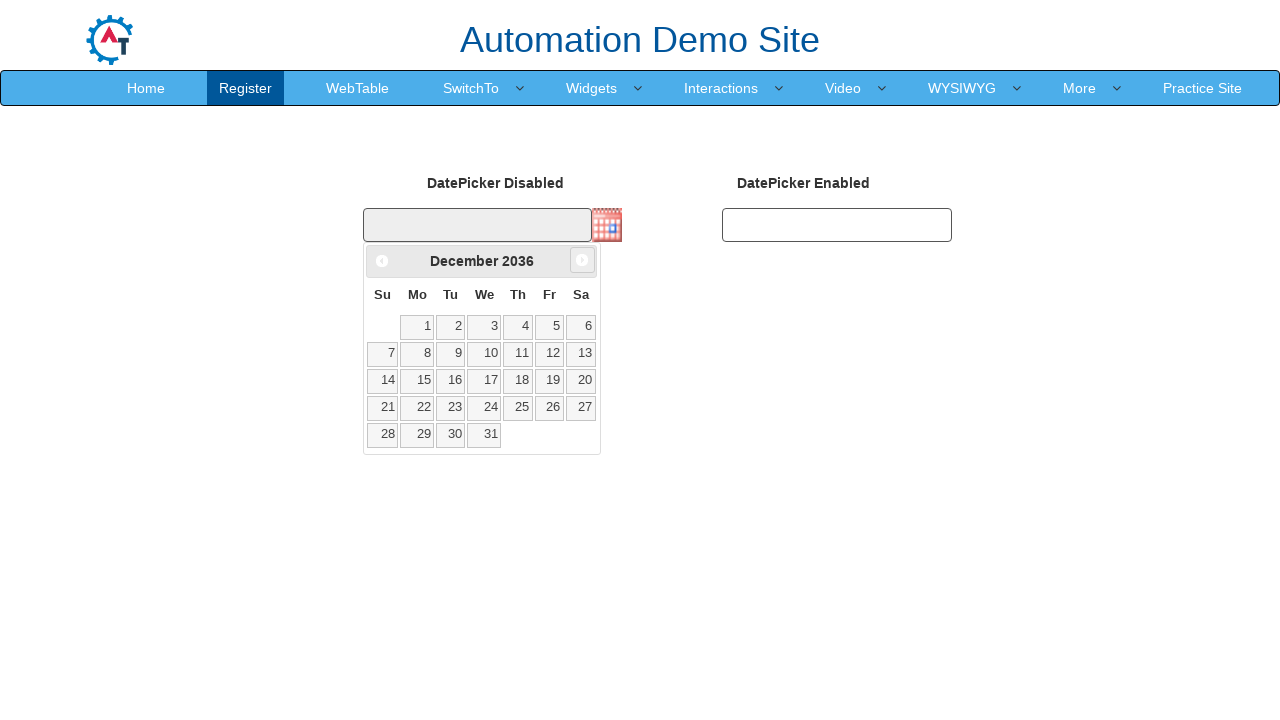

Retrieved current year: 2036
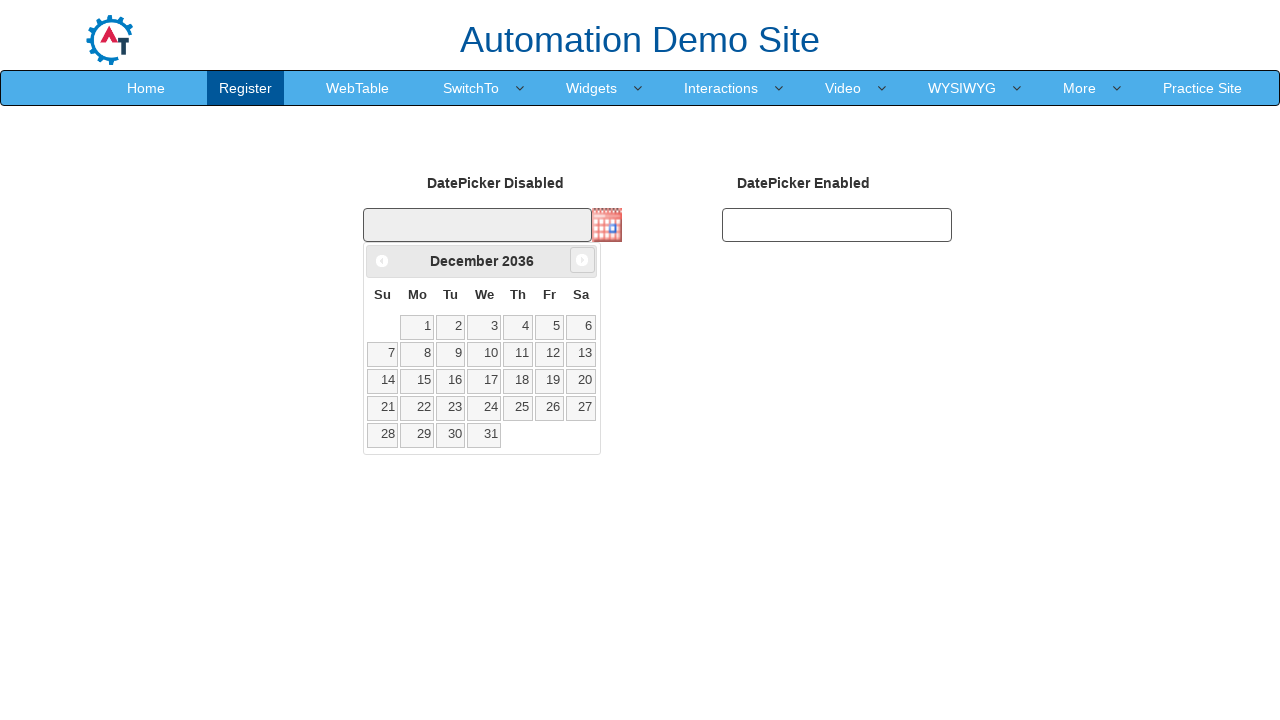

Clicked next month button (currently viewing December 2036) at (582, 260) on span.ui-icon.ui-icon-circle-triangle-e
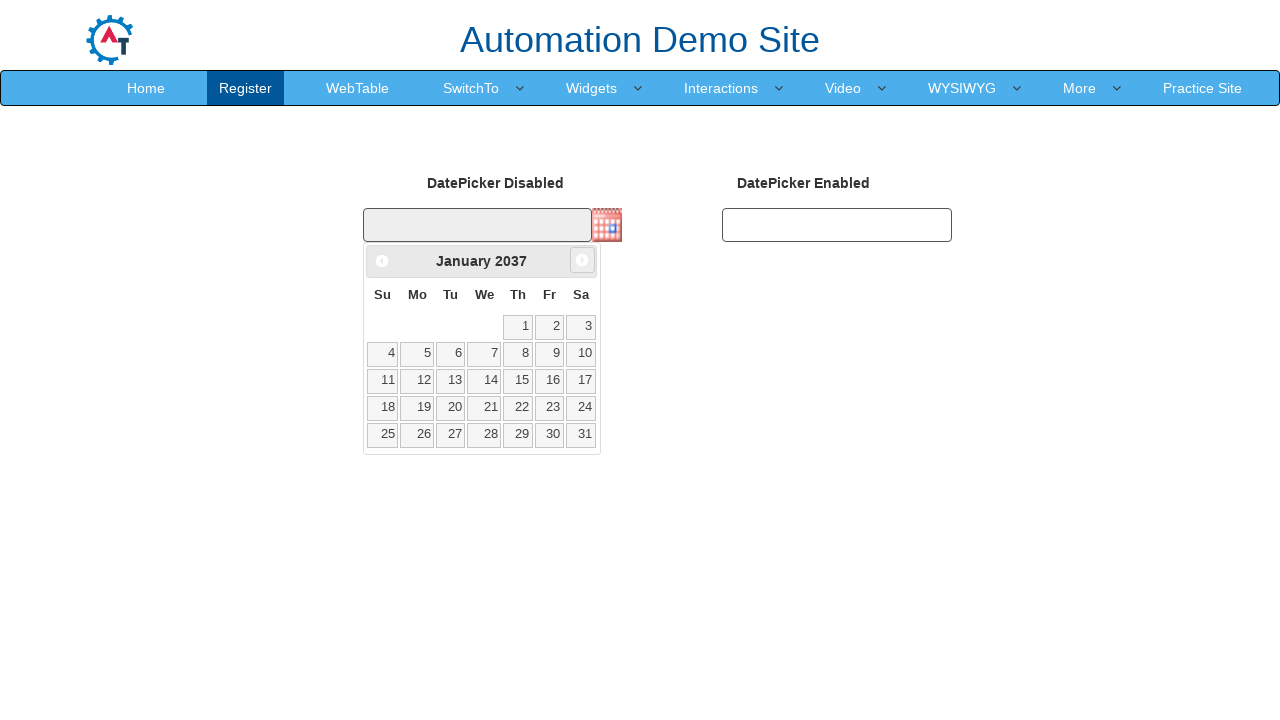

Retrieved current month: January
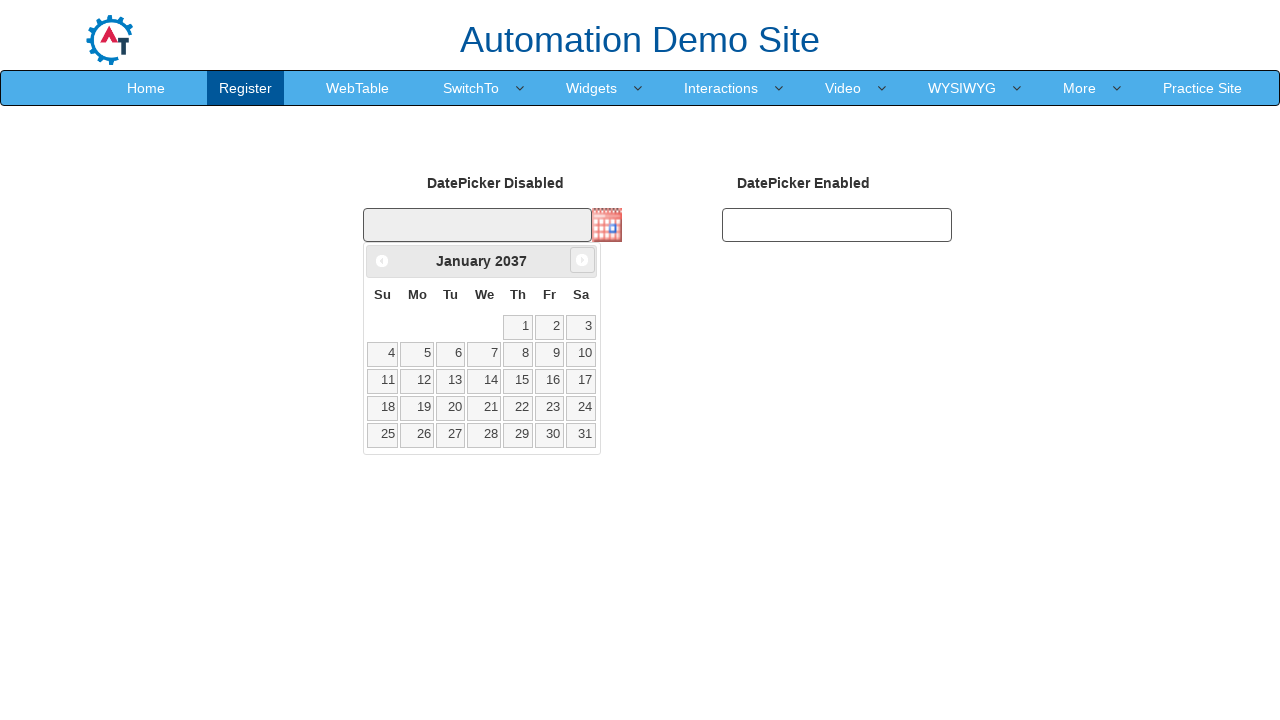

Retrieved current year: 2037
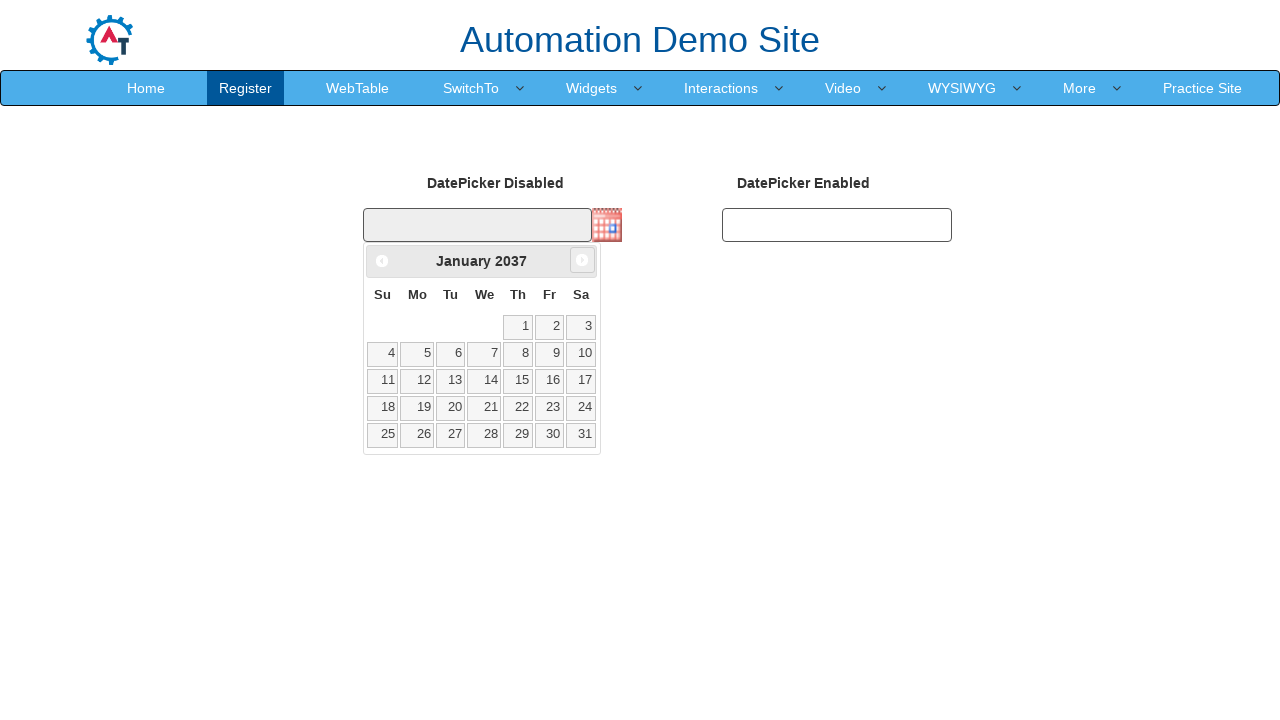

Clicked next month button (currently viewing January 2037) at (582, 260) on span.ui-icon.ui-icon-circle-triangle-e
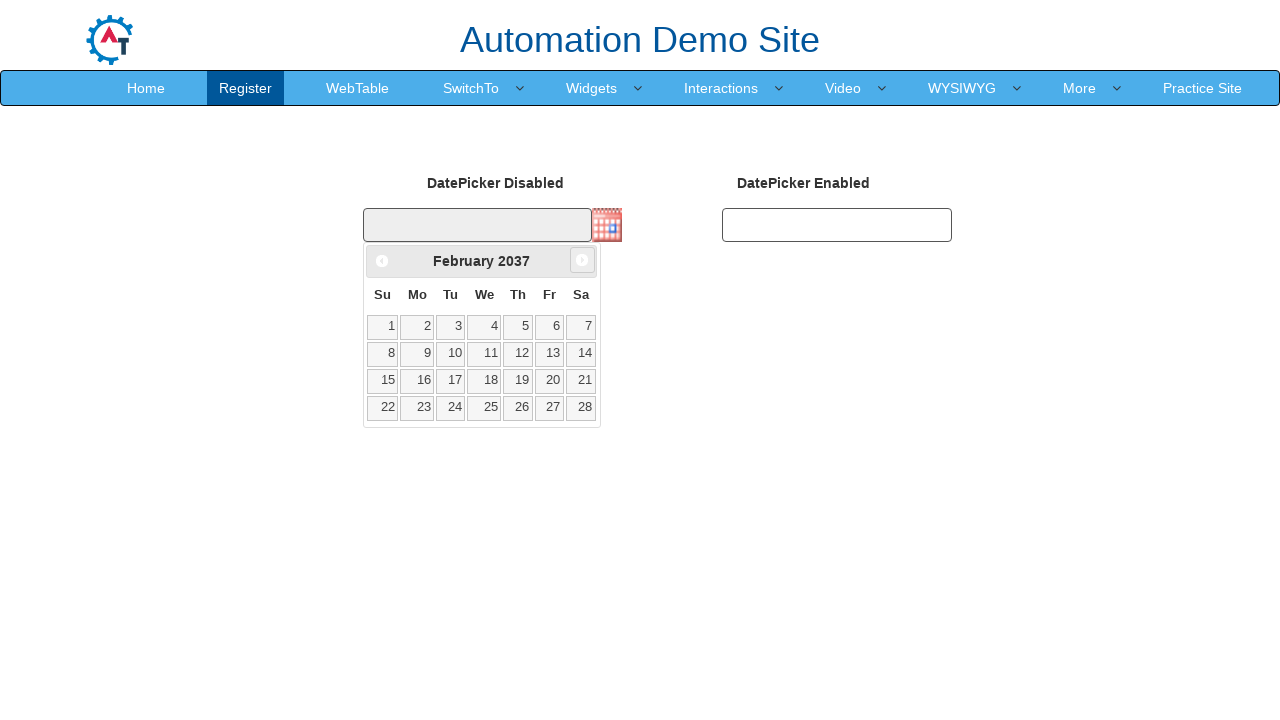

Retrieved current month: February
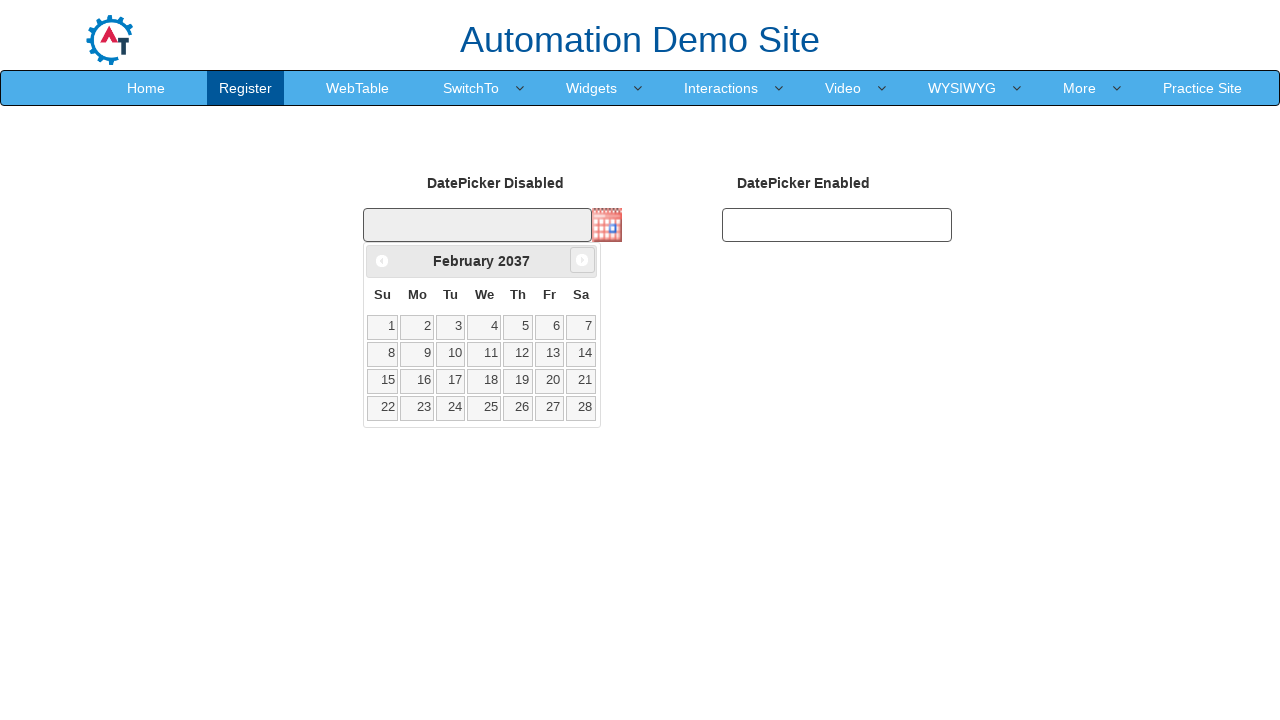

Retrieved current year: 2037
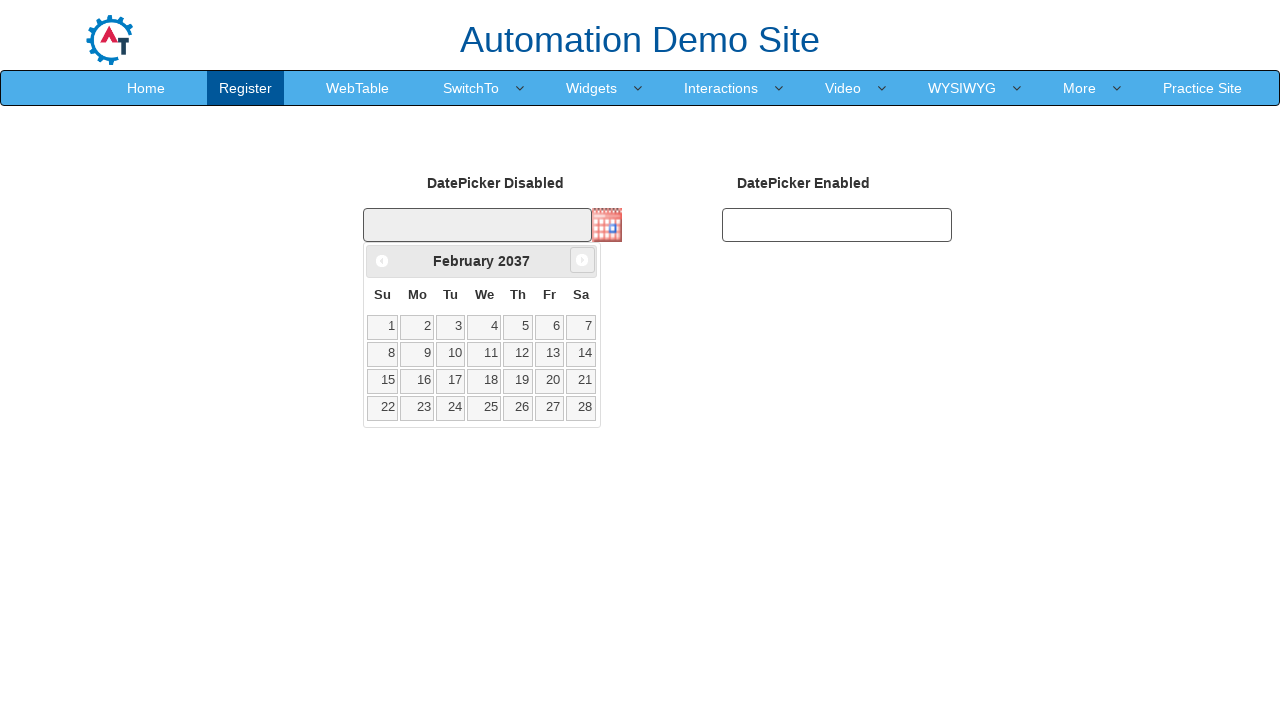

Clicked next month button (currently viewing February 2037) at (582, 260) on span.ui-icon.ui-icon-circle-triangle-e
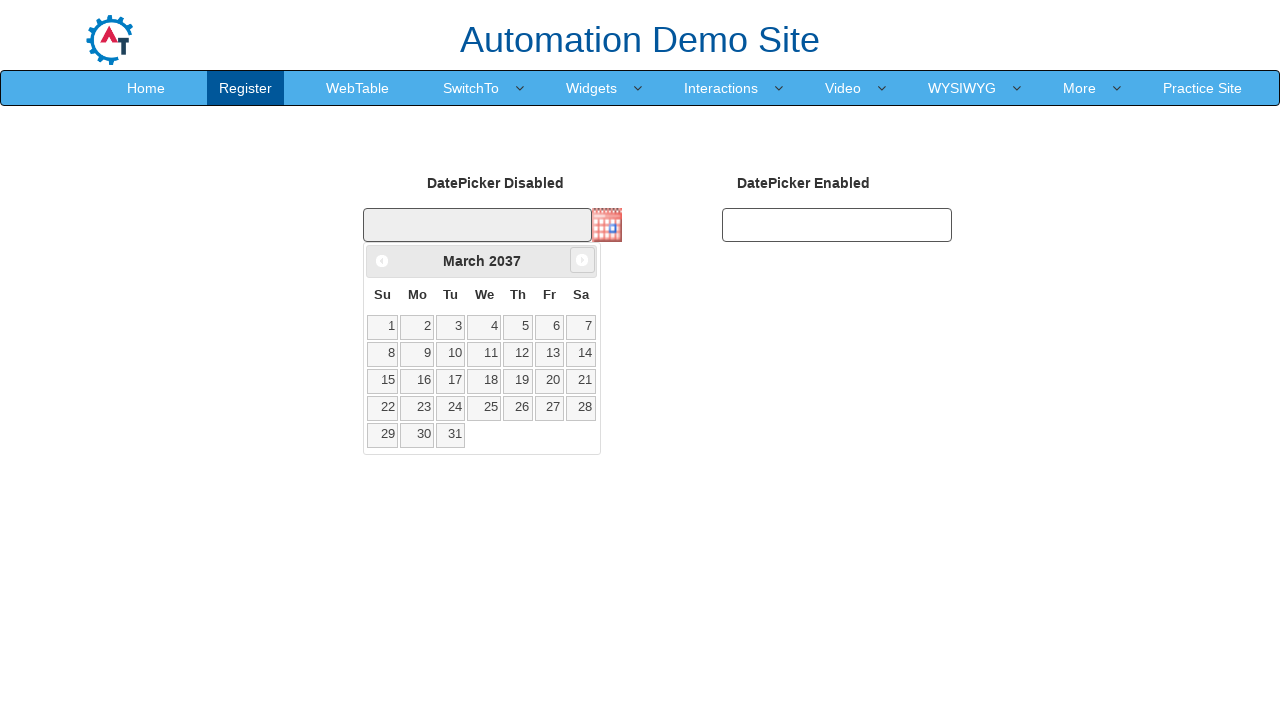

Retrieved current month: March
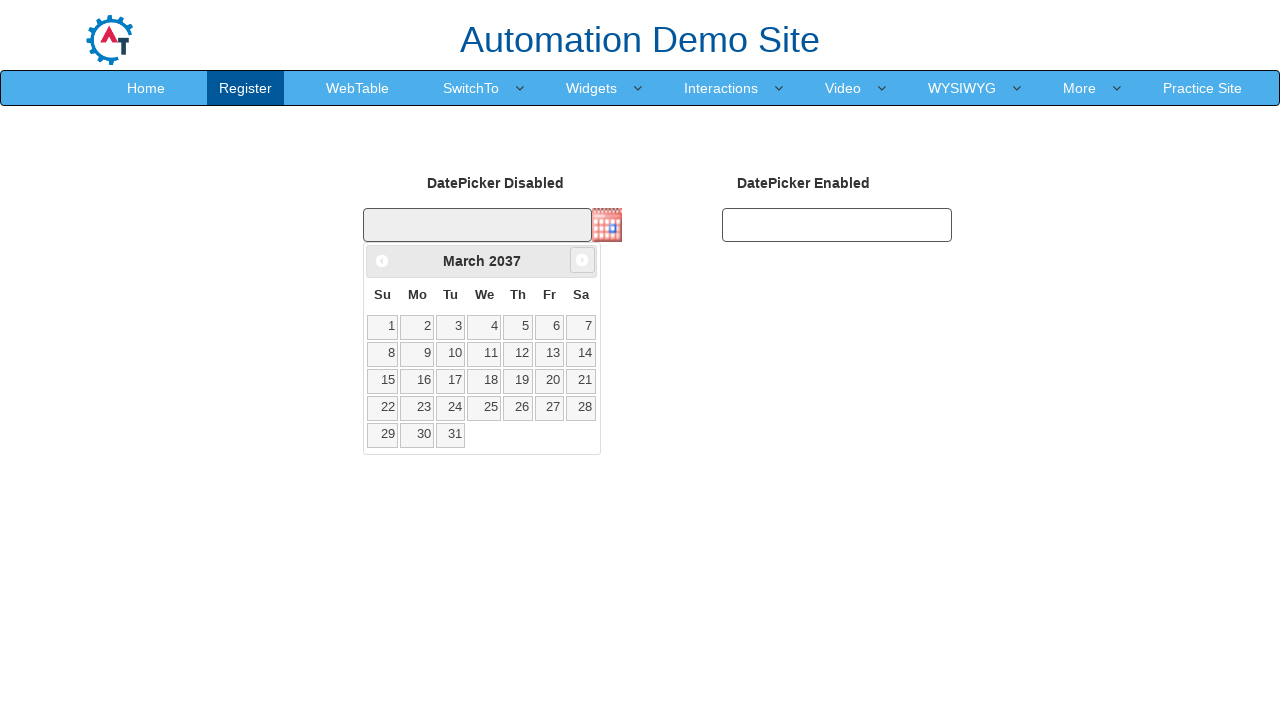

Retrieved current year: 2037
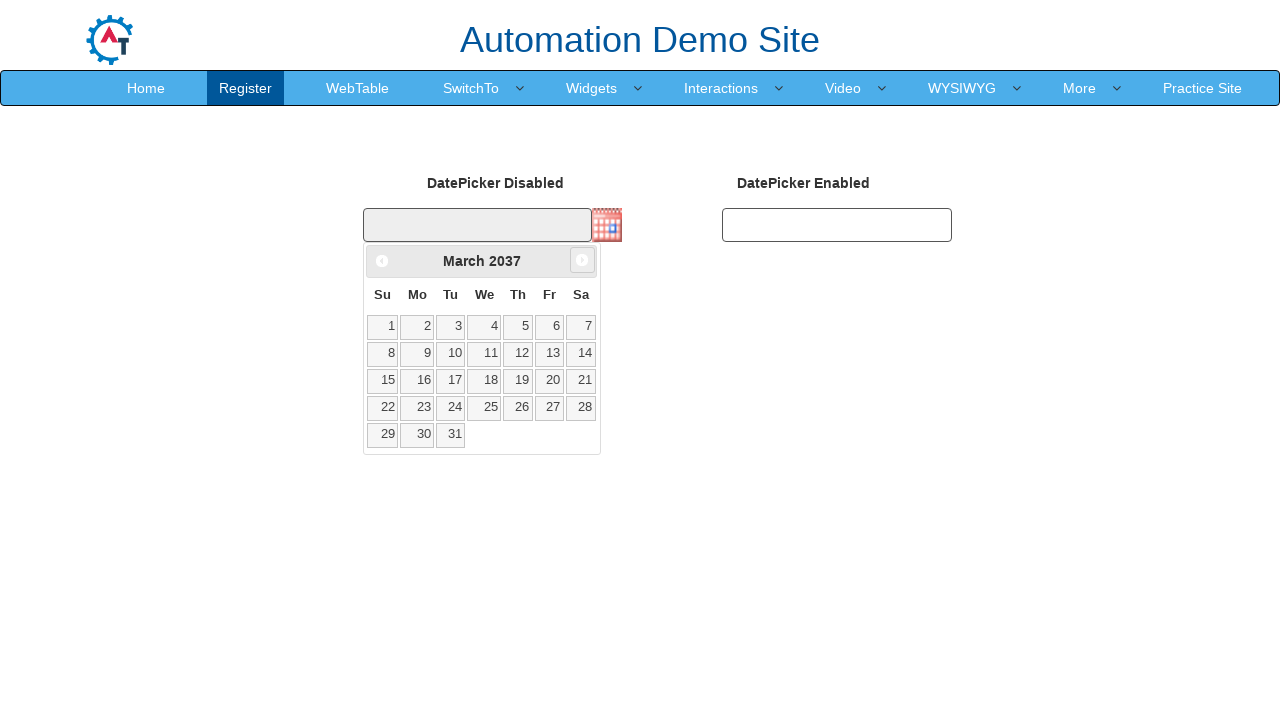

Clicked next month button (currently viewing March 2037) at (582, 260) on span.ui-icon.ui-icon-circle-triangle-e
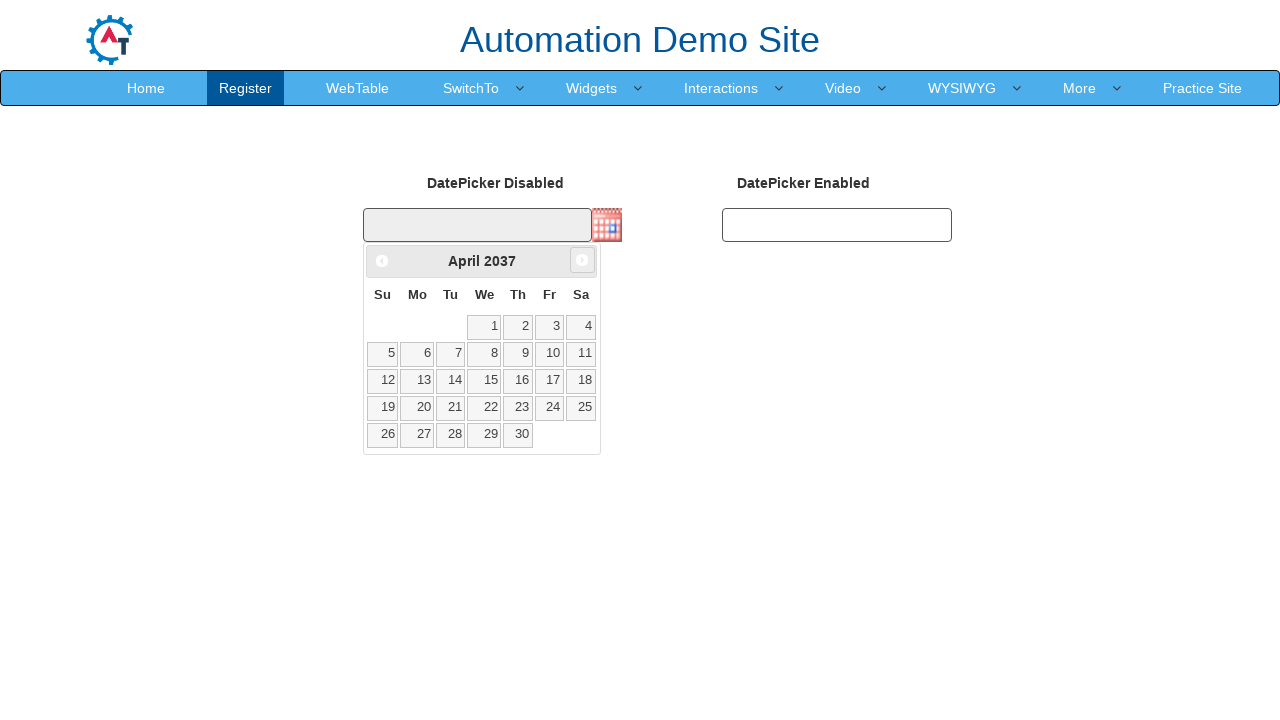

Retrieved current month: April
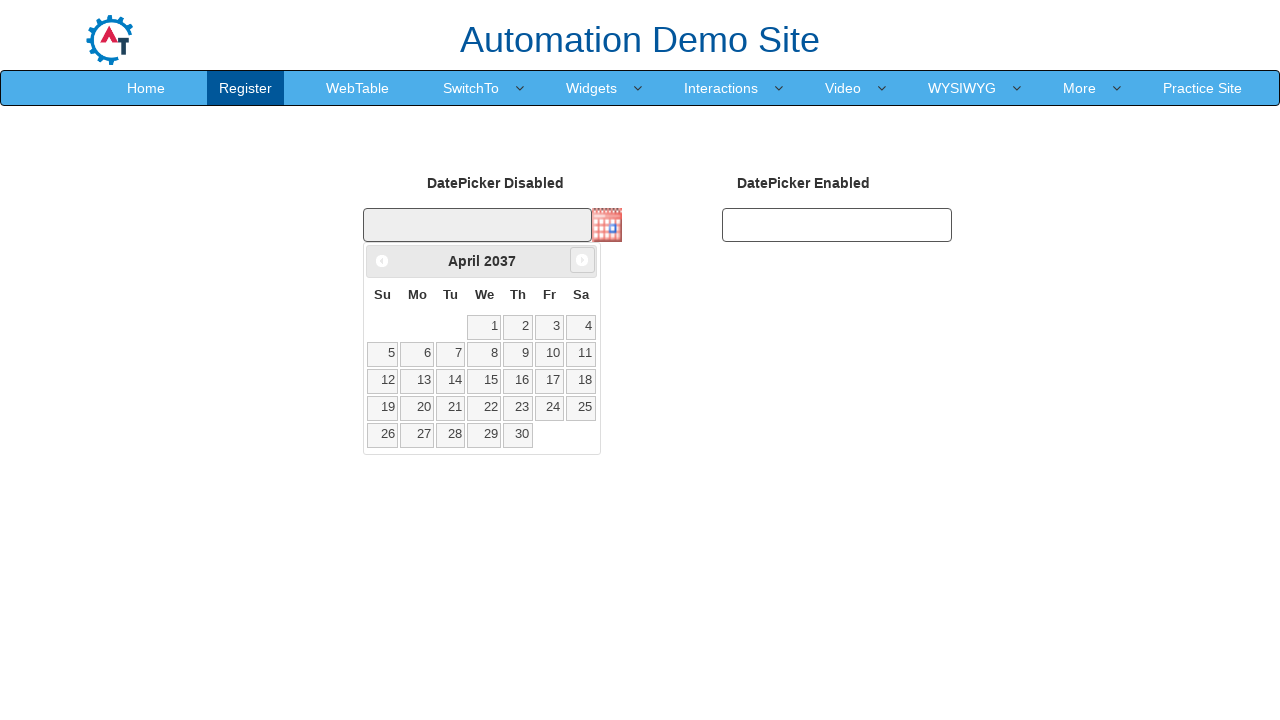

Retrieved current year: 2037
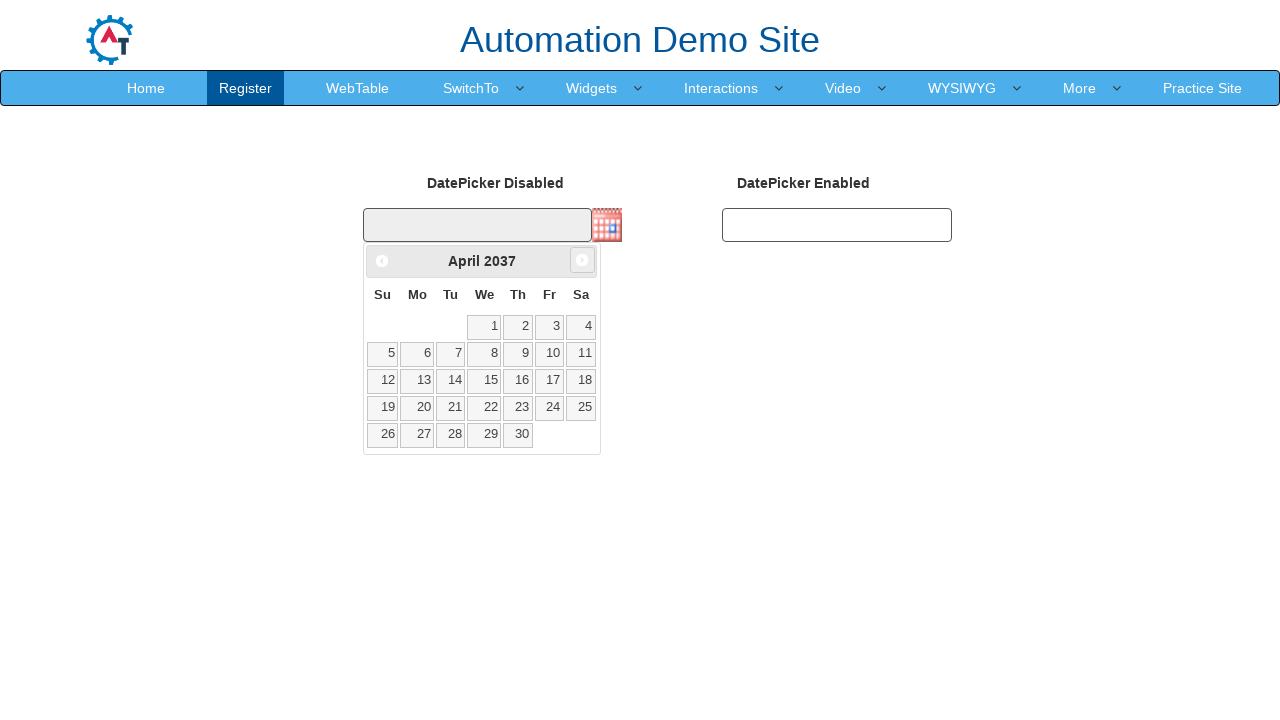

Clicked next month button (currently viewing April 2037) at (582, 260) on span.ui-icon.ui-icon-circle-triangle-e
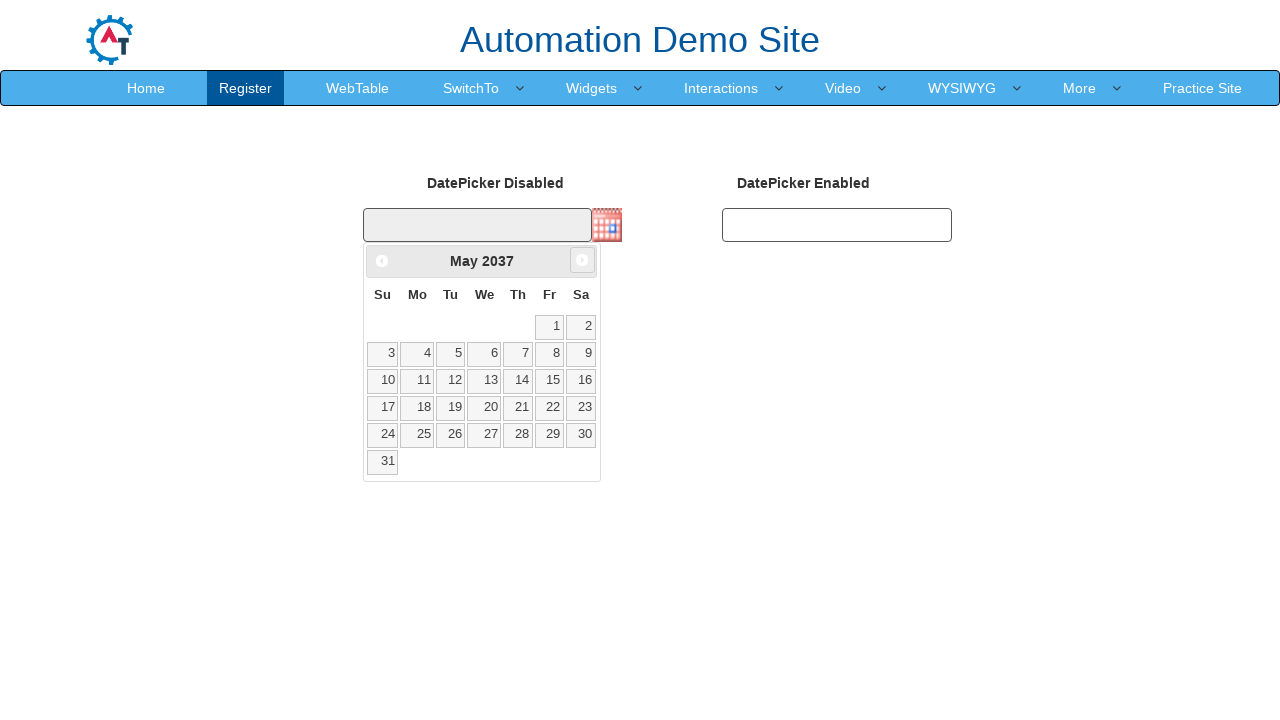

Retrieved current month: May
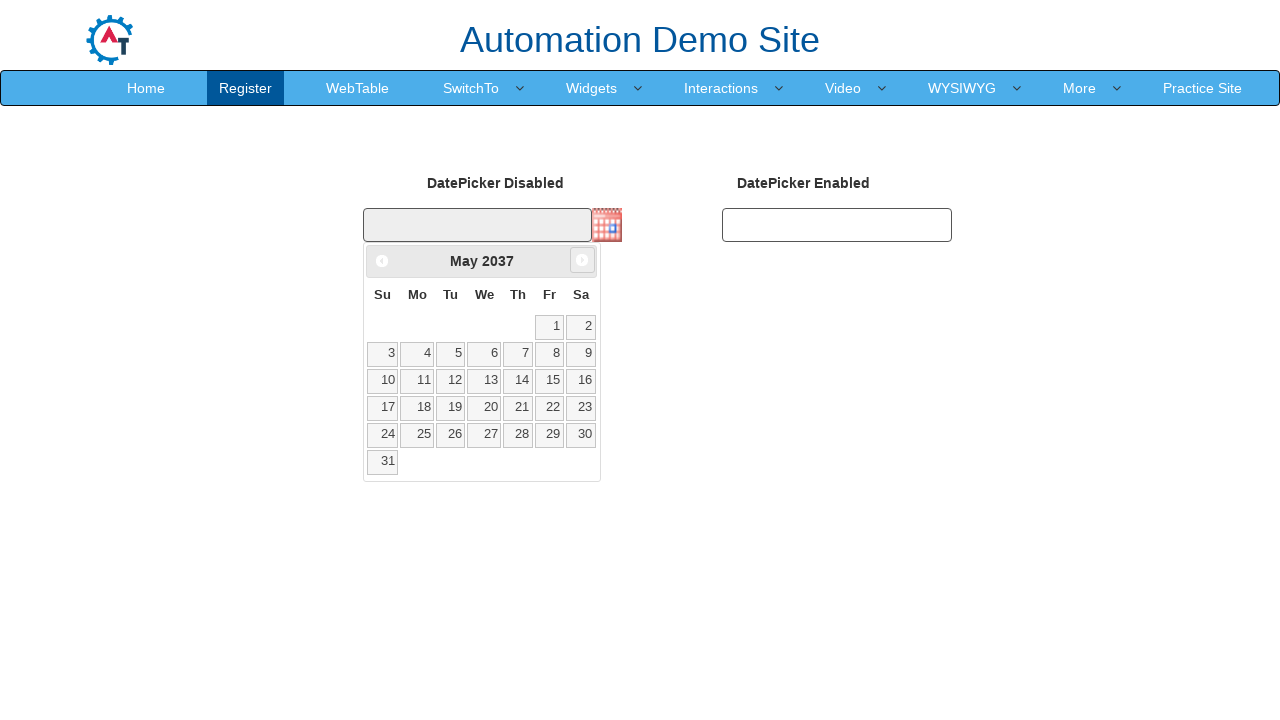

Retrieved current year: 2037
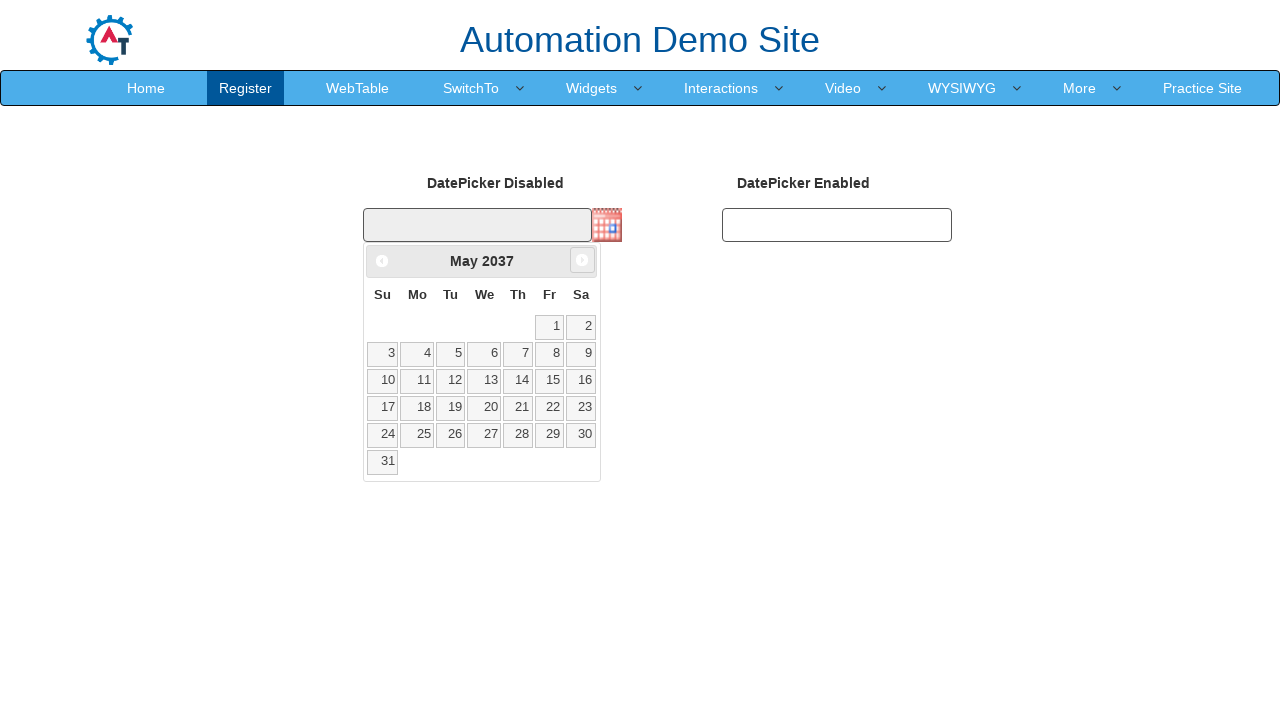

Clicked next month button (currently viewing May 2037) at (582, 260) on span.ui-icon.ui-icon-circle-triangle-e
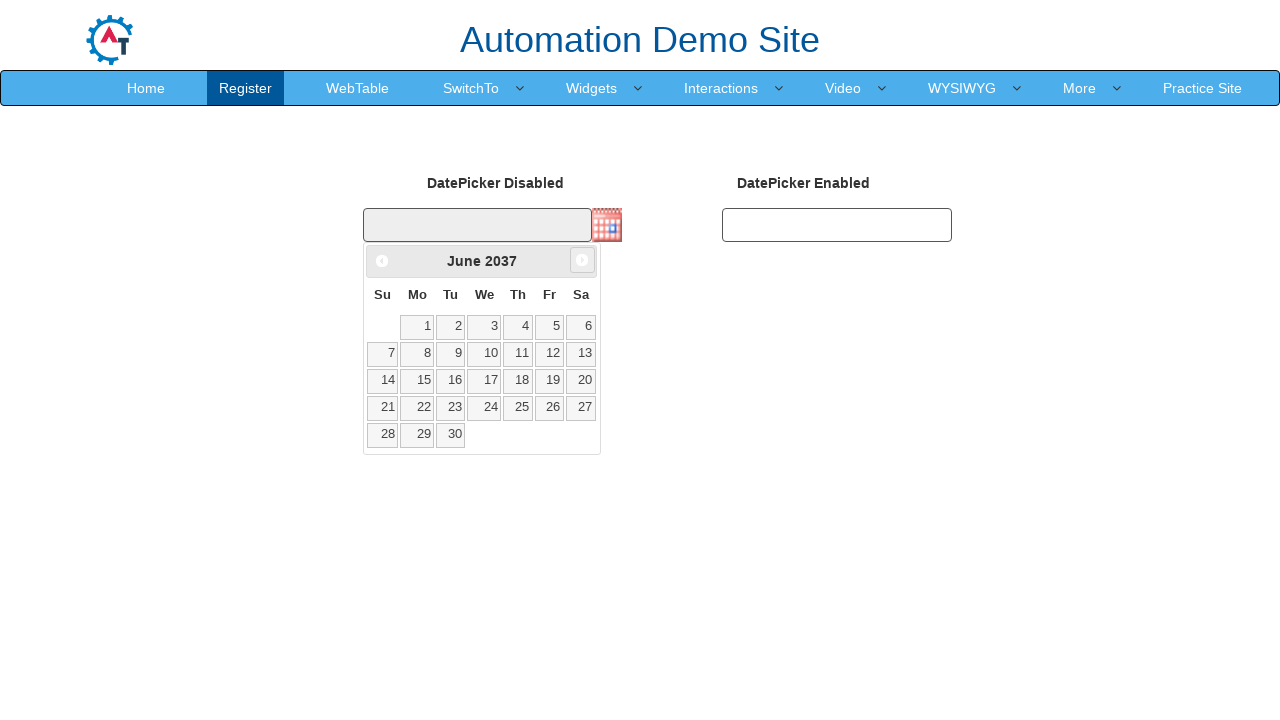

Retrieved current month: June
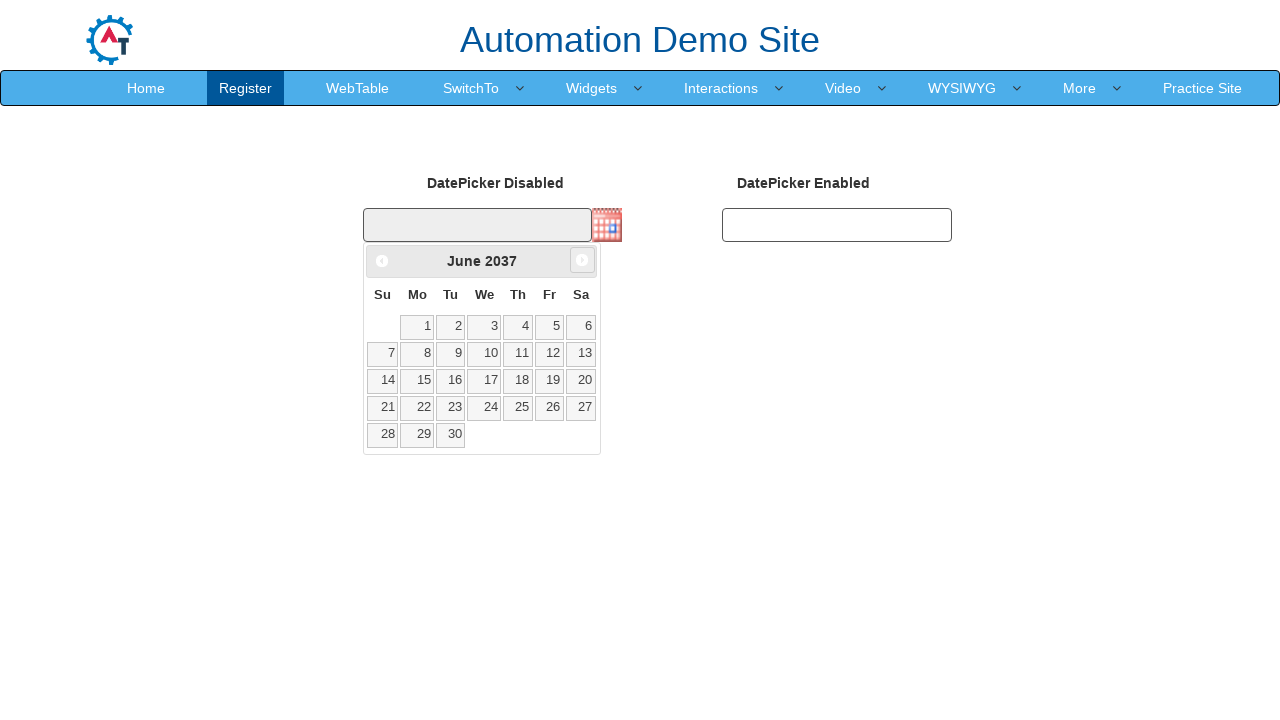

Retrieved current year: 2037
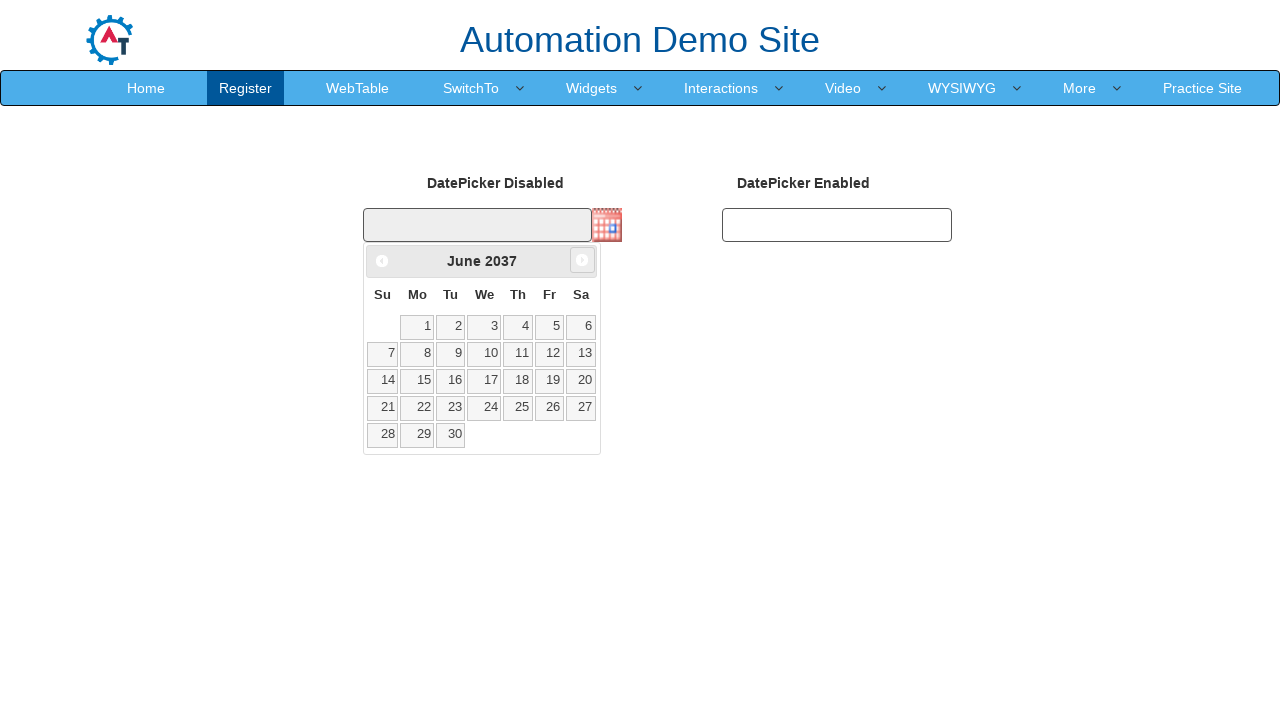

Clicked next month button (currently viewing June 2037) at (582, 260) on span.ui-icon.ui-icon-circle-triangle-e
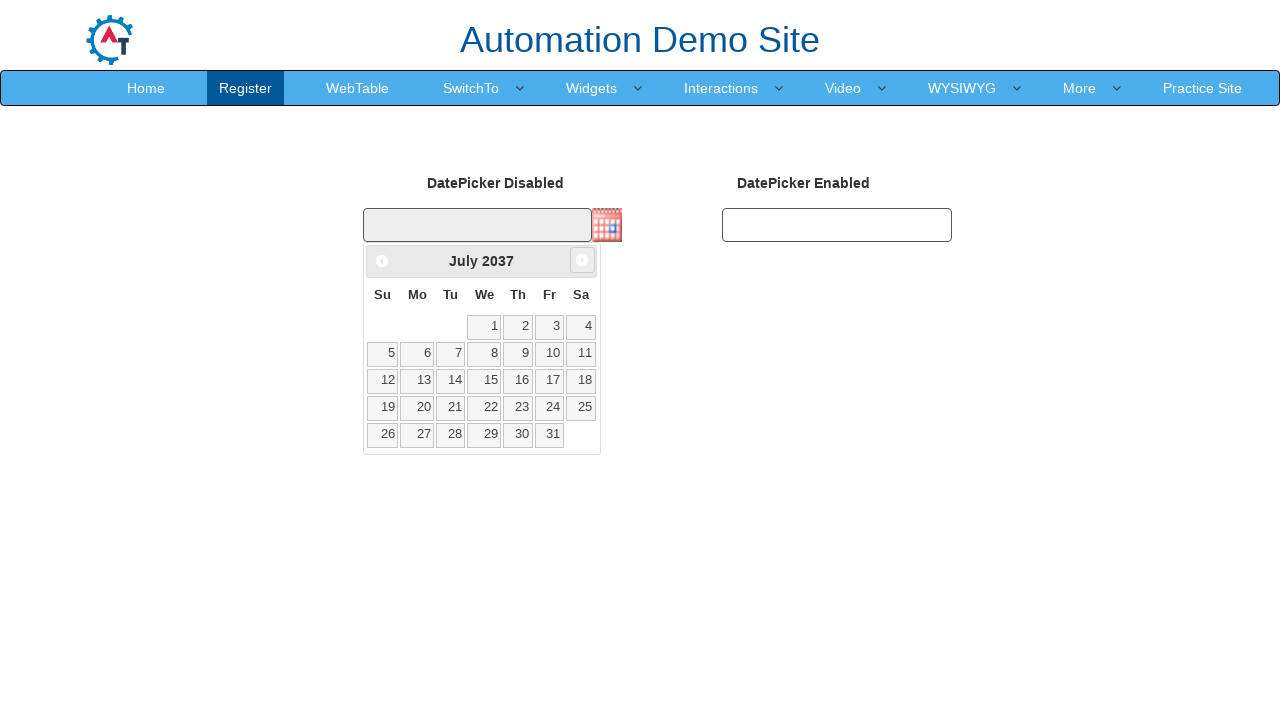

Retrieved current month: July
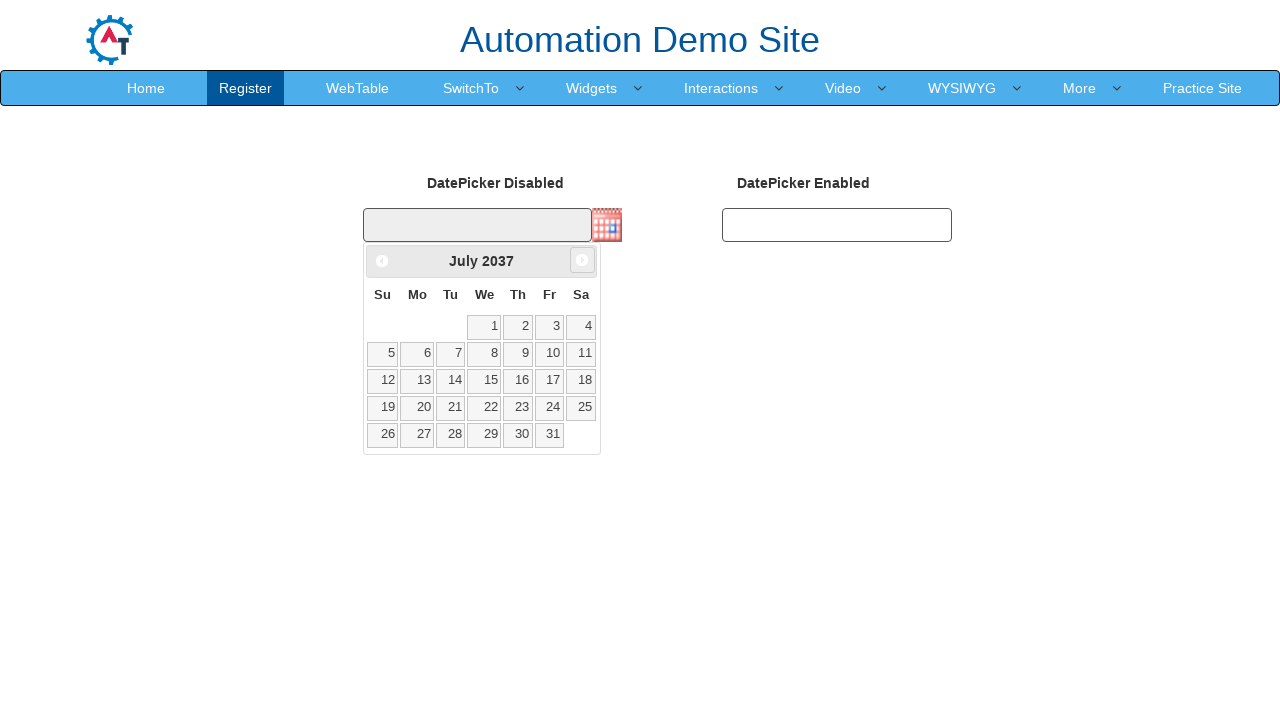

Retrieved current year: 2037
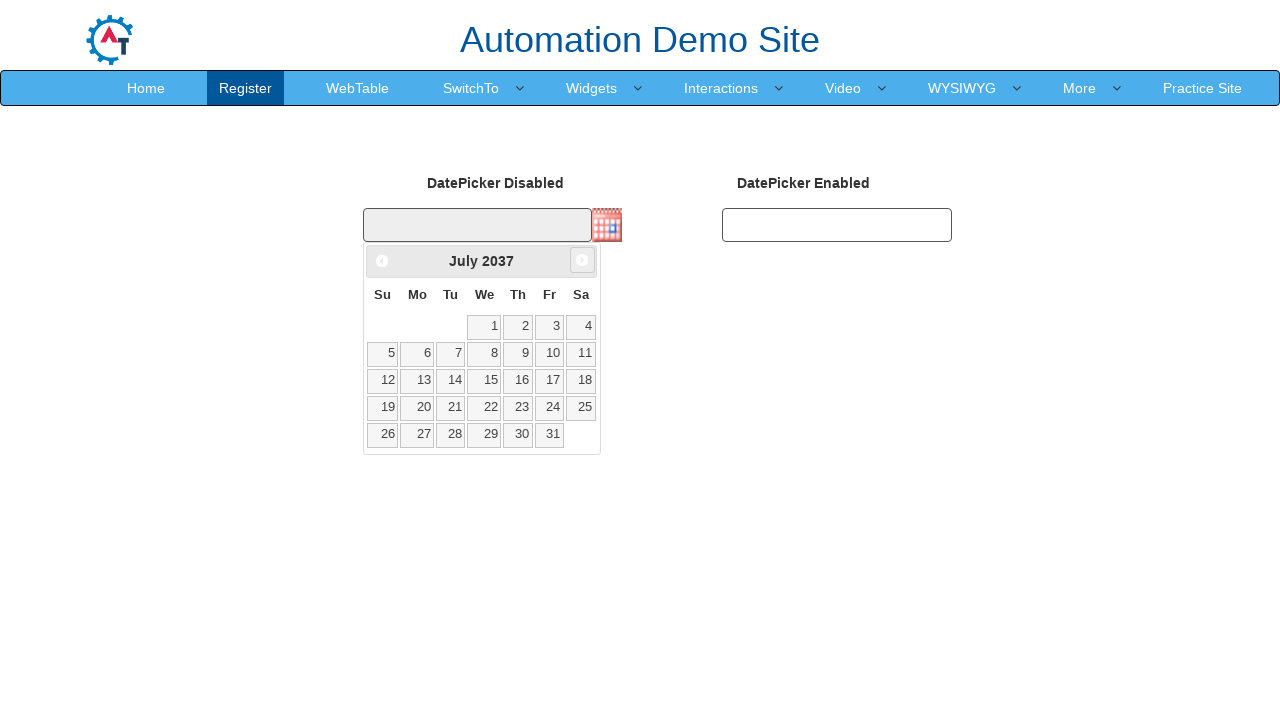

Clicked next month button (currently viewing July 2037) at (582, 260) on span.ui-icon.ui-icon-circle-triangle-e
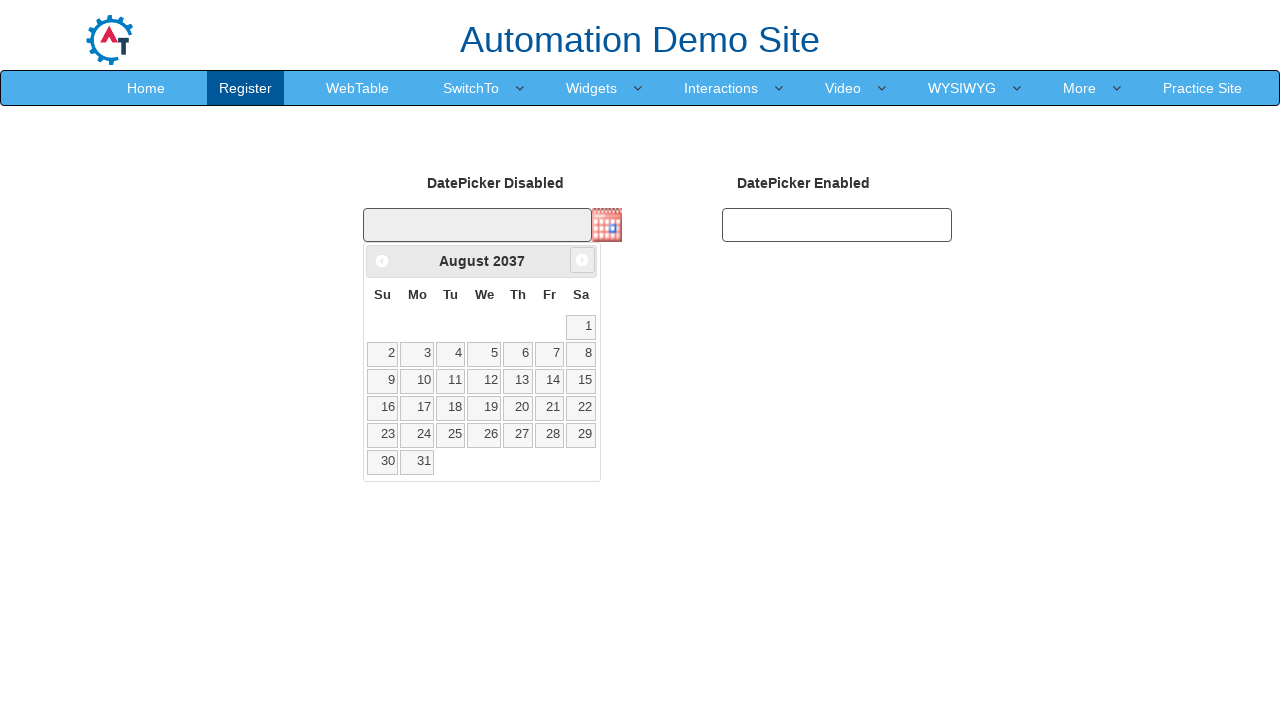

Retrieved current month: August
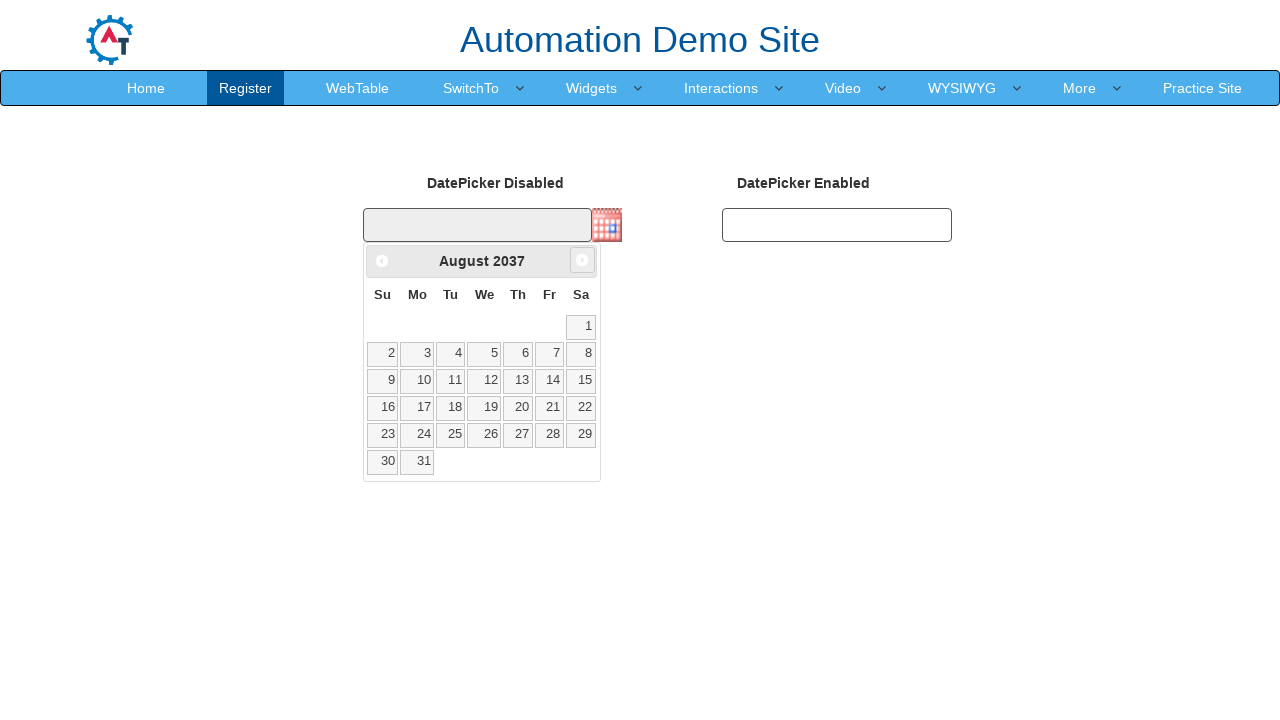

Retrieved current year: 2037
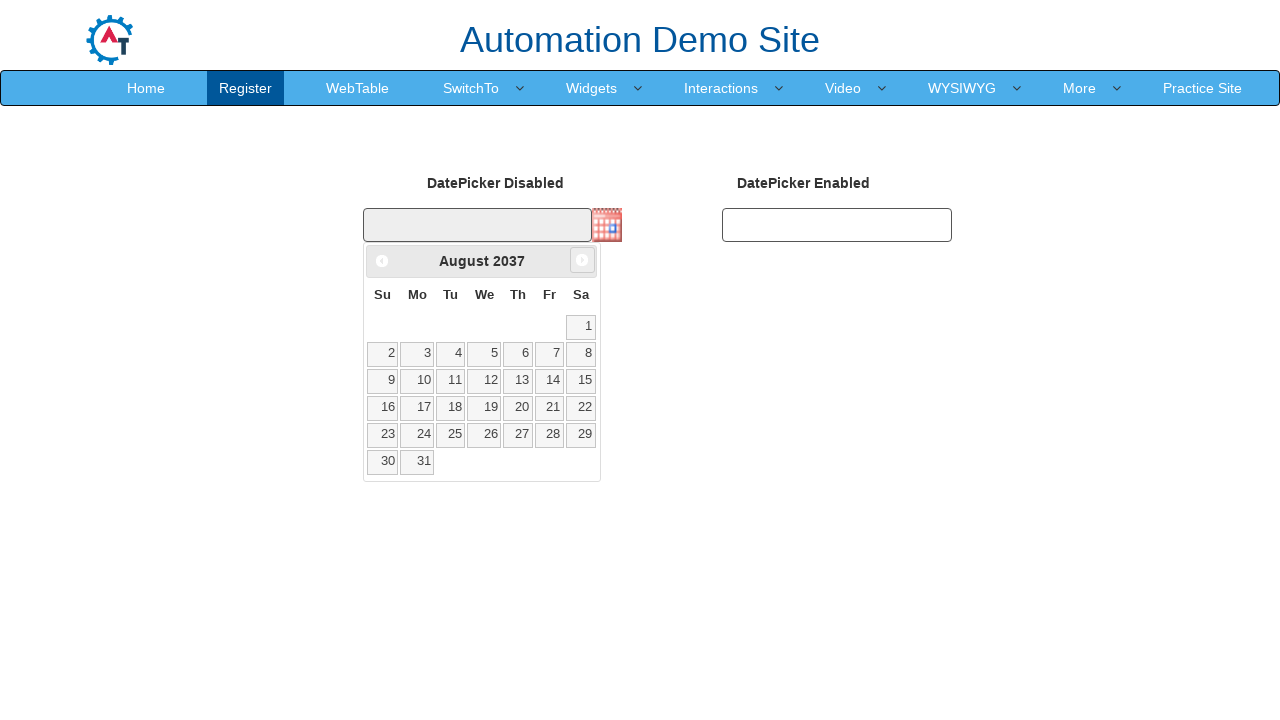

Clicked next month button (currently viewing August 2037) at (582, 260) on span.ui-icon.ui-icon-circle-triangle-e
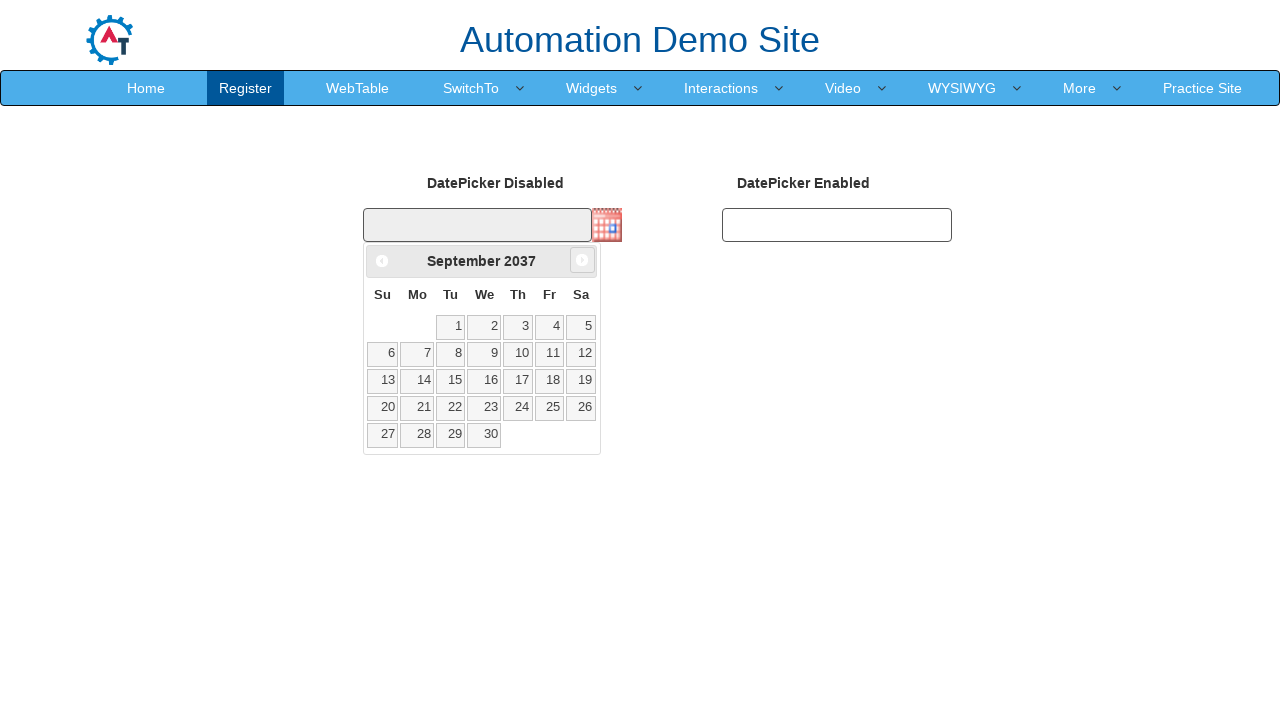

Retrieved current month: September
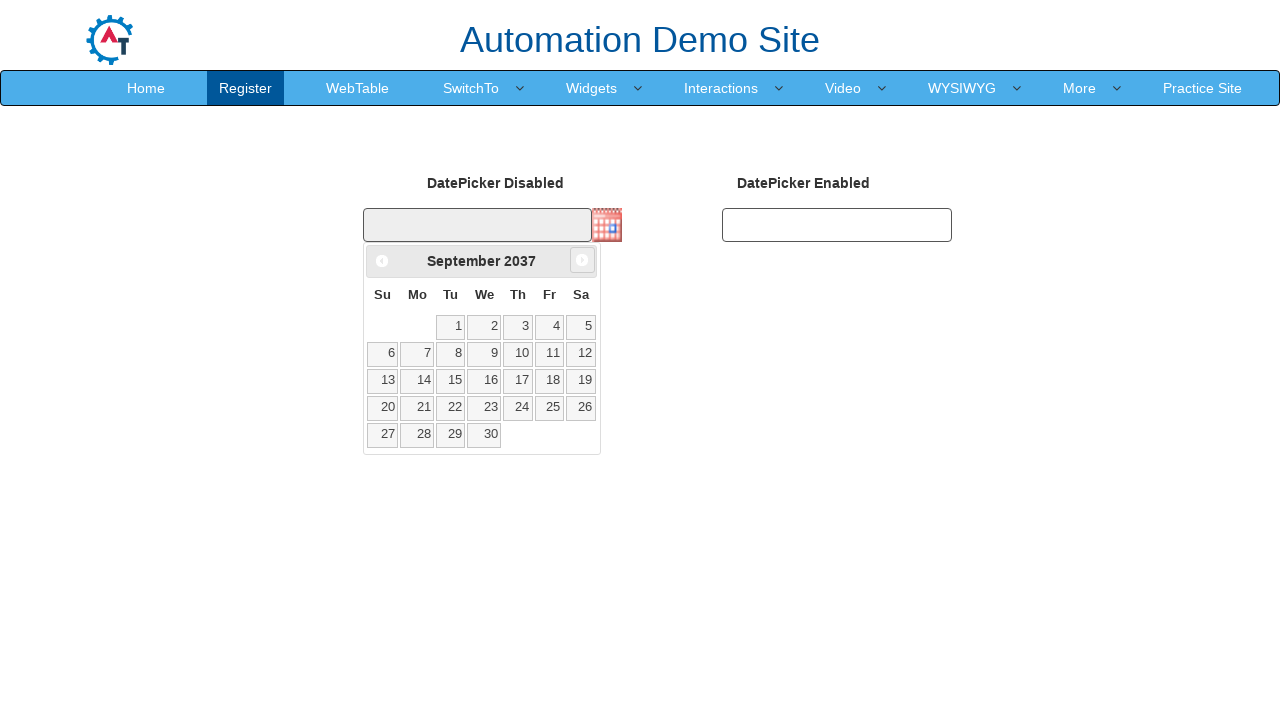

Retrieved current year: 2037
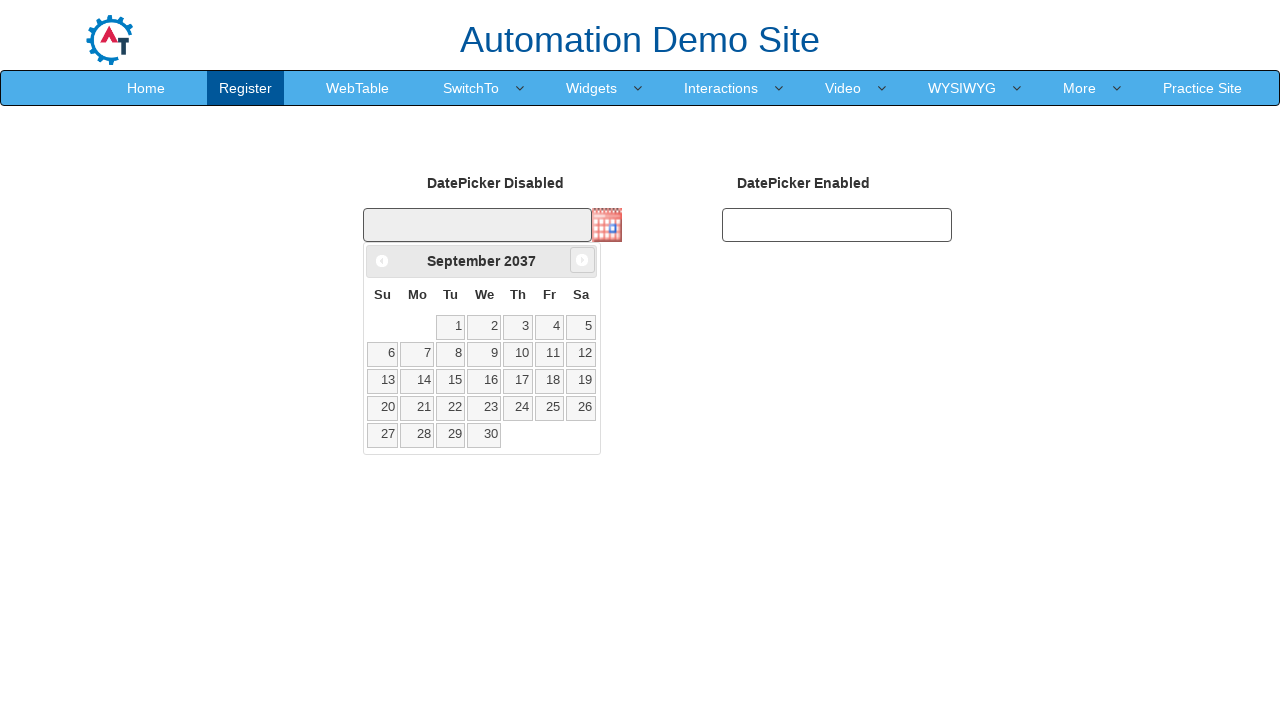

Clicked next month button (currently viewing September 2037) at (582, 260) on span.ui-icon.ui-icon-circle-triangle-e
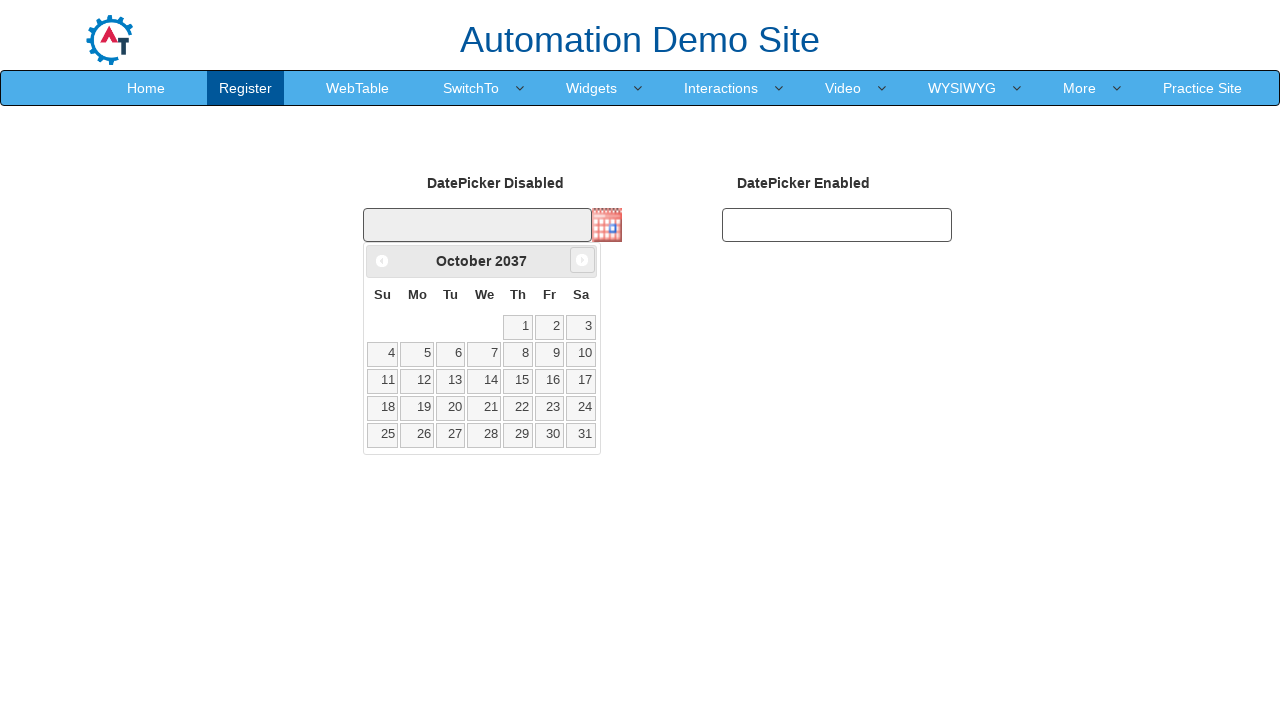

Retrieved current month: October
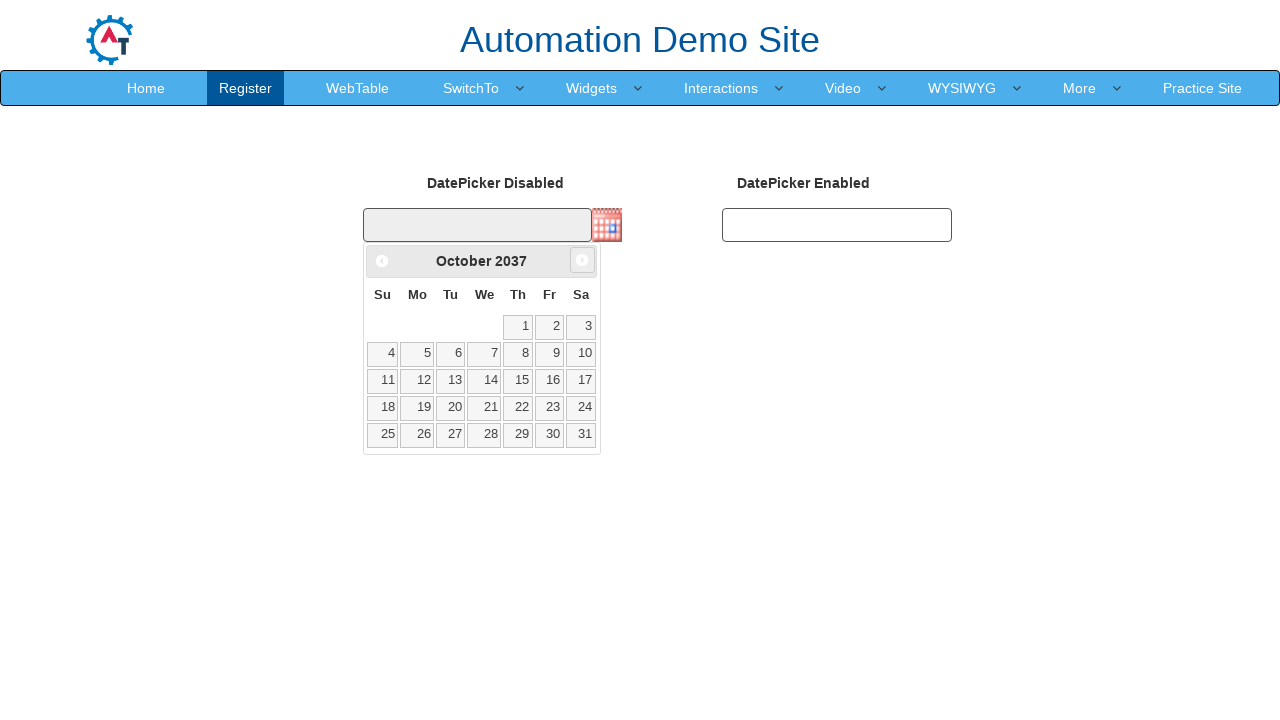

Retrieved current year: 2037
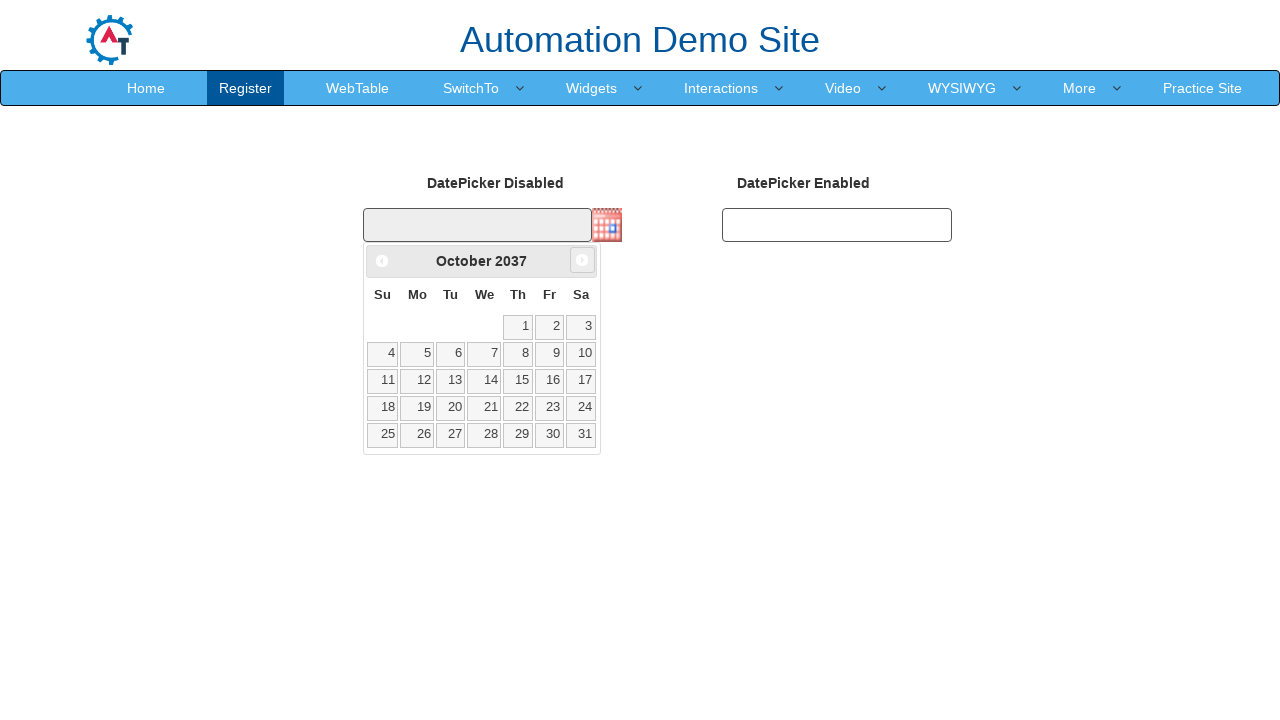

Clicked next month button (currently viewing October 2037) at (582, 260) on span.ui-icon.ui-icon-circle-triangle-e
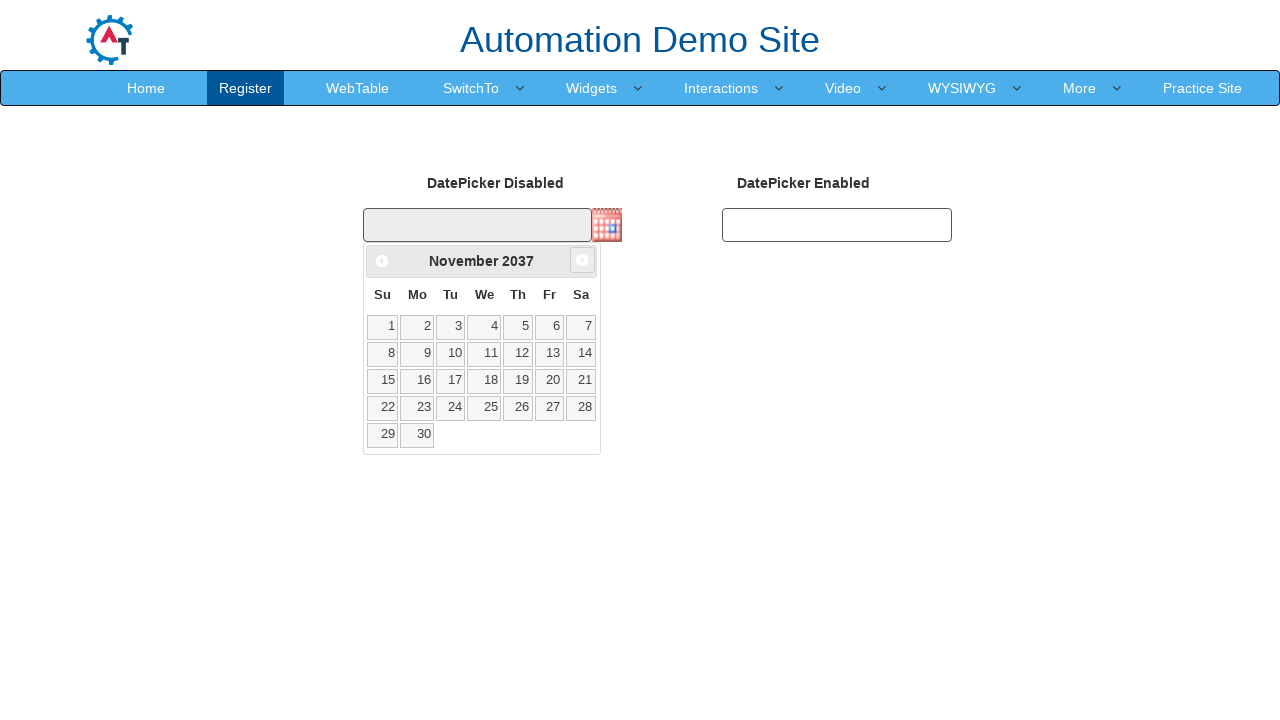

Retrieved current month: November
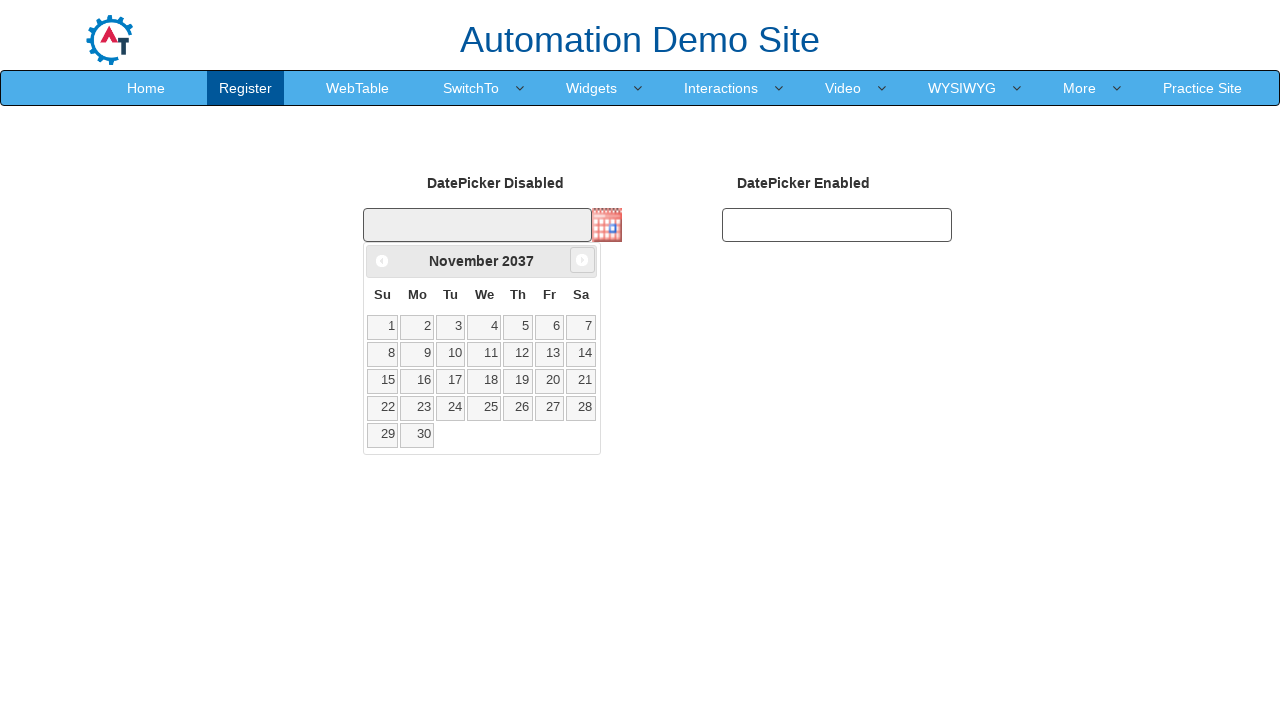

Retrieved current year: 2037
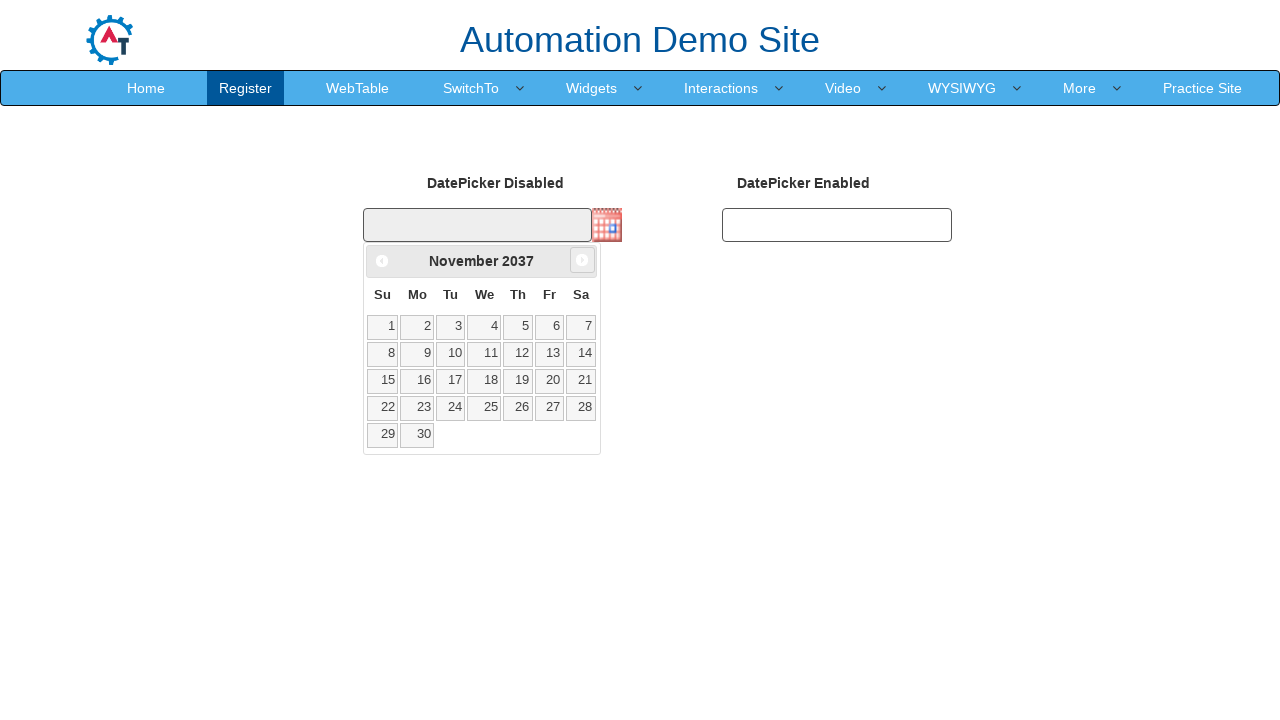

Clicked next month button (currently viewing November 2037) at (582, 260) on span.ui-icon.ui-icon-circle-triangle-e
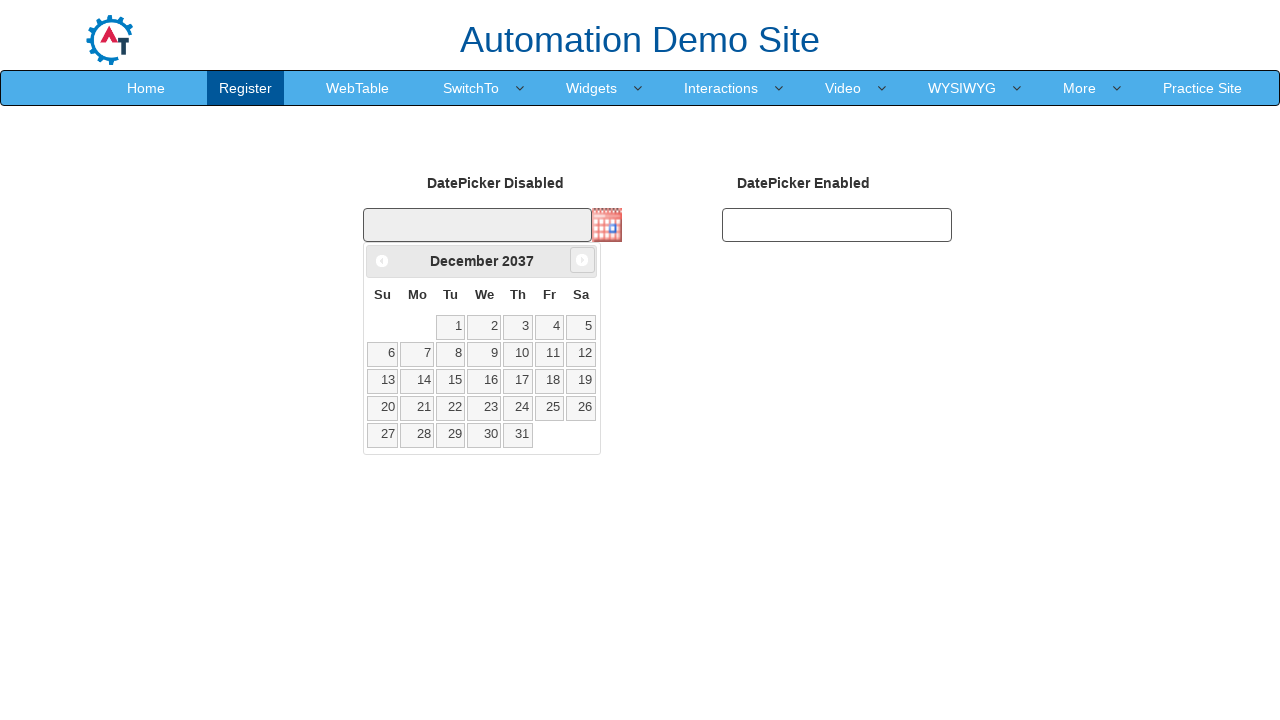

Retrieved current month: December
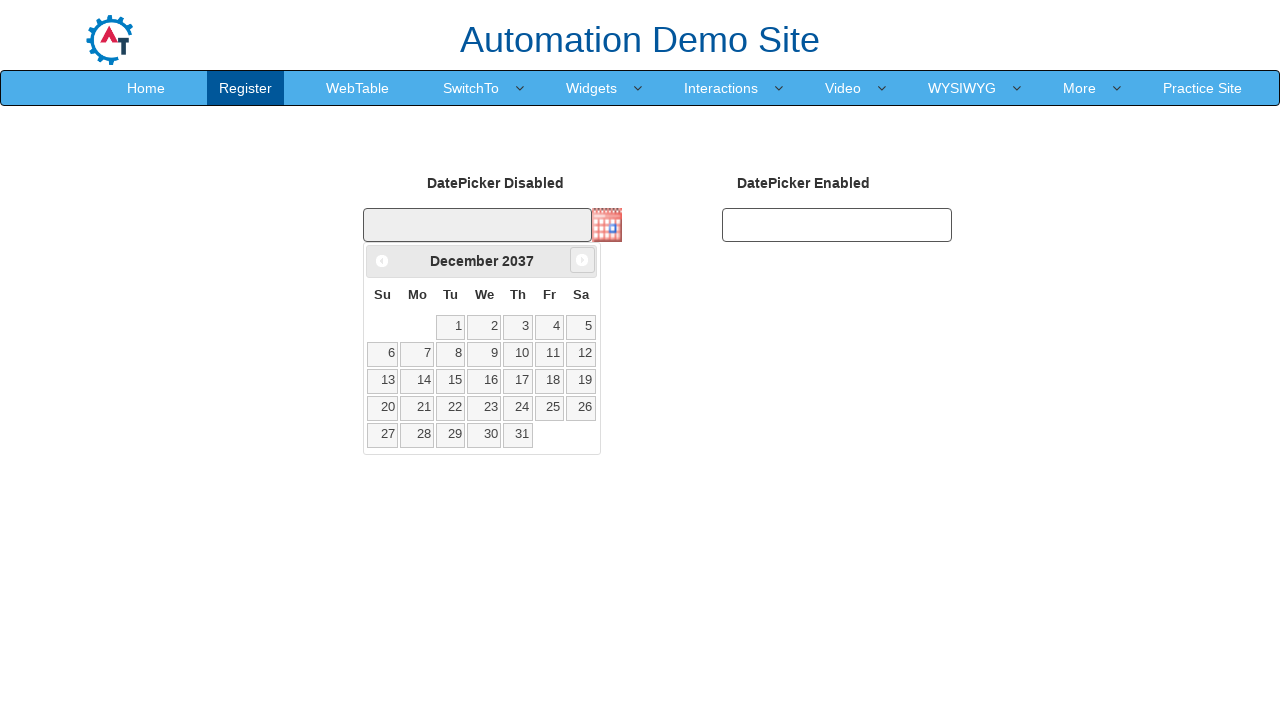

Retrieved current year: 2037
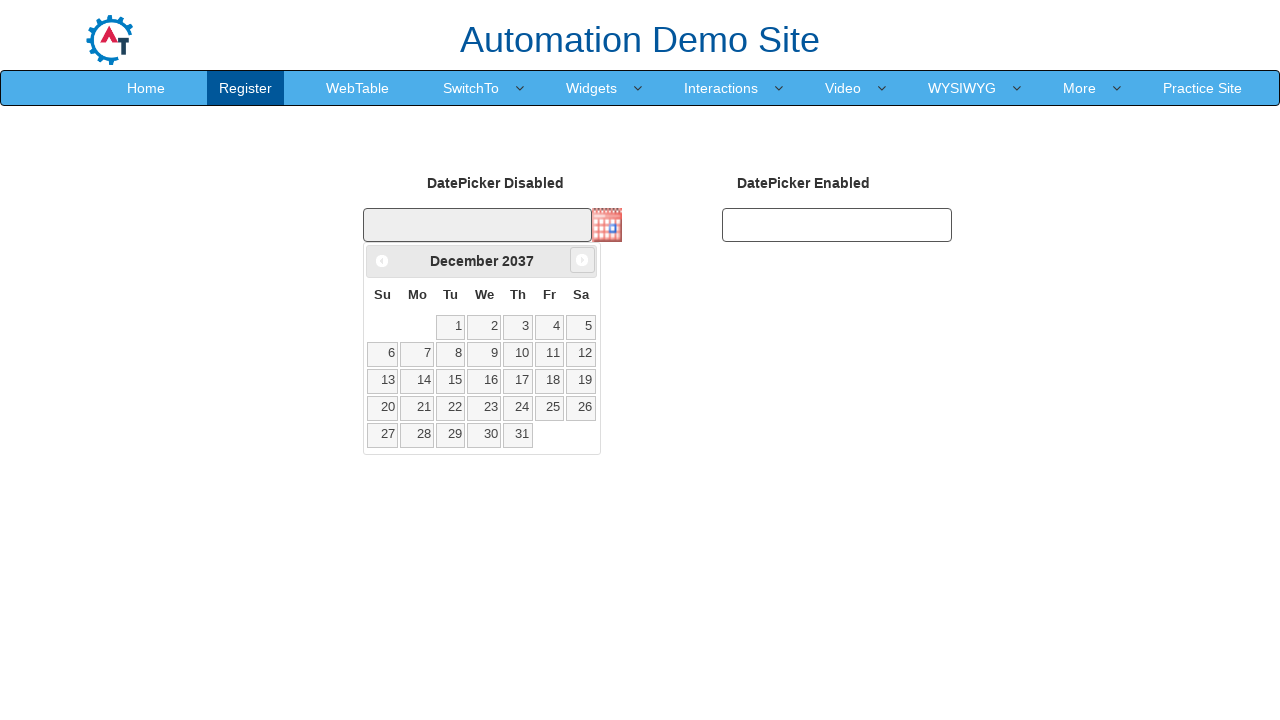

Clicked next month button (currently viewing December 2037) at (582, 260) on span.ui-icon.ui-icon-circle-triangle-e
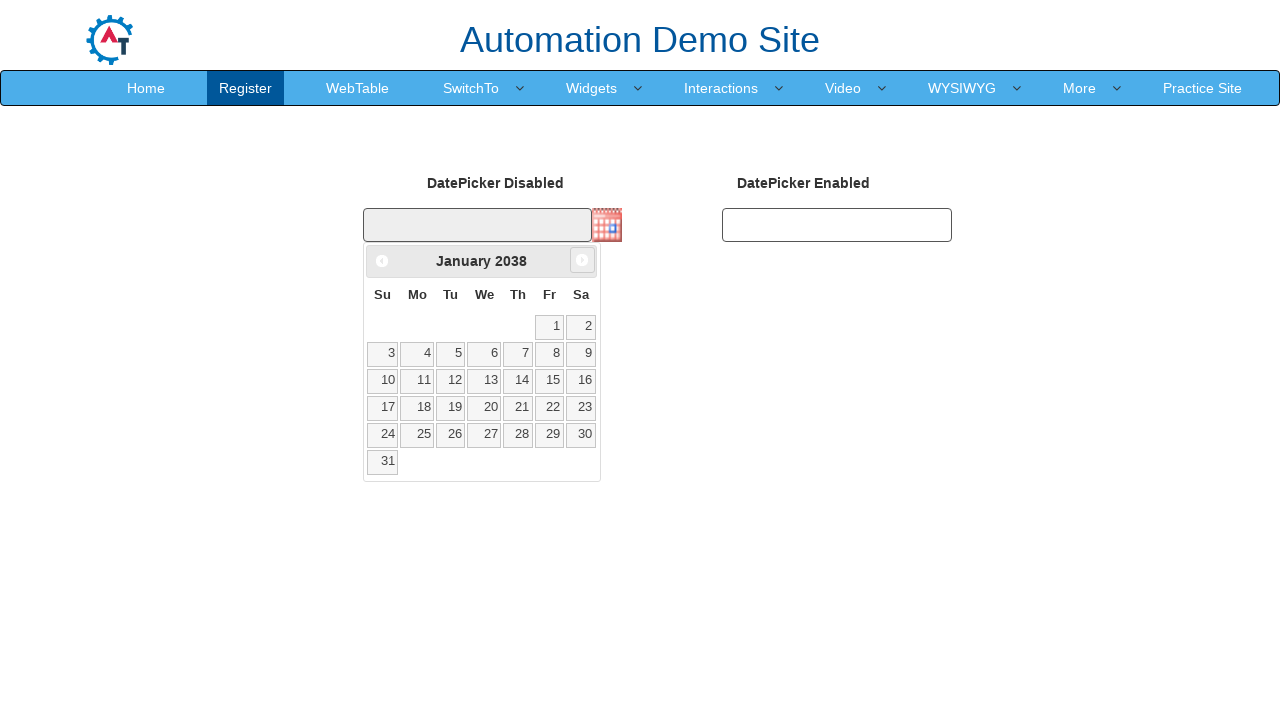

Retrieved current month: January
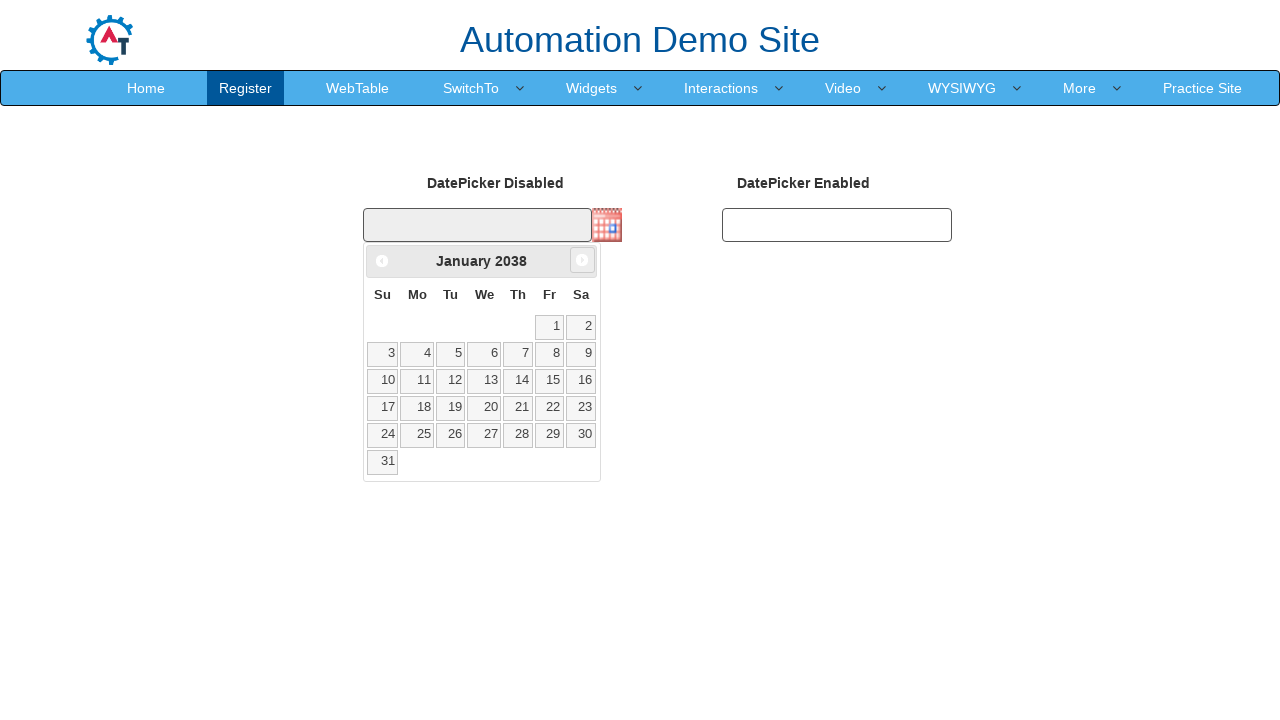

Retrieved current year: 2038
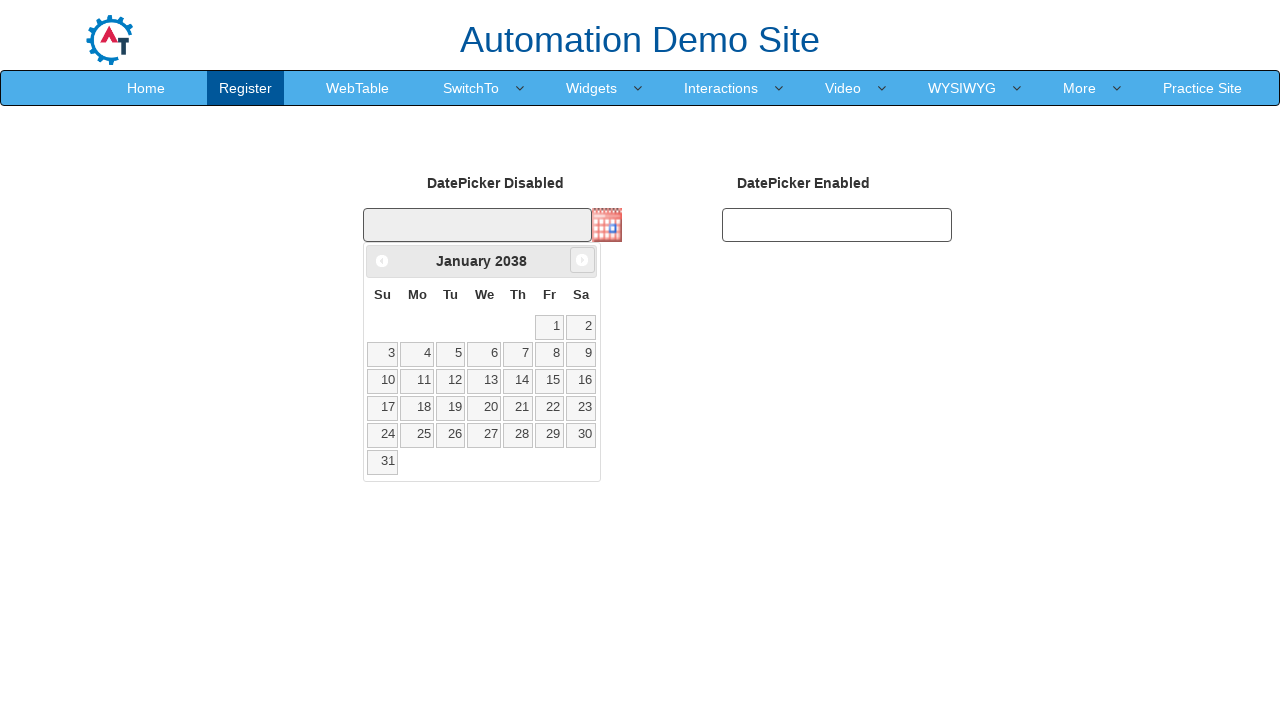

Clicked next month button (currently viewing January 2038) at (582, 260) on span.ui-icon.ui-icon-circle-triangle-e
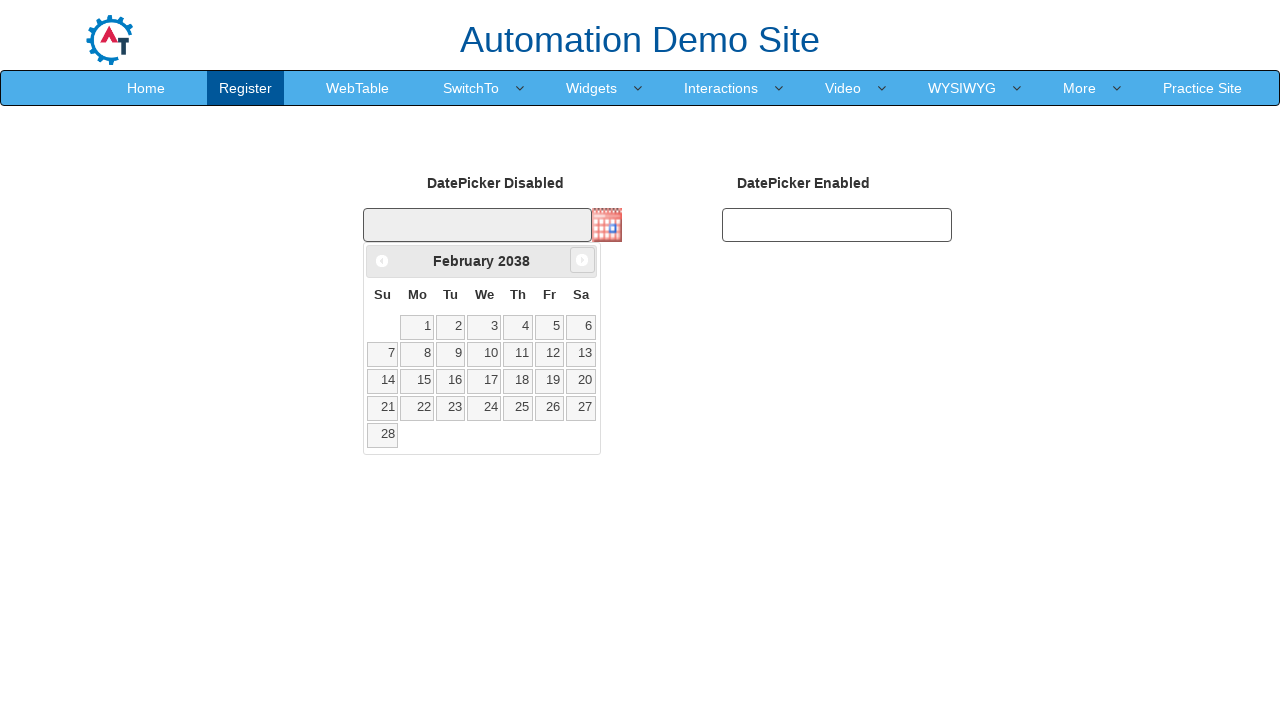

Retrieved current month: February
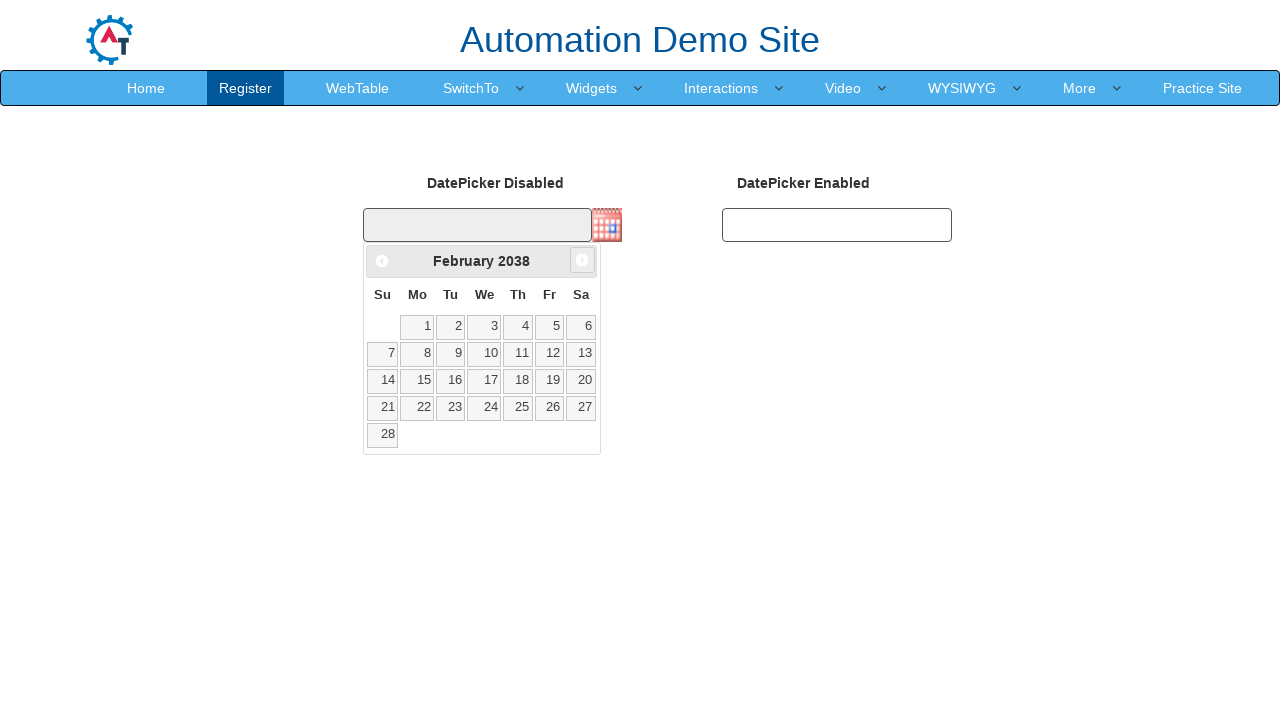

Retrieved current year: 2038
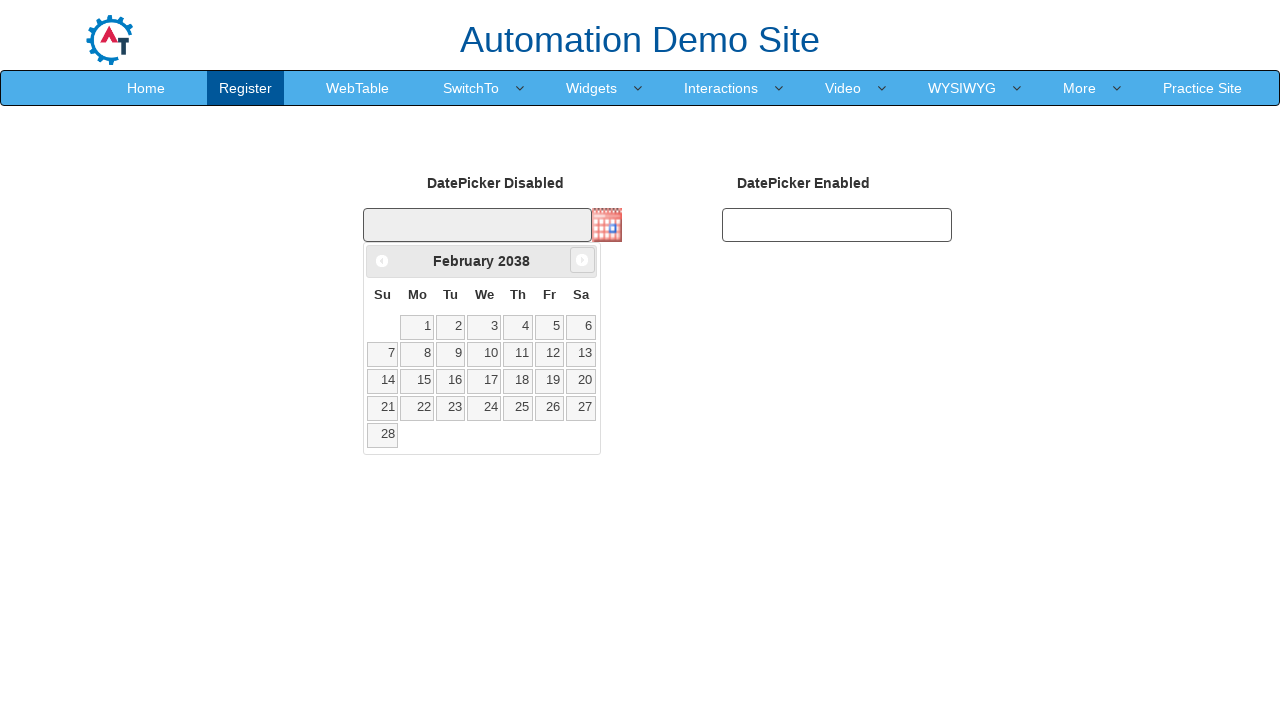

Clicked next month button (currently viewing February 2038) at (582, 260) on span.ui-icon.ui-icon-circle-triangle-e
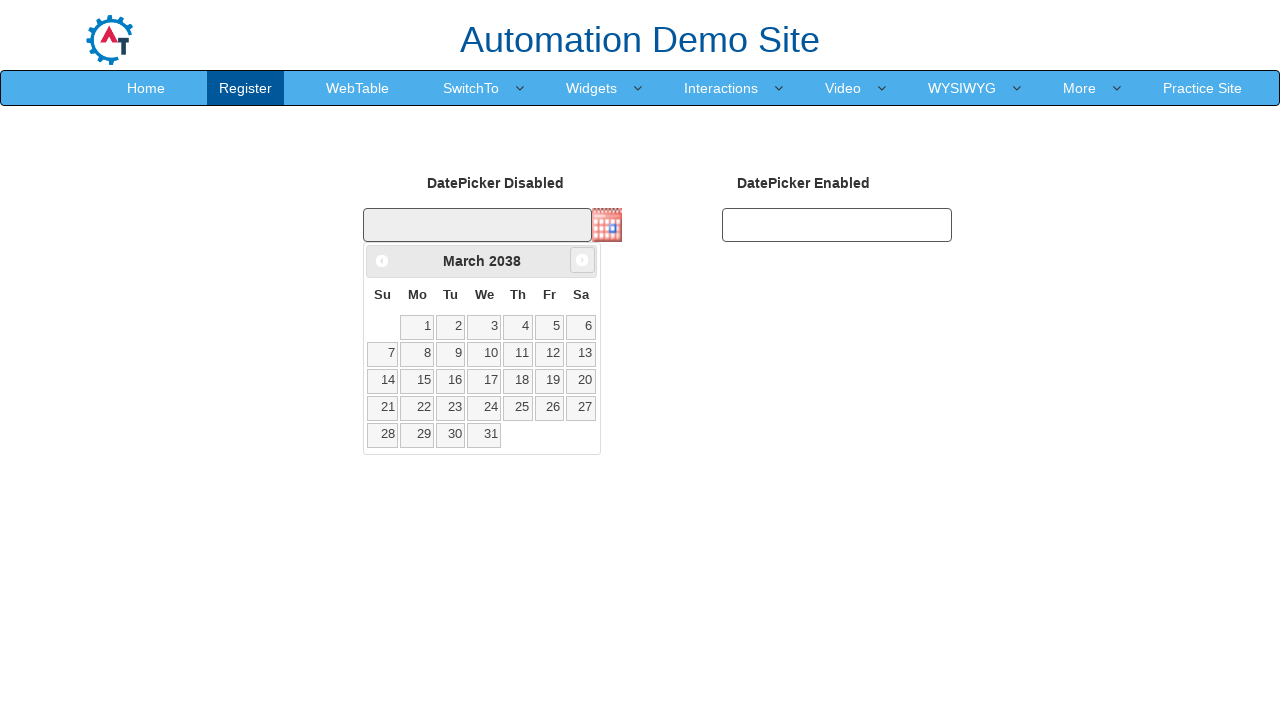

Retrieved current month: March
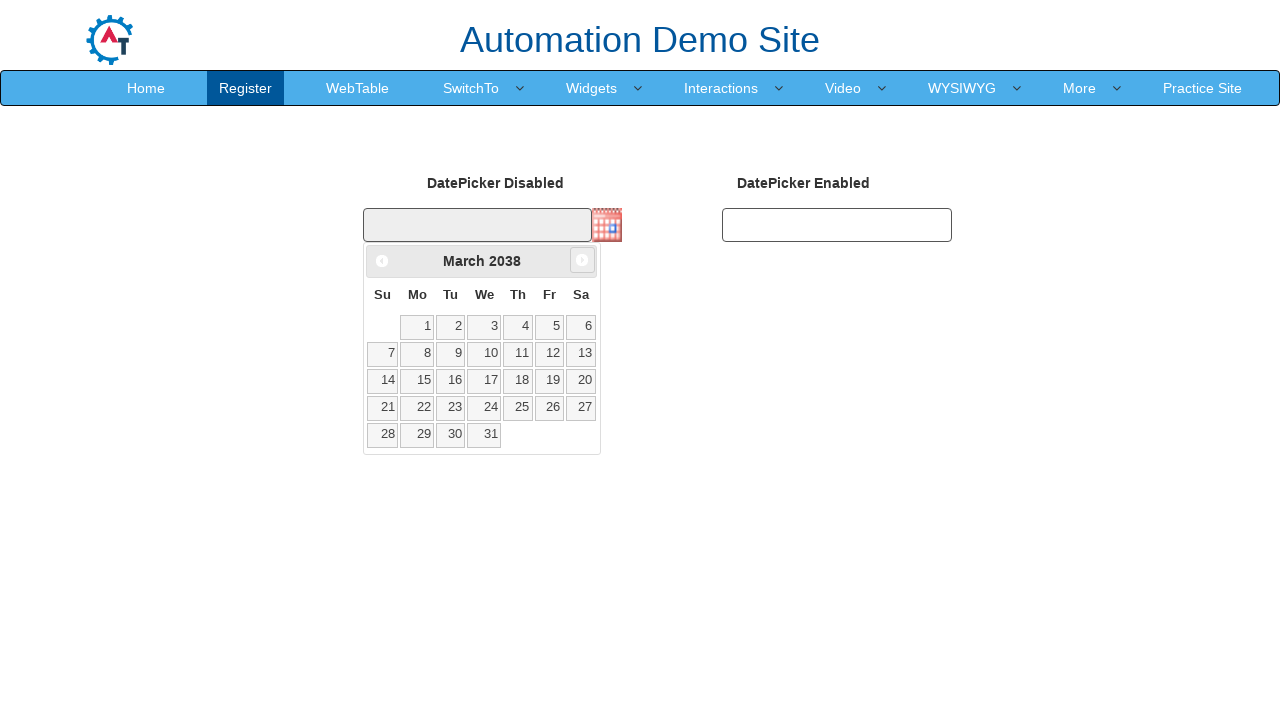

Retrieved current year: 2038
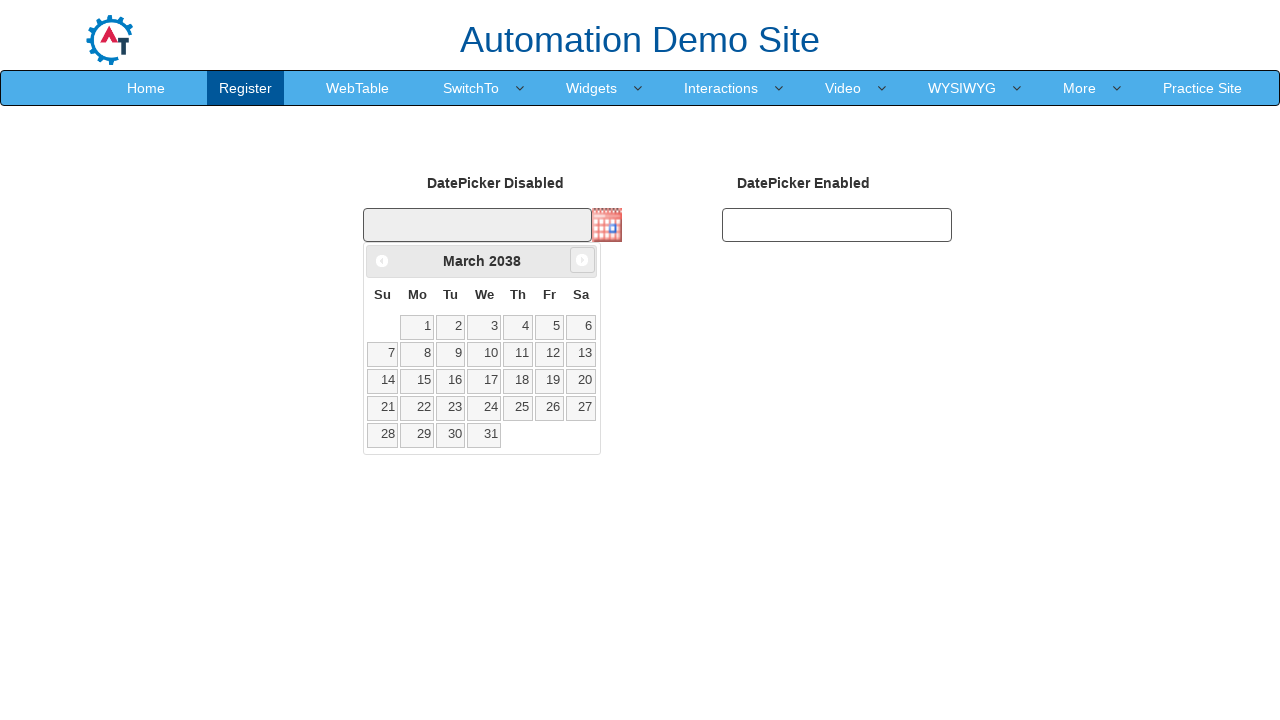

Clicked next month button (currently viewing March 2038) at (582, 260) on span.ui-icon.ui-icon-circle-triangle-e
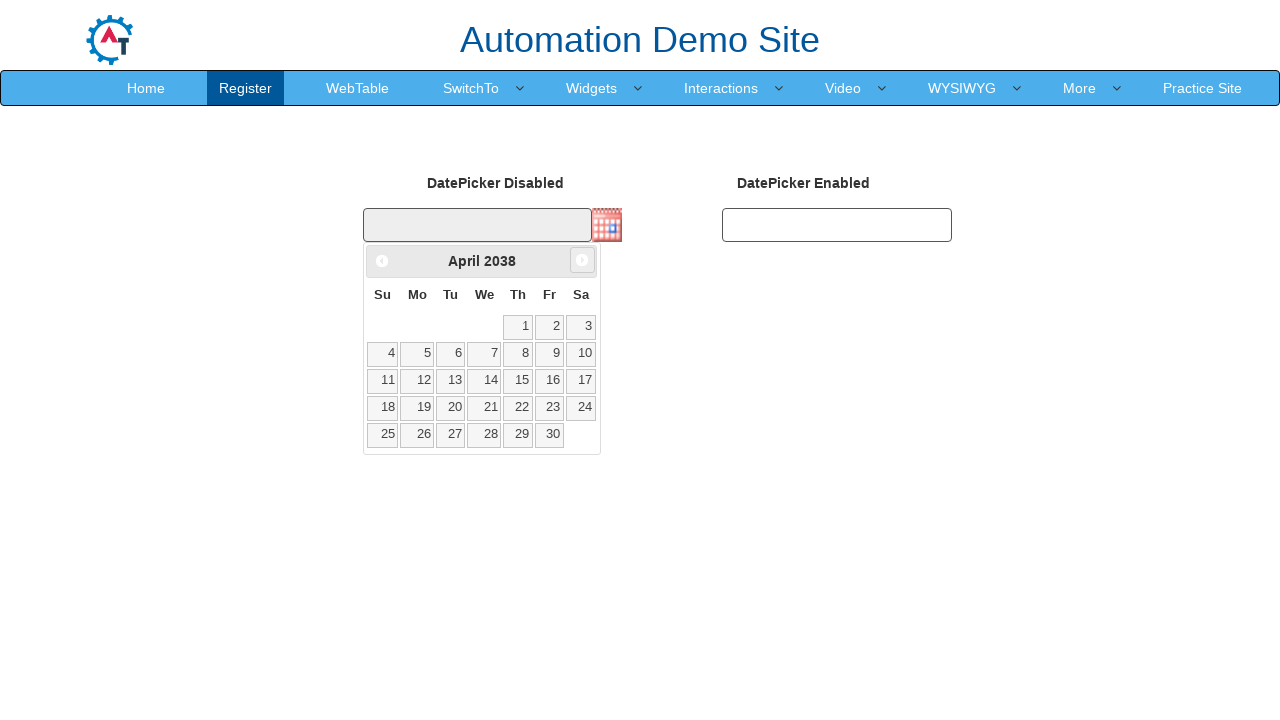

Retrieved current month: April
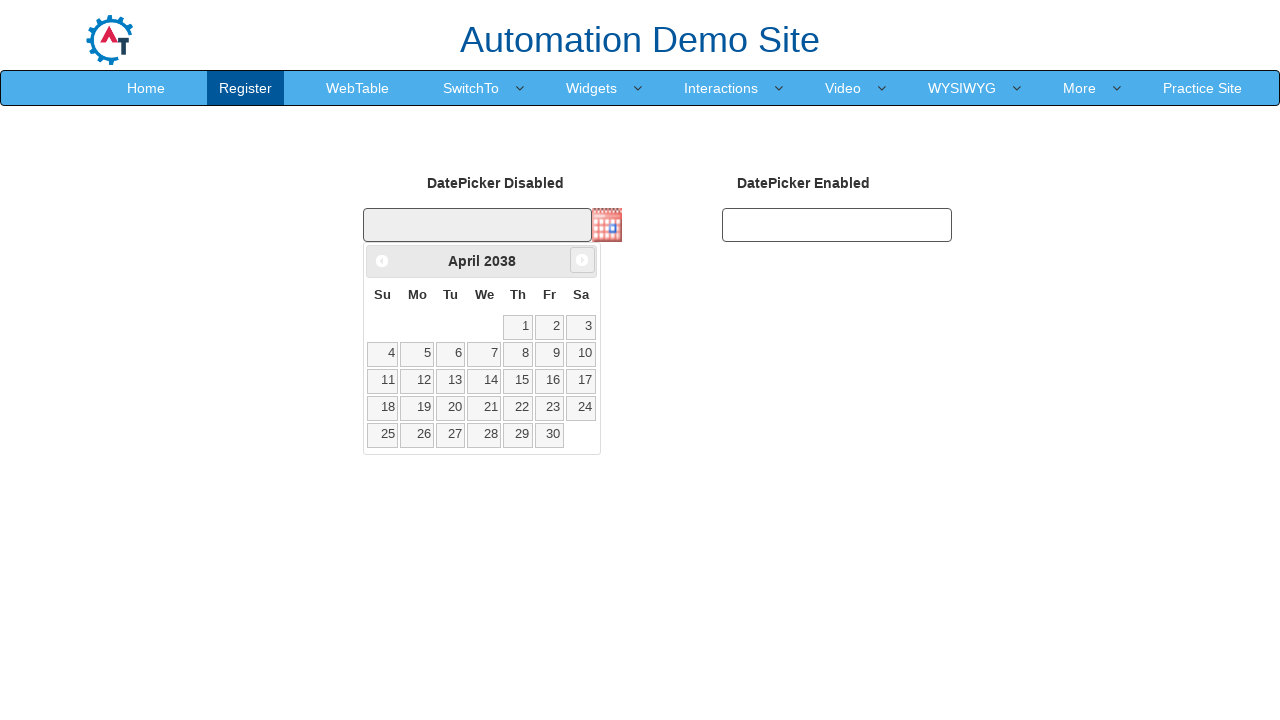

Retrieved current year: 2038
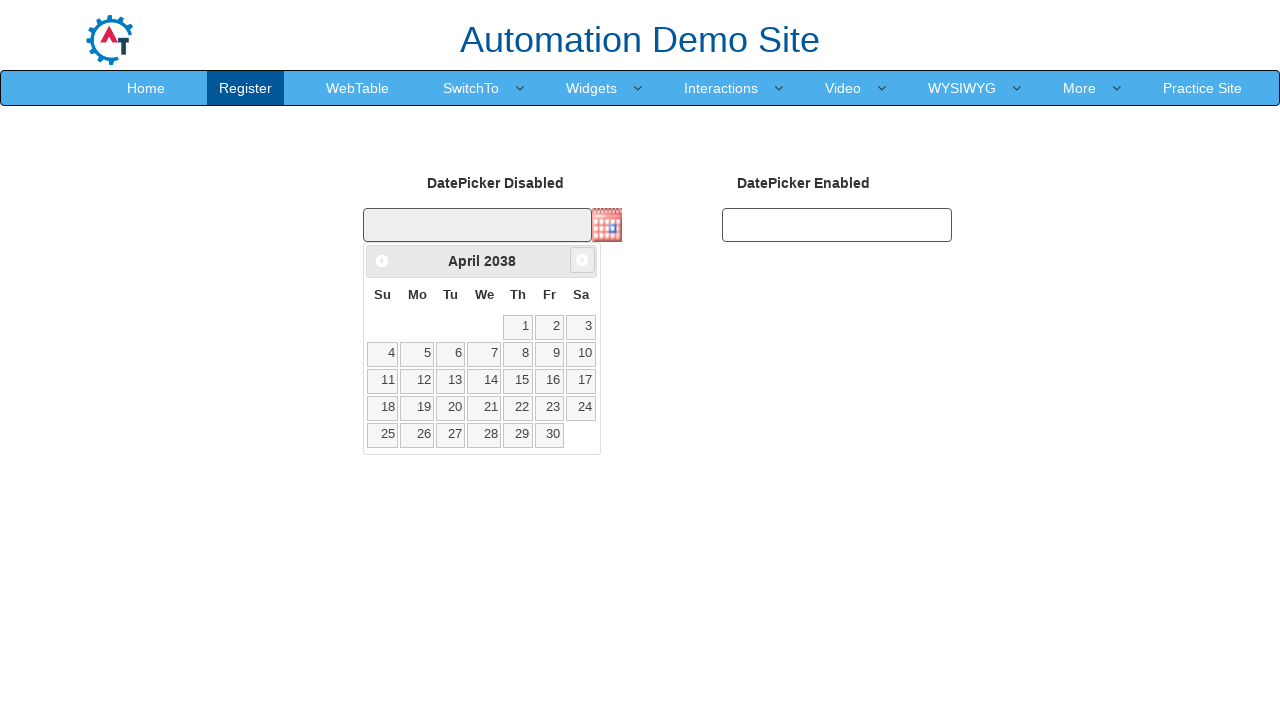

Clicked next month button (currently viewing April 2038) at (582, 260) on span.ui-icon.ui-icon-circle-triangle-e
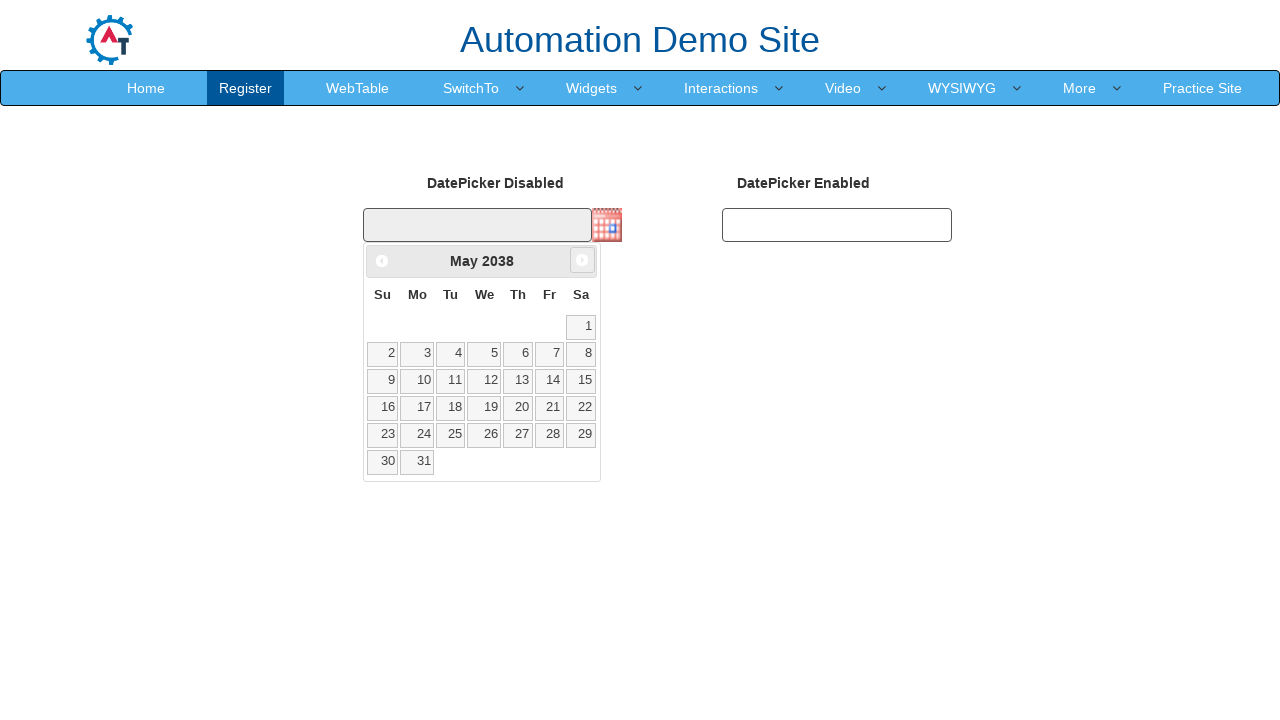

Retrieved current month: May
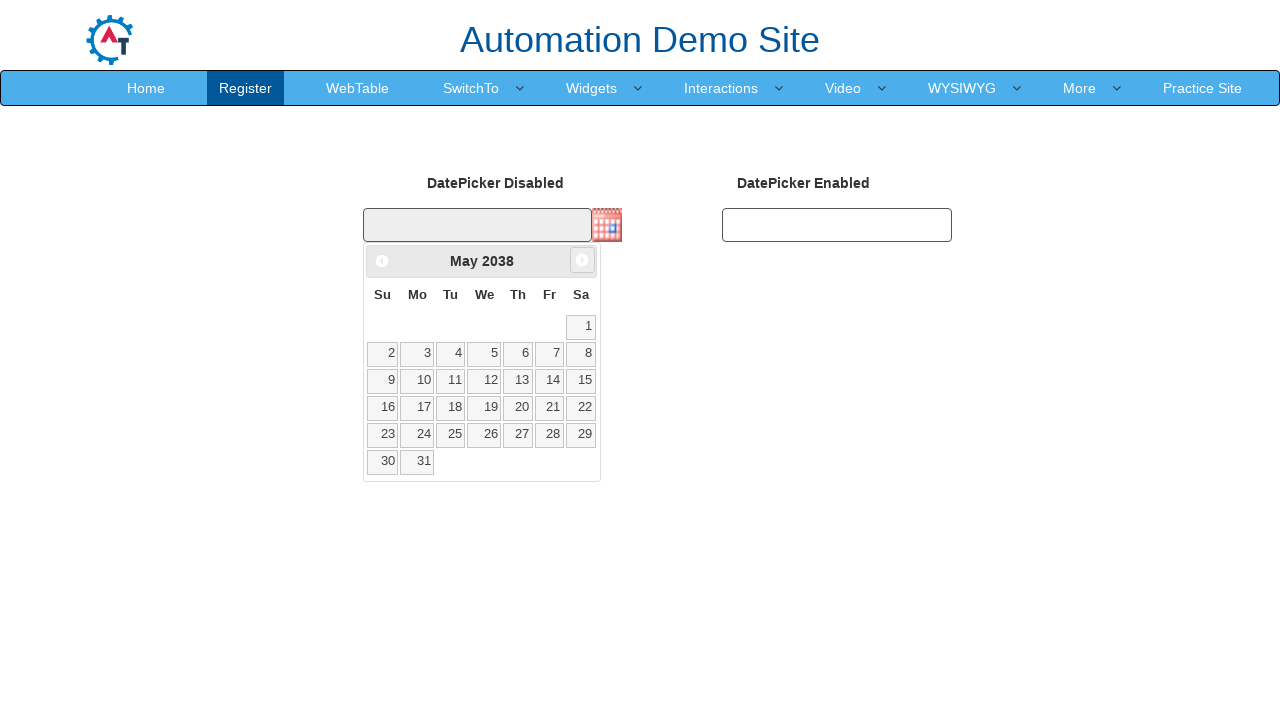

Retrieved current year: 2038
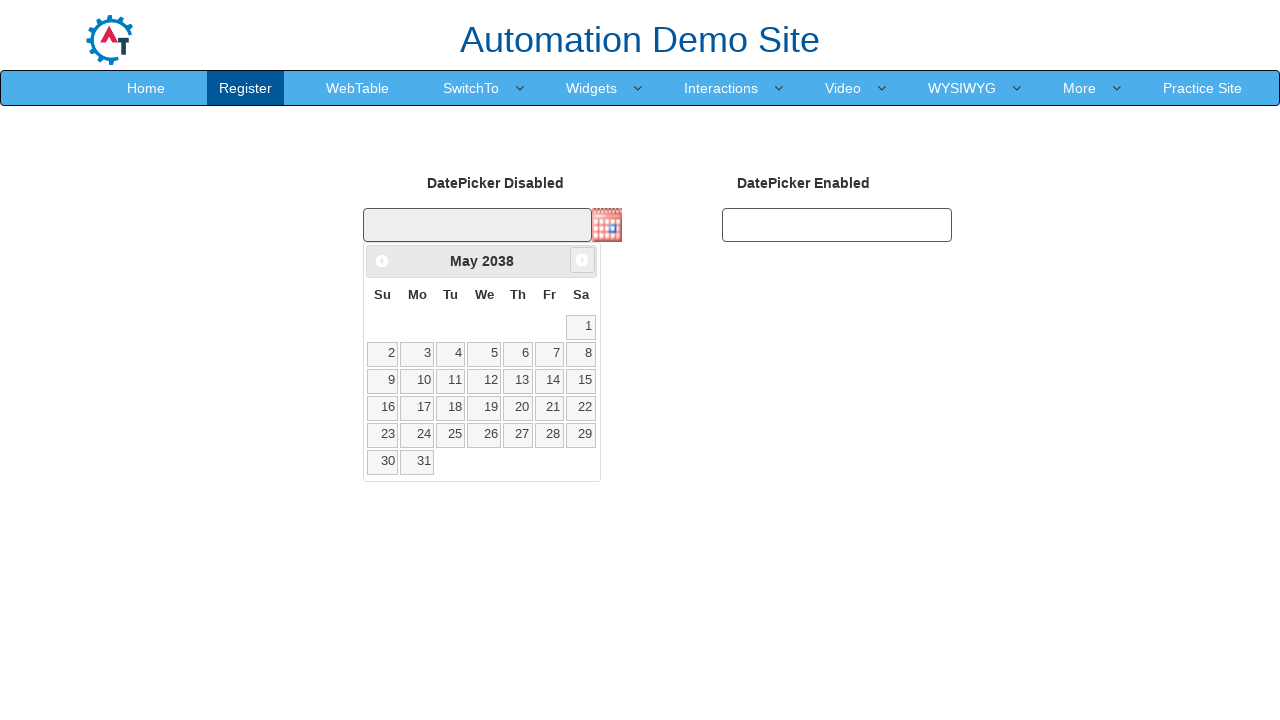

Clicked next month button (currently viewing May 2038) at (582, 260) on span.ui-icon.ui-icon-circle-triangle-e
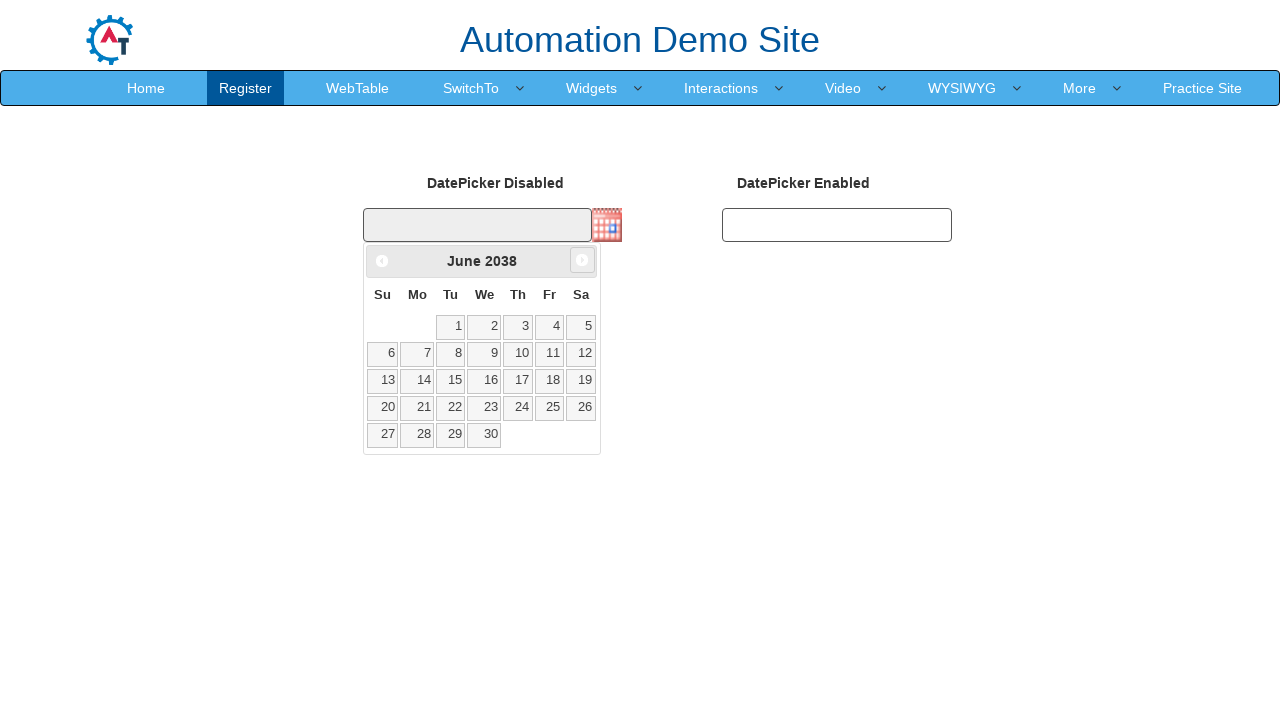

Retrieved current month: June
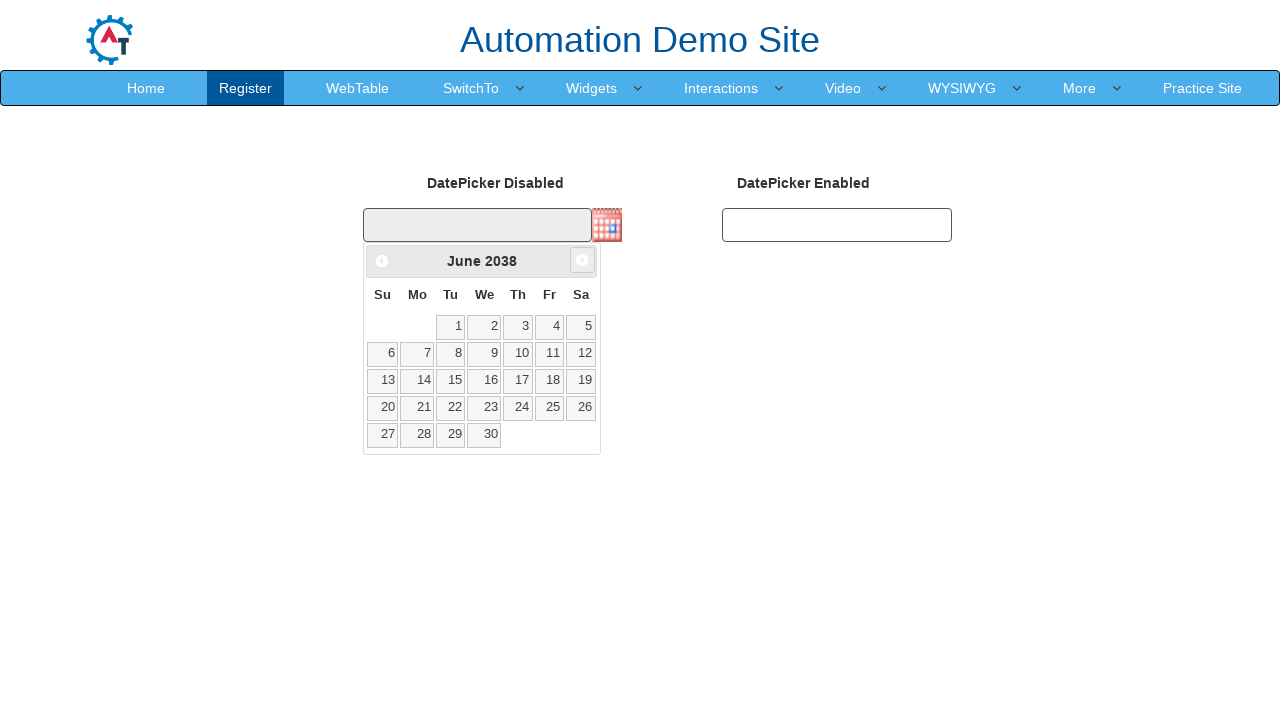

Retrieved current year: 2038
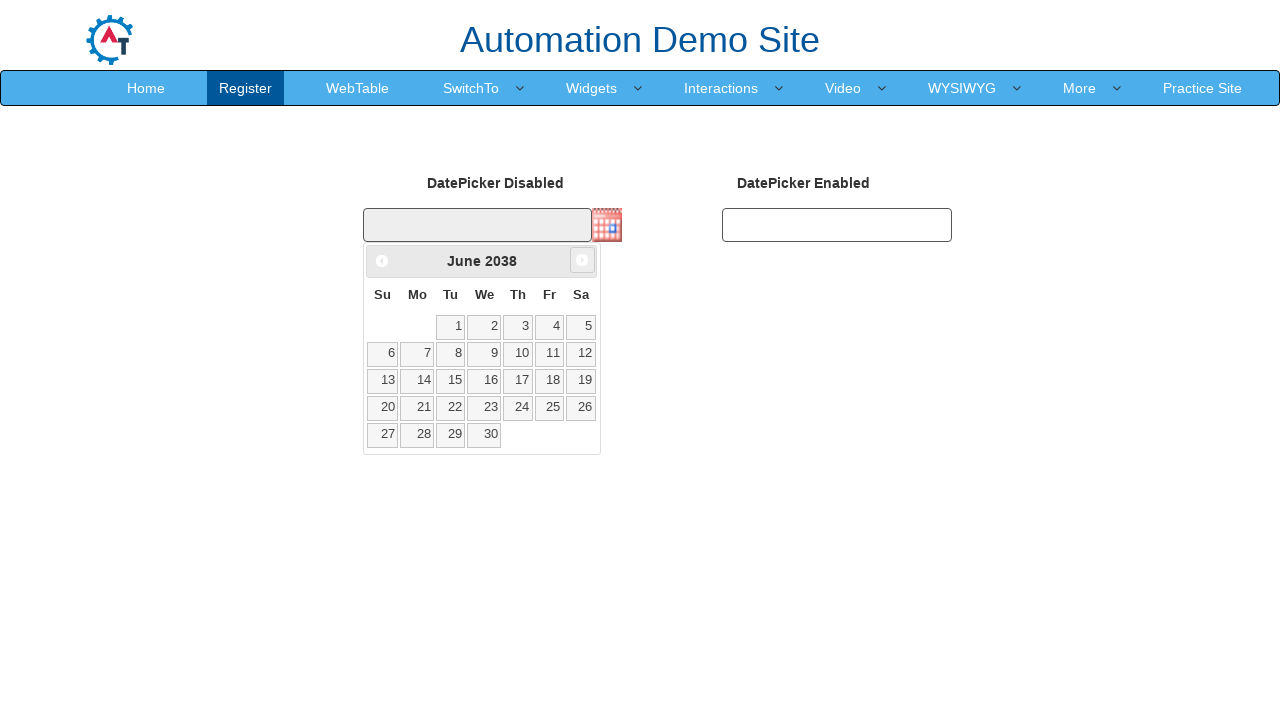

Clicked next month button (currently viewing June 2038) at (582, 260) on span.ui-icon.ui-icon-circle-triangle-e
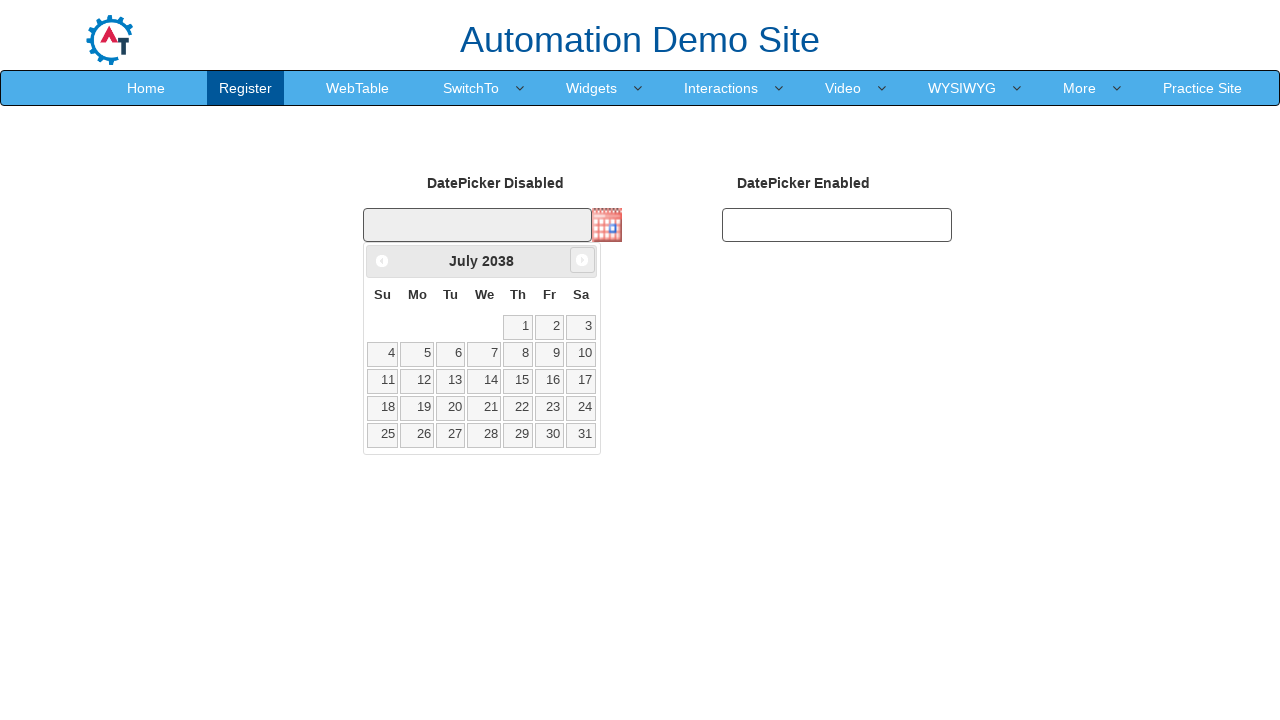

Retrieved current month: July
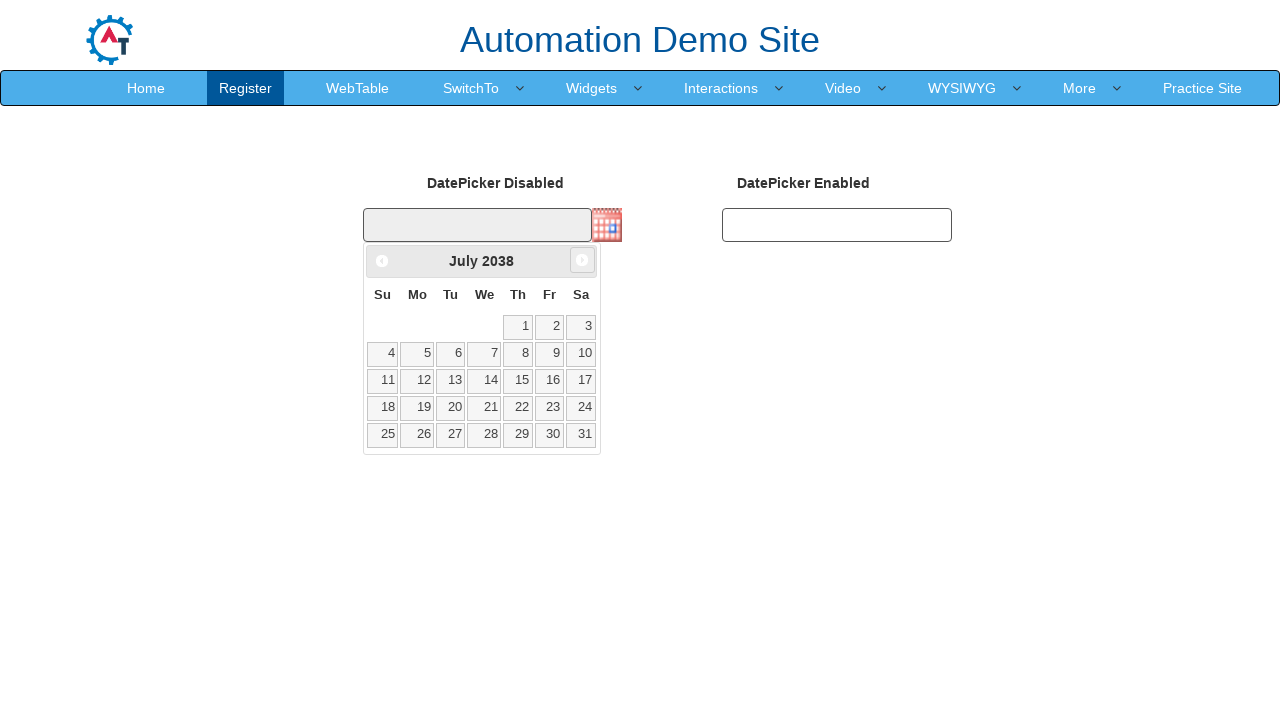

Retrieved current year: 2038
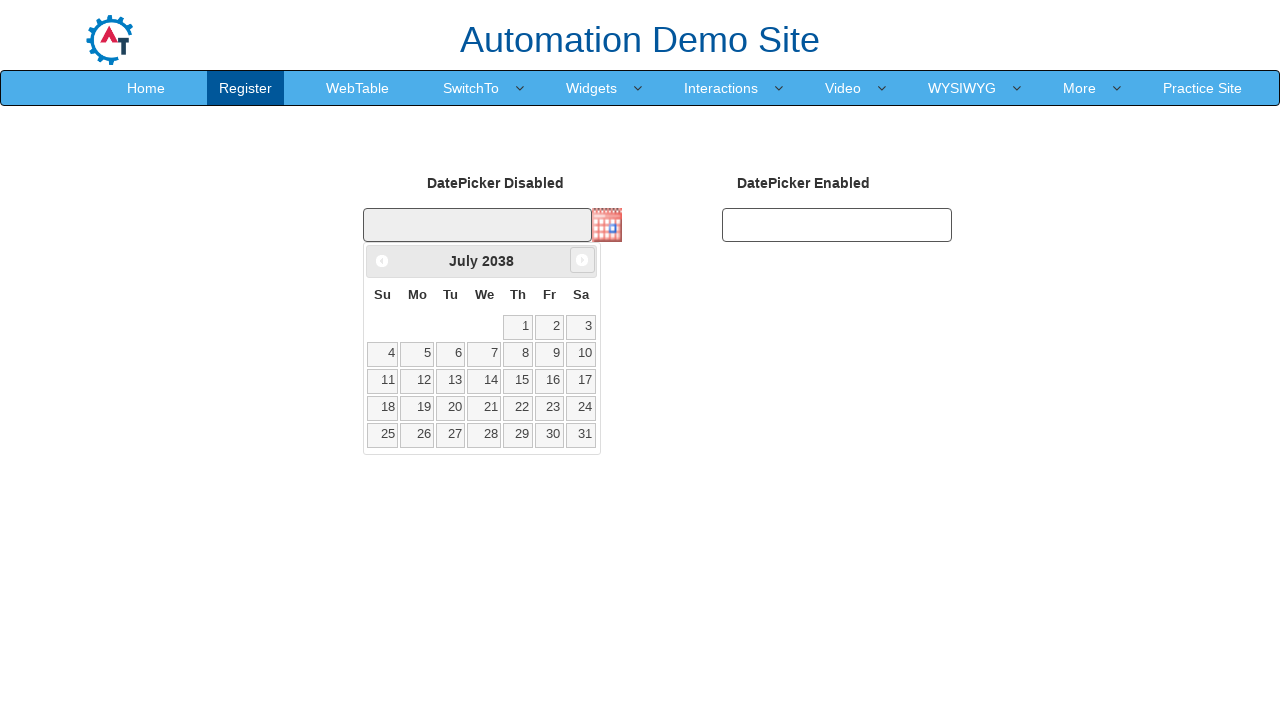

Clicked next month button (currently viewing July 2038) at (582, 260) on span.ui-icon.ui-icon-circle-triangle-e
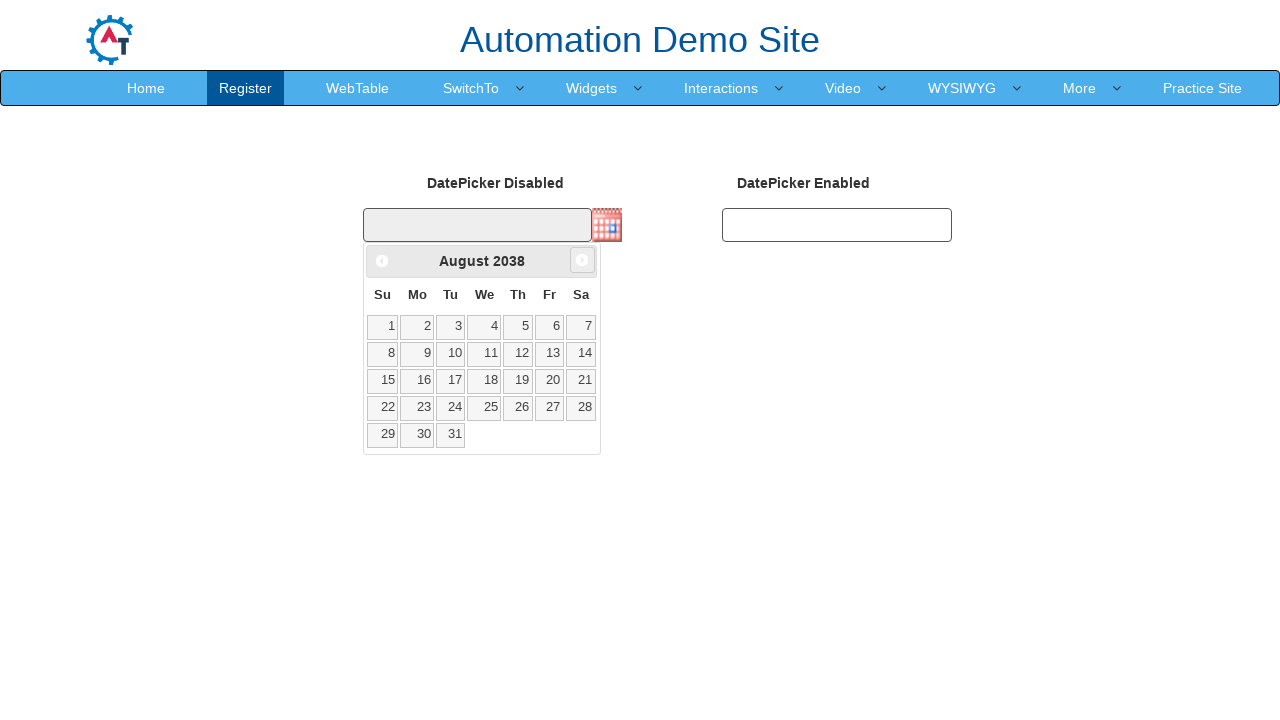

Retrieved current month: August
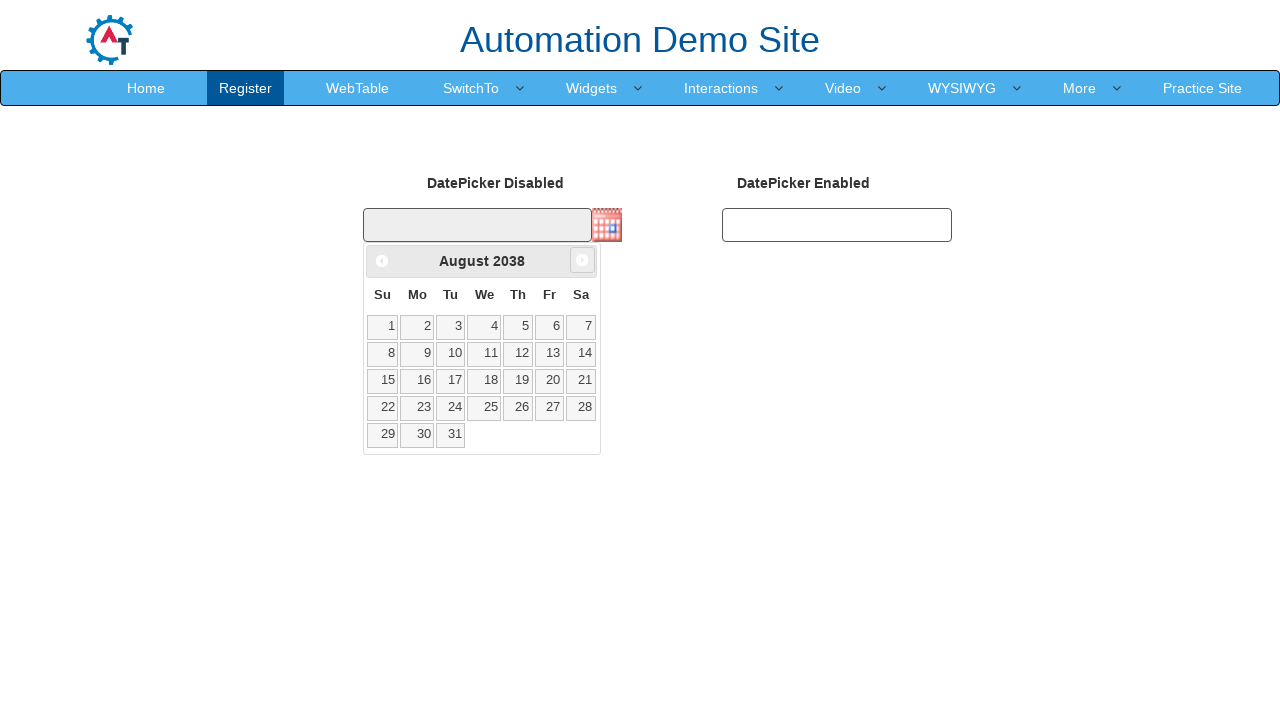

Retrieved current year: 2038
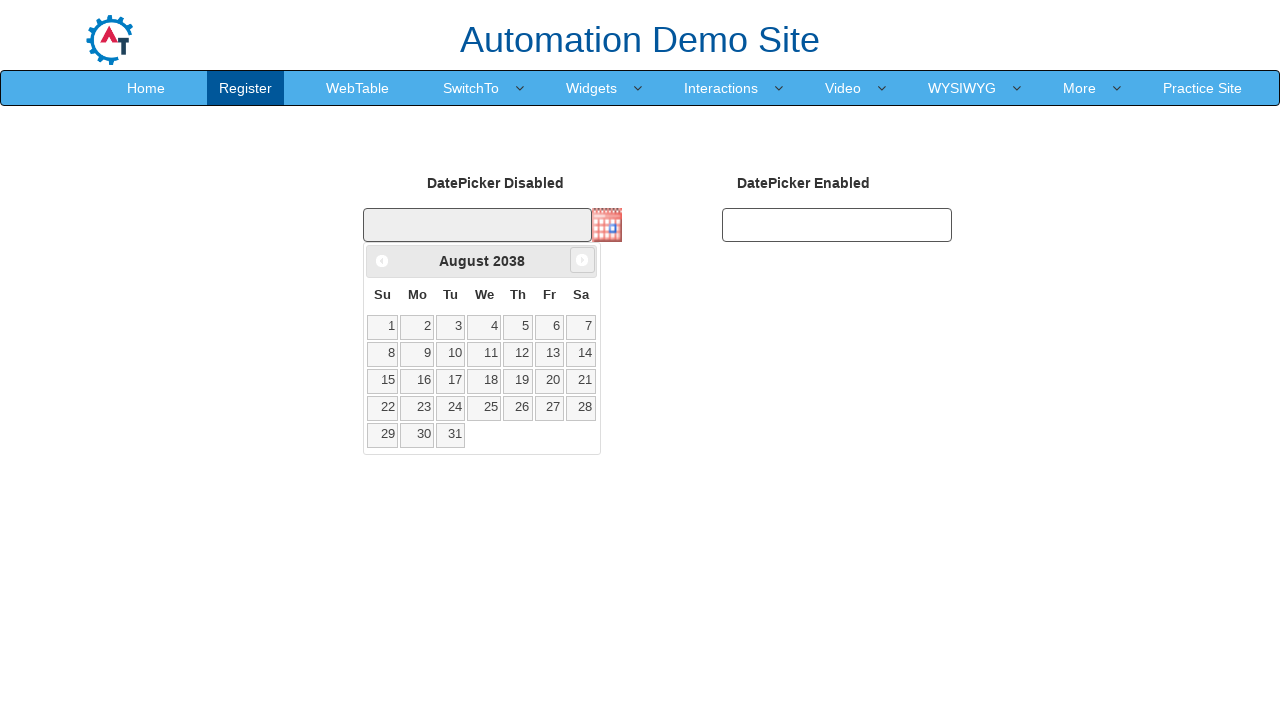

Clicked next month button (currently viewing August 2038) at (582, 260) on span.ui-icon.ui-icon-circle-triangle-e
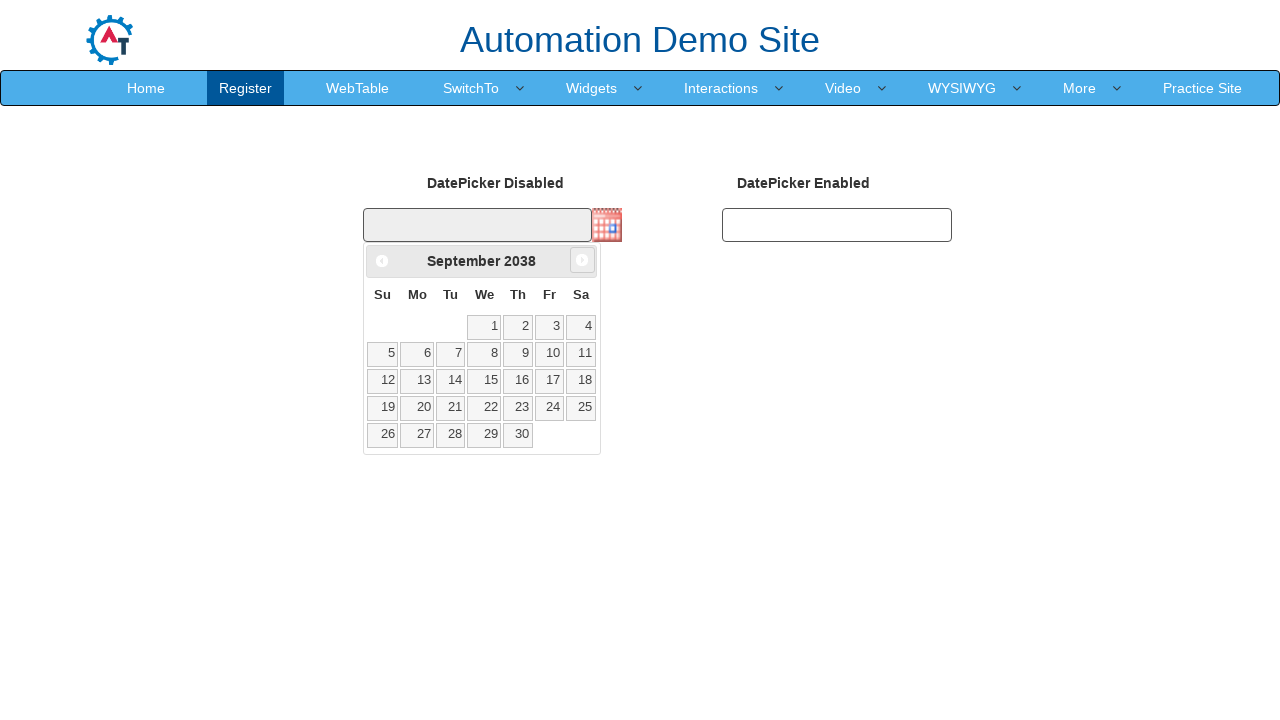

Retrieved current month: September
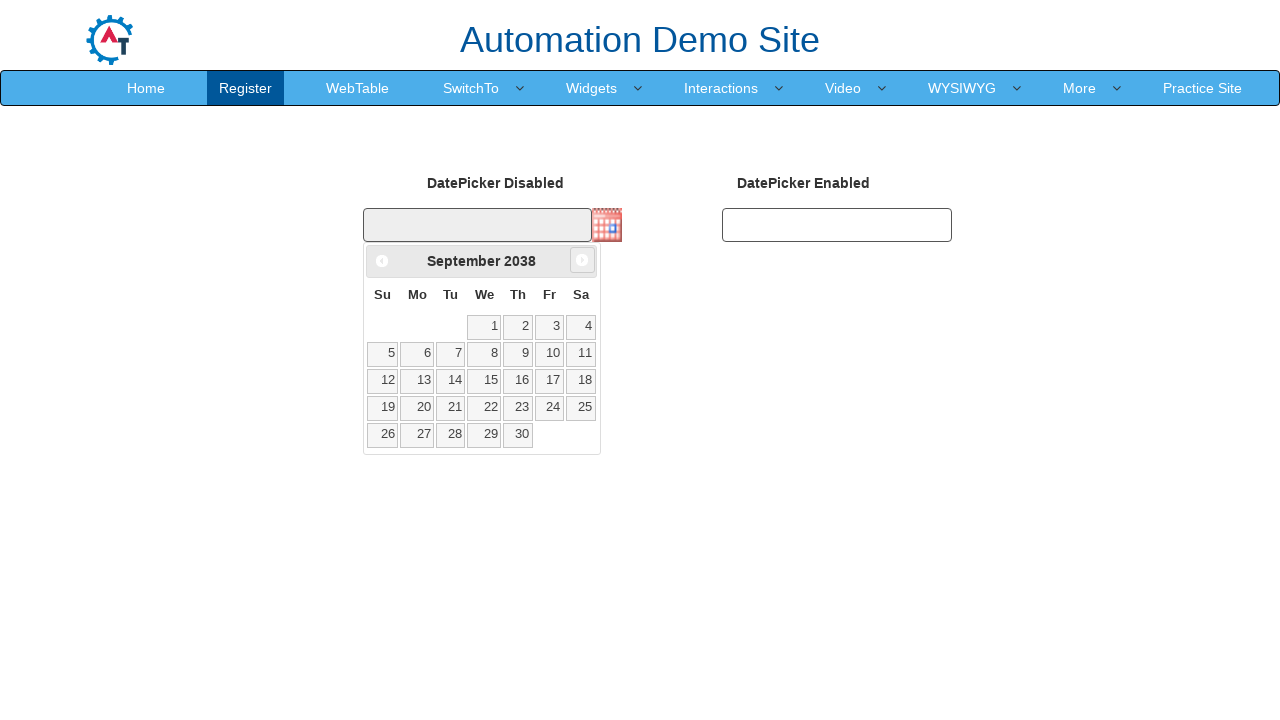

Retrieved current year: 2038
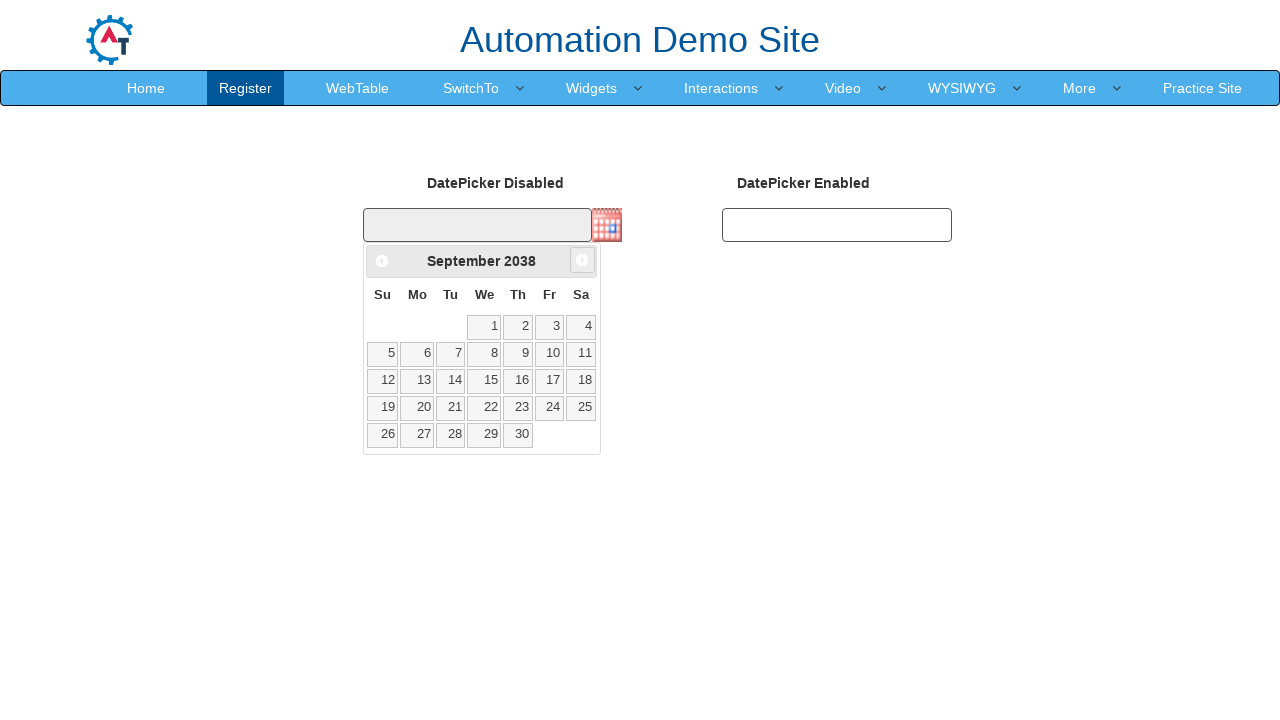

Clicked next month button (currently viewing September 2038) at (582, 260) on span.ui-icon.ui-icon-circle-triangle-e
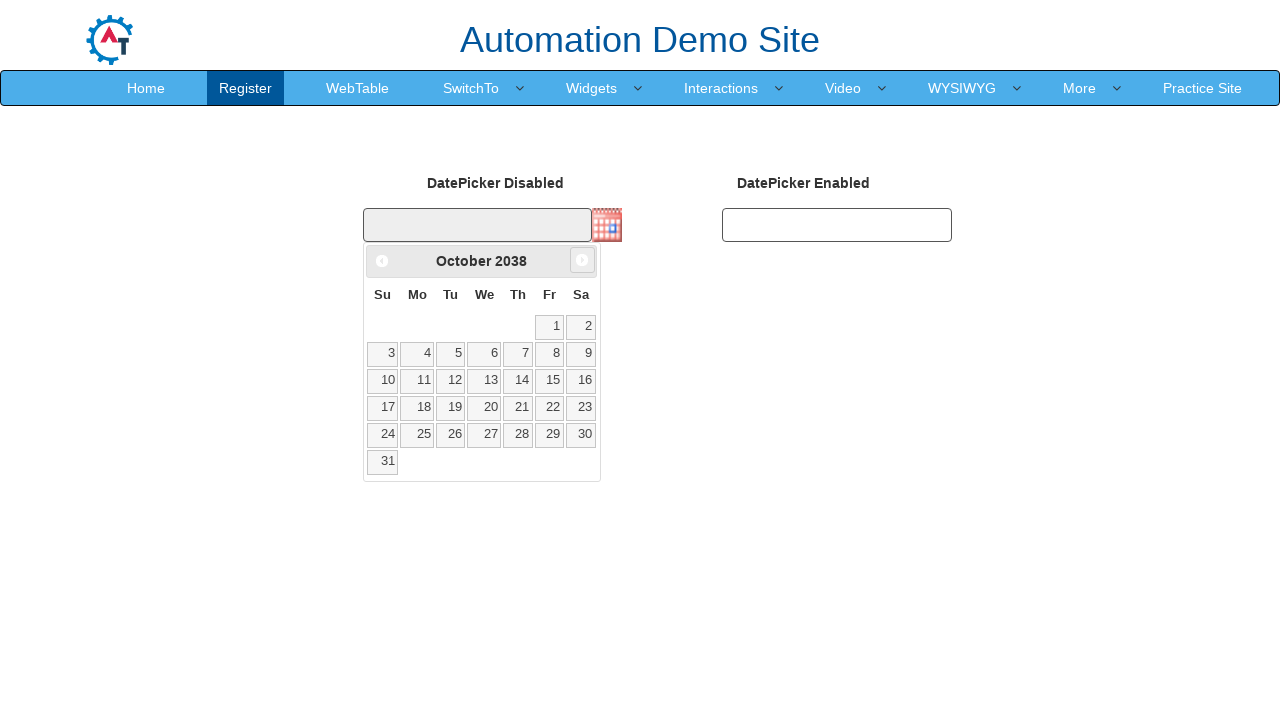

Retrieved current month: October
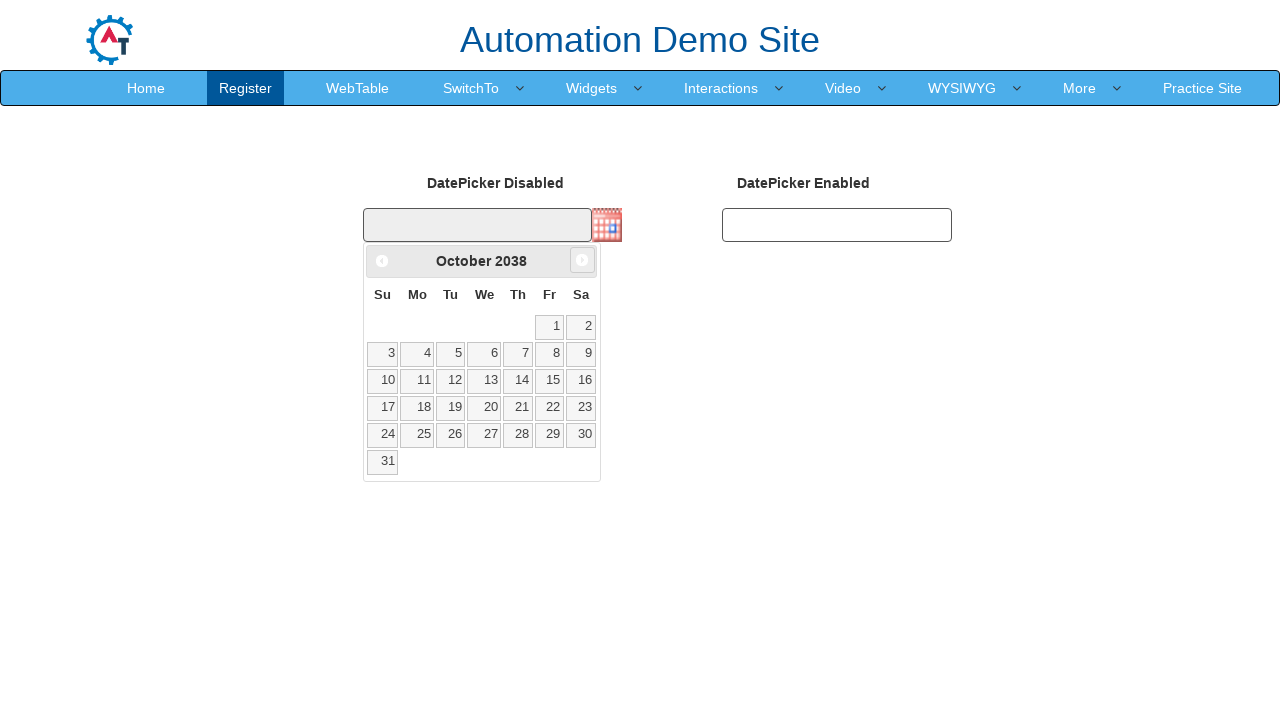

Retrieved current year: 2038
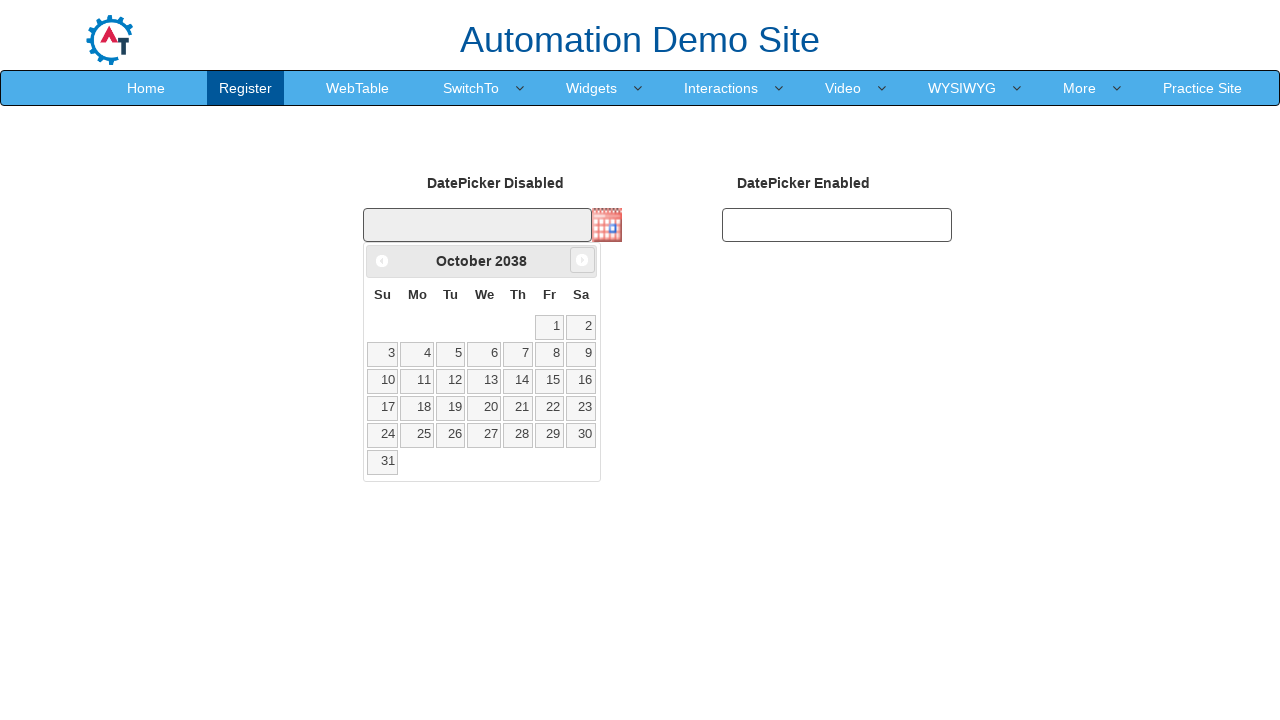

Clicked next month button (currently viewing October 2038) at (582, 260) on span.ui-icon.ui-icon-circle-triangle-e
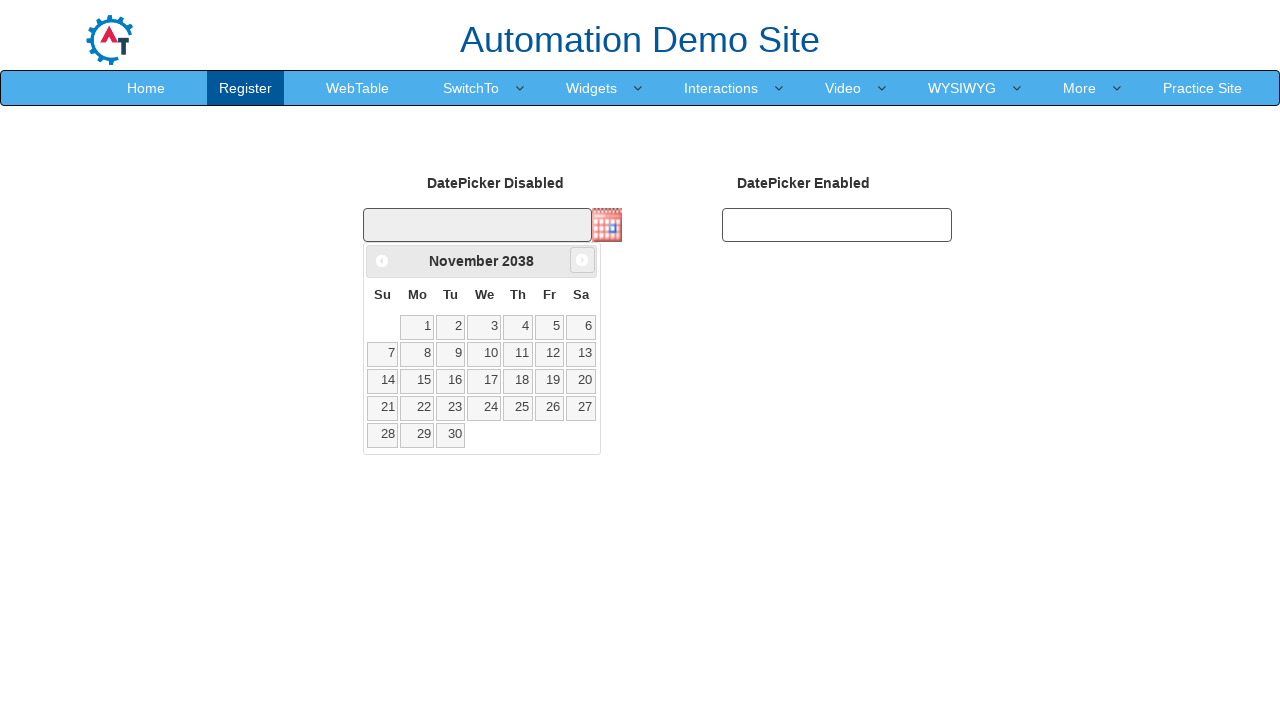

Retrieved current month: November
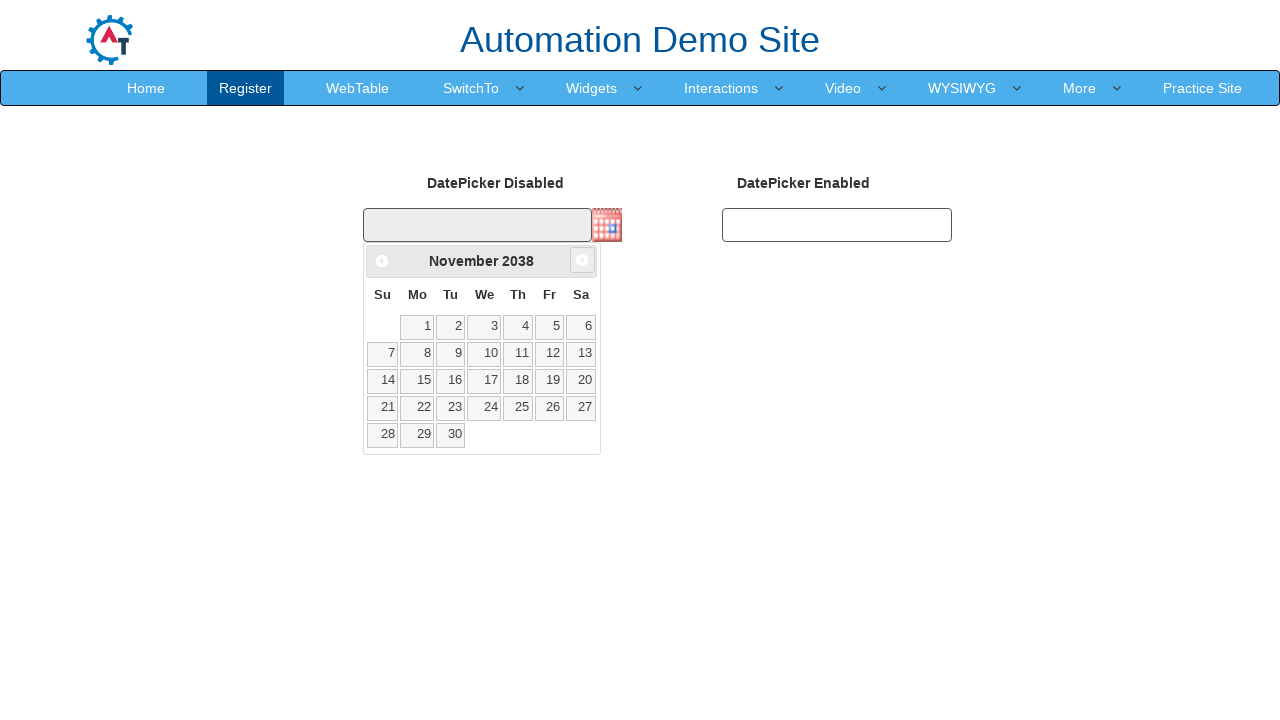

Retrieved current year: 2038
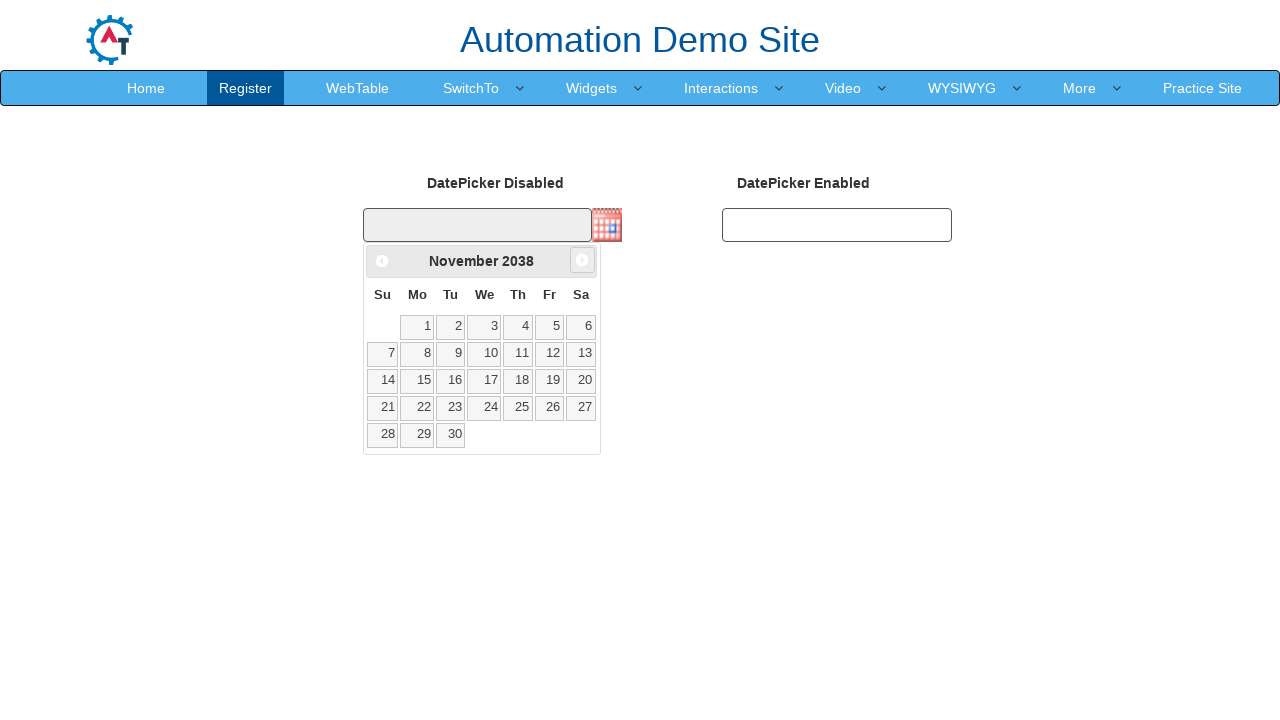

Clicked next month button (currently viewing November 2038) at (582, 260) on span.ui-icon.ui-icon-circle-triangle-e
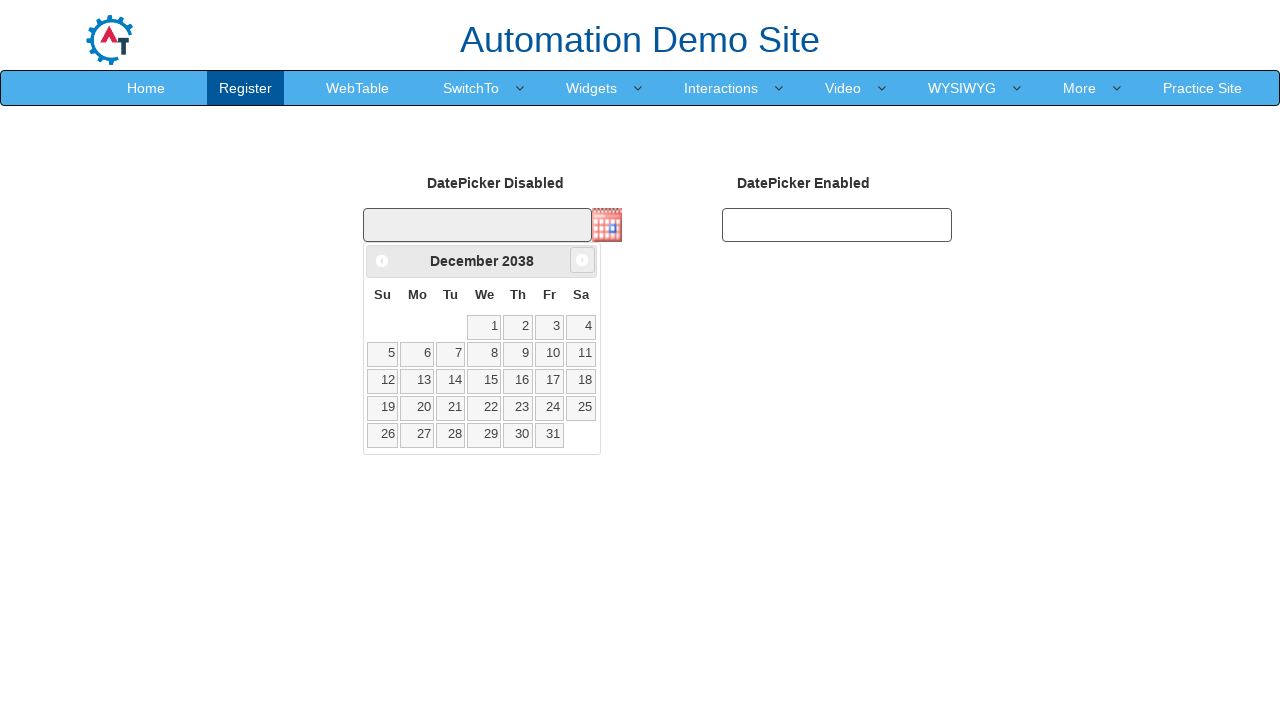

Retrieved current month: December
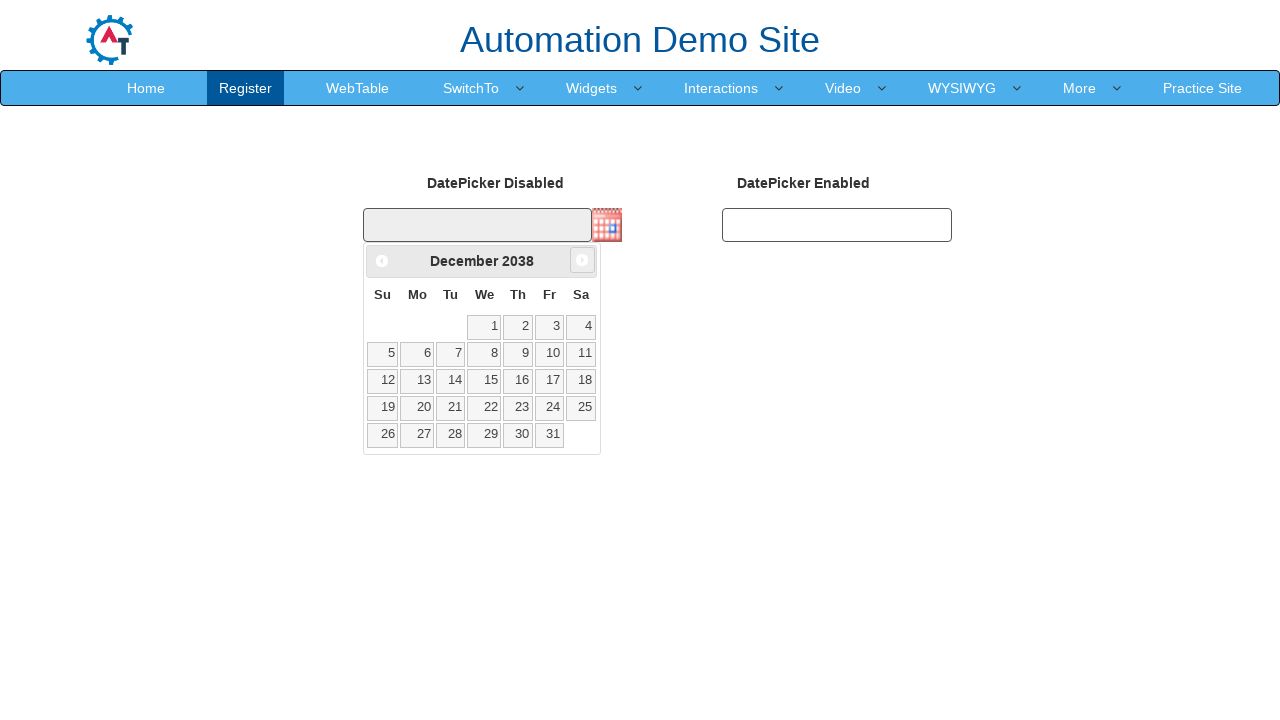

Retrieved current year: 2038
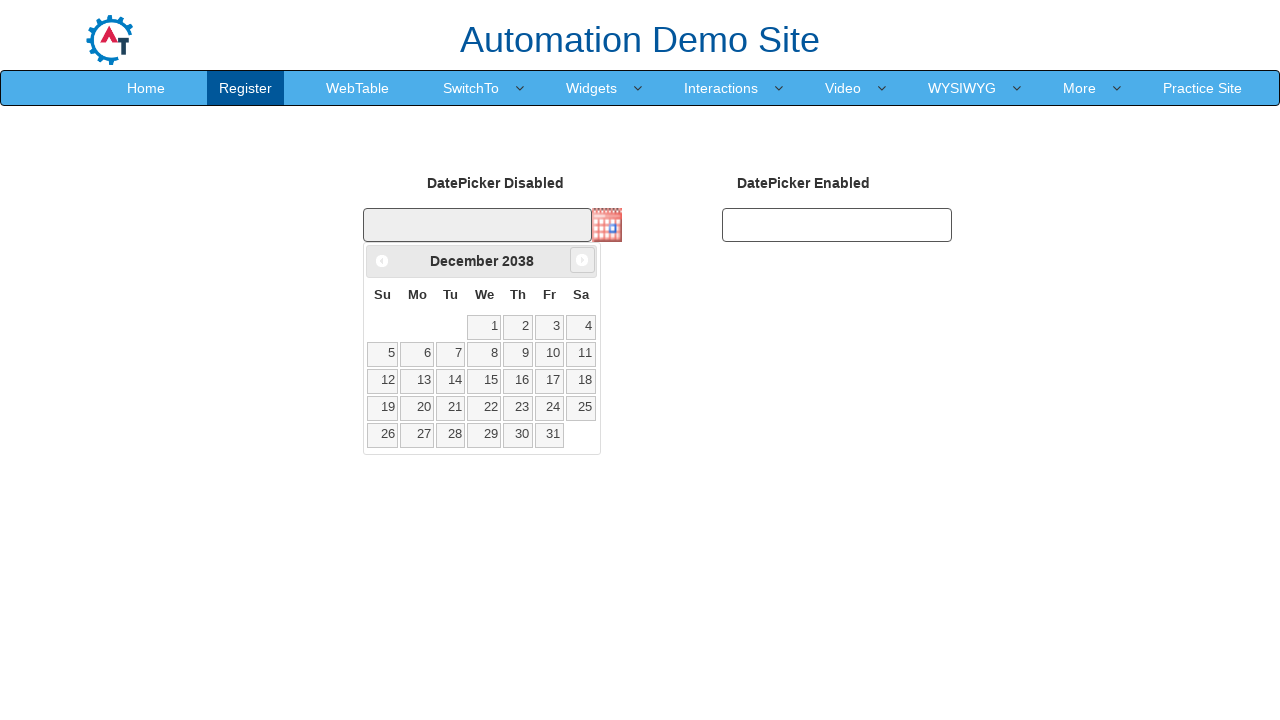

Clicked next month button (currently viewing December 2038) at (582, 260) on span.ui-icon.ui-icon-circle-triangle-e
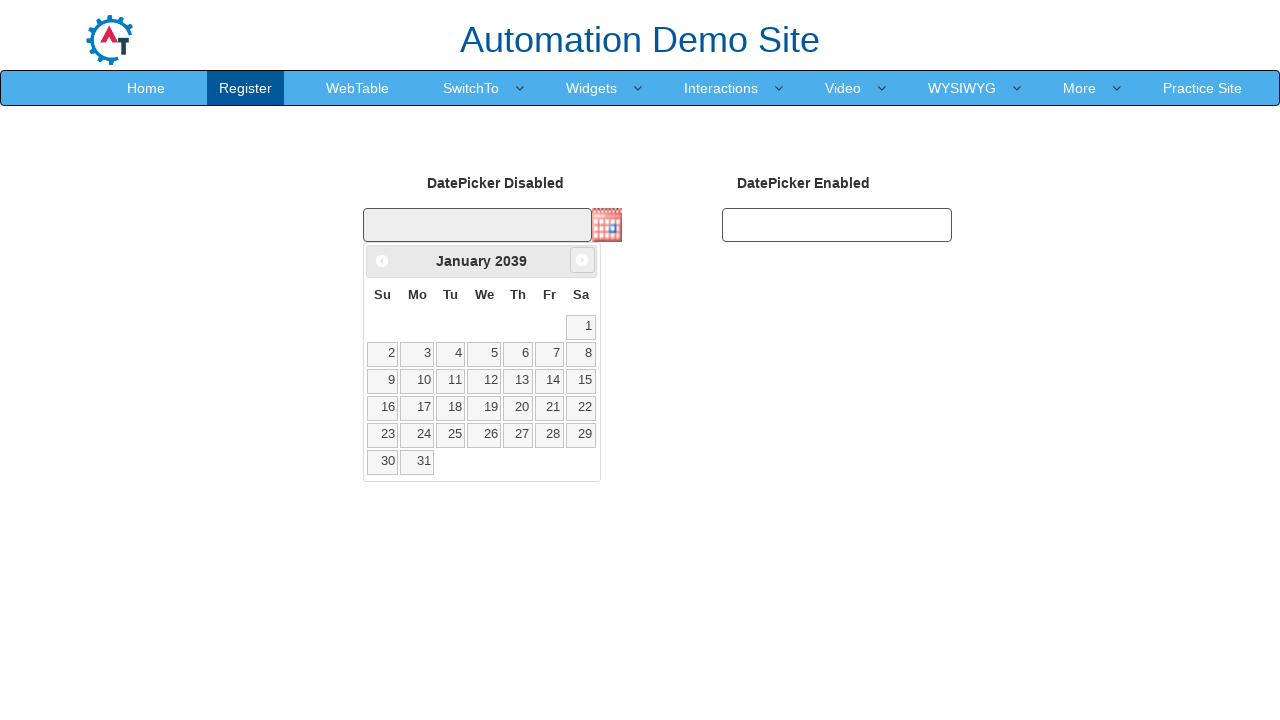

Retrieved current month: January
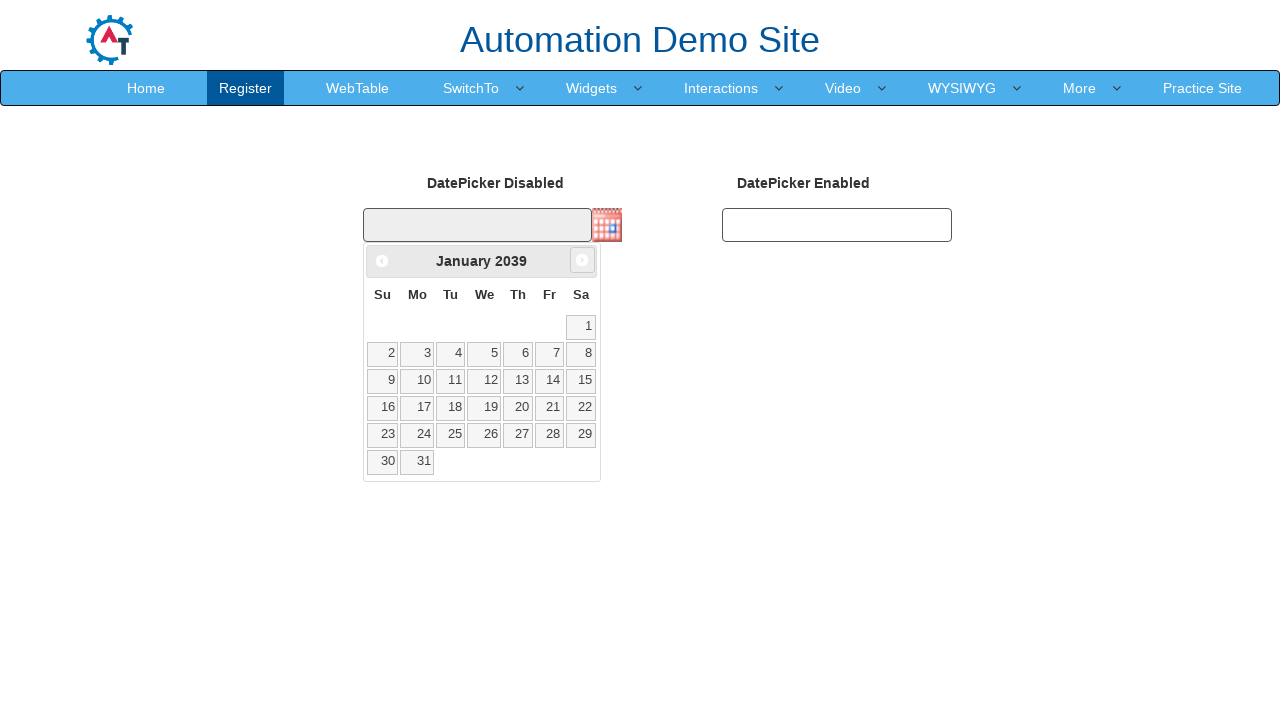

Retrieved current year: 2039
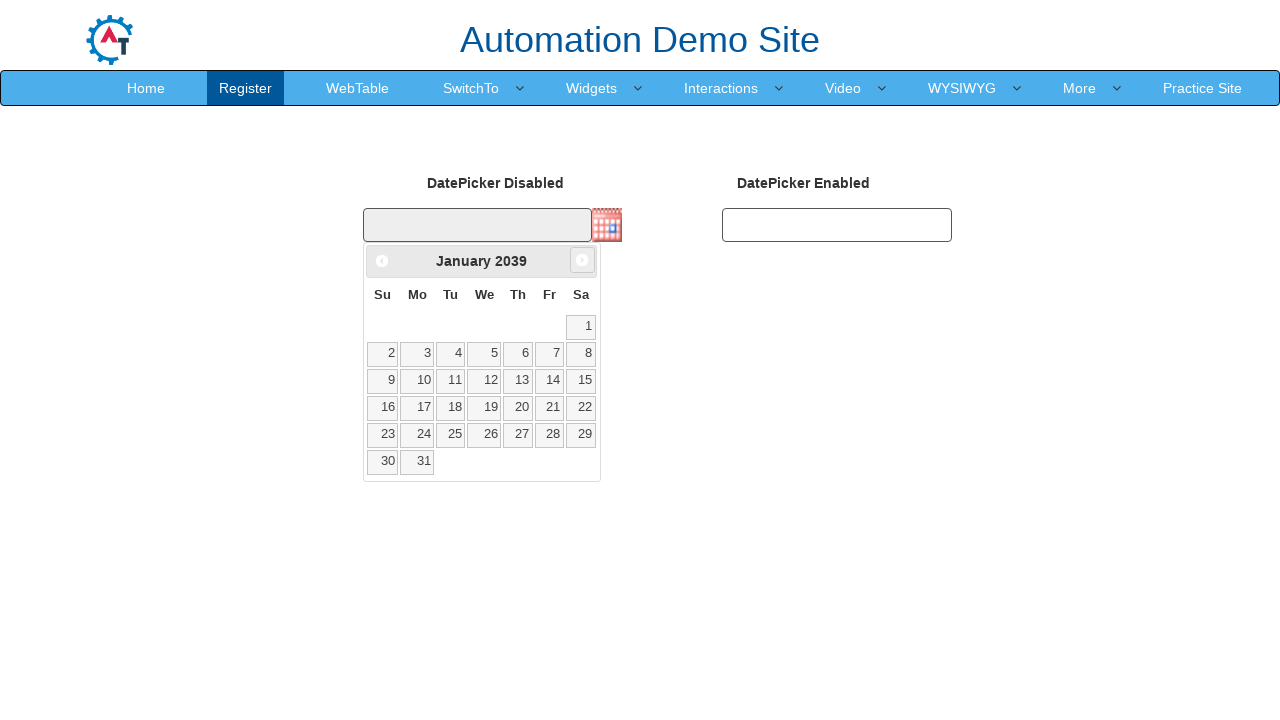

Clicked next month button (currently viewing January 2039) at (582, 260) on span.ui-icon.ui-icon-circle-triangle-e
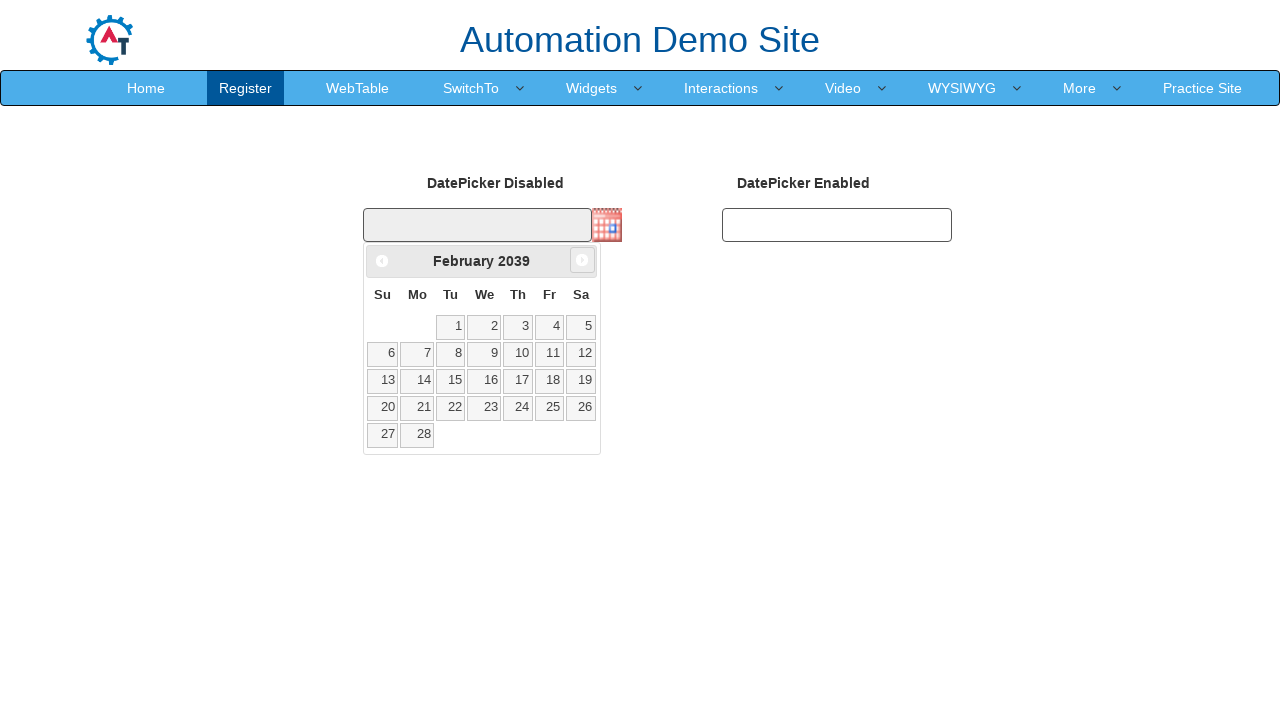

Retrieved current month: February
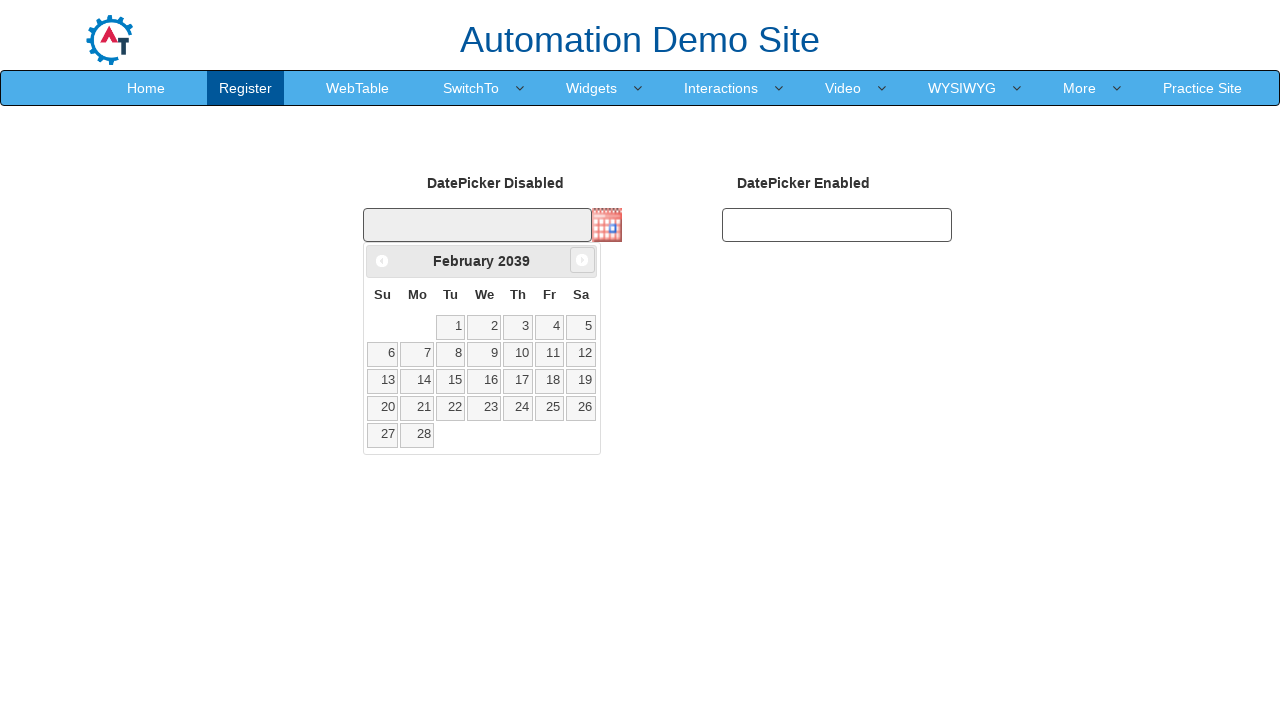

Retrieved current year: 2039
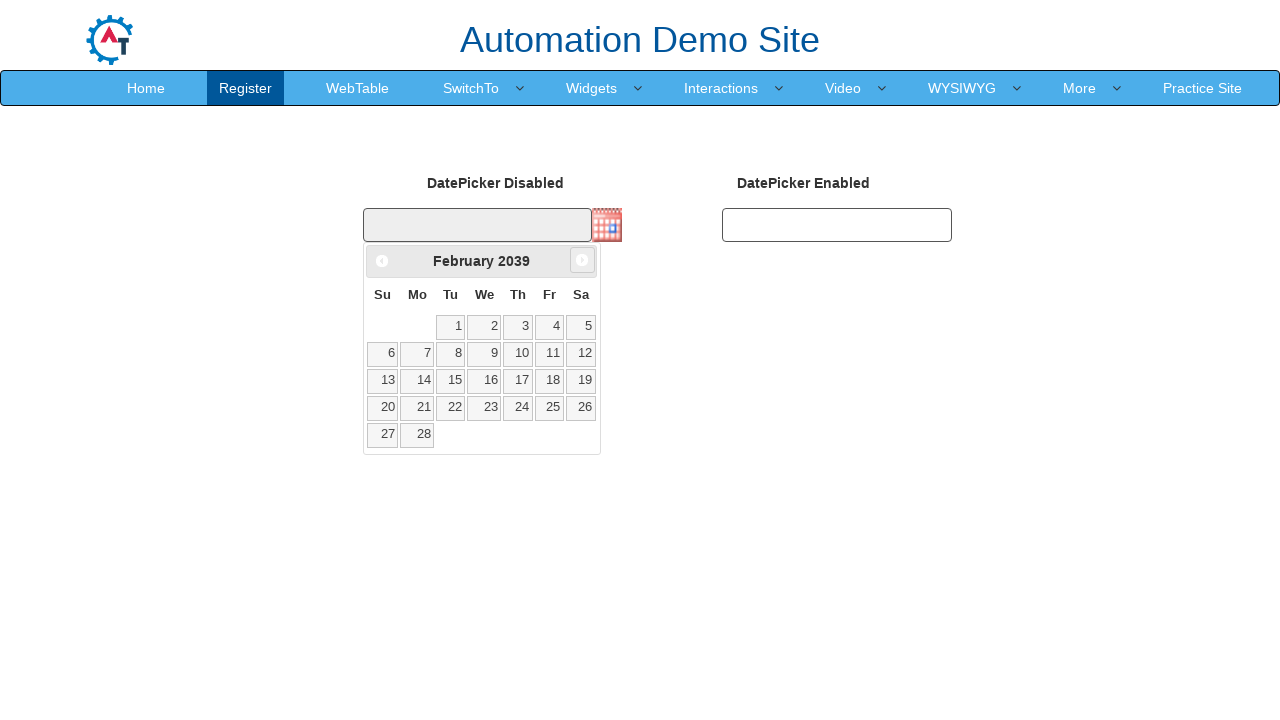

Clicked next month button (currently viewing February 2039) at (582, 260) on span.ui-icon.ui-icon-circle-triangle-e
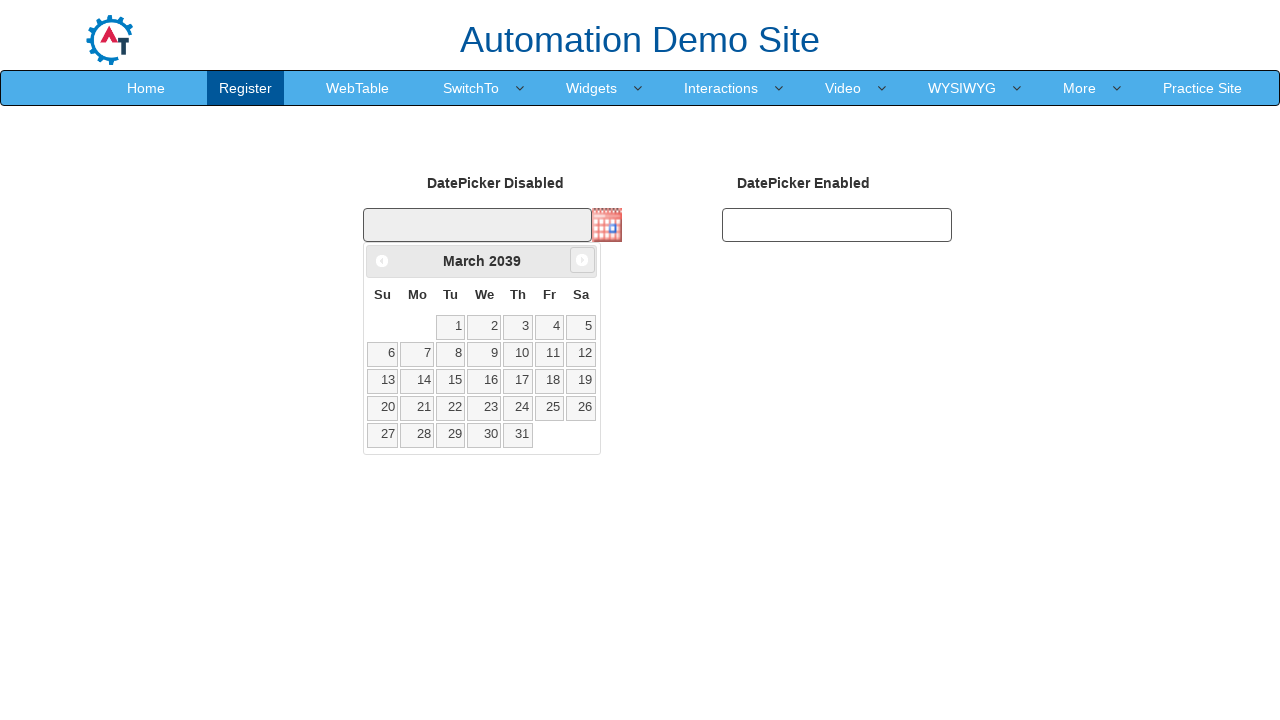

Retrieved current month: March
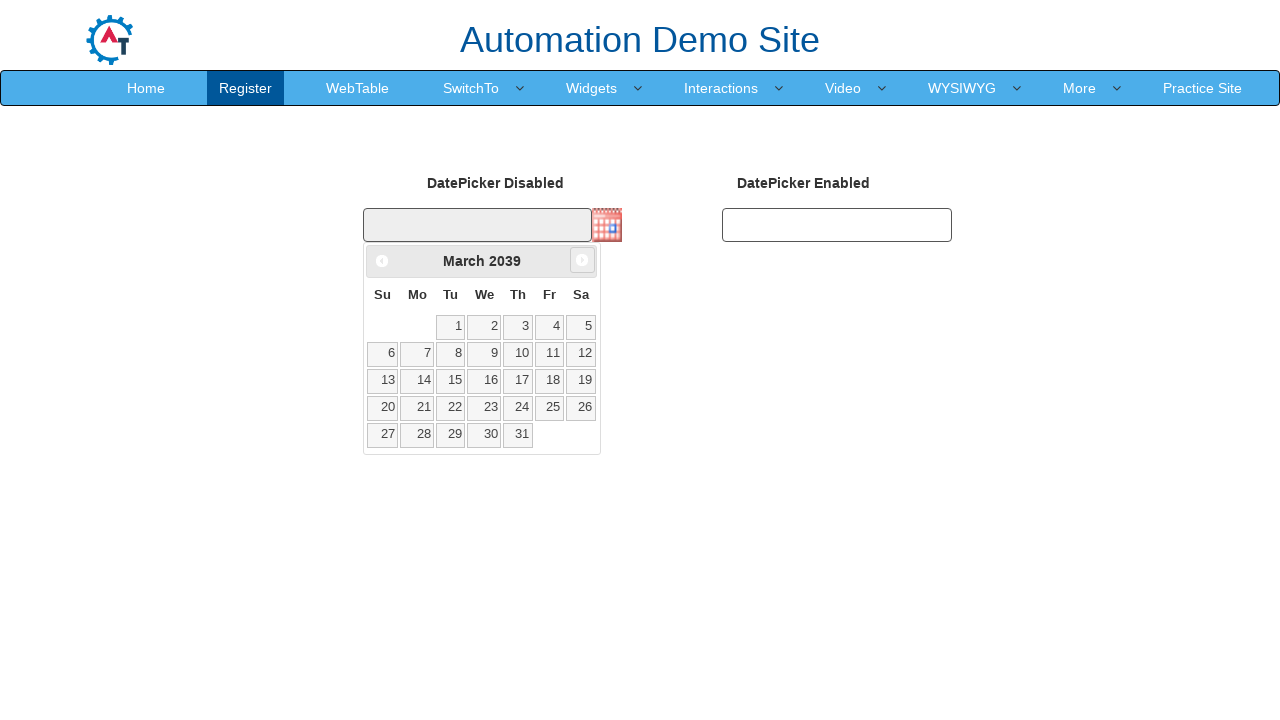

Retrieved current year: 2039
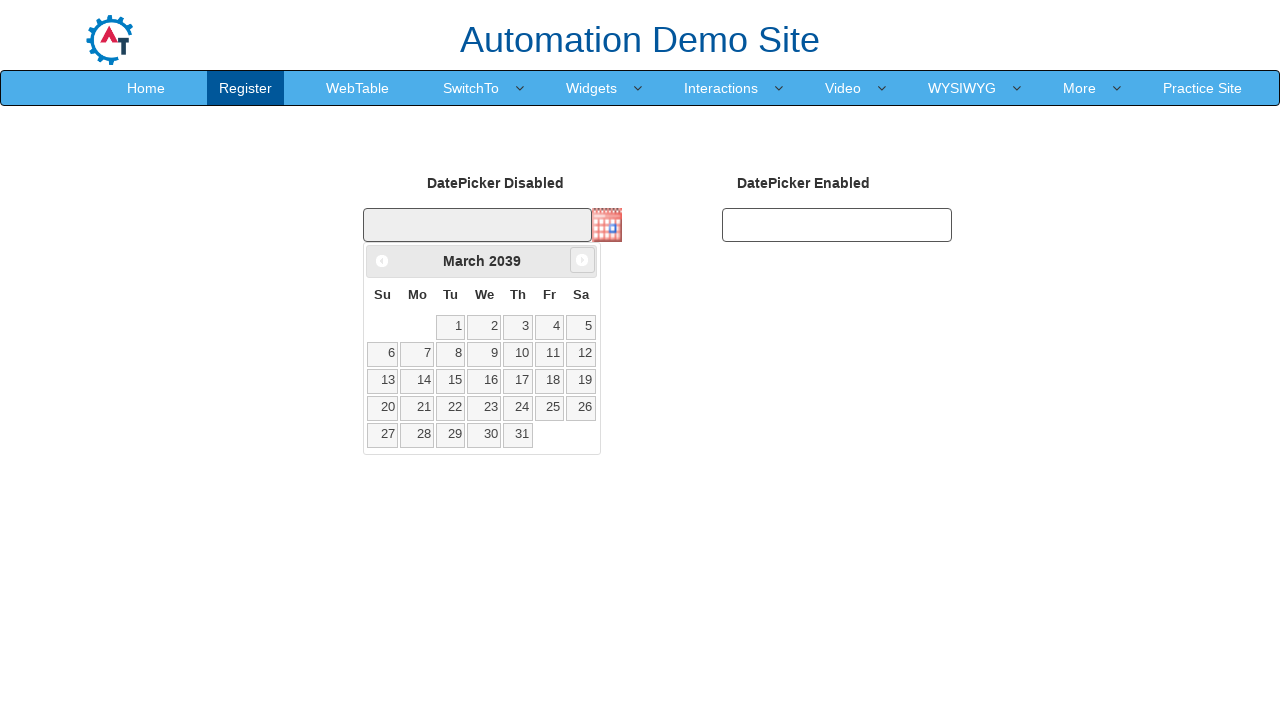

Clicked next month button (currently viewing March 2039) at (582, 260) on span.ui-icon.ui-icon-circle-triangle-e
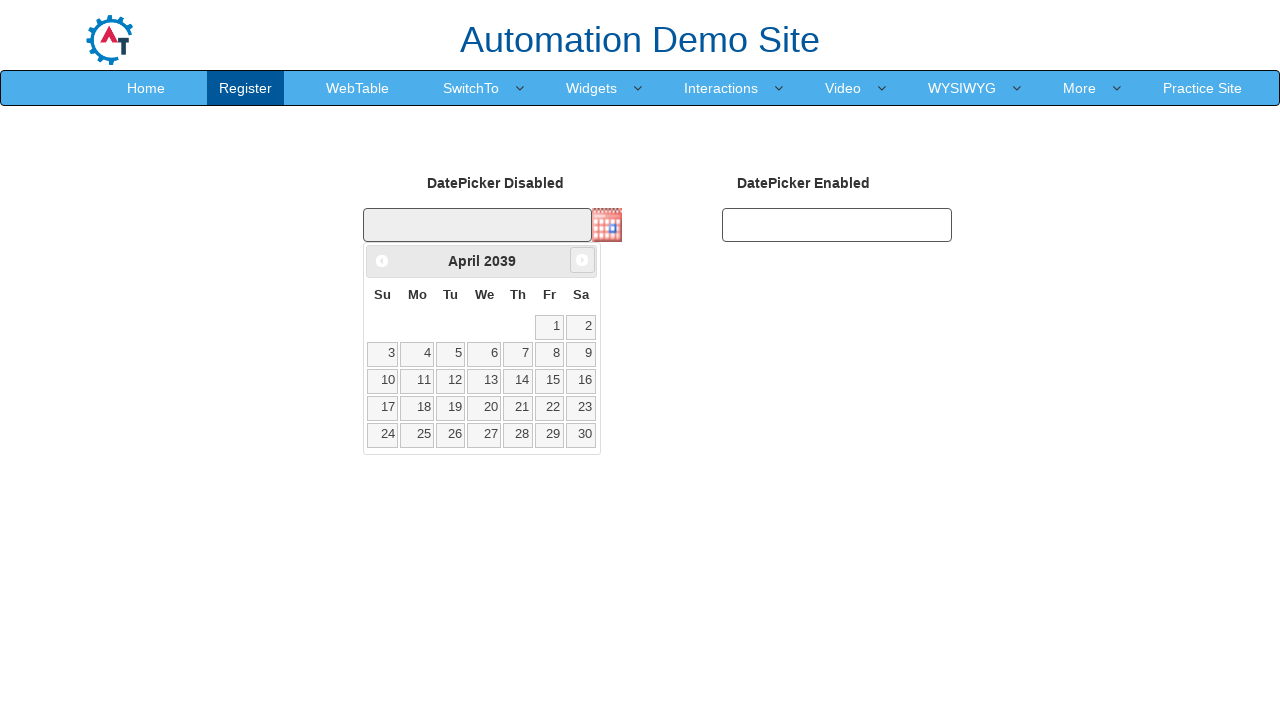

Retrieved current month: April
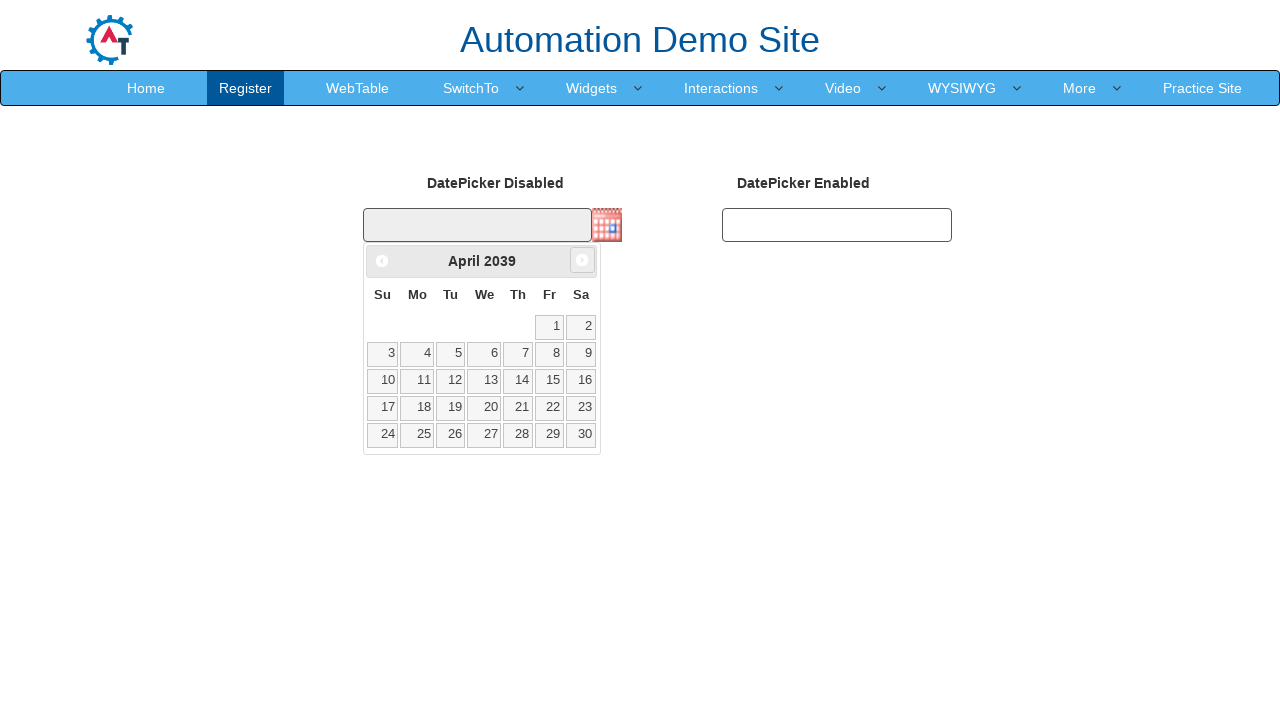

Retrieved current year: 2039
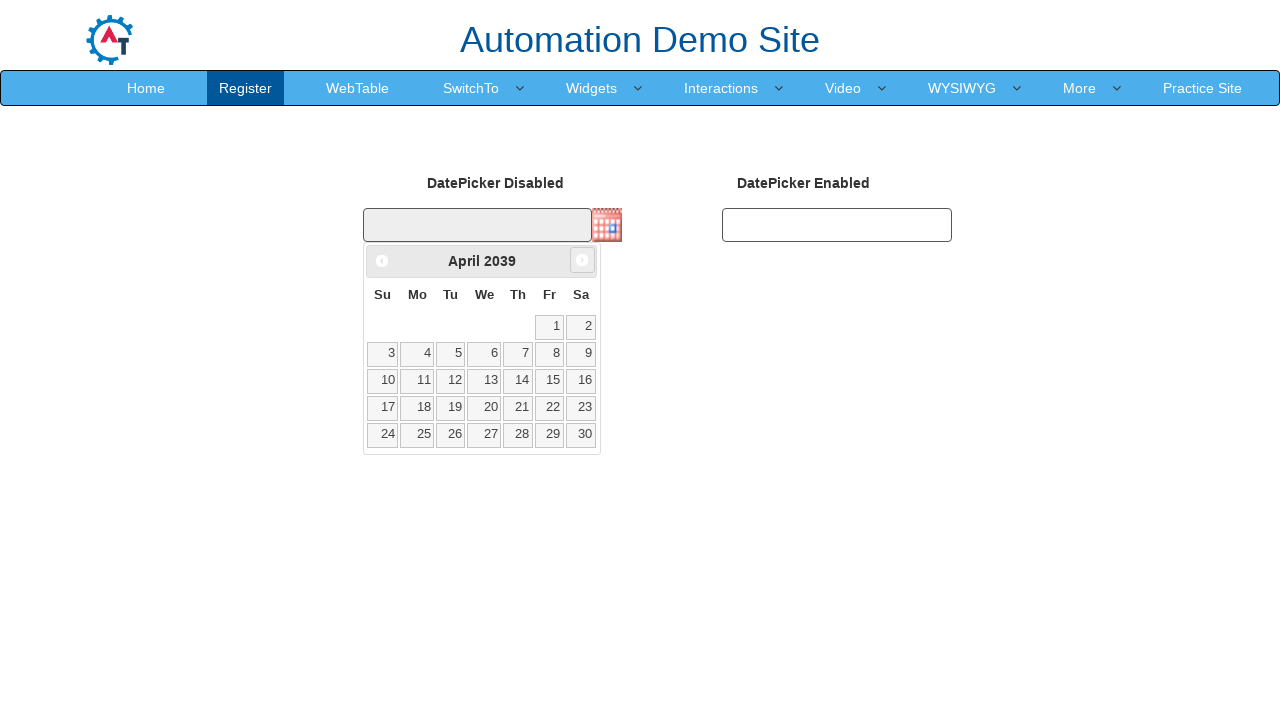

Clicked next month button (currently viewing April 2039) at (582, 260) on span.ui-icon.ui-icon-circle-triangle-e
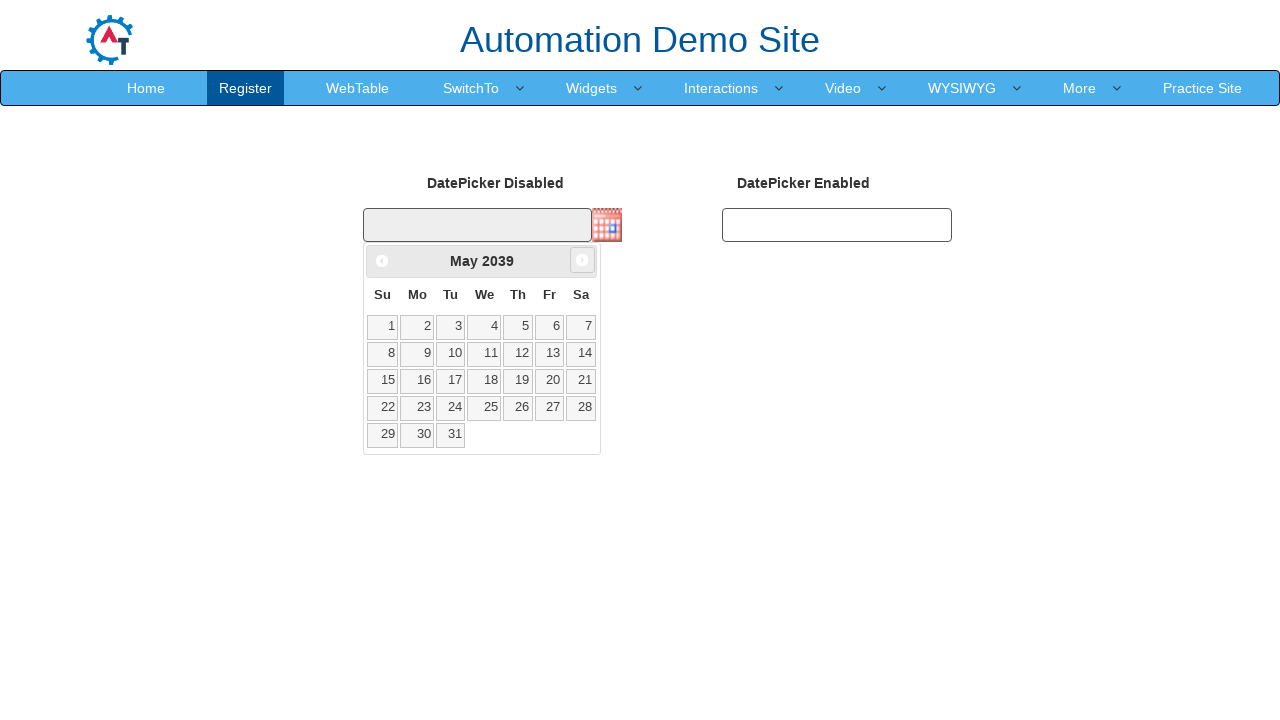

Retrieved current month: May
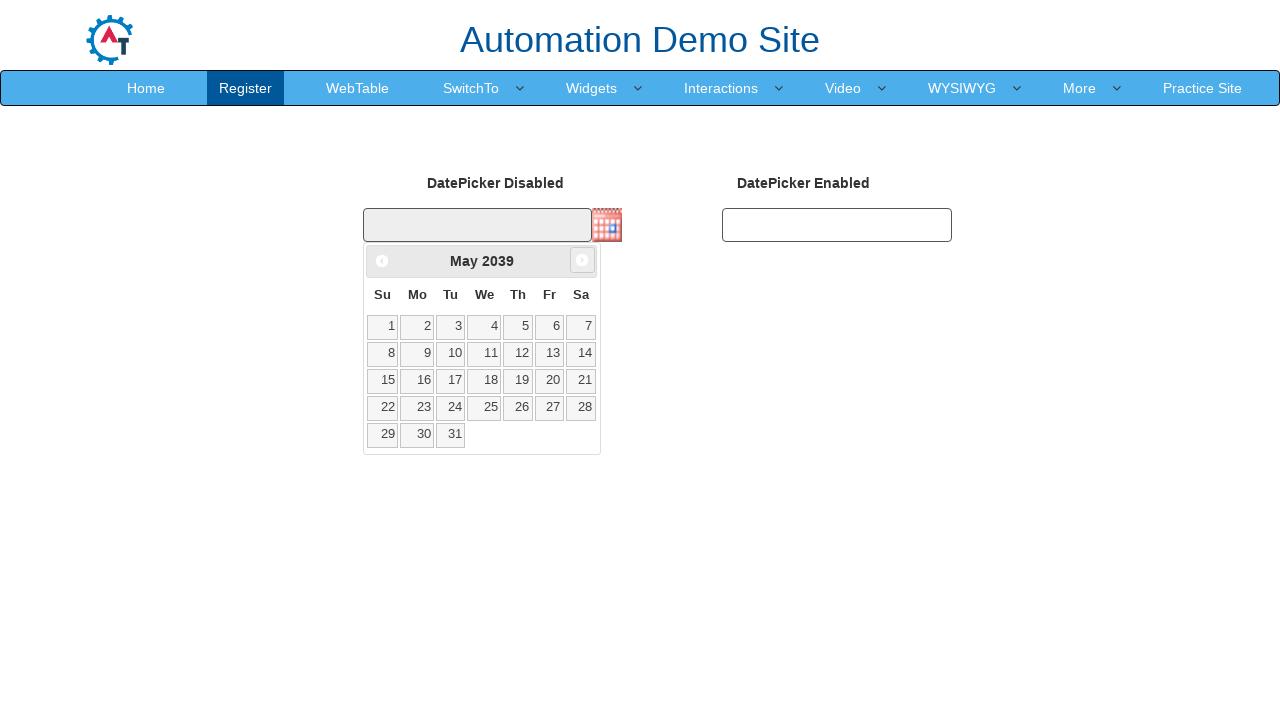

Retrieved current year: 2039
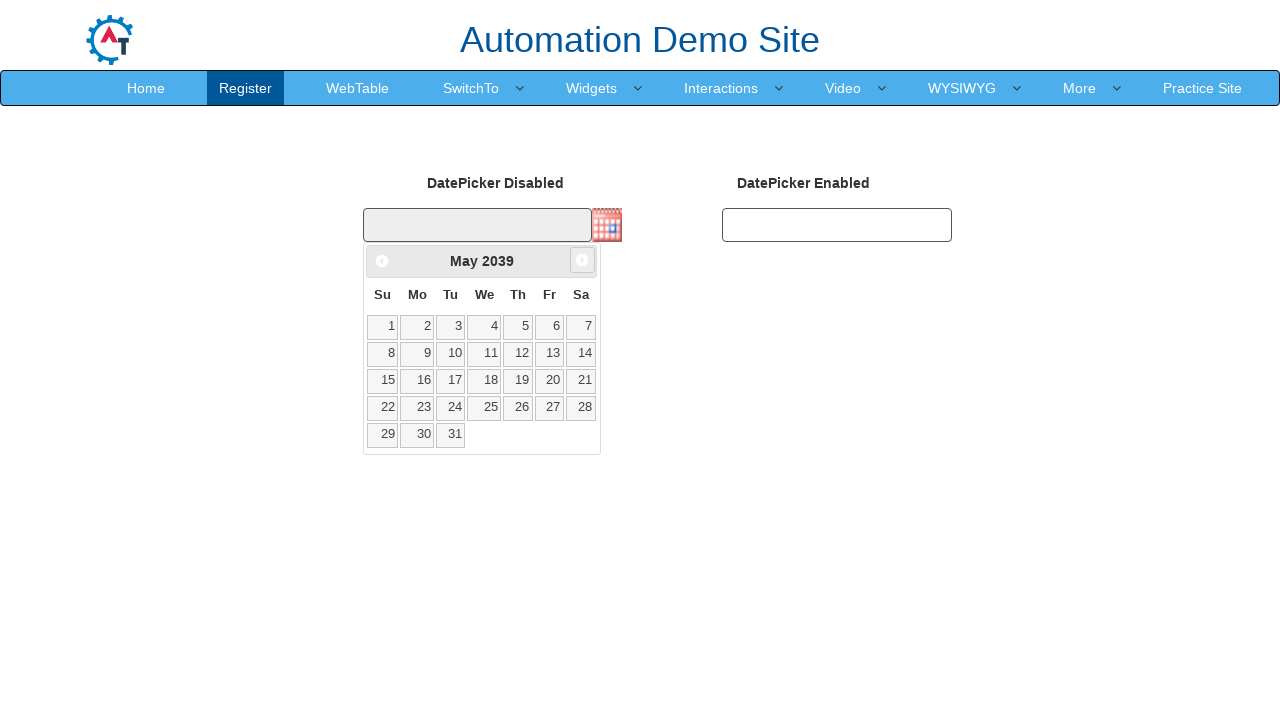

Clicked next month button (currently viewing May 2039) at (582, 260) on span.ui-icon.ui-icon-circle-triangle-e
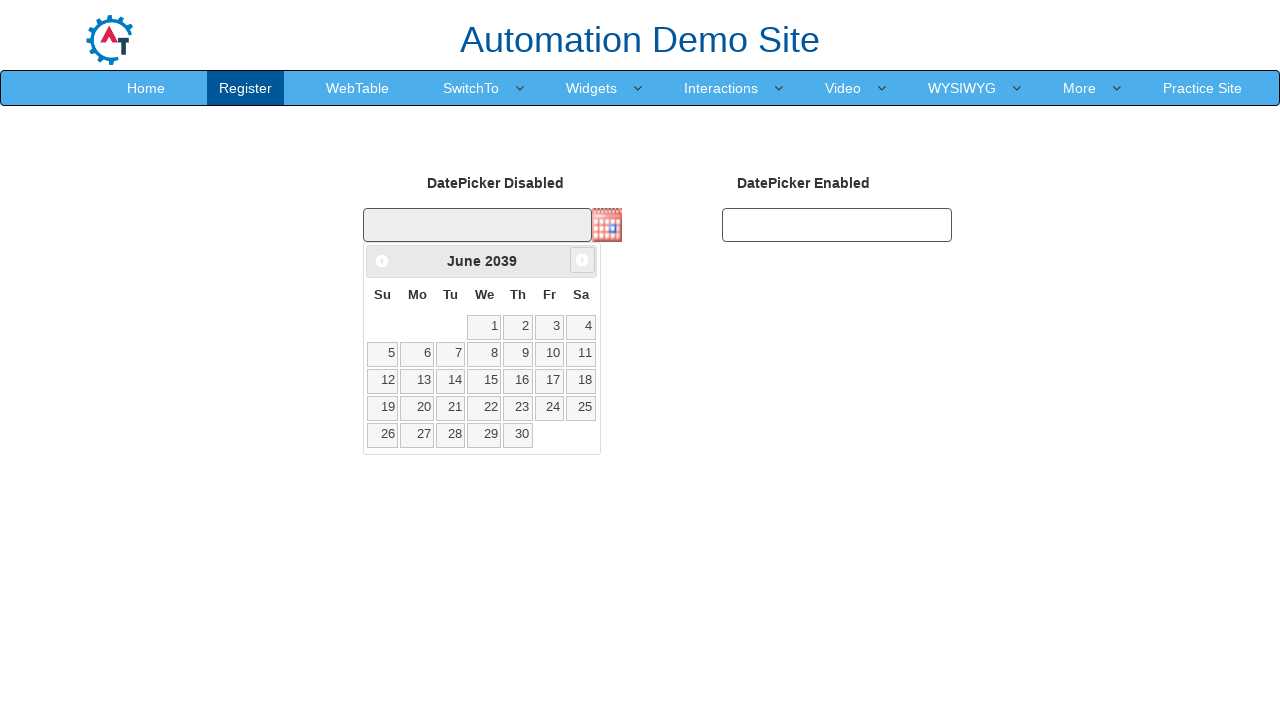

Retrieved current month: June
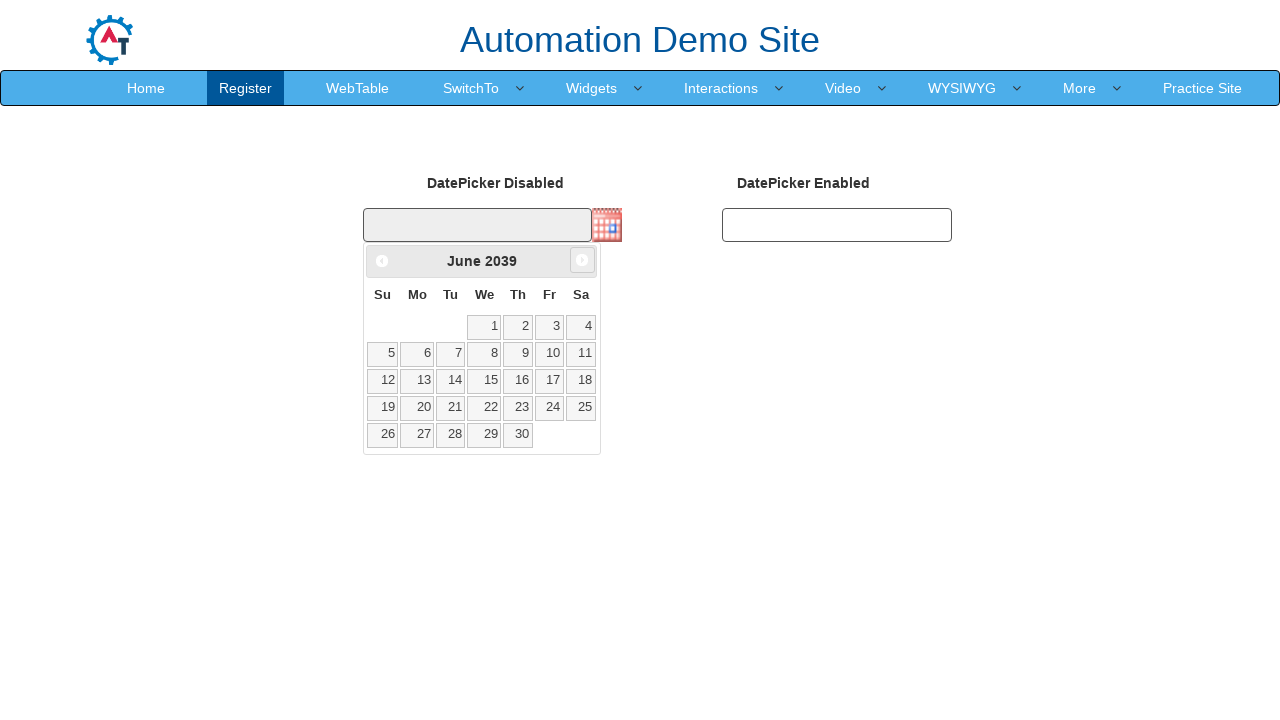

Retrieved current year: 2039
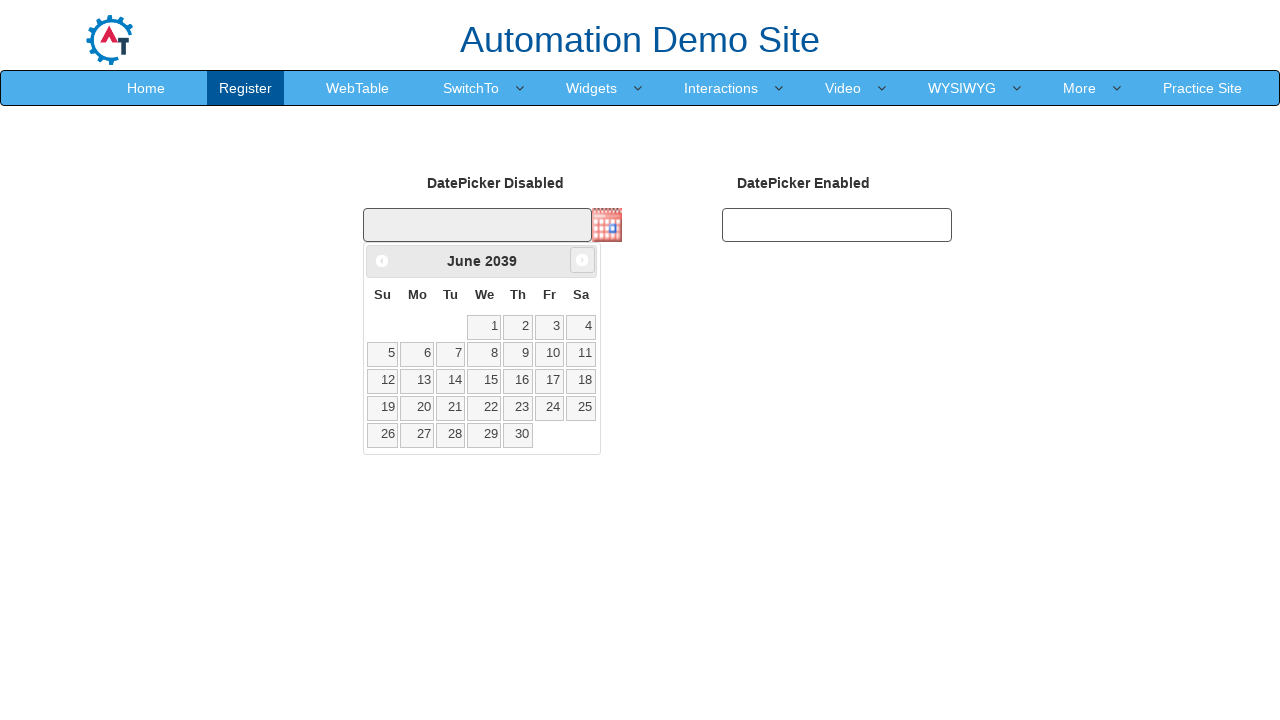

Clicked next month button (currently viewing June 2039) at (582, 260) on span.ui-icon.ui-icon-circle-triangle-e
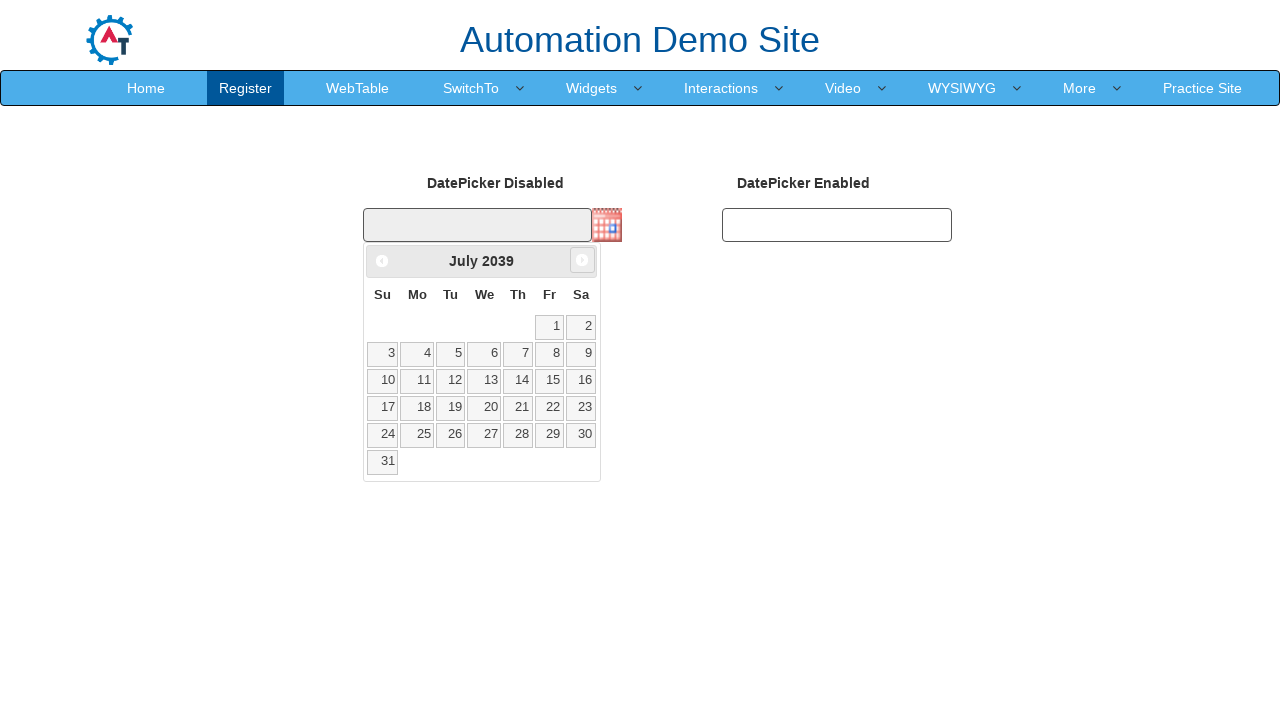

Retrieved current month: July
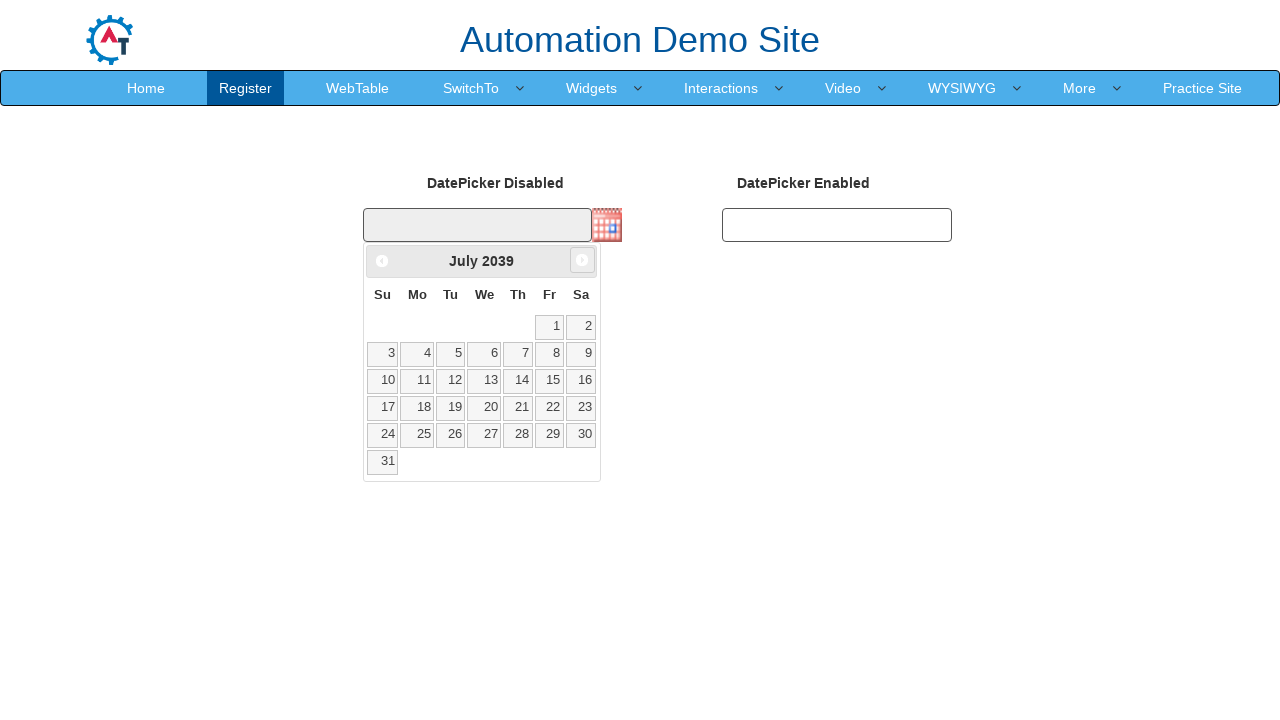

Retrieved current year: 2039
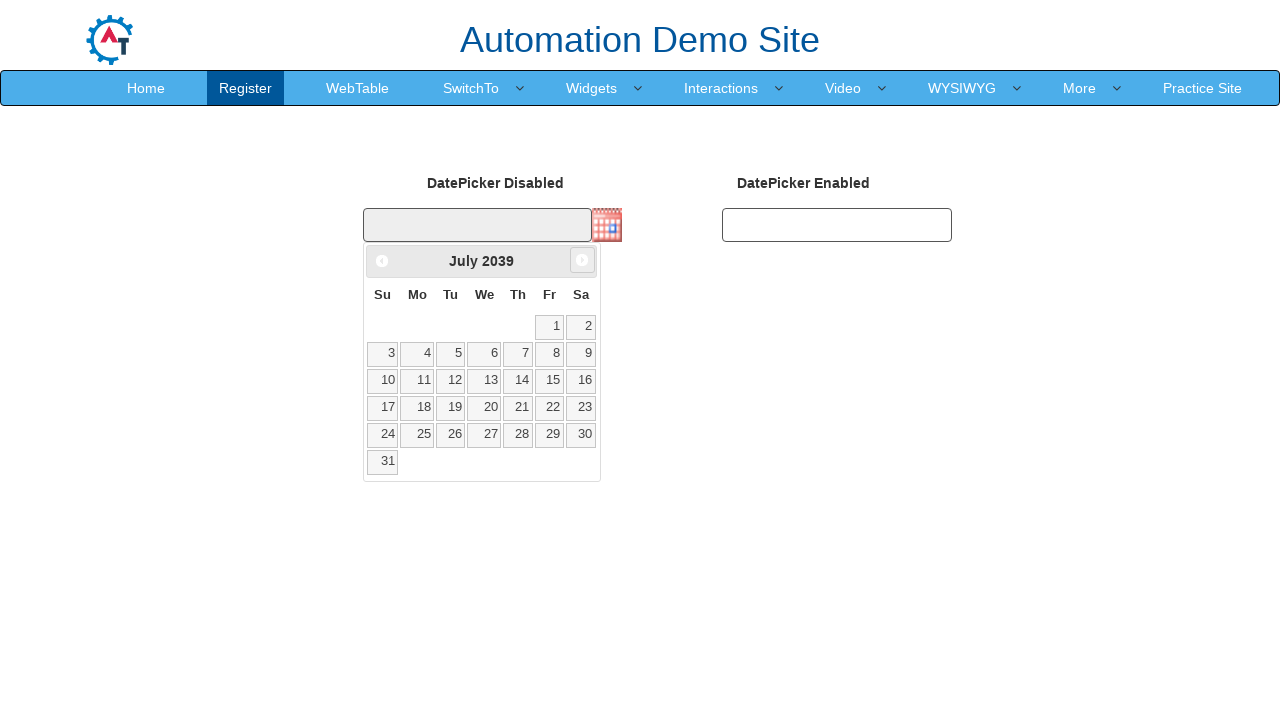

Clicked next month button (currently viewing July 2039) at (582, 260) on span.ui-icon.ui-icon-circle-triangle-e
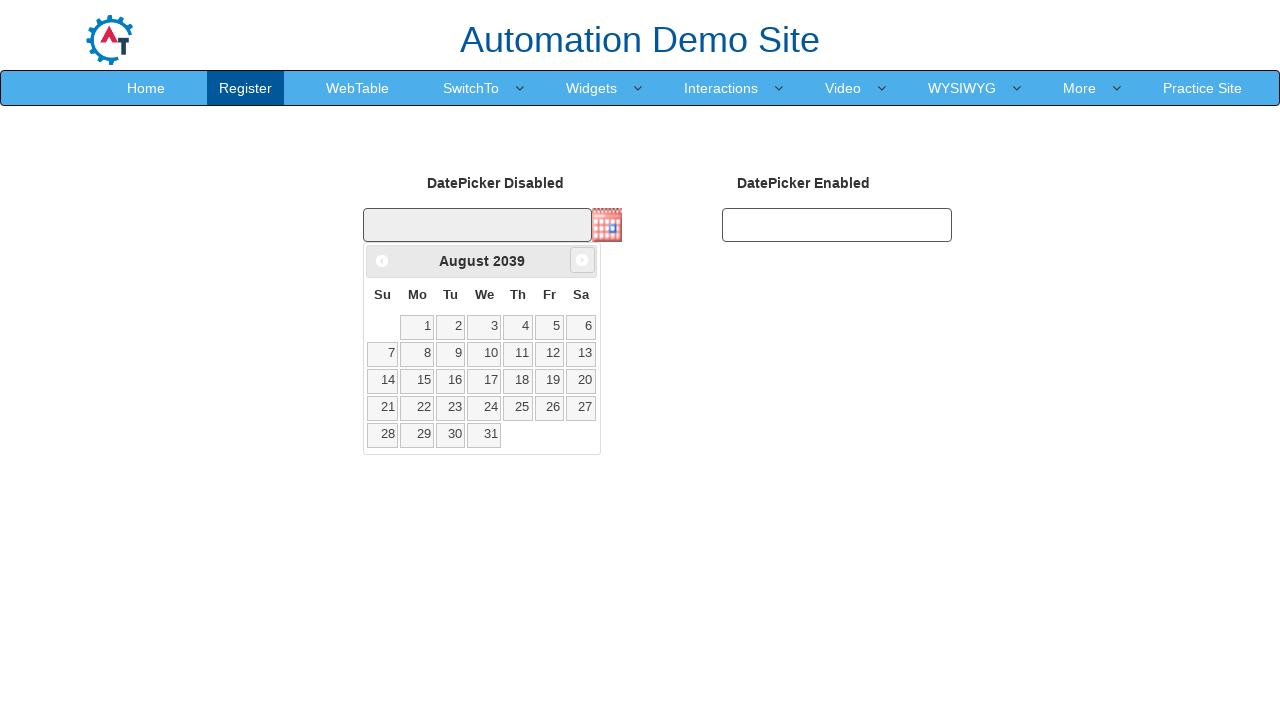

Retrieved current month: August
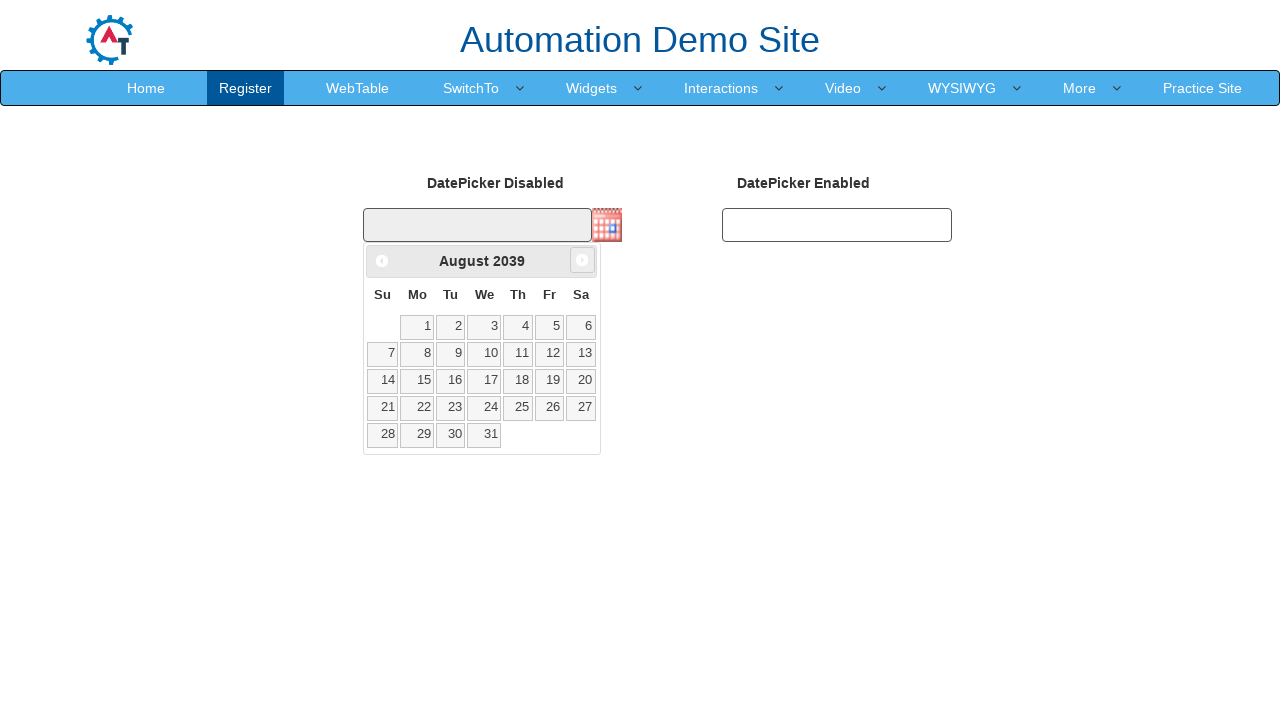

Retrieved current year: 2039
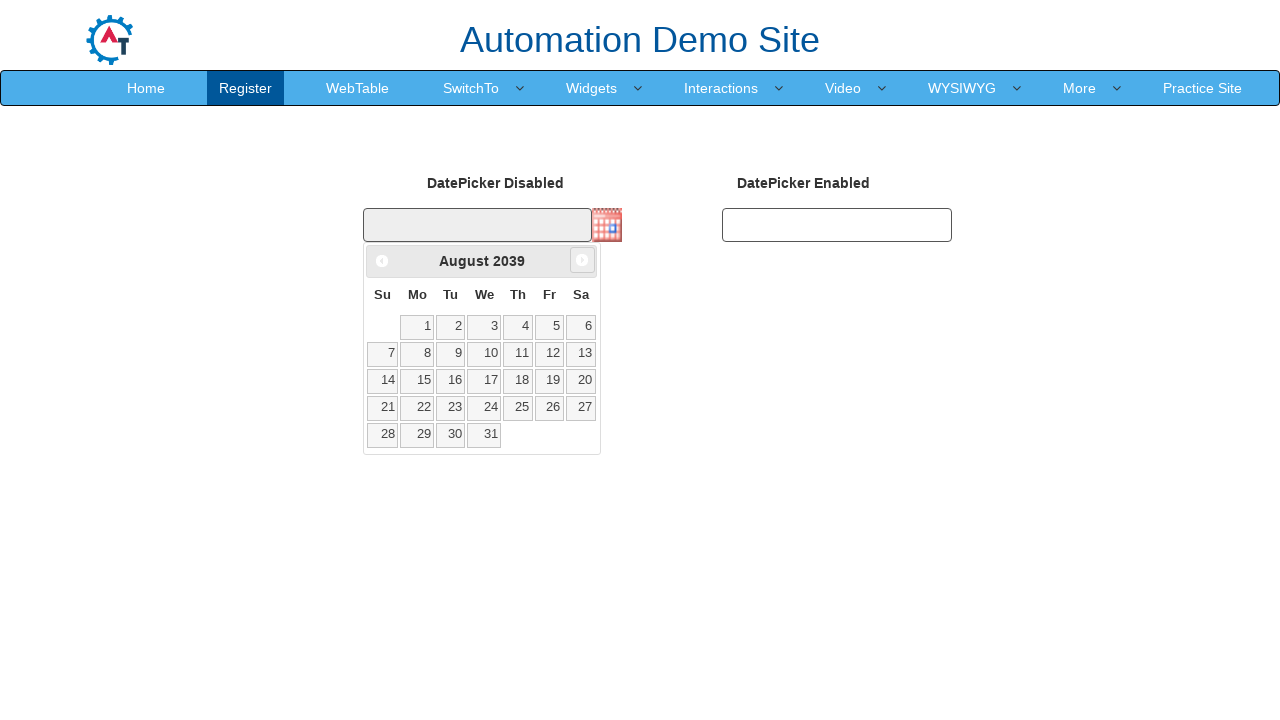

Clicked next month button (currently viewing August 2039) at (582, 260) on span.ui-icon.ui-icon-circle-triangle-e
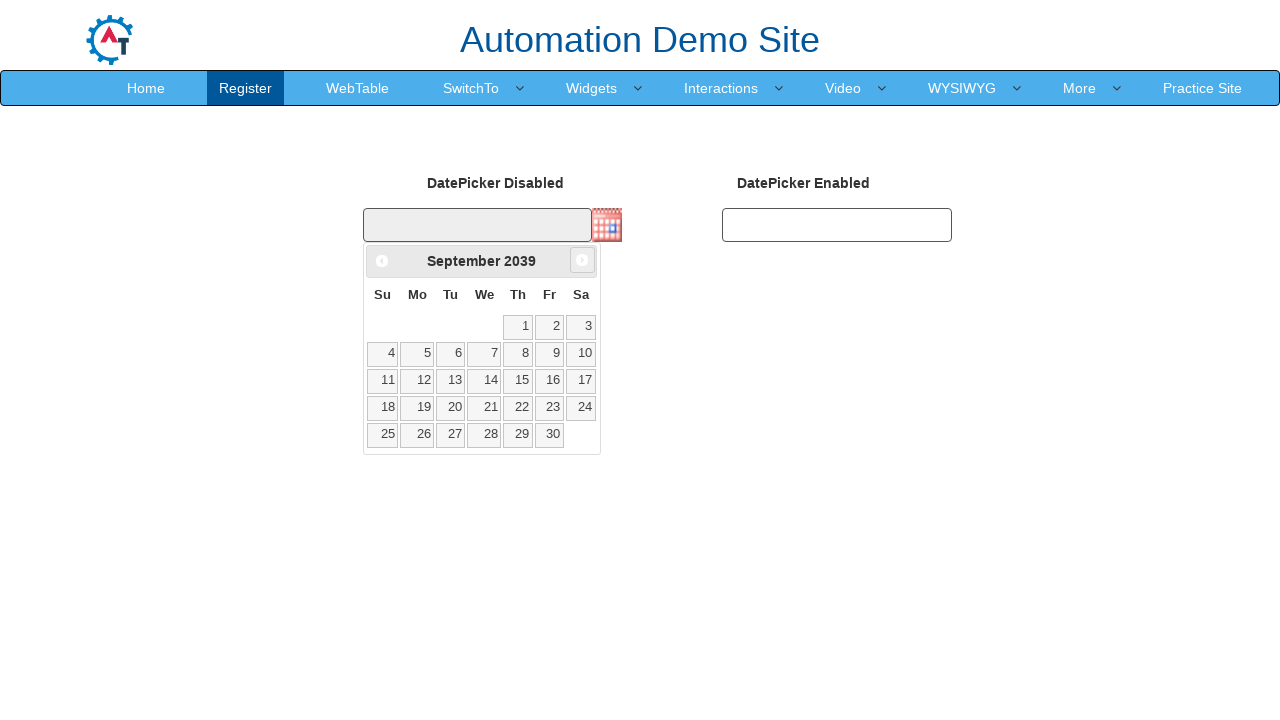

Retrieved current month: September
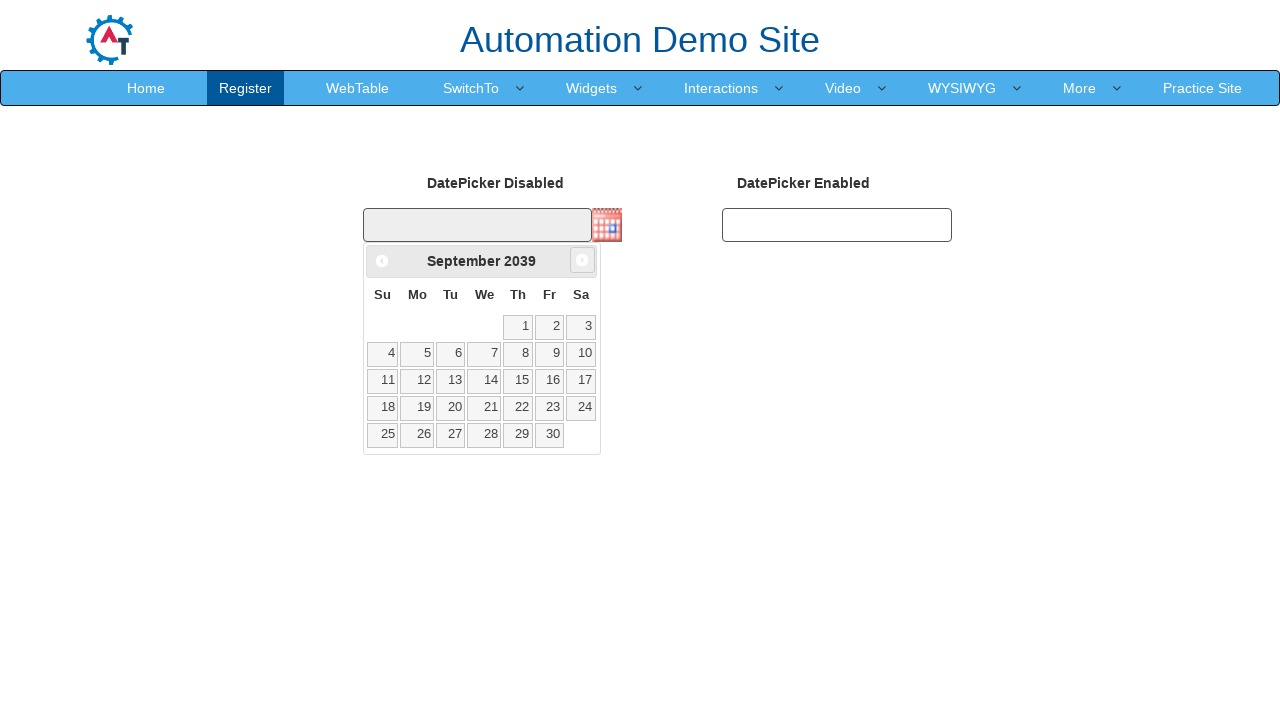

Retrieved current year: 2039
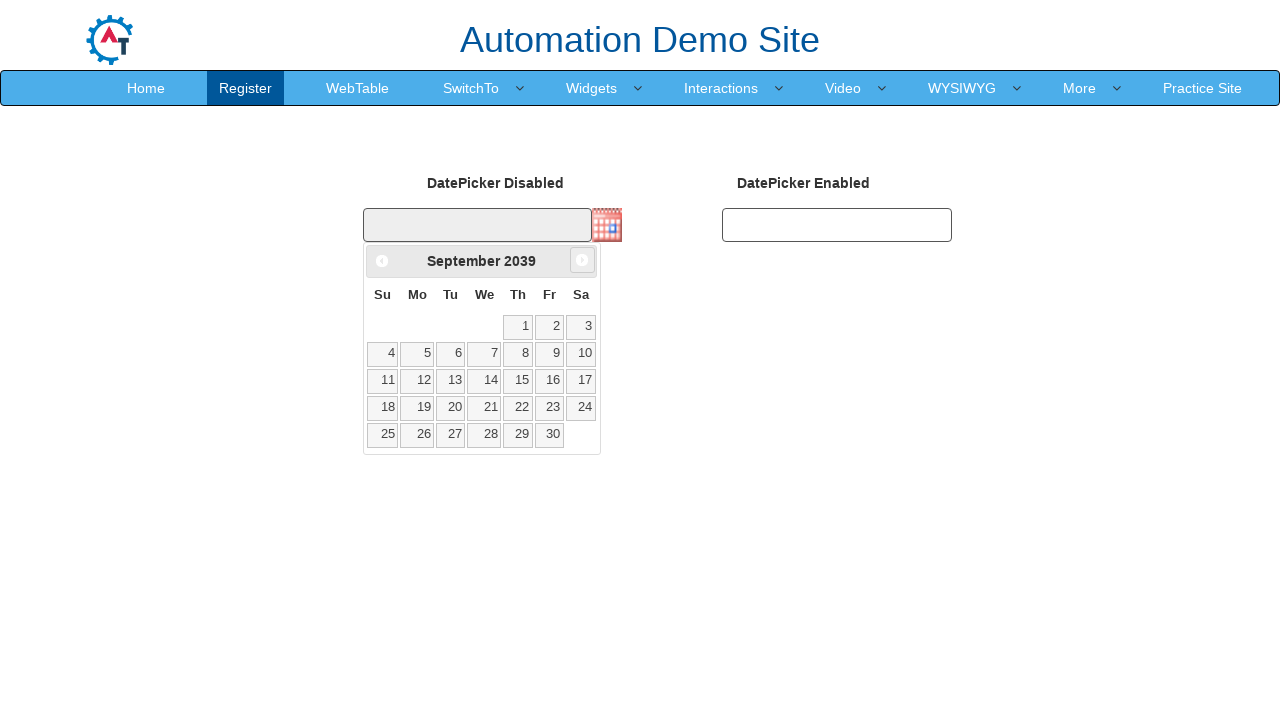

Clicked next month button (currently viewing September 2039) at (582, 260) on span.ui-icon.ui-icon-circle-triangle-e
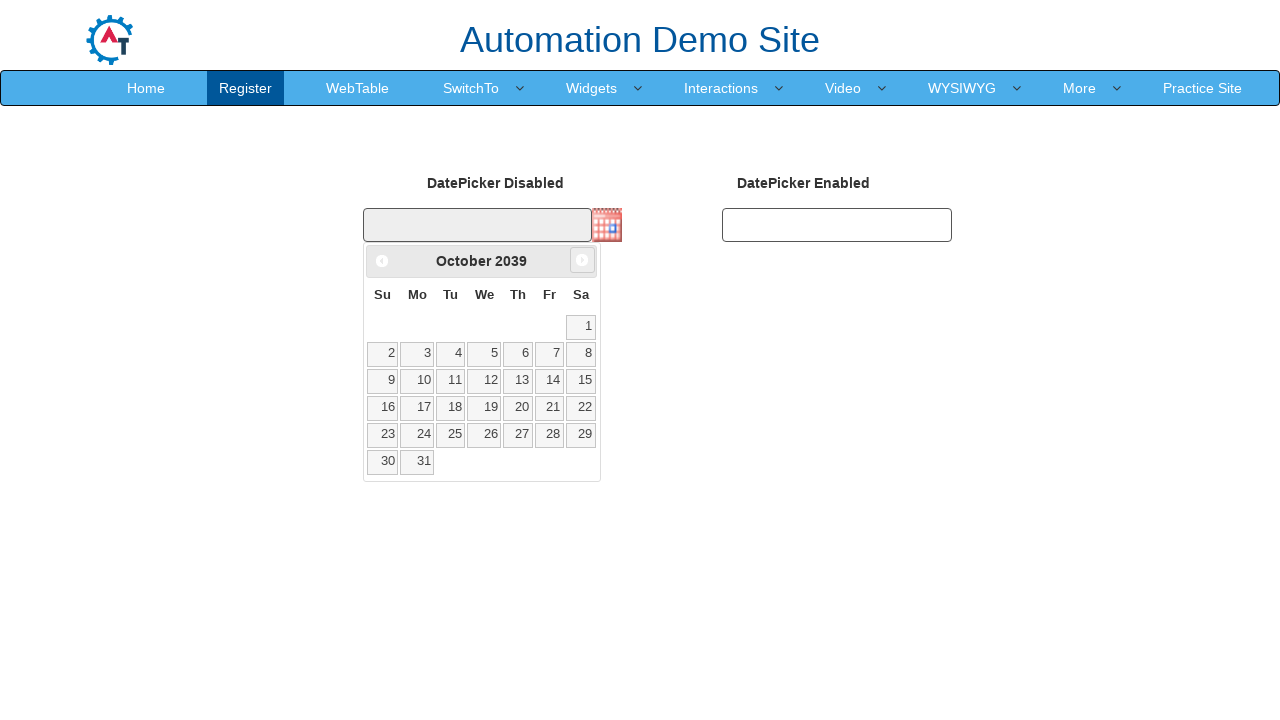

Retrieved current month: October
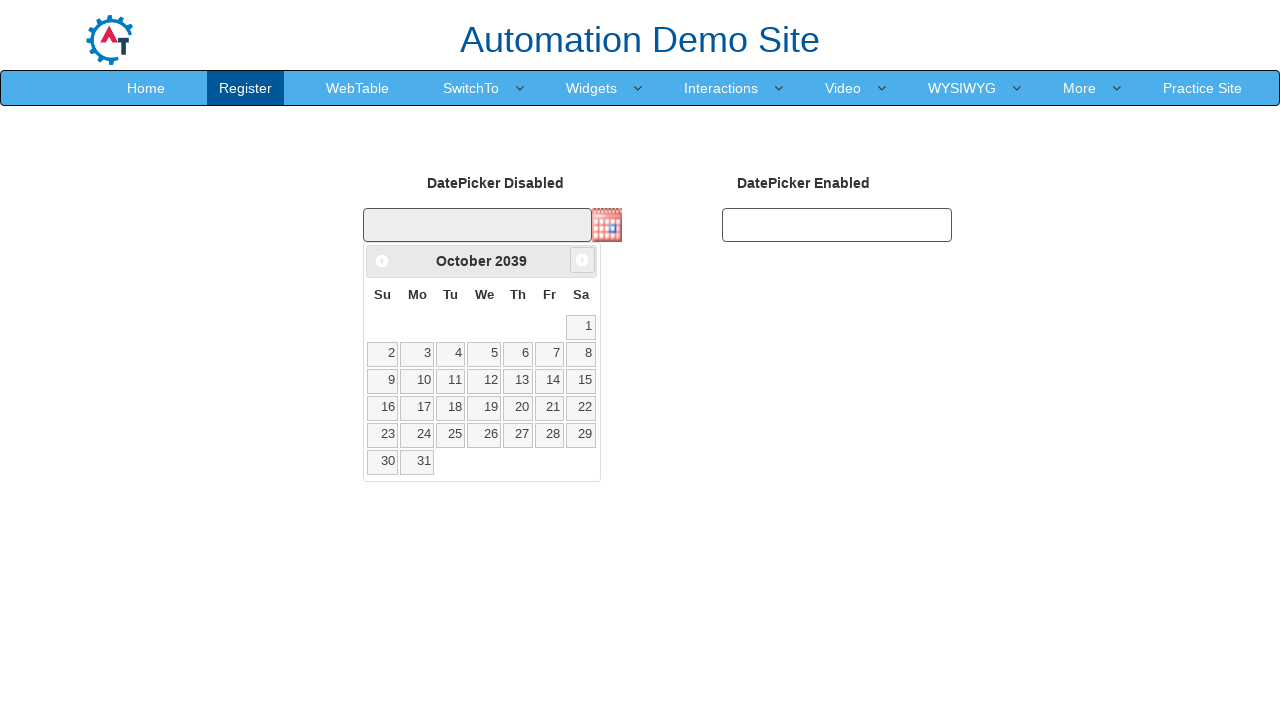

Retrieved current year: 2039
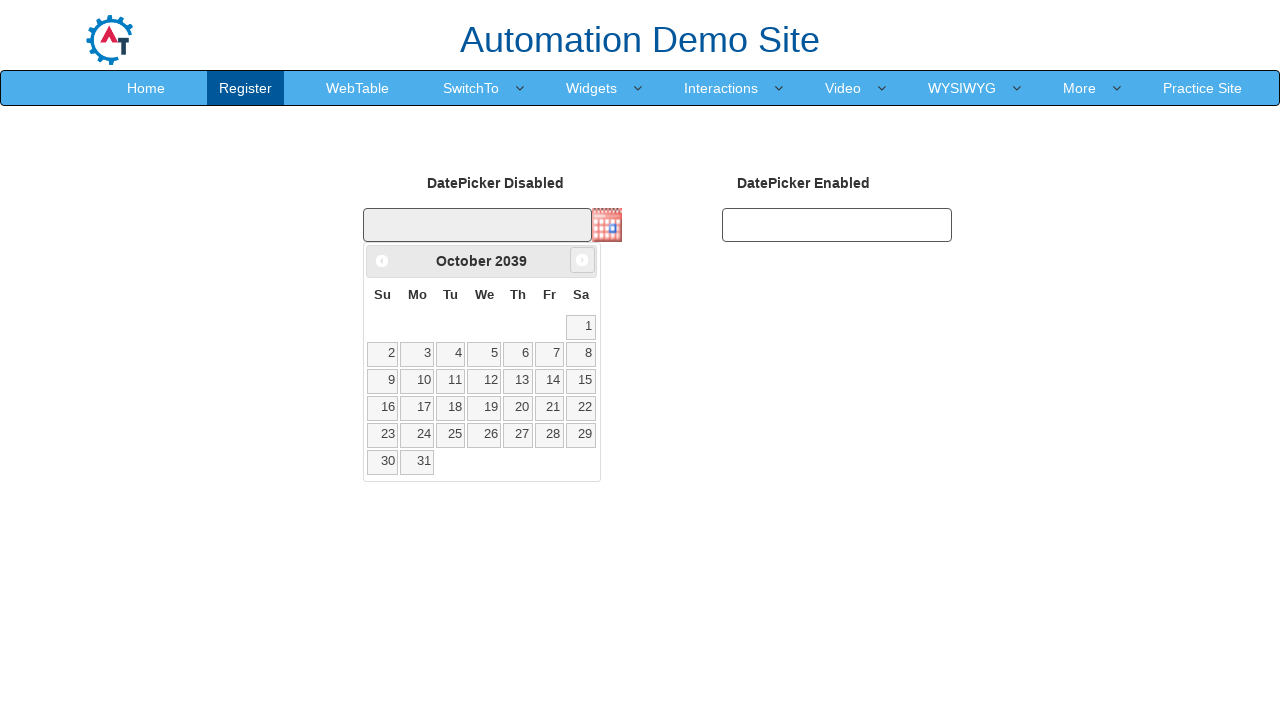

Clicked next month button (currently viewing October 2039) at (582, 260) on span.ui-icon.ui-icon-circle-triangle-e
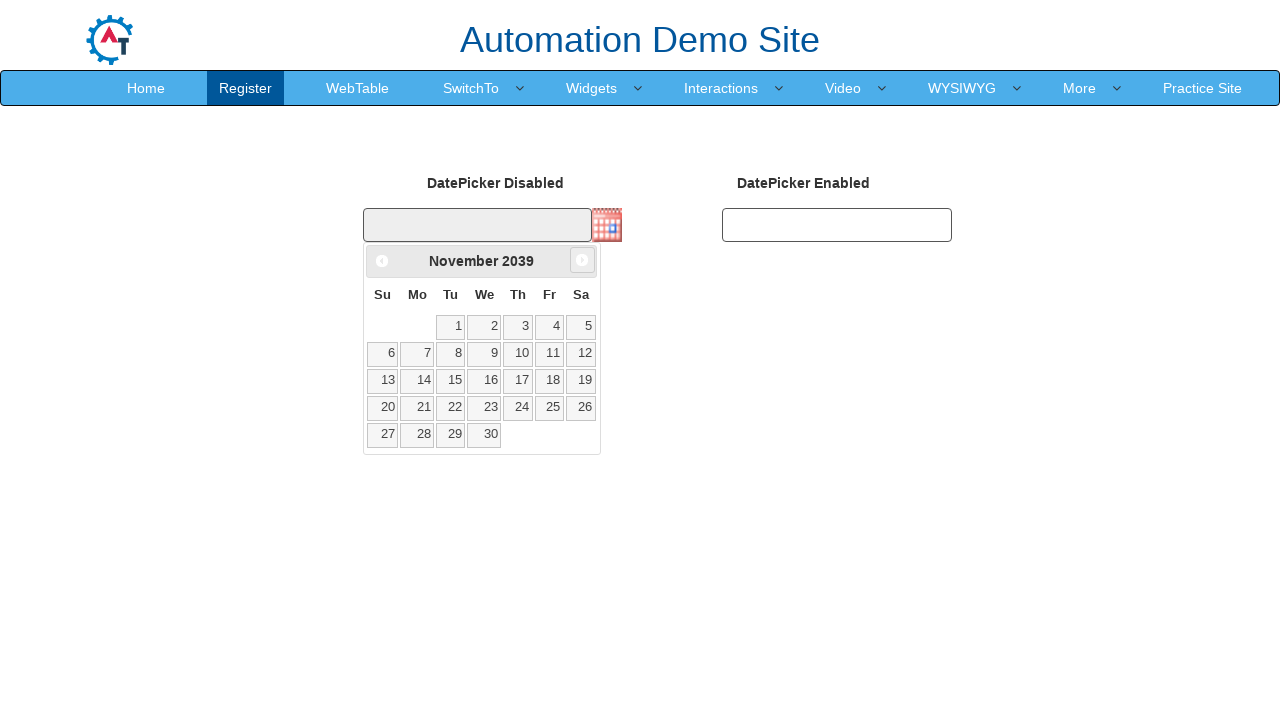

Retrieved current month: November
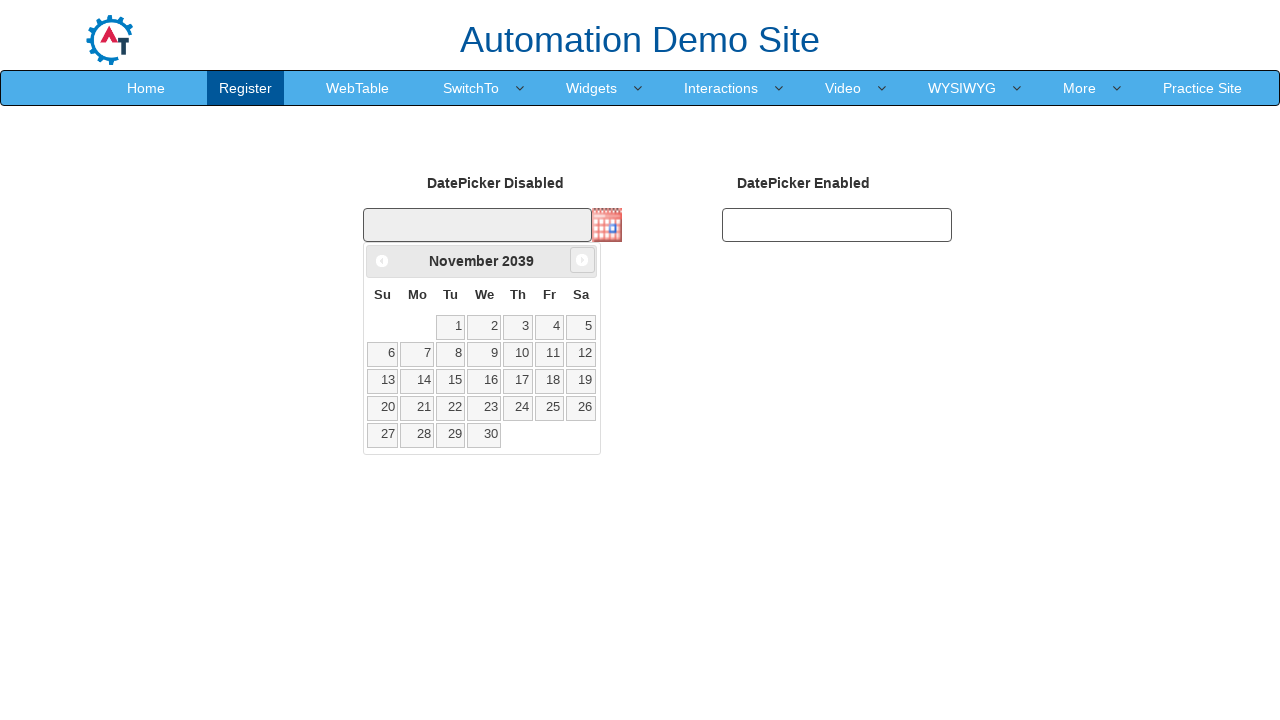

Retrieved current year: 2039
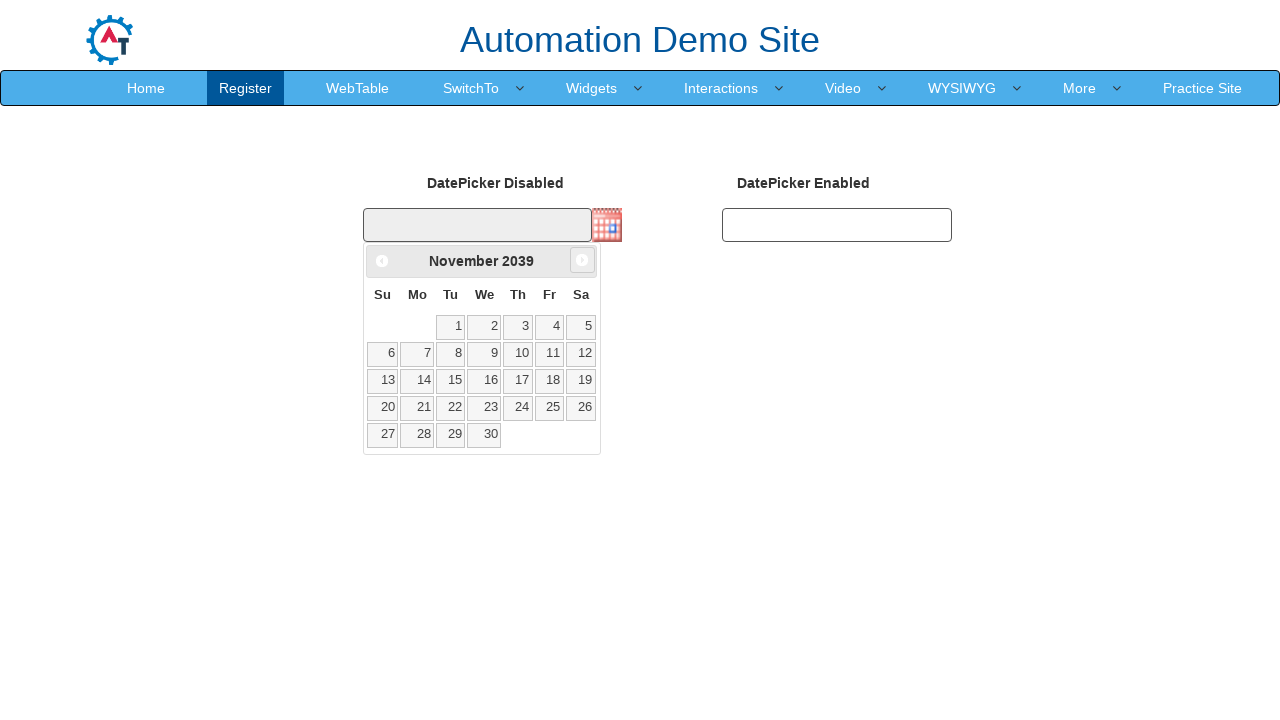

Clicked next month button (currently viewing November 2039) at (582, 260) on span.ui-icon.ui-icon-circle-triangle-e
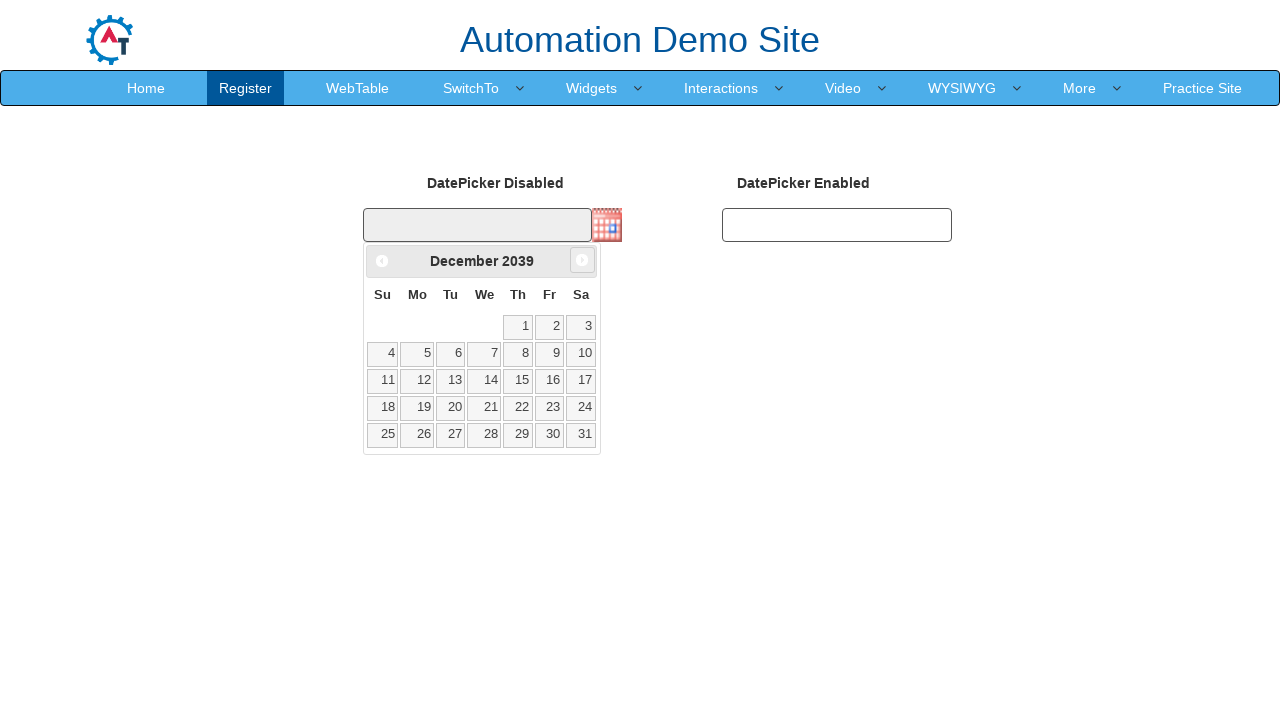

Retrieved current month: December
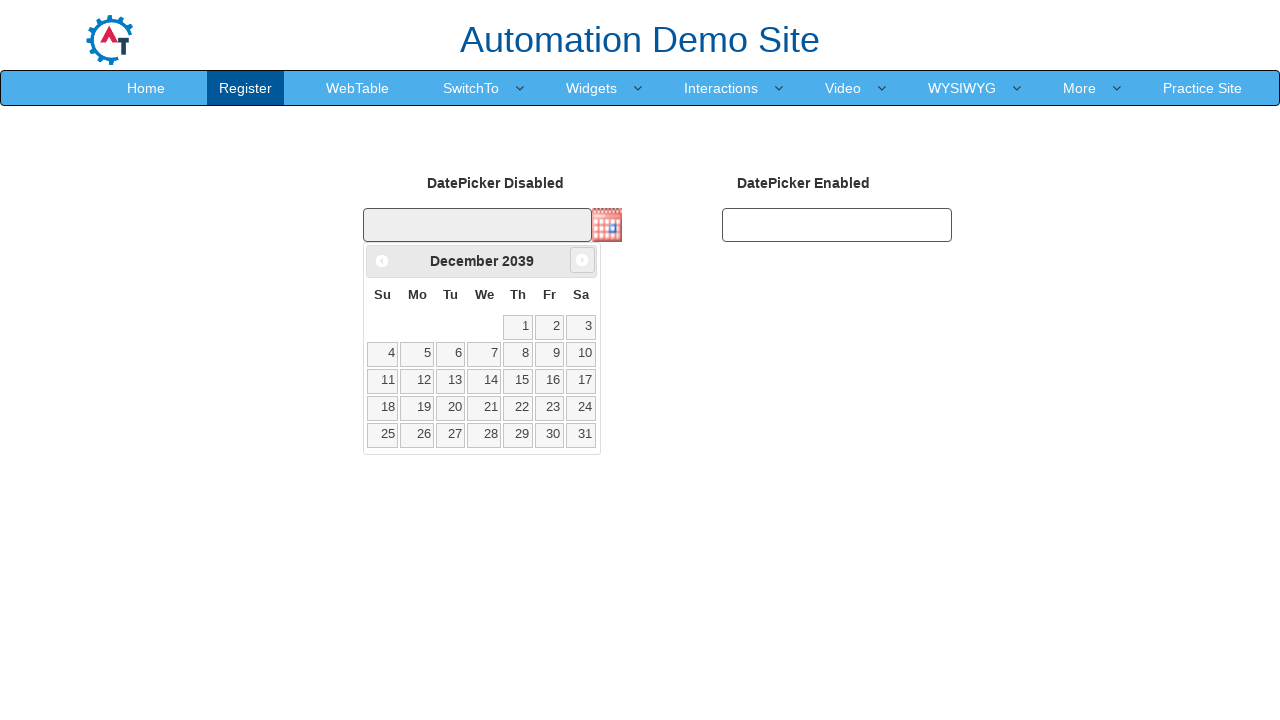

Retrieved current year: 2039
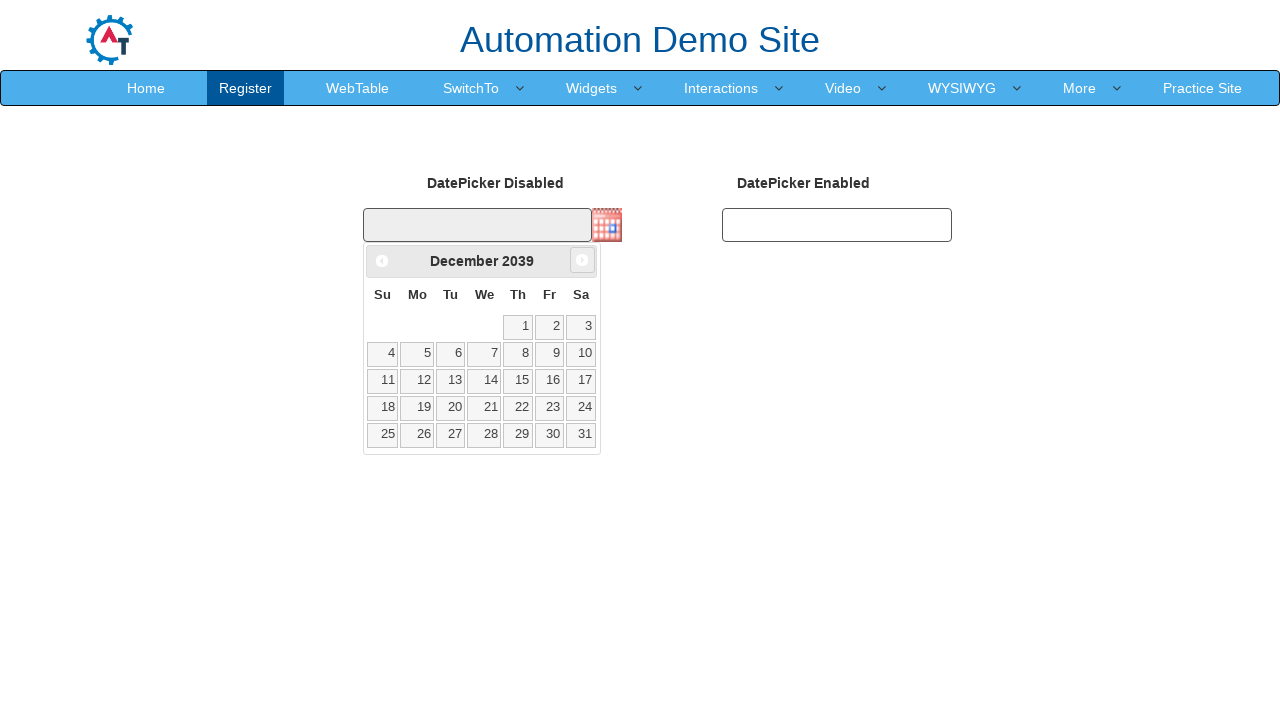

Clicked next month button (currently viewing December 2039) at (582, 260) on span.ui-icon.ui-icon-circle-triangle-e
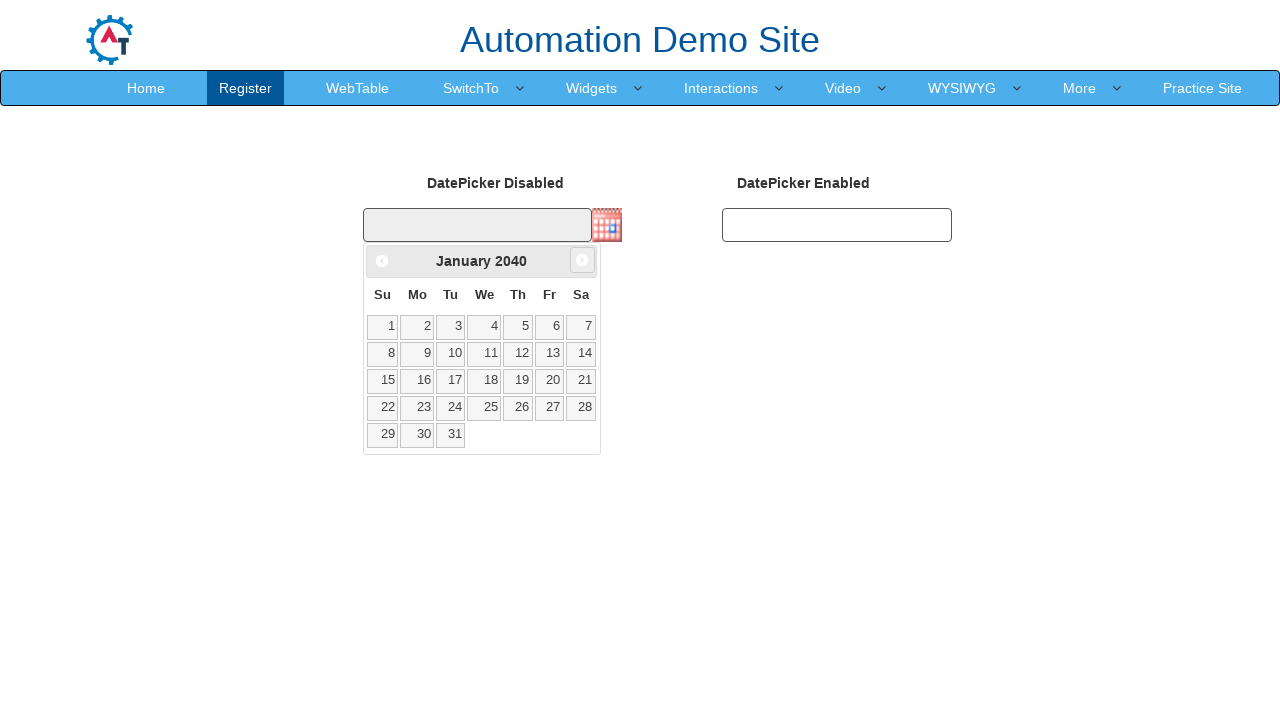

Retrieved current month: January
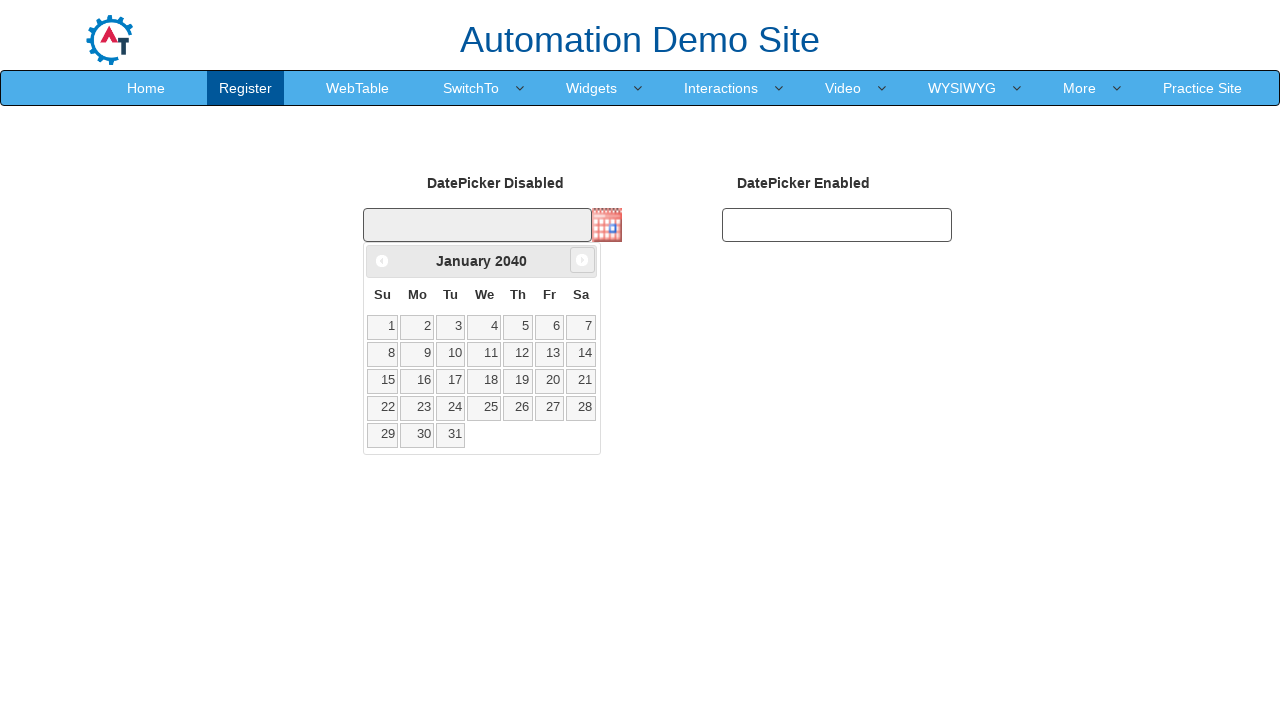

Retrieved current year: 2040
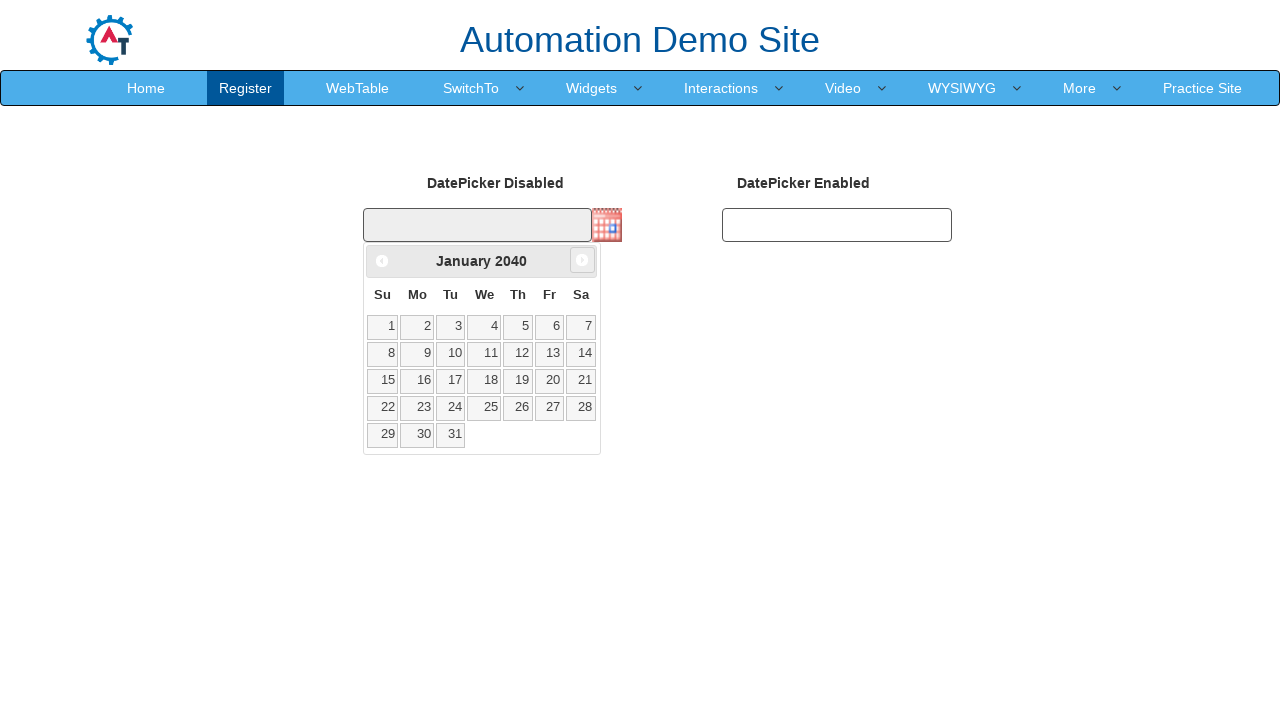

Clicked next month button (currently viewing January 2040) at (582, 260) on span.ui-icon.ui-icon-circle-triangle-e
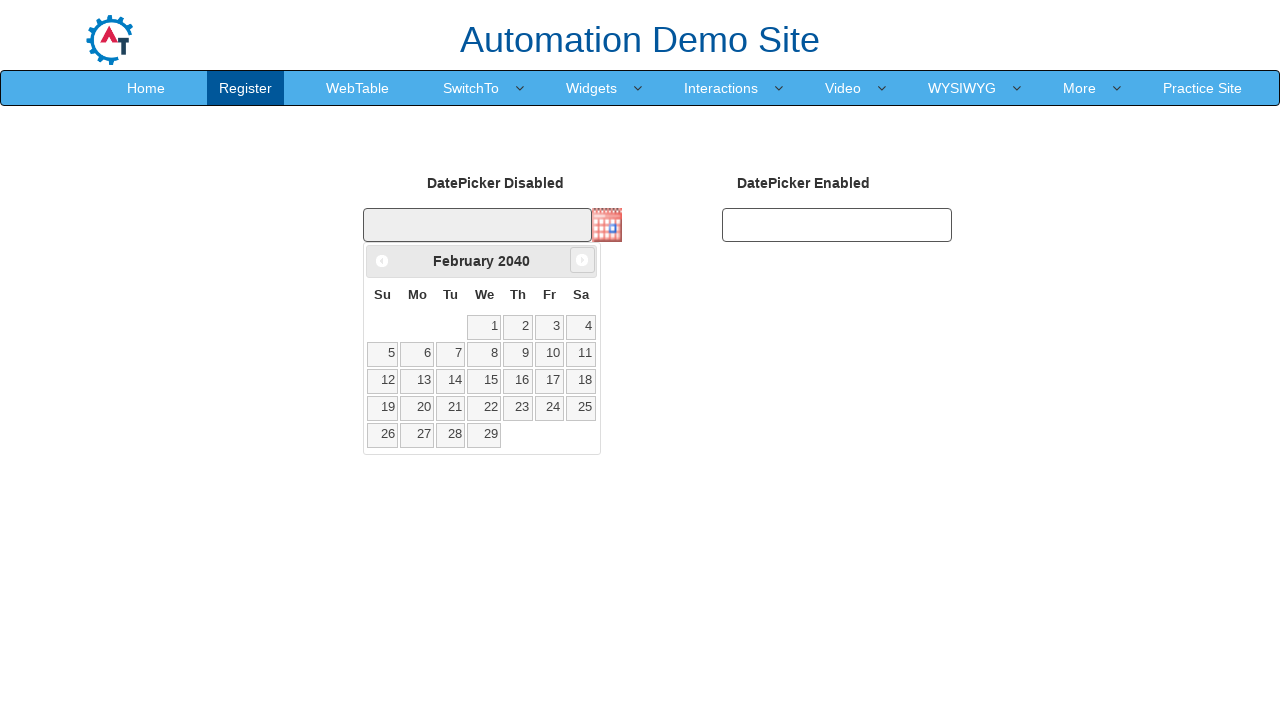

Retrieved current month: February
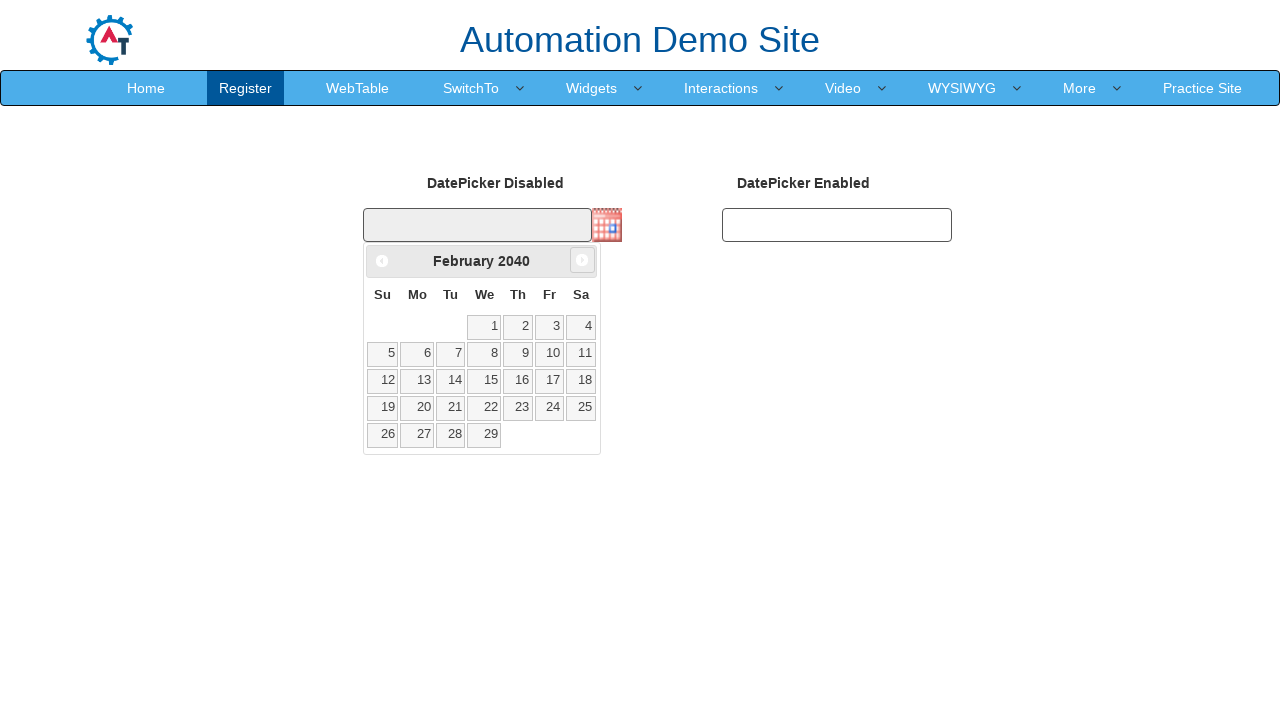

Retrieved current year: 2040
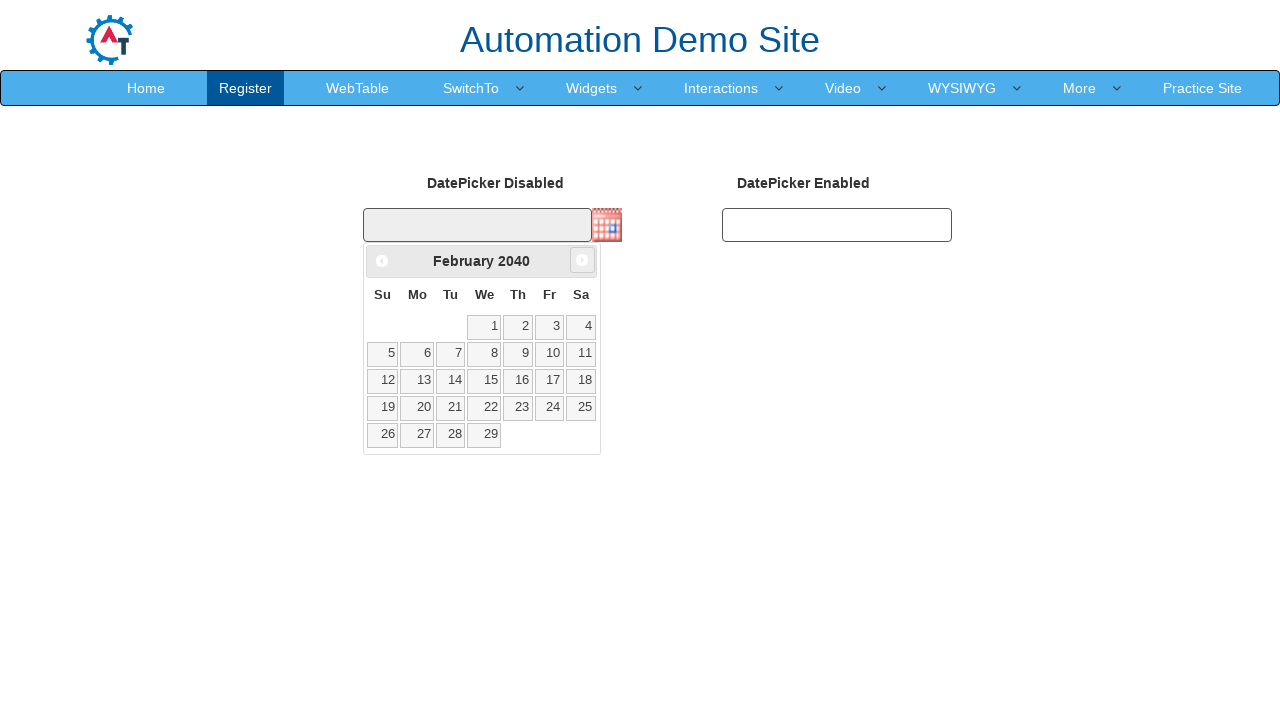

Clicked next month button (currently viewing February 2040) at (582, 260) on span.ui-icon.ui-icon-circle-triangle-e
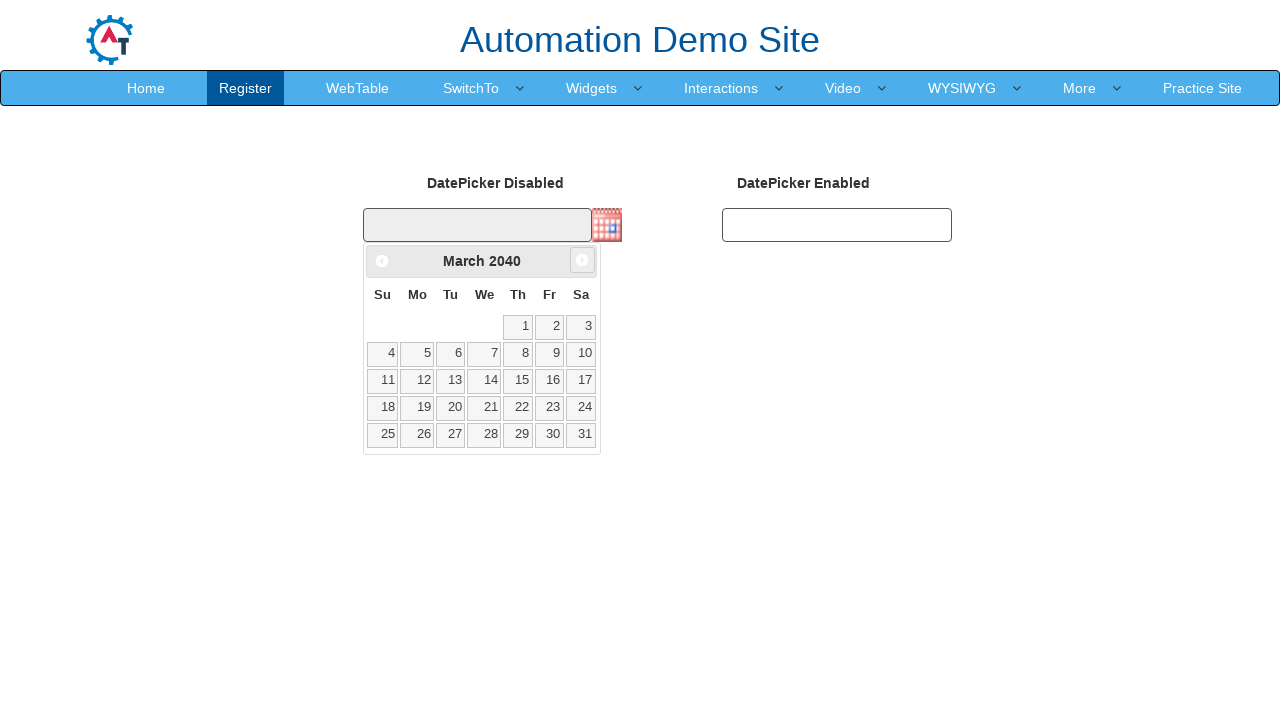

Retrieved current month: March
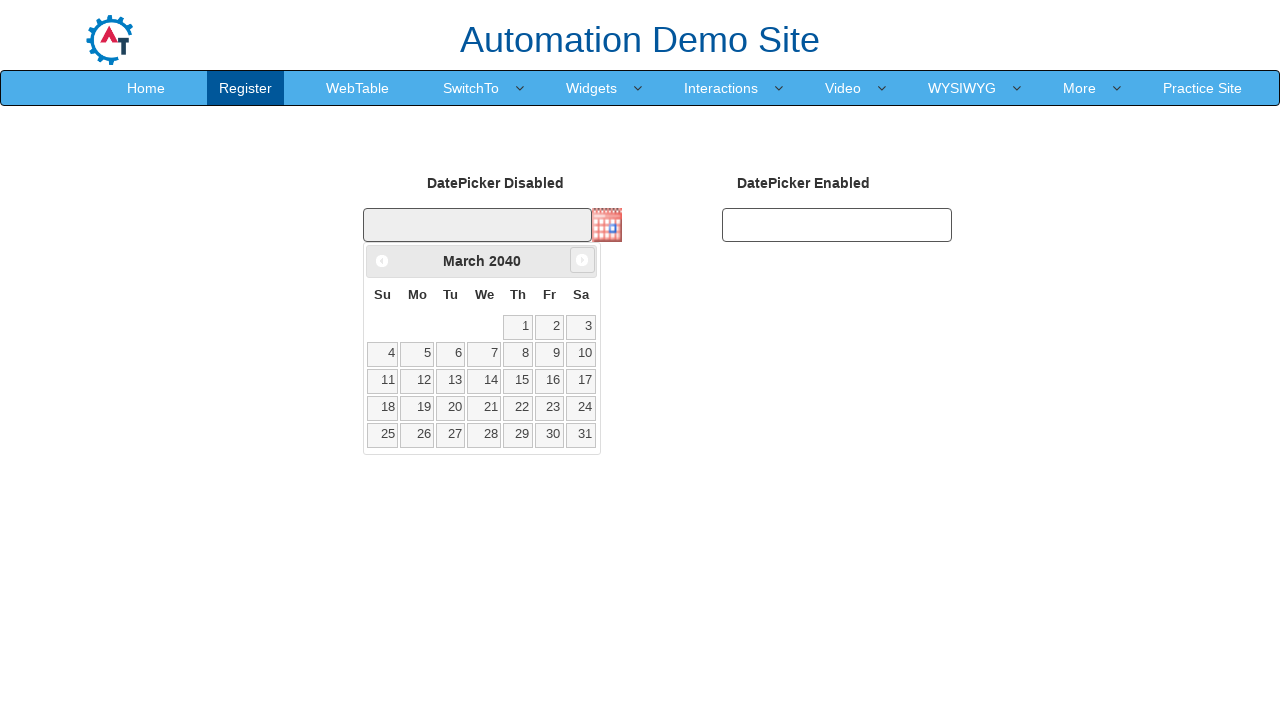

Retrieved current year: 2040
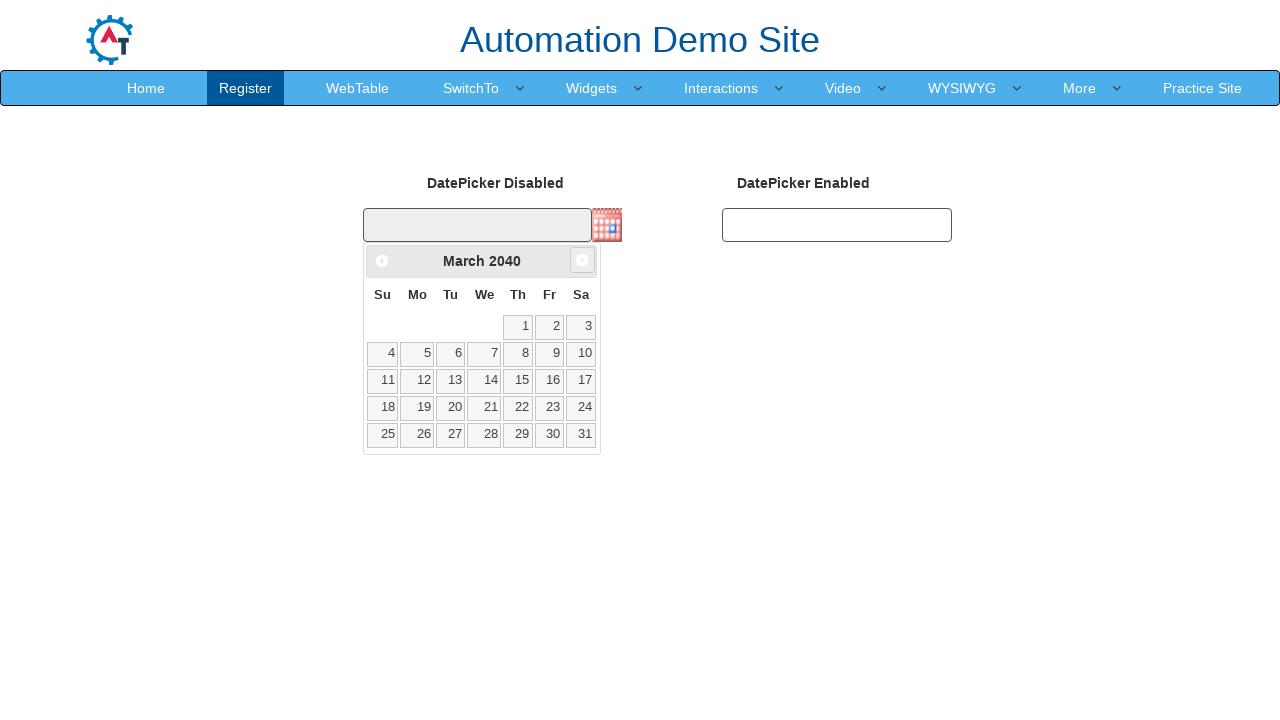

Clicked next month button (currently viewing March 2040) at (582, 260) on span.ui-icon.ui-icon-circle-triangle-e
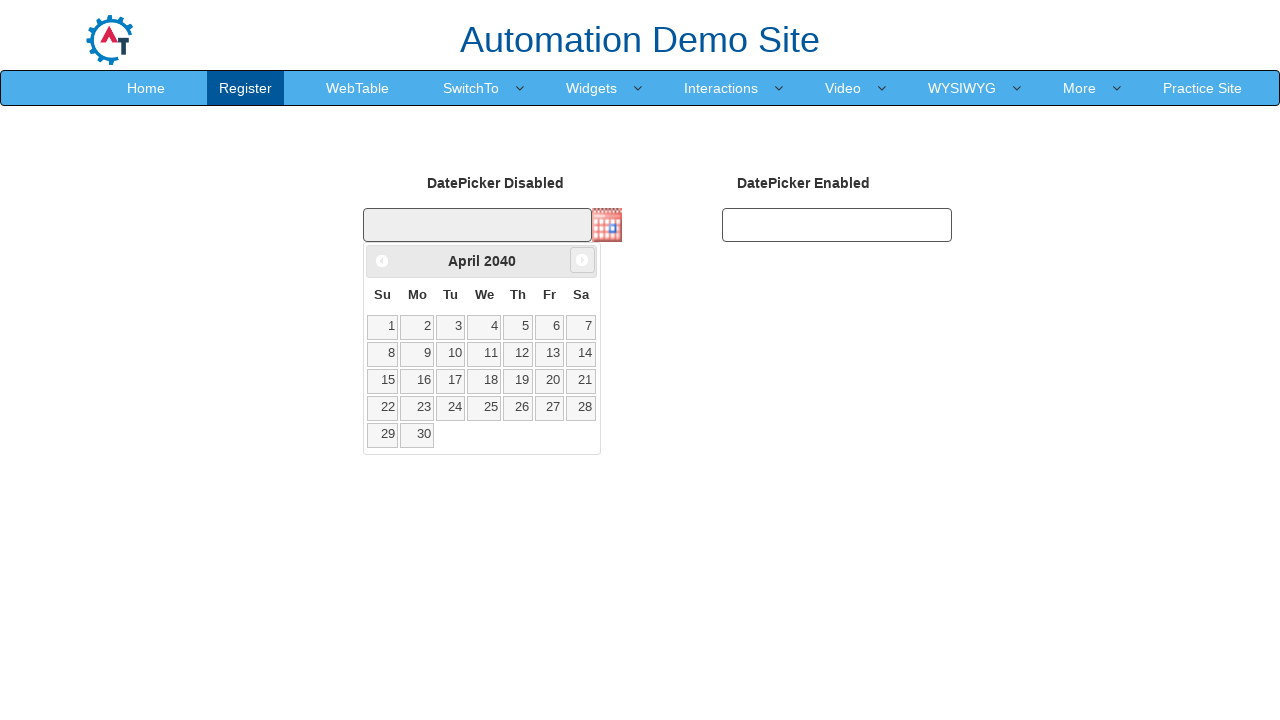

Retrieved current month: April
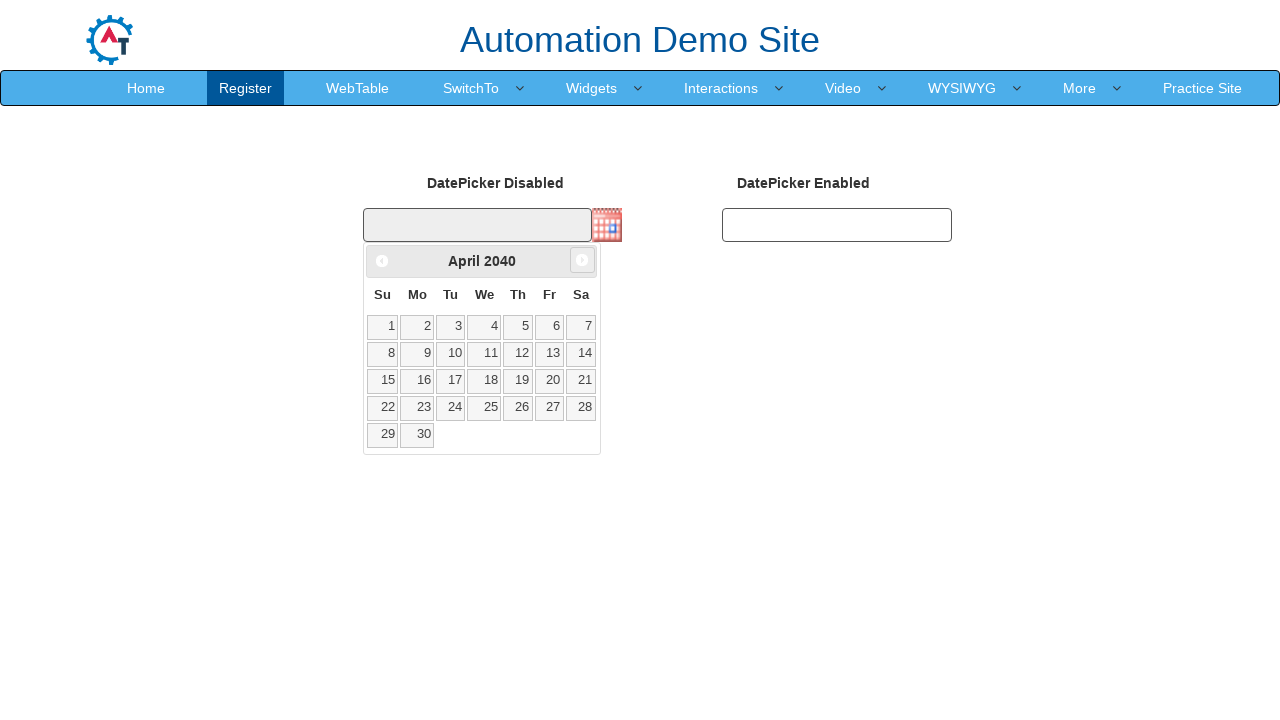

Retrieved current year: 2040
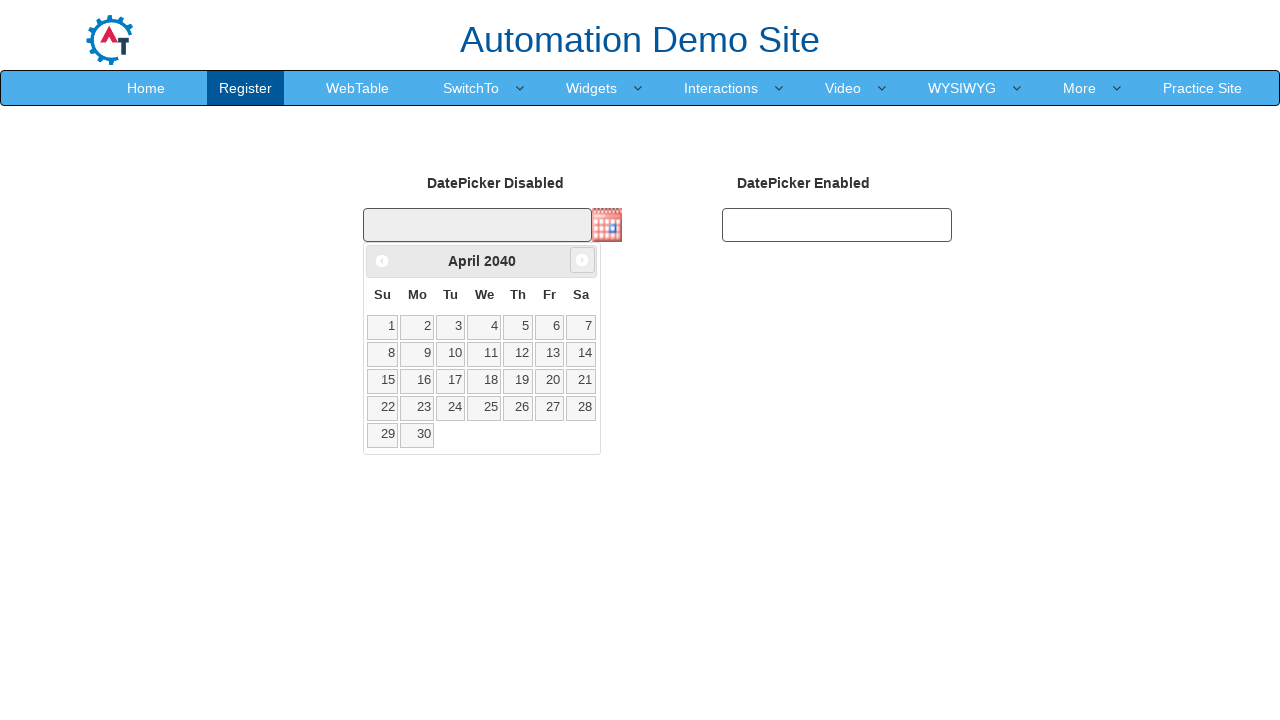

Clicked next month button (currently viewing April 2040) at (582, 260) on span.ui-icon.ui-icon-circle-triangle-e
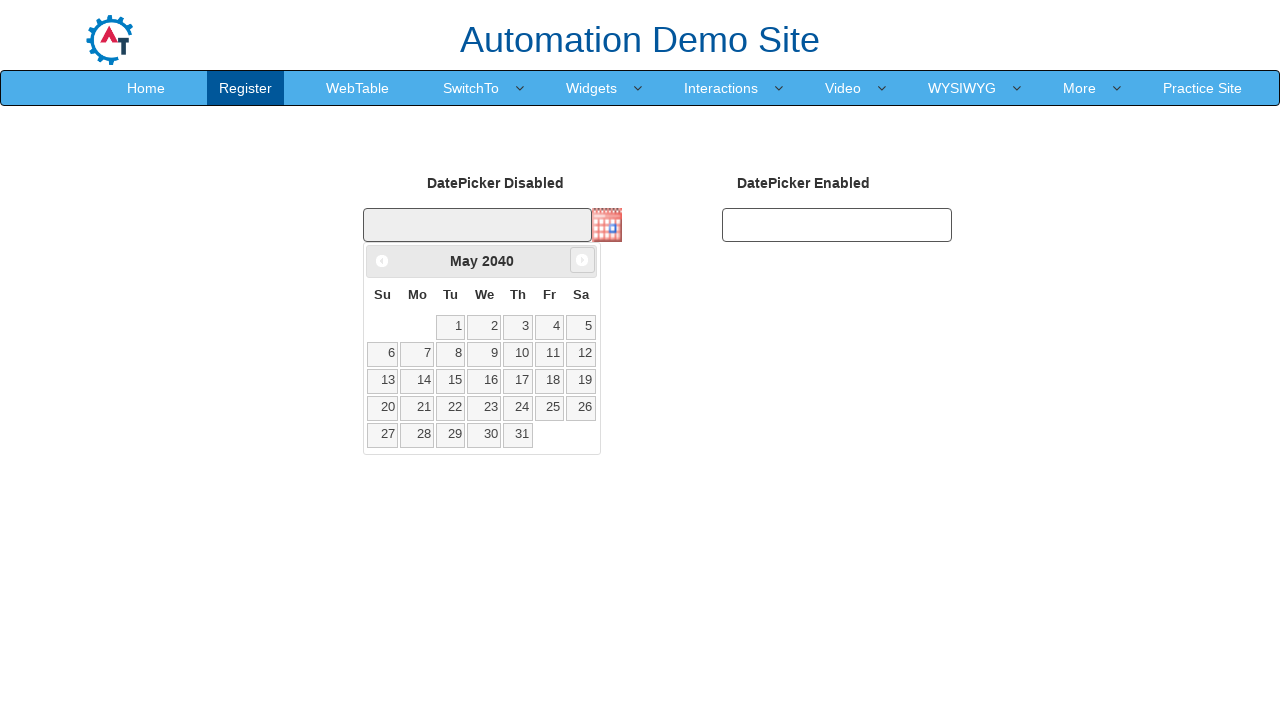

Retrieved current month: May
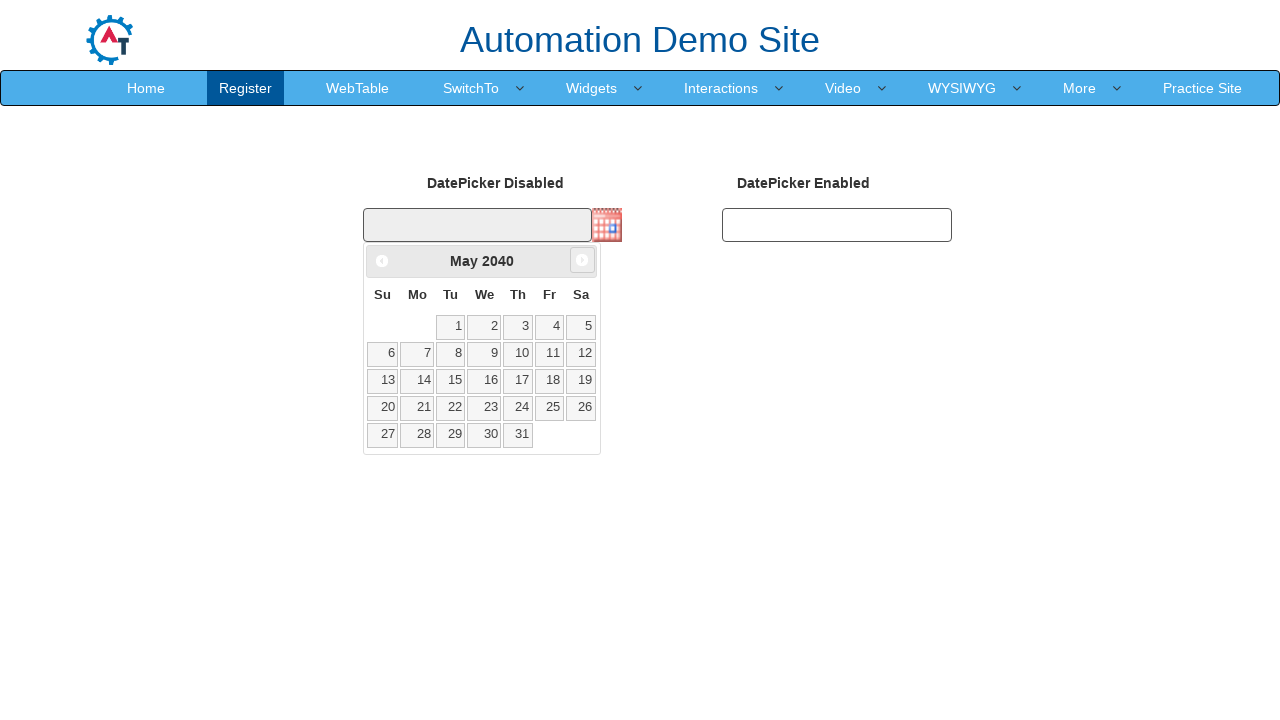

Retrieved current year: 2040
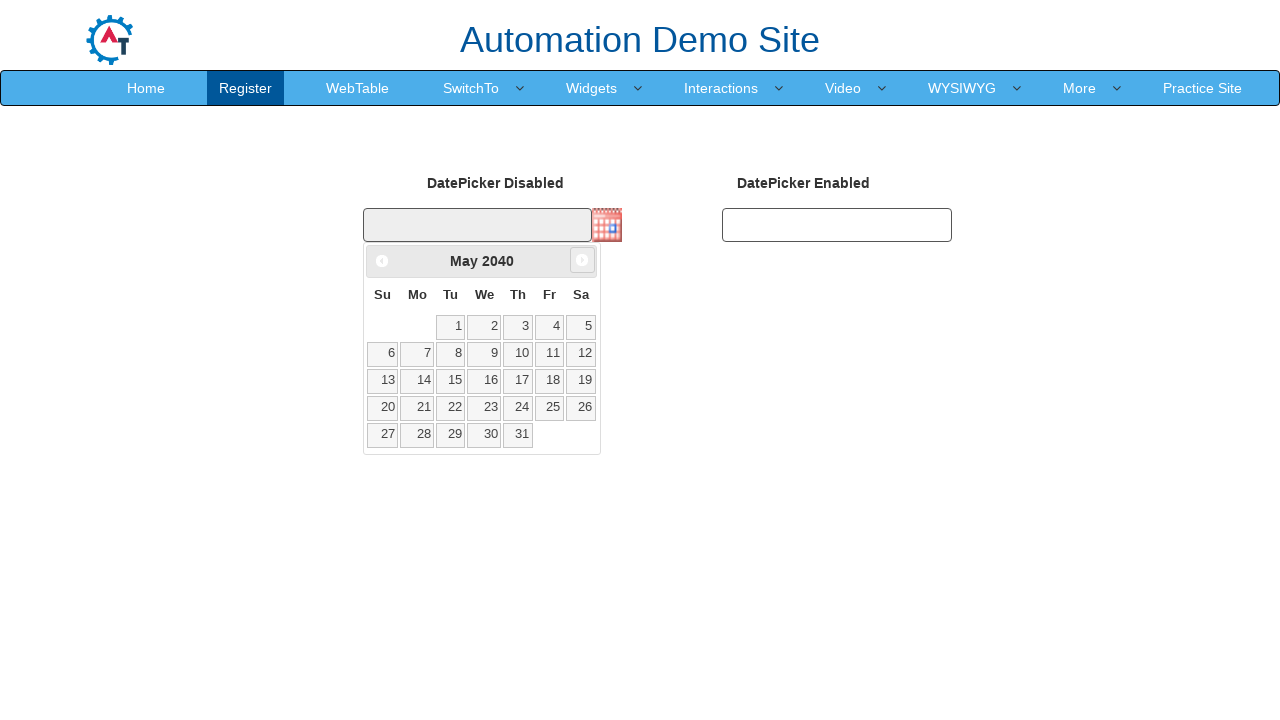

Retrieved all date cells from calendar
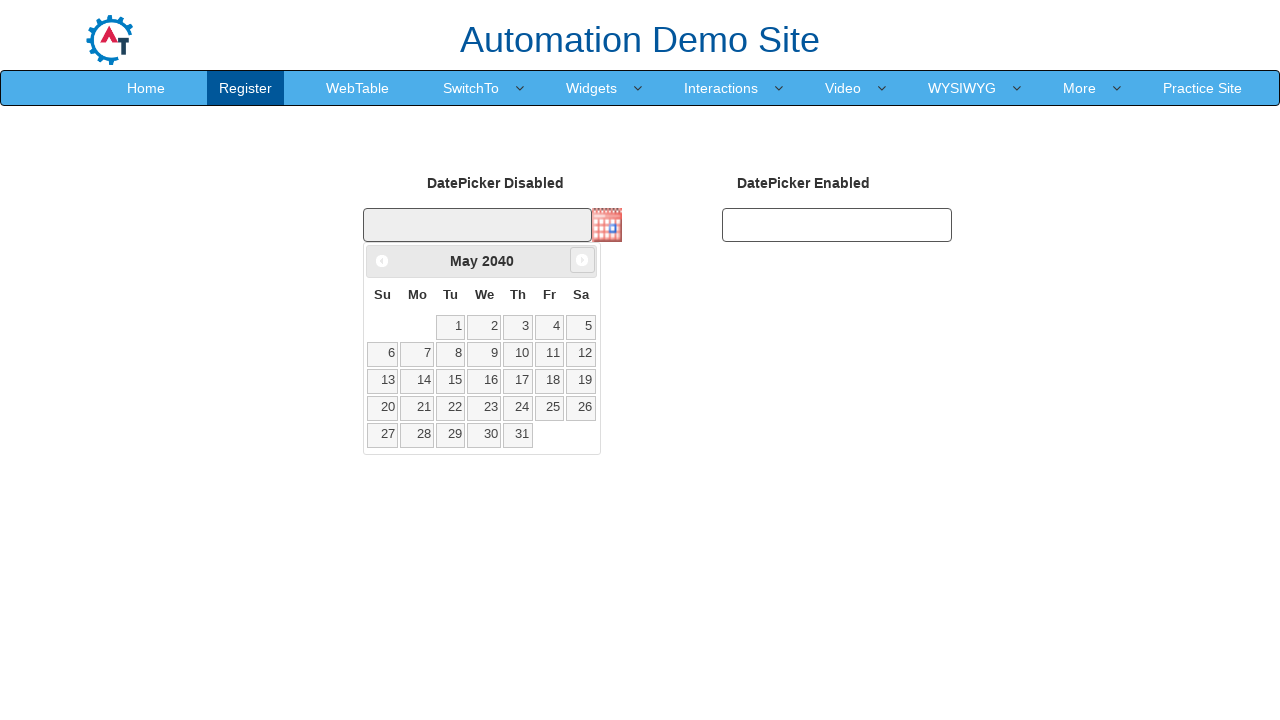

Clicked on day 16 to select May 16, 2040 at (484, 381) on table.ui-datepicker-calendar td >> nth=17
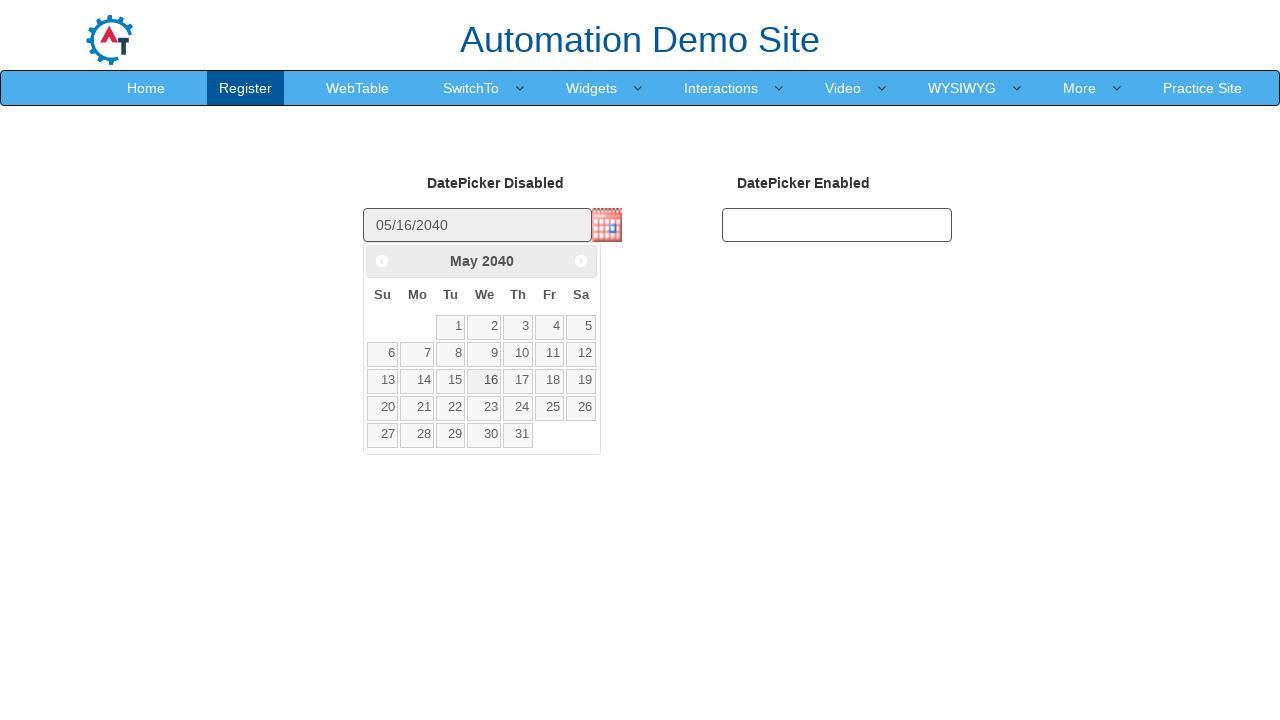

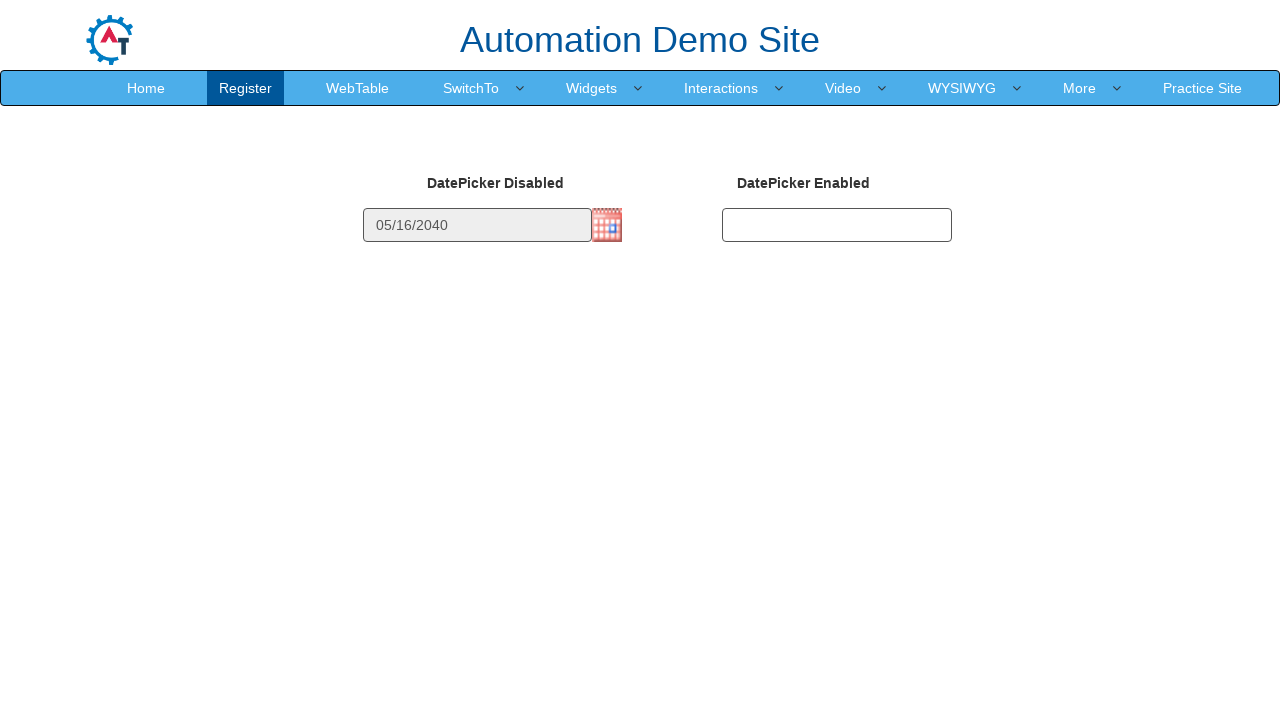